Tests a multi-level brute force game by generating and submitting random numbers of increasing length for each level

Starting URL: https://bruteforce-nu.vercel.app?animate=false

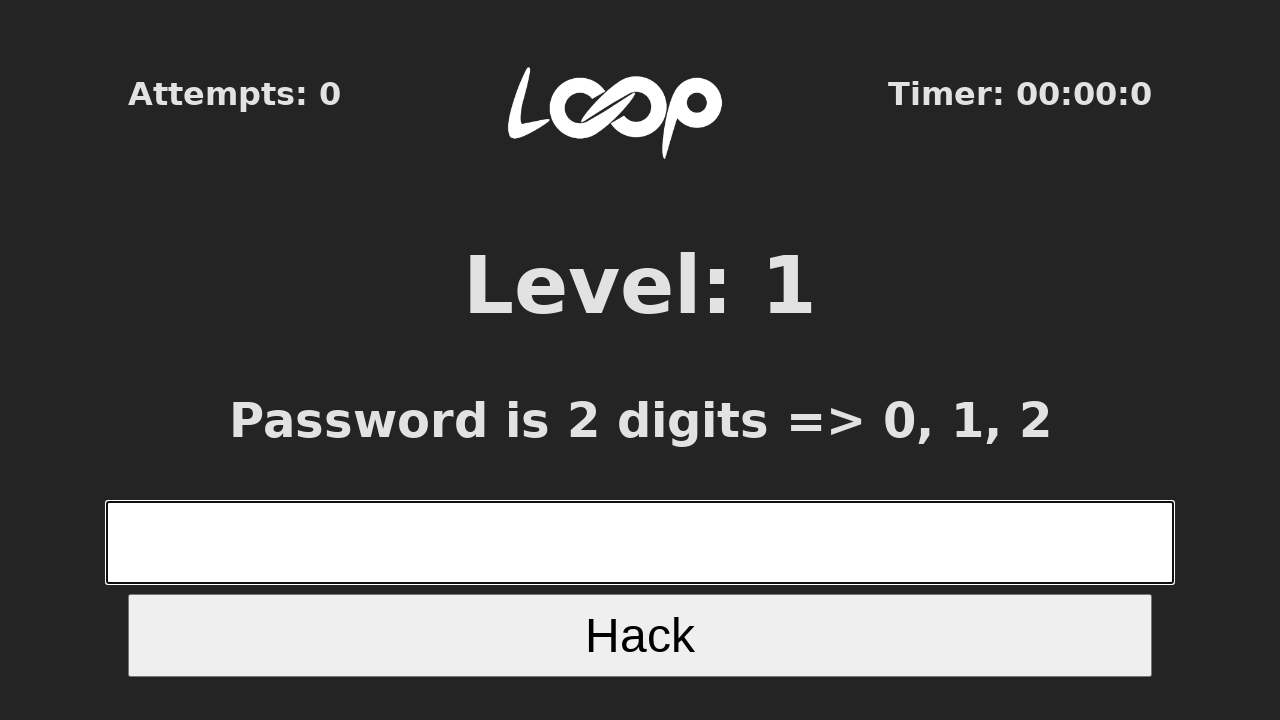

Located the number input field
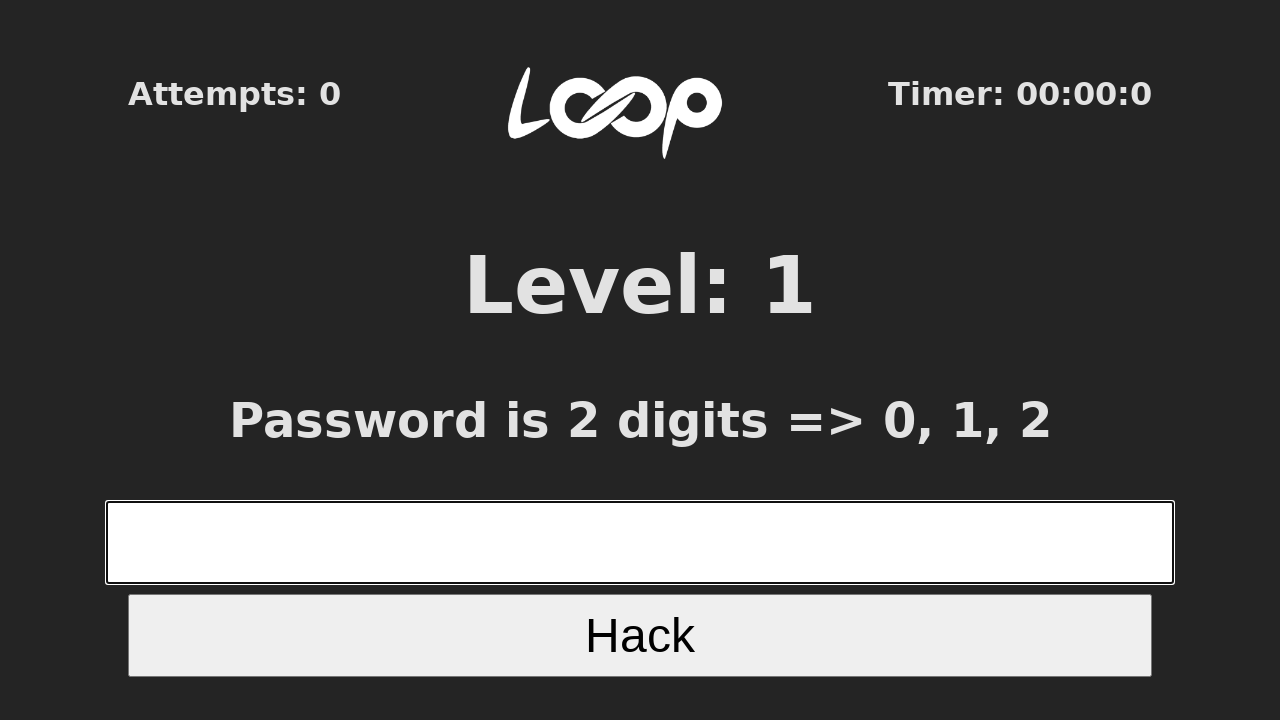

Retrieved page title: Level 1
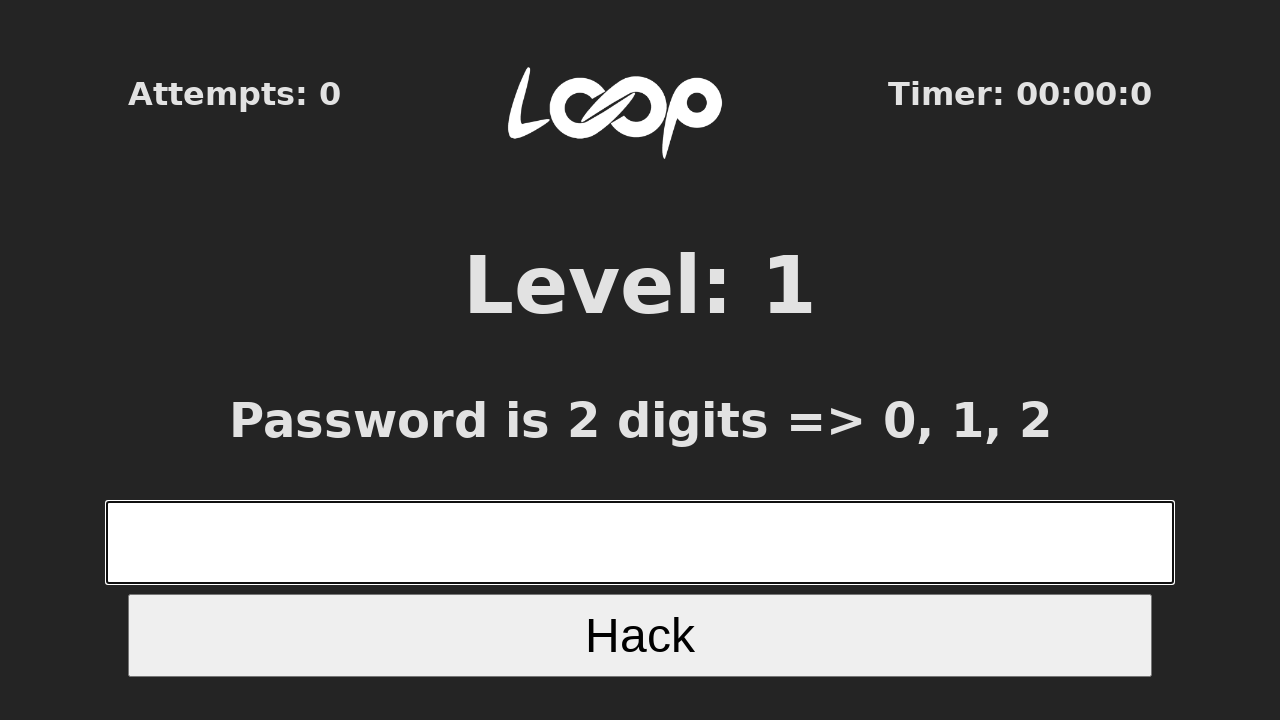

Filled Level 1 input with 2-digit number: 11 on xpath=//*[@id="root"]/div/form/input[1]
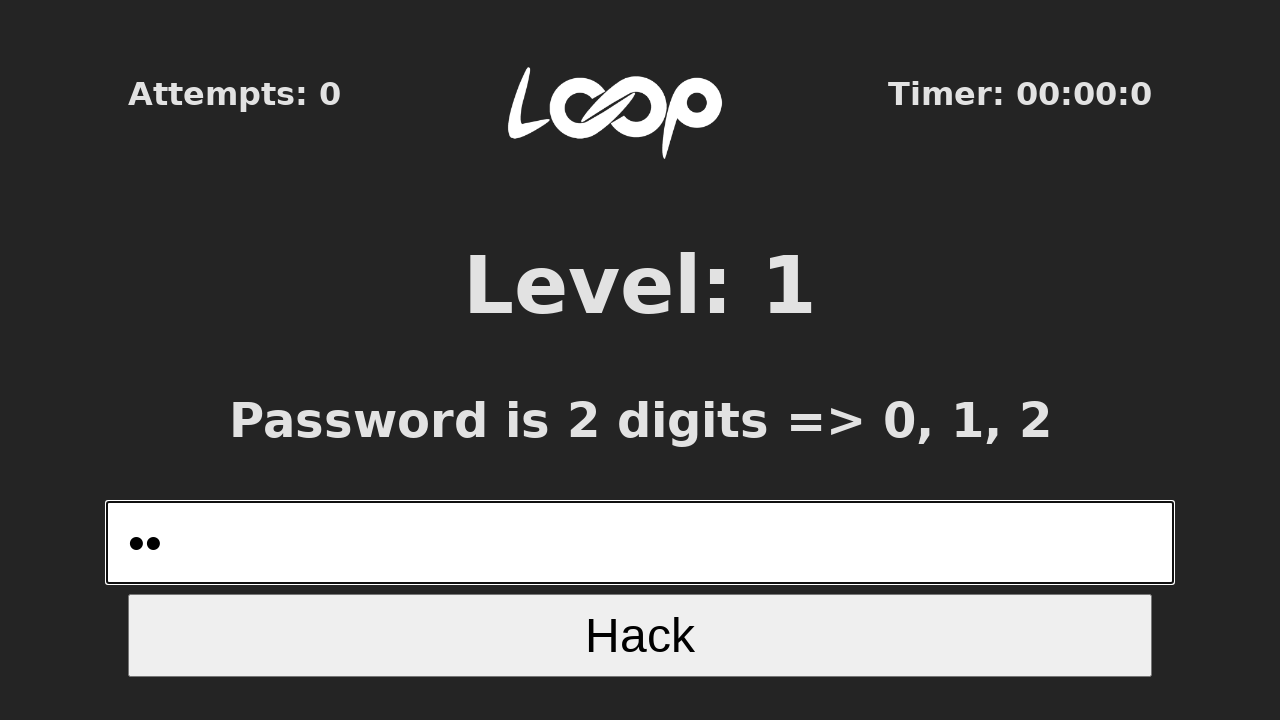

Pressed Enter to submit Level 1 answer on xpath=//*[@id="root"]/div/form/input[1]
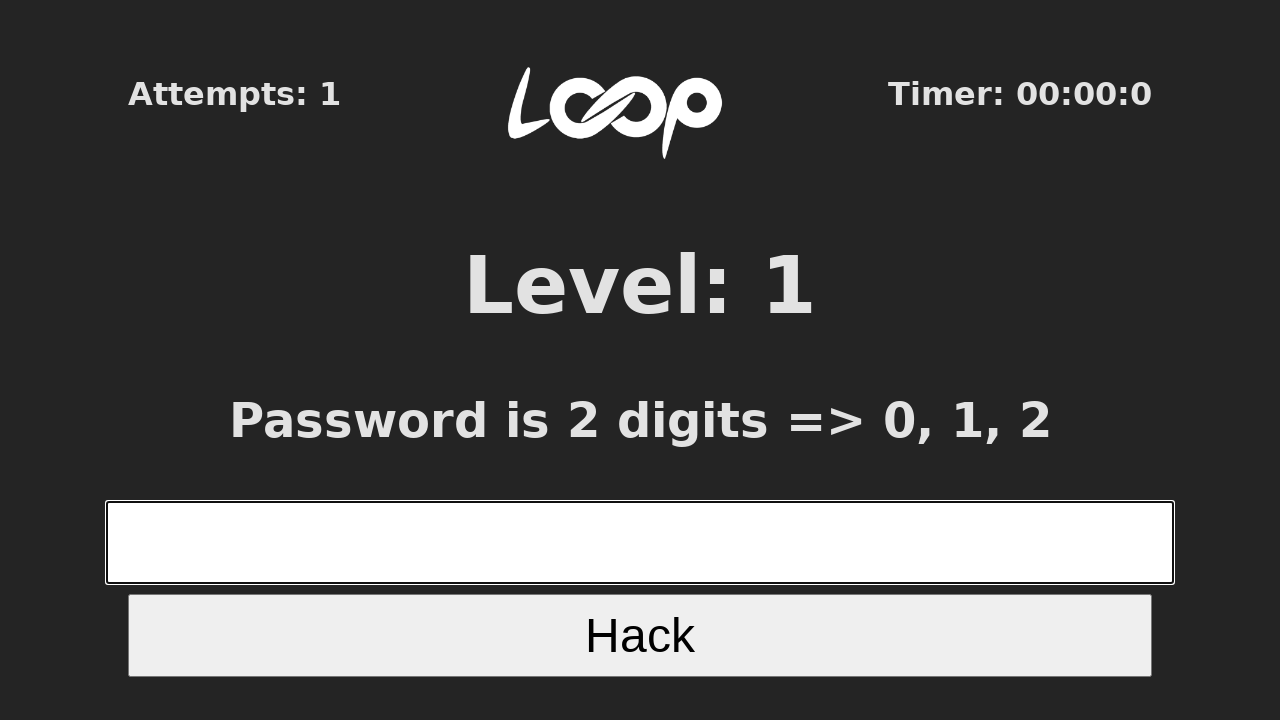

Waited 100ms before next attempt
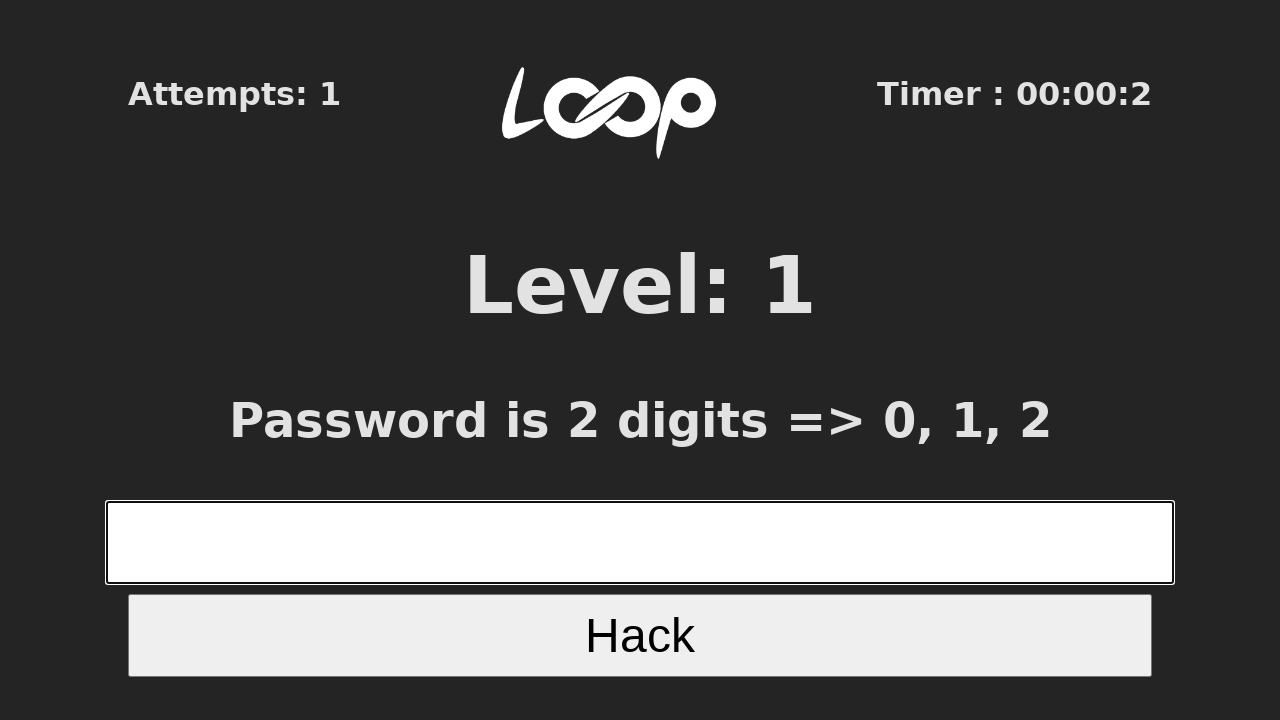

Retrieved page title: Level 1
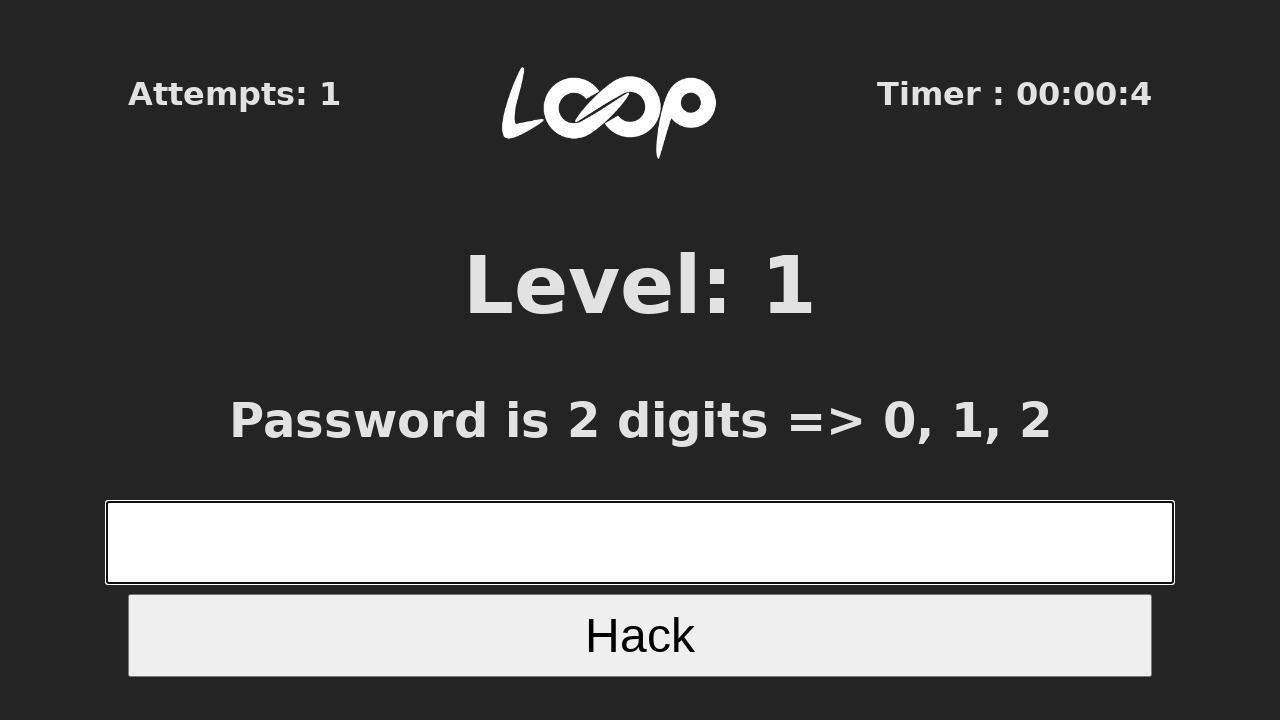

Filled Level 1 input with 2-digit number: 12 on xpath=//*[@id="root"]/div/form/input[1]
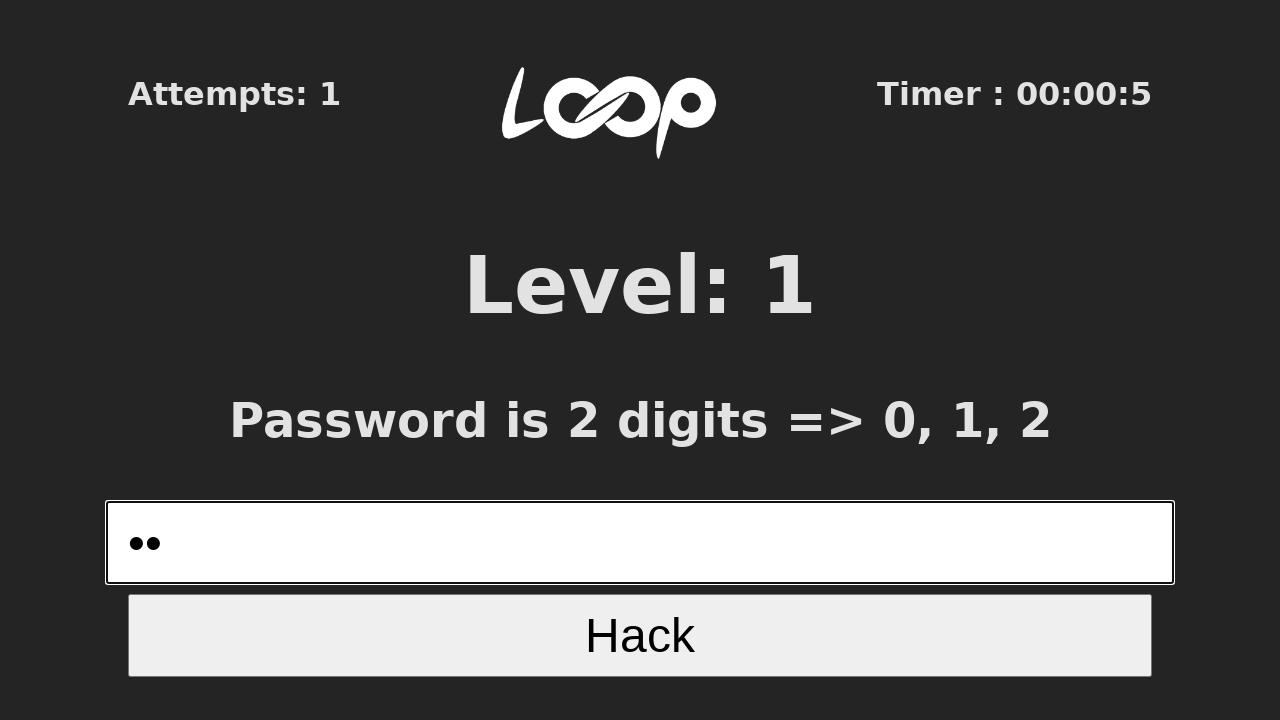

Pressed Enter to submit Level 1 answer on xpath=//*[@id="root"]/div/form/input[1]
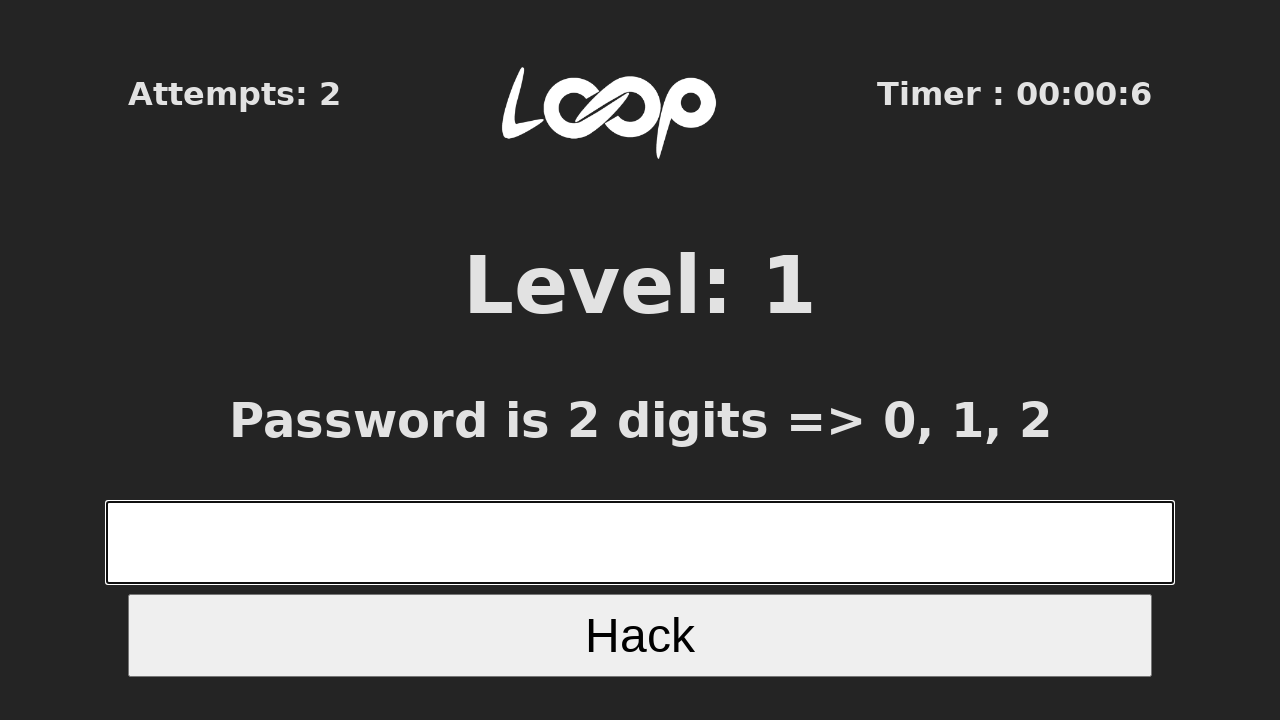

Waited 100ms before next attempt
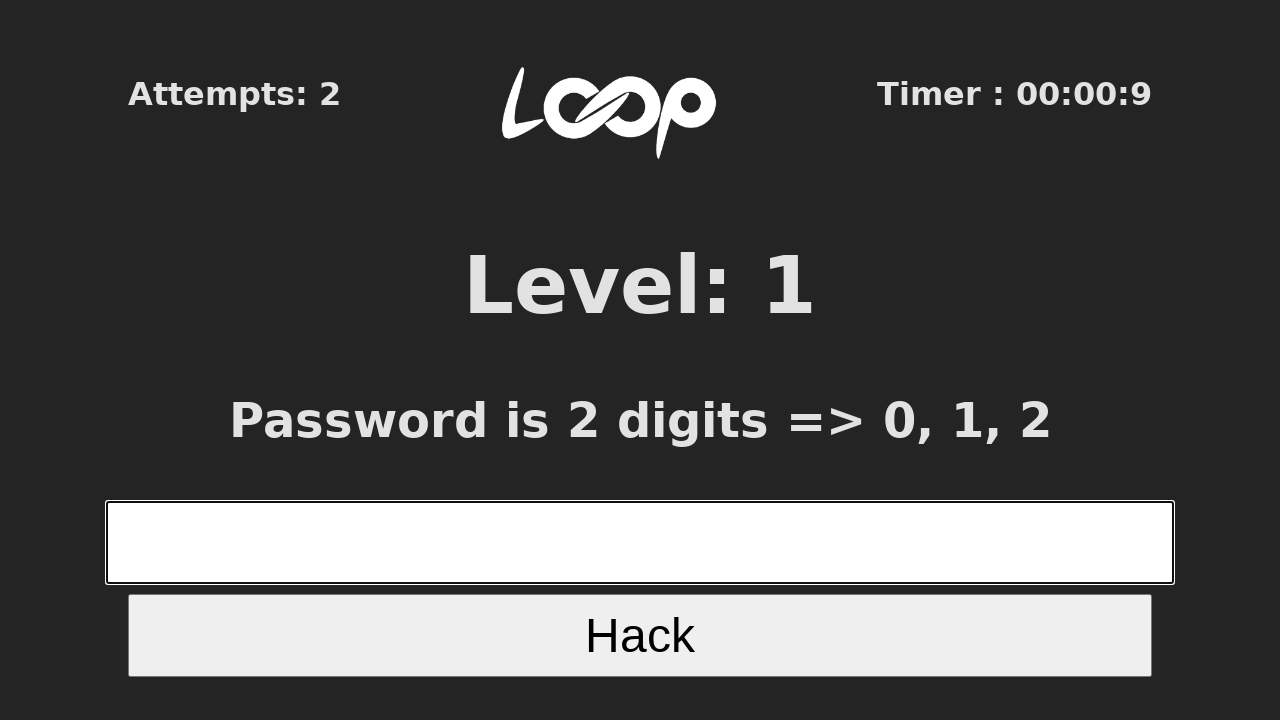

Retrieved page title: Level 1
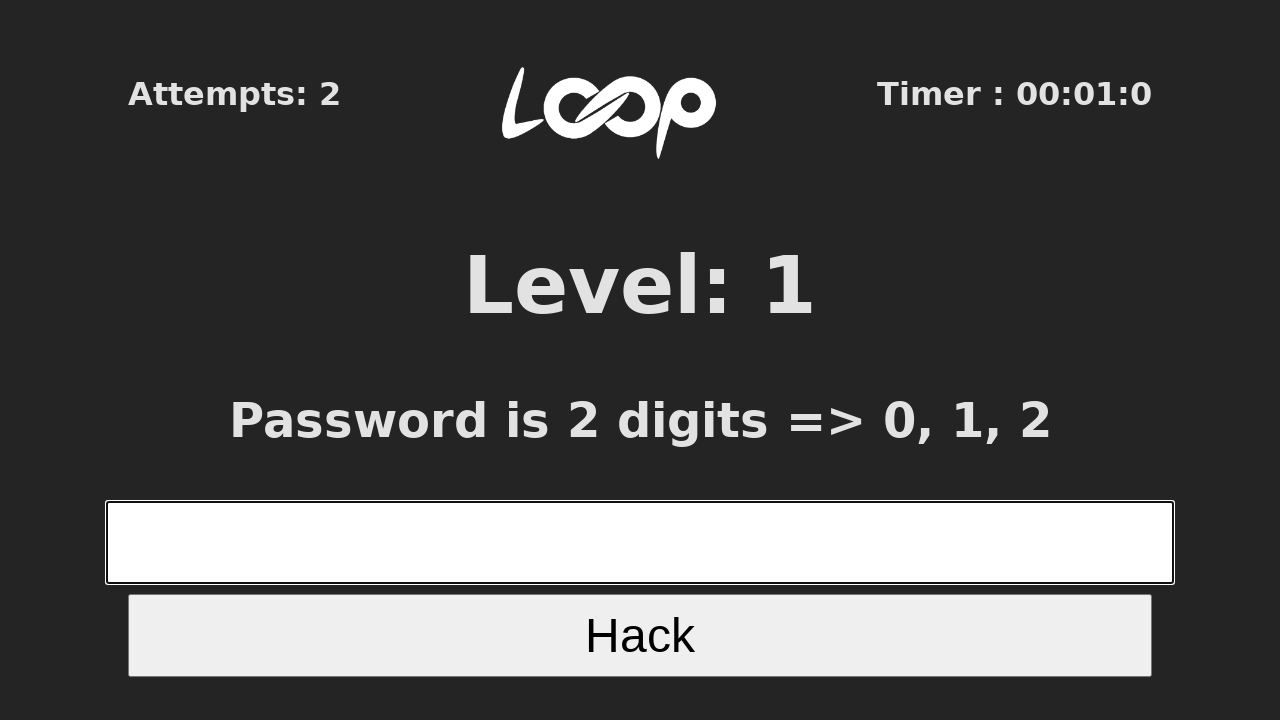

Filled Level 1 input with 2-digit number: 12 on xpath=//*[@id="root"]/div/form/input[1]
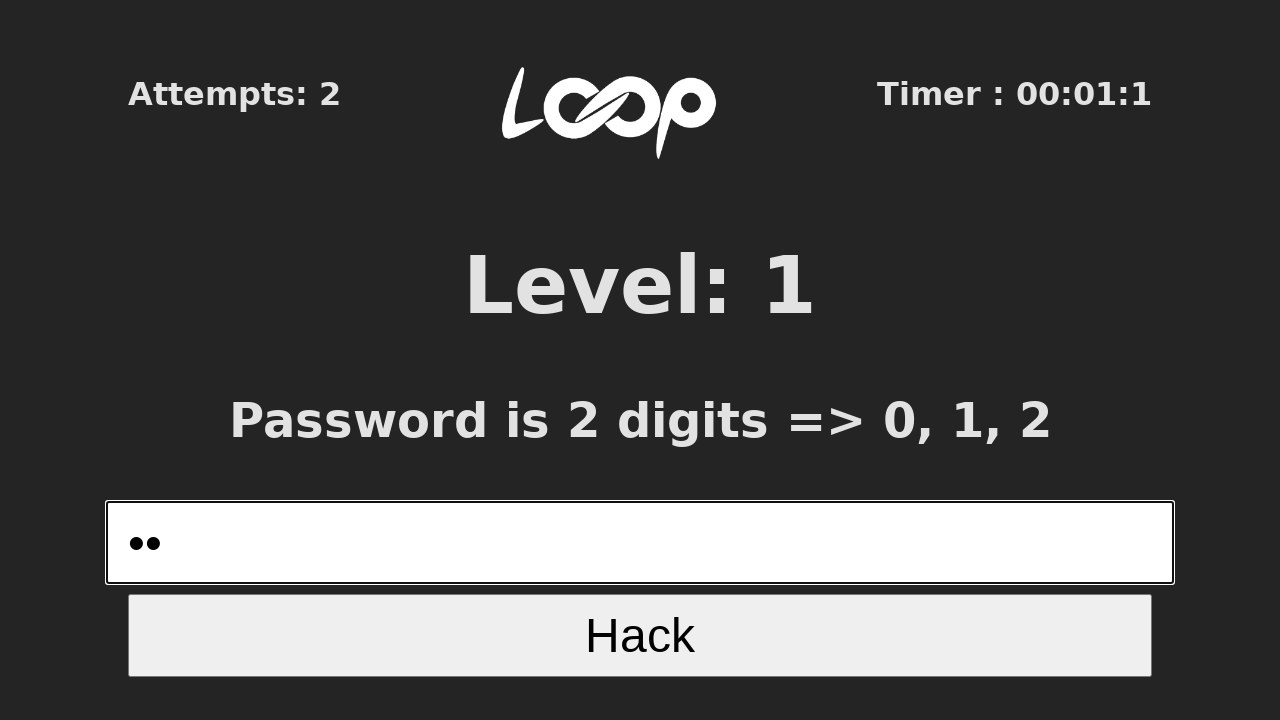

Pressed Enter to submit Level 1 answer on xpath=//*[@id="root"]/div/form/input[1]
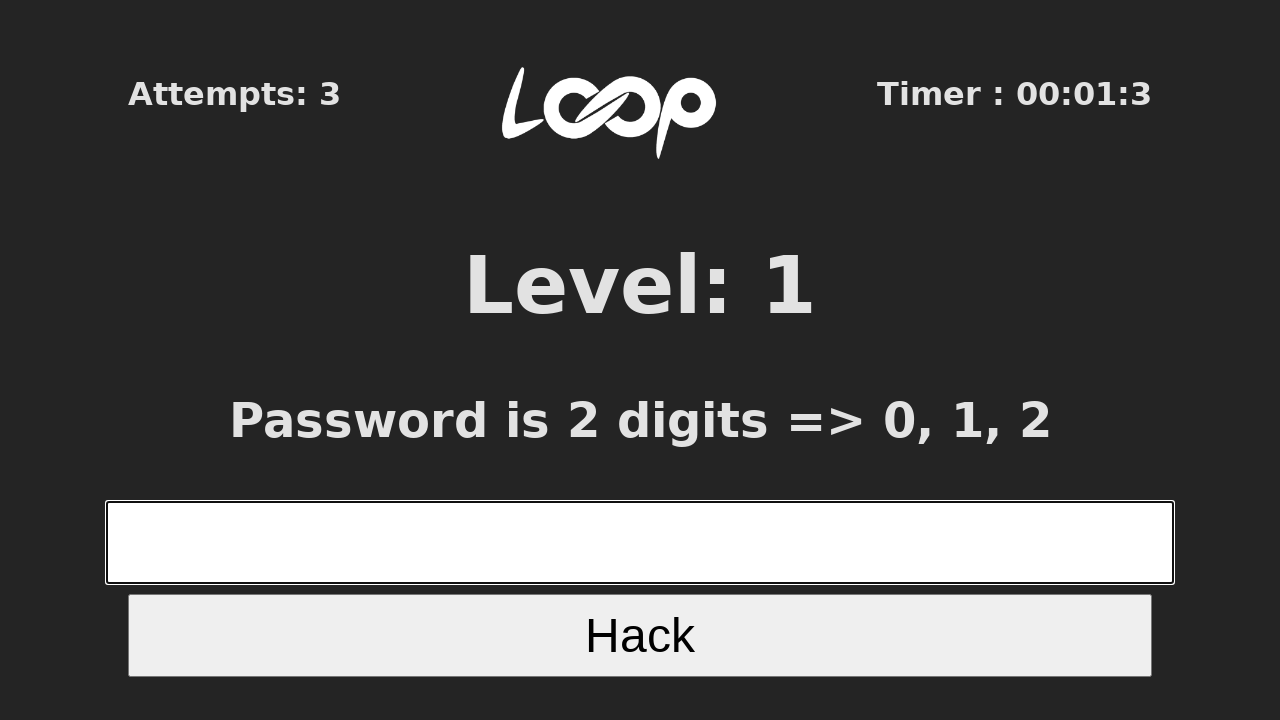

Waited 100ms before next attempt
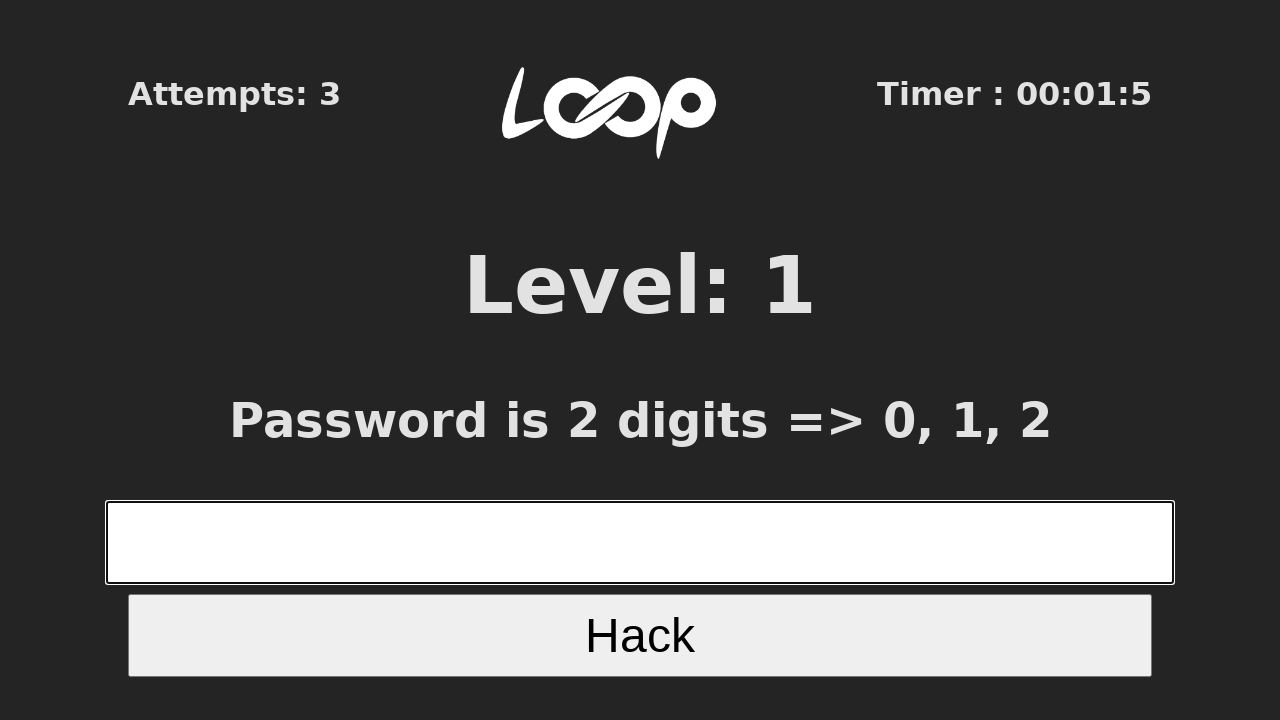

Retrieved page title: Level 1
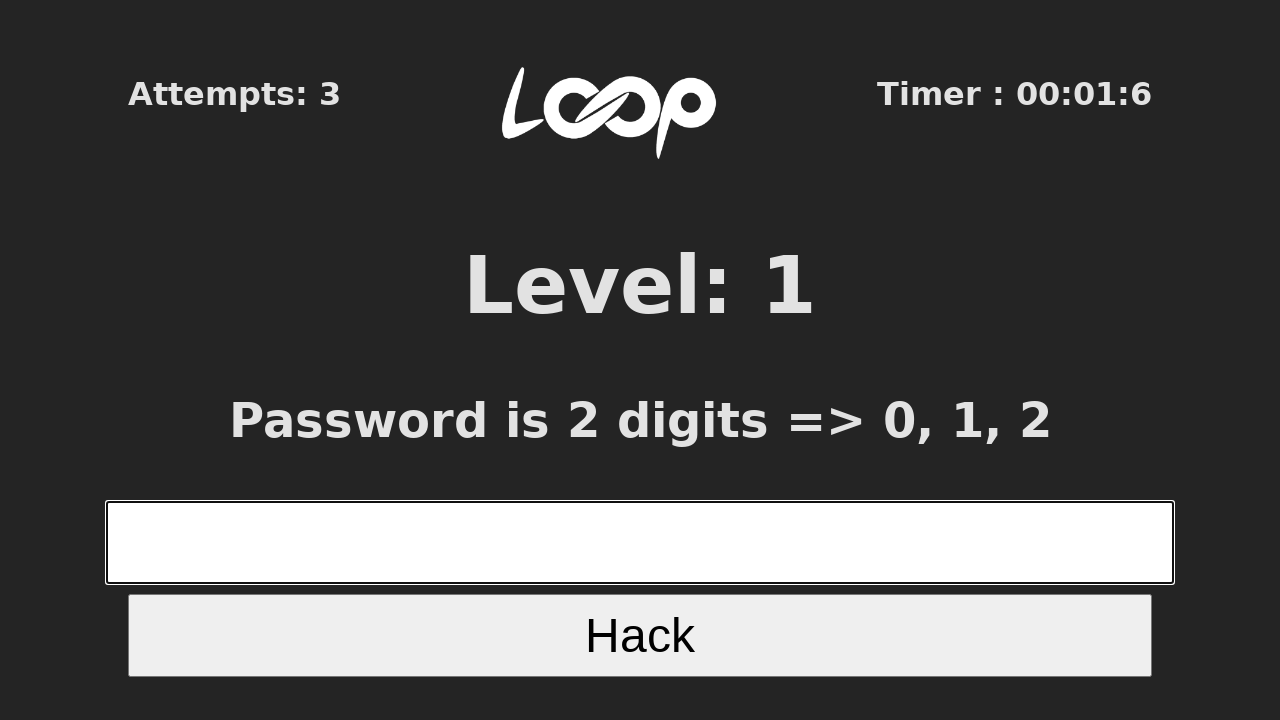

Filled Level 1 input with 2-digit number: 20 on xpath=//*[@id="root"]/div/form/input[1]
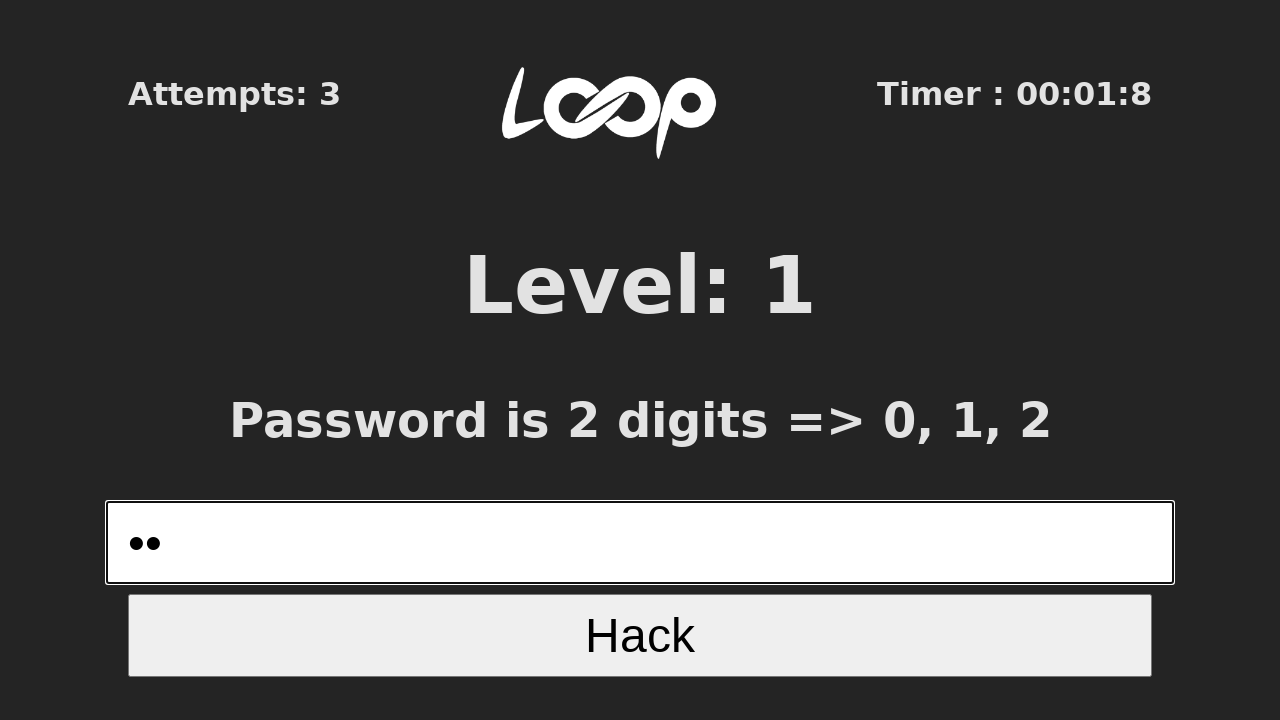

Pressed Enter to submit Level 1 answer on xpath=//*[@id="root"]/div/form/input[1]
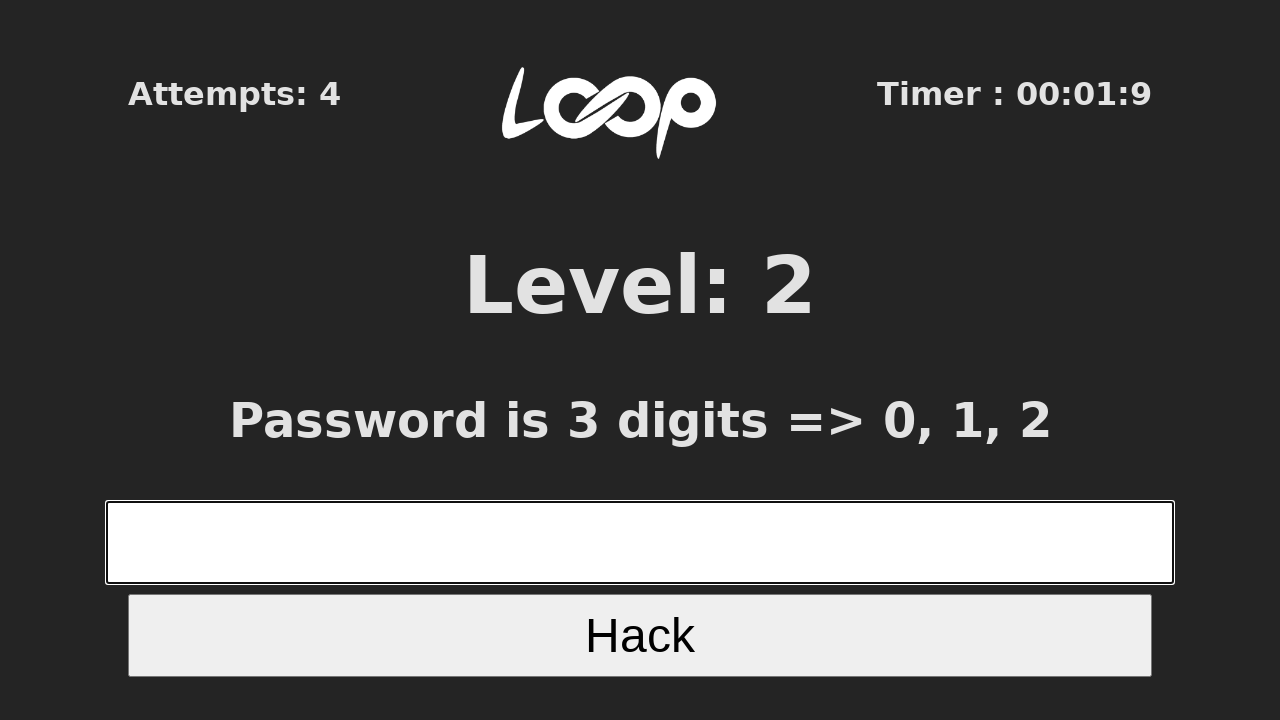

Waited 100ms before next attempt
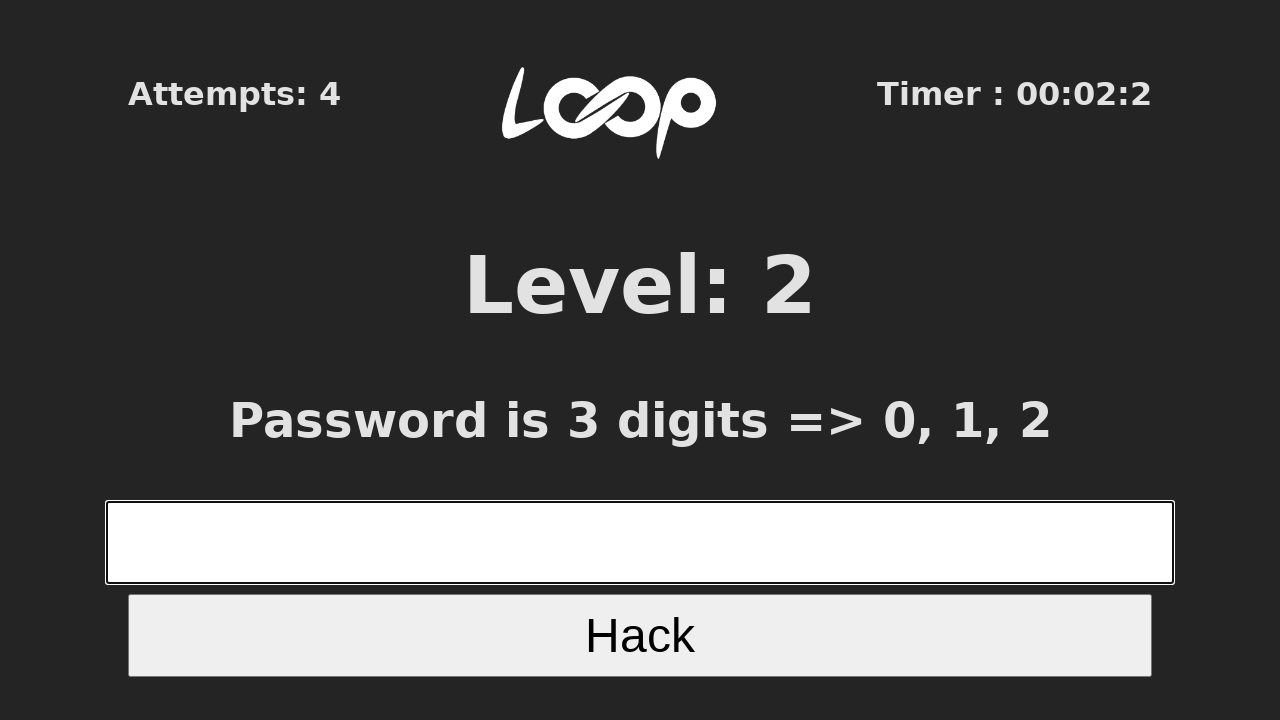

Retrieved page title: Level 2
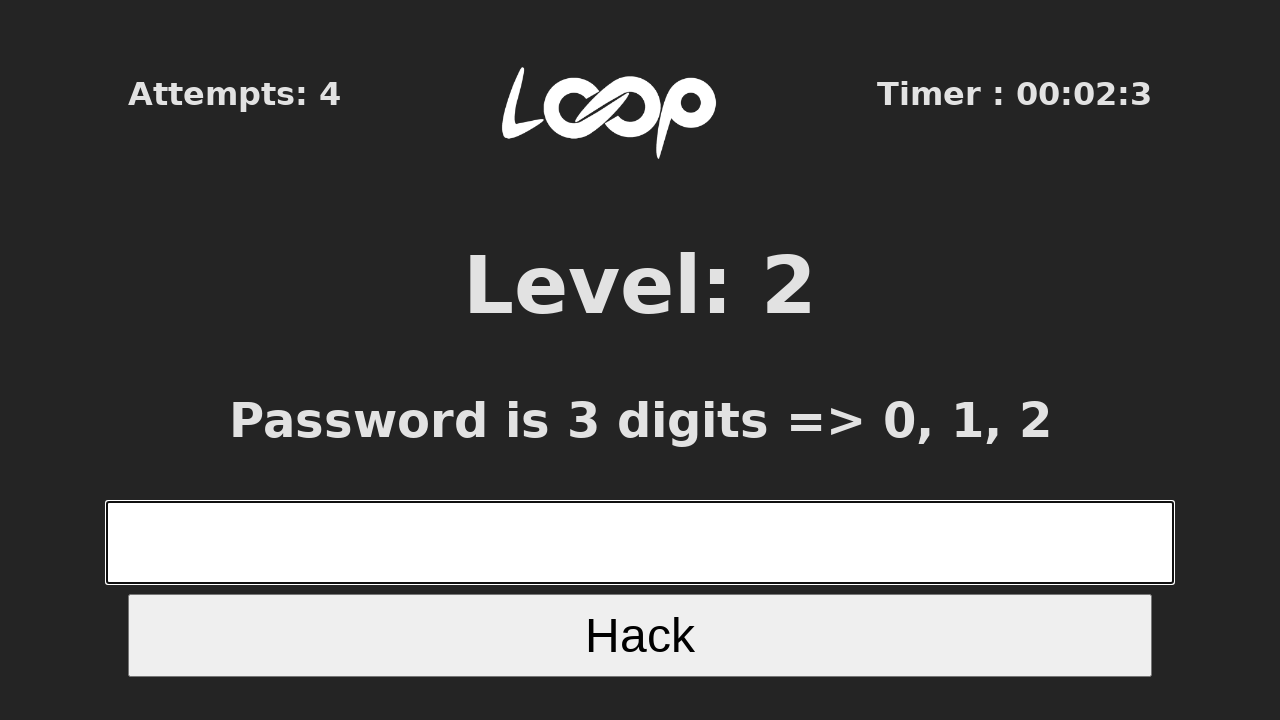

Filled Level 2 input with 3-digit number: 212 on xpath=//*[@id="root"]/div/form/input[1]
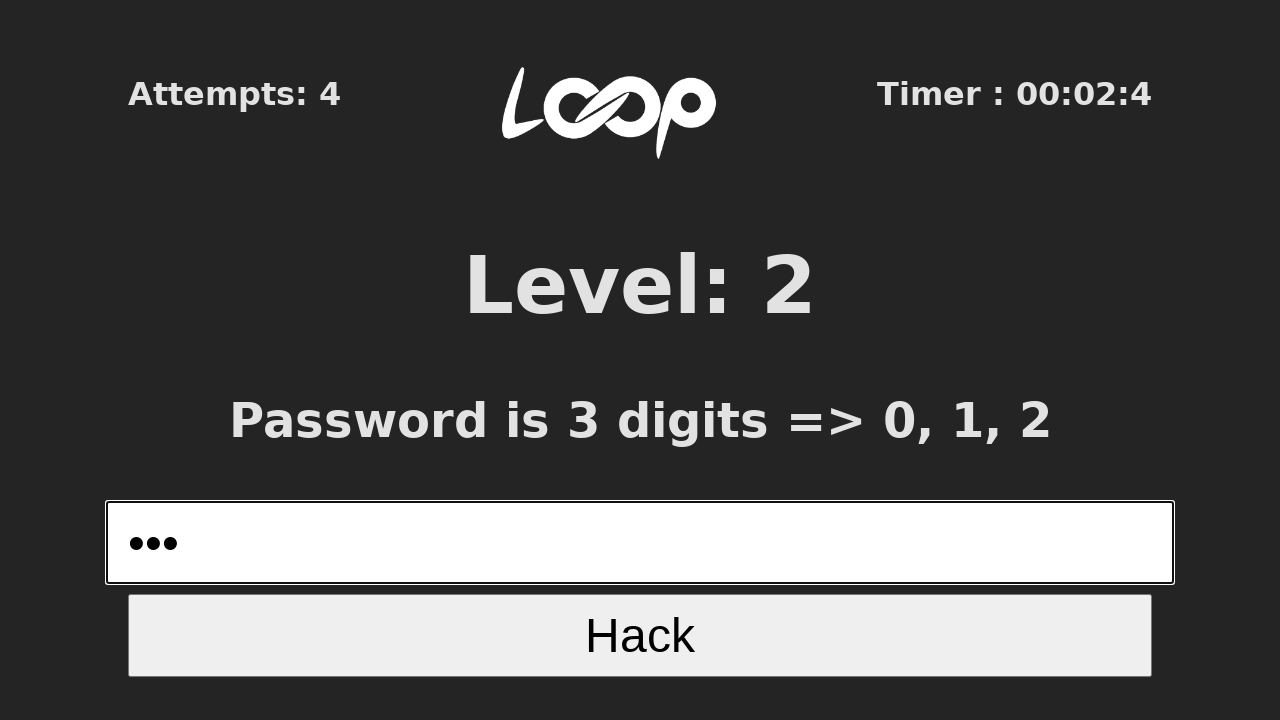

Pressed Enter to submit Level 2 answer on xpath=//*[@id="root"]/div/form/input[1]
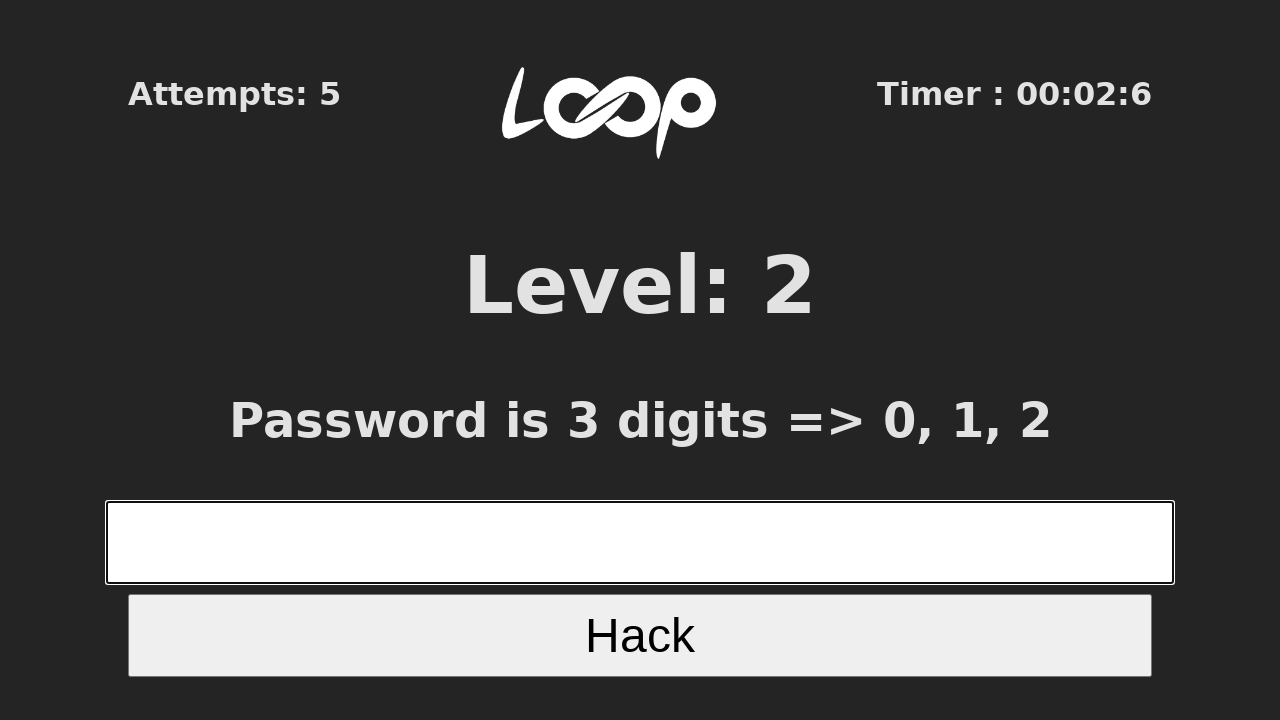

Waited 100ms before next attempt
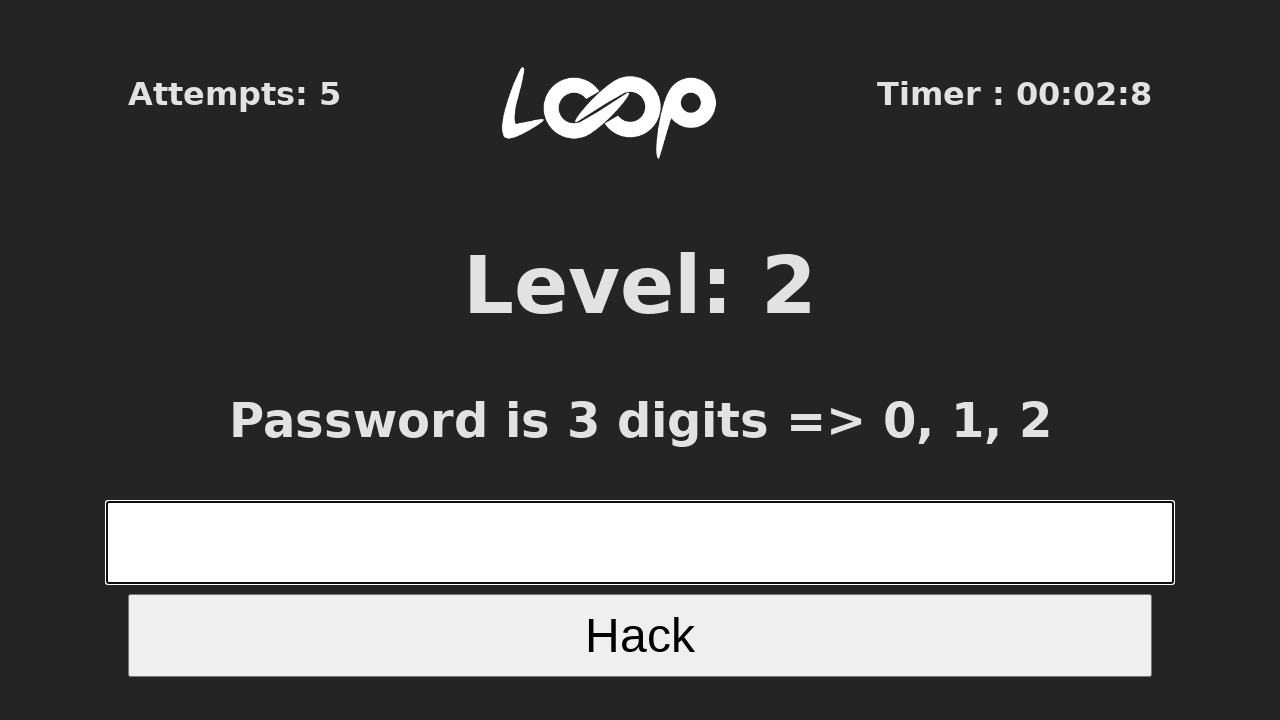

Retrieved page title: Level 2
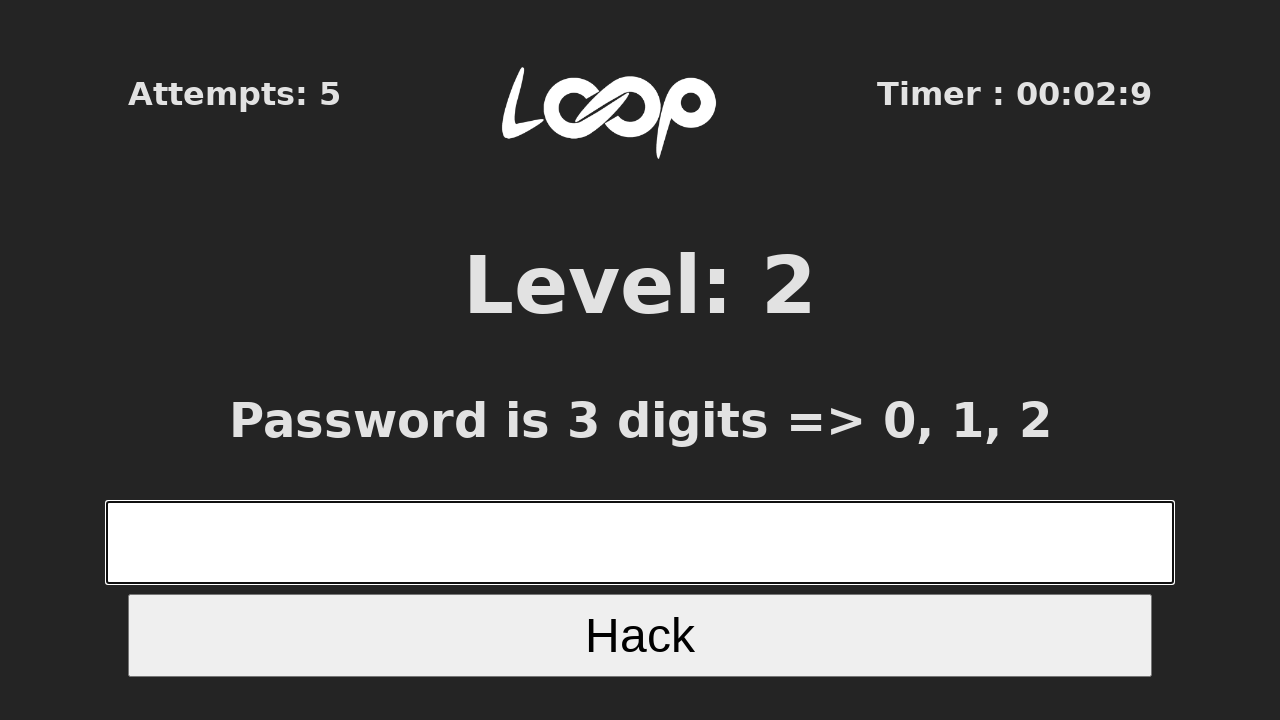

Filled Level 2 input with 3-digit number: 120 on xpath=//*[@id="root"]/div/form/input[1]
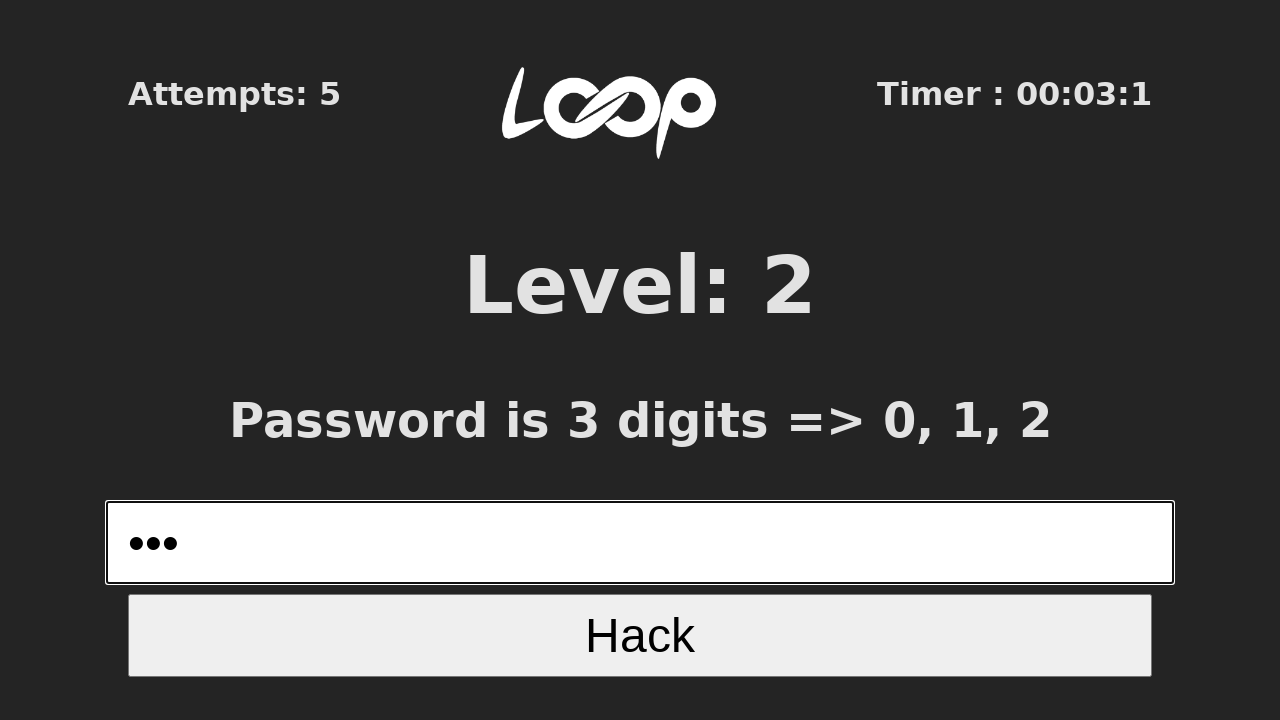

Pressed Enter to submit Level 2 answer on xpath=//*[@id="root"]/div/form/input[1]
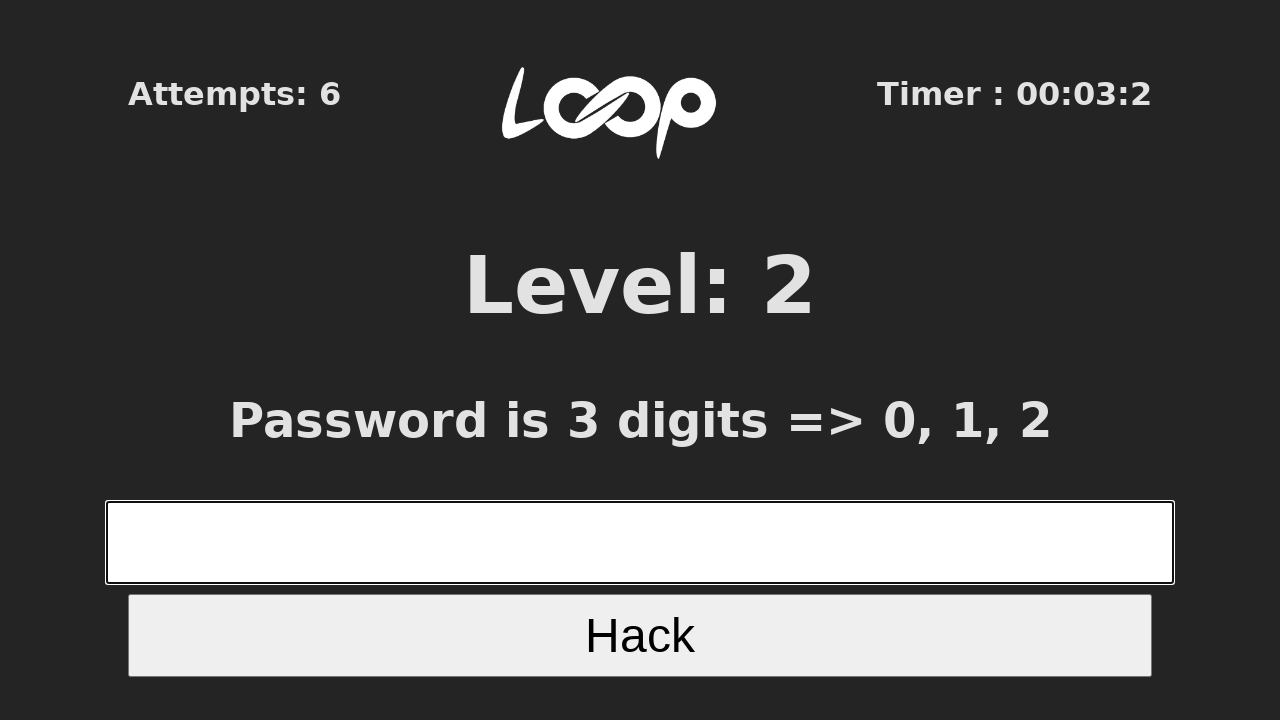

Waited 100ms before next attempt
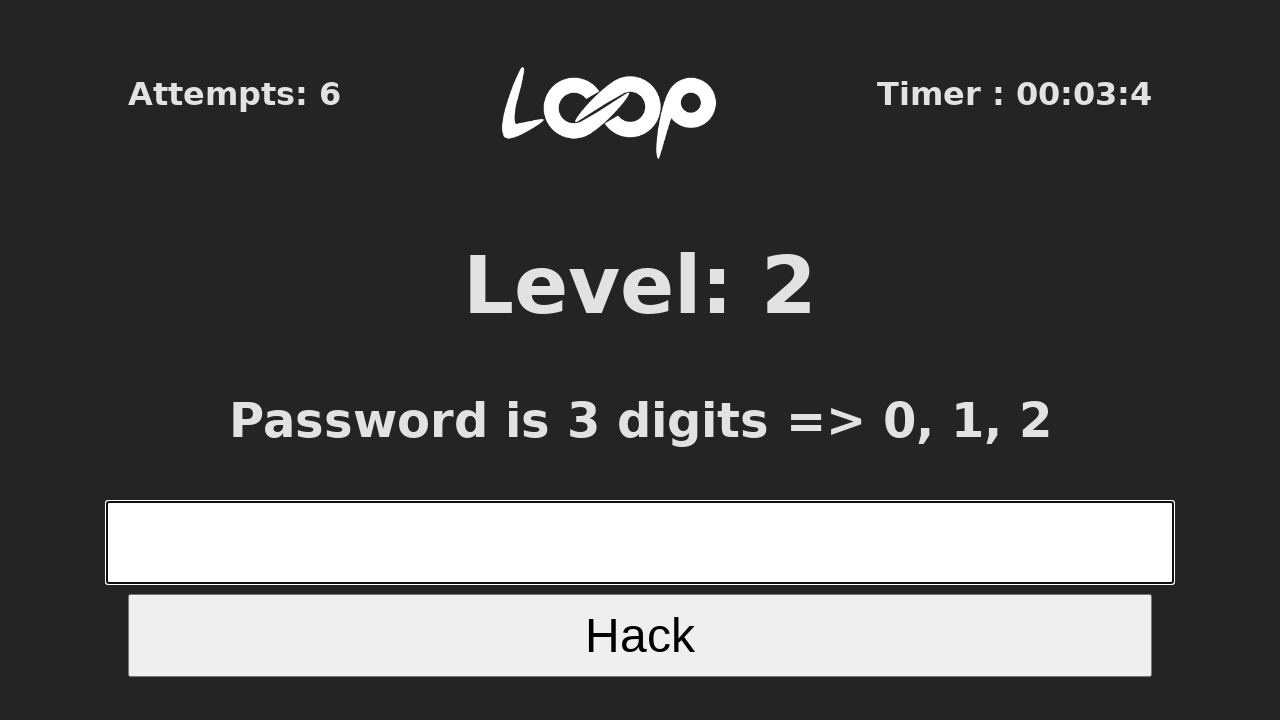

Retrieved page title: Level 2
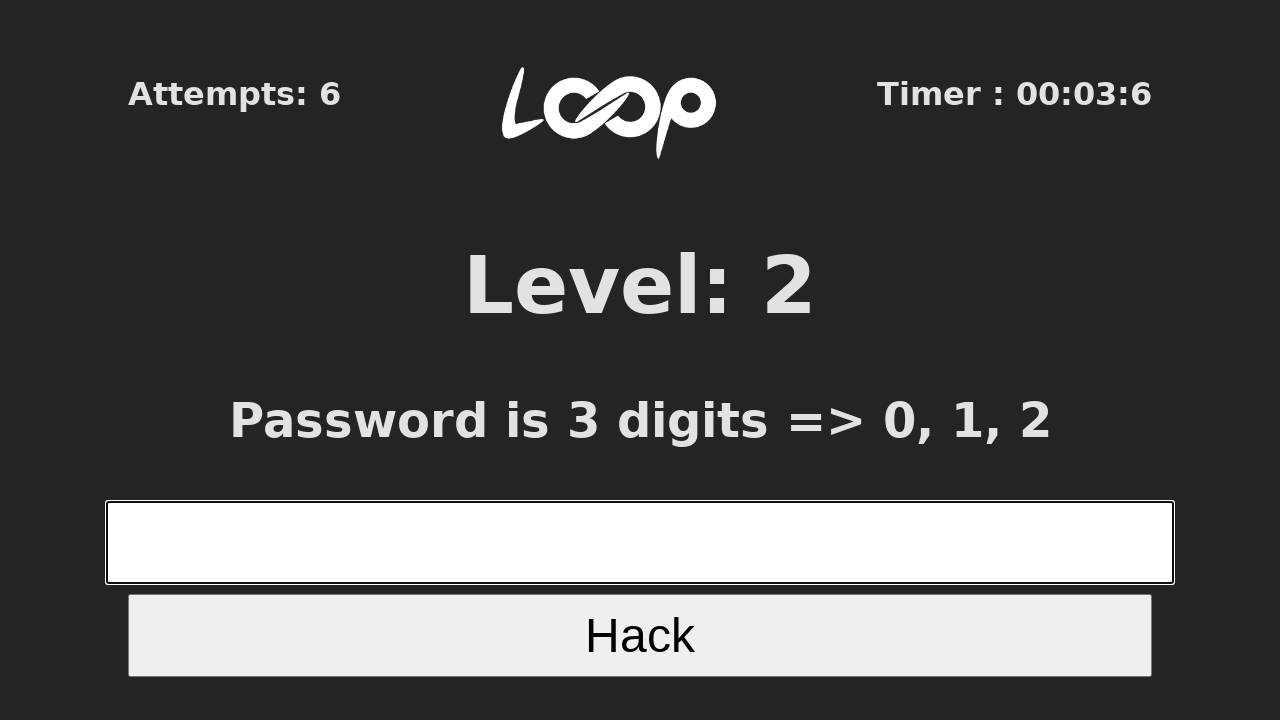

Filled Level 2 input with 3-digit number: 202 on xpath=//*[@id="root"]/div/form/input[1]
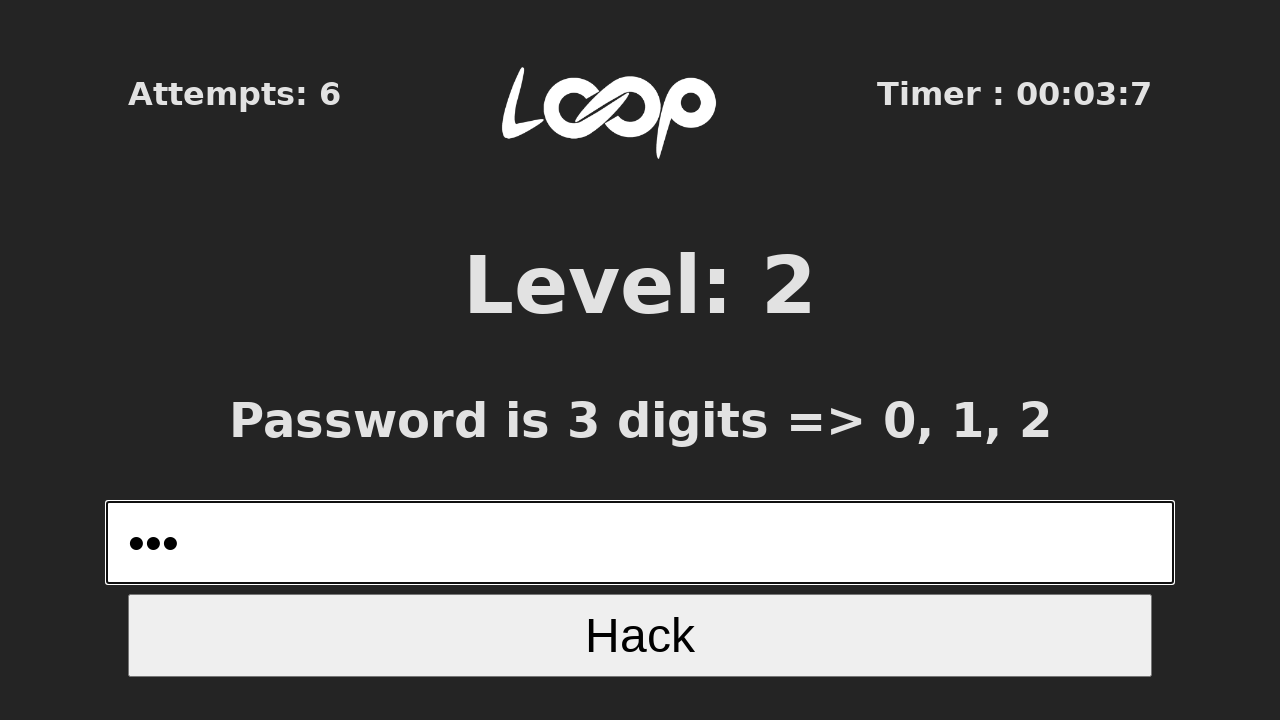

Pressed Enter to submit Level 2 answer on xpath=//*[@id="root"]/div/form/input[1]
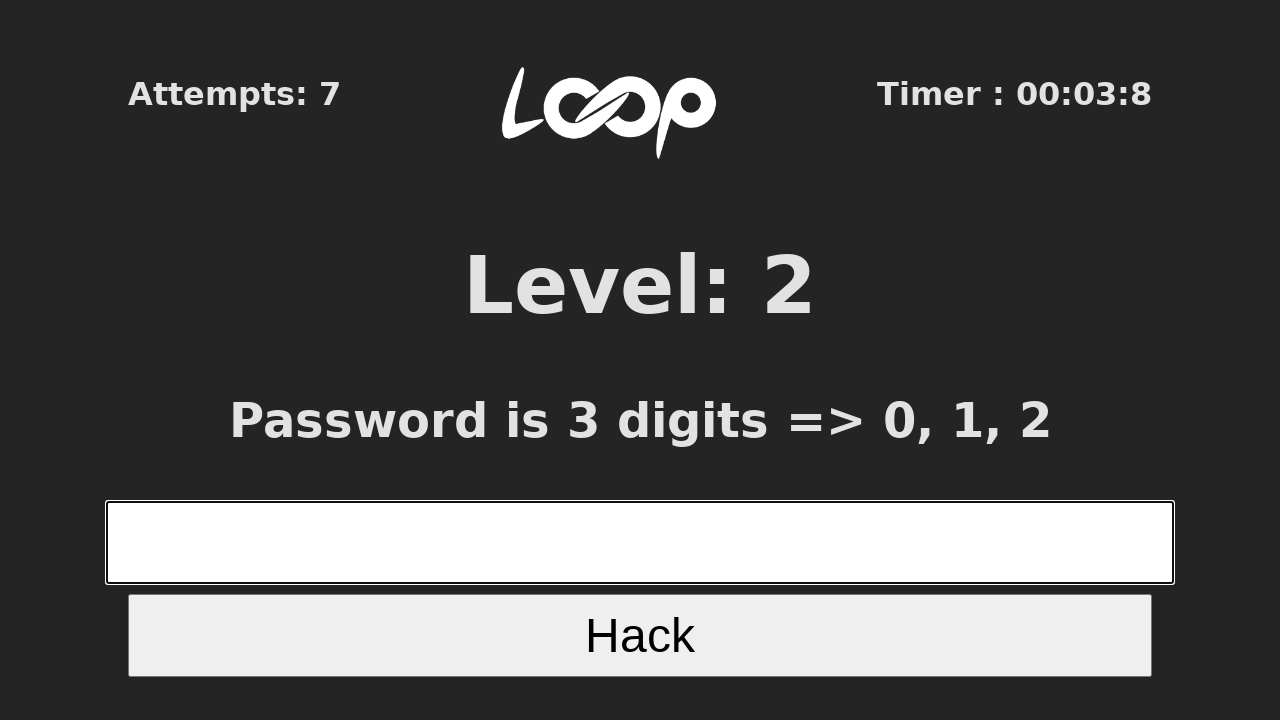

Waited 100ms before next attempt
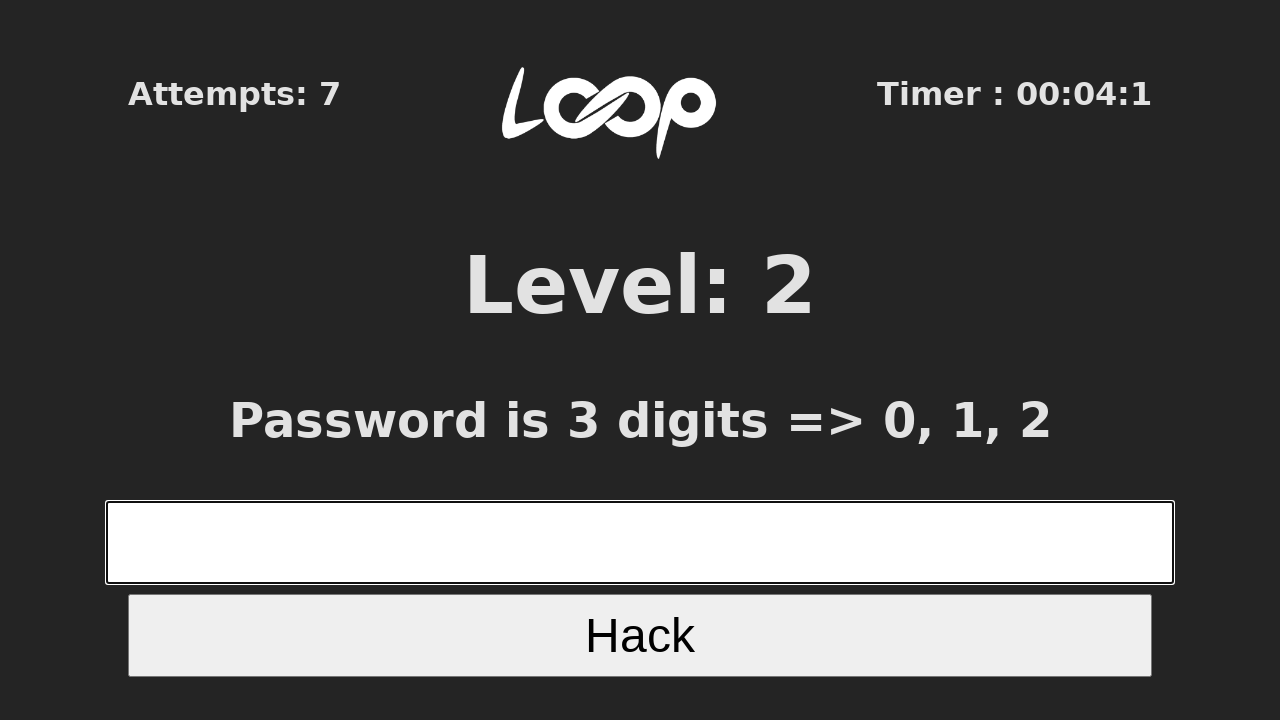

Retrieved page title: Level 2
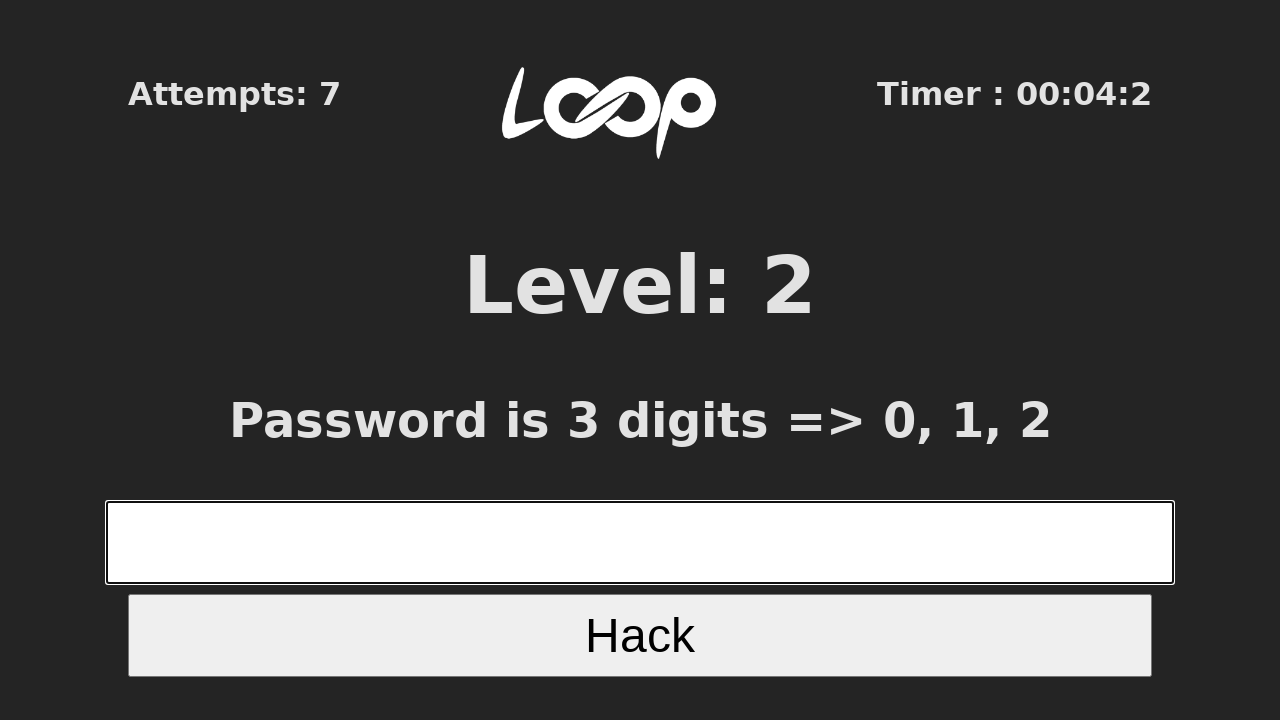

Filled Level 2 input with 3-digit number: 112 on xpath=//*[@id="root"]/div/form/input[1]
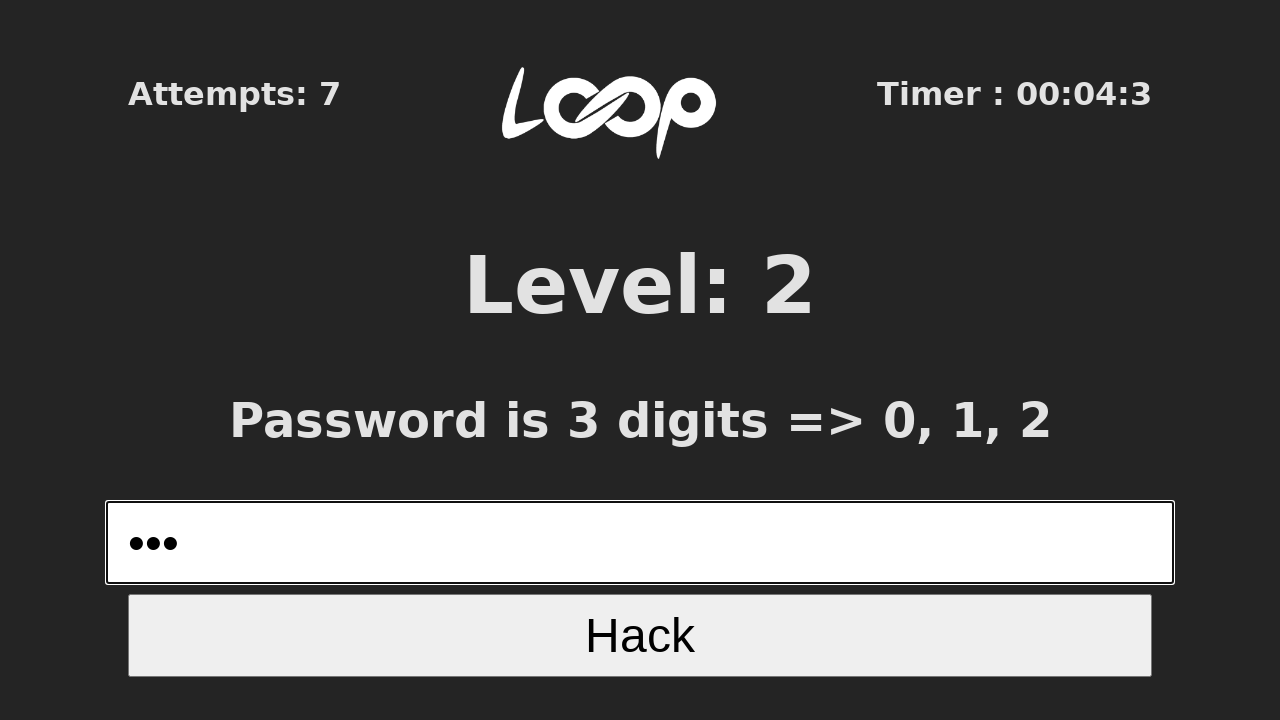

Pressed Enter to submit Level 2 answer on xpath=//*[@id="root"]/div/form/input[1]
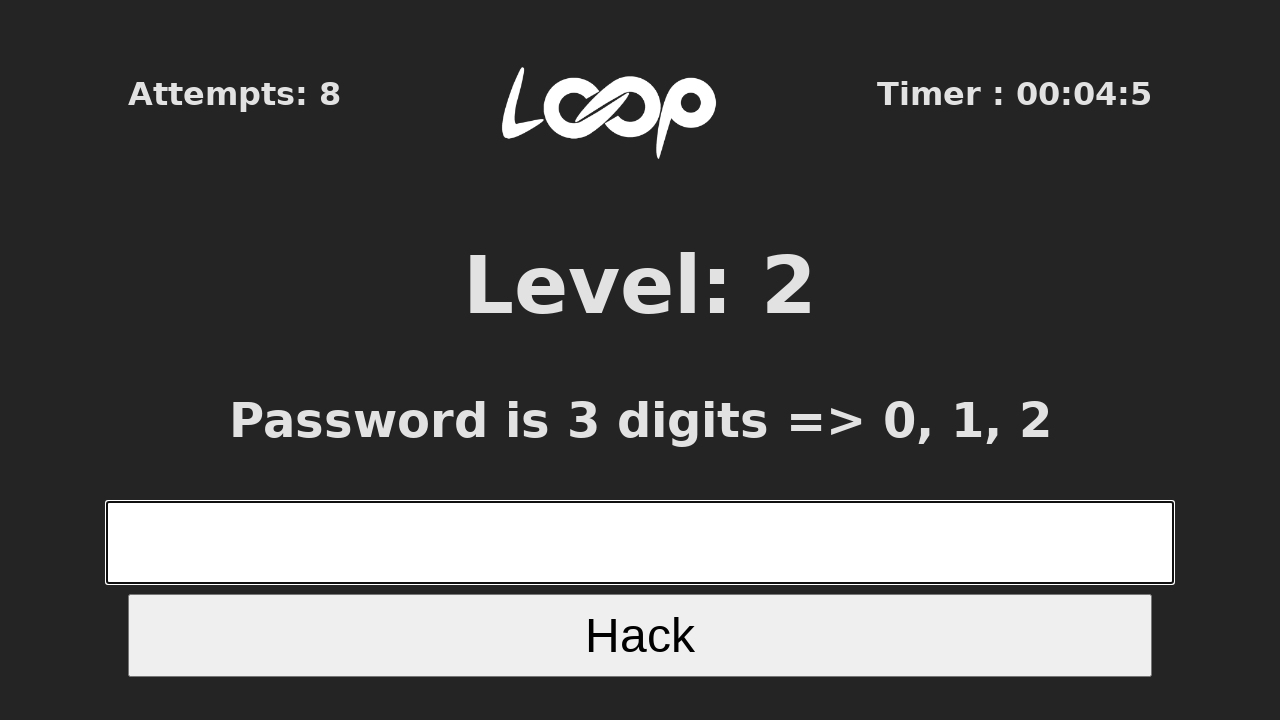

Waited 100ms before next attempt
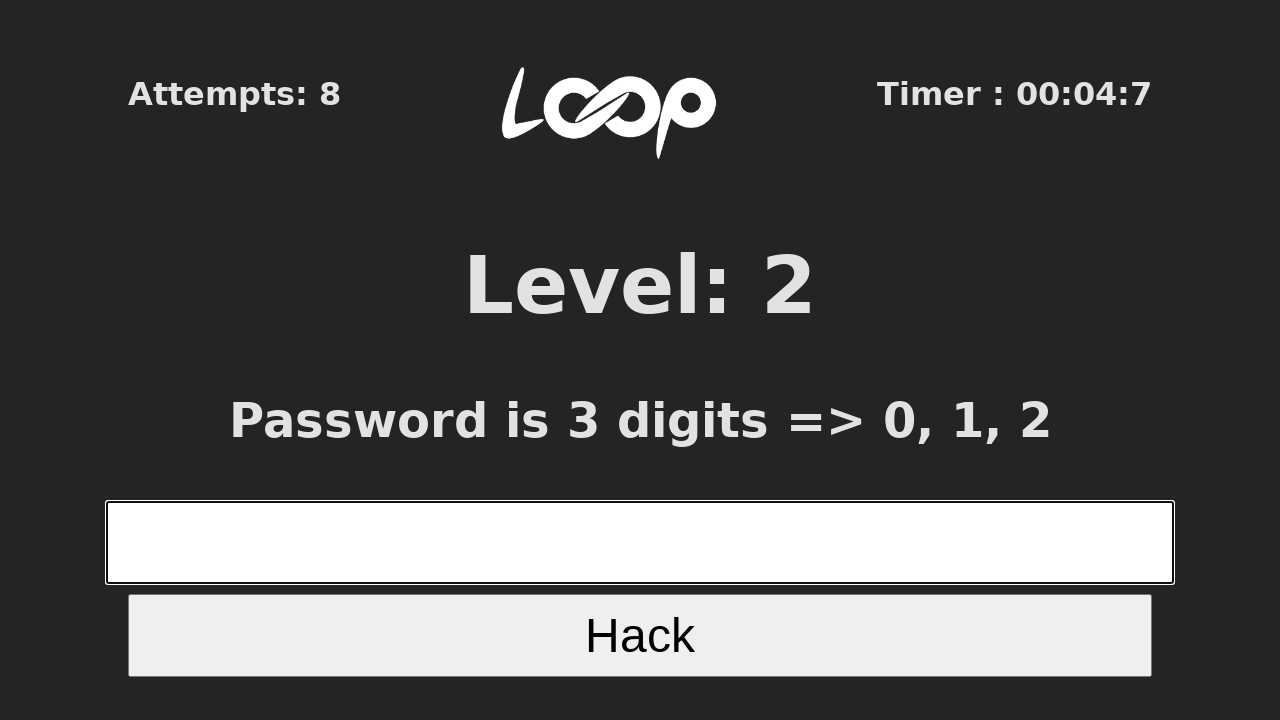

Retrieved page title: Level 2
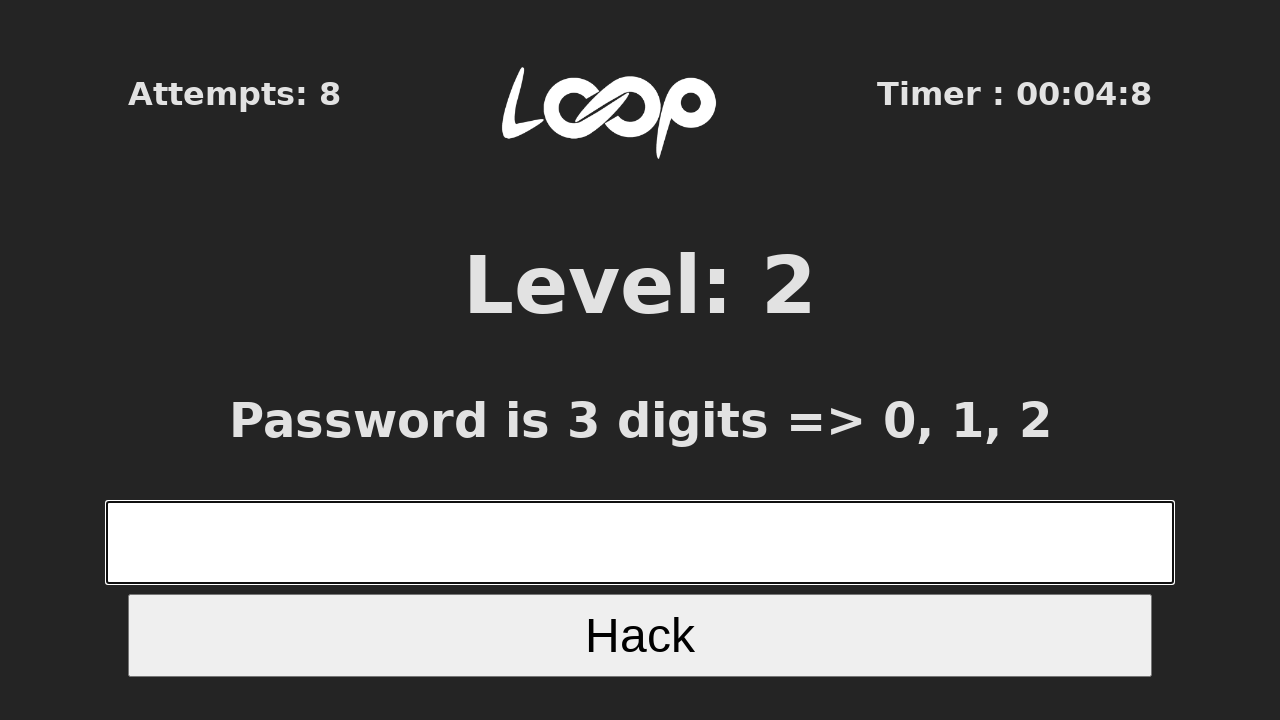

Filled Level 2 input with 3-digit number: 102 on xpath=//*[@id="root"]/div/form/input[1]
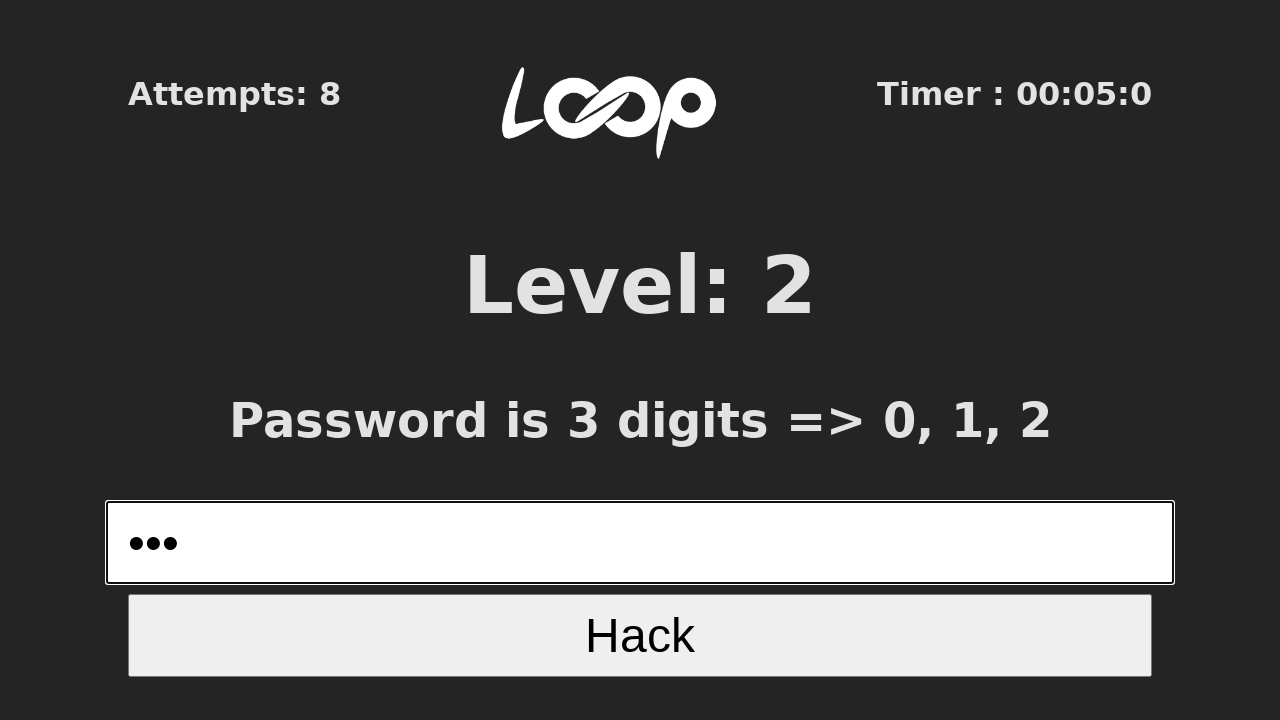

Pressed Enter to submit Level 2 answer on xpath=//*[@id="root"]/div/form/input[1]
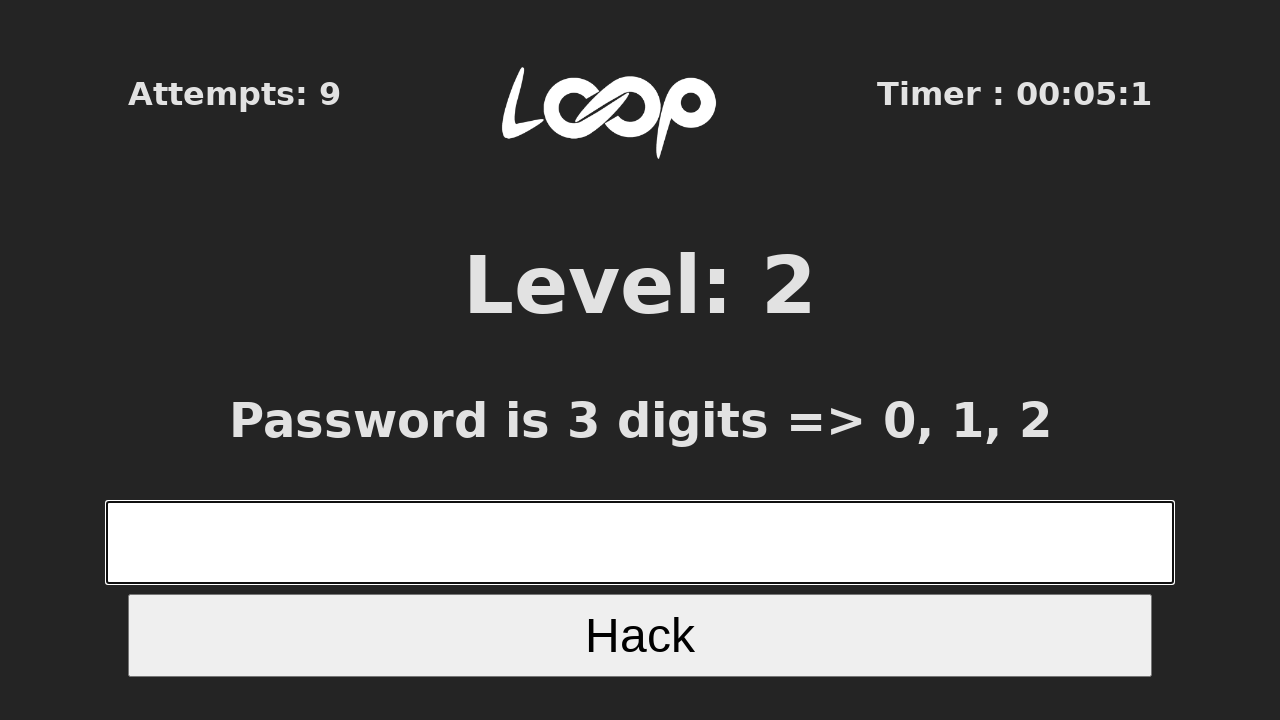

Waited 100ms before next attempt
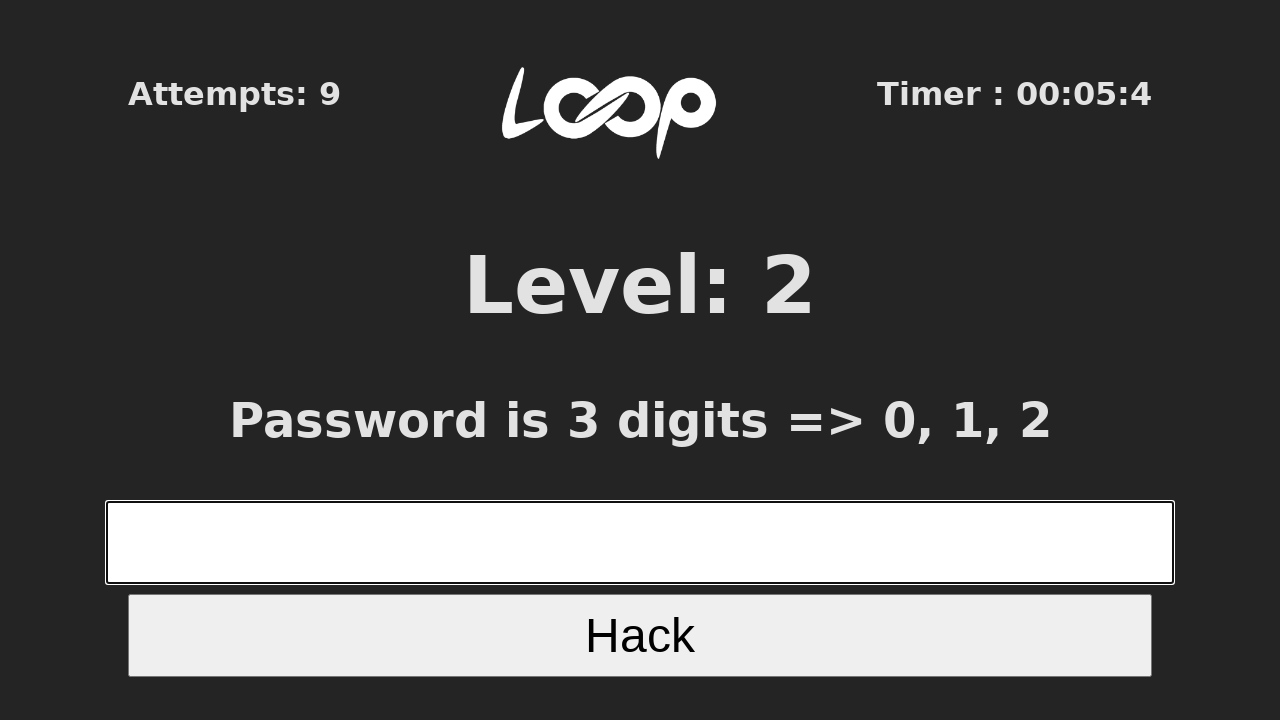

Retrieved page title: Level 2
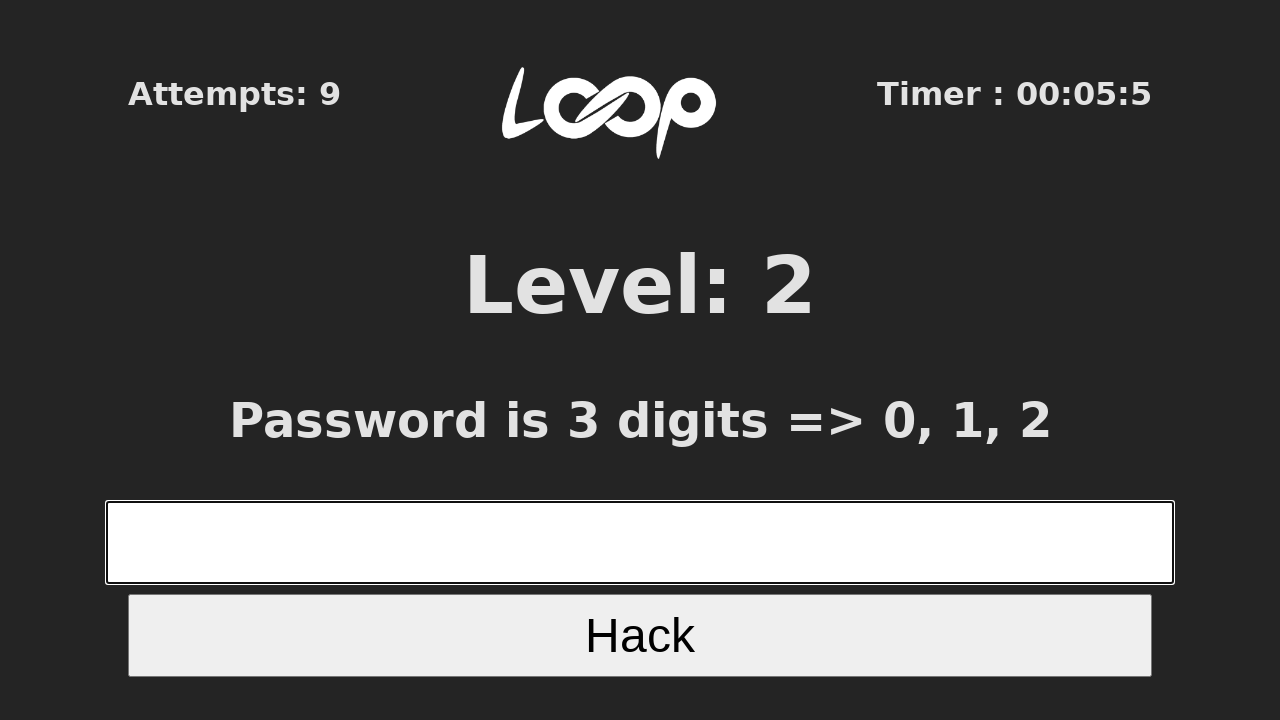

Filled Level 2 input with 3-digit number: 101 on xpath=//*[@id="root"]/div/form/input[1]
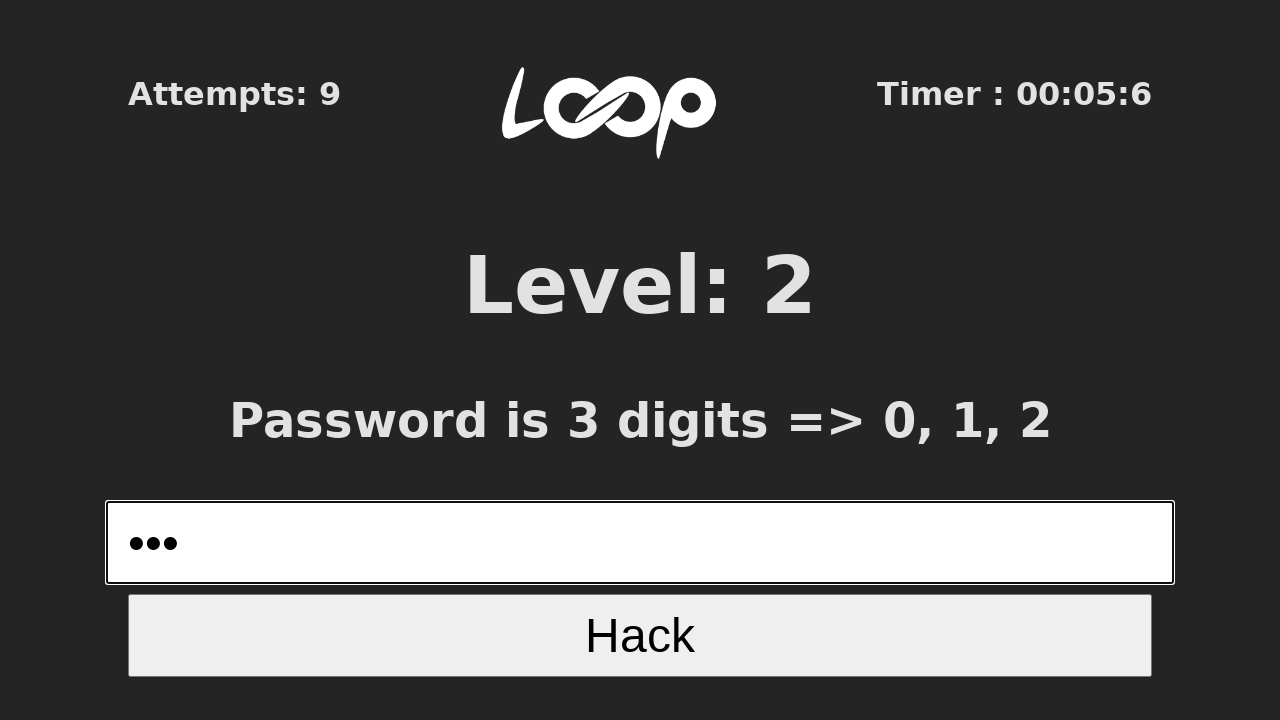

Pressed Enter to submit Level 2 answer on xpath=//*[@id="root"]/div/form/input[1]
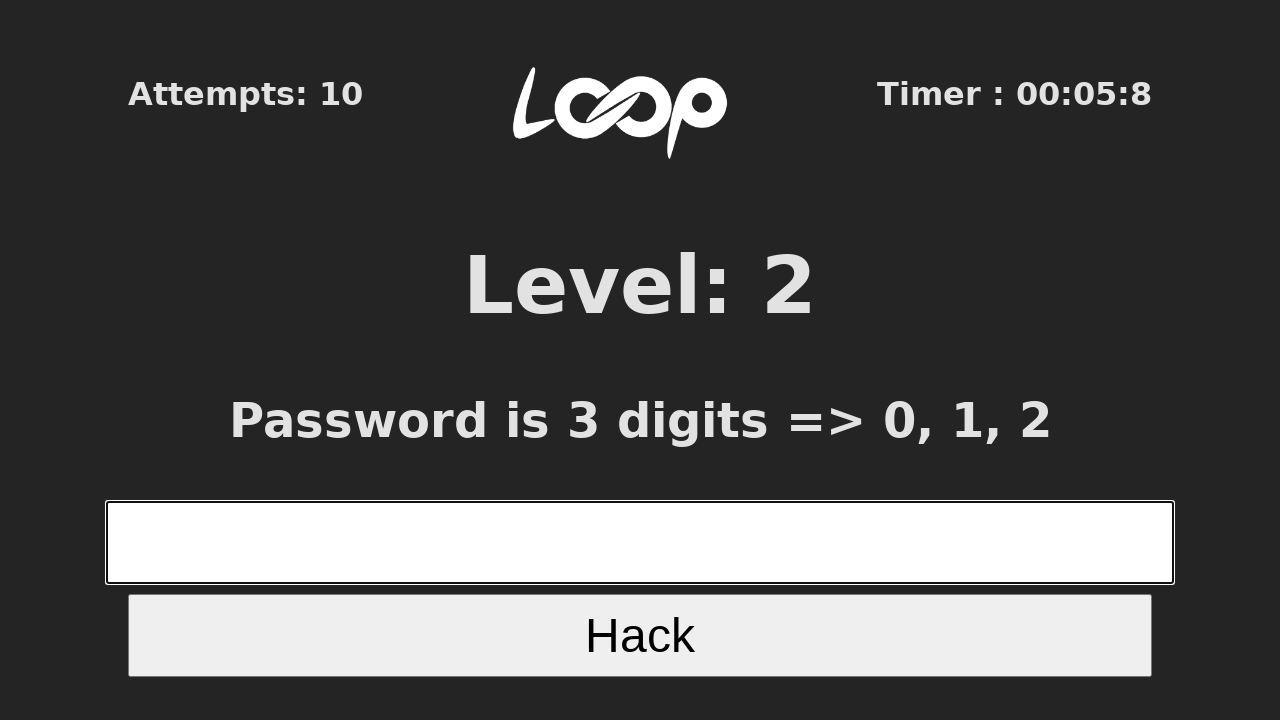

Waited 100ms before next attempt
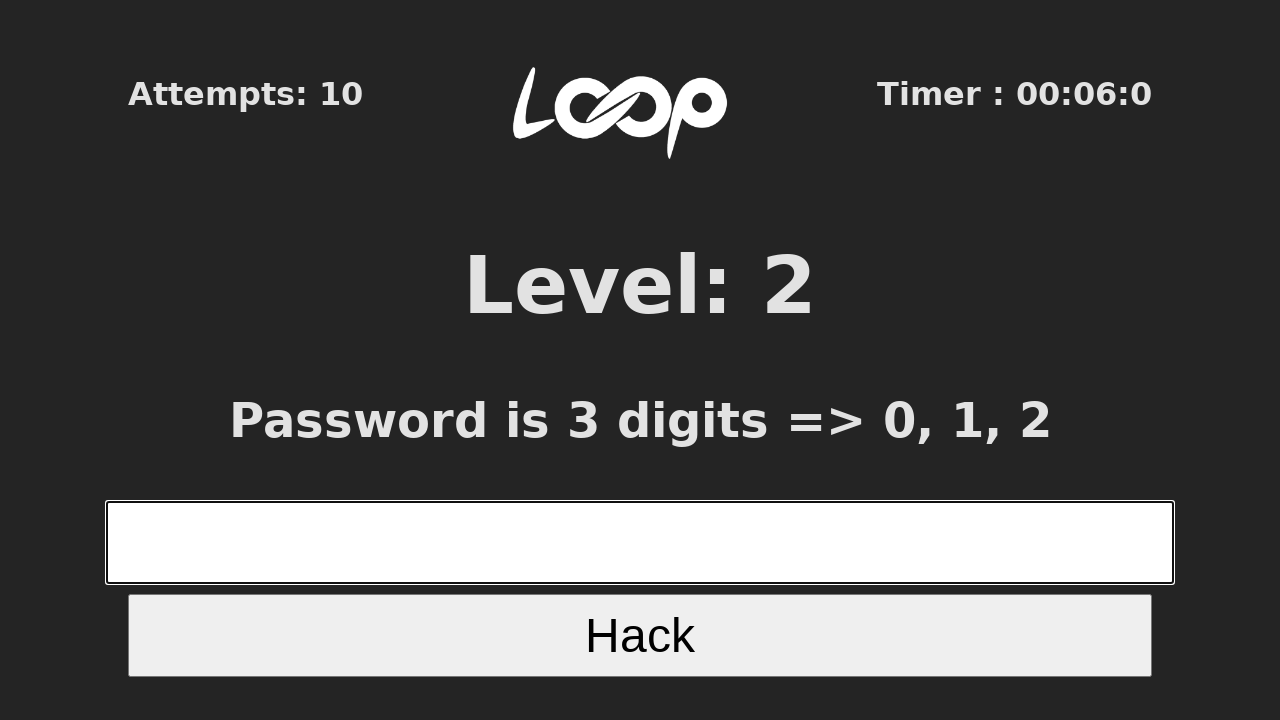

Retrieved page title: Level 2
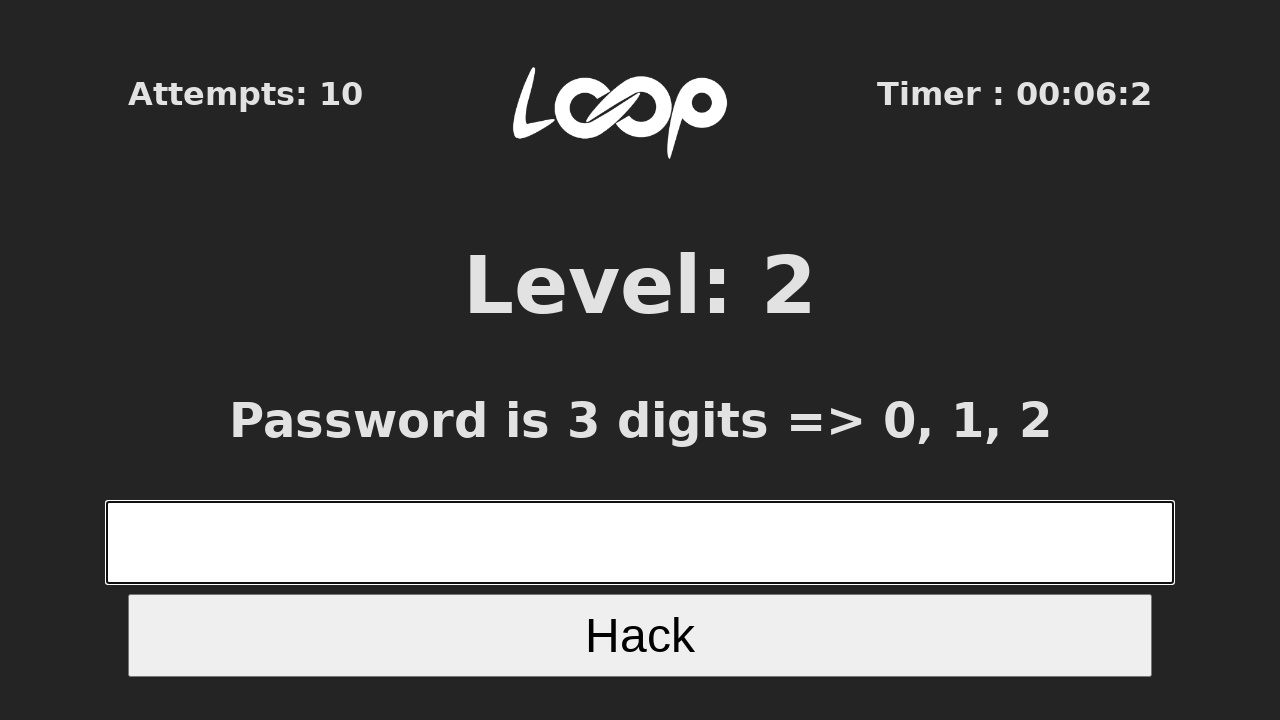

Filled Level 2 input with 3-digit number: 212 on xpath=//*[@id="root"]/div/form/input[1]
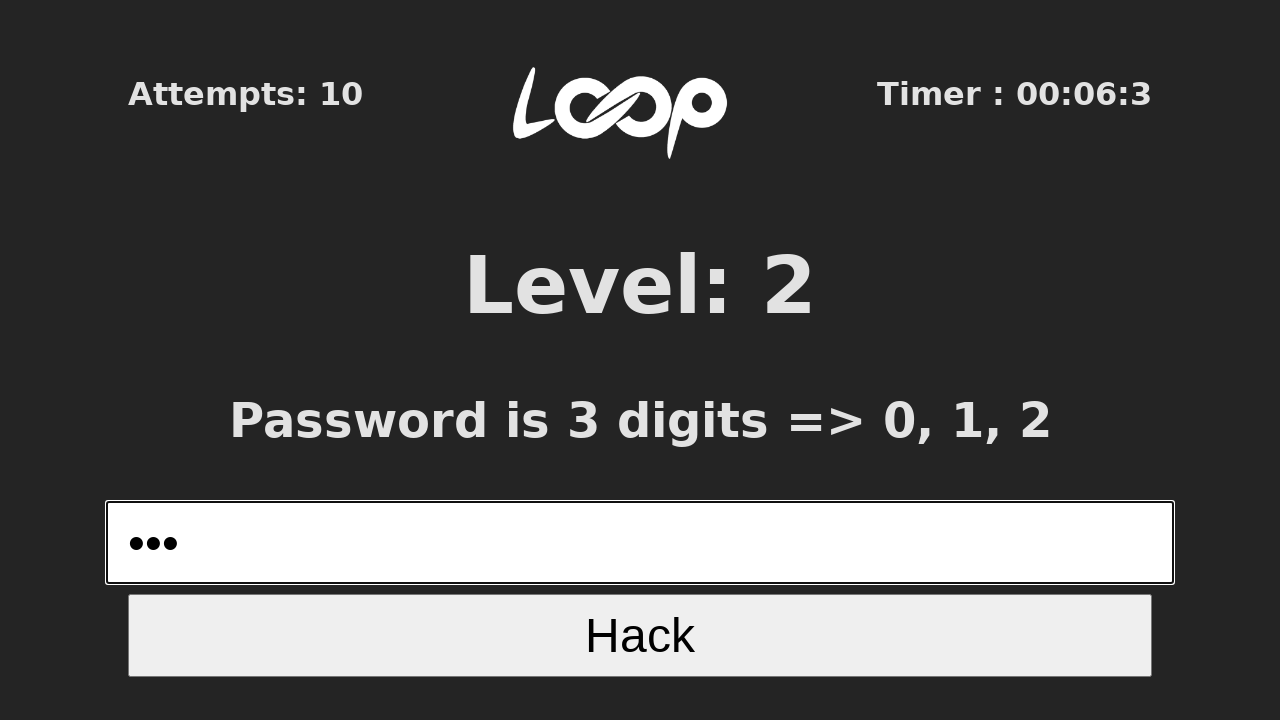

Pressed Enter to submit Level 2 answer on xpath=//*[@id="root"]/div/form/input[1]
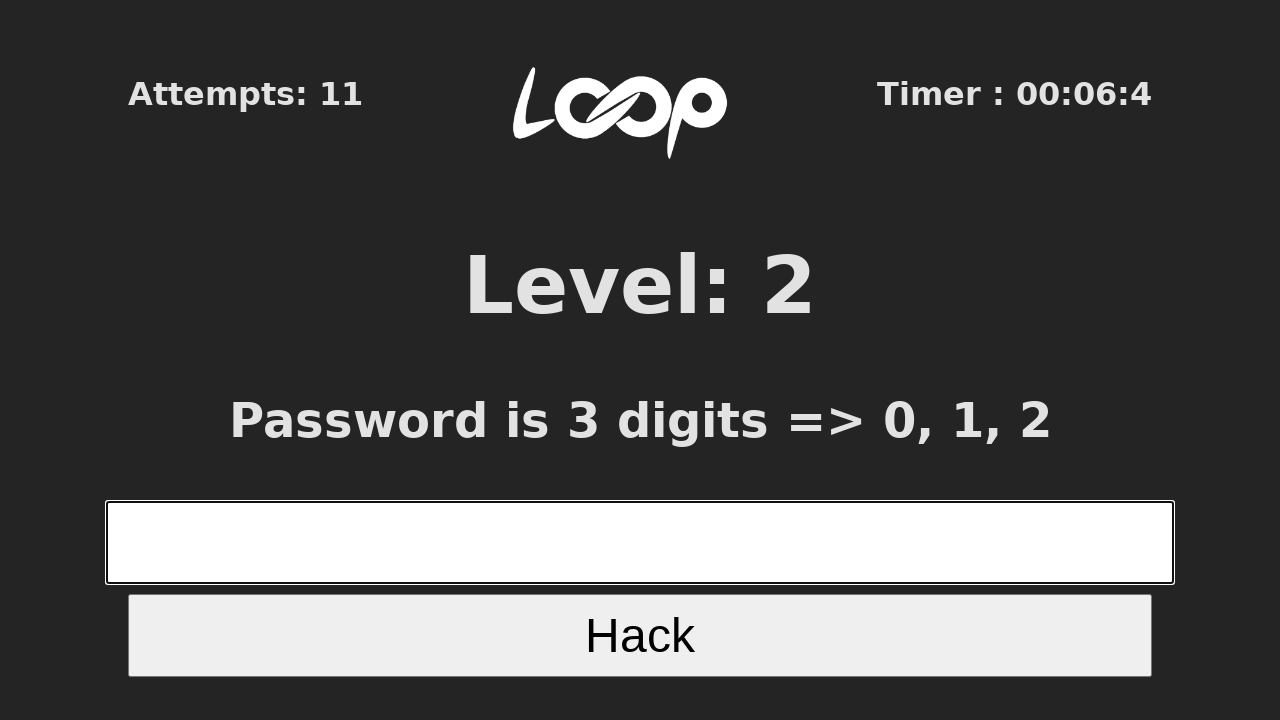

Waited 100ms before next attempt
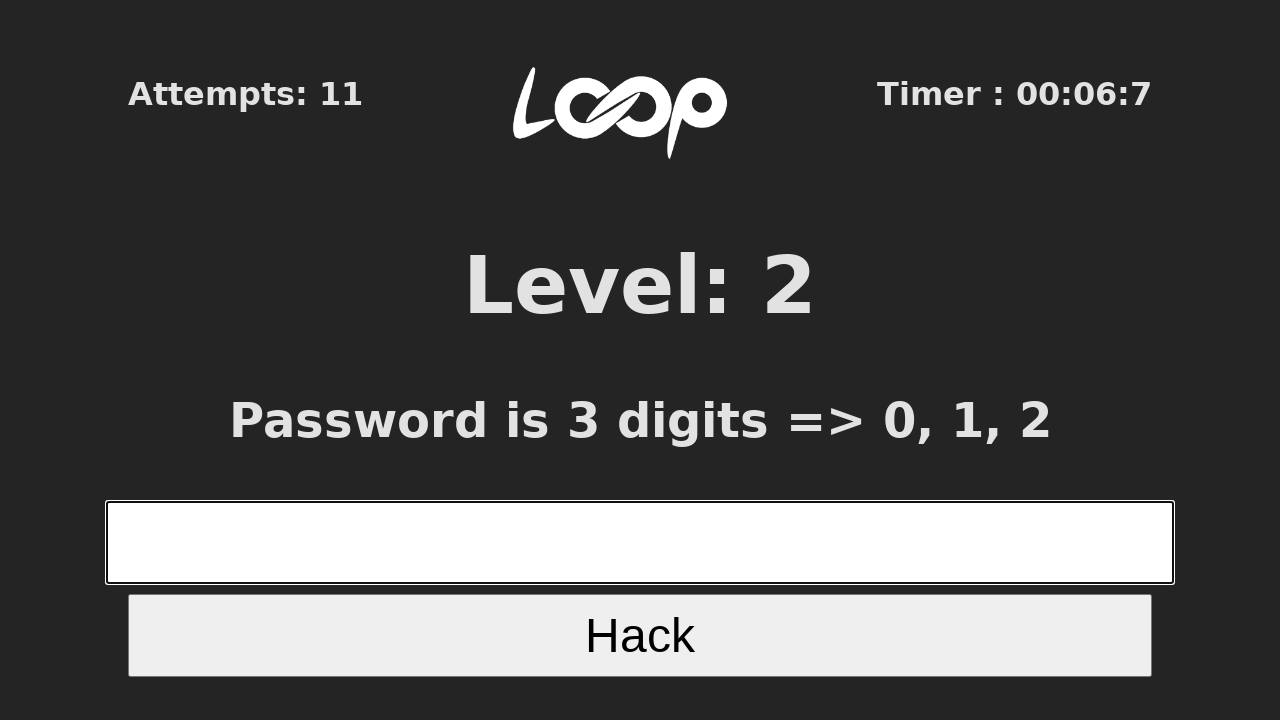

Retrieved page title: Level 2
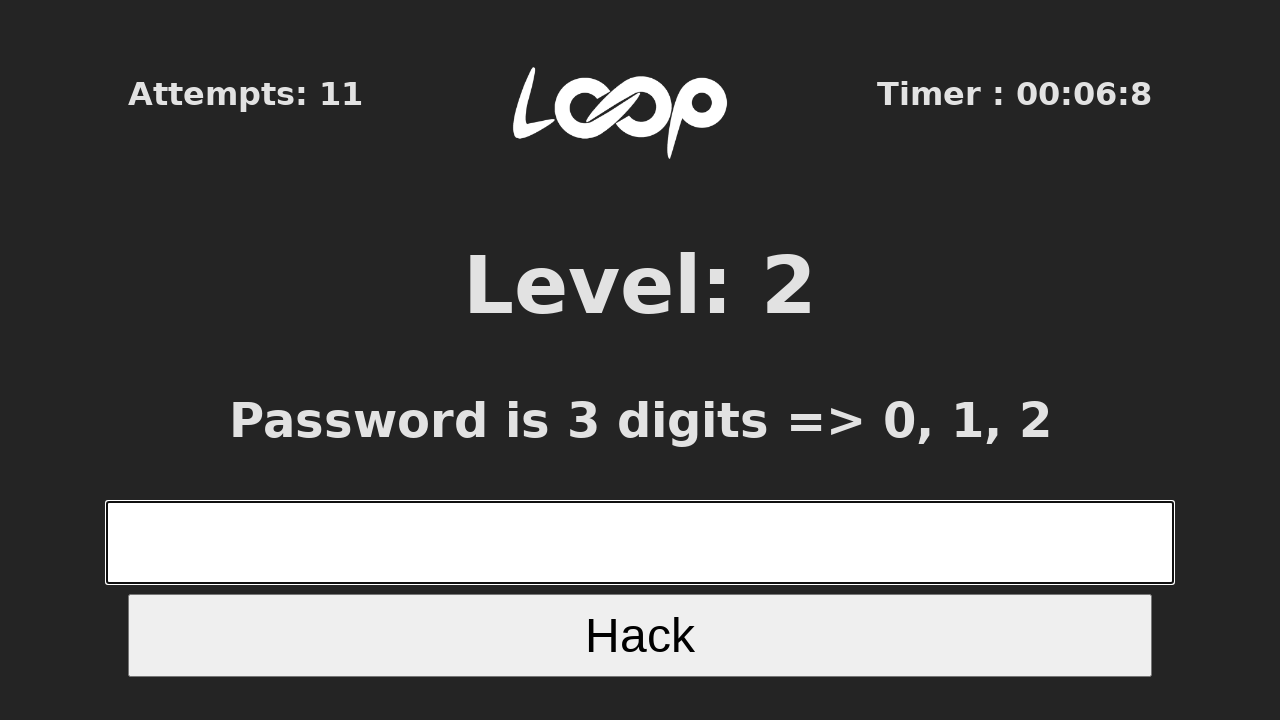

Filled Level 2 input with 3-digit number: 010 on xpath=//*[@id="root"]/div/form/input[1]
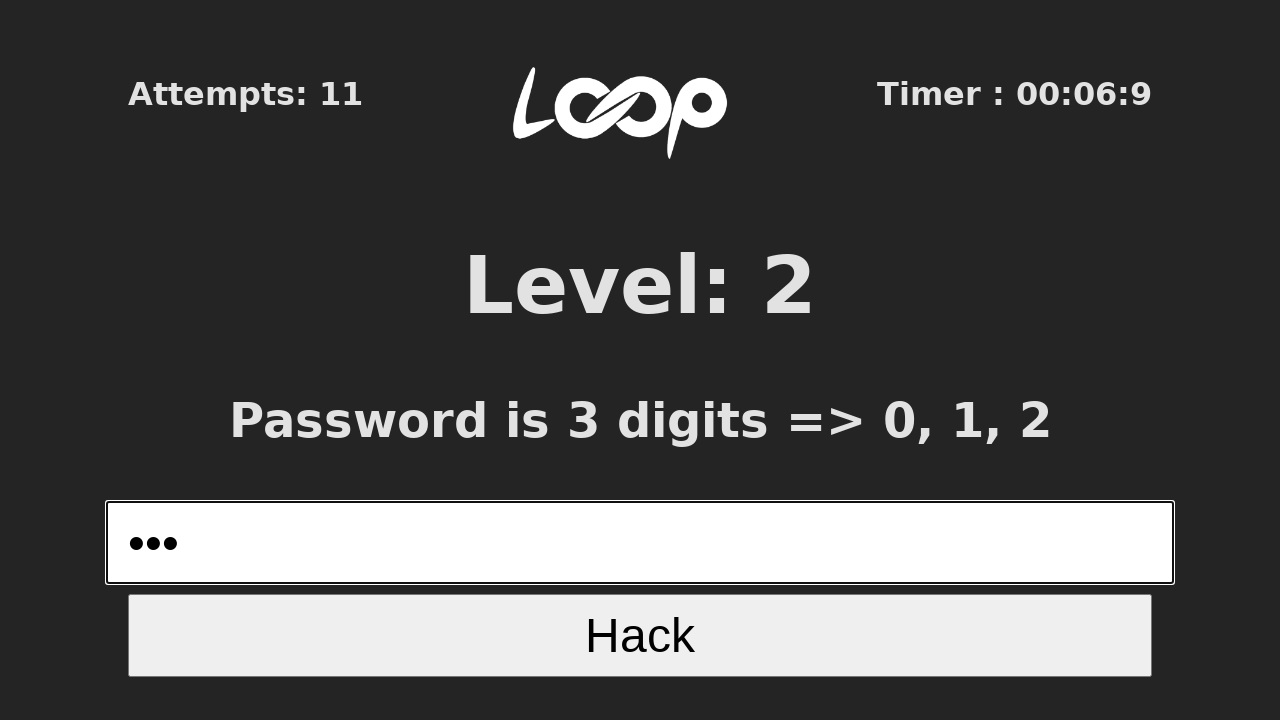

Pressed Enter to submit Level 2 answer on xpath=//*[@id="root"]/div/form/input[1]
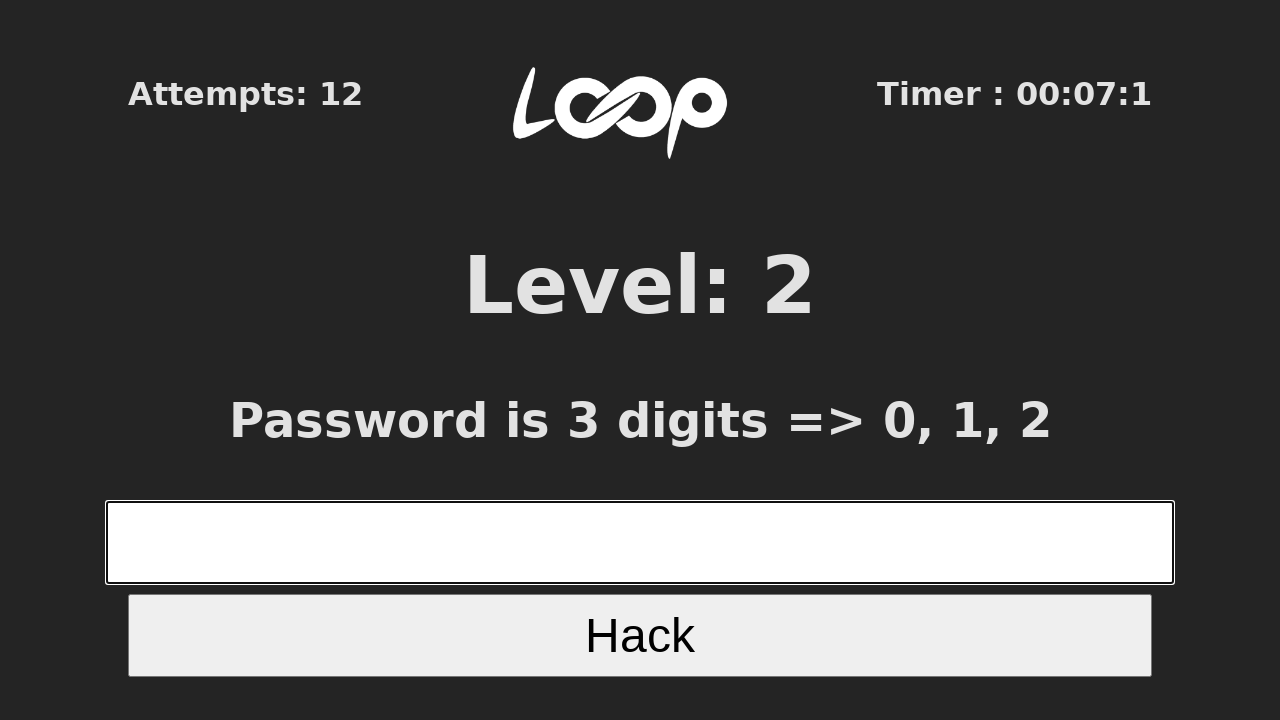

Waited 100ms before next attempt
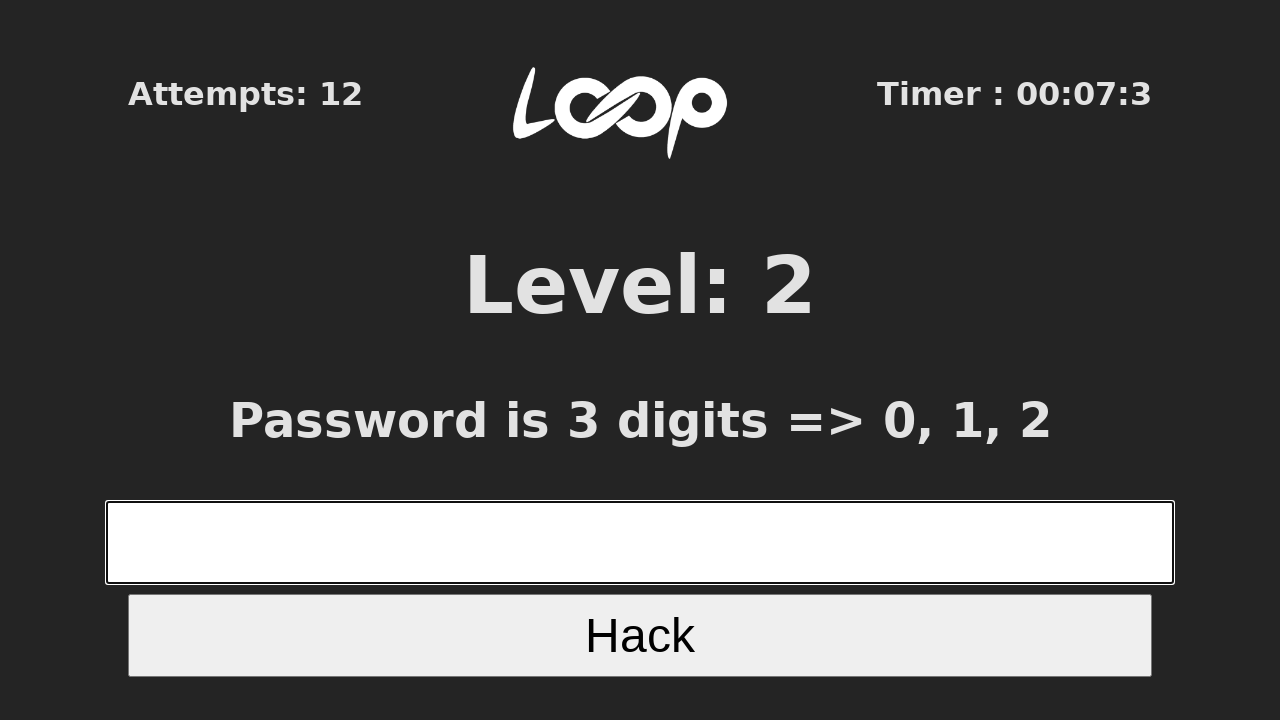

Retrieved page title: Level 2
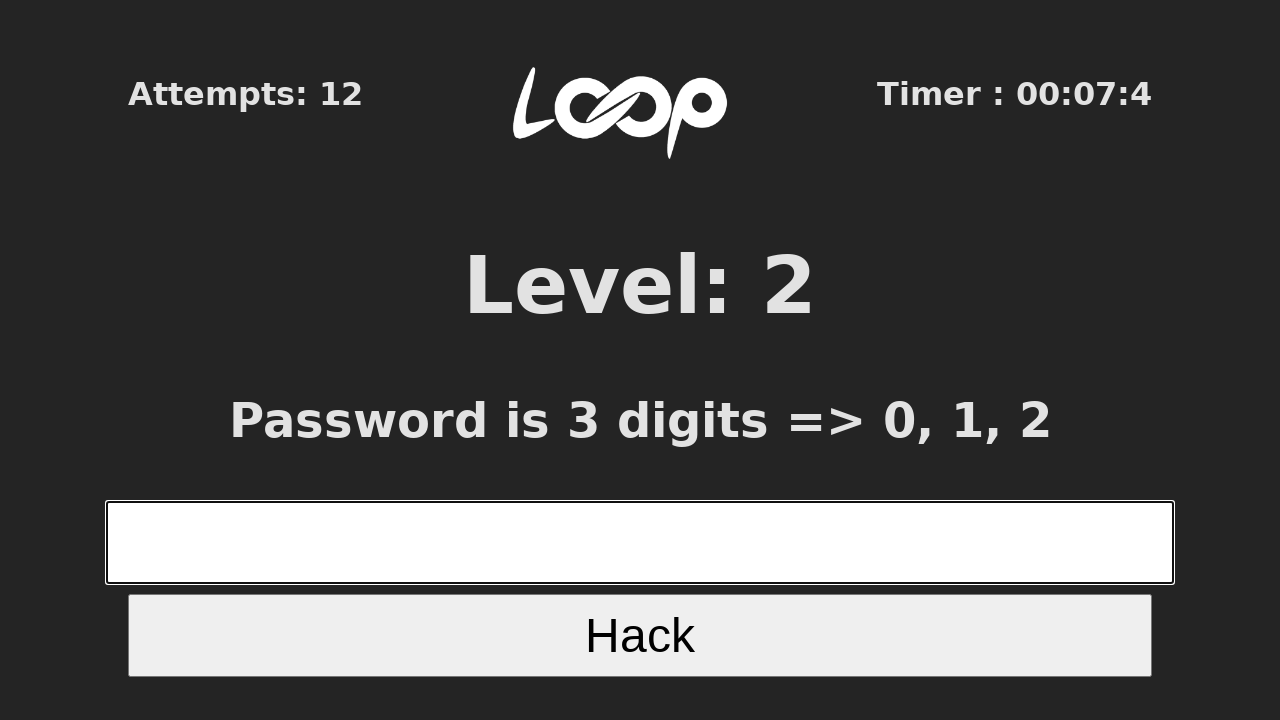

Filled Level 2 input with 3-digit number: 212 on xpath=//*[@id="root"]/div/form/input[1]
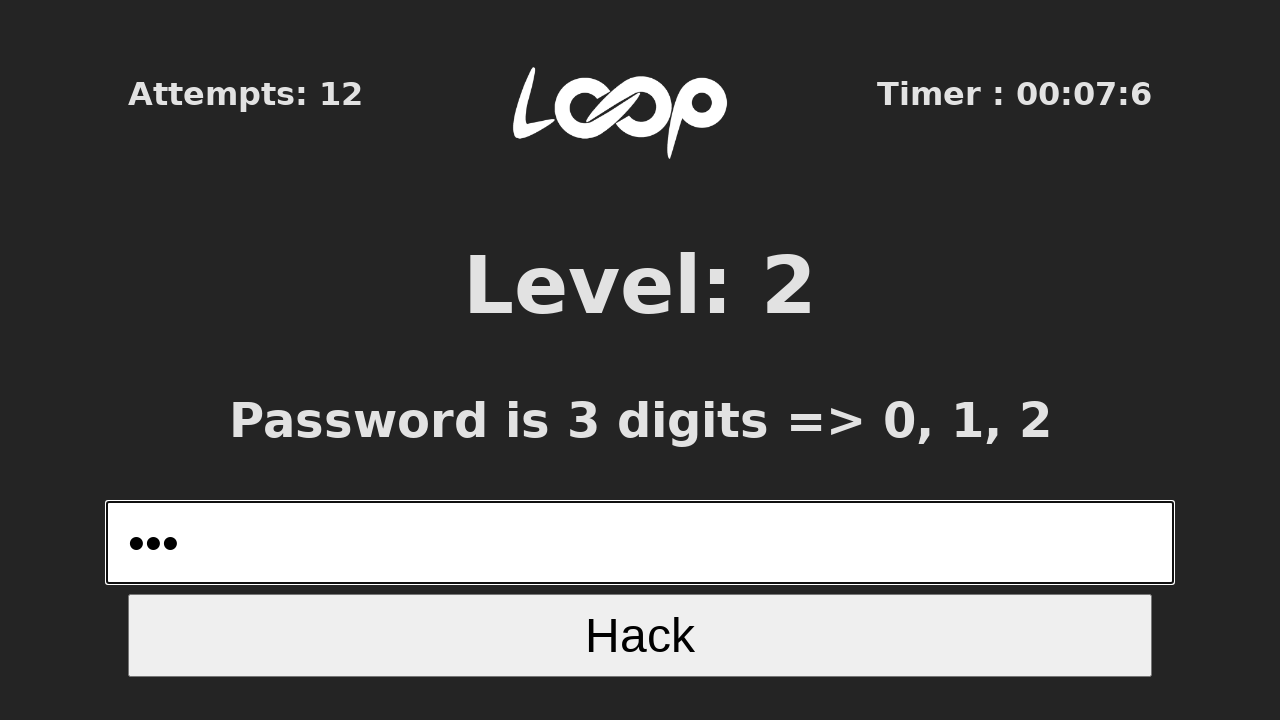

Pressed Enter to submit Level 2 answer on xpath=//*[@id="root"]/div/form/input[1]
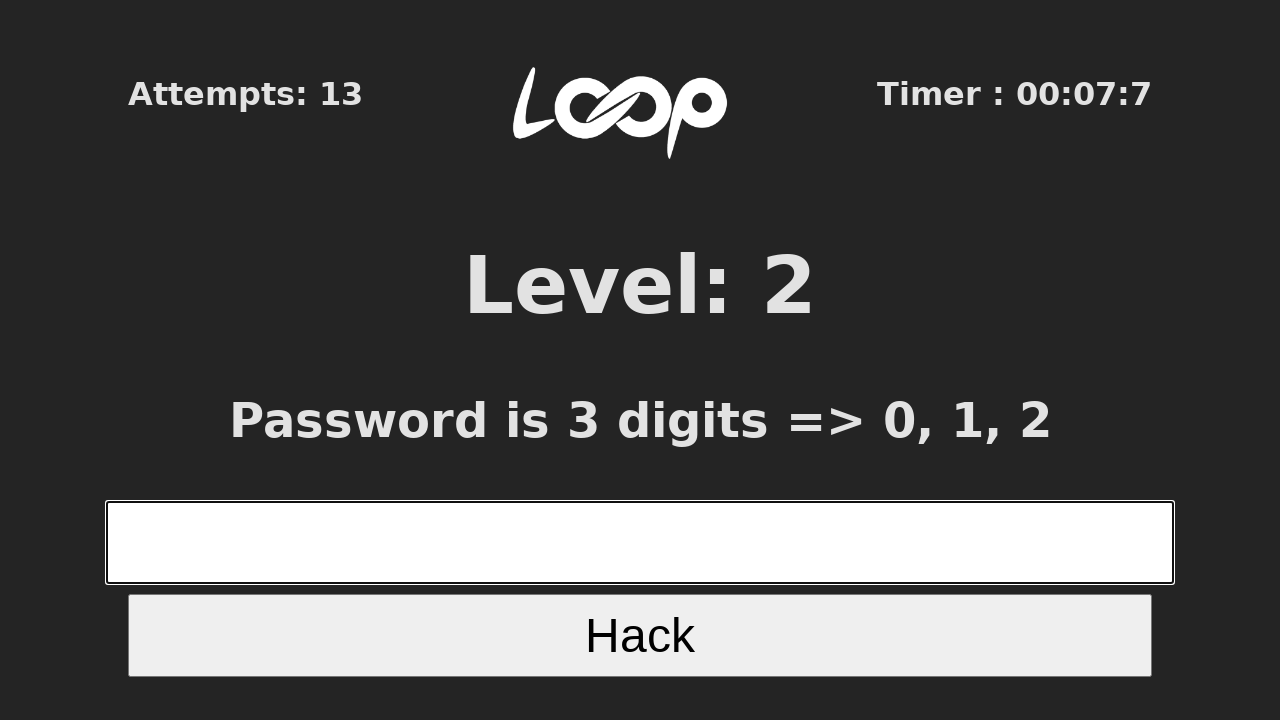

Waited 100ms before next attempt
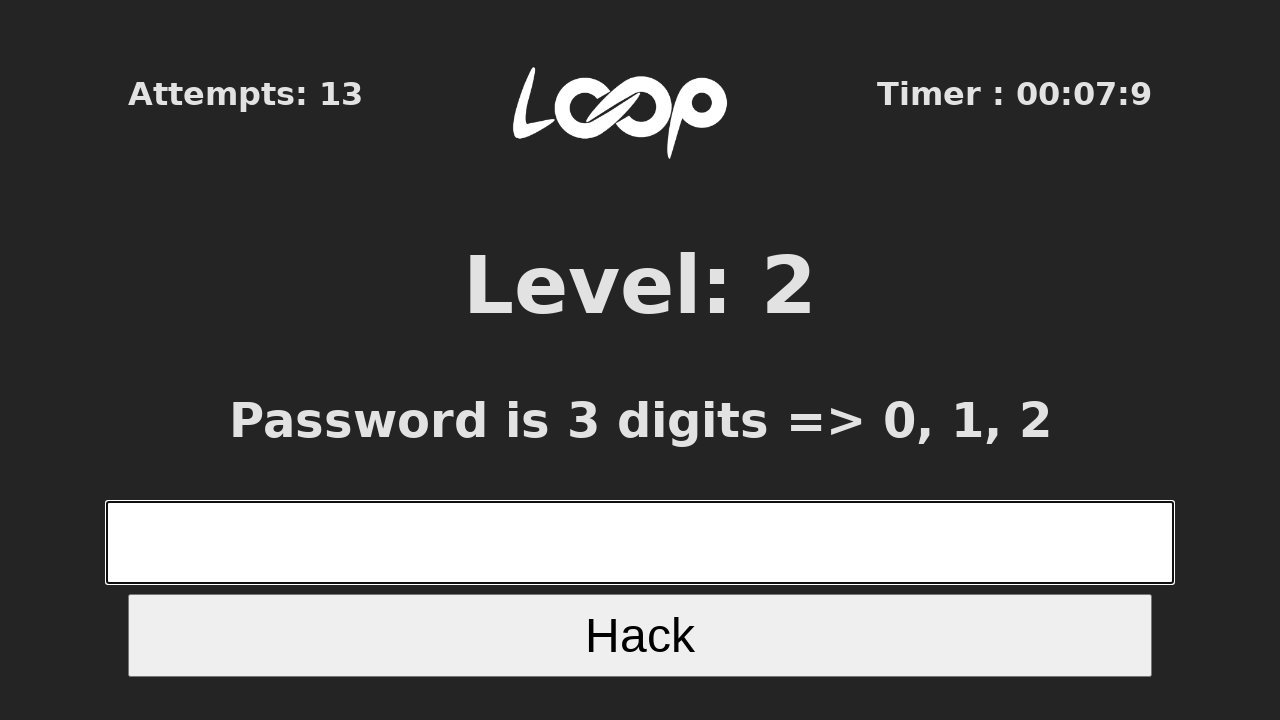

Retrieved page title: Level 2
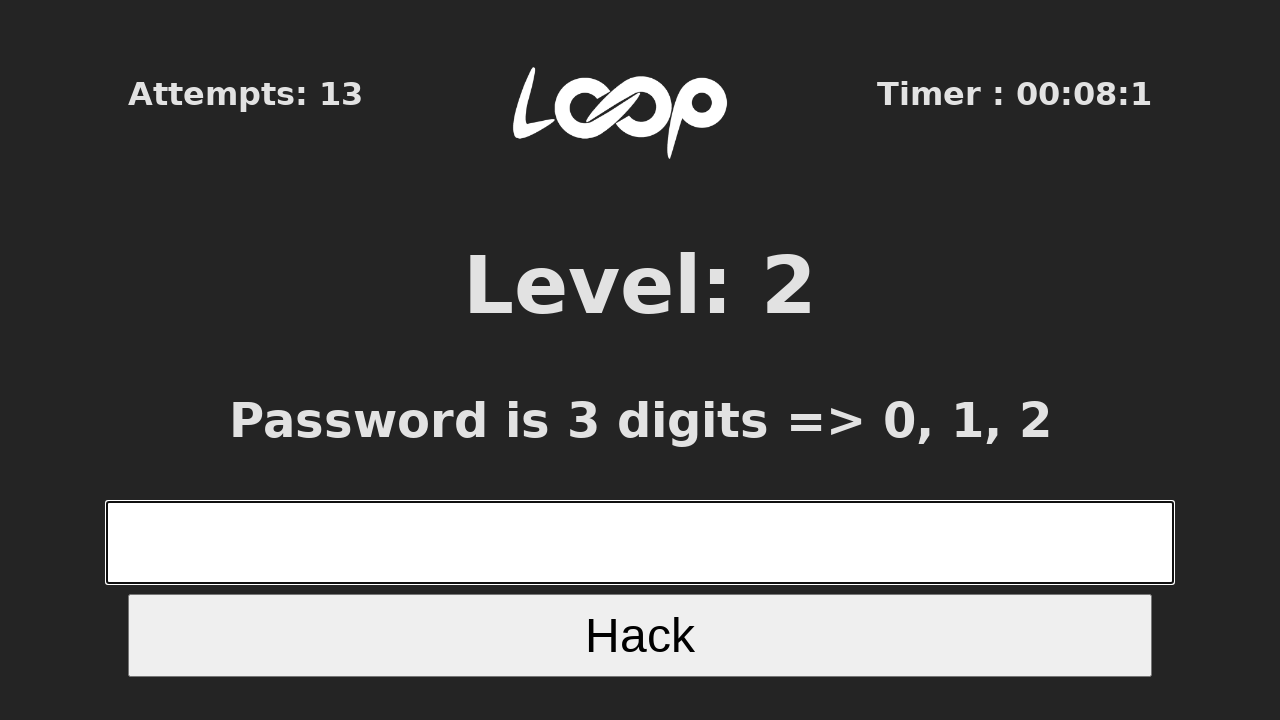

Filled Level 2 input with 3-digit number: 112 on xpath=//*[@id="root"]/div/form/input[1]
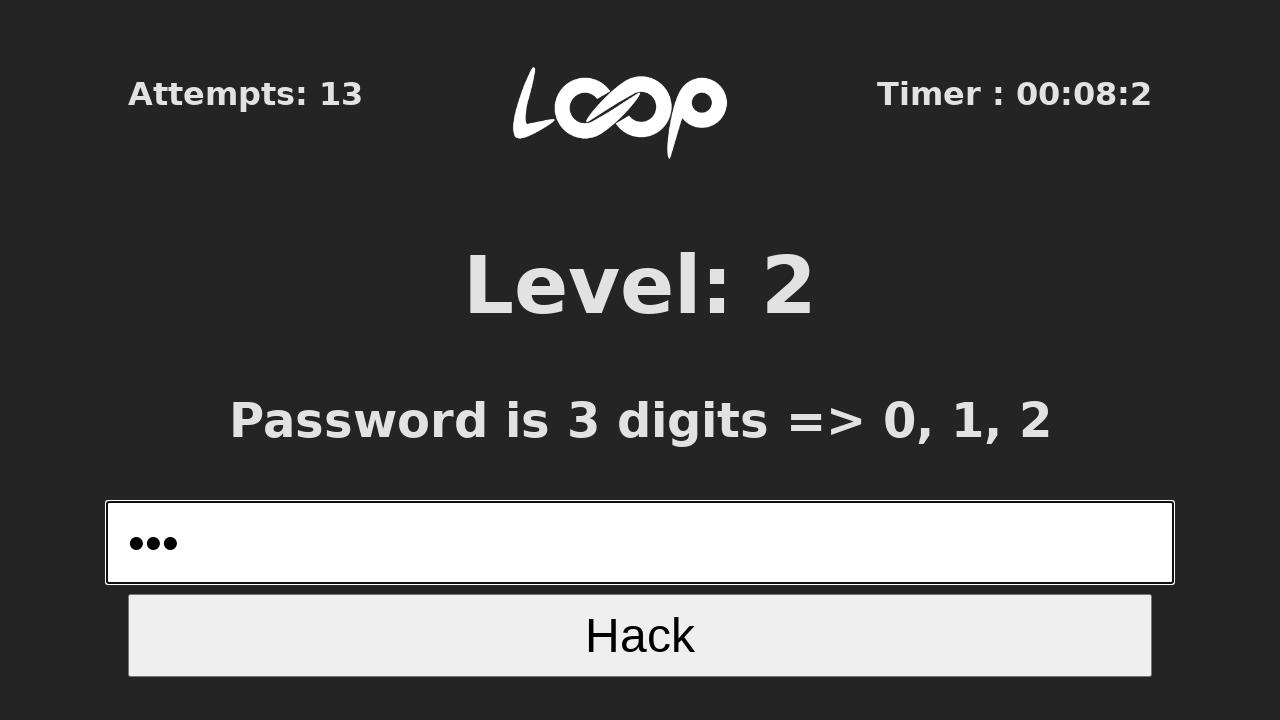

Pressed Enter to submit Level 2 answer on xpath=//*[@id="root"]/div/form/input[1]
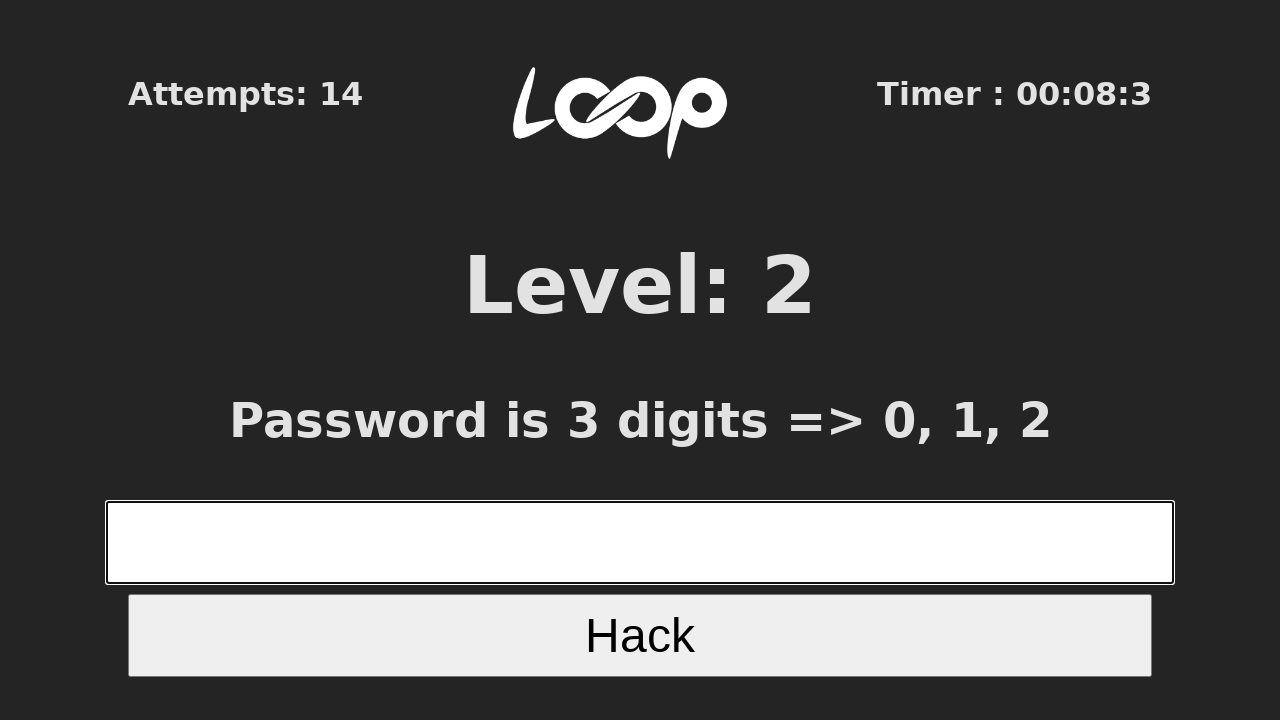

Waited 100ms before next attempt
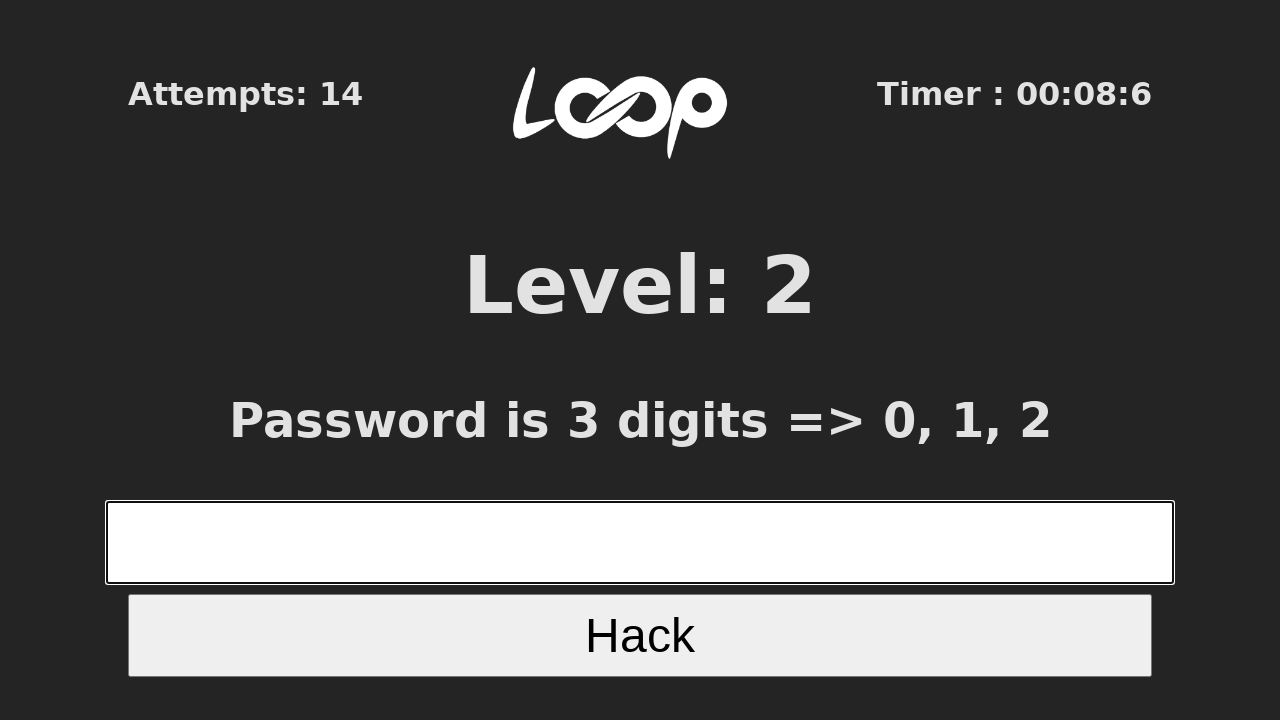

Retrieved page title: Level 2
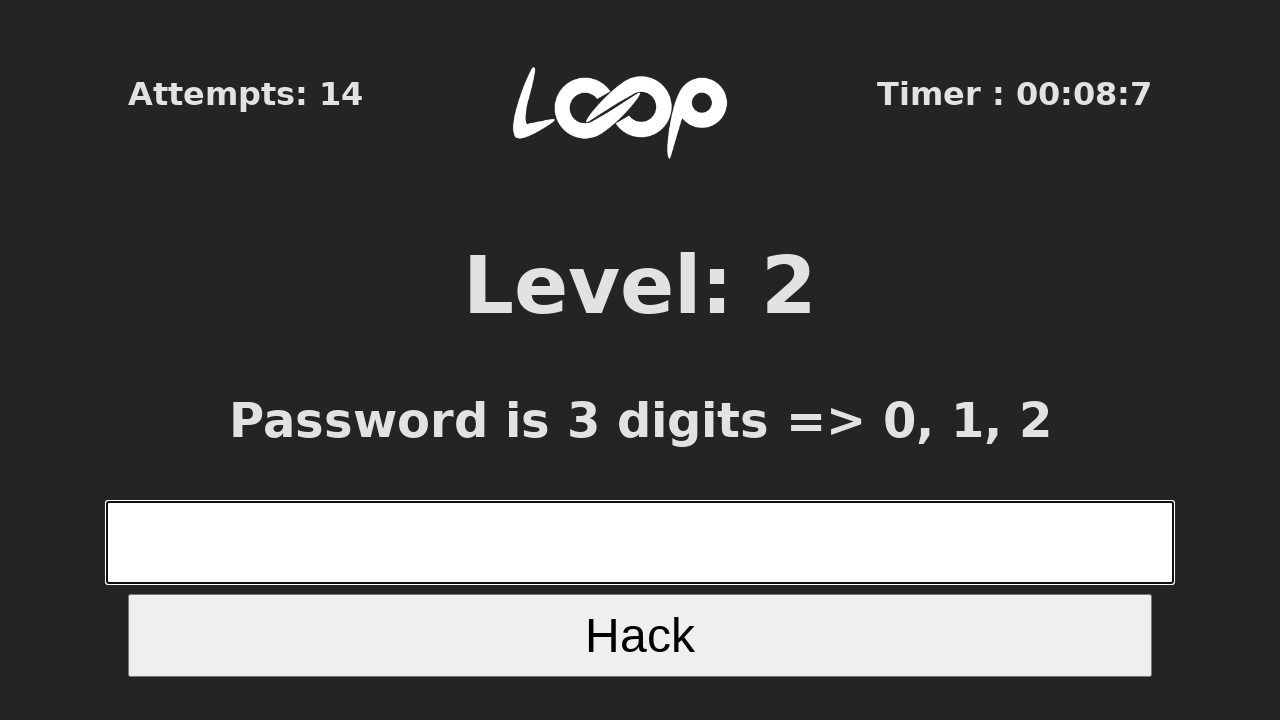

Filled Level 2 input with 3-digit number: 120 on xpath=//*[@id="root"]/div/form/input[1]
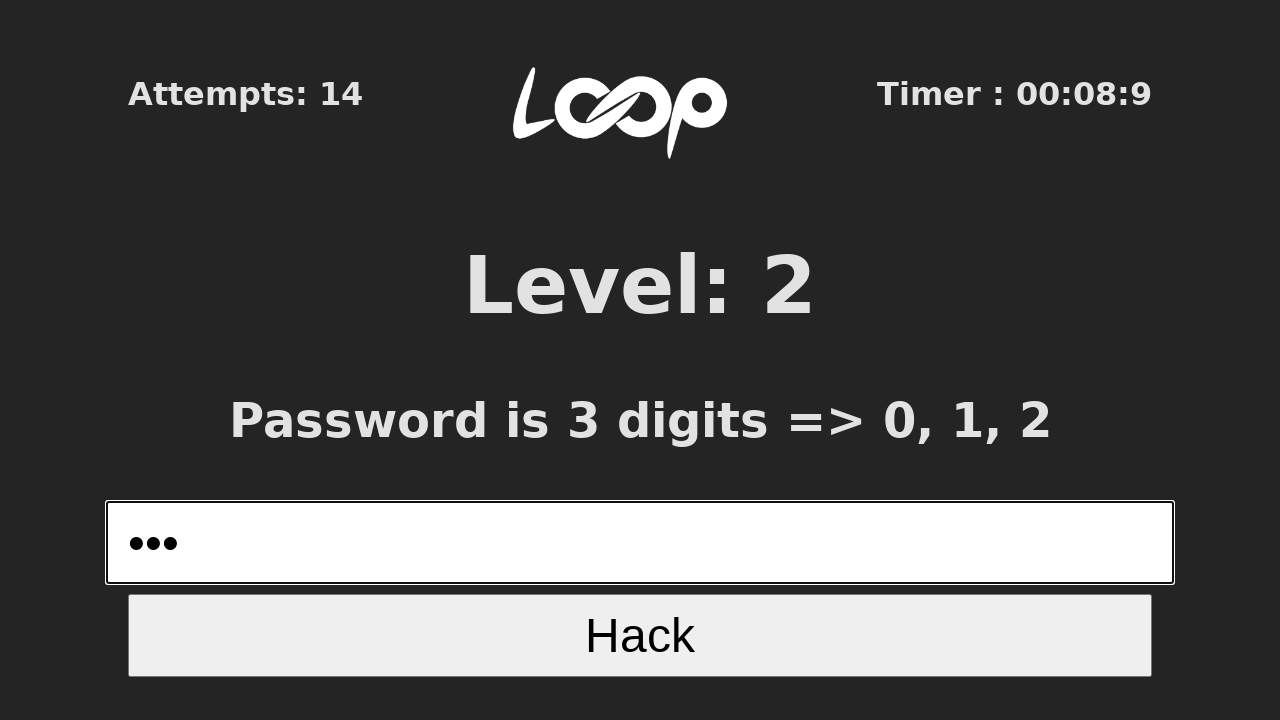

Pressed Enter to submit Level 2 answer on xpath=//*[@id="root"]/div/form/input[1]
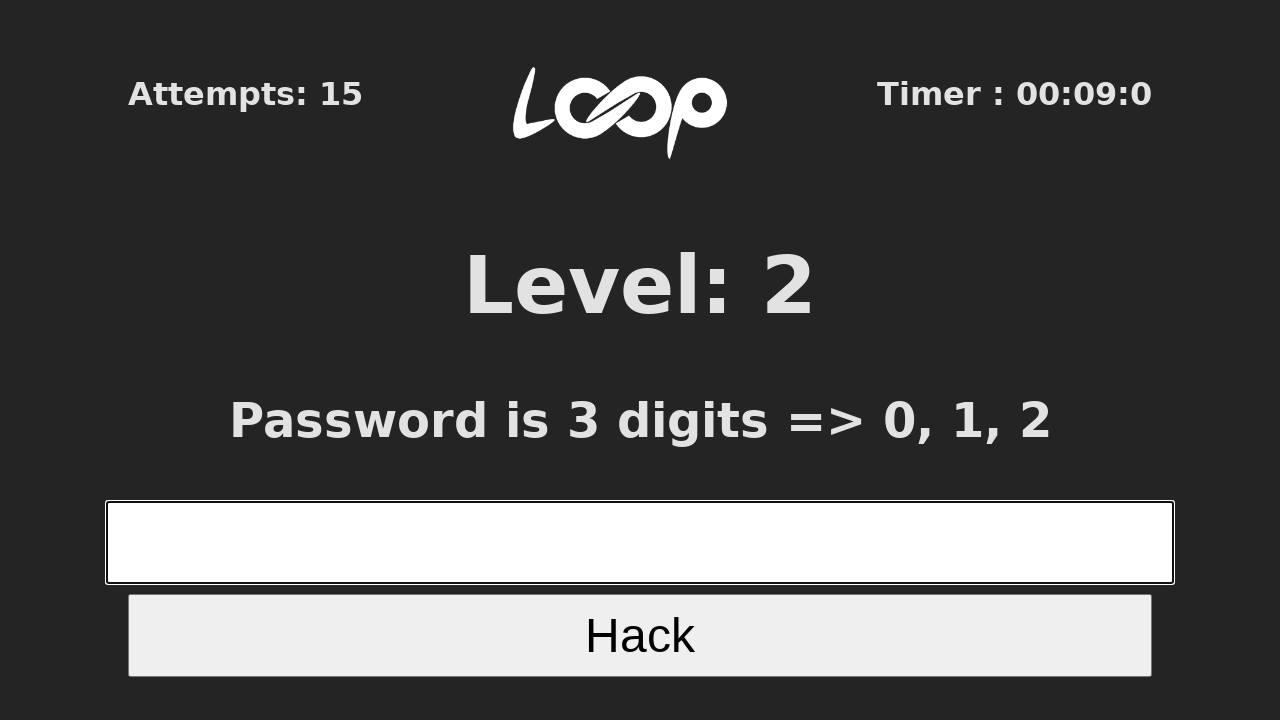

Waited 100ms before next attempt
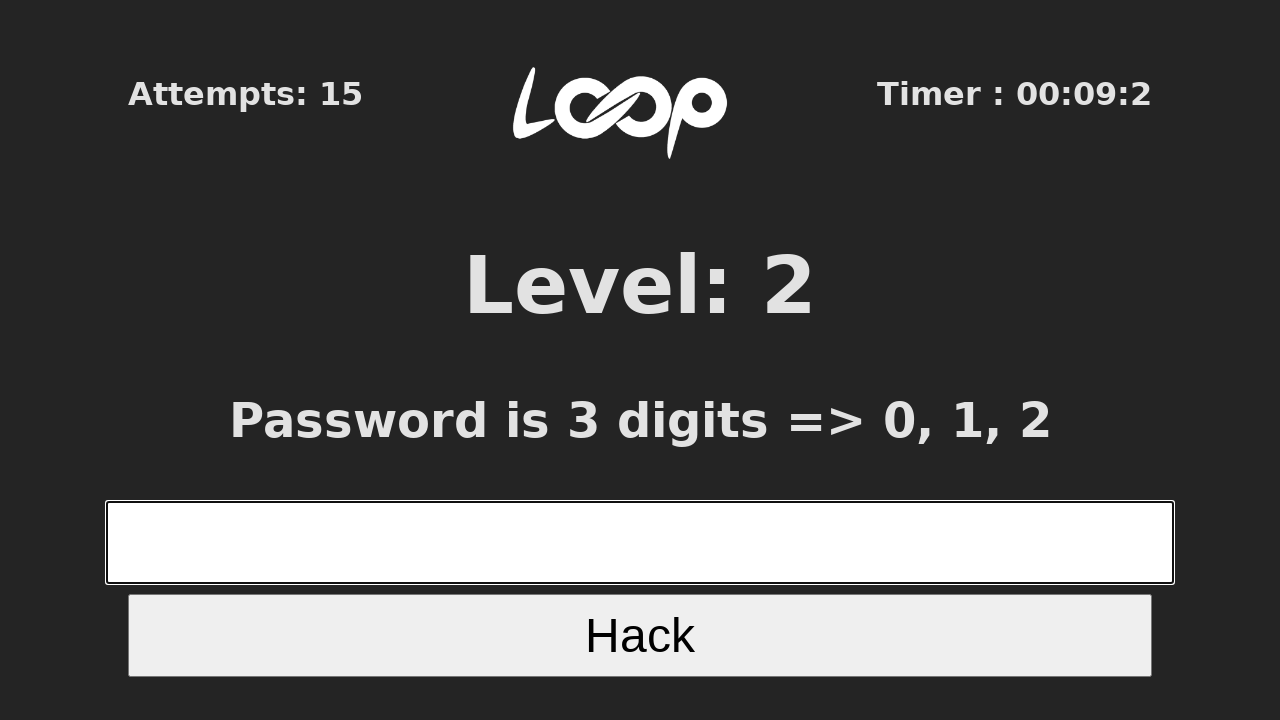

Retrieved page title: Level 2
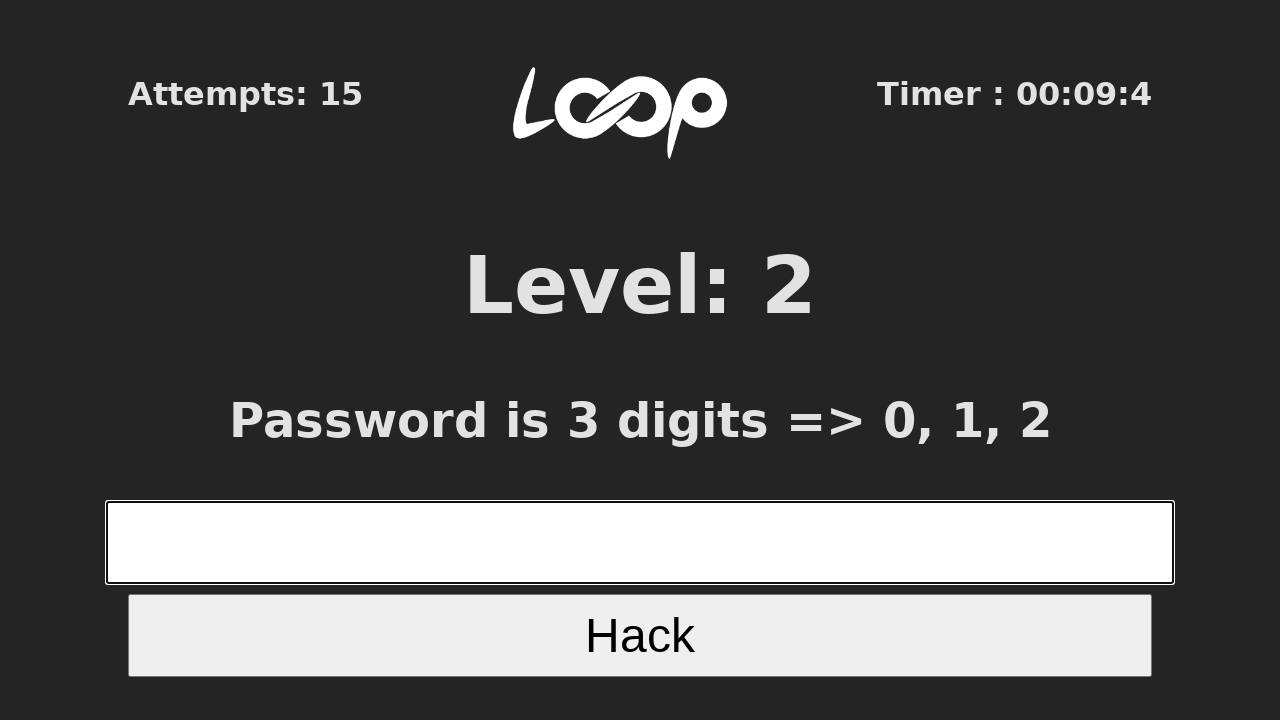

Filled Level 2 input with 3-digit number: 000 on xpath=//*[@id="root"]/div/form/input[1]
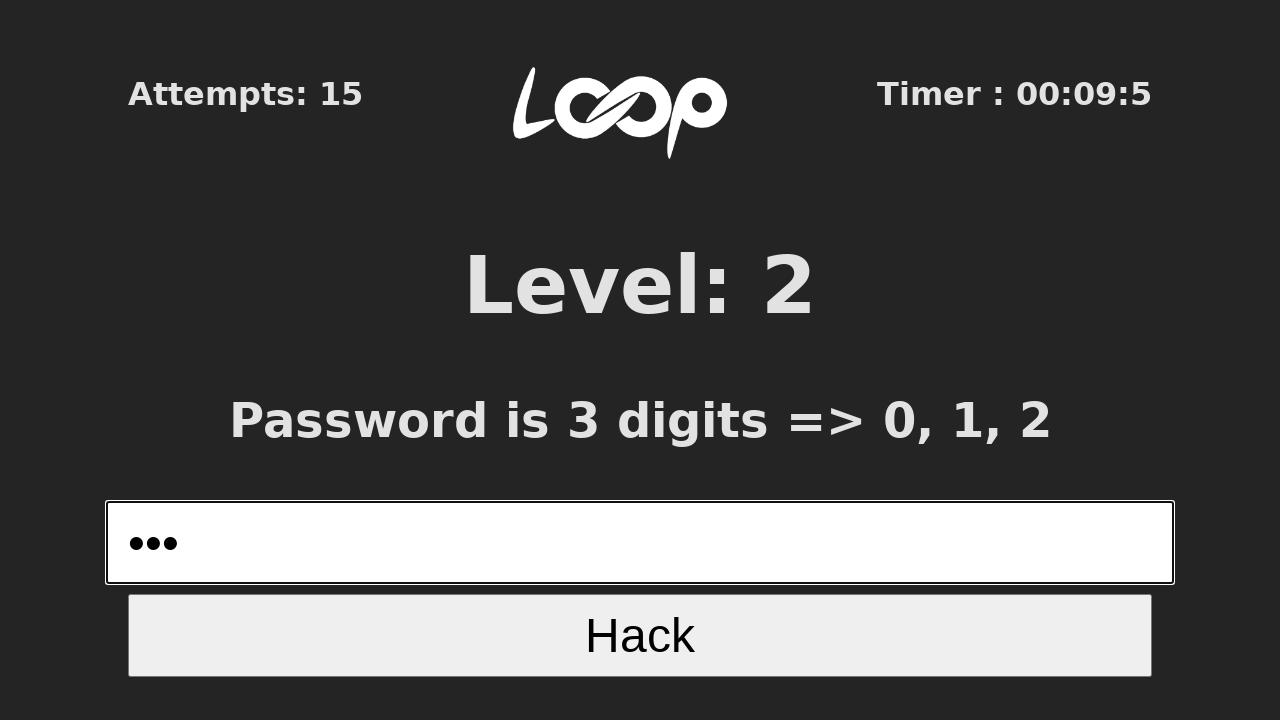

Pressed Enter to submit Level 2 answer on xpath=//*[@id="root"]/div/form/input[1]
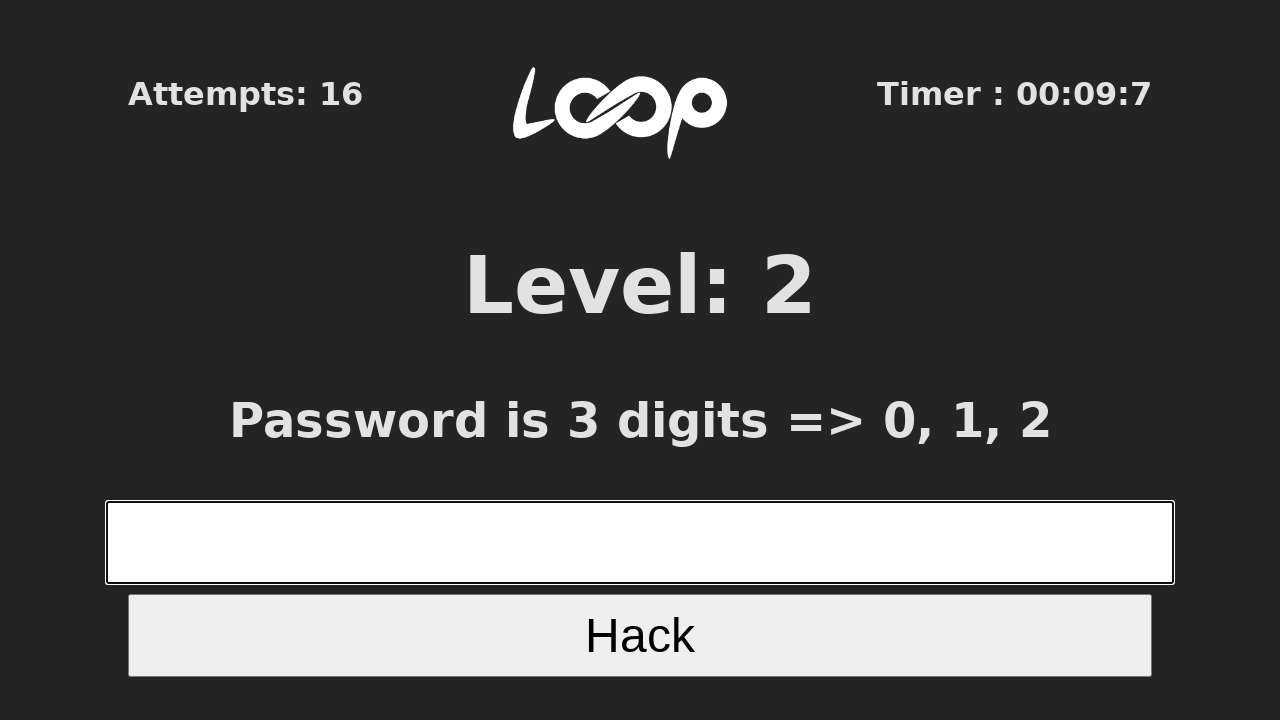

Waited 100ms before next attempt
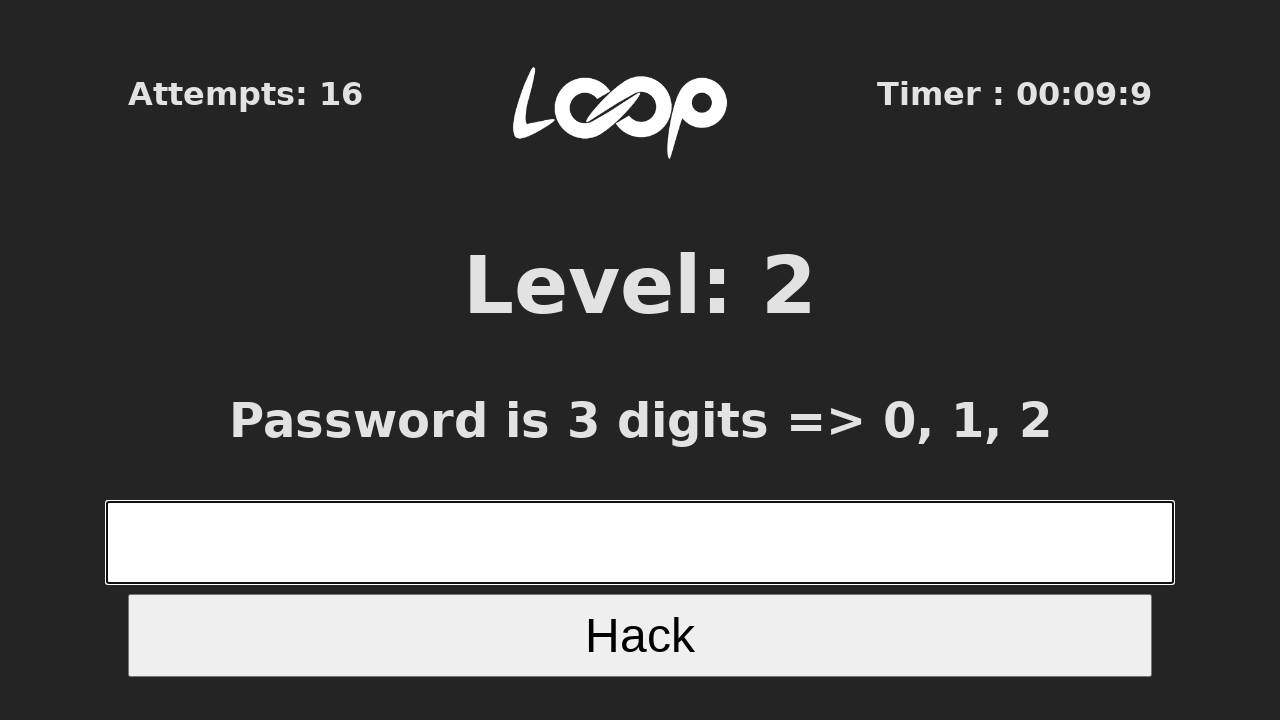

Retrieved page title: Level 2
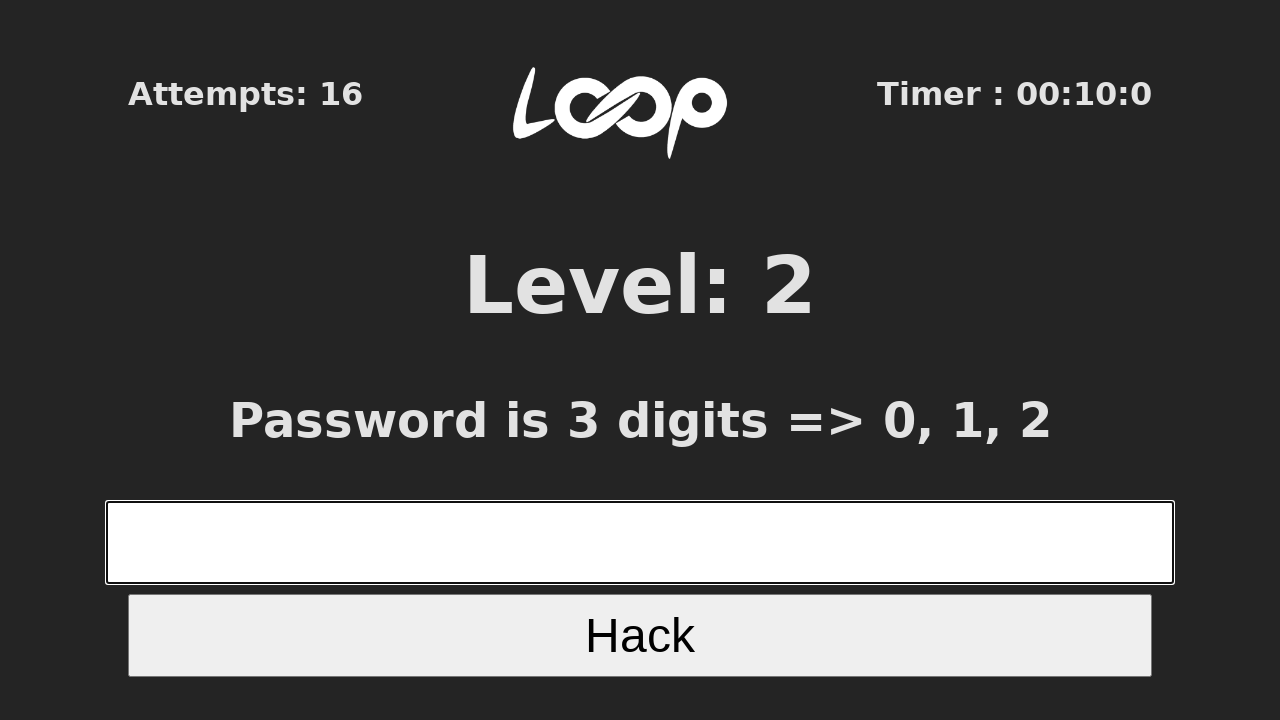

Filled Level 2 input with 3-digit number: 220 on xpath=//*[@id="root"]/div/form/input[1]
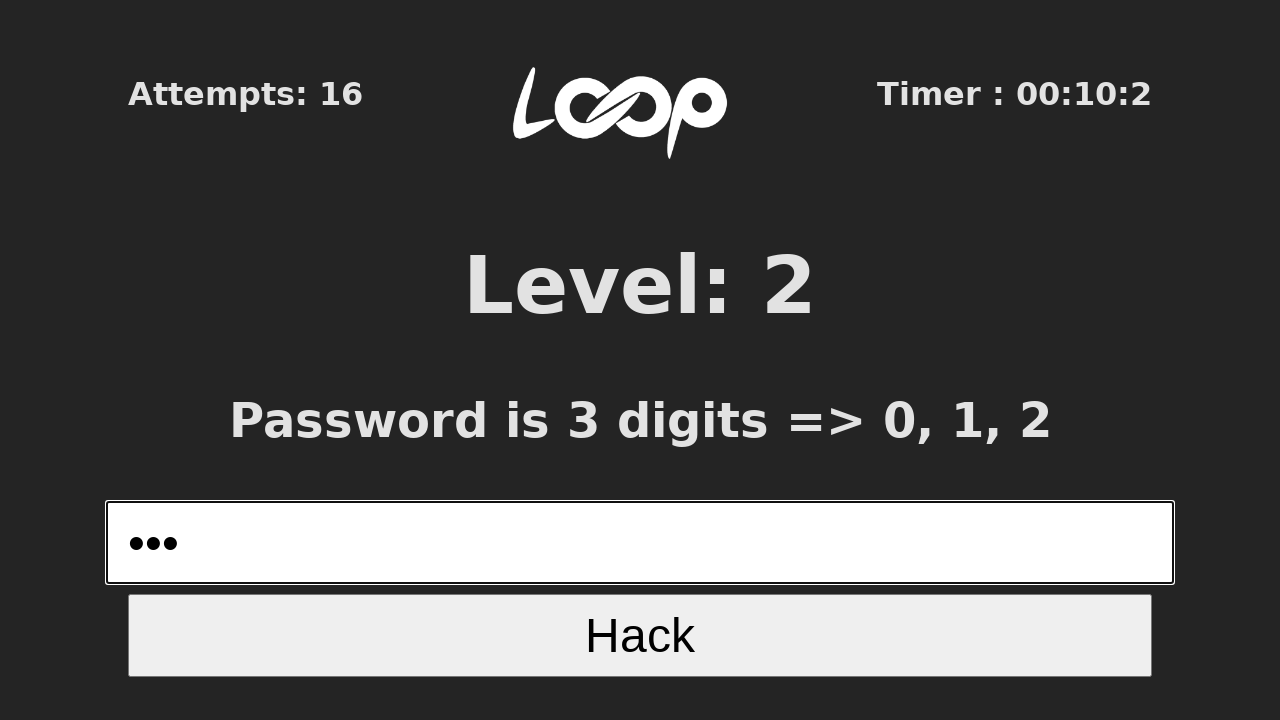

Pressed Enter to submit Level 2 answer on xpath=//*[@id="root"]/div/form/input[1]
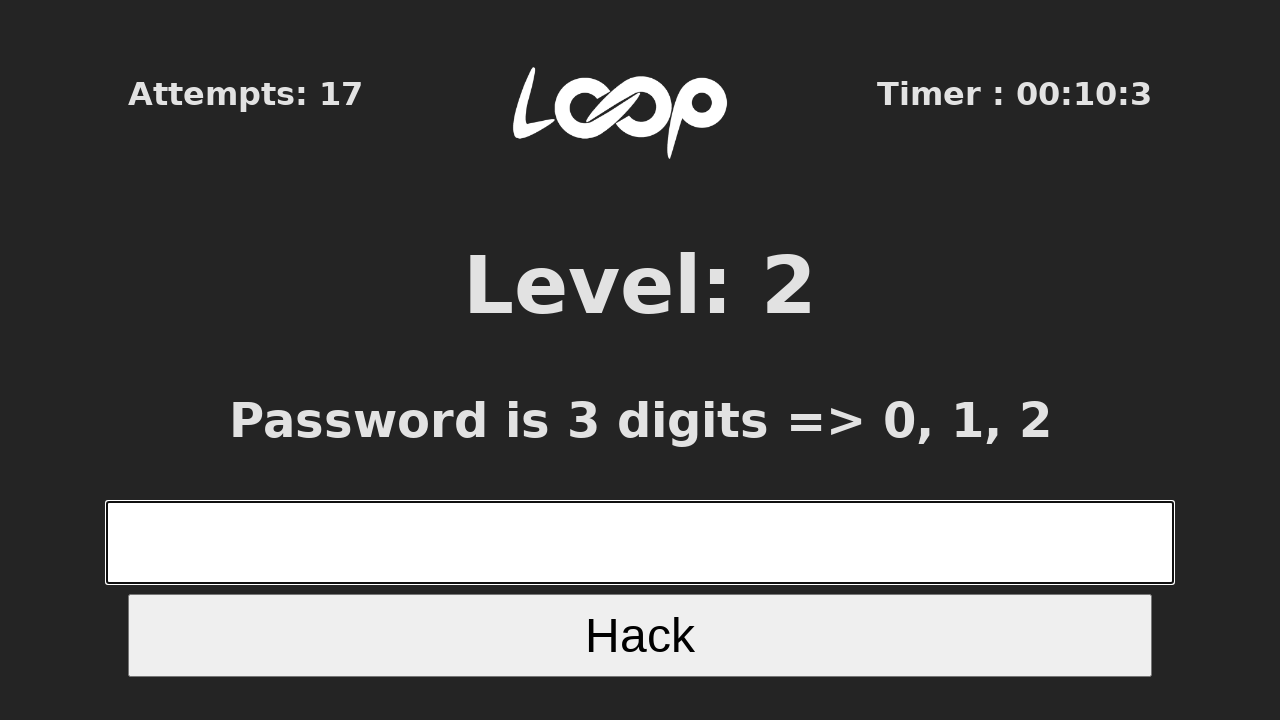

Waited 100ms before next attempt
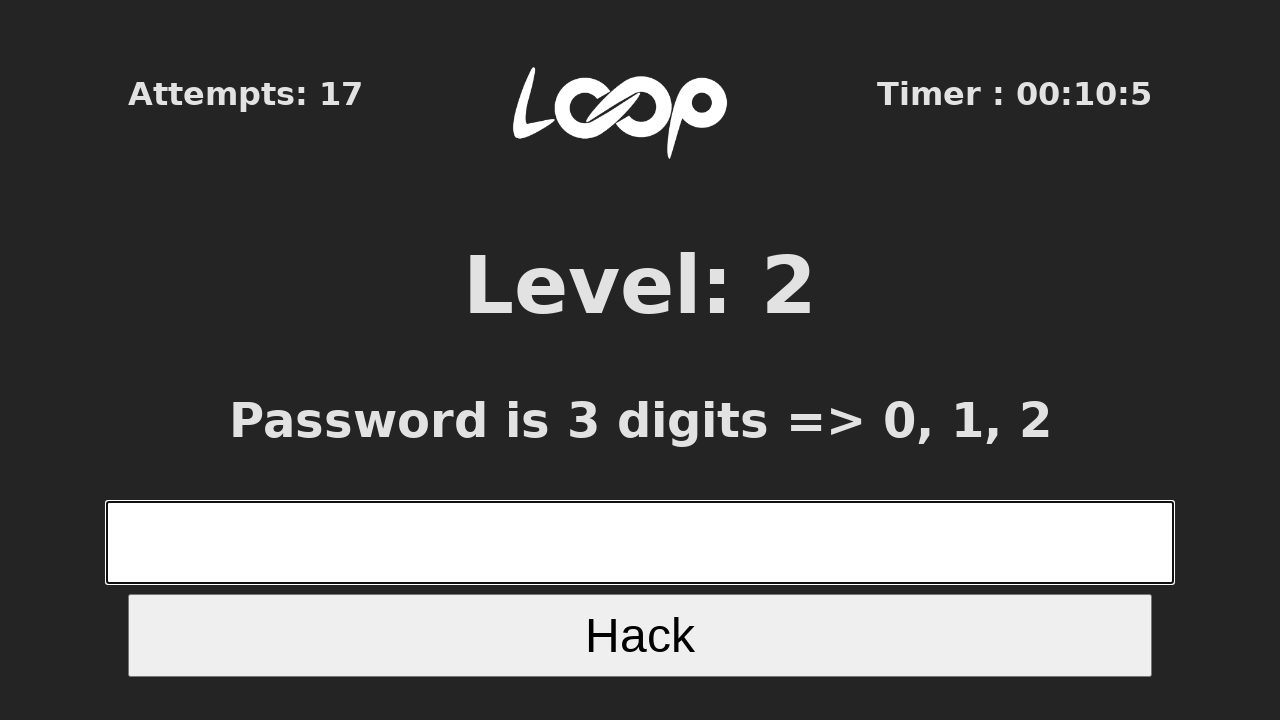

Retrieved page title: Level 2
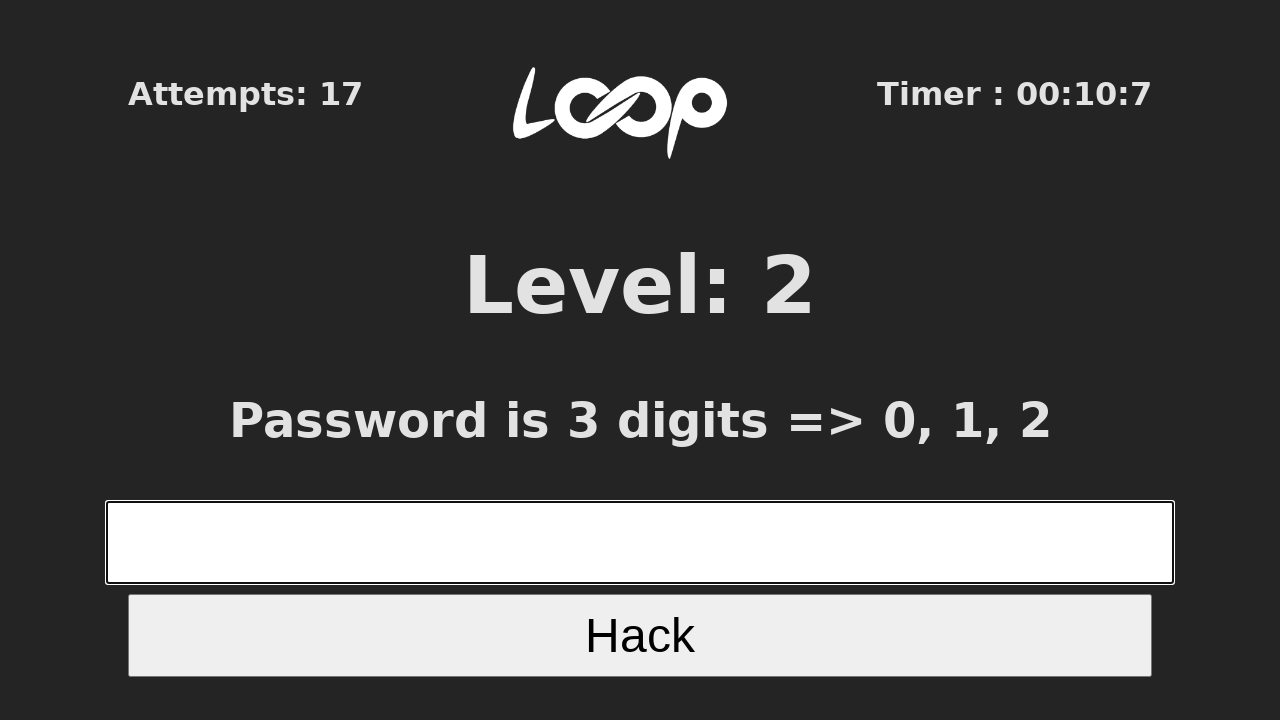

Filled Level 2 input with 3-digit number: 100 on xpath=//*[@id="root"]/div/form/input[1]
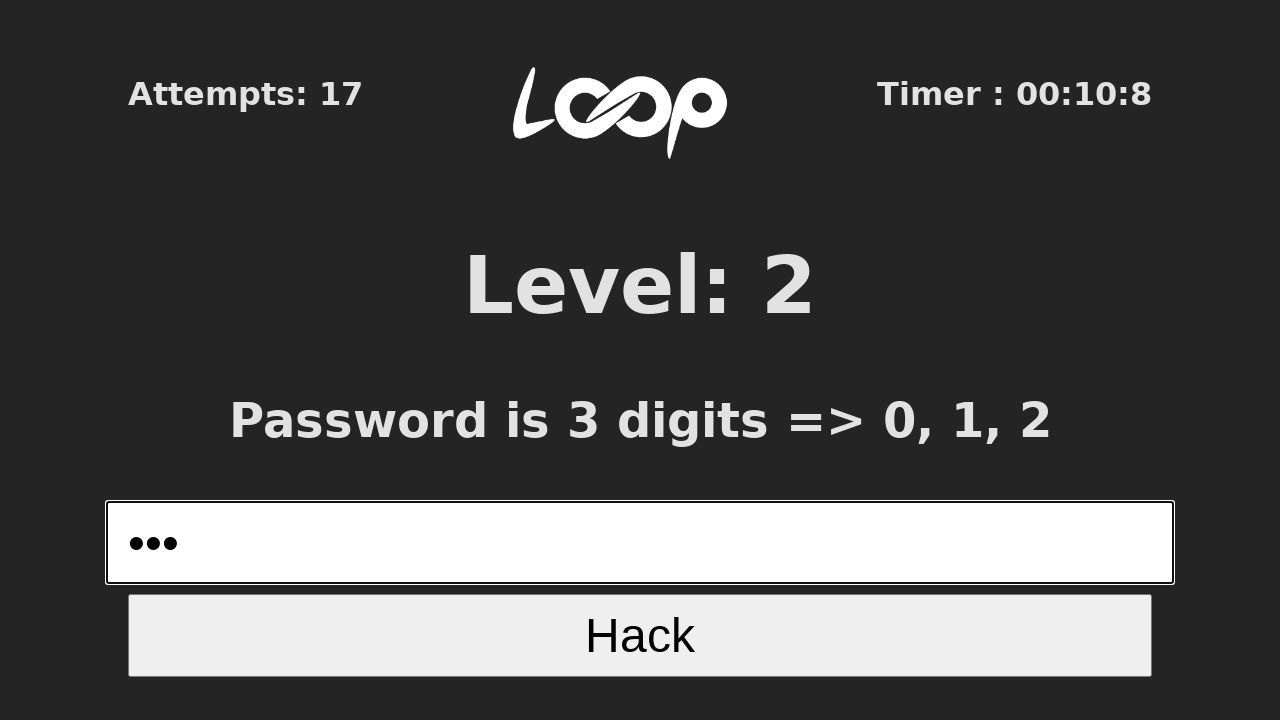

Pressed Enter to submit Level 2 answer on xpath=//*[@id="root"]/div/form/input[1]
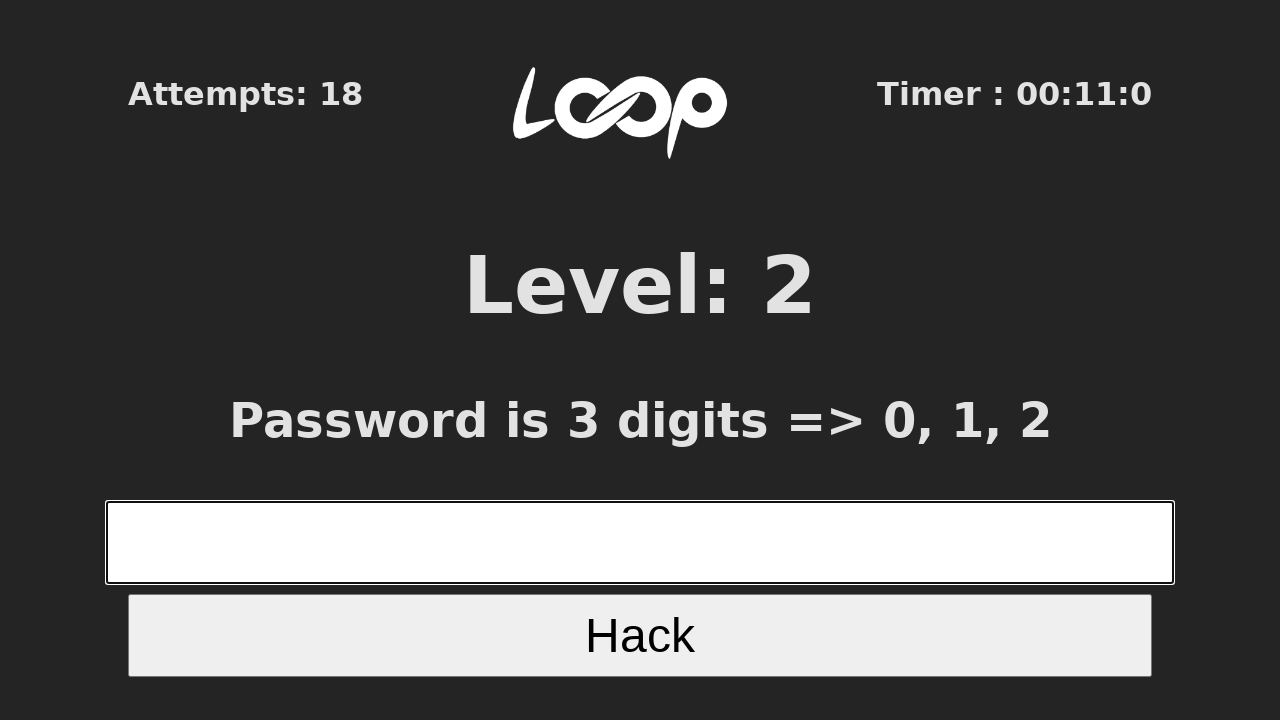

Waited 100ms before next attempt
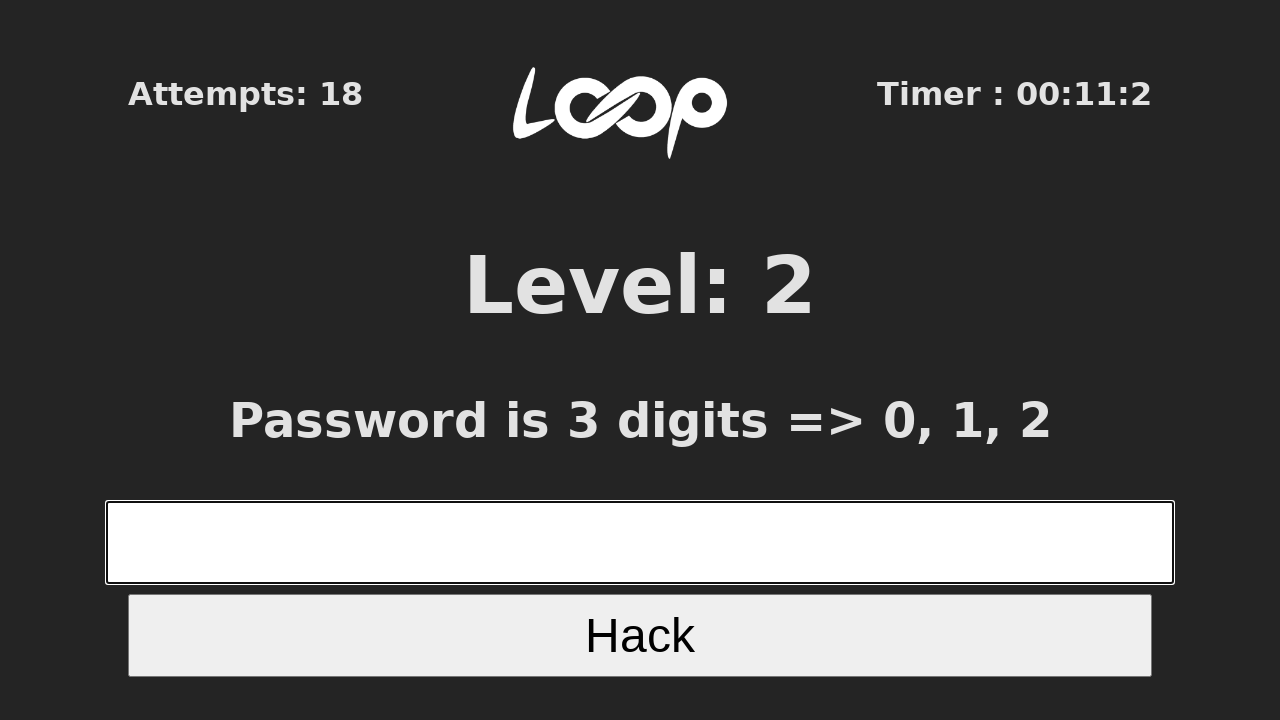

Retrieved page title: Level 2
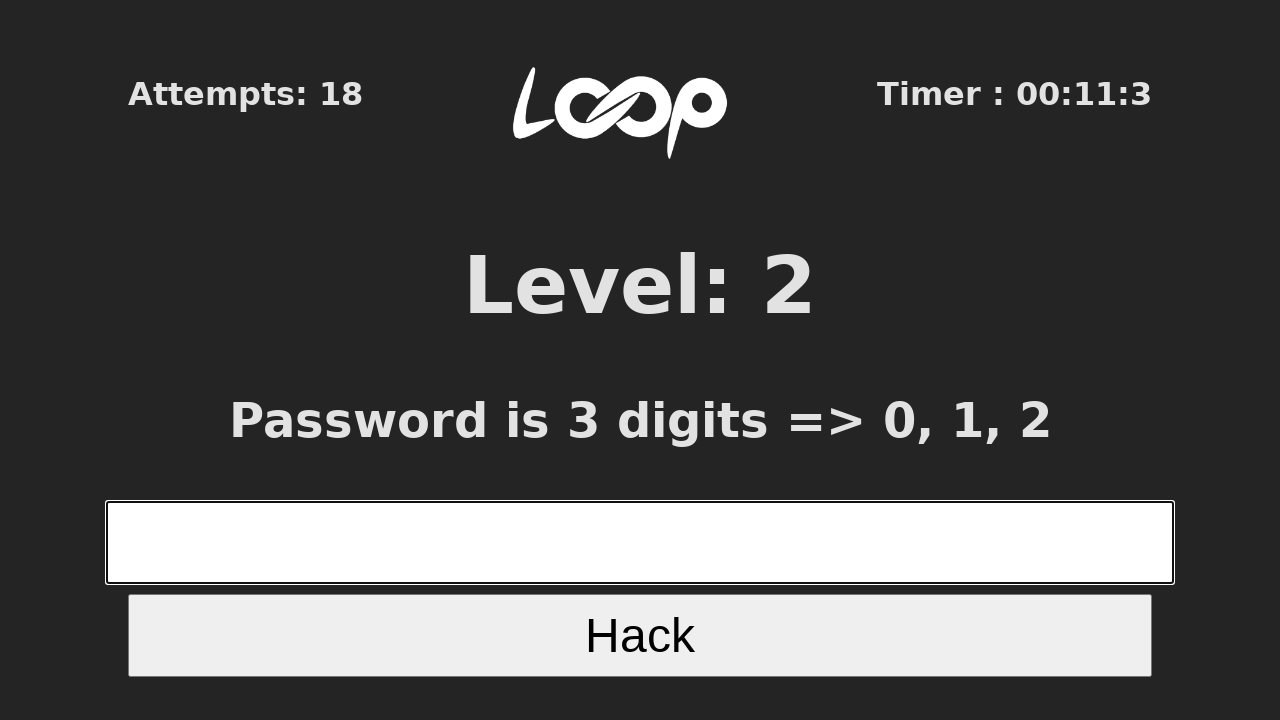

Filled Level 2 input with 3-digit number: 102 on xpath=//*[@id="root"]/div/form/input[1]
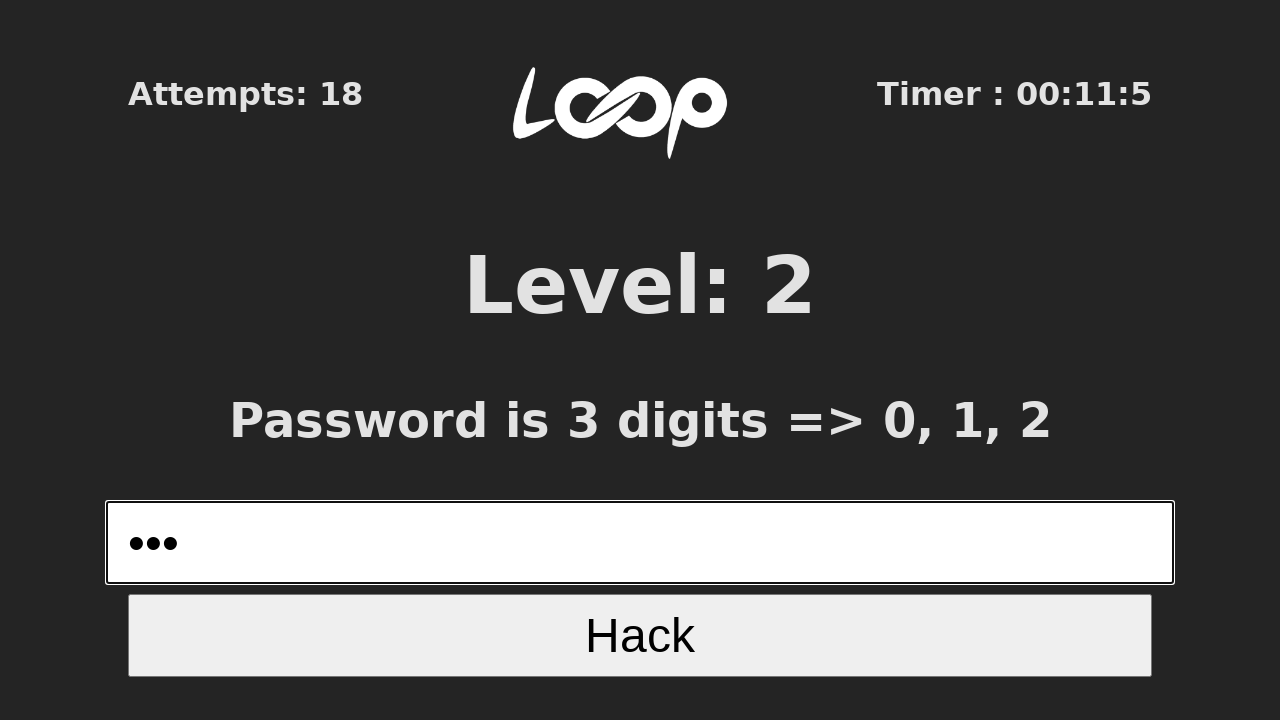

Pressed Enter to submit Level 2 answer on xpath=//*[@id="root"]/div/form/input[1]
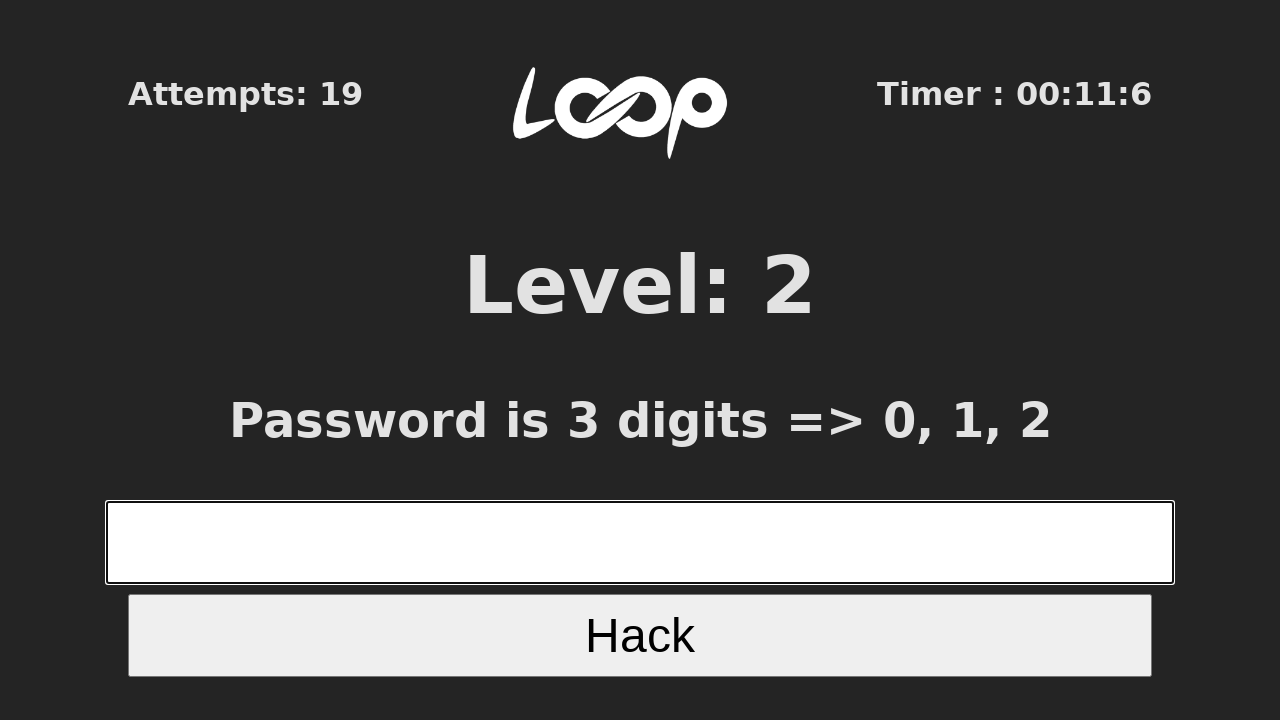

Waited 100ms before next attempt
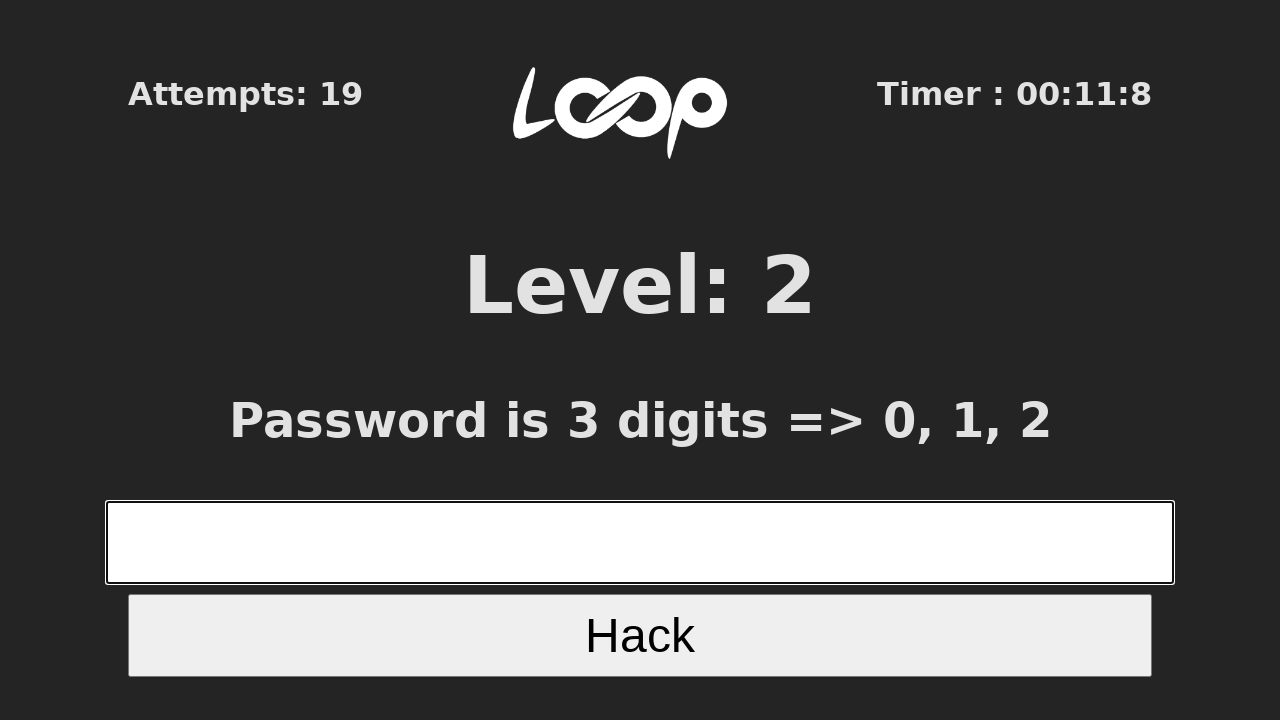

Retrieved page title: Level 2
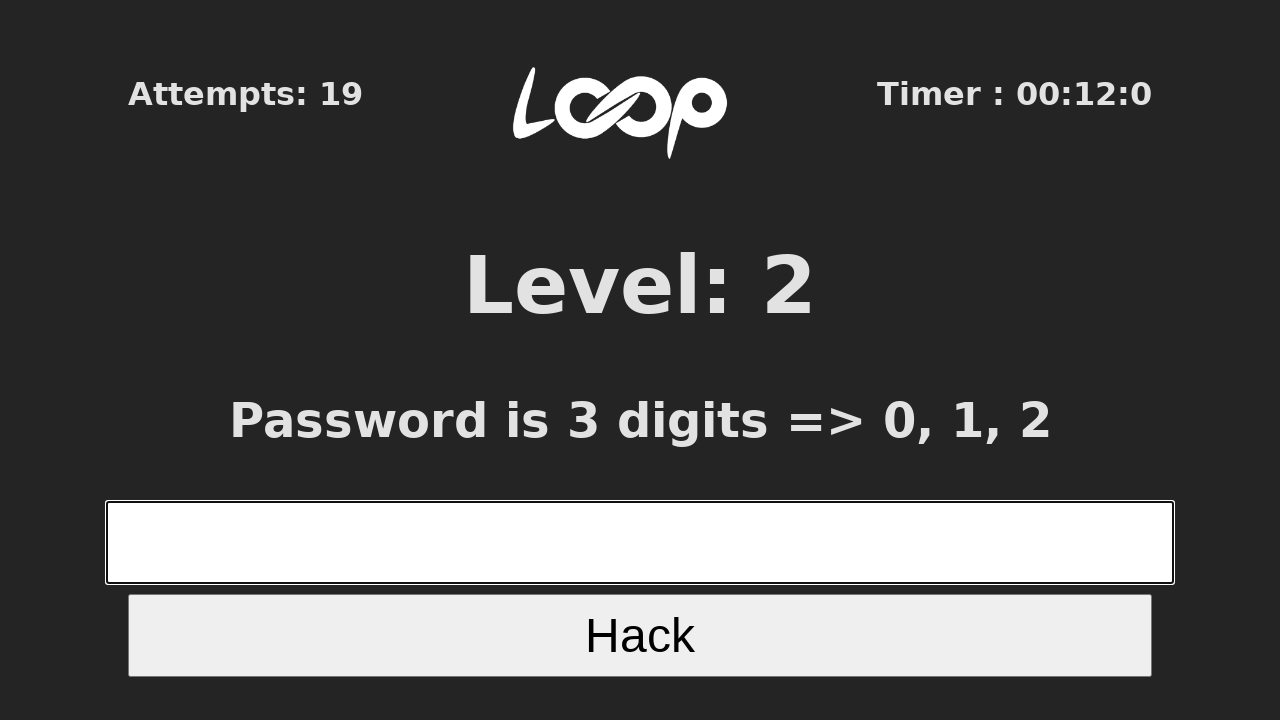

Filled Level 2 input with 3-digit number: 100 on xpath=//*[@id="root"]/div/form/input[1]
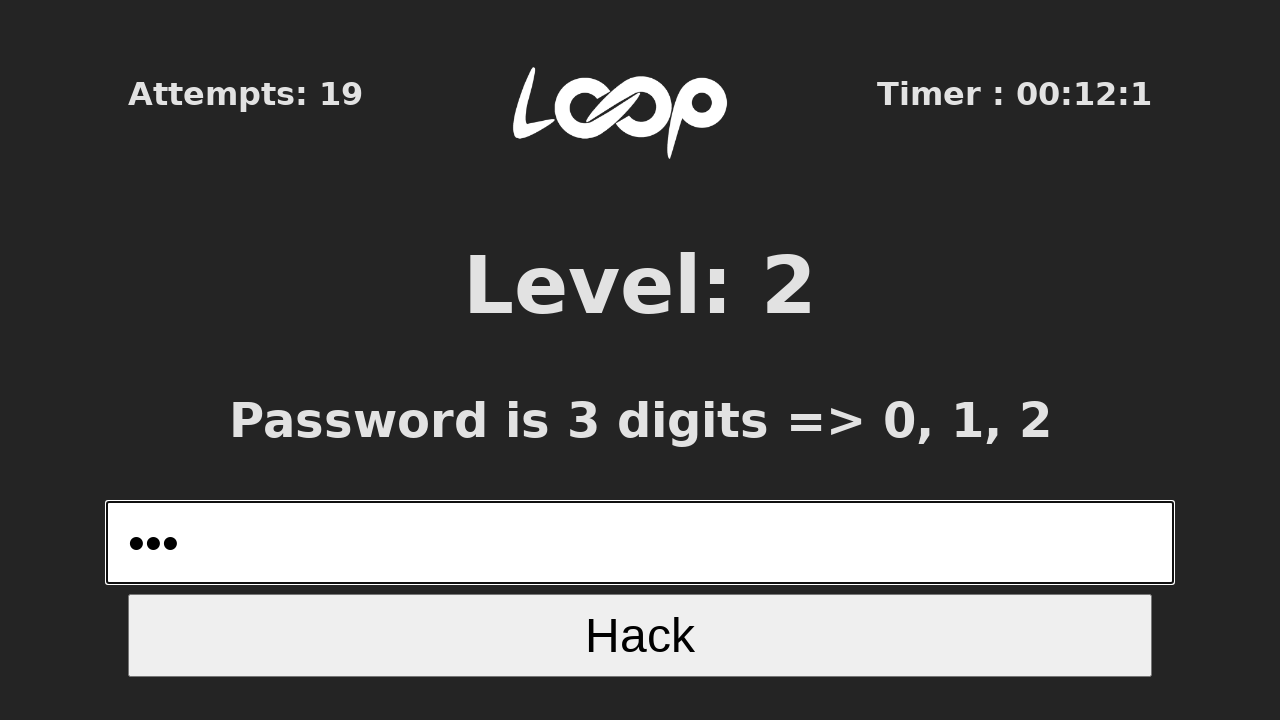

Pressed Enter to submit Level 2 answer on xpath=//*[@id="root"]/div/form/input[1]
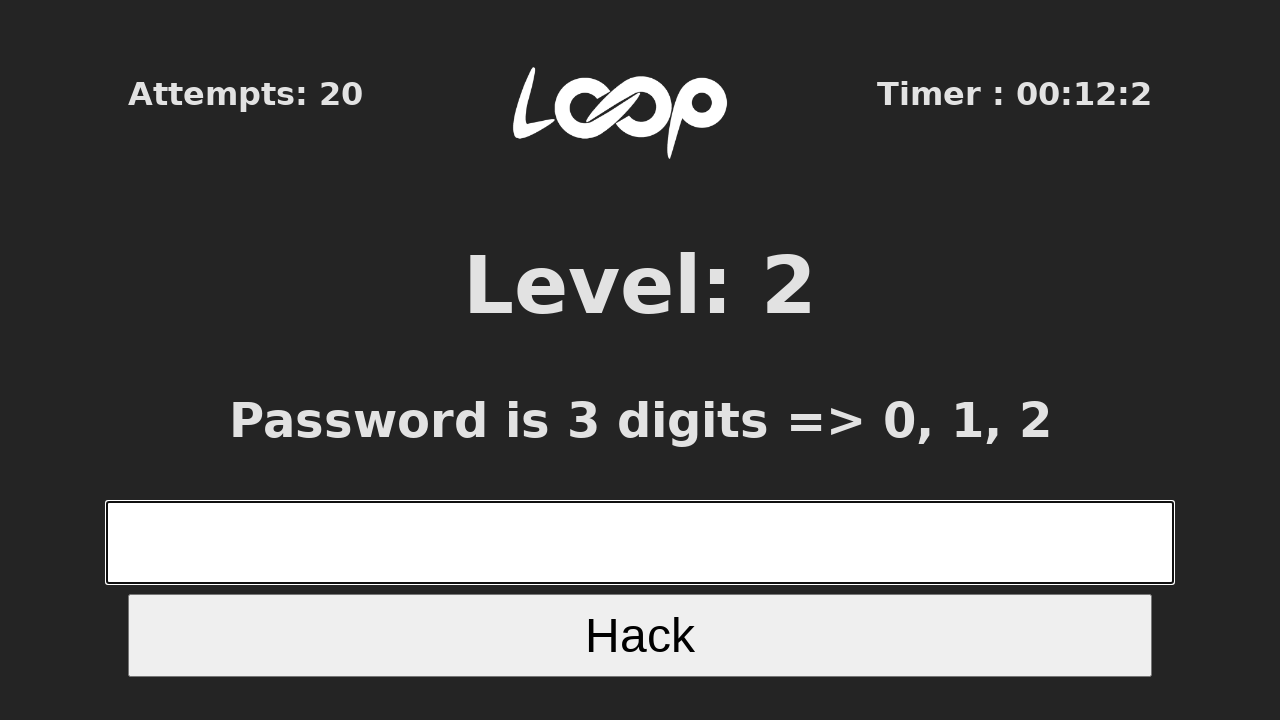

Waited 100ms before next attempt
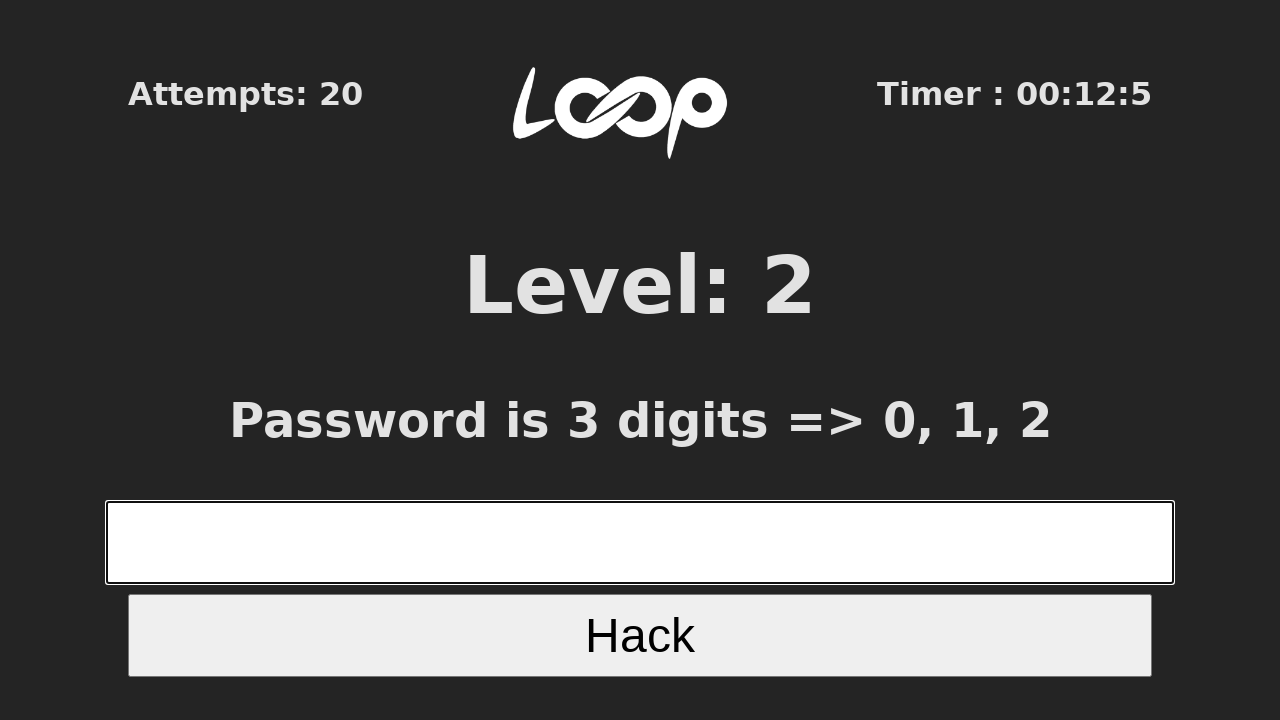

Retrieved page title: Level 2
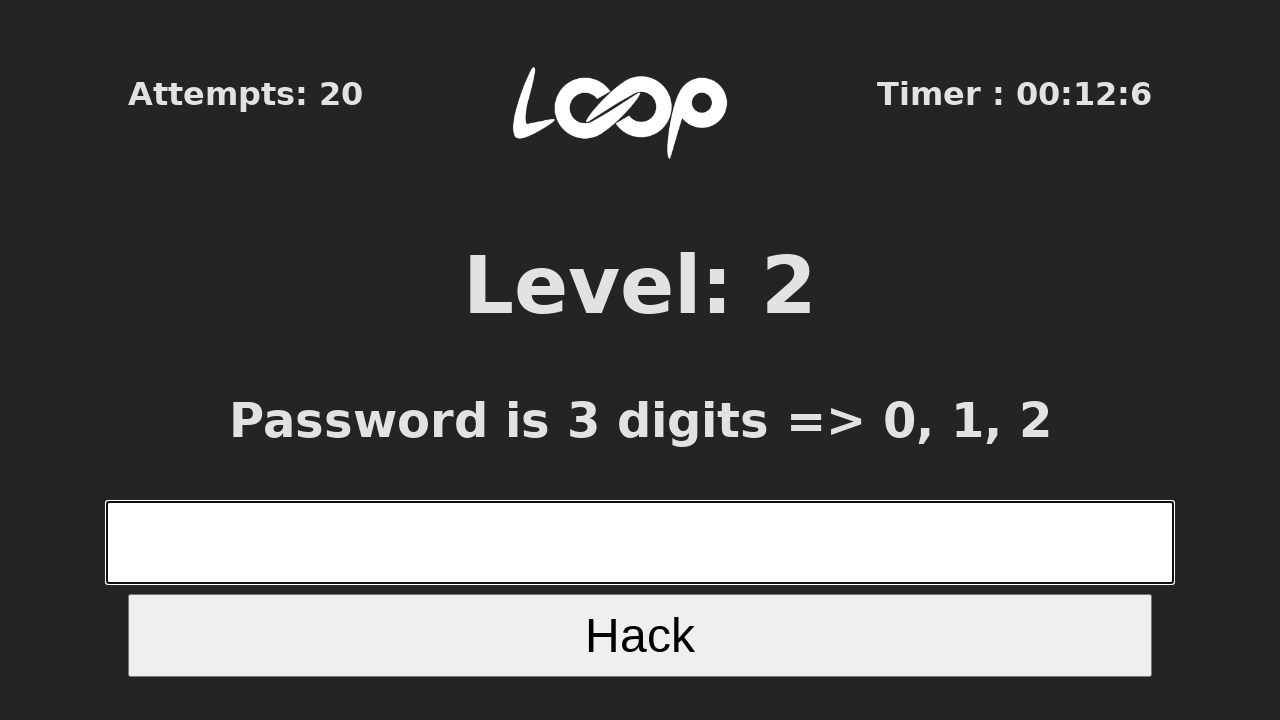

Filled Level 2 input with 3-digit number: 110 on xpath=//*[@id="root"]/div/form/input[1]
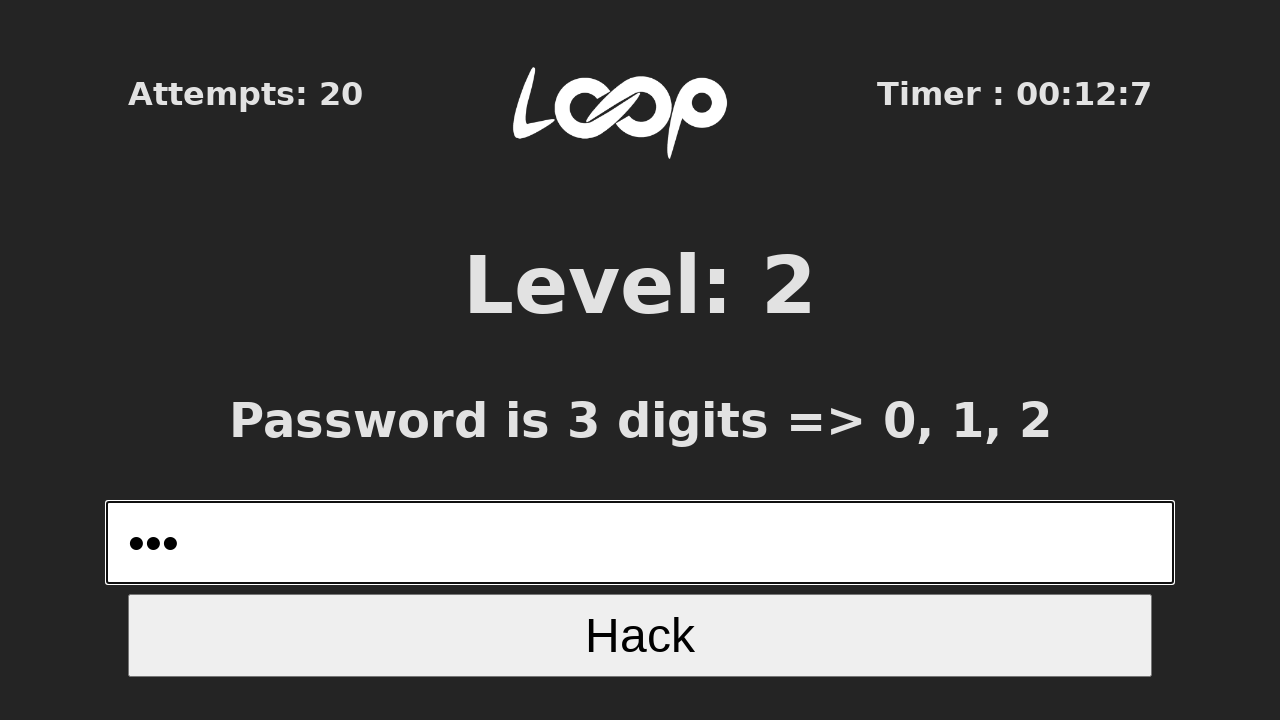

Pressed Enter to submit Level 2 answer on xpath=//*[@id="root"]/div/form/input[1]
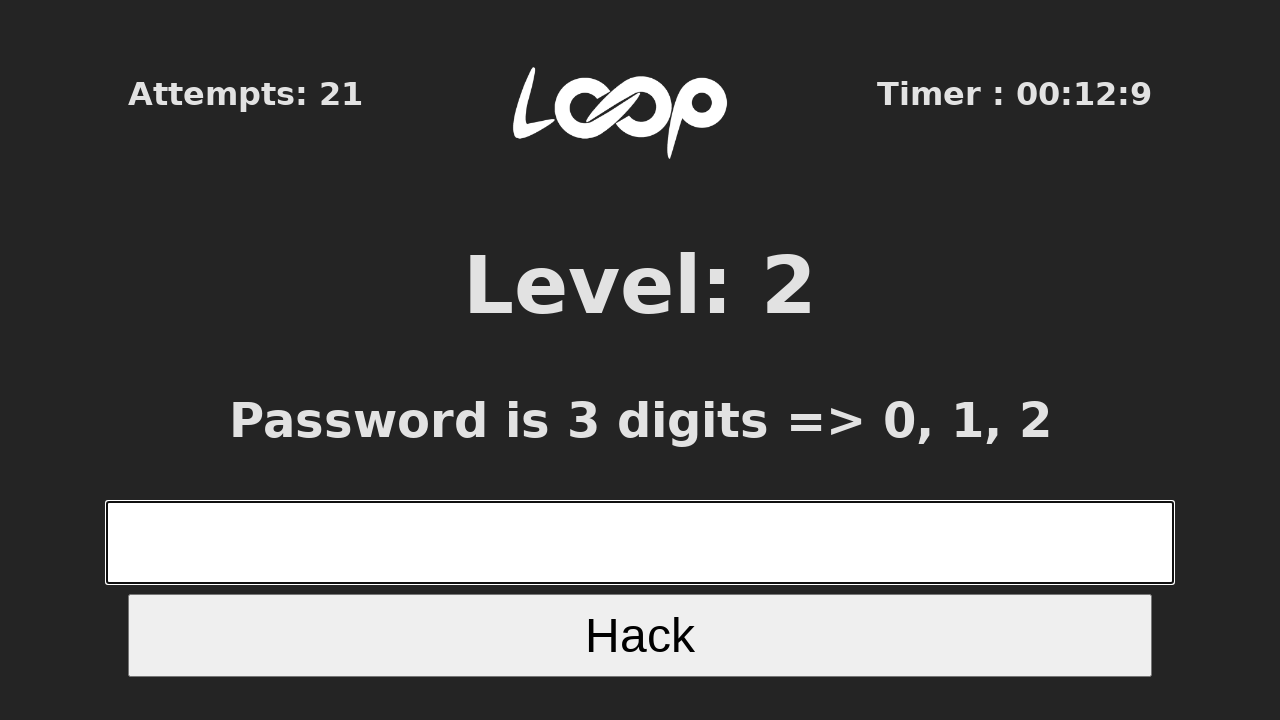

Waited 100ms before next attempt
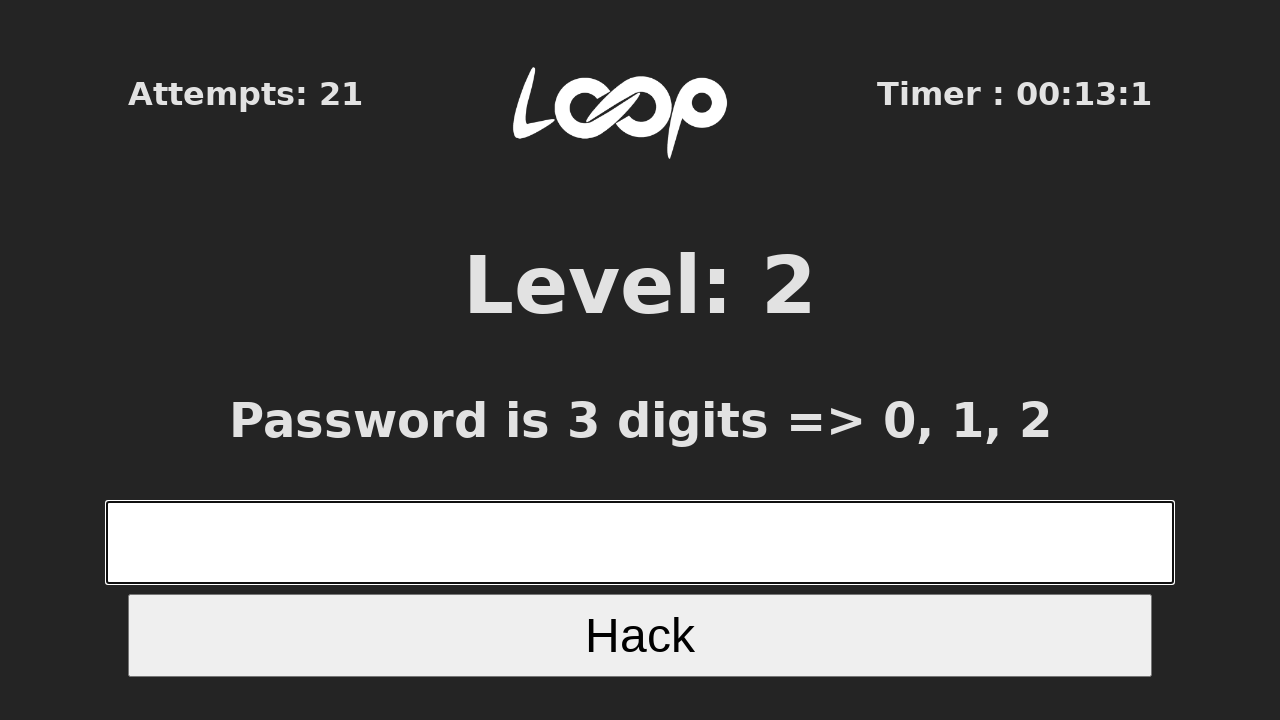

Retrieved page title: Level 2
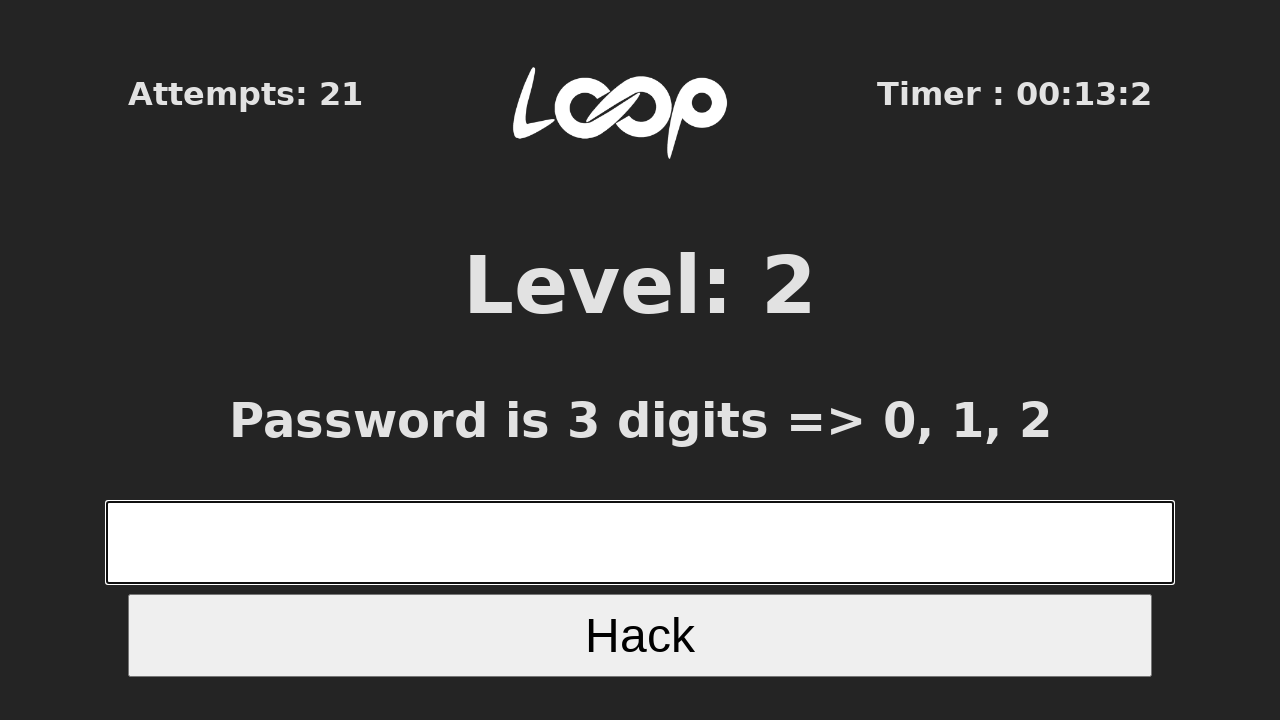

Filled Level 2 input with 3-digit number: 202 on xpath=//*[@id="root"]/div/form/input[1]
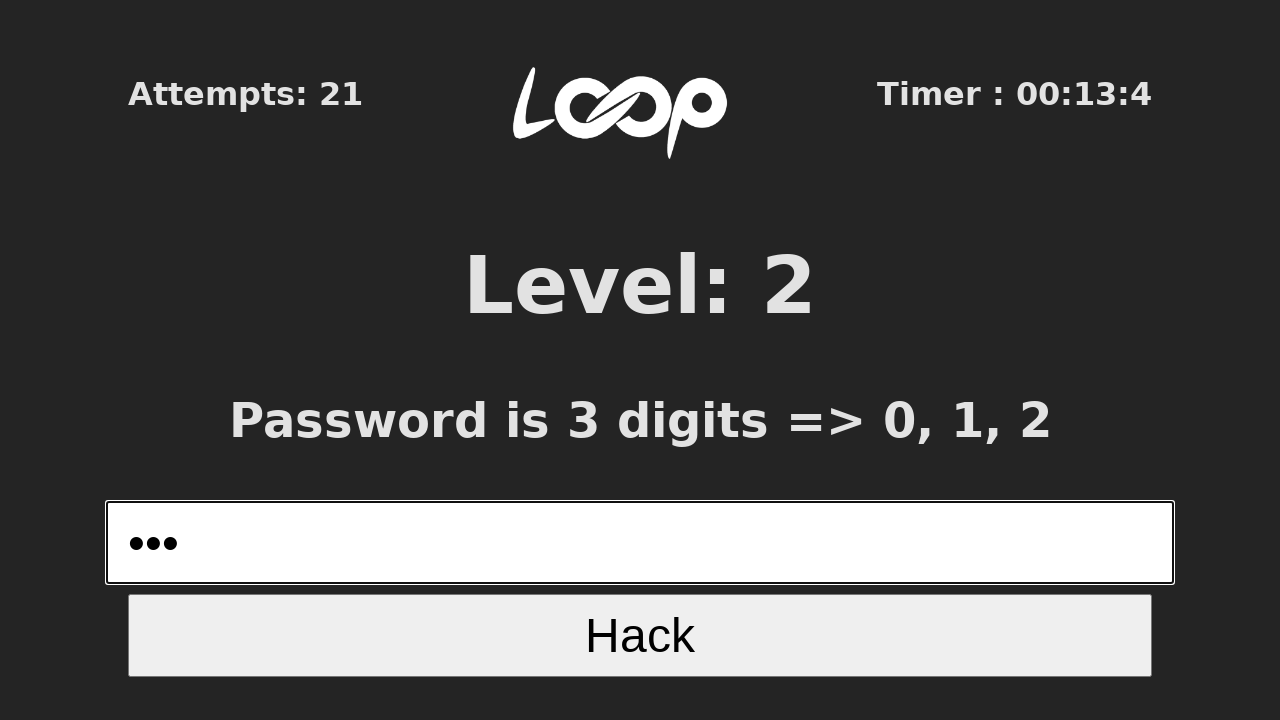

Pressed Enter to submit Level 2 answer on xpath=//*[@id="root"]/div/form/input[1]
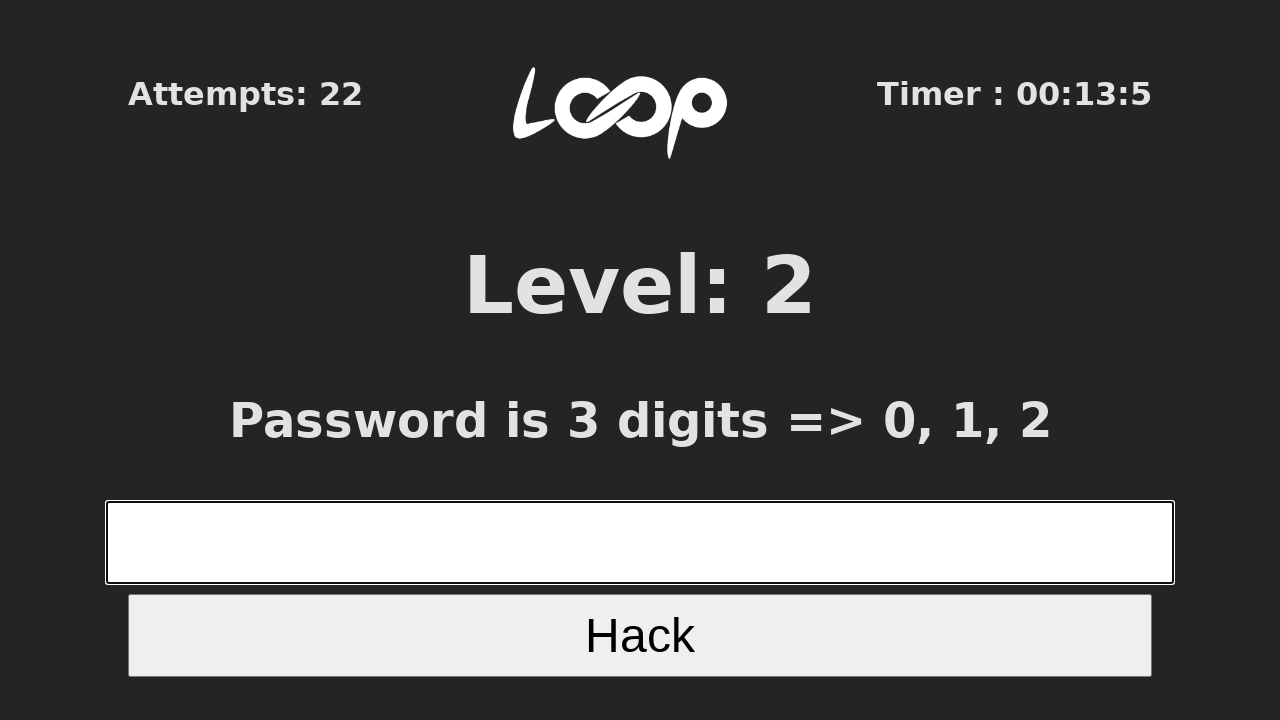

Waited 100ms before next attempt
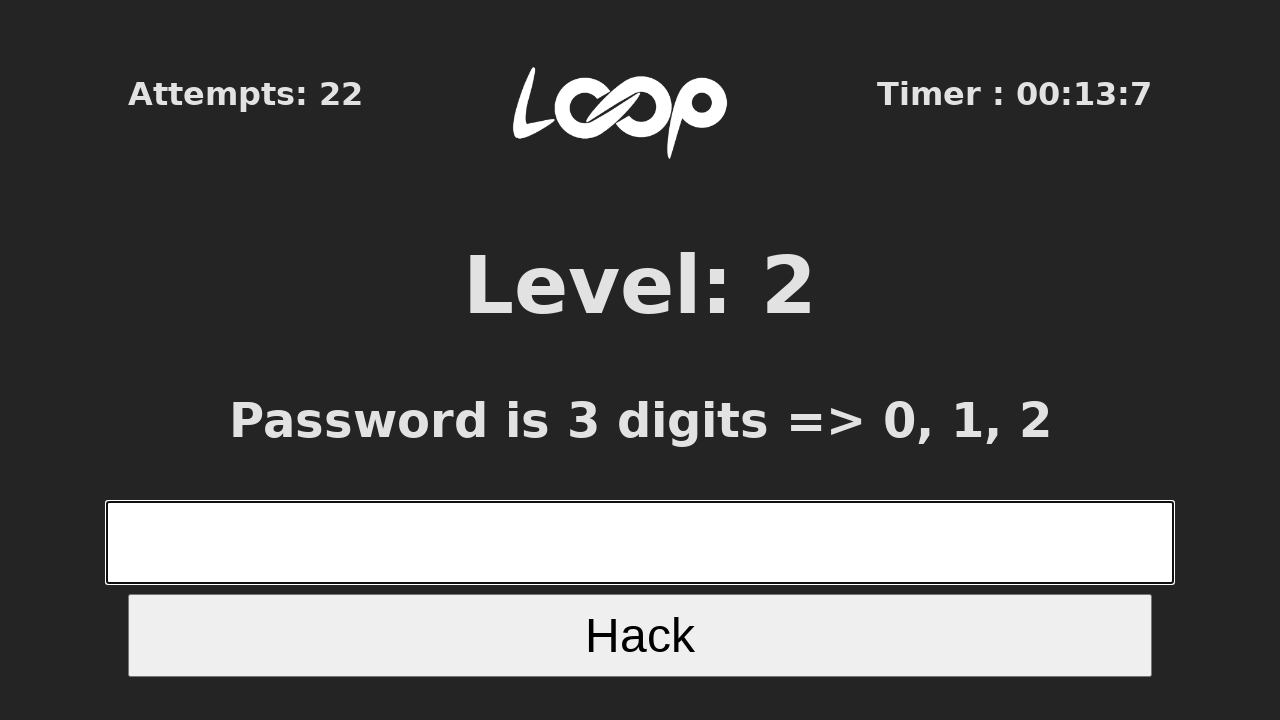

Retrieved page title: Level 2
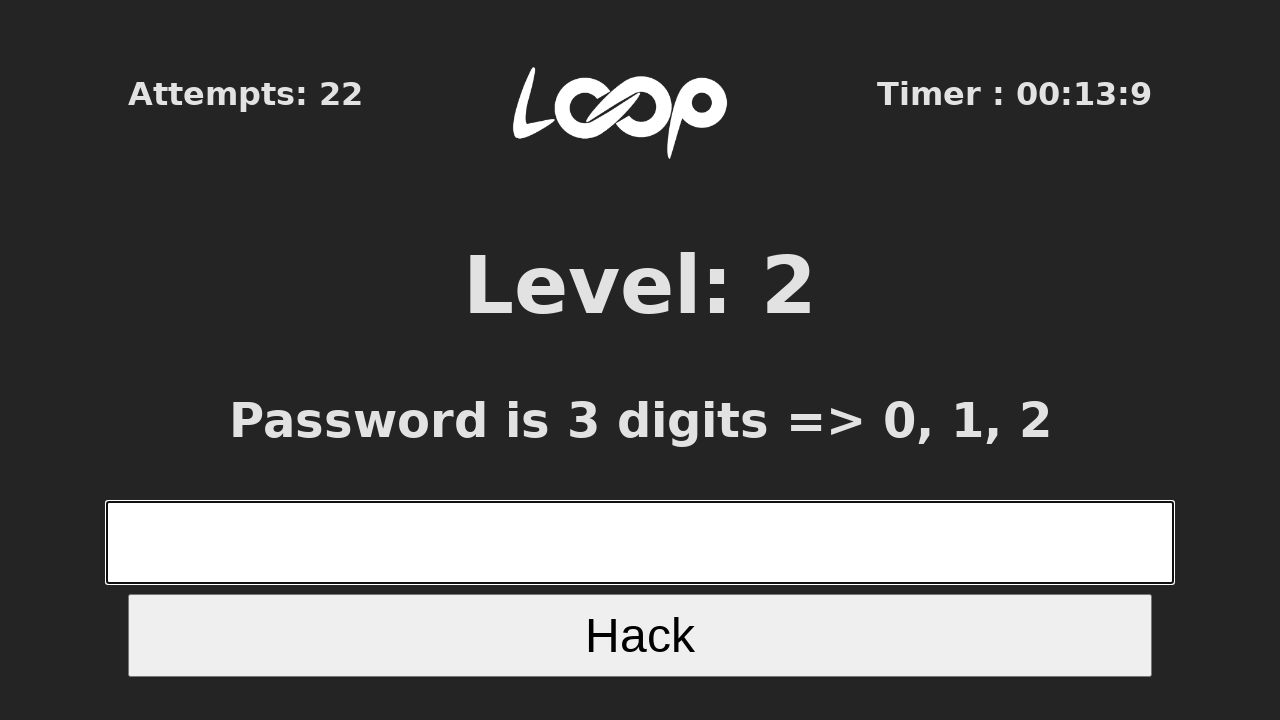

Filled Level 2 input with 3-digit number: 020 on xpath=//*[@id="root"]/div/form/input[1]
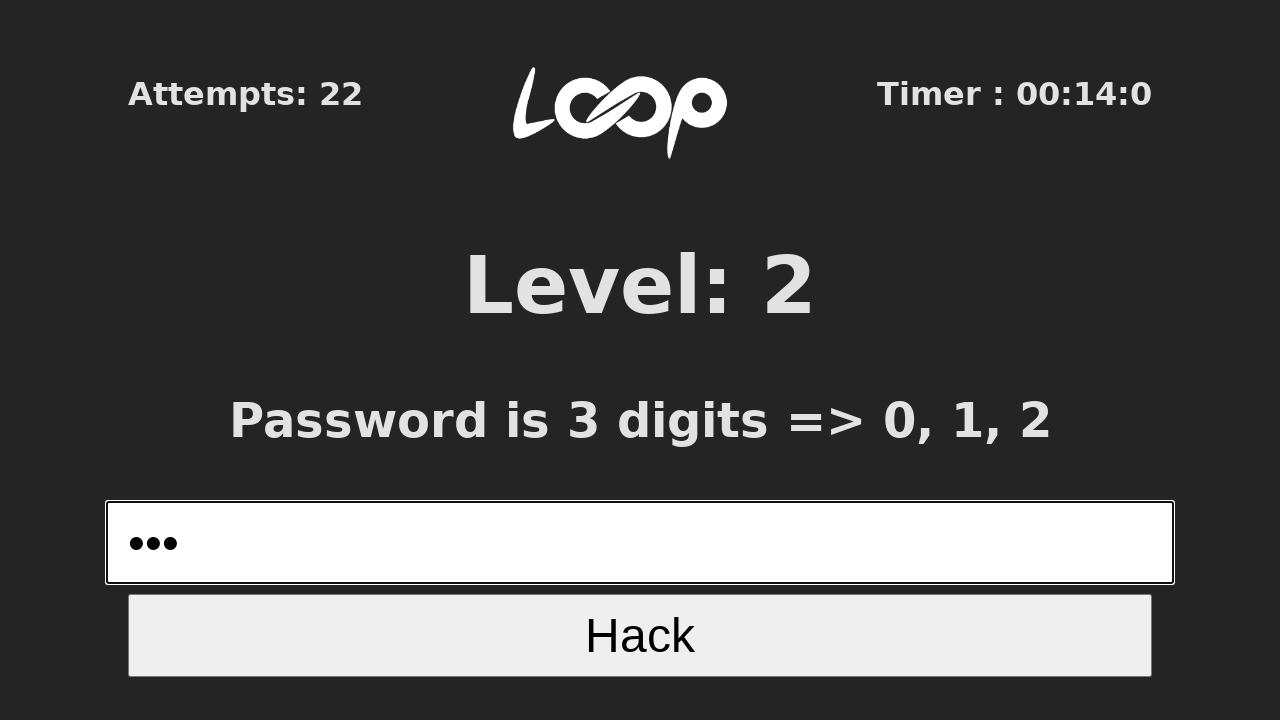

Pressed Enter to submit Level 2 answer on xpath=//*[@id="root"]/div/form/input[1]
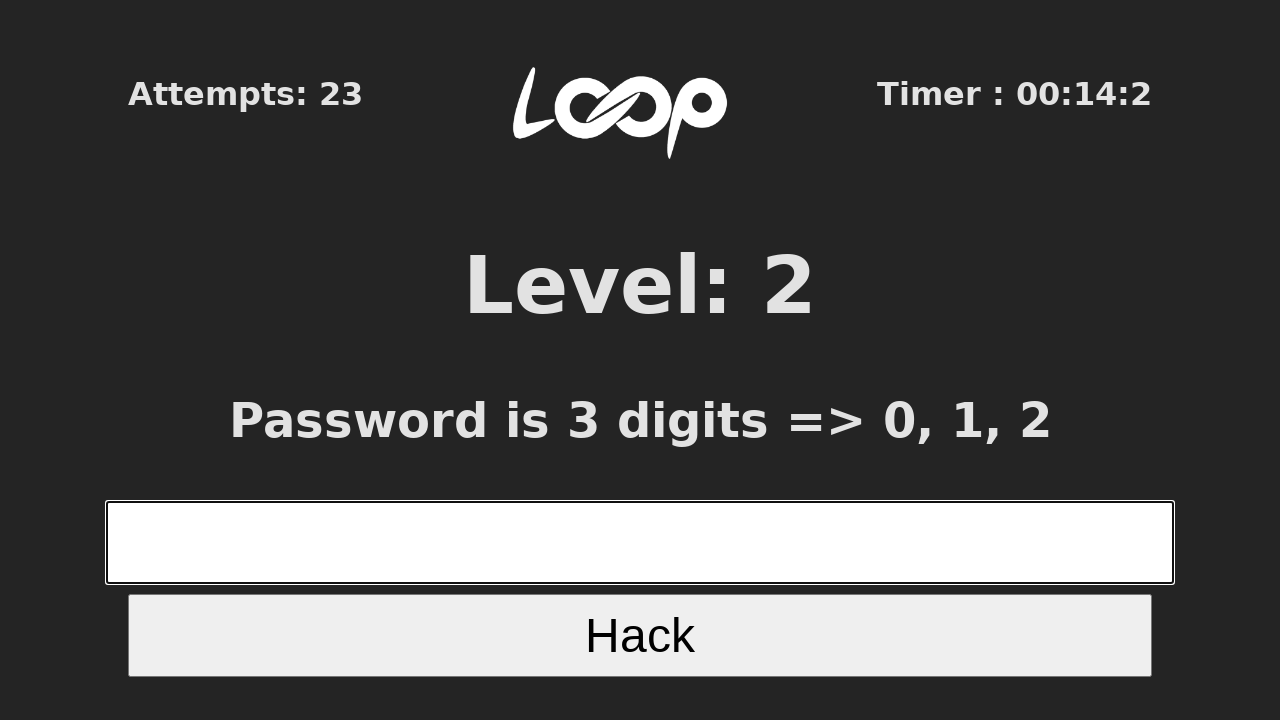

Waited 100ms before next attempt
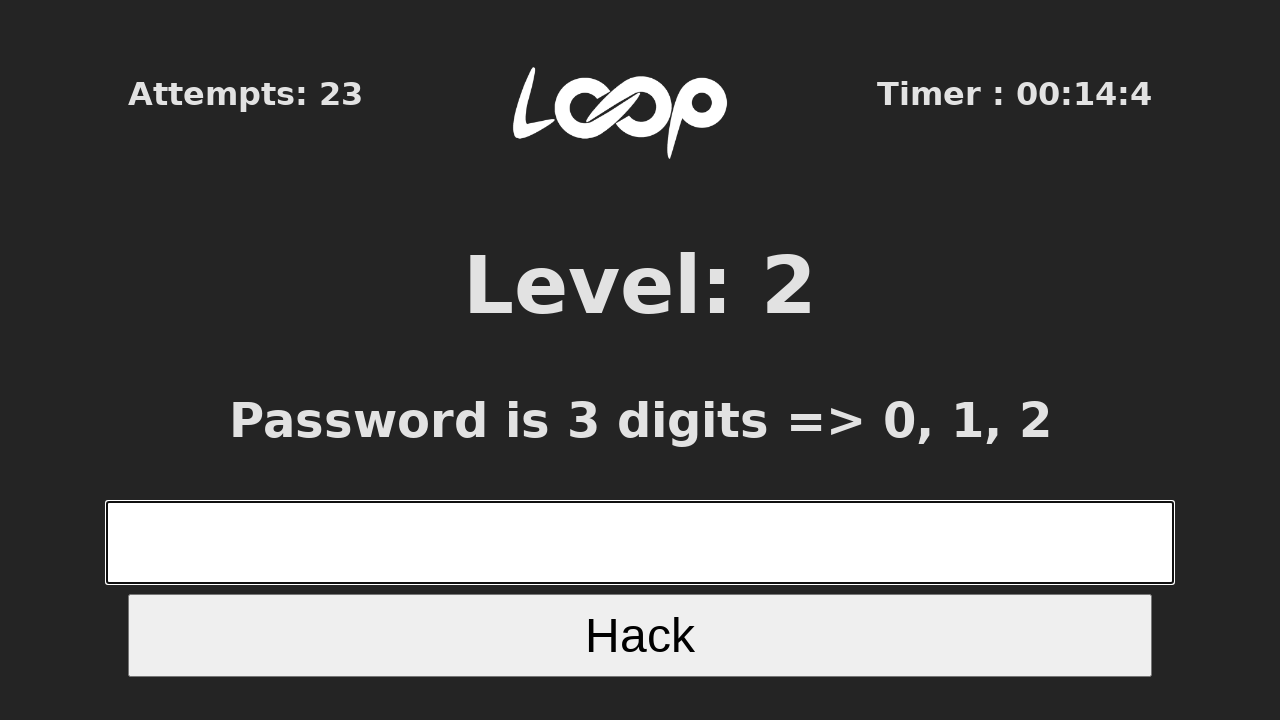

Retrieved page title: Level 2
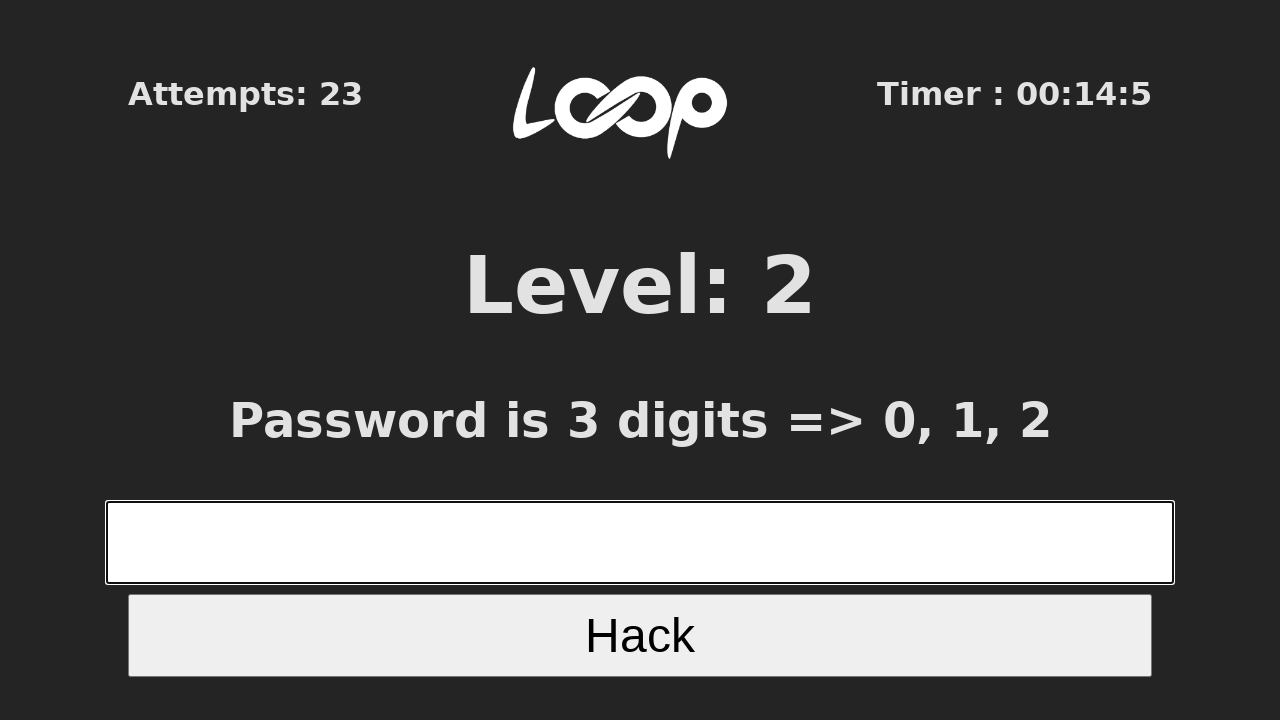

Filled Level 2 input with 3-digit number: 020 on xpath=//*[@id="root"]/div/form/input[1]
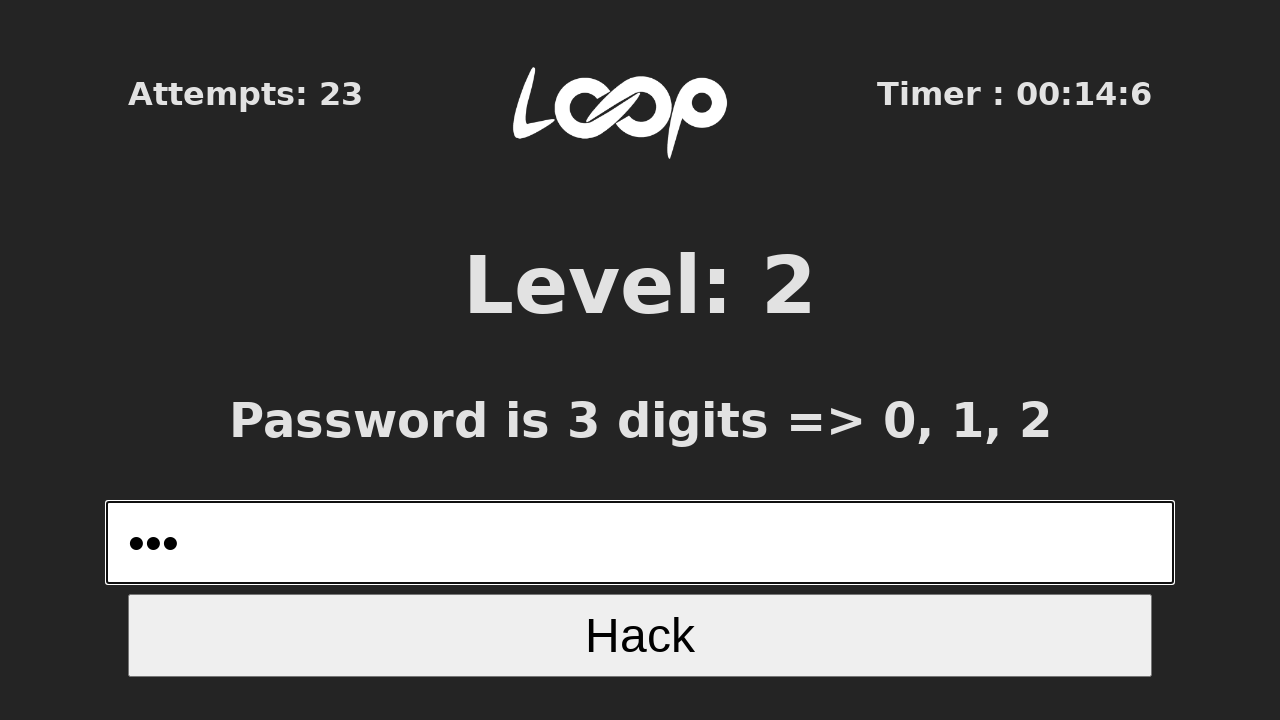

Pressed Enter to submit Level 2 answer on xpath=//*[@id="root"]/div/form/input[1]
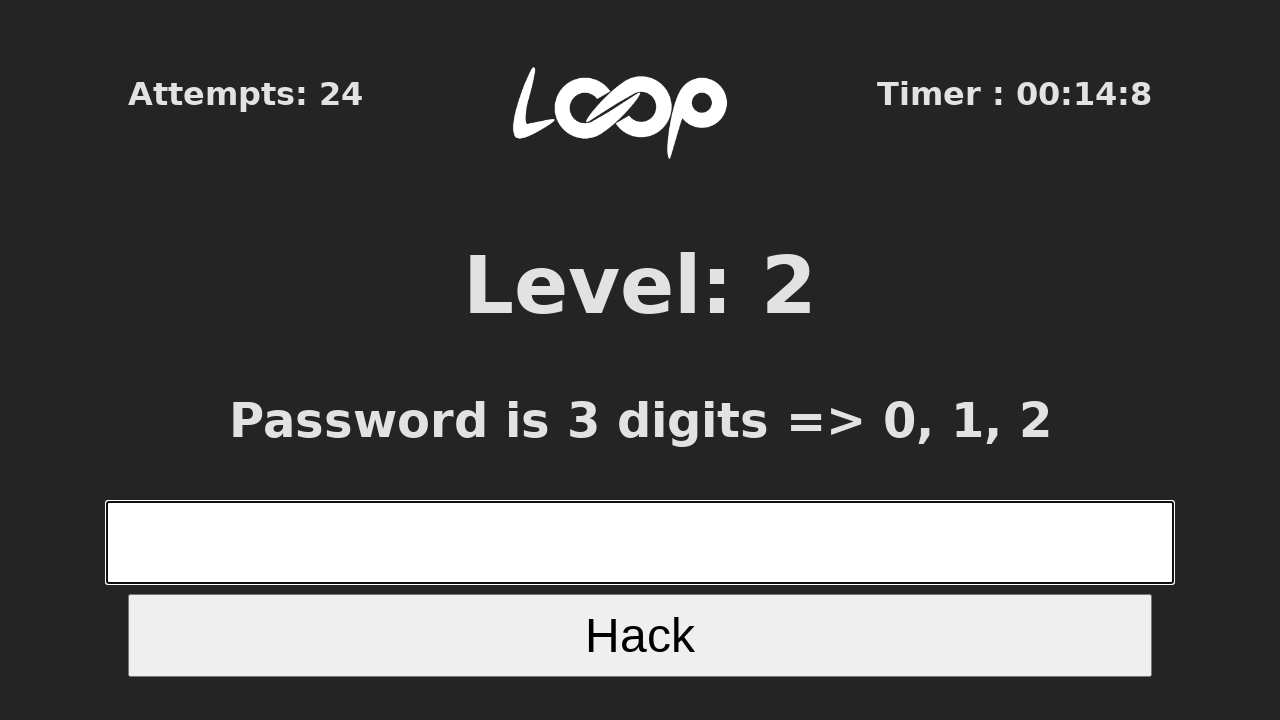

Waited 100ms before next attempt
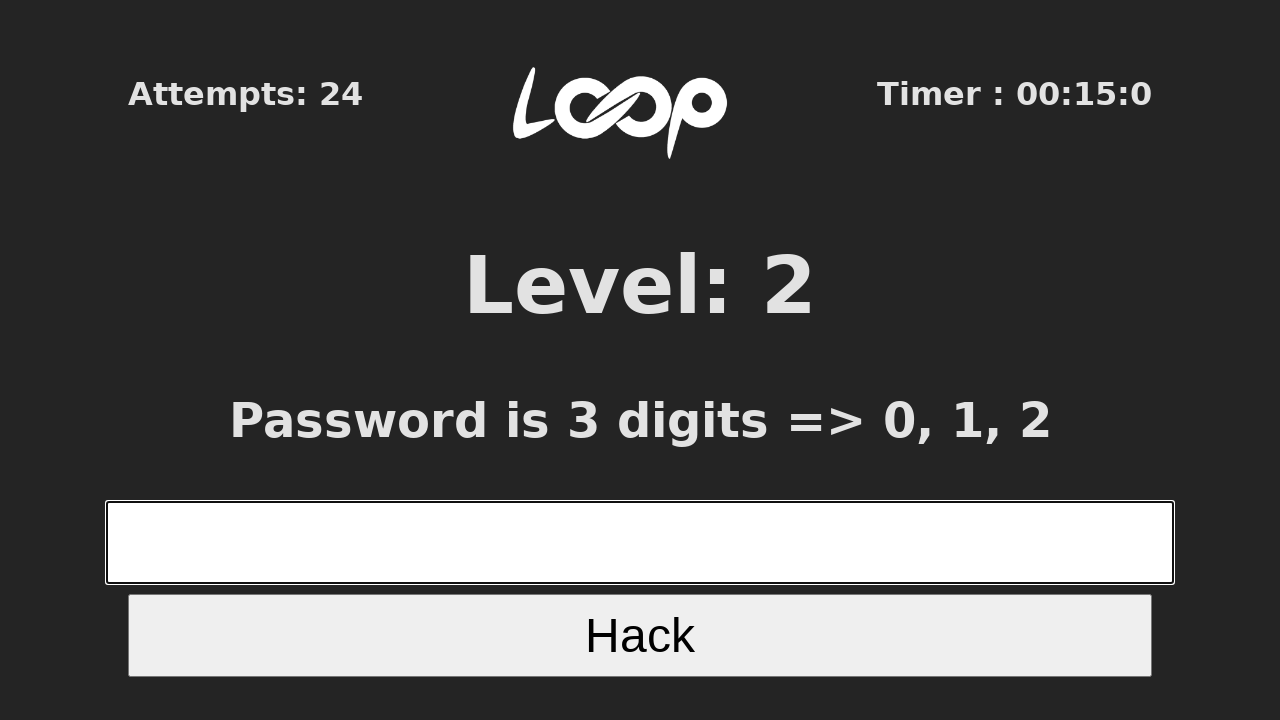

Retrieved page title: Level 2
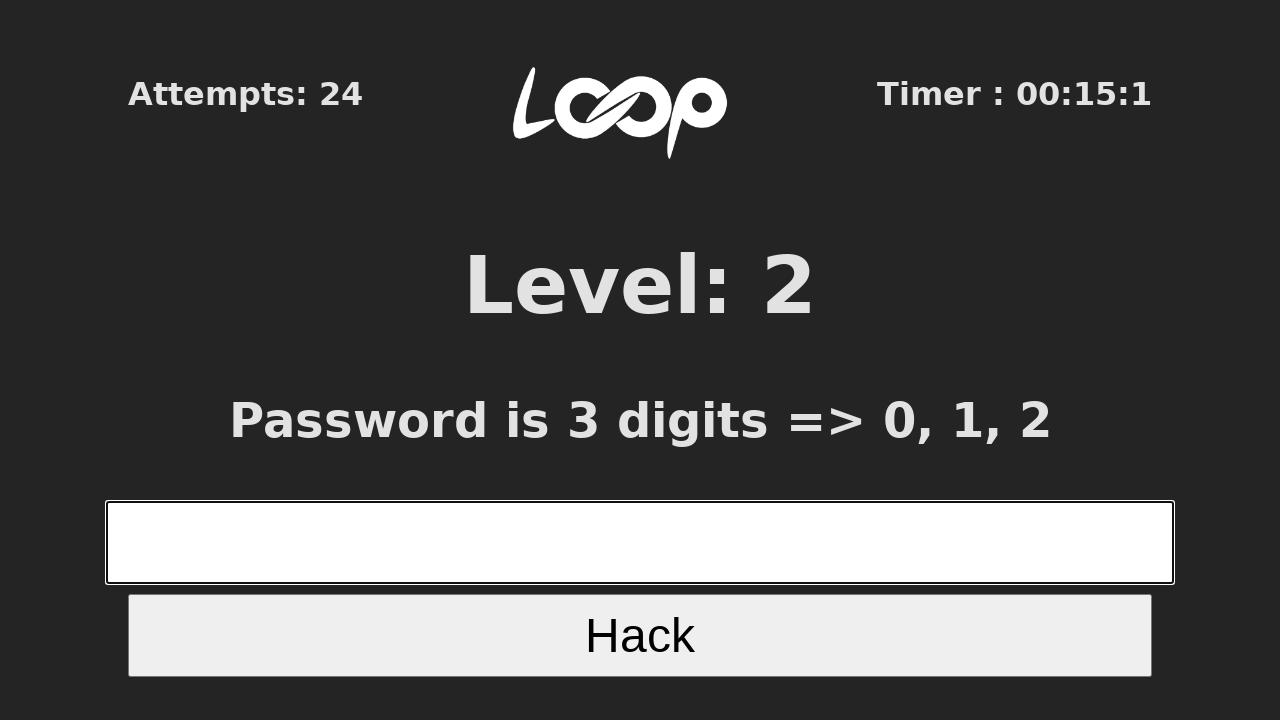

Filled Level 2 input with 3-digit number: 201 on xpath=//*[@id="root"]/div/form/input[1]
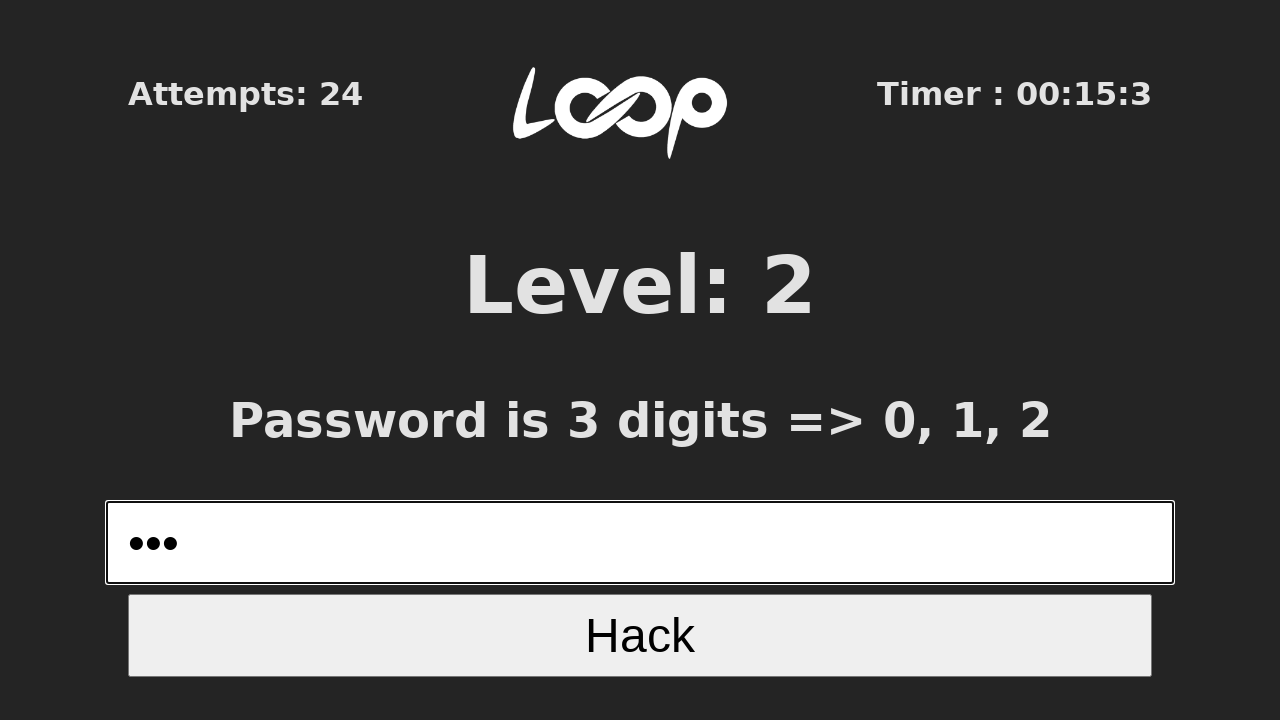

Pressed Enter to submit Level 2 answer on xpath=//*[@id="root"]/div/form/input[1]
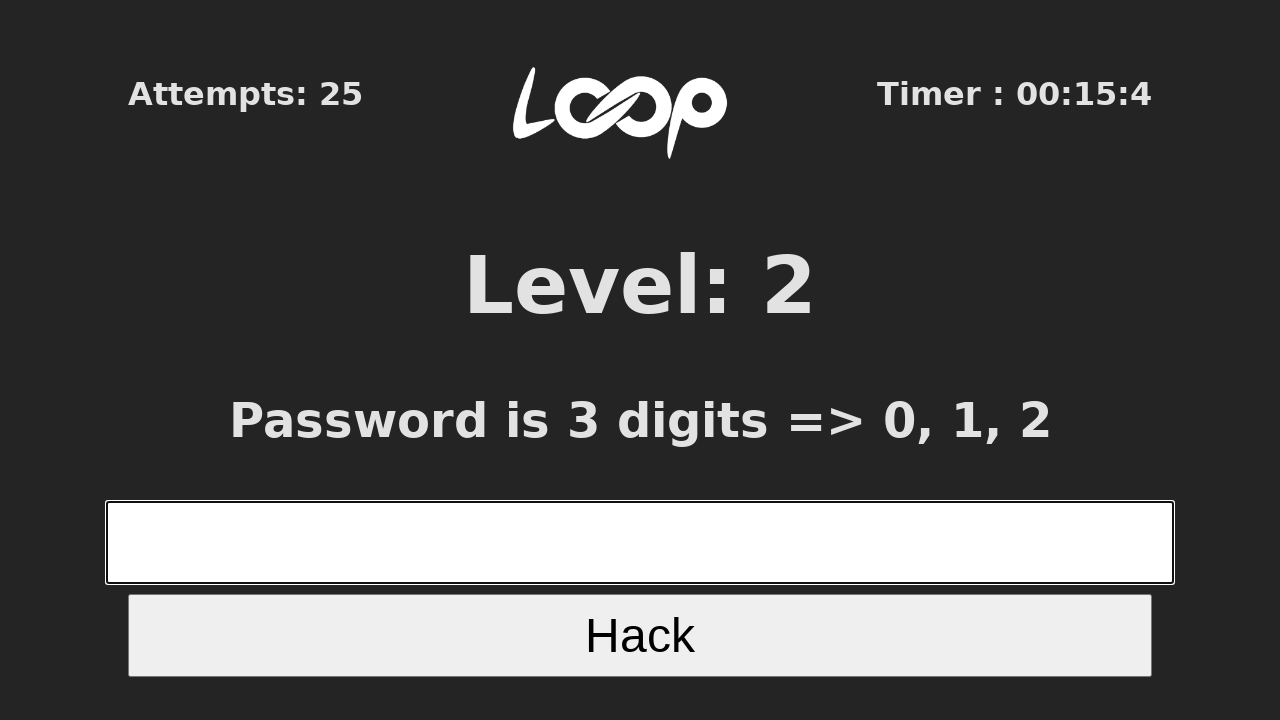

Waited 100ms before next attempt
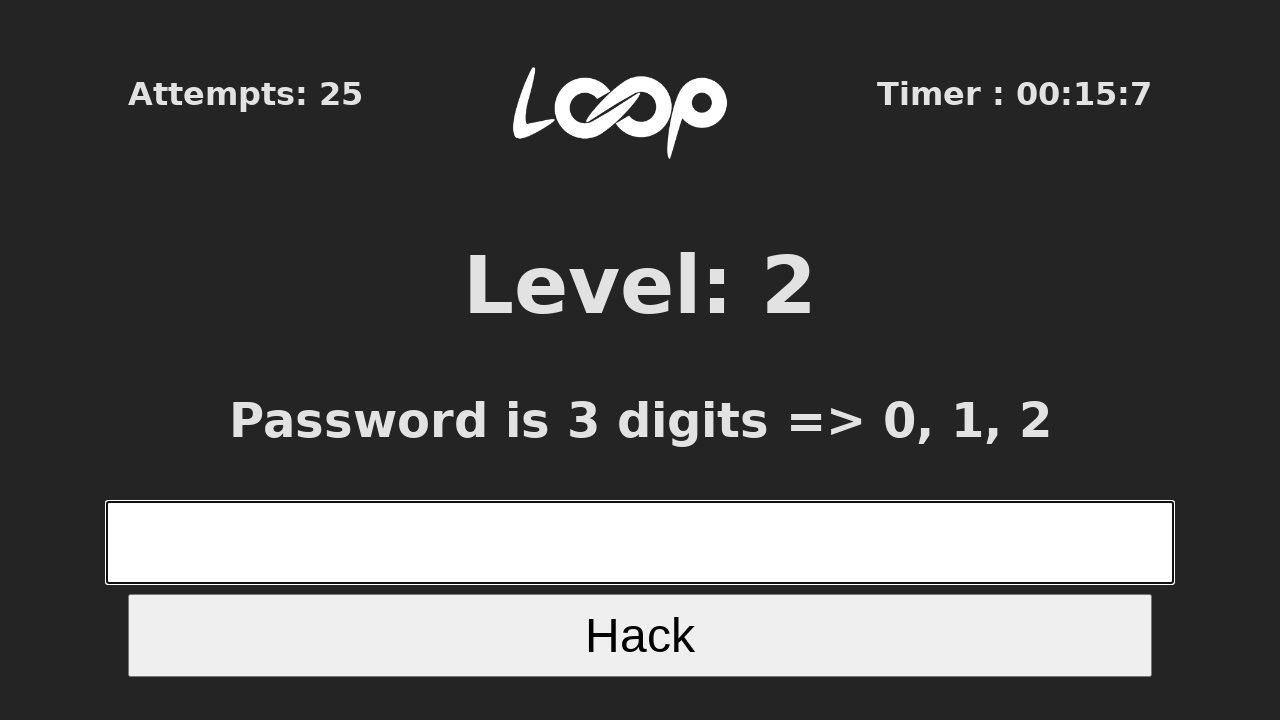

Retrieved page title: Level 2
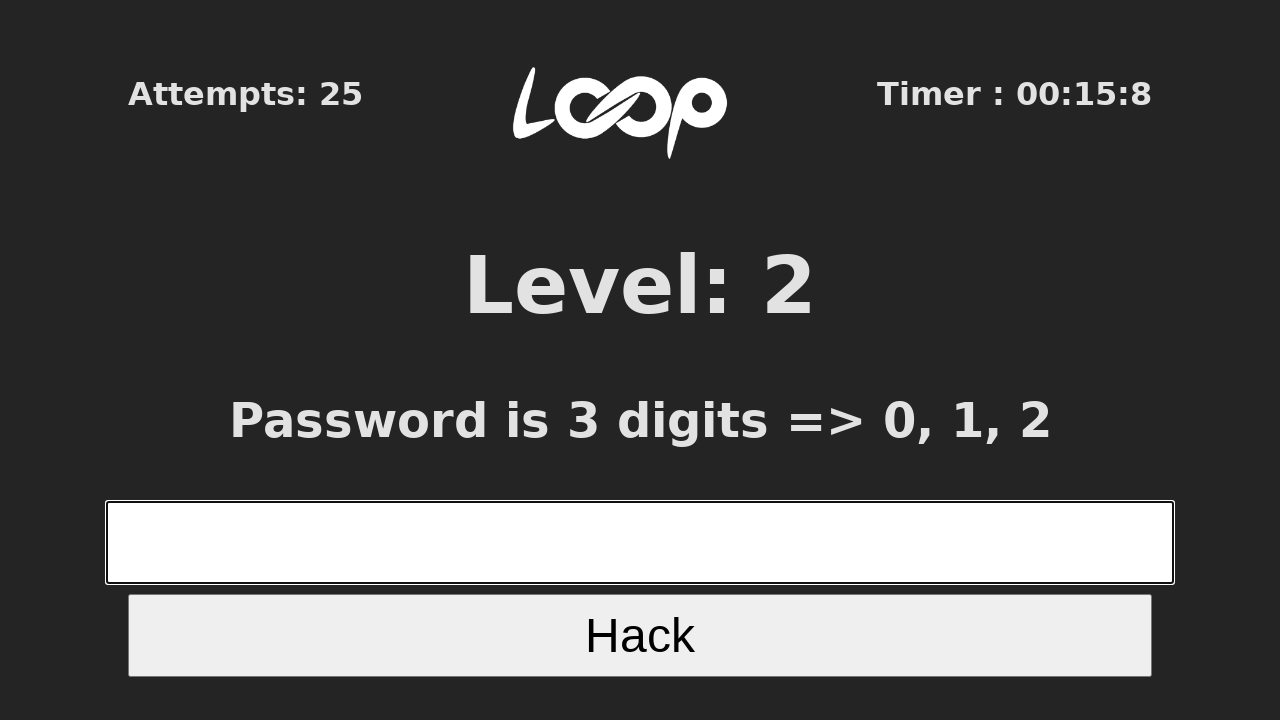

Filled Level 2 input with 3-digit number: 001 on xpath=//*[@id="root"]/div/form/input[1]
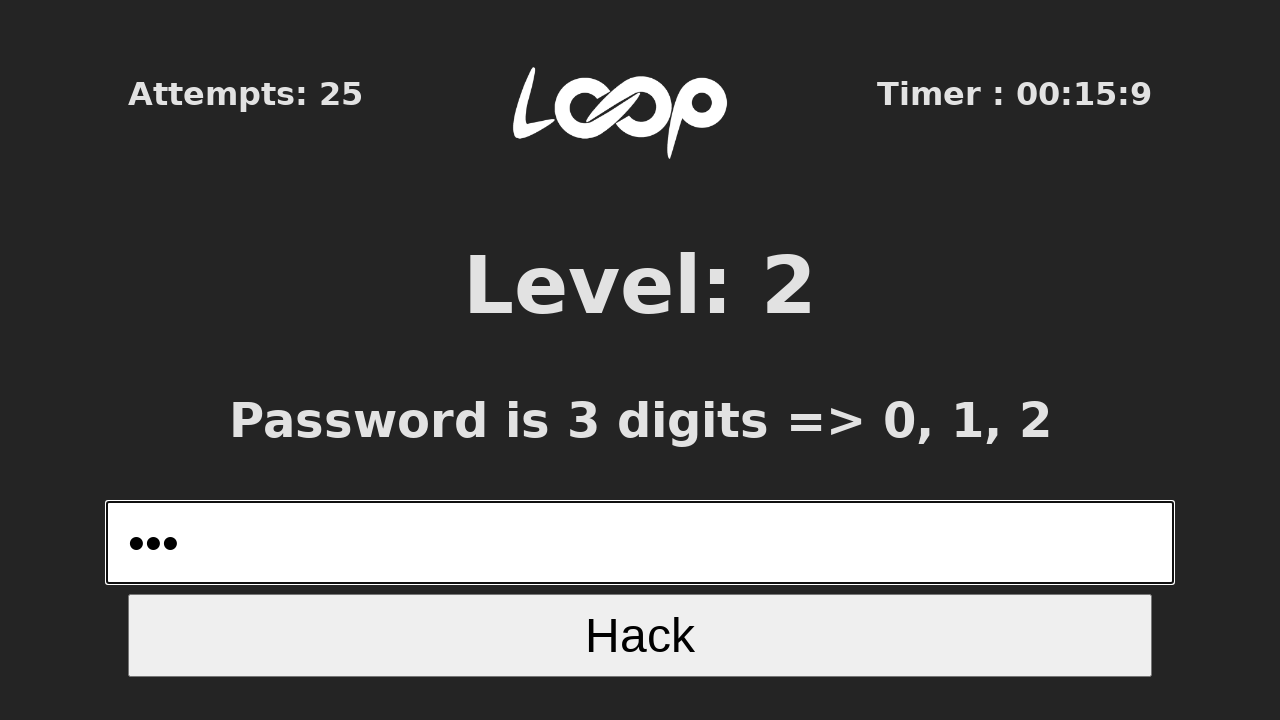

Pressed Enter to submit Level 2 answer on xpath=//*[@id="root"]/div/form/input[1]
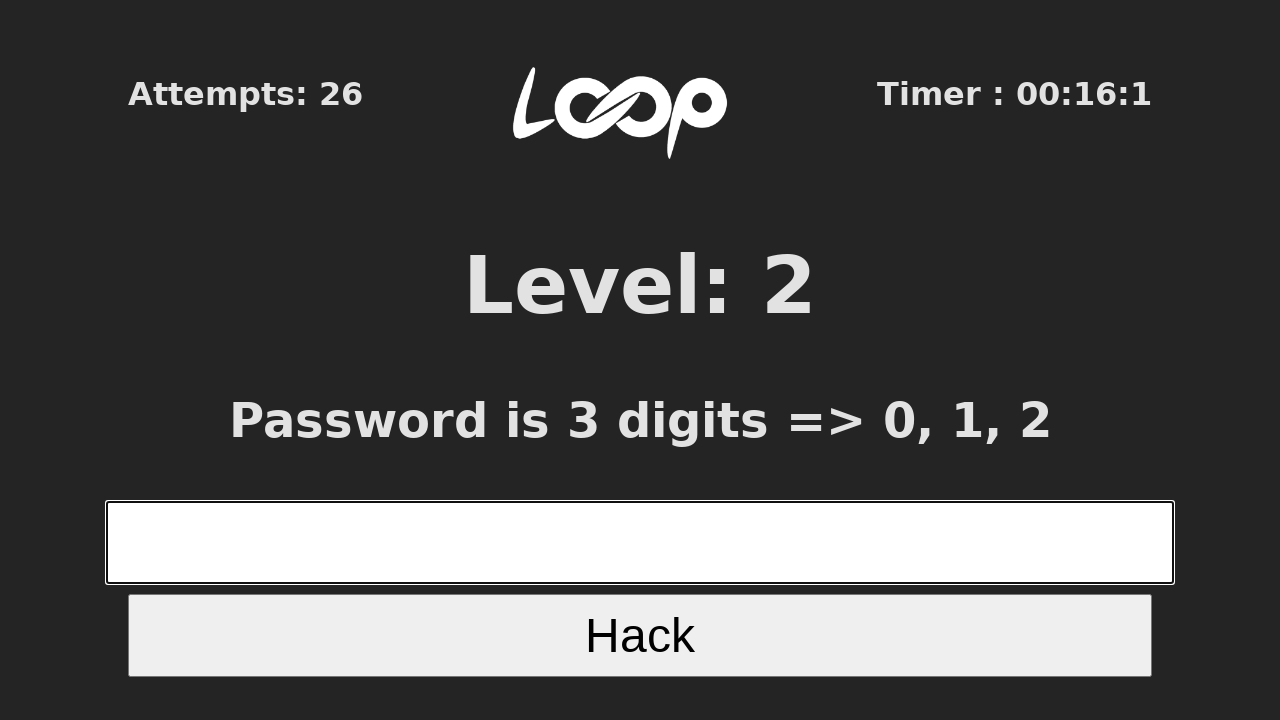

Waited 100ms before next attempt
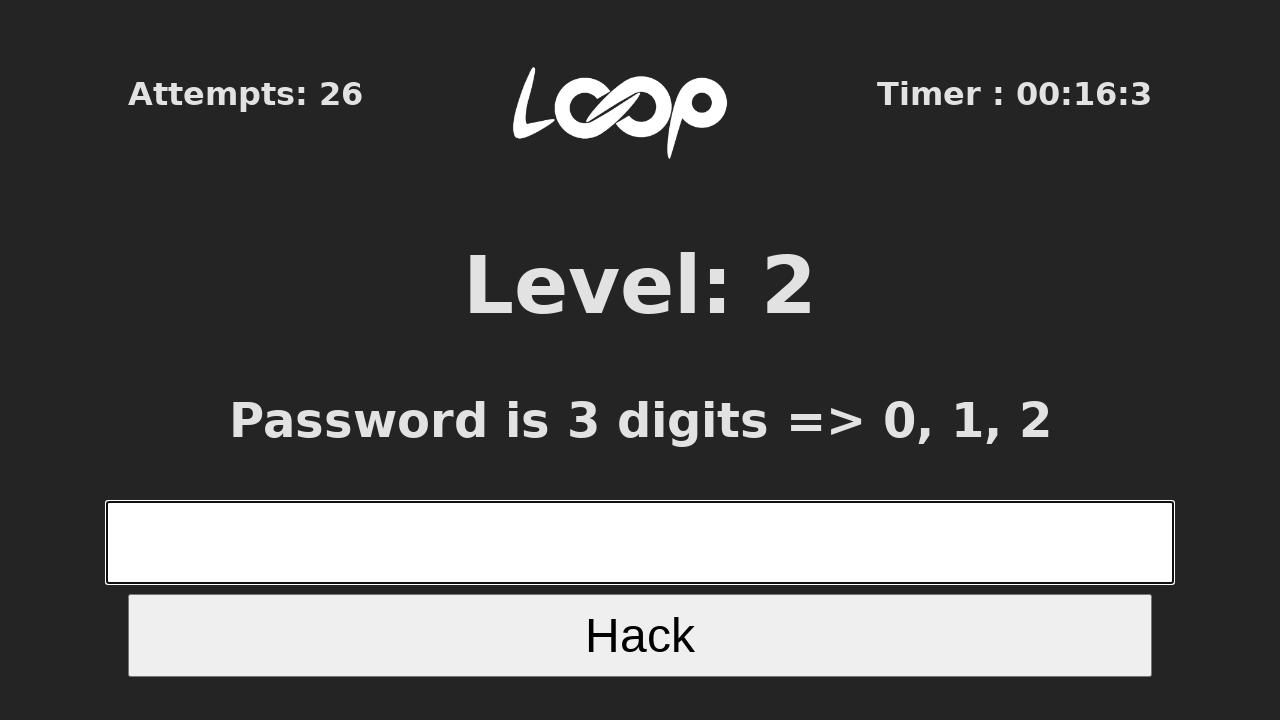

Retrieved page title: Level 2
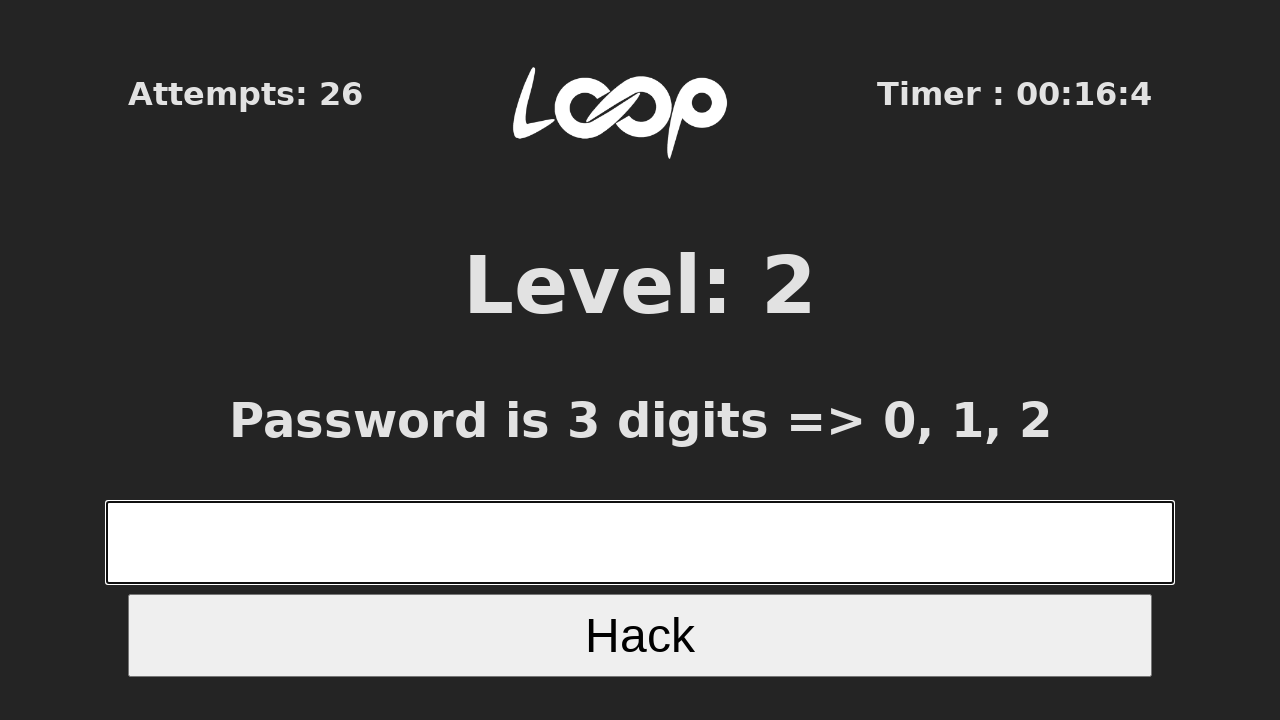

Filled Level 2 input with 3-digit number: 200 on xpath=//*[@id="root"]/div/form/input[1]
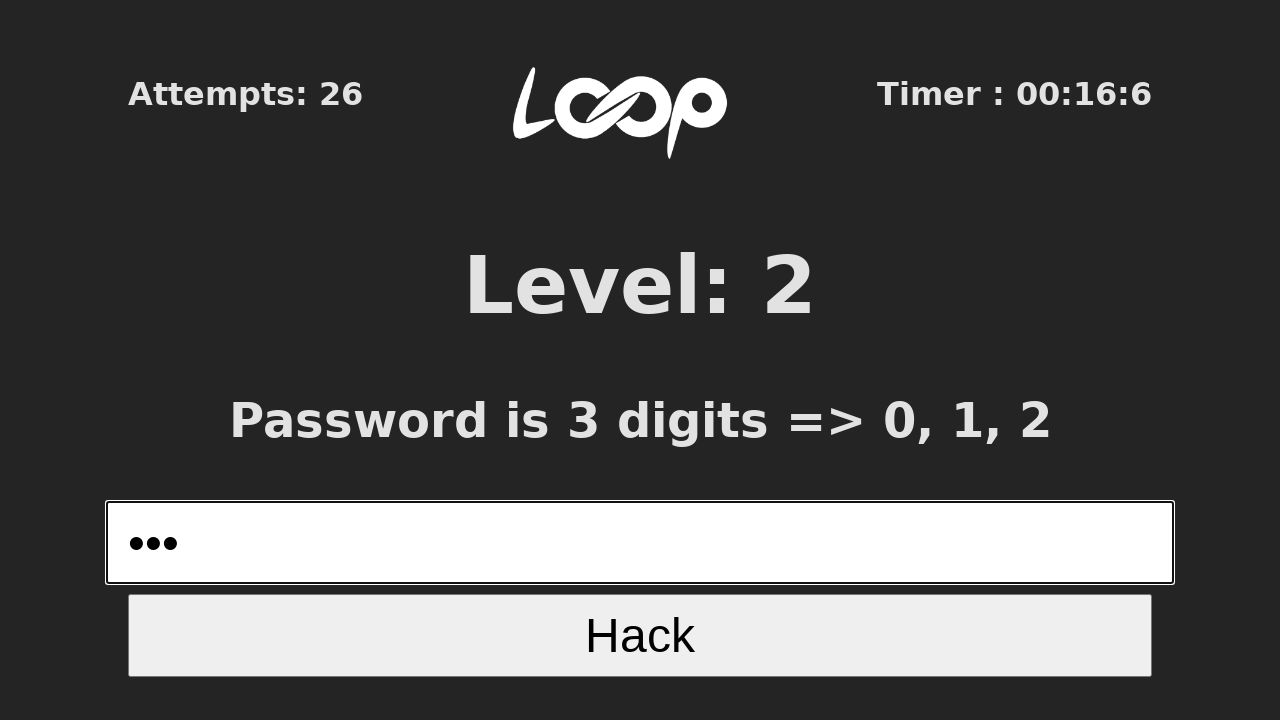

Pressed Enter to submit Level 2 answer on xpath=//*[@id="root"]/div/form/input[1]
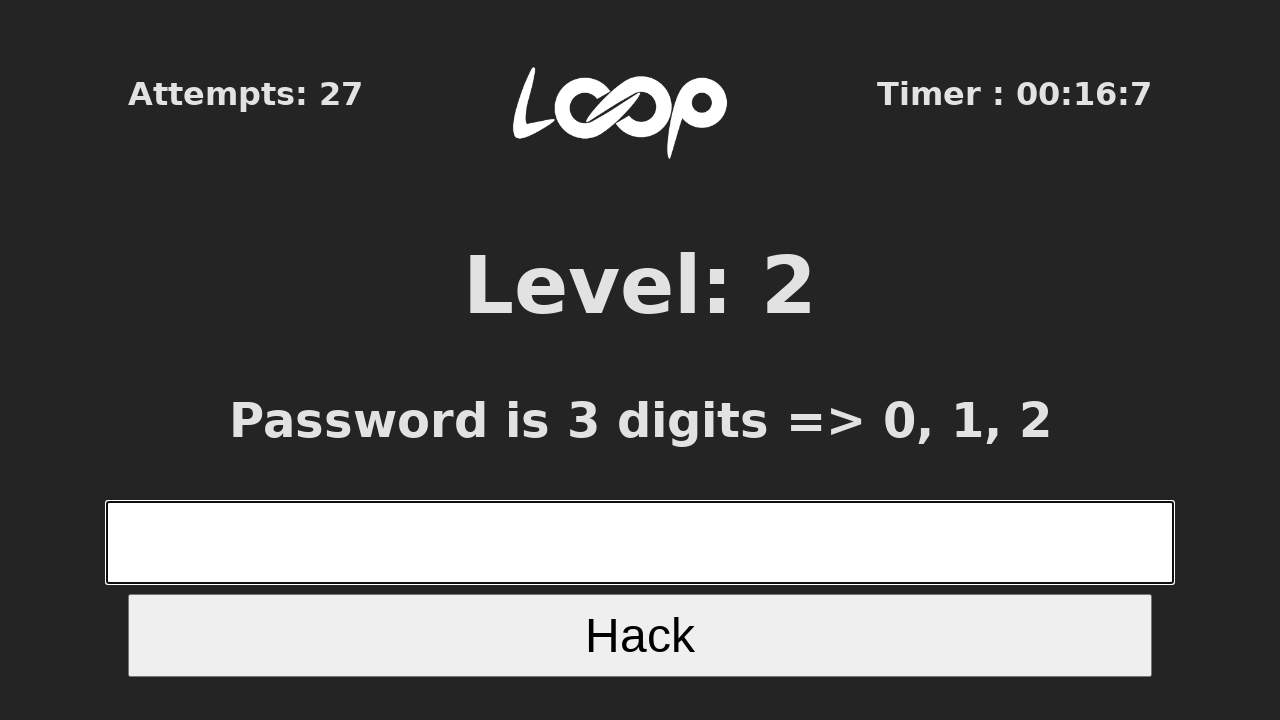

Waited 100ms before next attempt
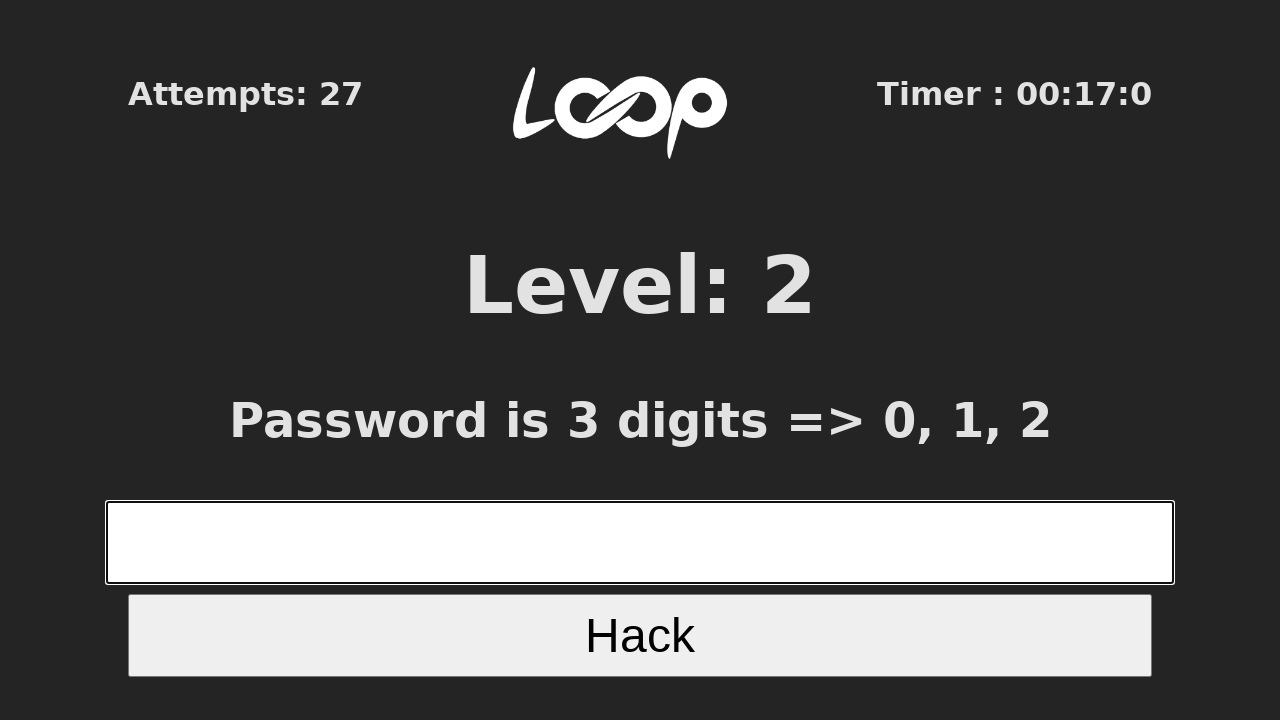

Retrieved page title: Level 2
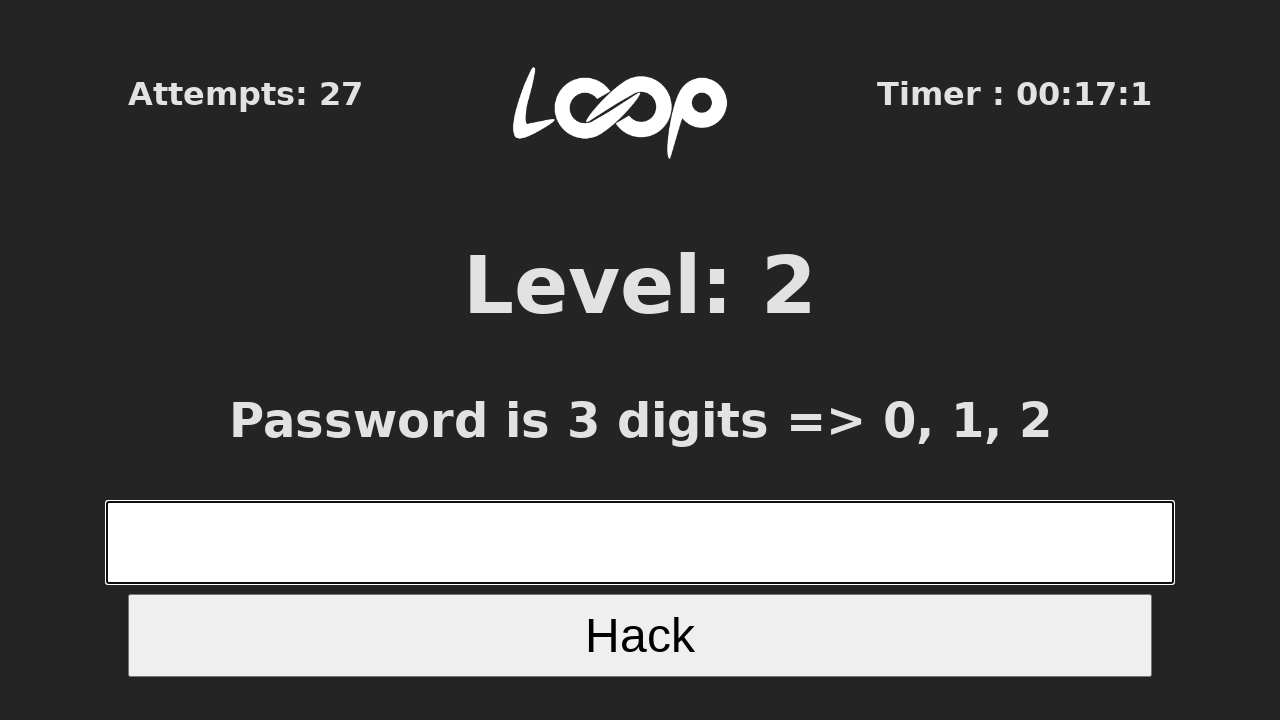

Filled Level 2 input with 3-digit number: 000 on xpath=//*[@id="root"]/div/form/input[1]
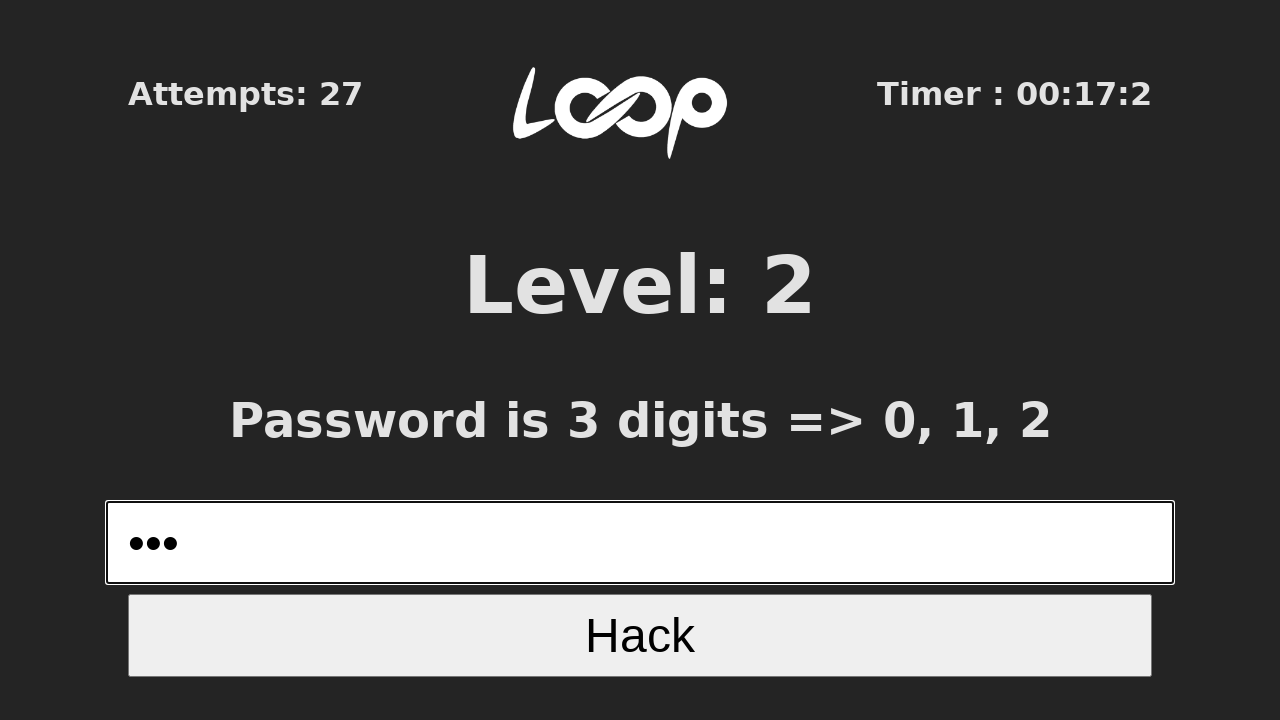

Pressed Enter to submit Level 2 answer on xpath=//*[@id="root"]/div/form/input[1]
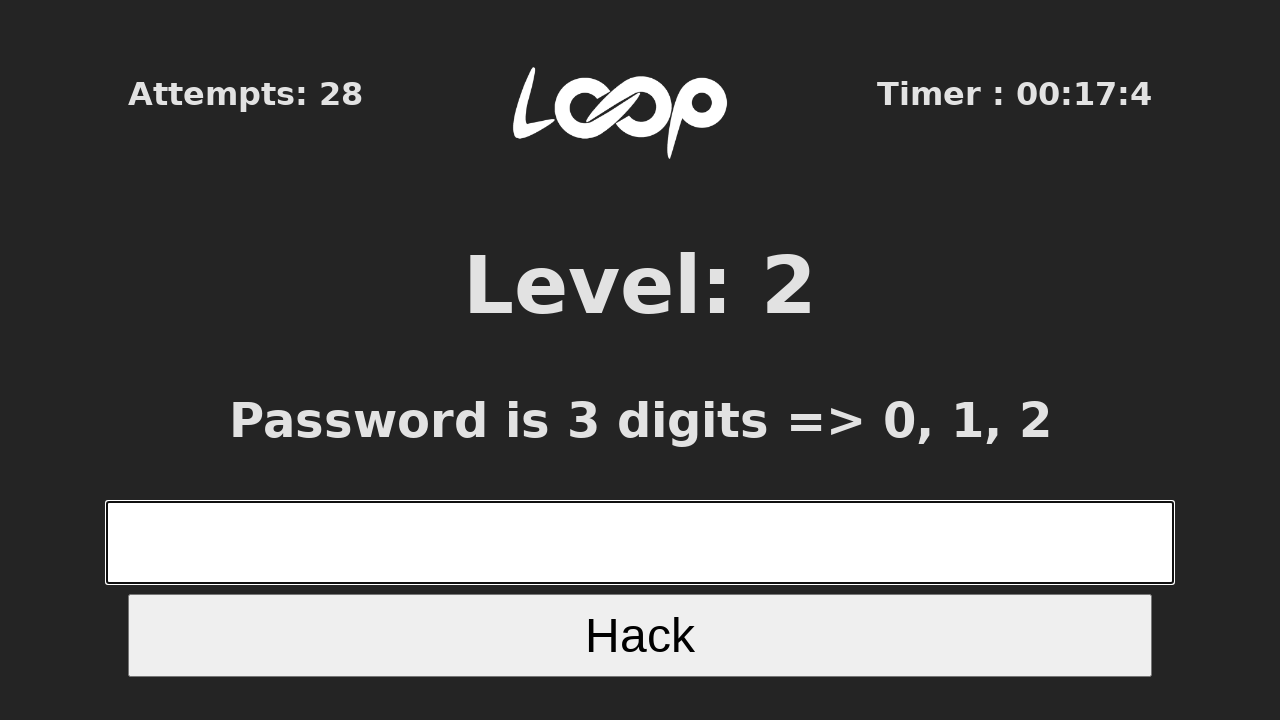

Waited 100ms before next attempt
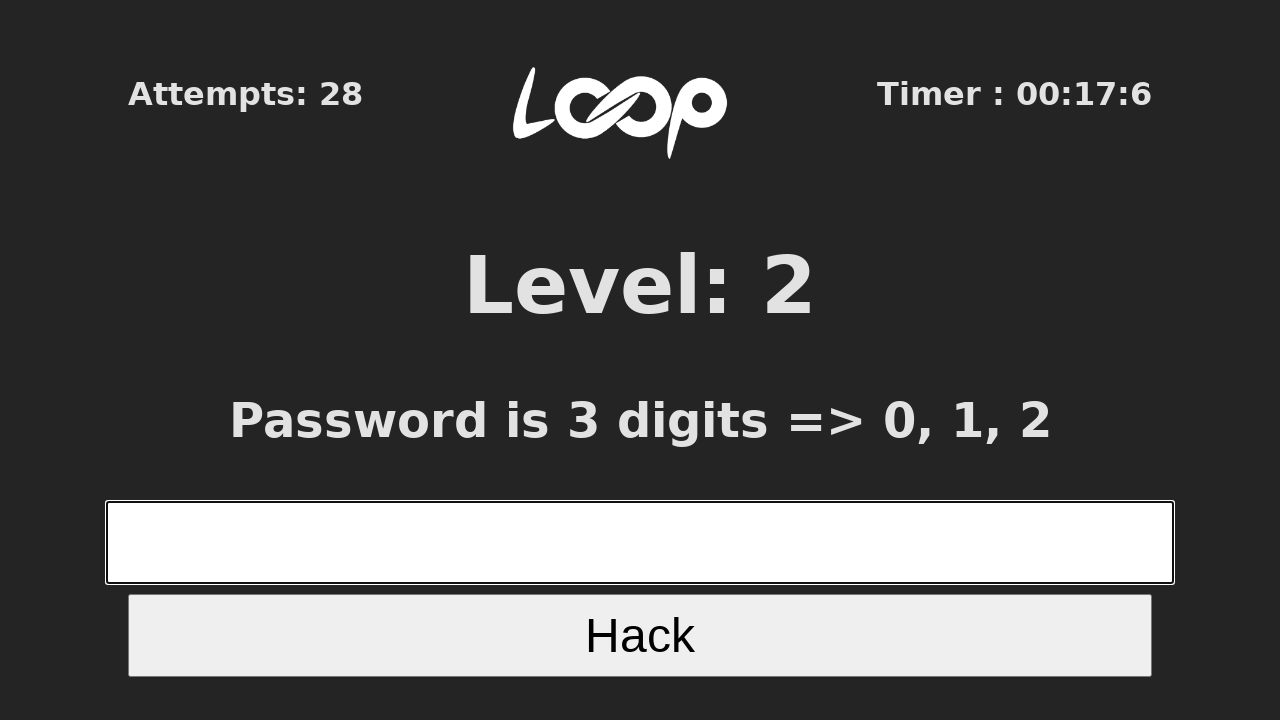

Retrieved page title: Level 2
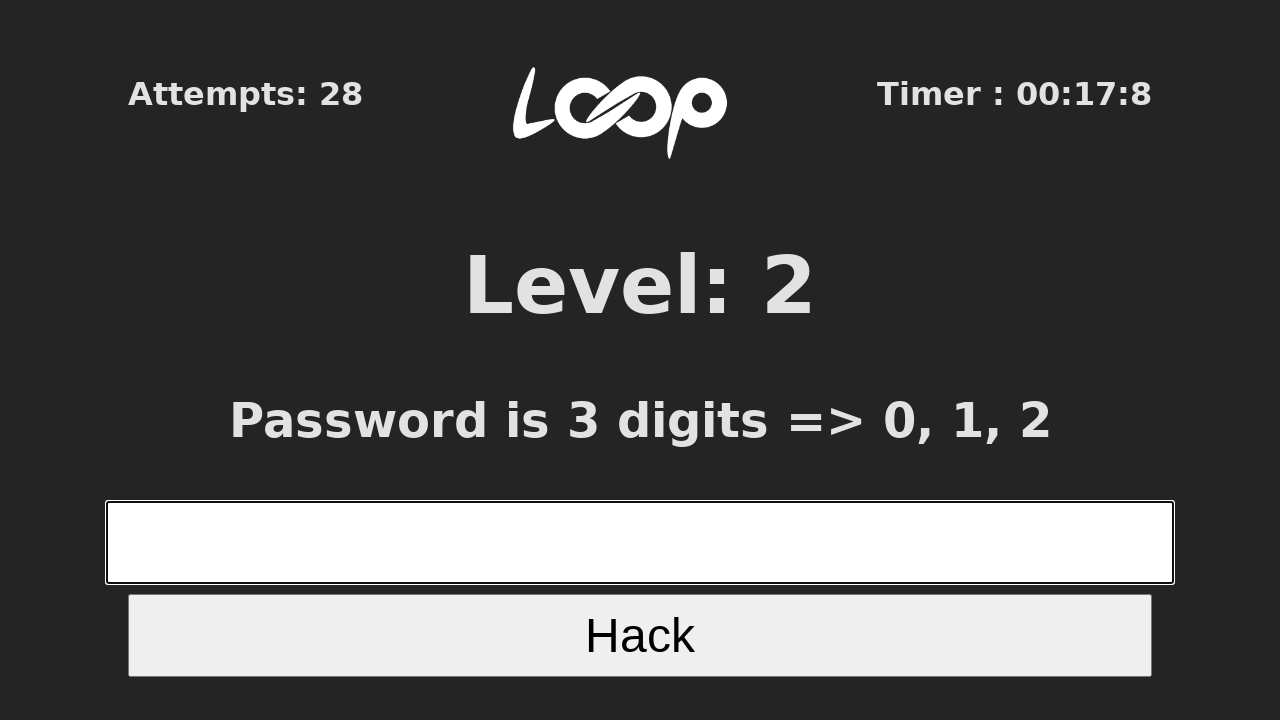

Filled Level 2 input with 3-digit number: 220 on xpath=//*[@id="root"]/div/form/input[1]
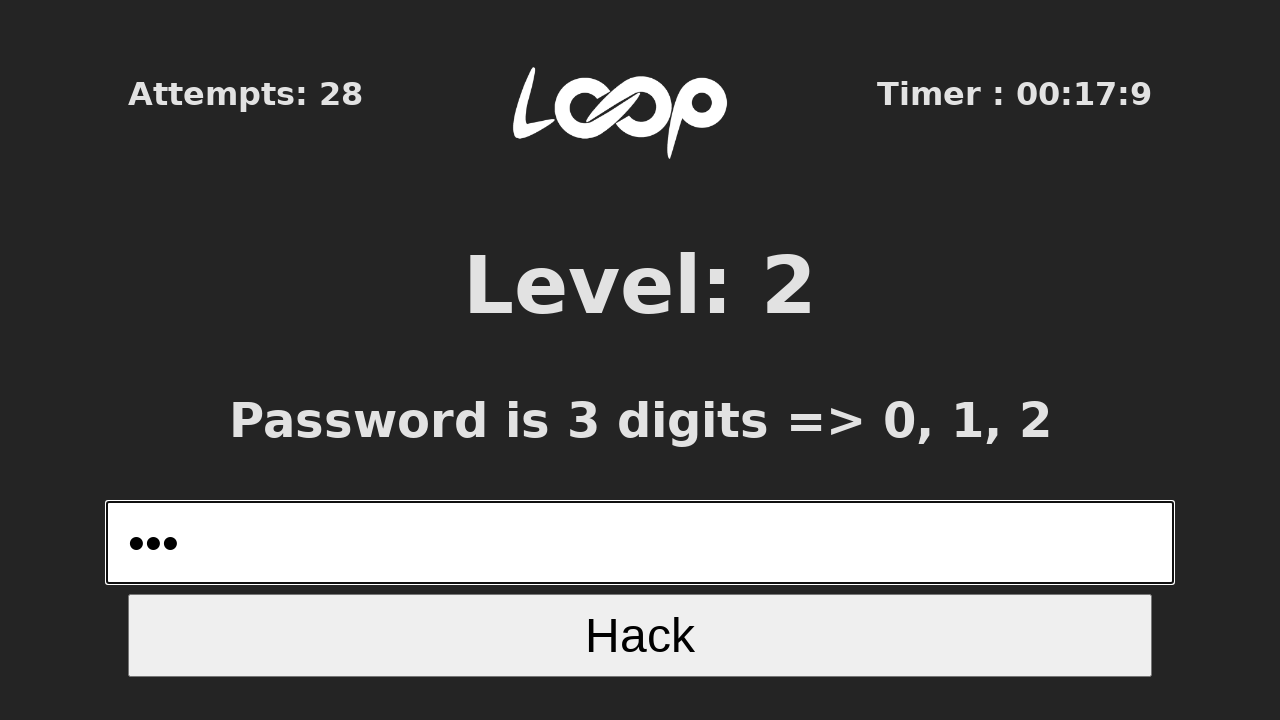

Pressed Enter to submit Level 2 answer on xpath=//*[@id="root"]/div/form/input[1]
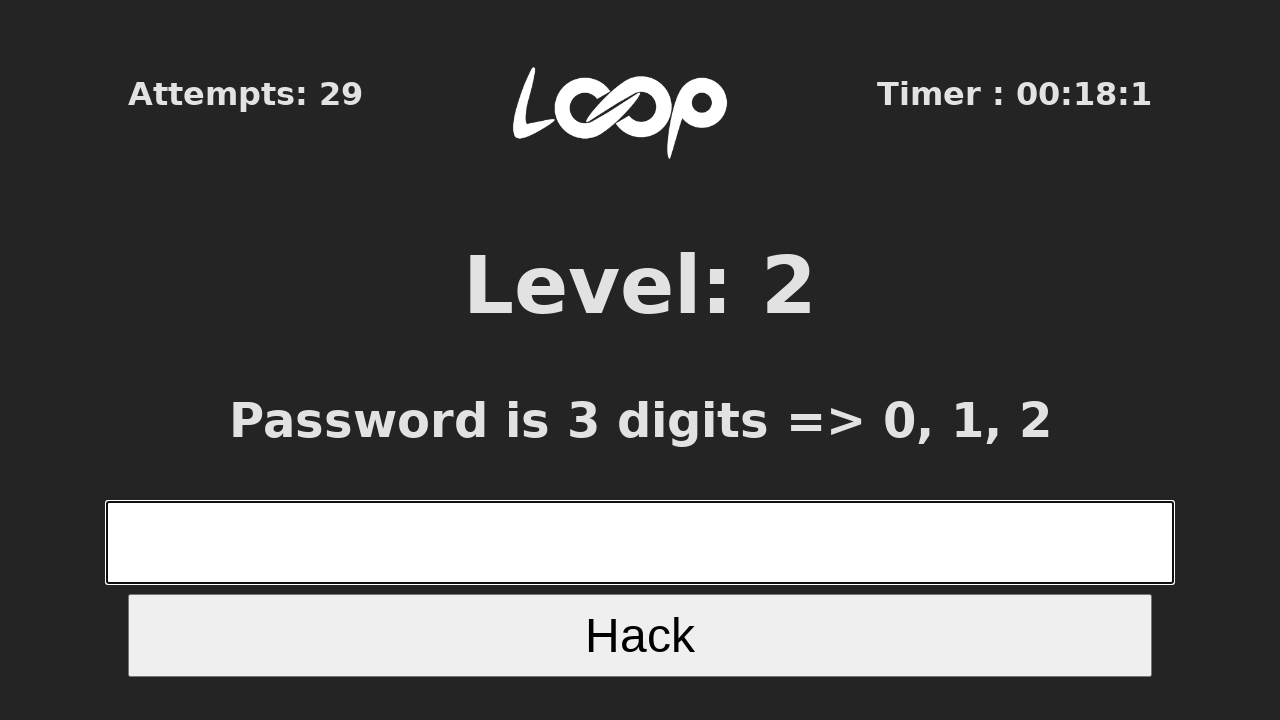

Waited 100ms before next attempt
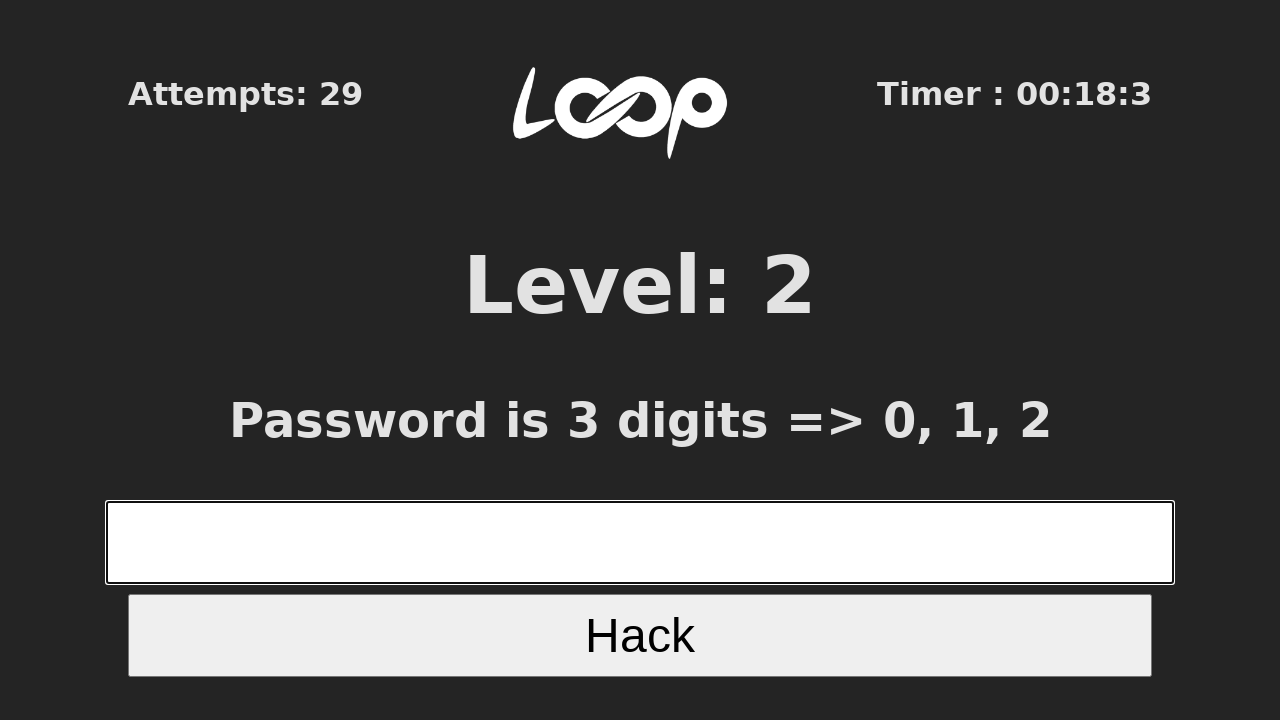

Retrieved page title: Level 2
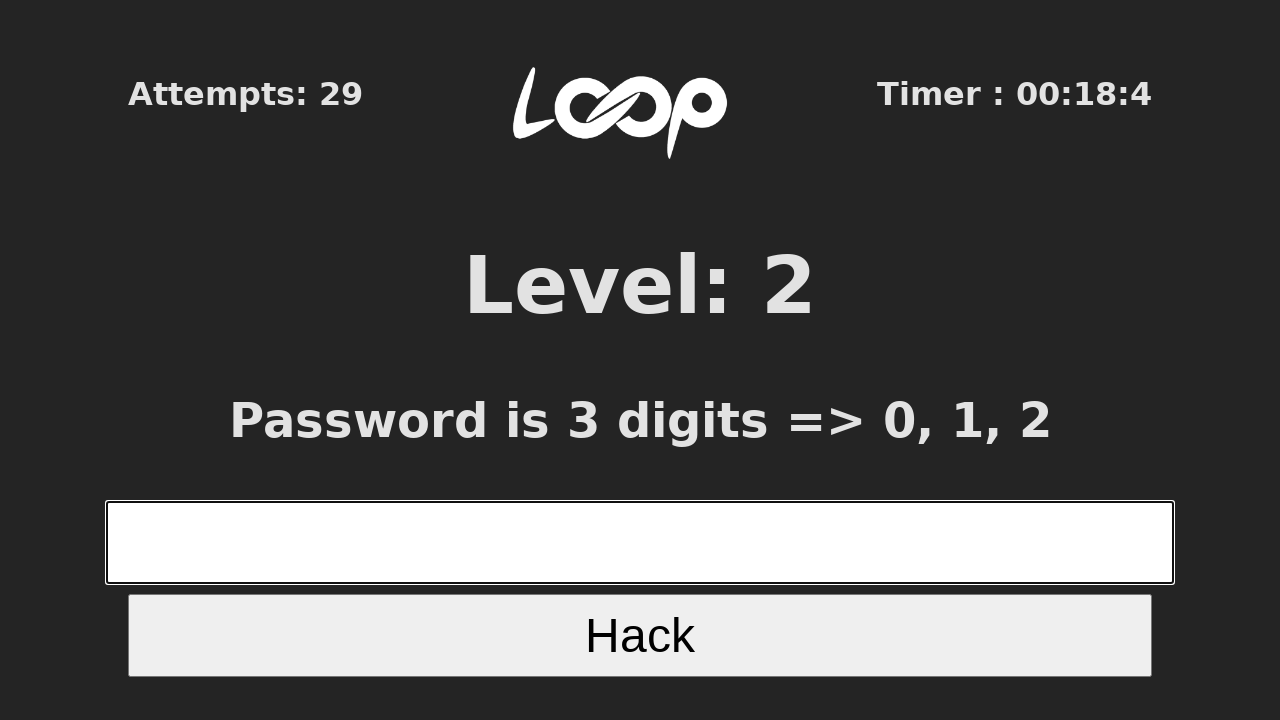

Filled Level 2 input with 3-digit number: 011 on xpath=//*[@id="root"]/div/form/input[1]
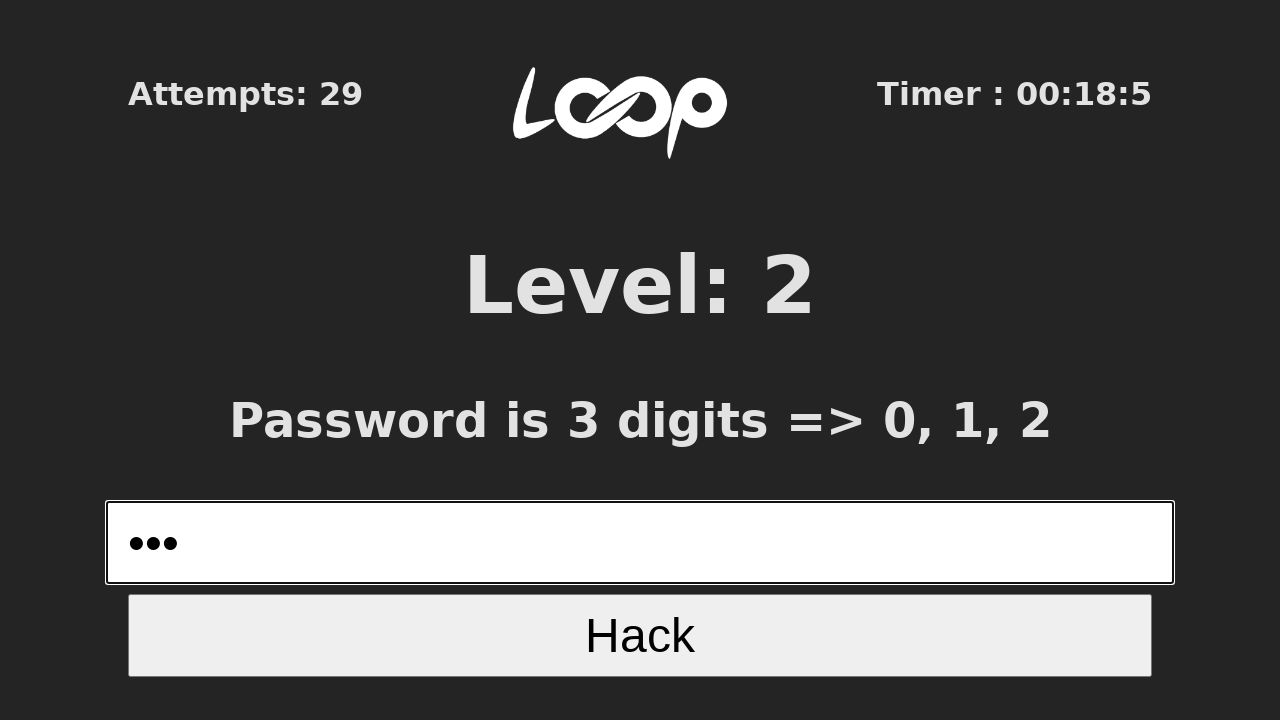

Pressed Enter to submit Level 2 answer on xpath=//*[@id="root"]/div/form/input[1]
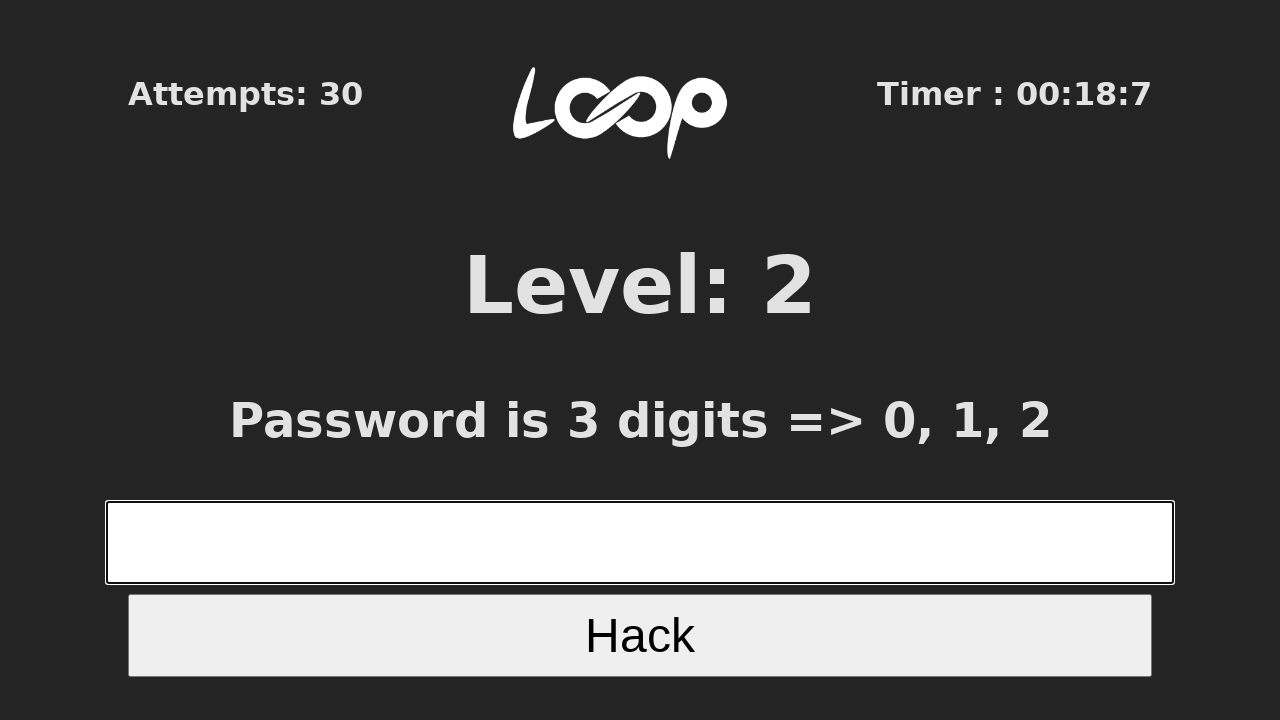

Waited 100ms before next attempt
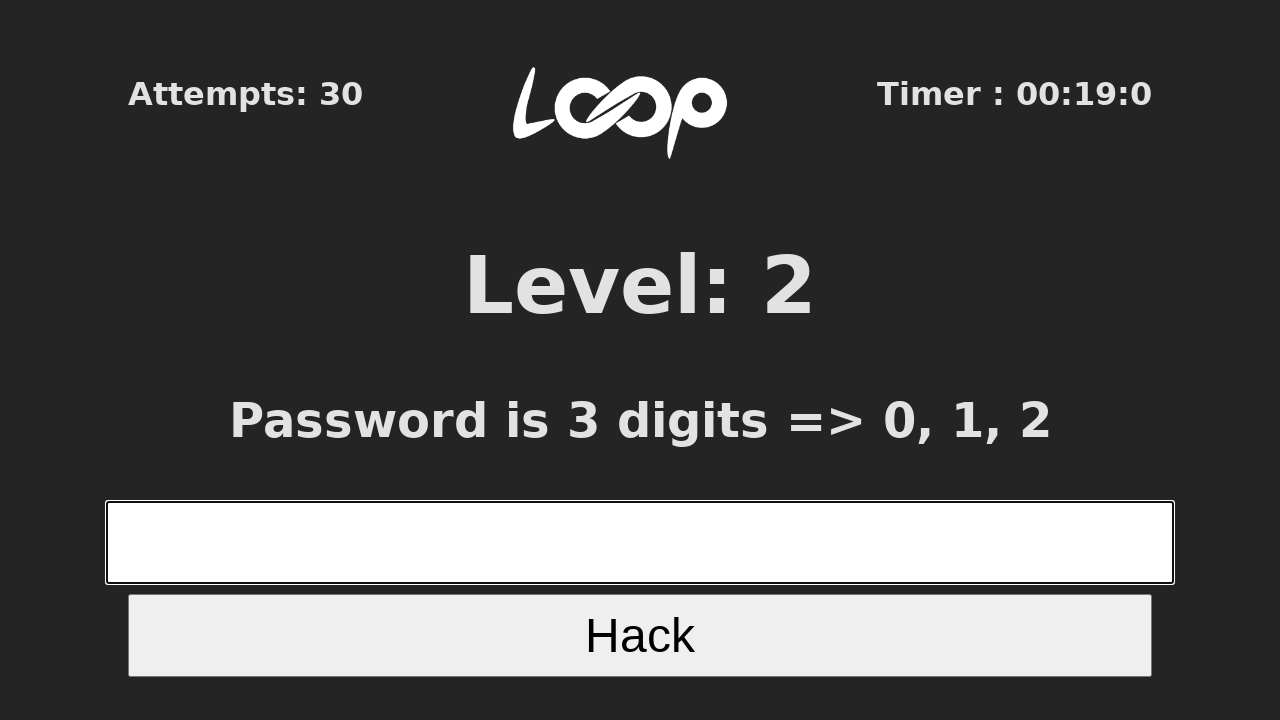

Retrieved page title: Level 2
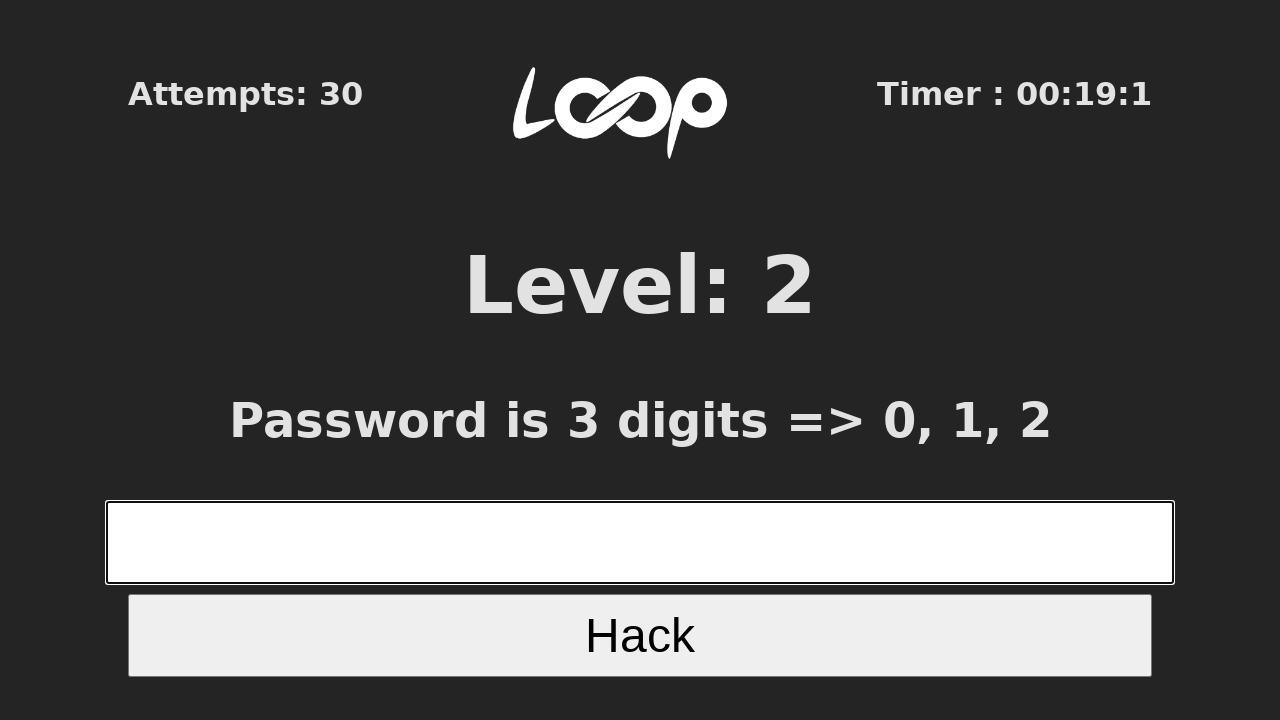

Filled Level 2 input with 3-digit number: 000 on xpath=//*[@id="root"]/div/form/input[1]
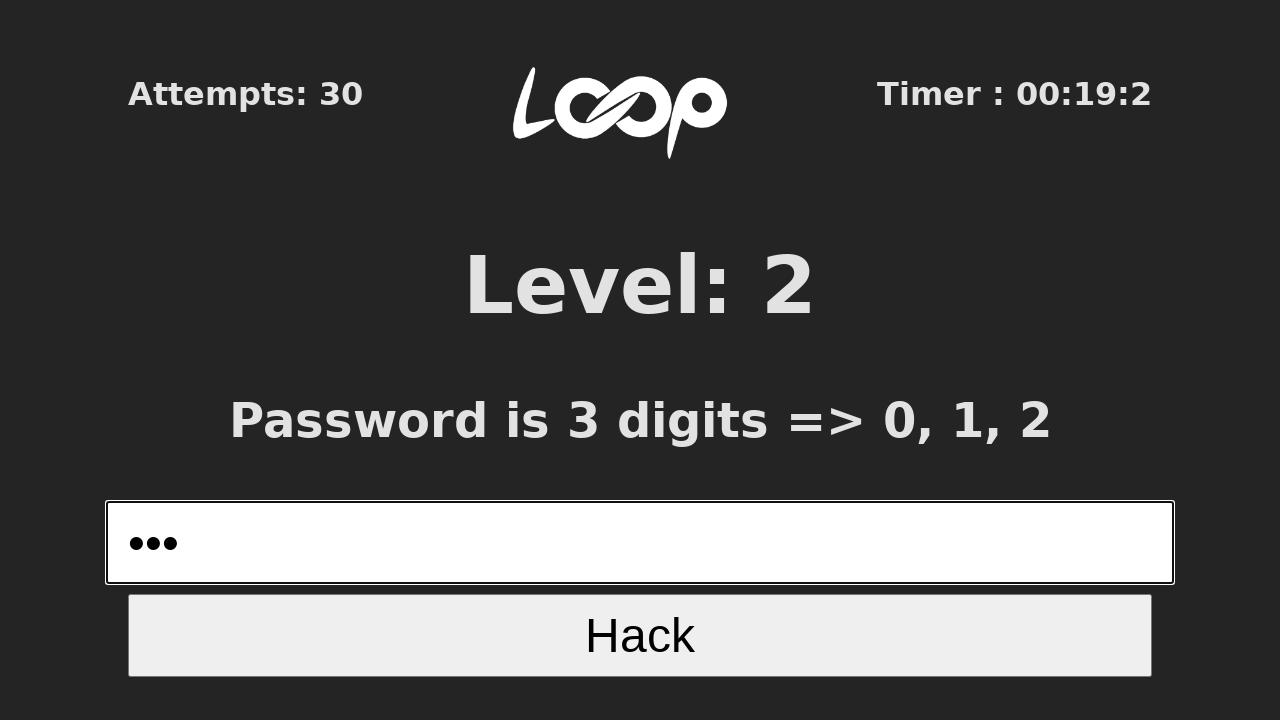

Pressed Enter to submit Level 2 answer on xpath=//*[@id="root"]/div/form/input[1]
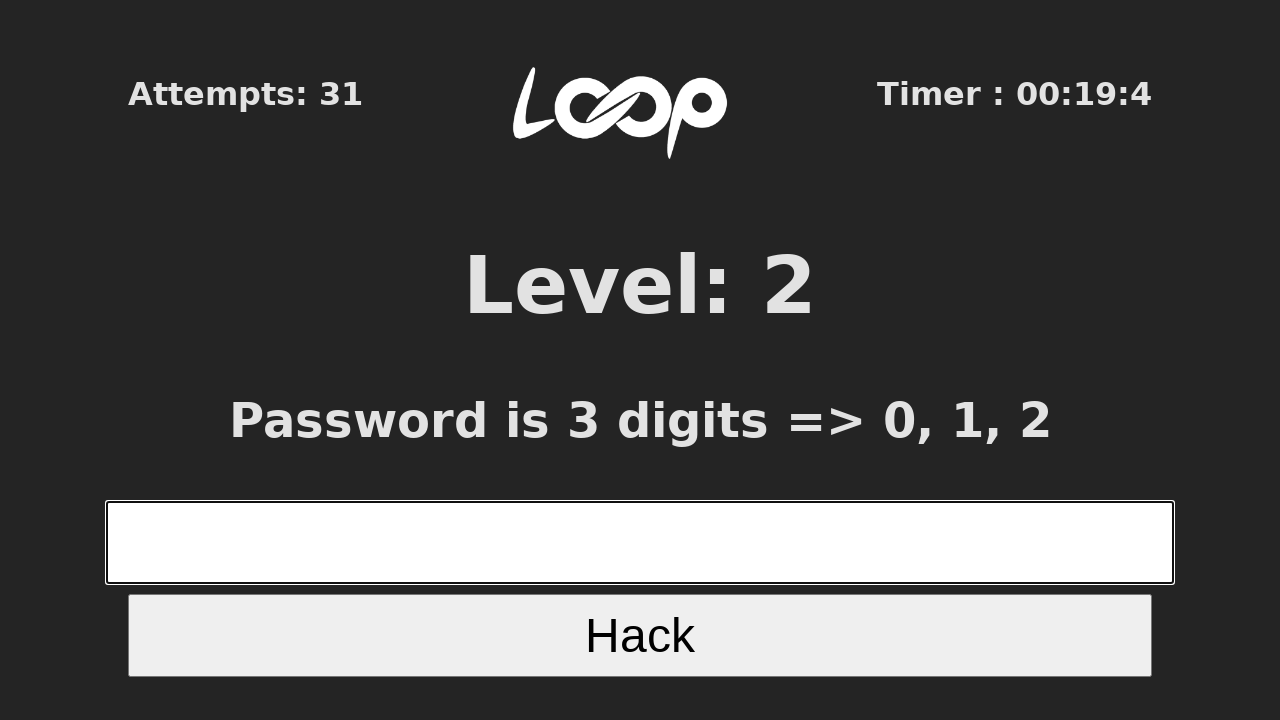

Waited 100ms before next attempt
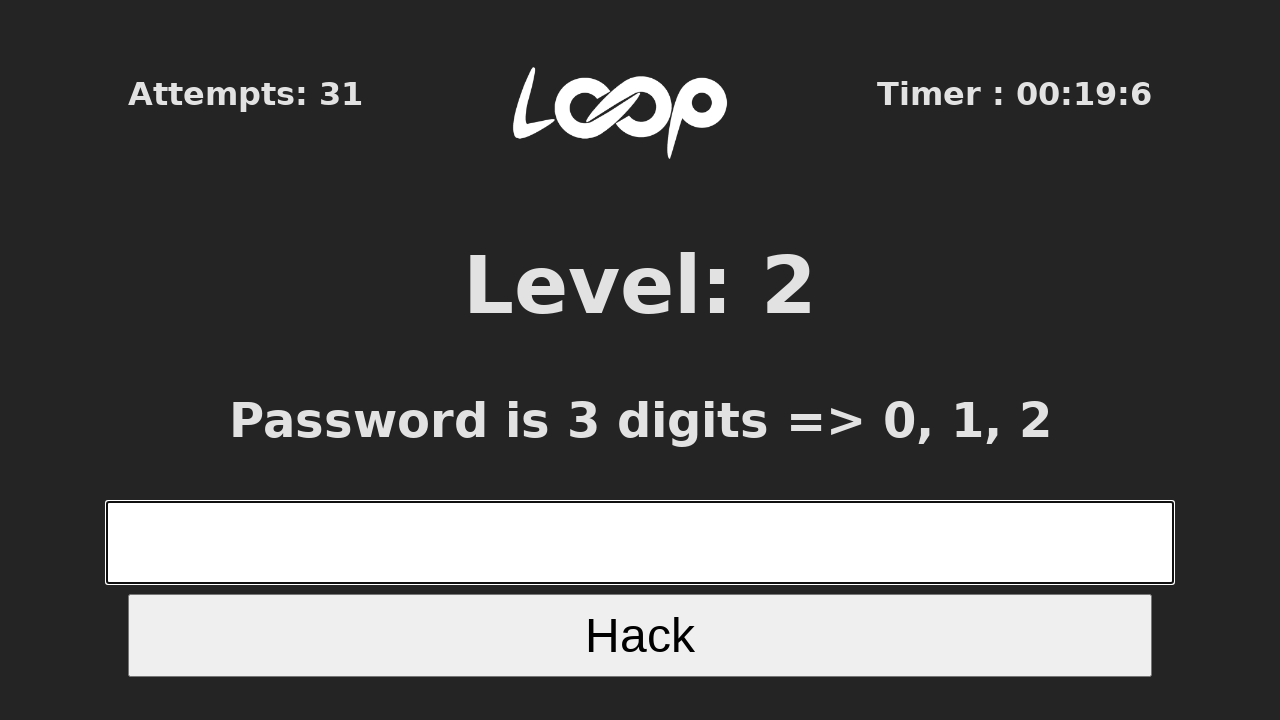

Retrieved page title: Level 2
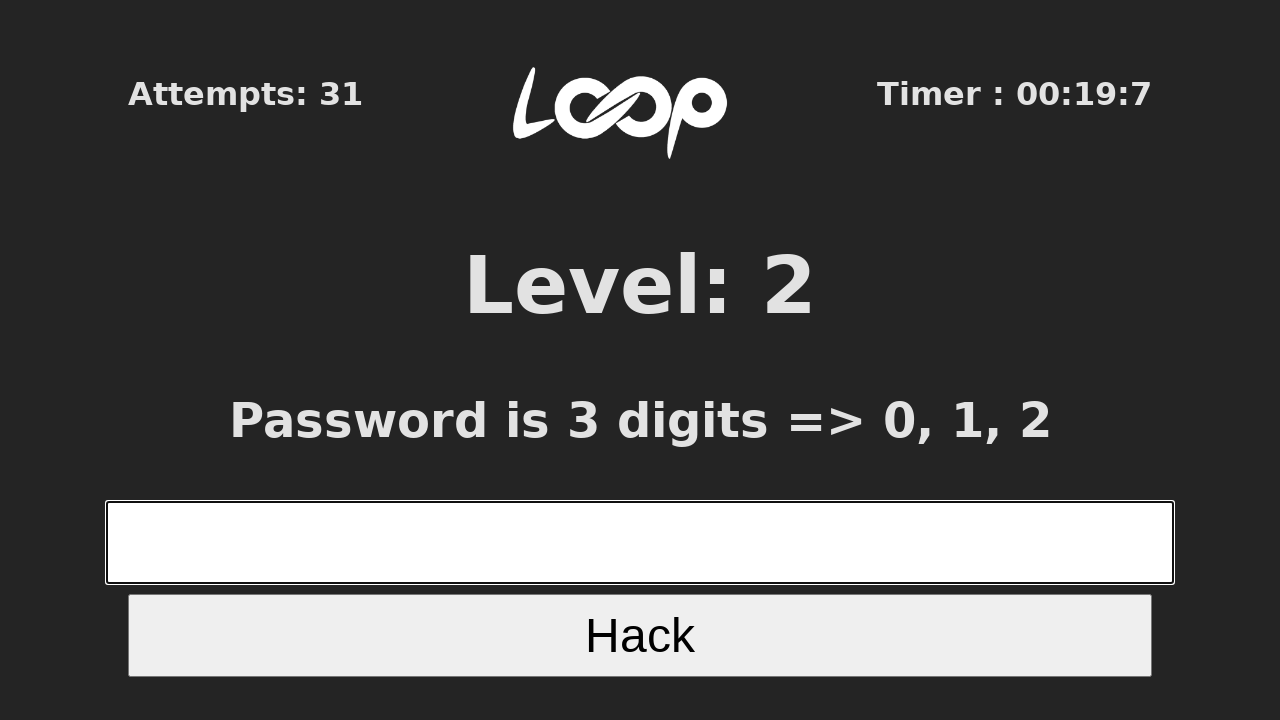

Filled Level 2 input with 3-digit number: 000 on xpath=//*[@id="root"]/div/form/input[1]
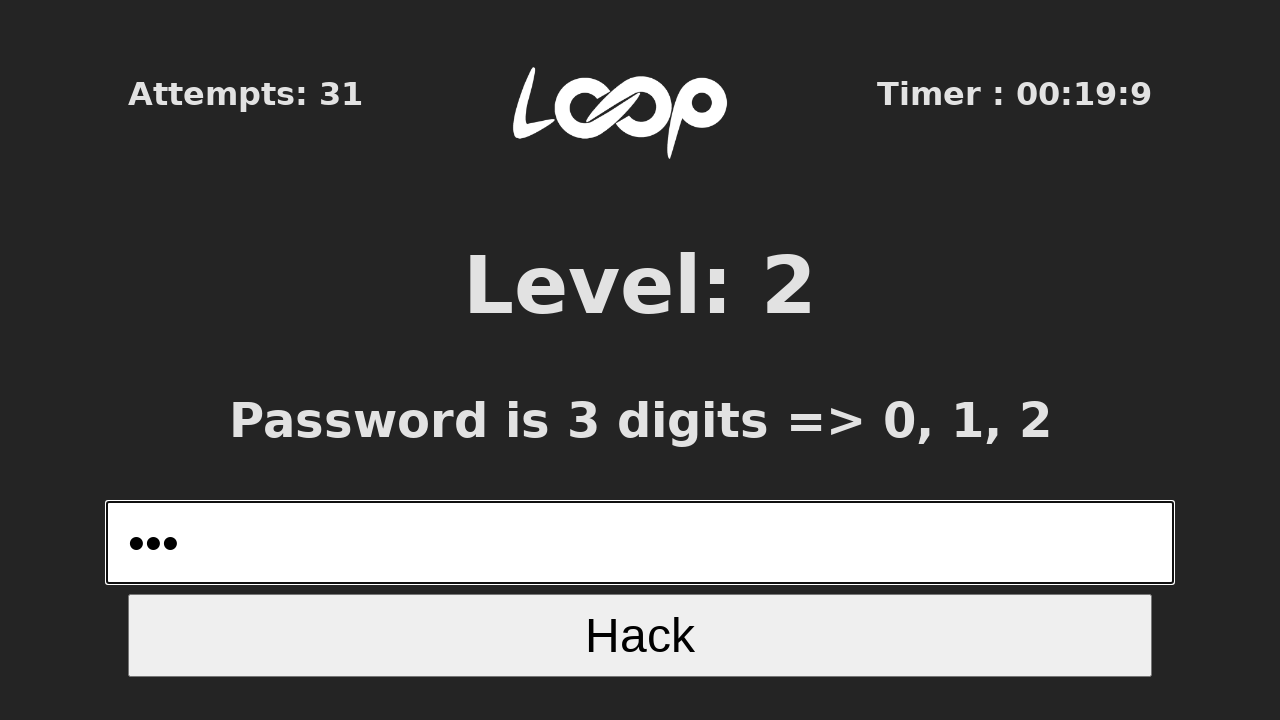

Pressed Enter to submit Level 2 answer on xpath=//*[@id="root"]/div/form/input[1]
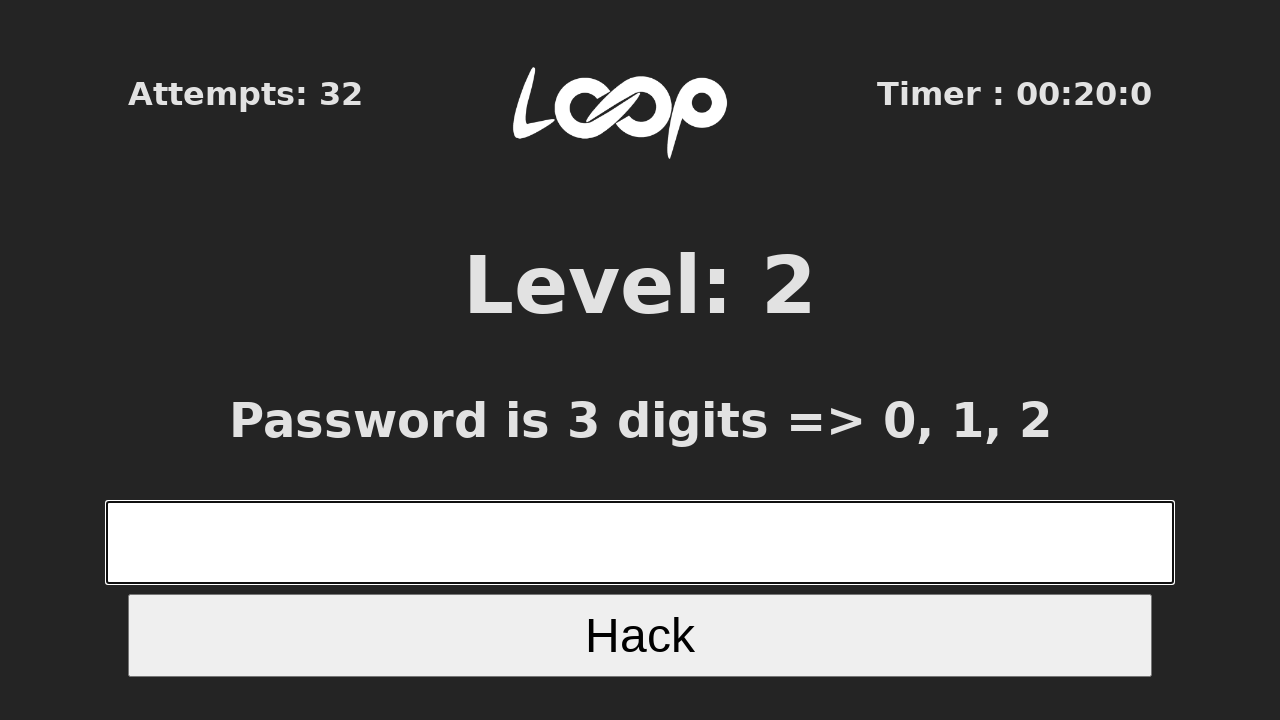

Waited 100ms before next attempt
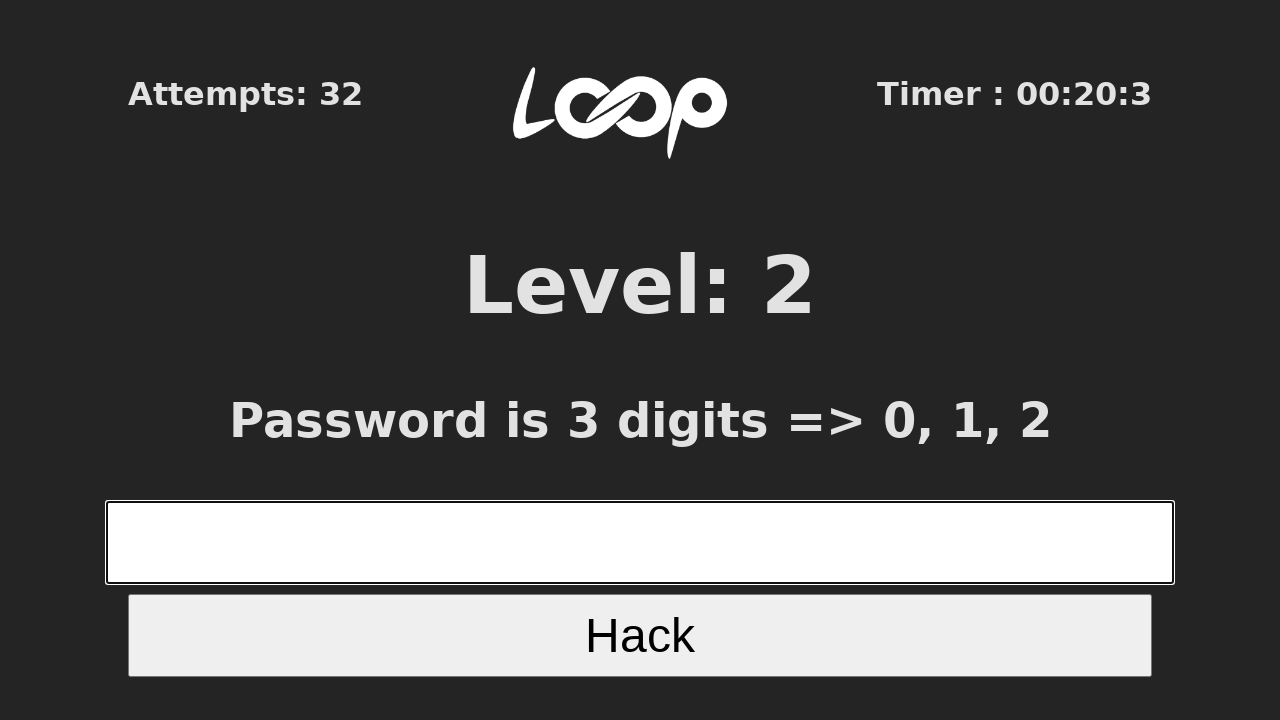

Retrieved page title: Level 2
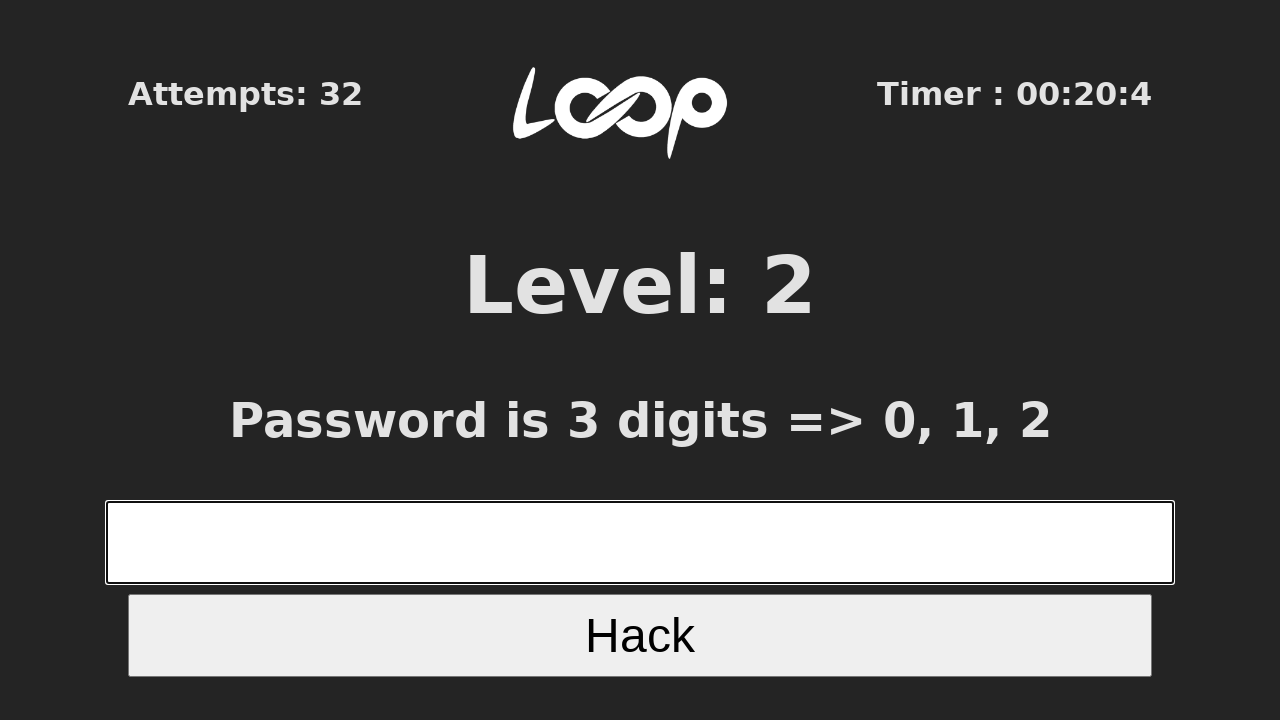

Filled Level 2 input with 3-digit number: 000 on xpath=//*[@id="root"]/div/form/input[1]
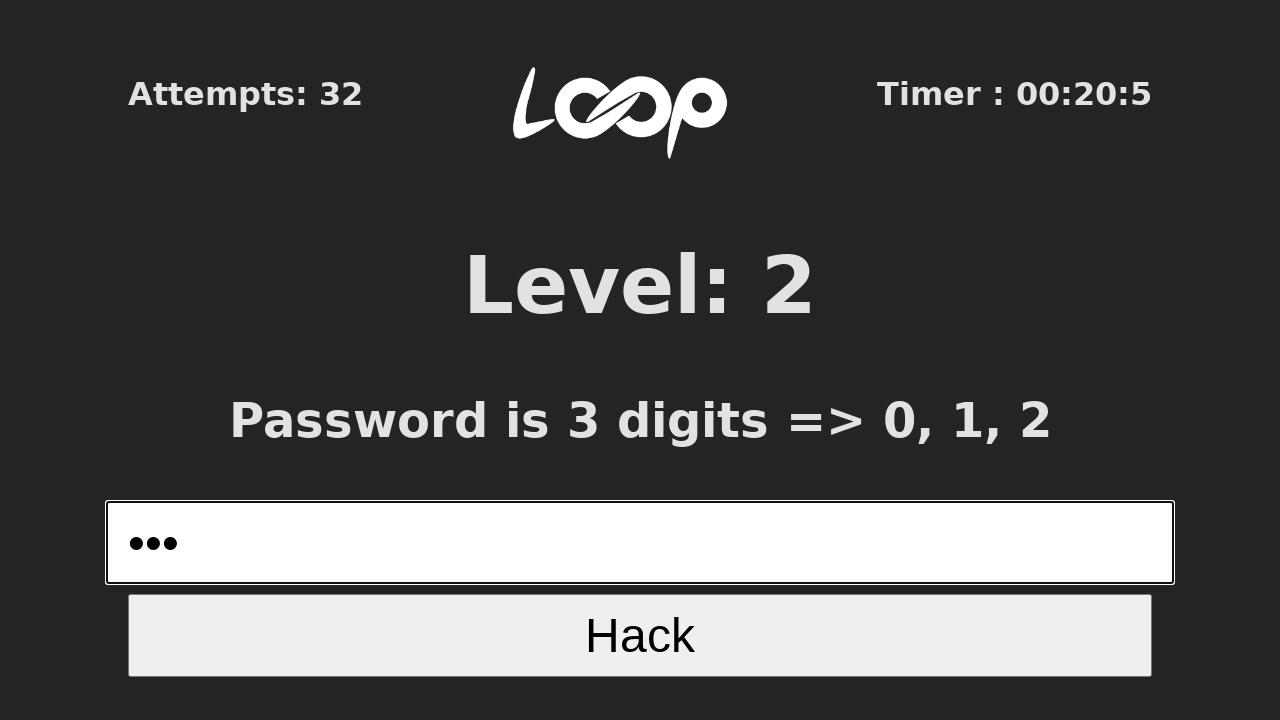

Pressed Enter to submit Level 2 answer on xpath=//*[@id="root"]/div/form/input[1]
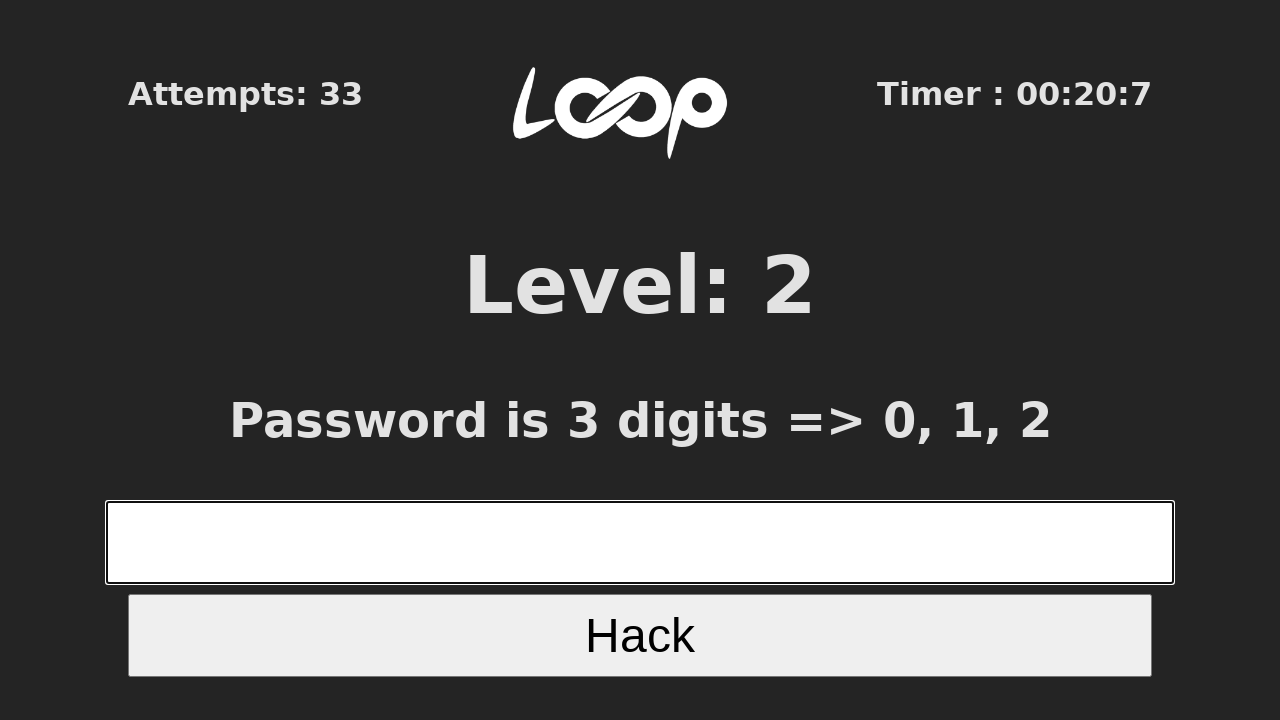

Waited 100ms before next attempt
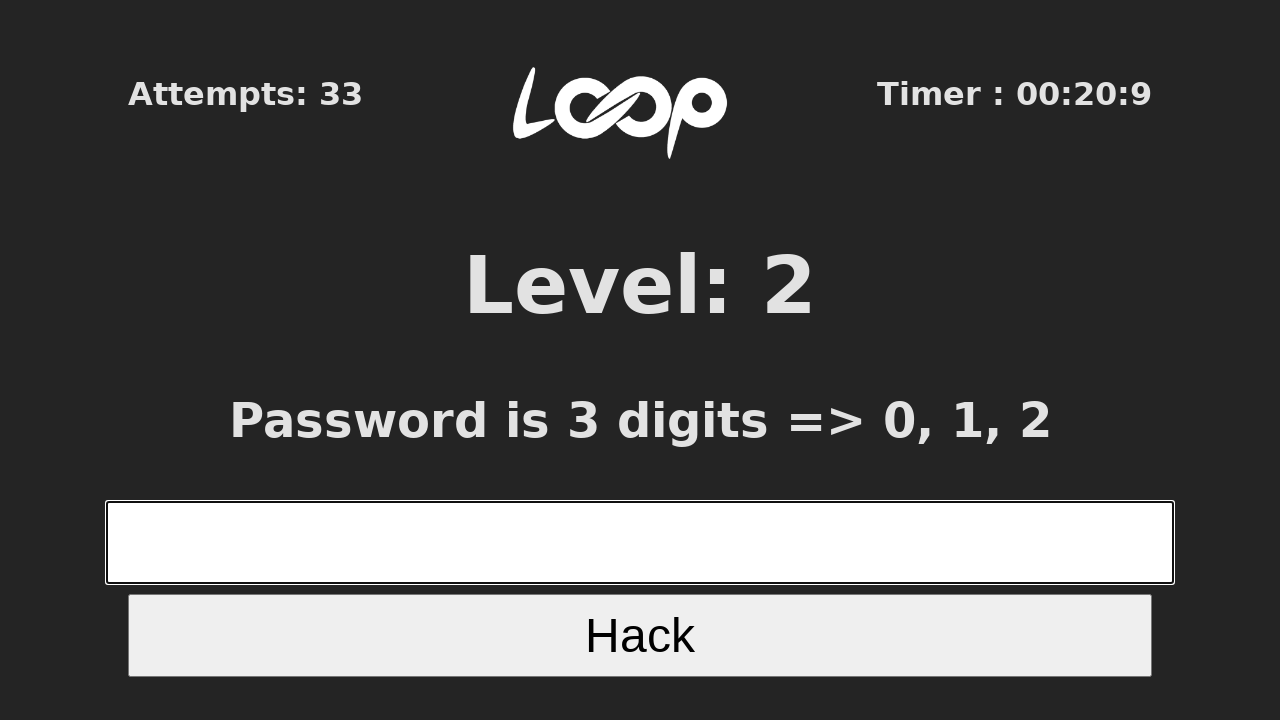

Retrieved page title: Level 2
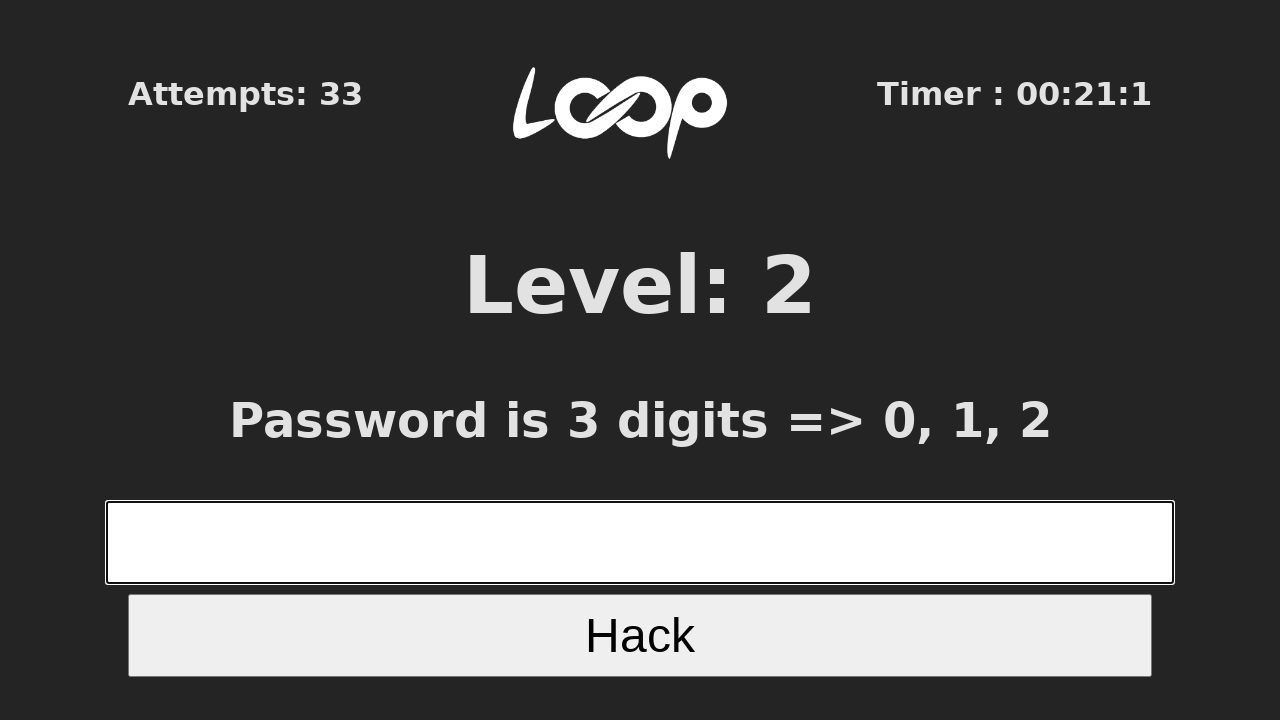

Filled Level 2 input with 3-digit number: 200 on xpath=//*[@id="root"]/div/form/input[1]
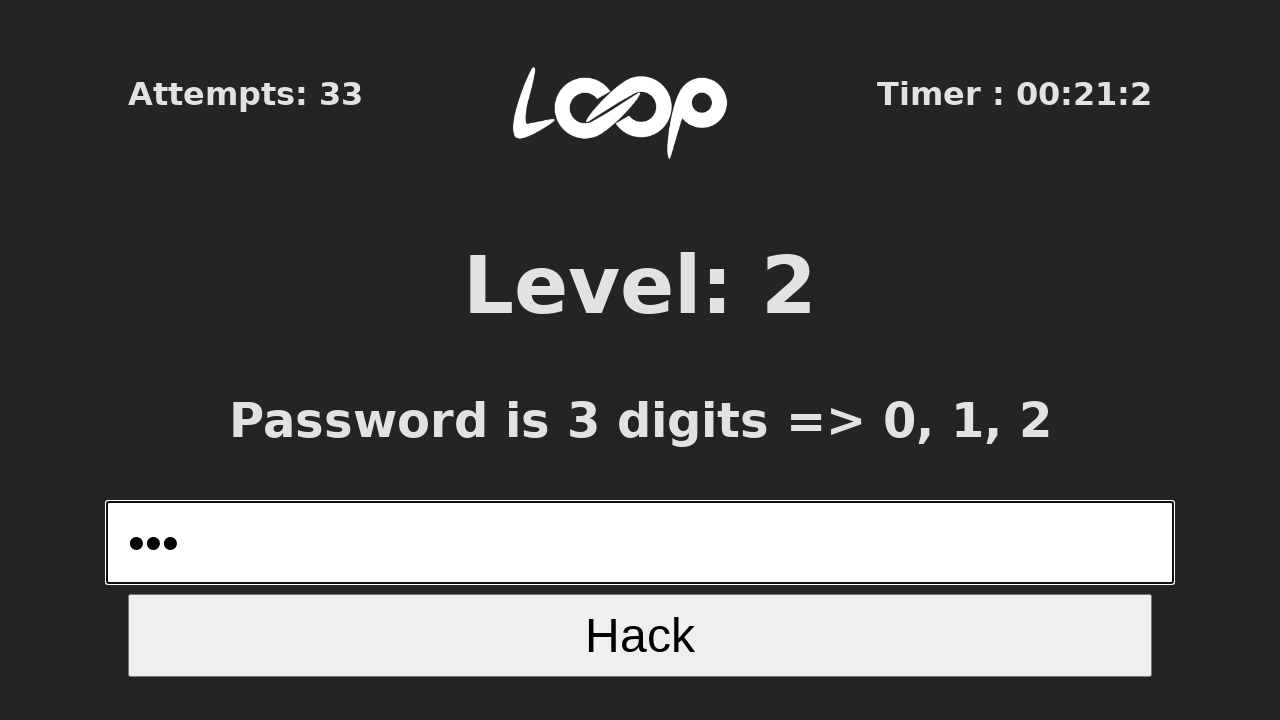

Pressed Enter to submit Level 2 answer on xpath=//*[@id="root"]/div/form/input[1]
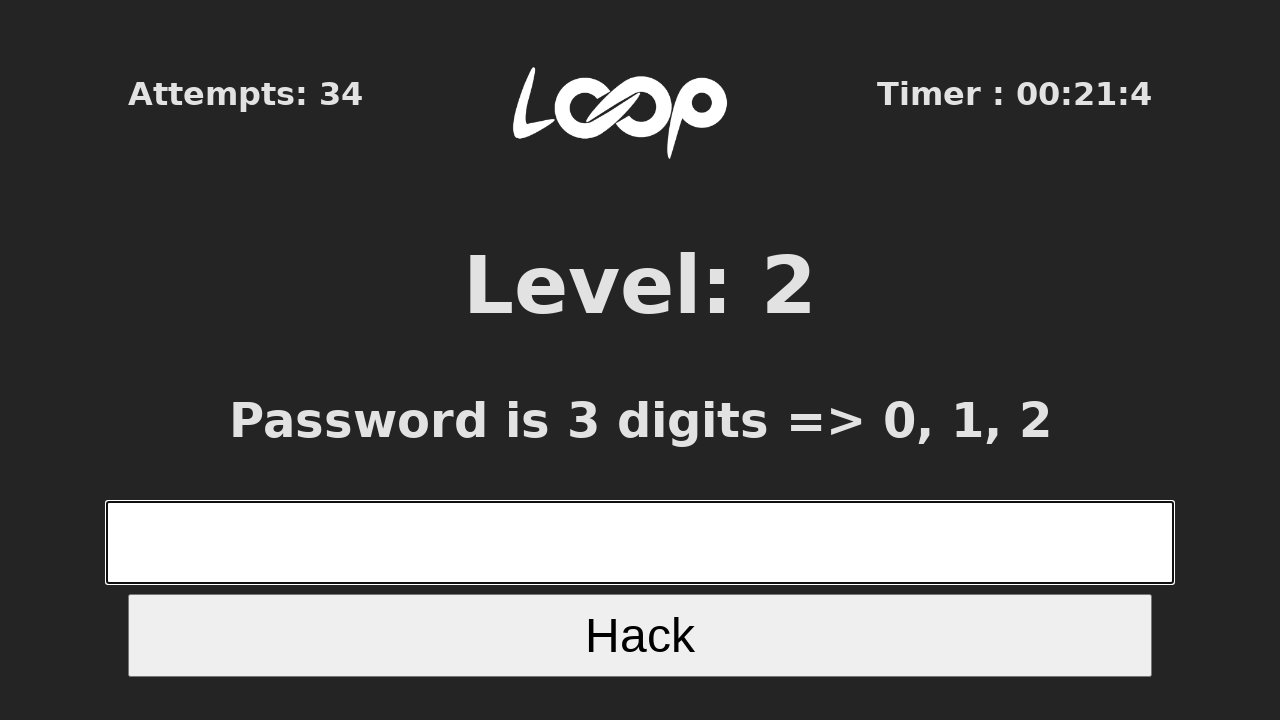

Waited 100ms before next attempt
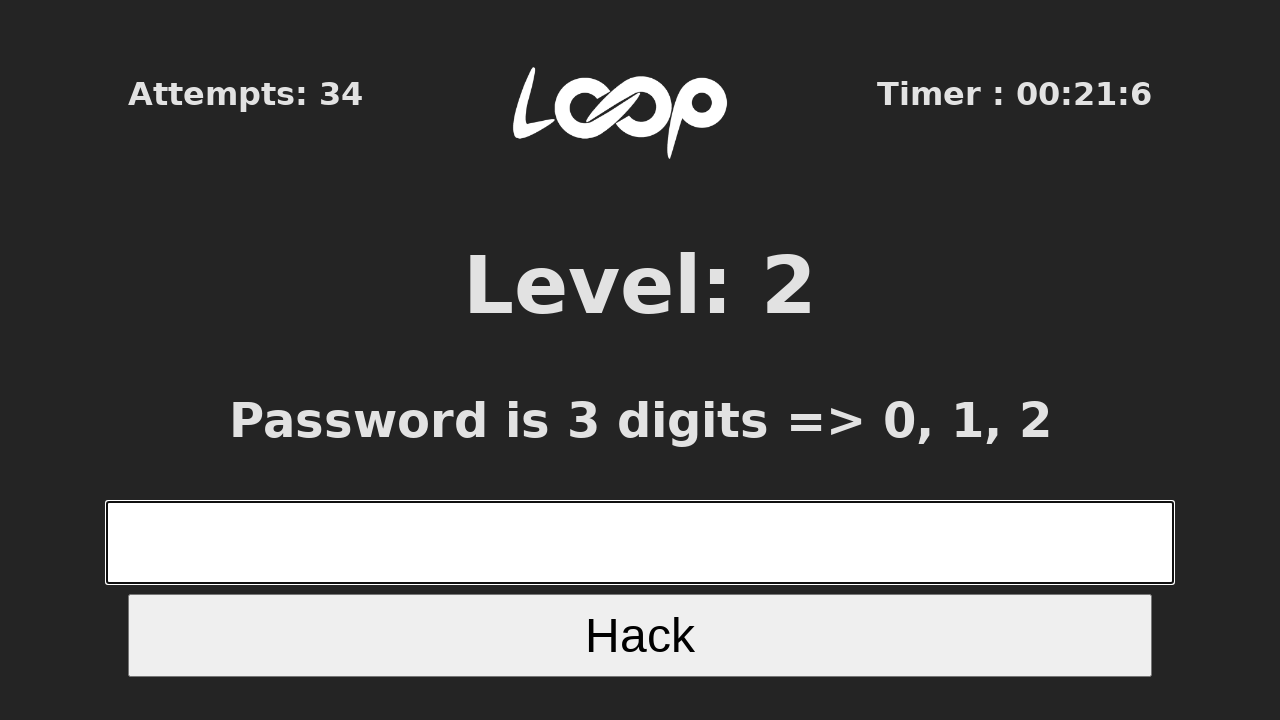

Retrieved page title: Level 2
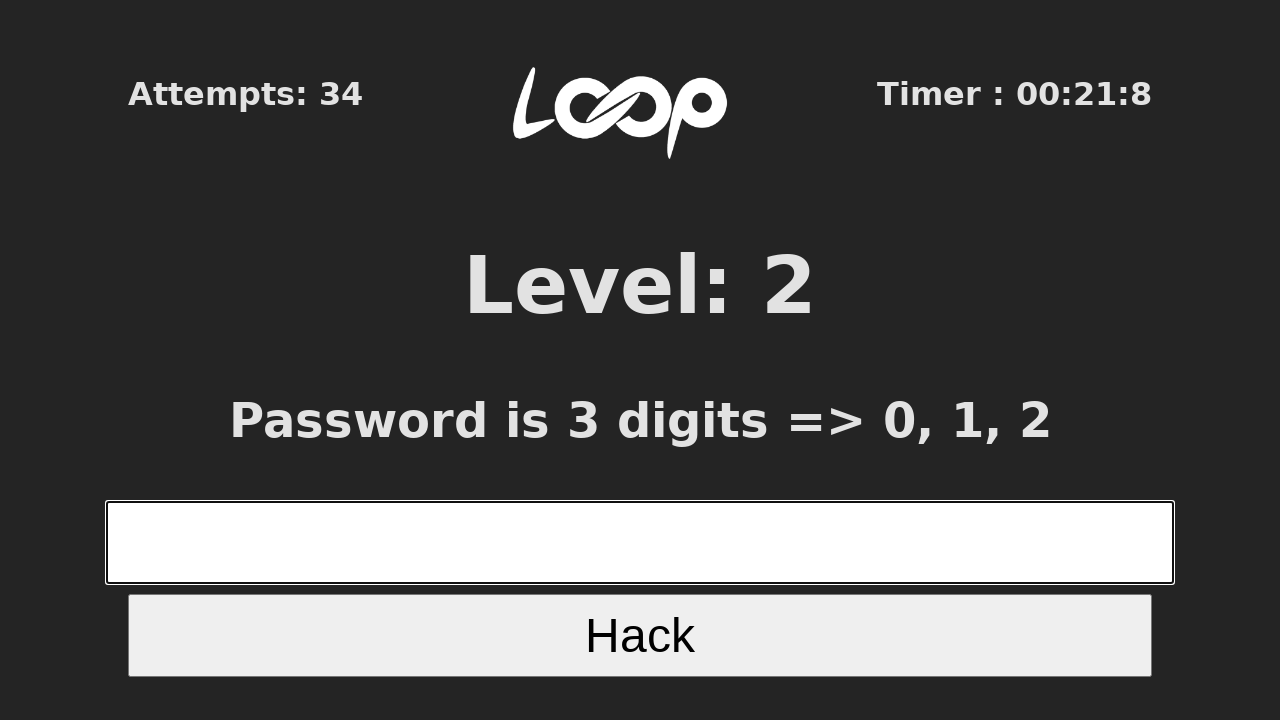

Filled Level 2 input with 3-digit number: 022 on xpath=//*[@id="root"]/div/form/input[1]
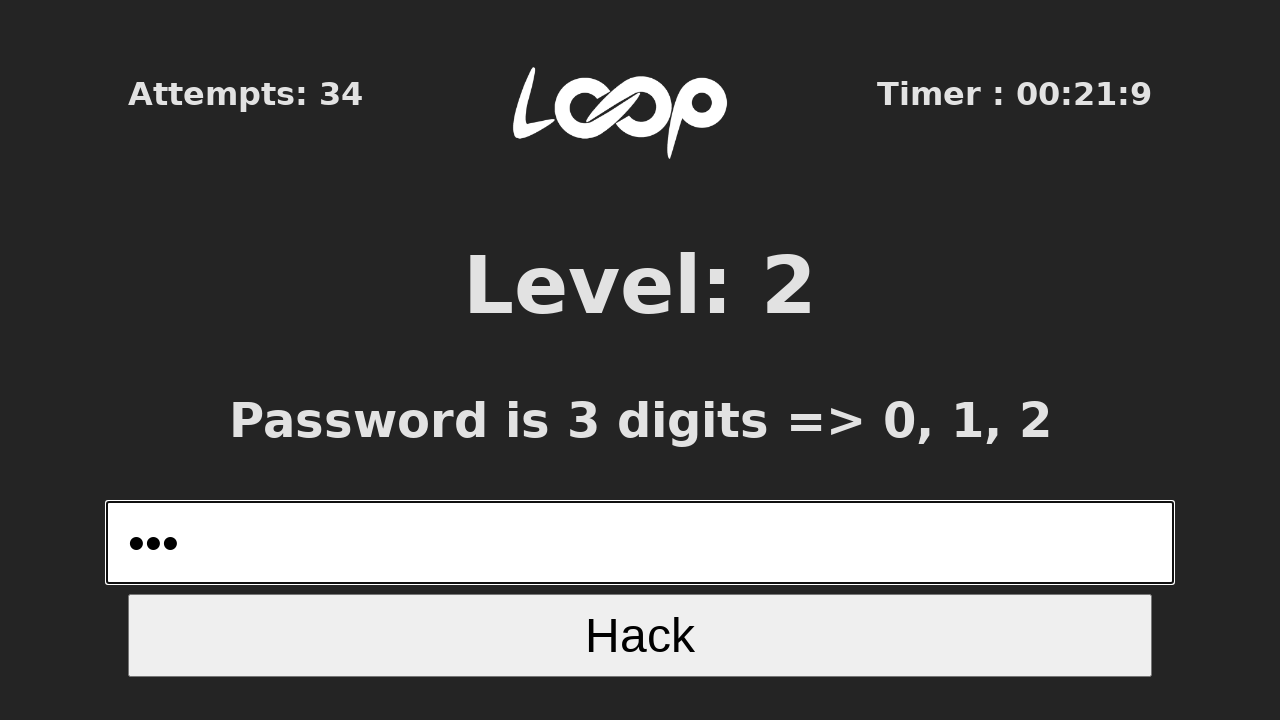

Pressed Enter to submit Level 2 answer on xpath=//*[@id="root"]/div/form/input[1]
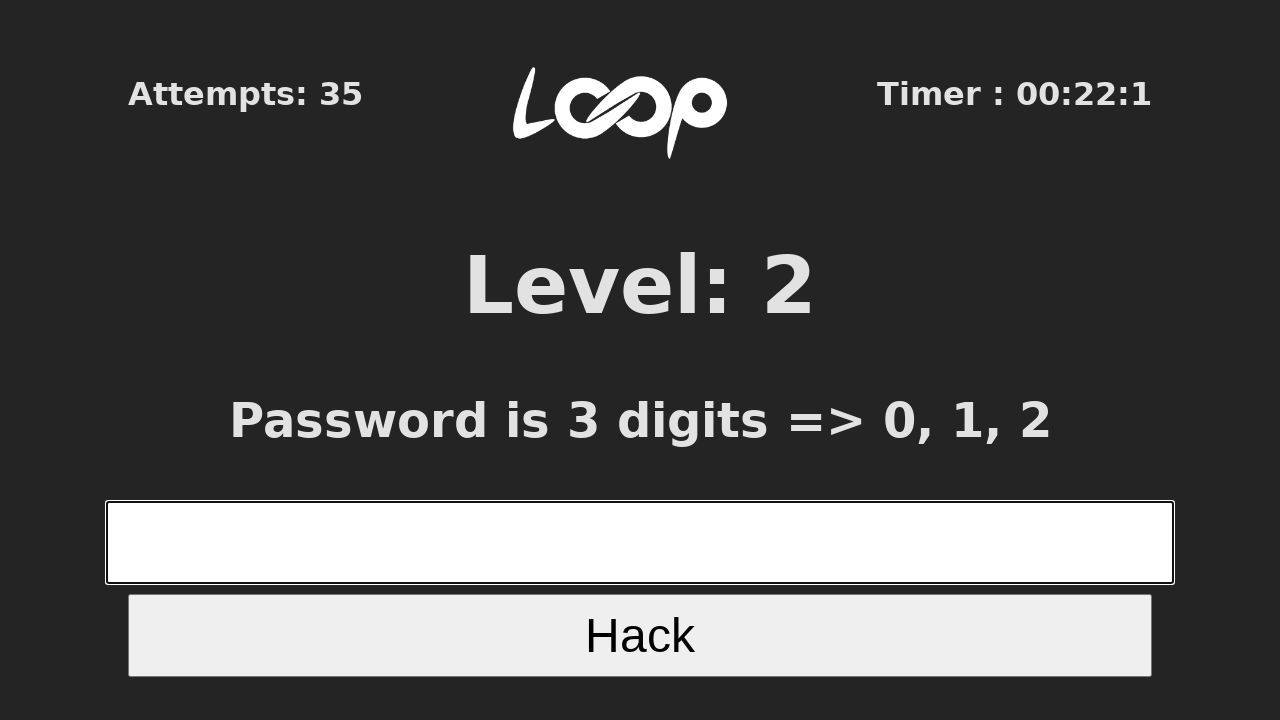

Waited 100ms before next attempt
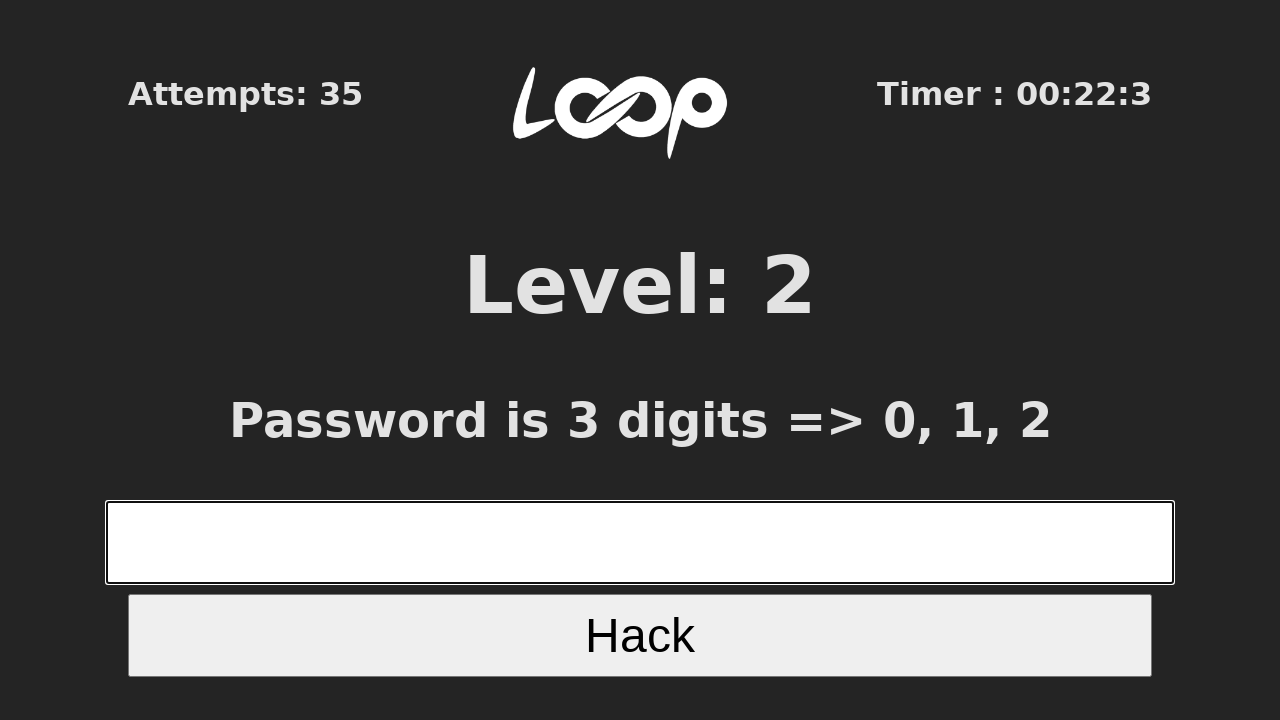

Retrieved page title: Level 2
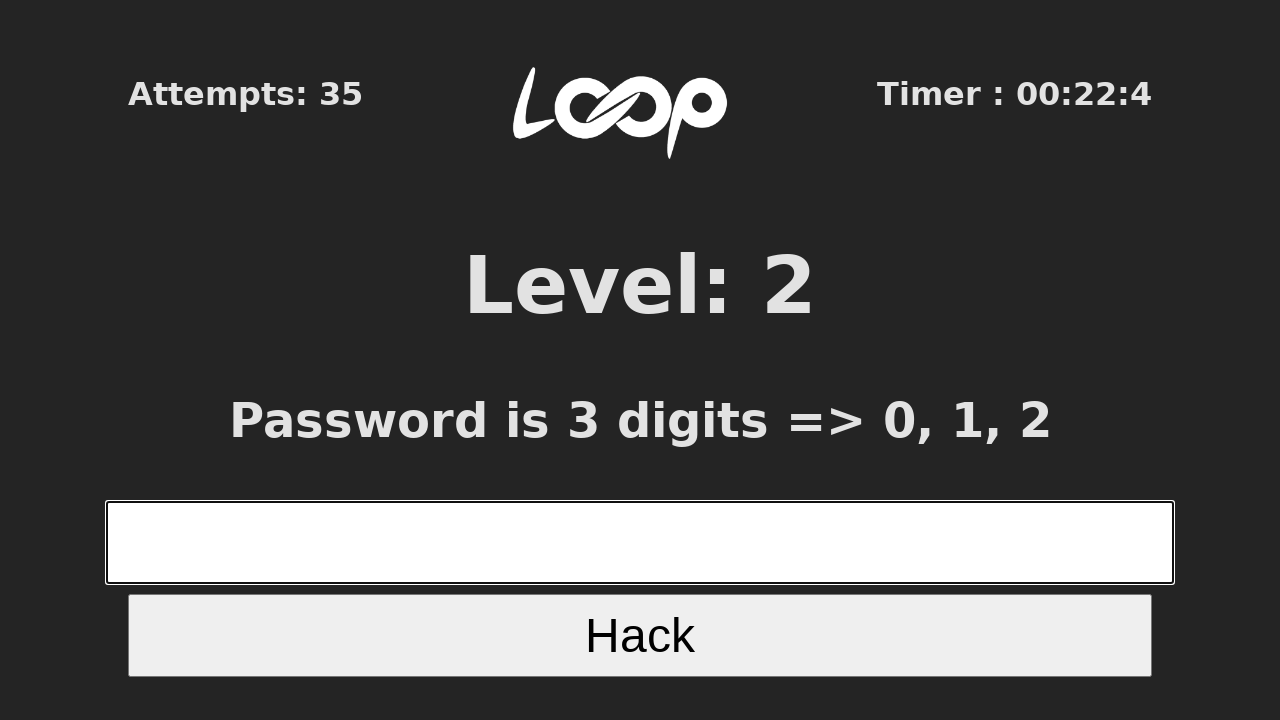

Filled Level 2 input with 3-digit number: 012 on xpath=//*[@id="root"]/div/form/input[1]
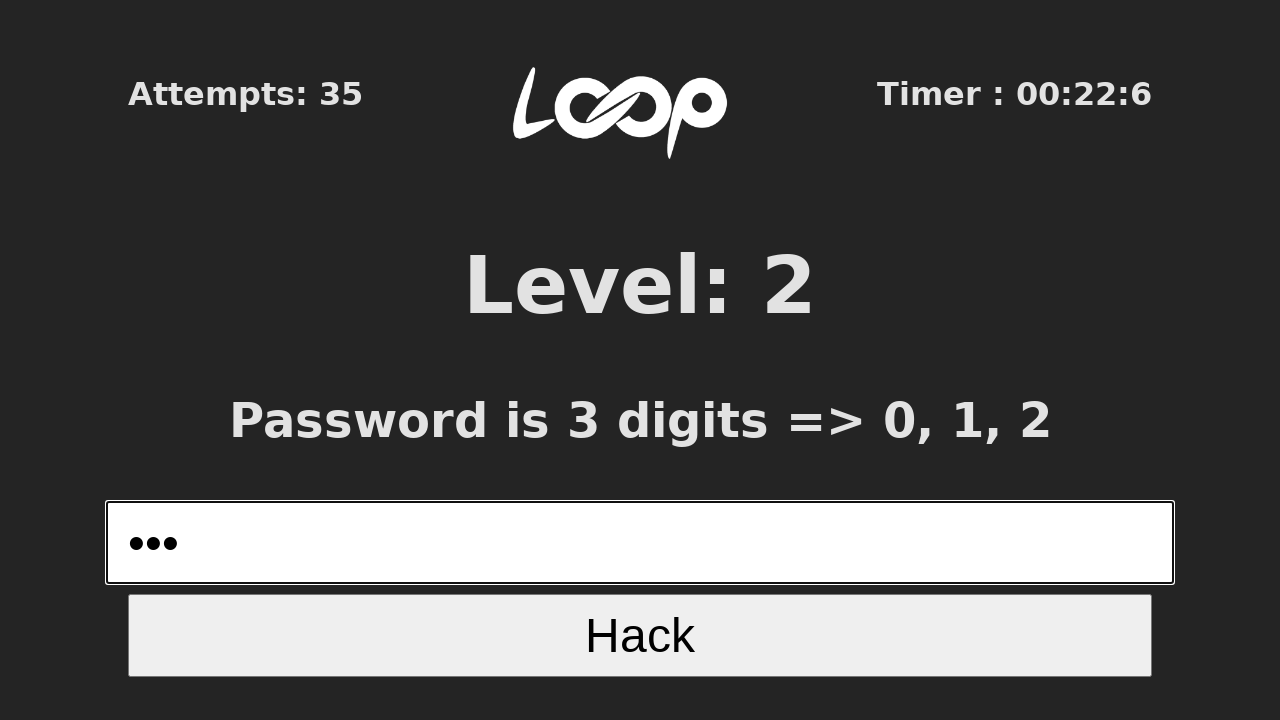

Pressed Enter to submit Level 2 answer on xpath=//*[@id="root"]/div/form/input[1]
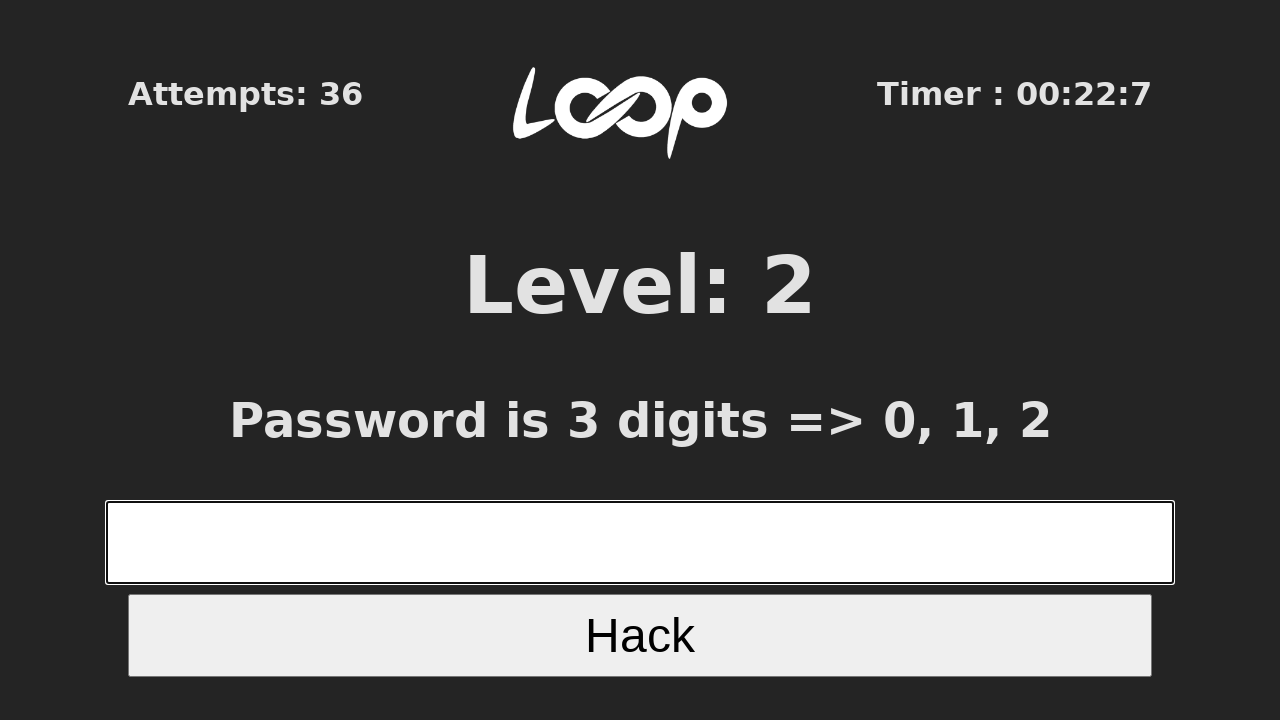

Waited 100ms before next attempt
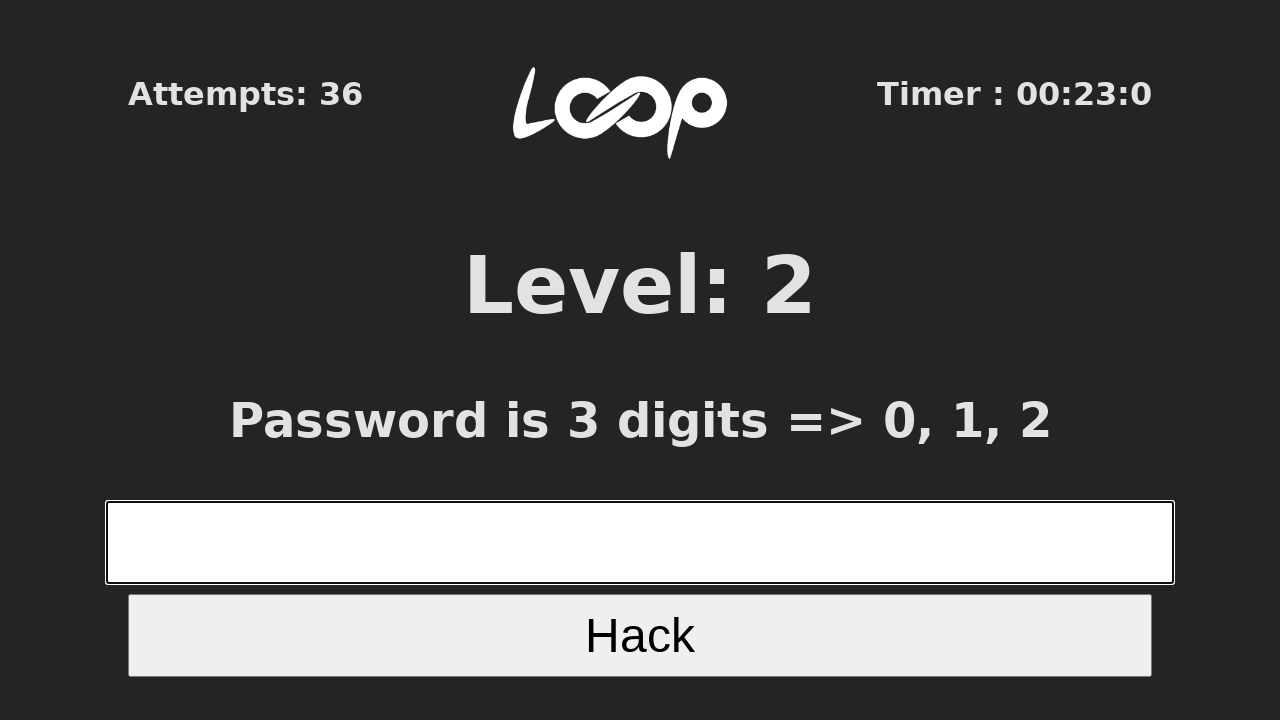

Retrieved page title: Level 2
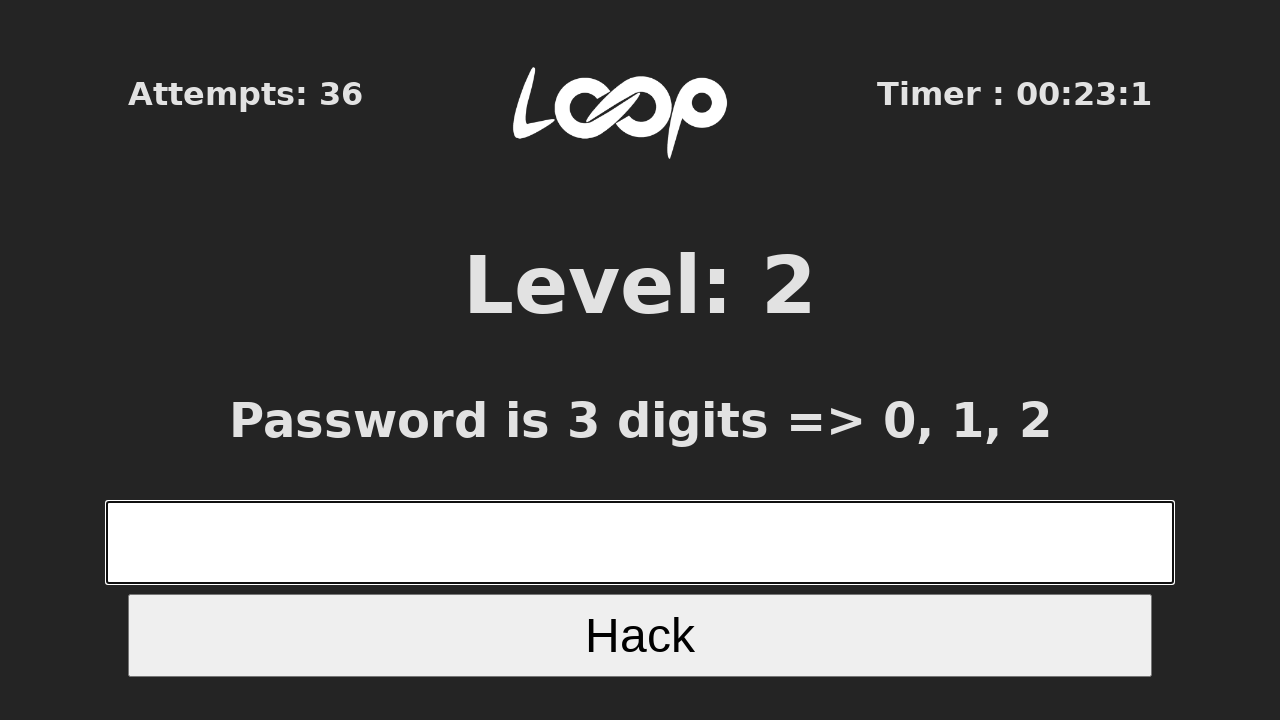

Filled Level 2 input with 3-digit number: 202 on xpath=//*[@id="root"]/div/form/input[1]
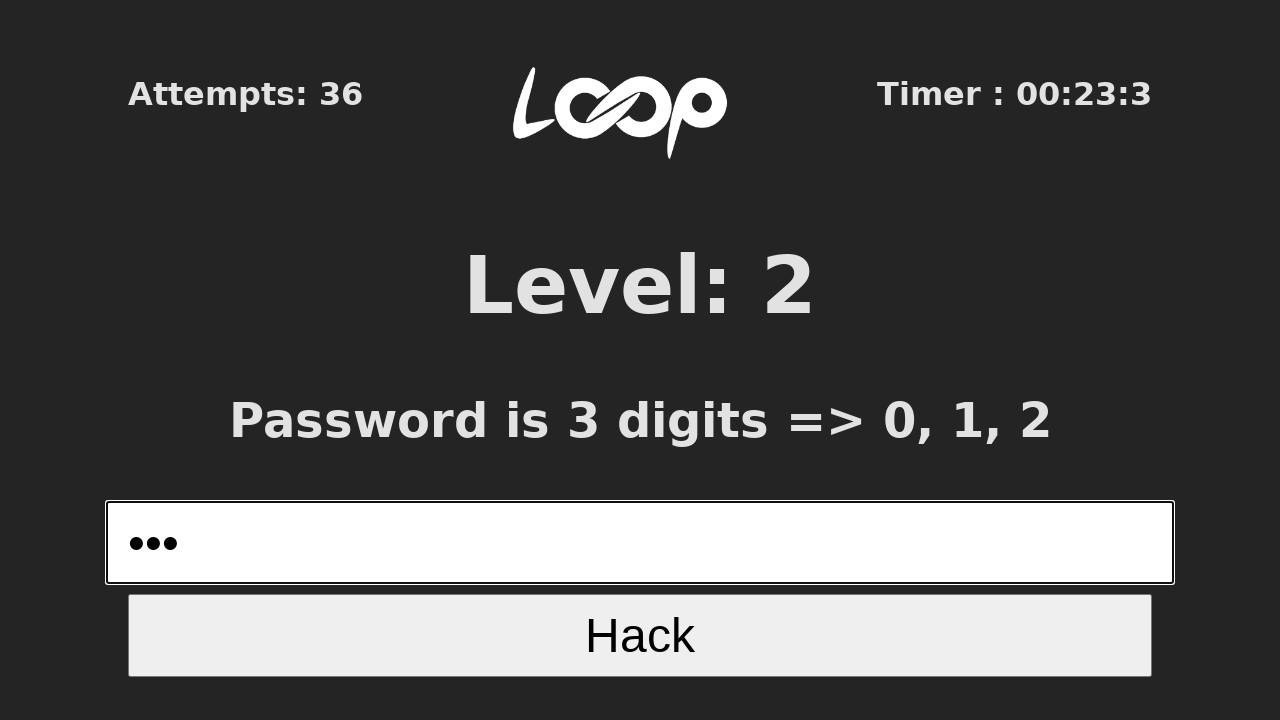

Pressed Enter to submit Level 2 answer on xpath=//*[@id="root"]/div/form/input[1]
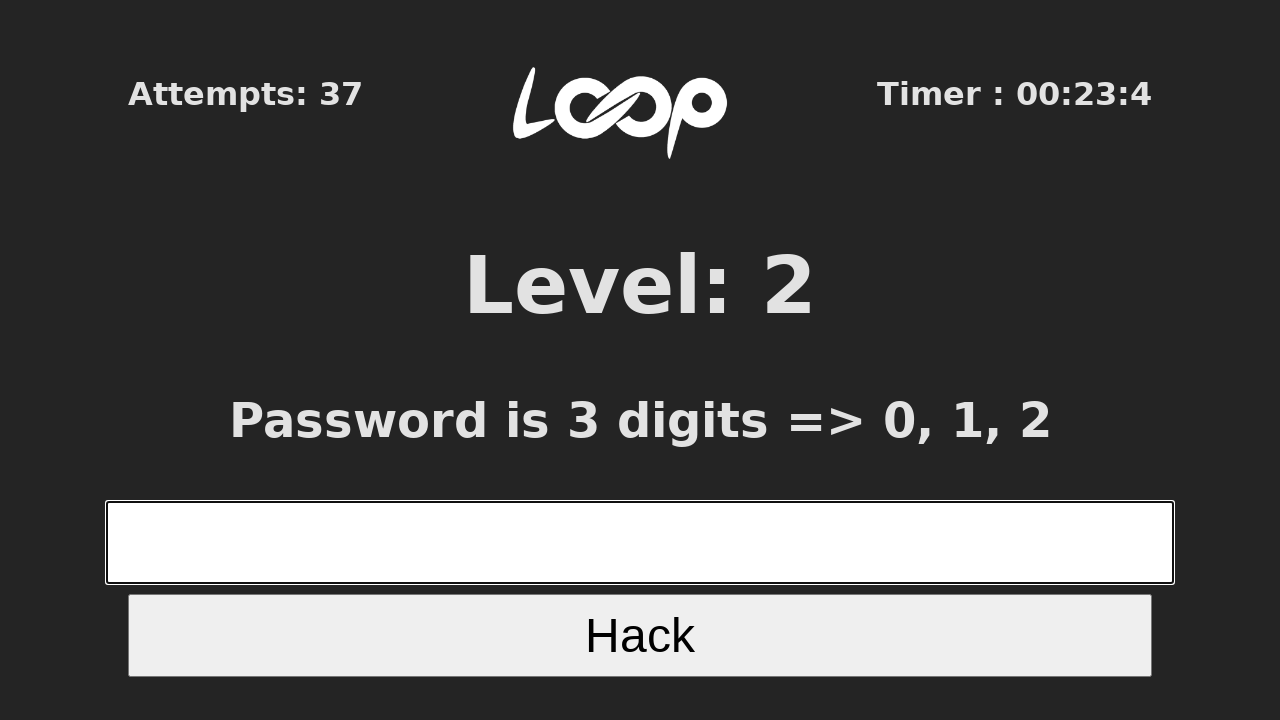

Waited 100ms before next attempt
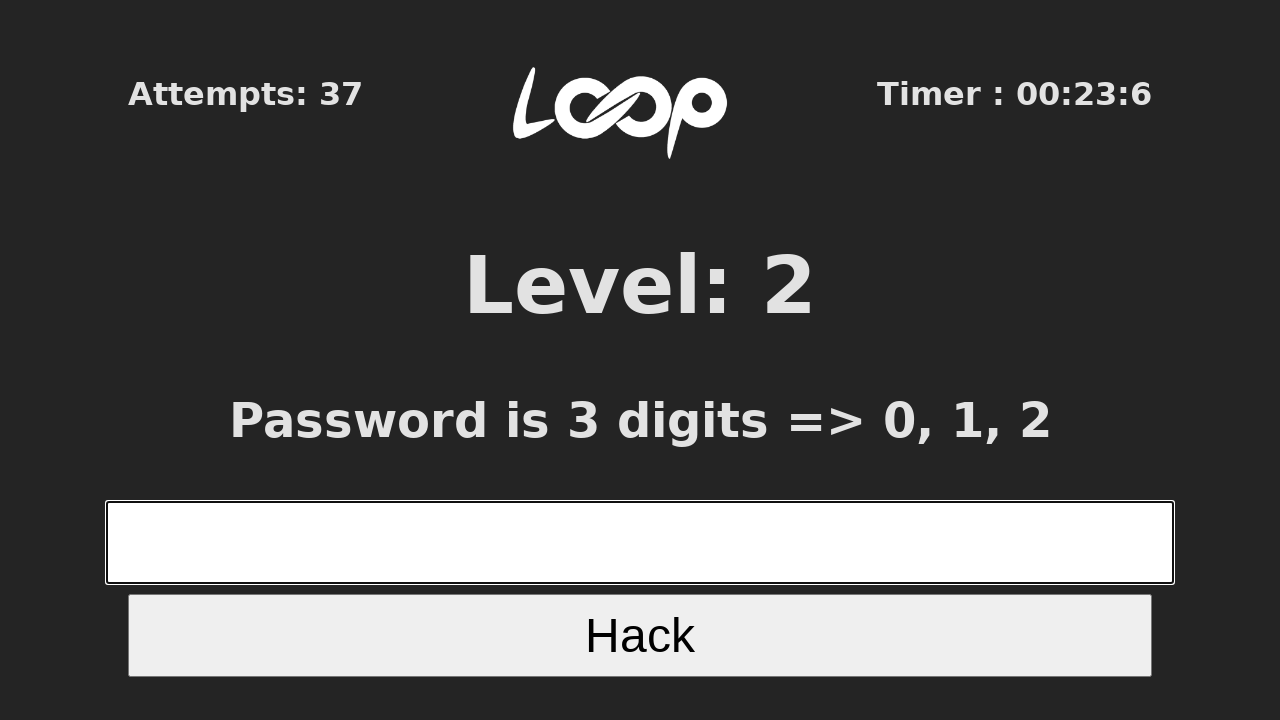

Retrieved page title: Level 2
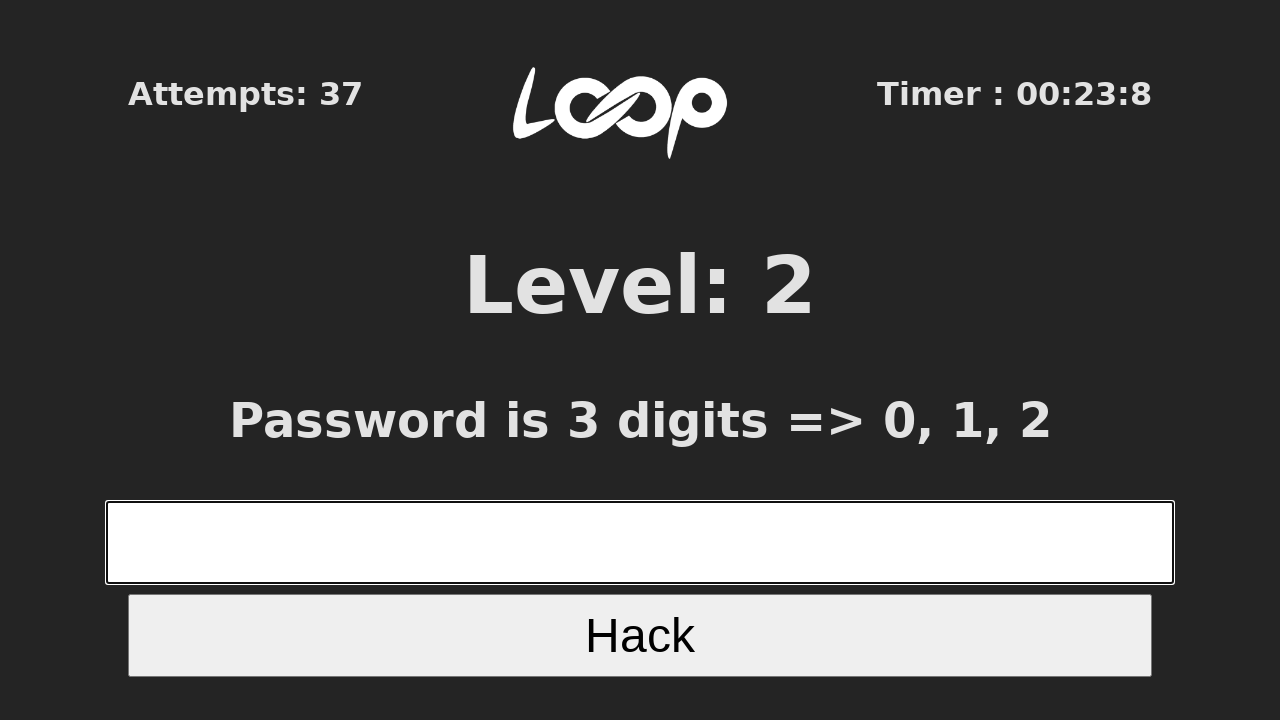

Filled Level 2 input with 3-digit number: 221 on xpath=//*[@id="root"]/div/form/input[1]
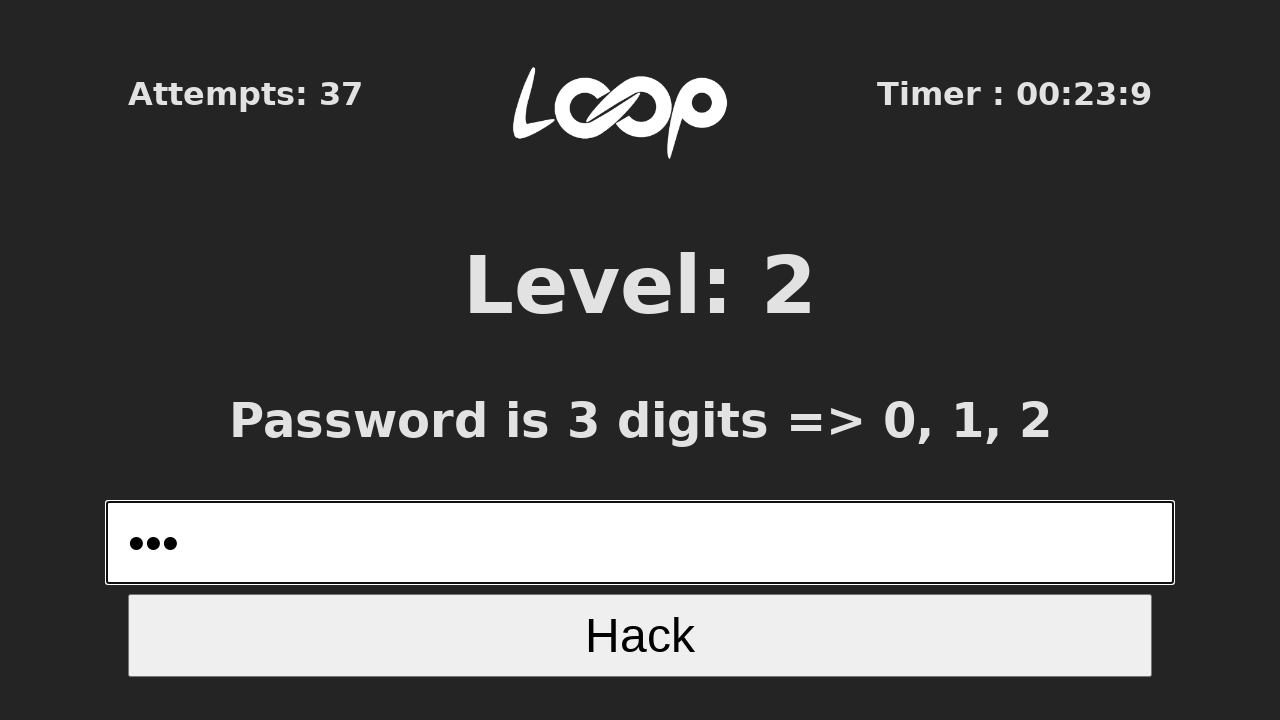

Pressed Enter to submit Level 2 answer on xpath=//*[@id="root"]/div/form/input[1]
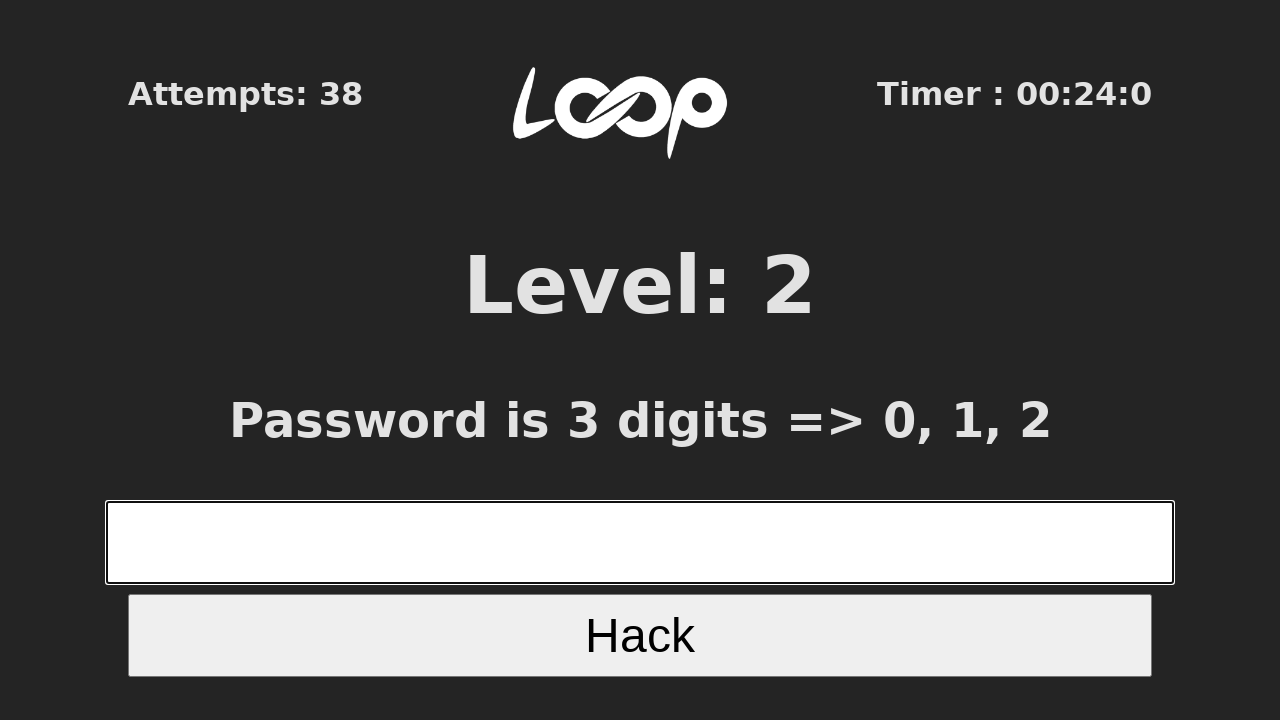

Waited 100ms before next attempt
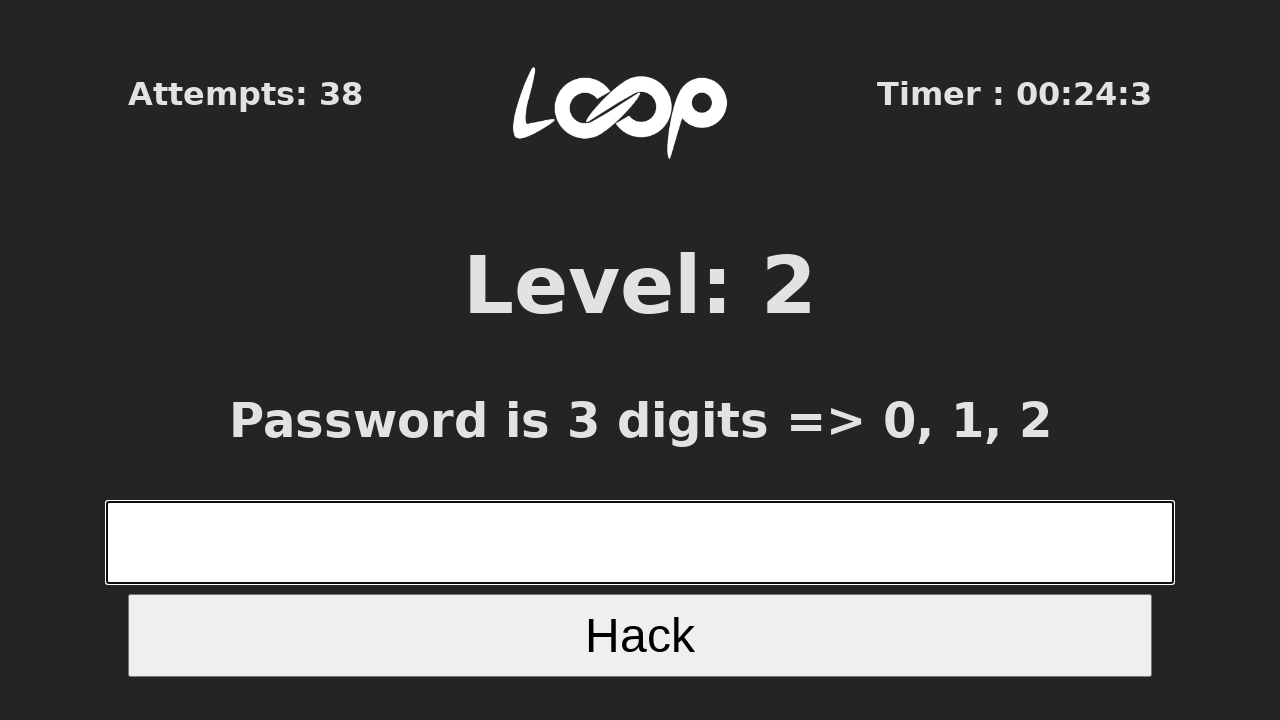

Retrieved page title: Level 2
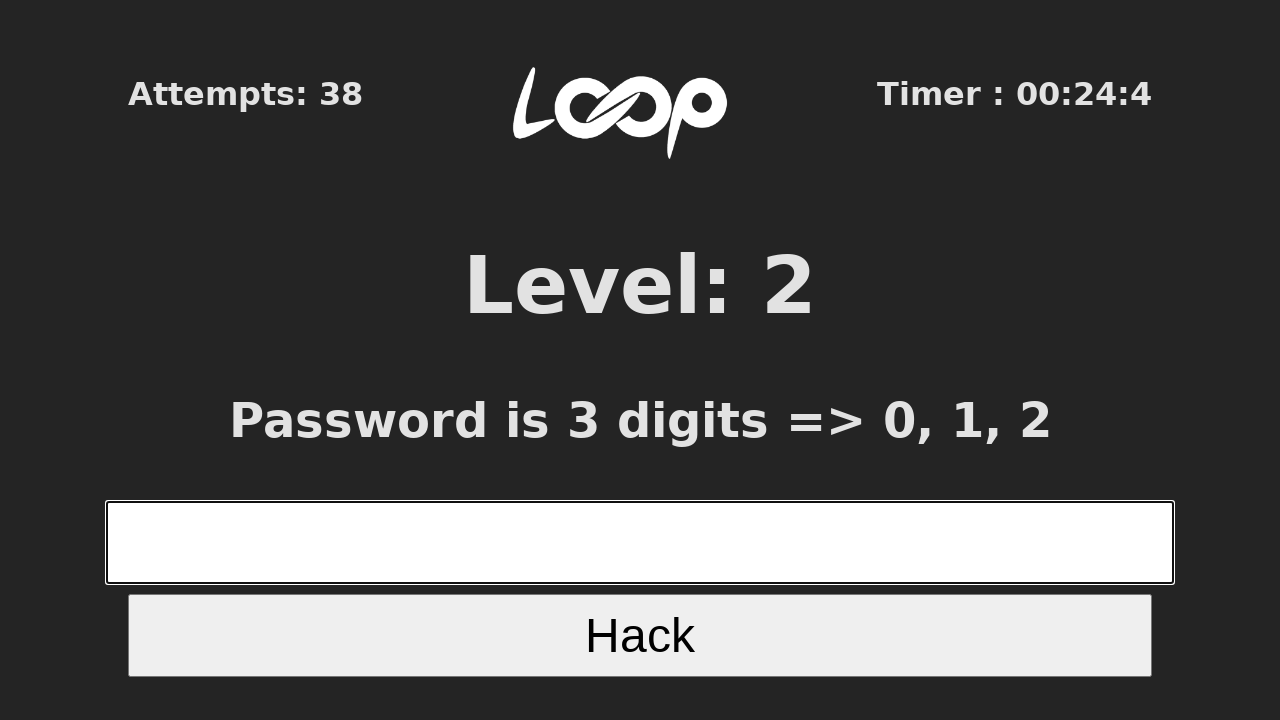

Filled Level 2 input with 3-digit number: 210 on xpath=//*[@id="root"]/div/form/input[1]
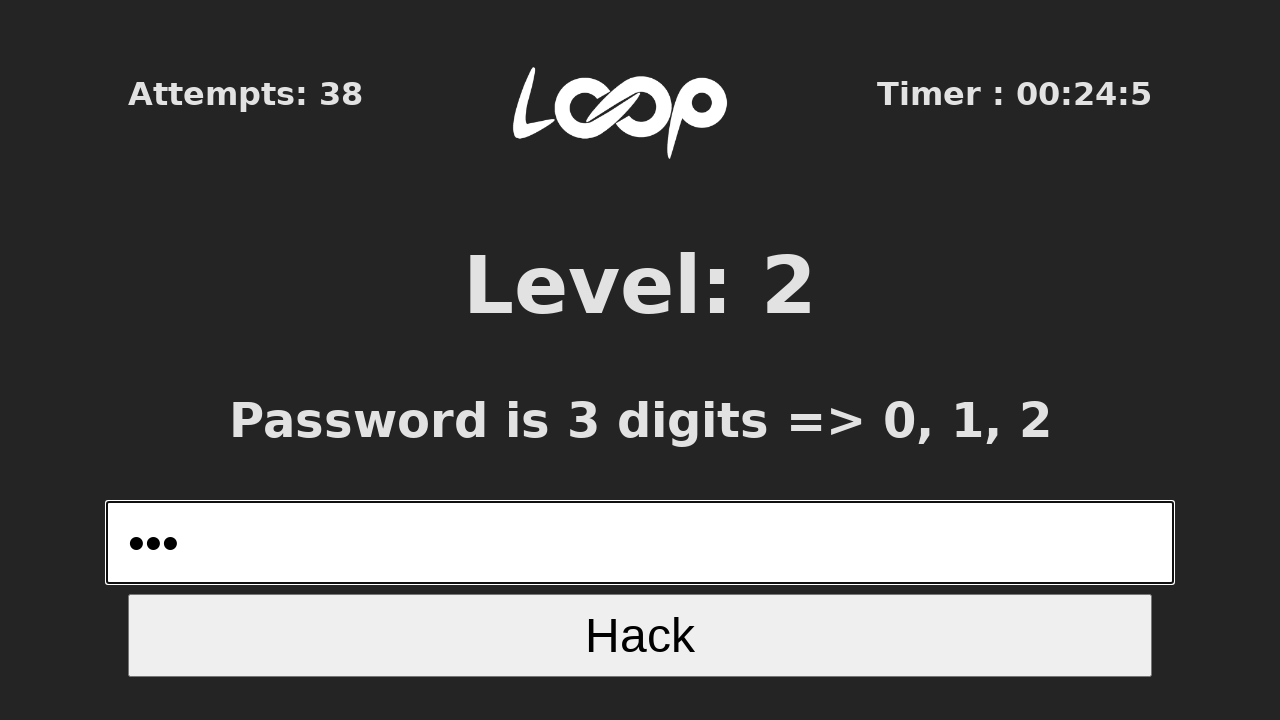

Pressed Enter to submit Level 2 answer on xpath=//*[@id="root"]/div/form/input[1]
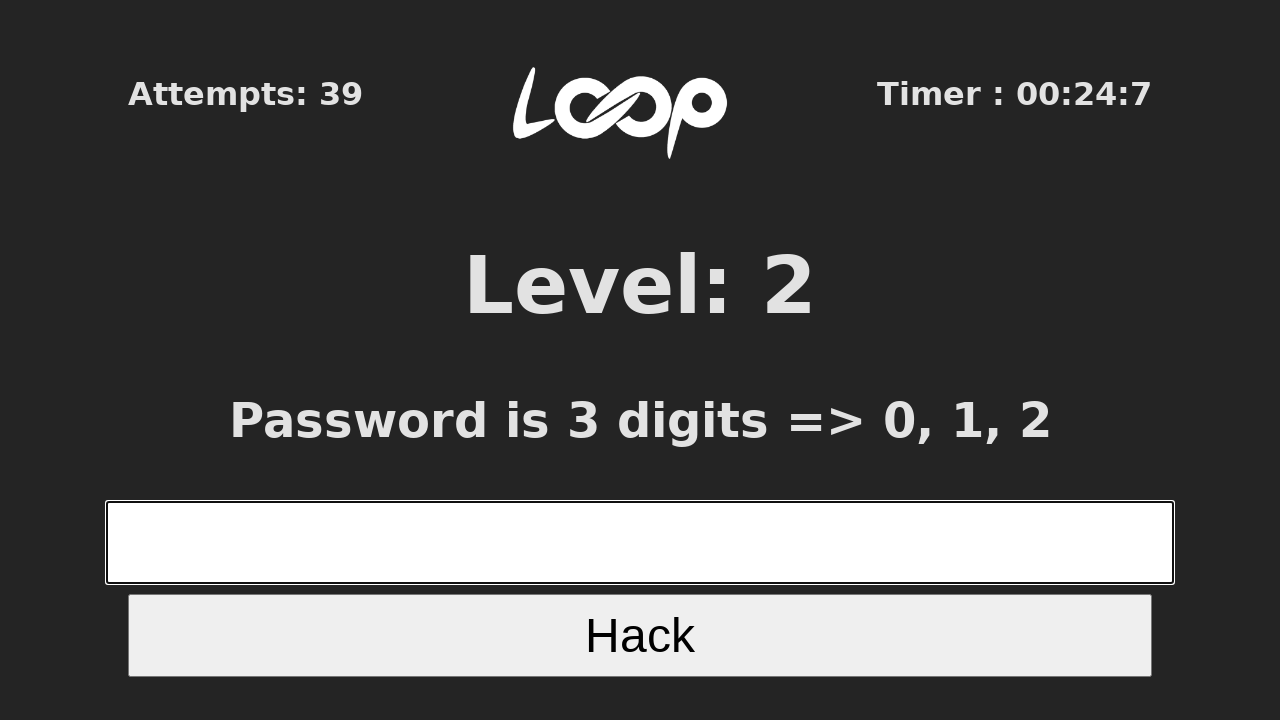

Waited 100ms before next attempt
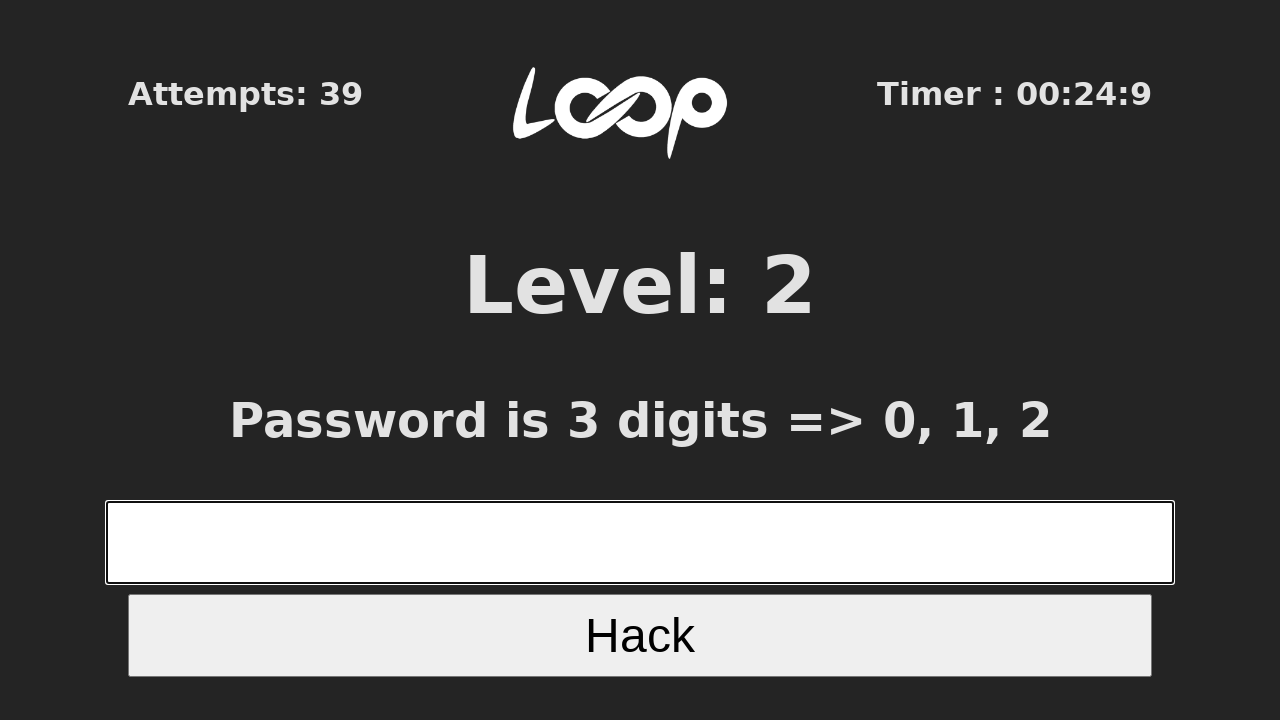

Retrieved page title: Level 2
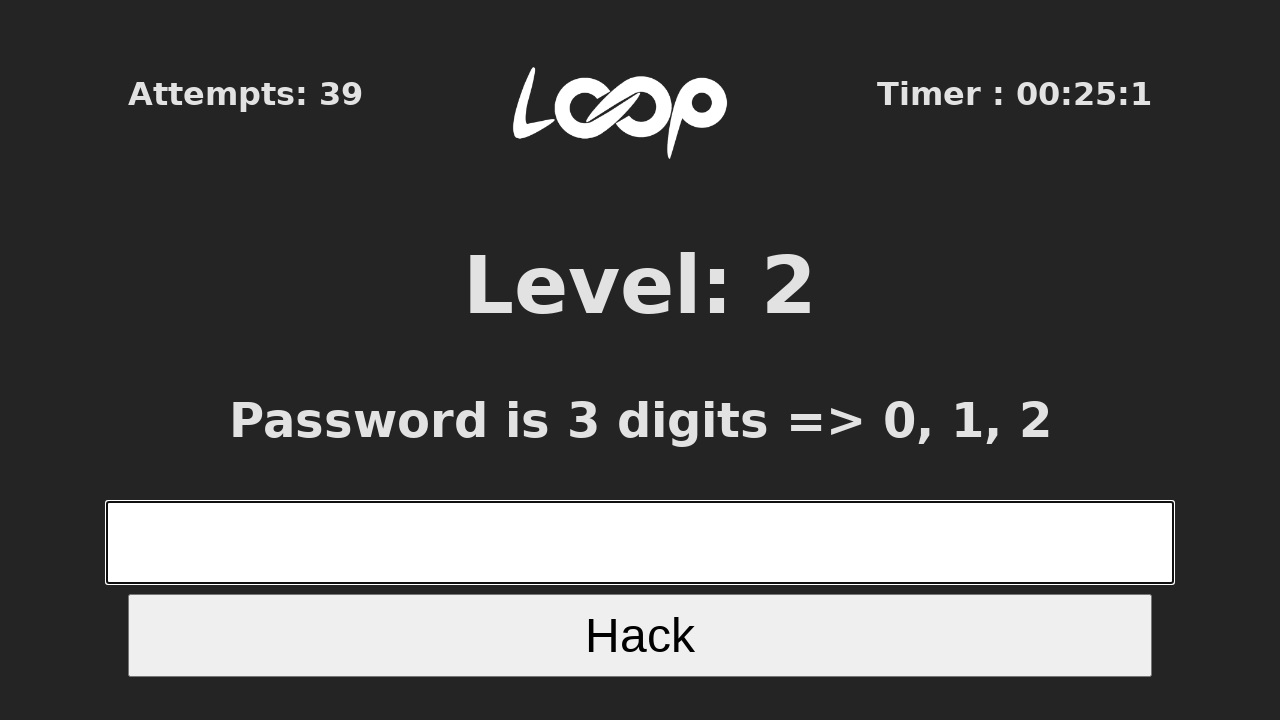

Filled Level 2 input with 3-digit number: 121 on xpath=//*[@id="root"]/div/form/input[1]
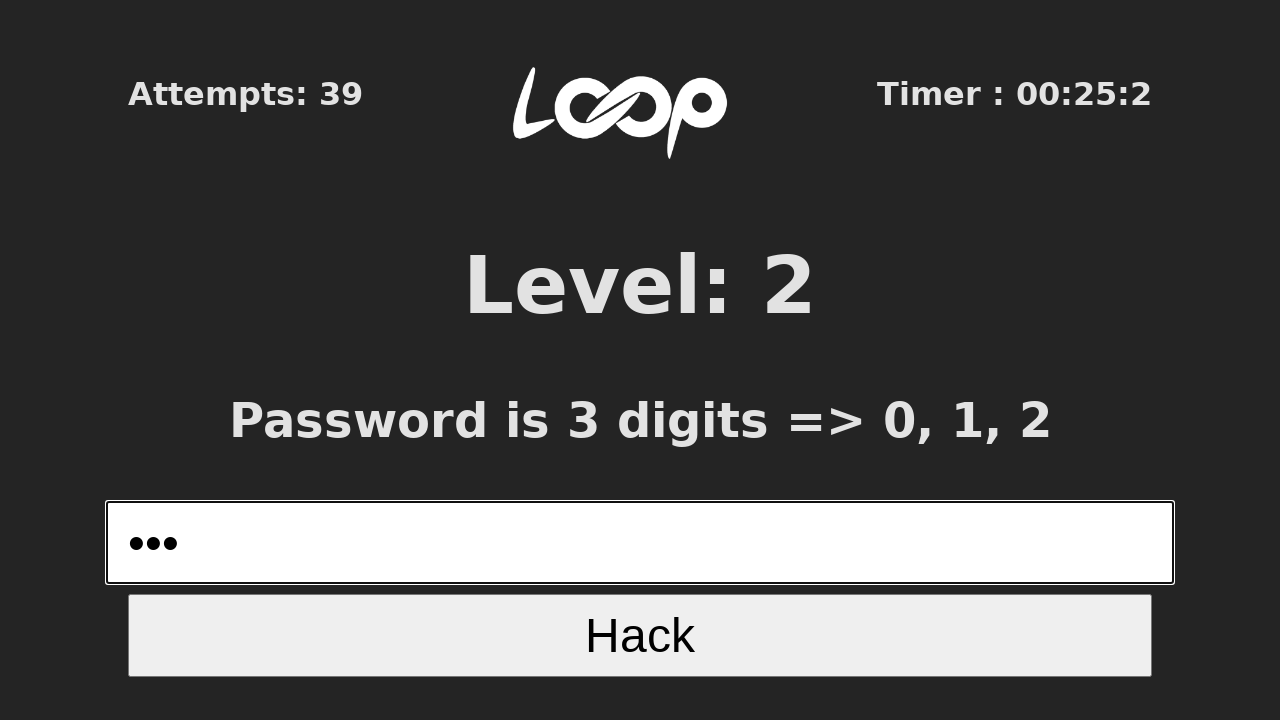

Pressed Enter to submit Level 2 answer on xpath=//*[@id="root"]/div/form/input[1]
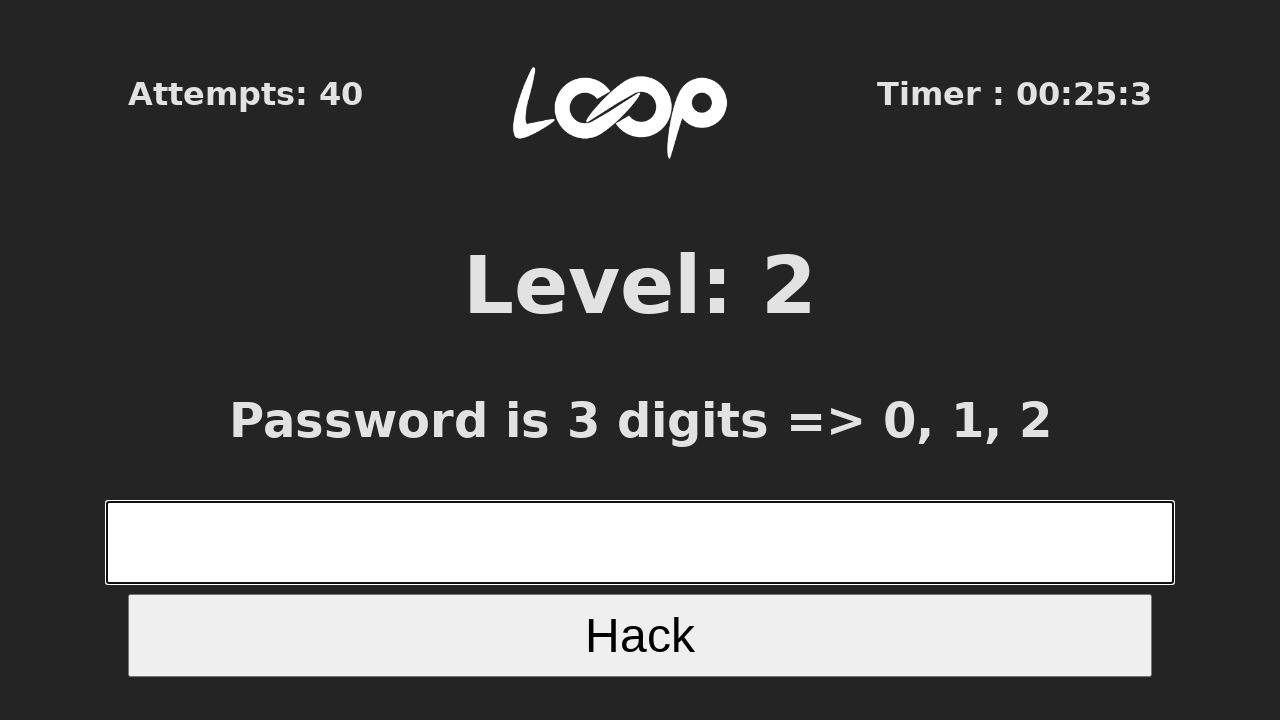

Waited 100ms before next attempt
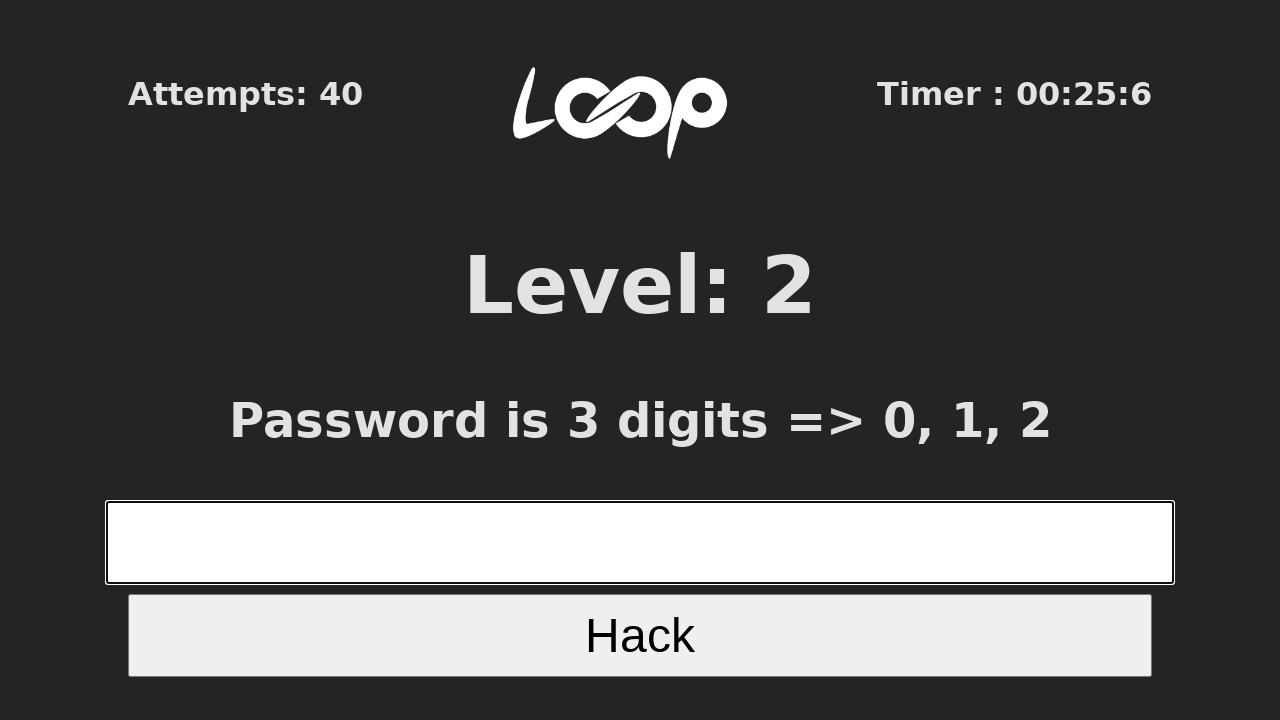

Retrieved page title: Level 2
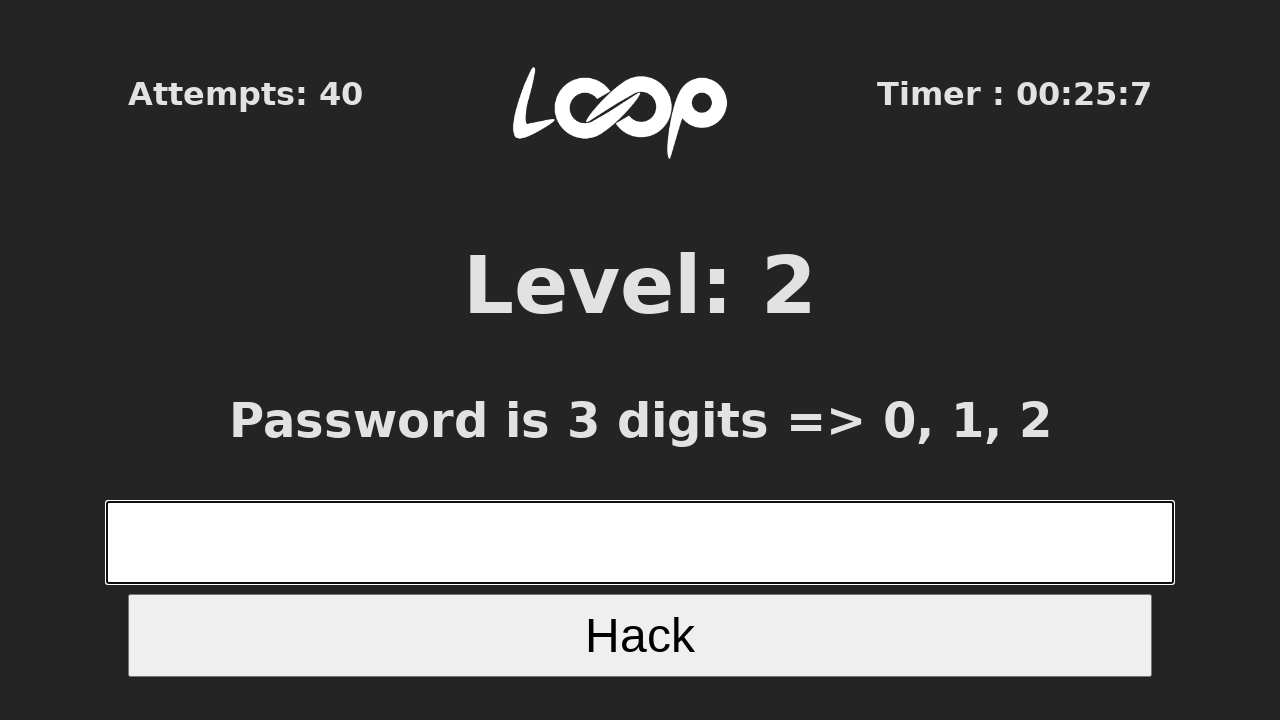

Filled Level 2 input with 3-digit number: 022 on xpath=//*[@id="root"]/div/form/input[1]
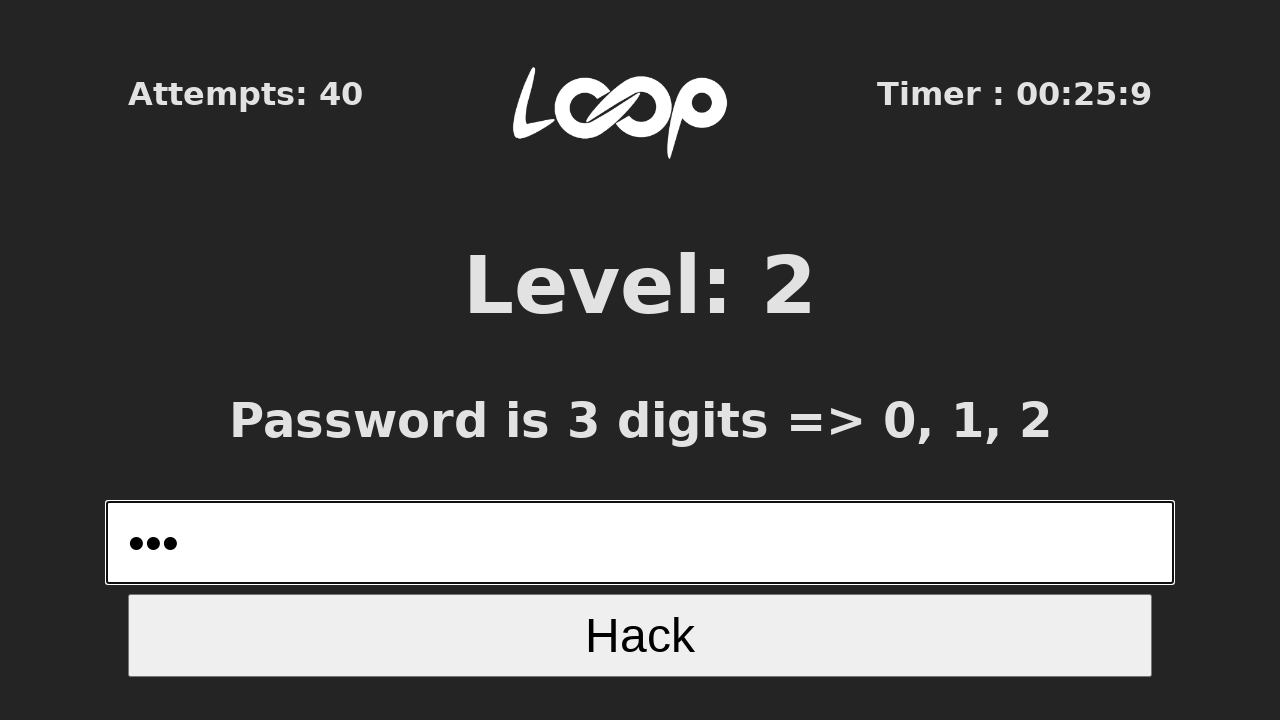

Pressed Enter to submit Level 2 answer on xpath=//*[@id="root"]/div/form/input[1]
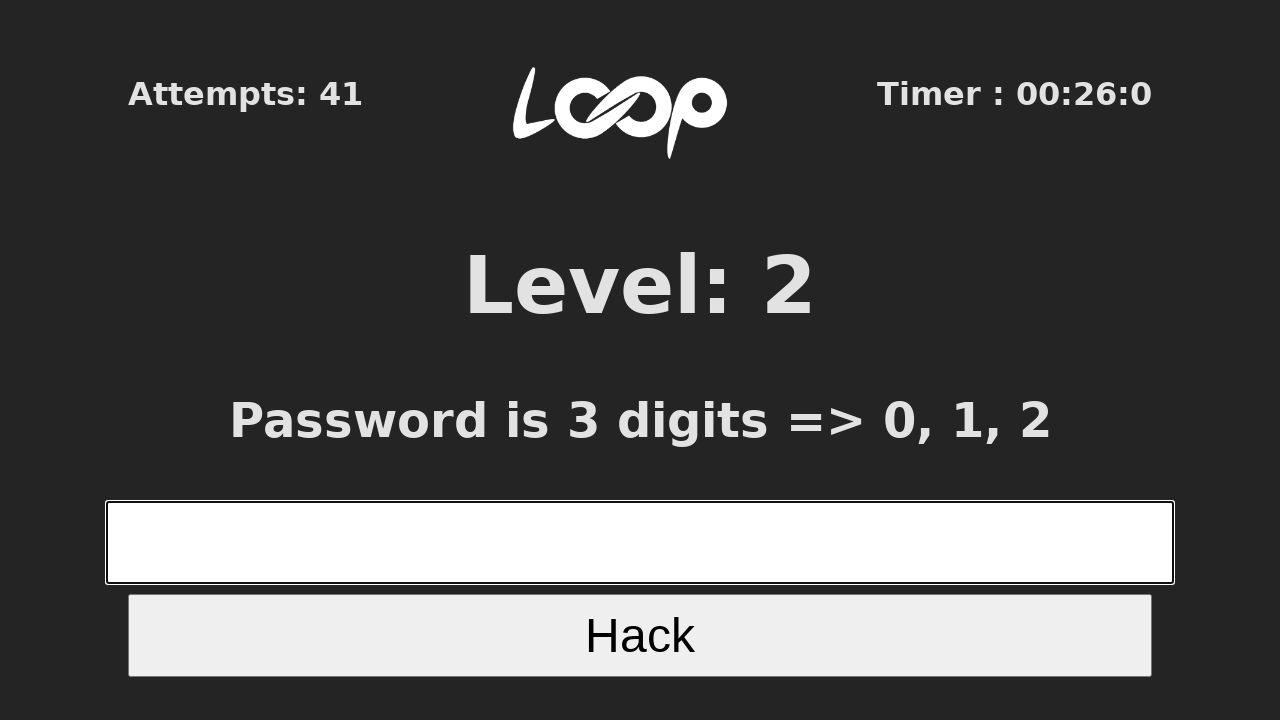

Waited 100ms before next attempt
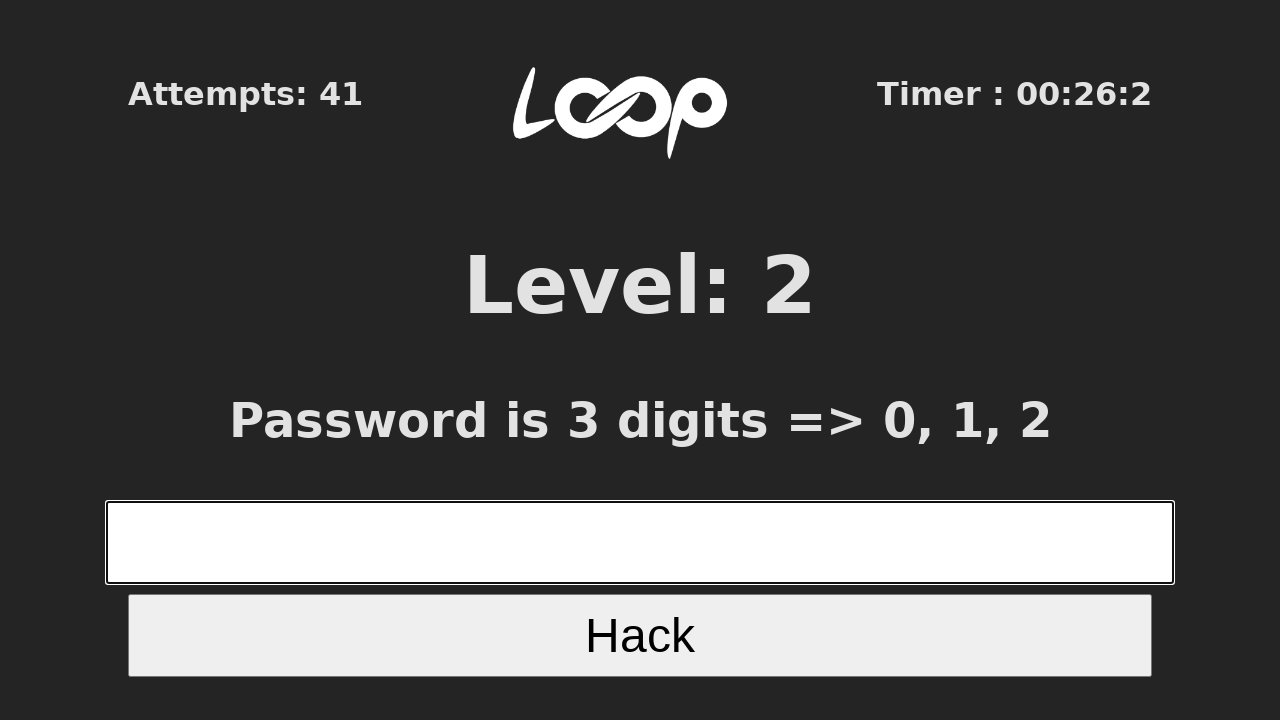

Retrieved page title: Level 2
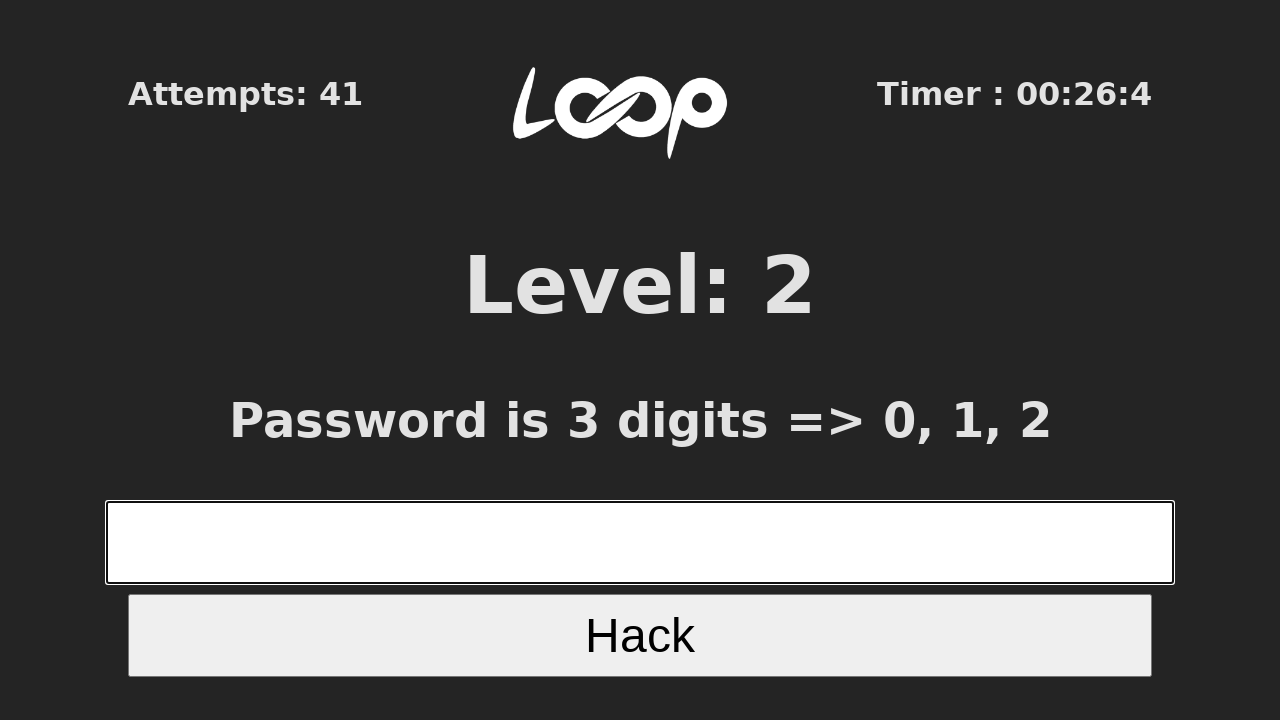

Filled Level 2 input with 3-digit number: 001 on xpath=//*[@id="root"]/div/form/input[1]
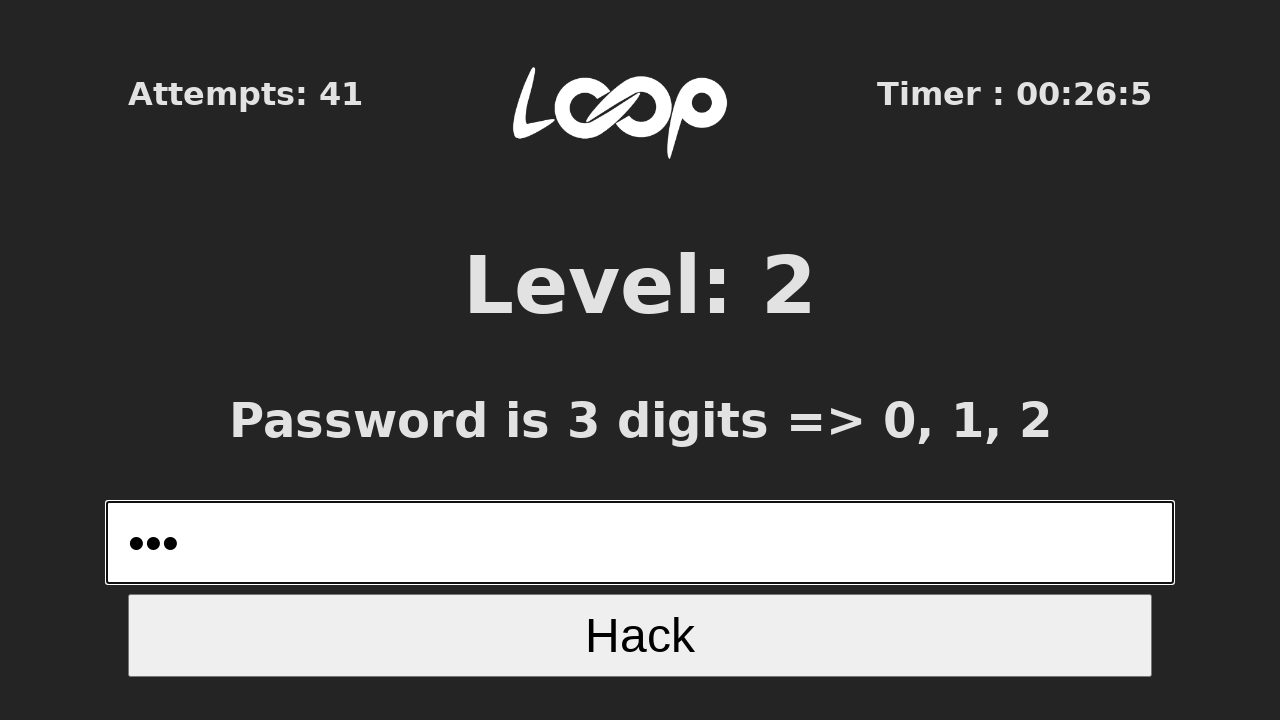

Pressed Enter to submit Level 2 answer on xpath=//*[@id="root"]/div/form/input[1]
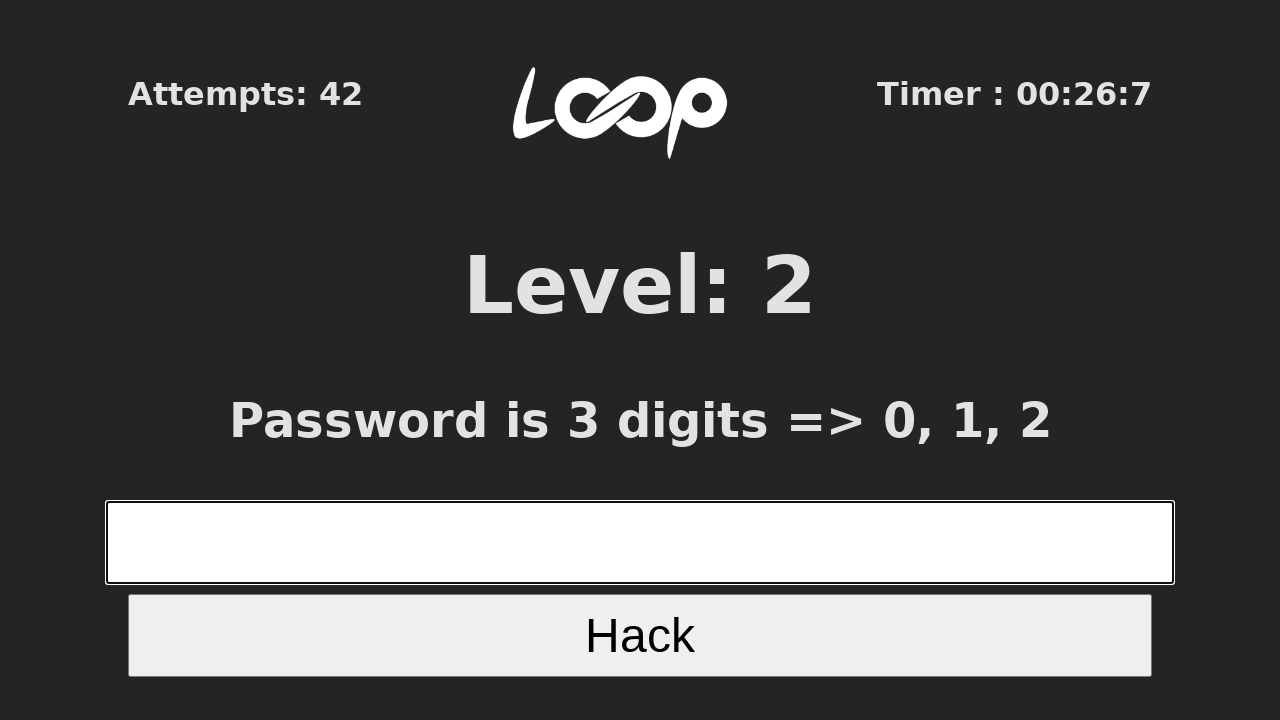

Waited 100ms before next attempt
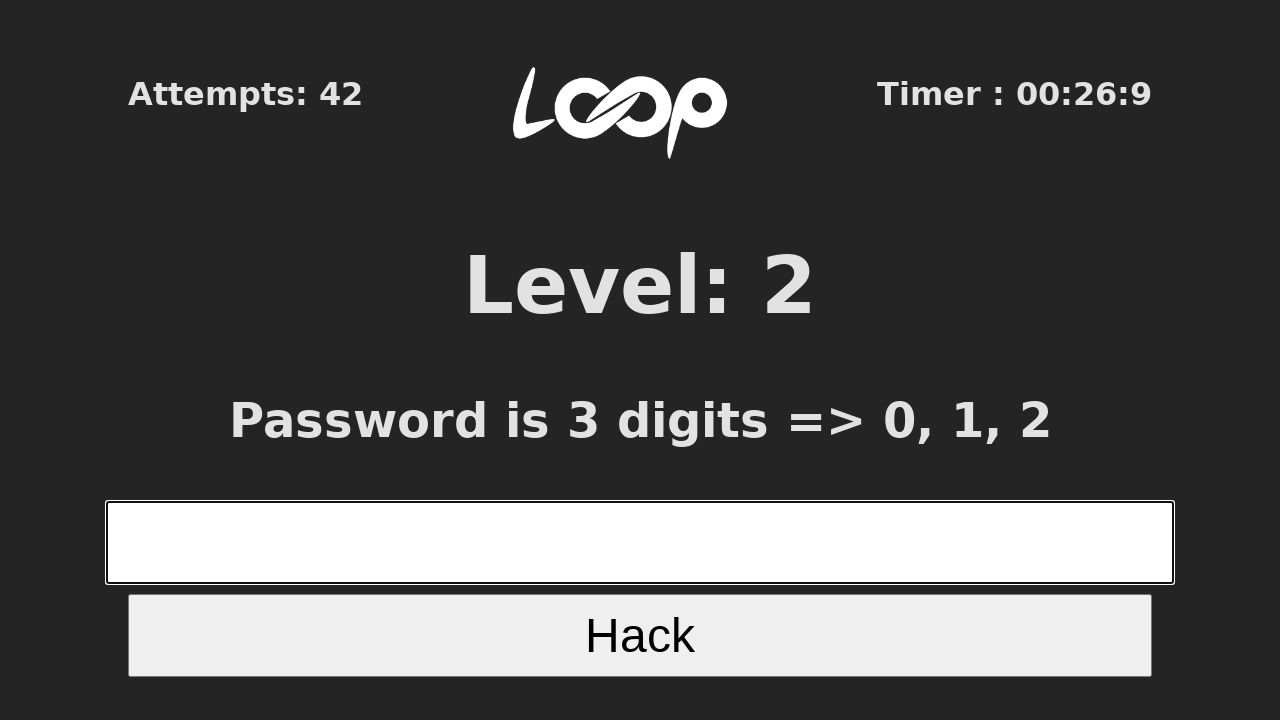

Retrieved page title: Level 2
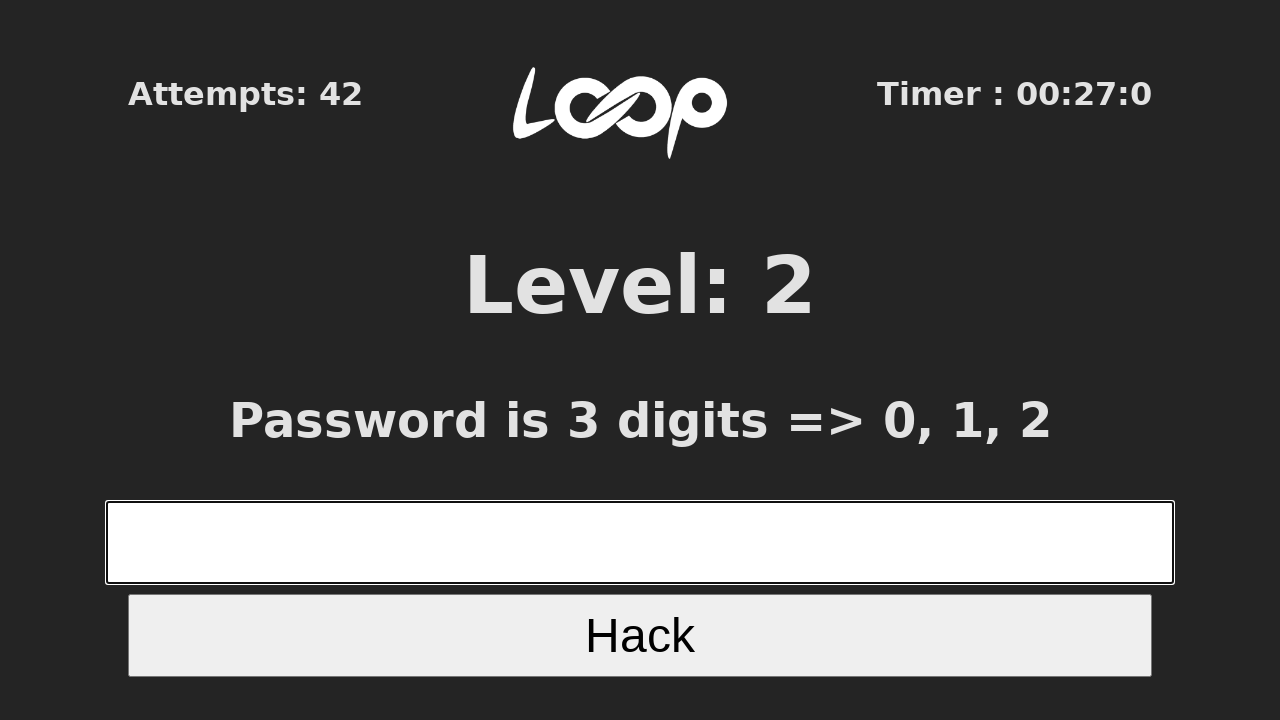

Filled Level 2 input with 3-digit number: 001 on xpath=//*[@id="root"]/div/form/input[1]
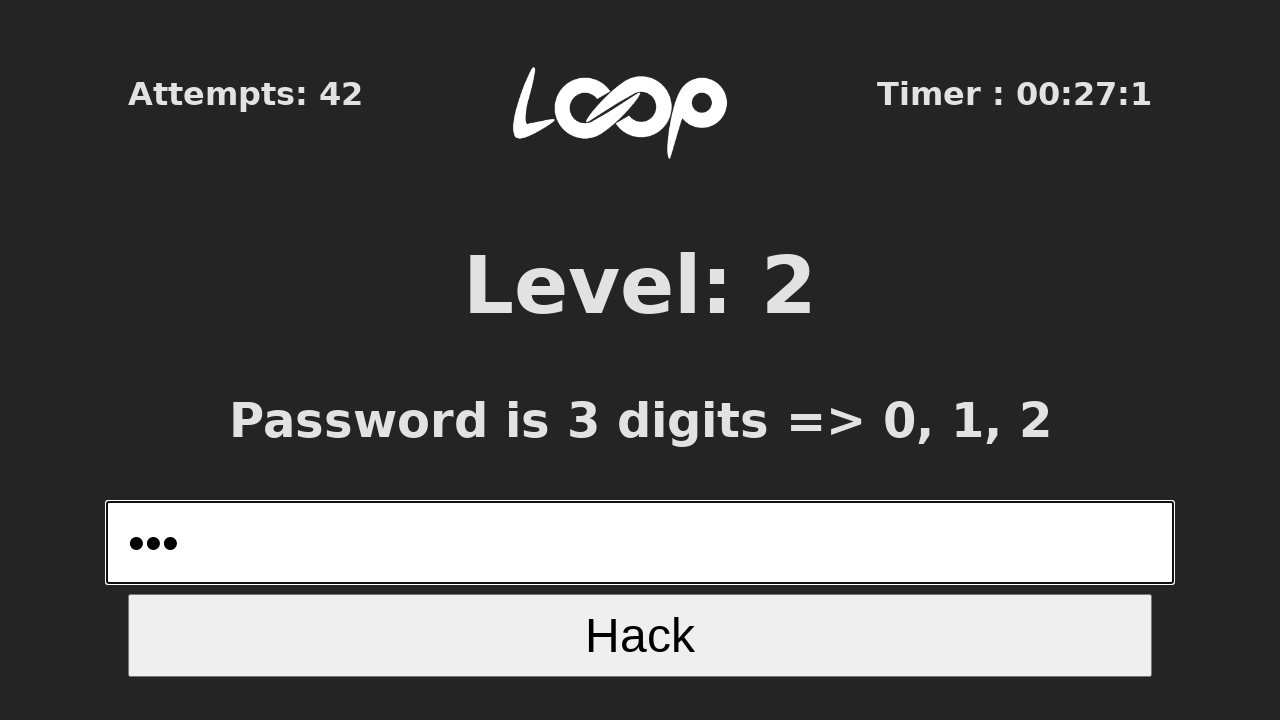

Pressed Enter to submit Level 2 answer on xpath=//*[@id="root"]/div/form/input[1]
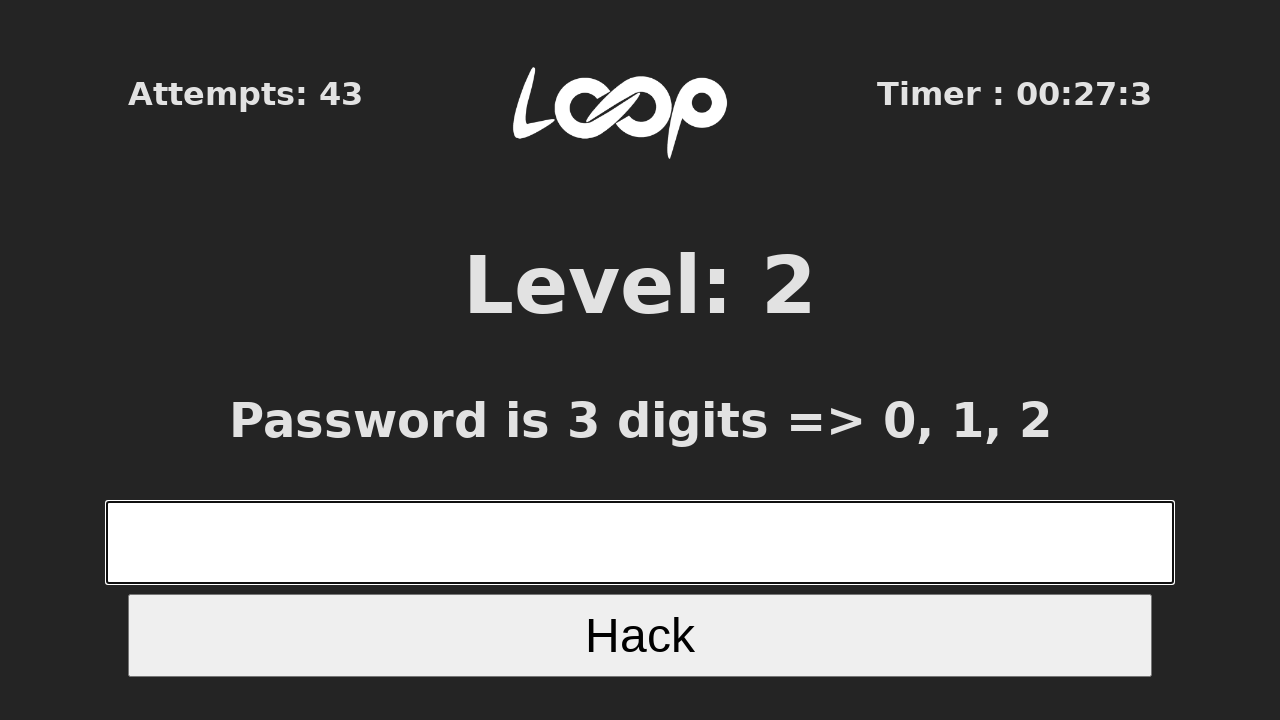

Waited 100ms before next attempt
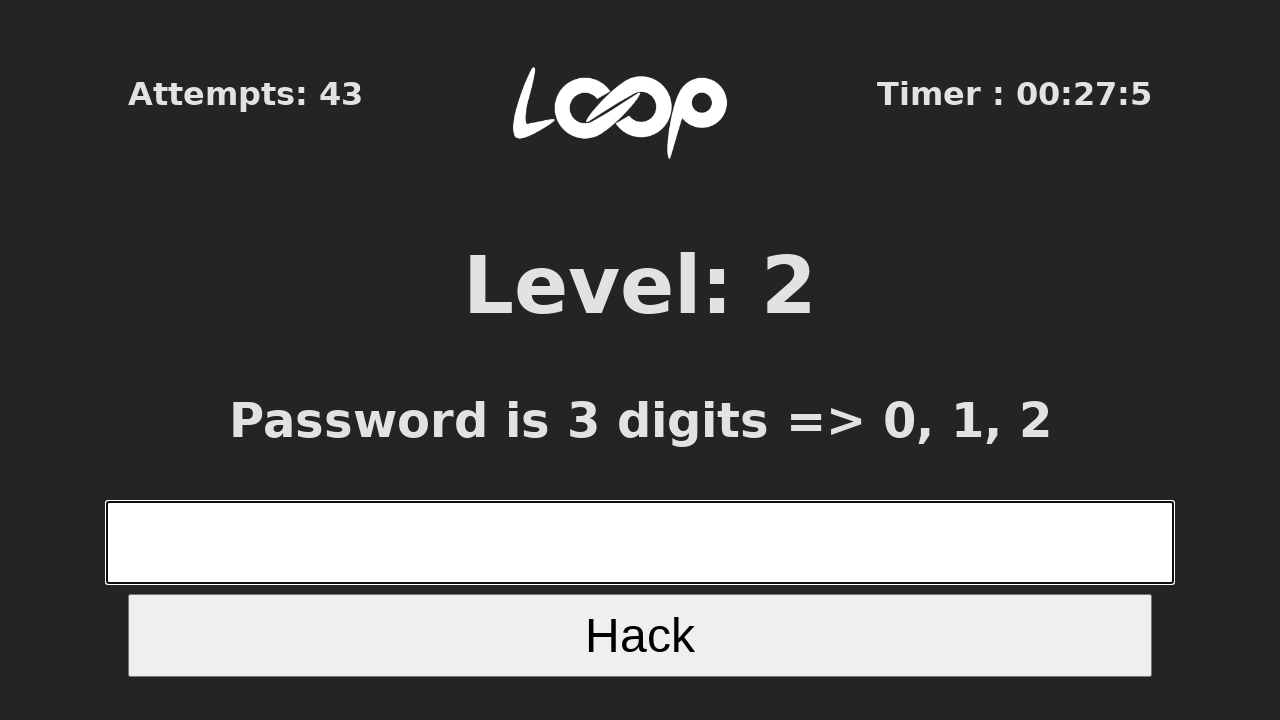

Retrieved page title: Level 2
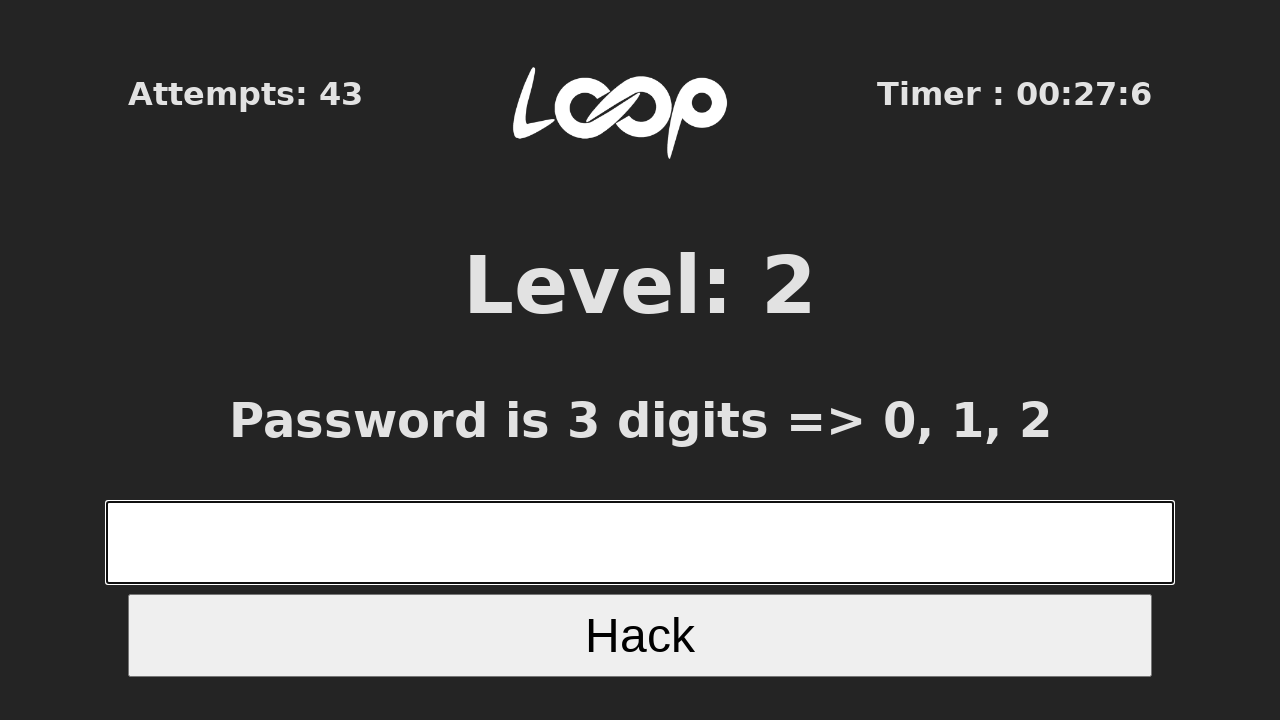

Filled Level 2 input with 3-digit number: 122 on xpath=//*[@id="root"]/div/form/input[1]
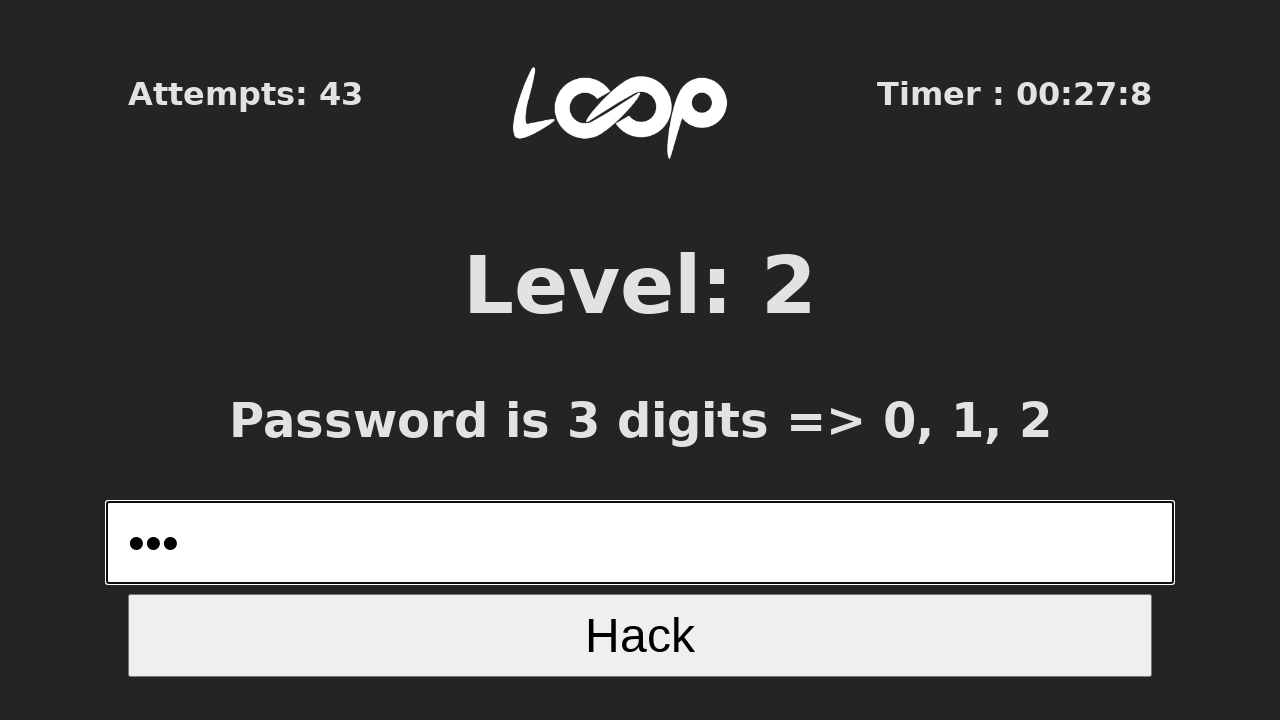

Pressed Enter to submit Level 2 answer on xpath=//*[@id="root"]/div/form/input[1]
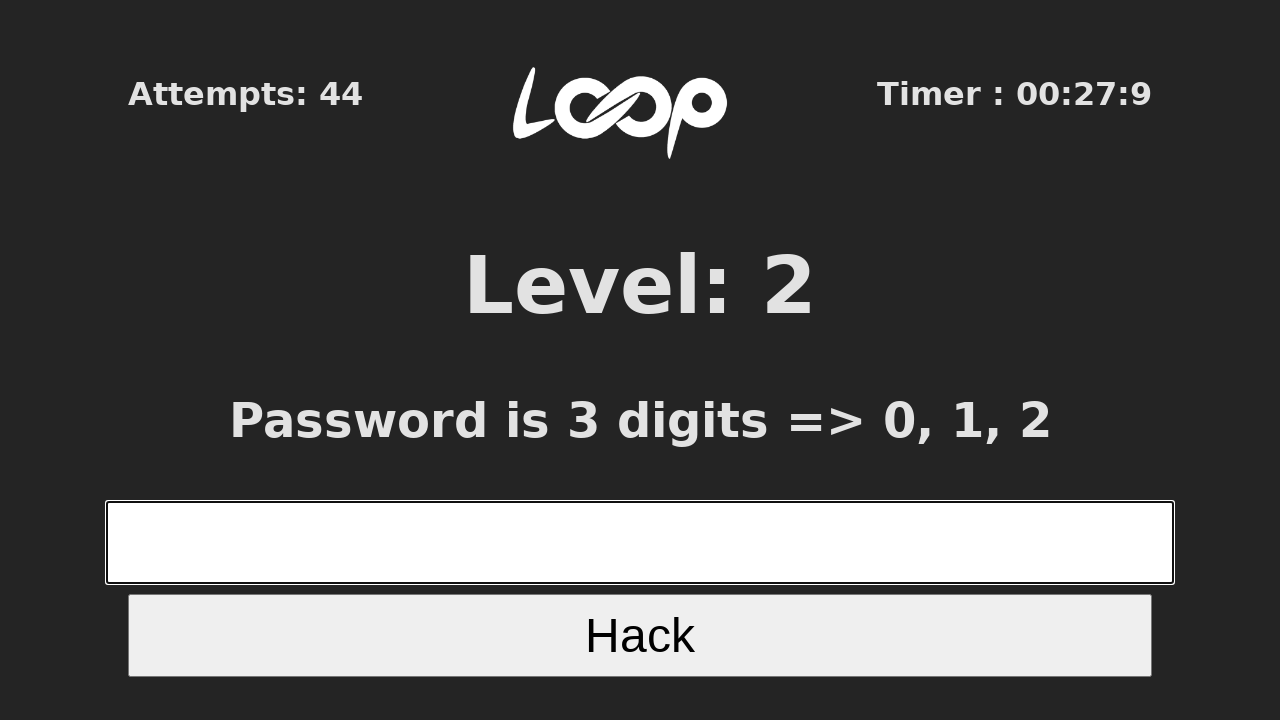

Waited 100ms before next attempt
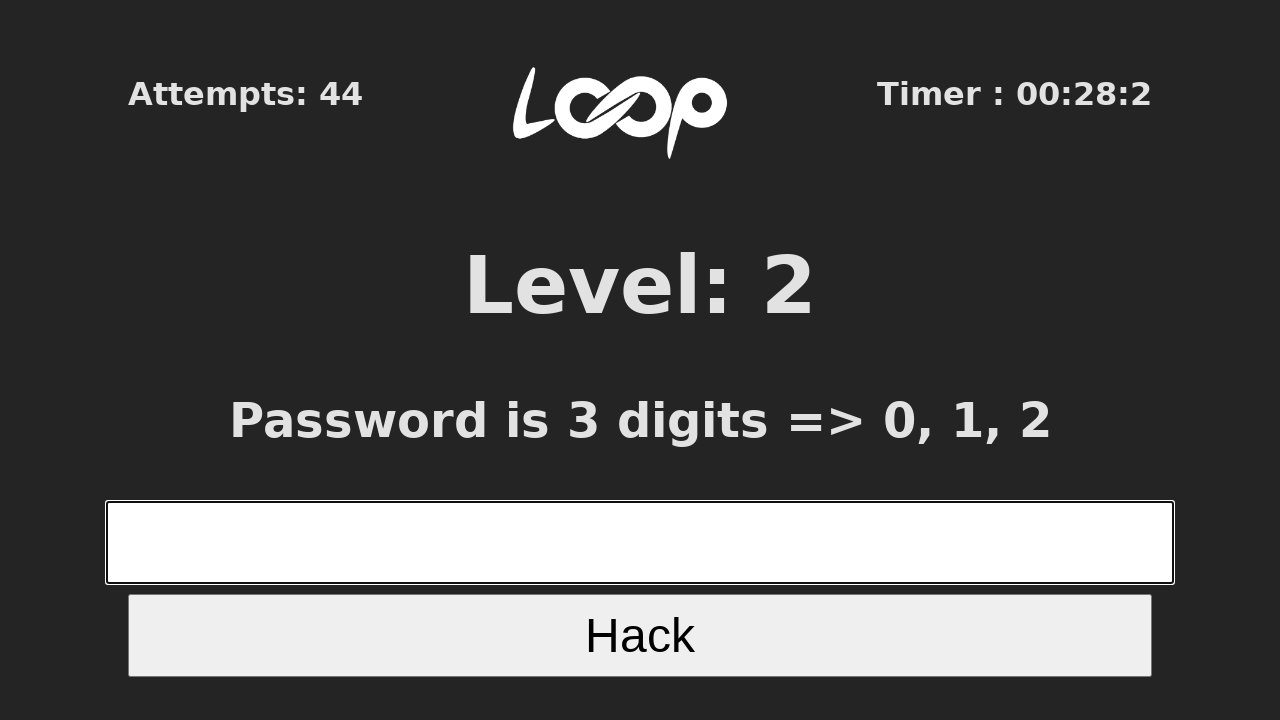

Retrieved page title: Level 2
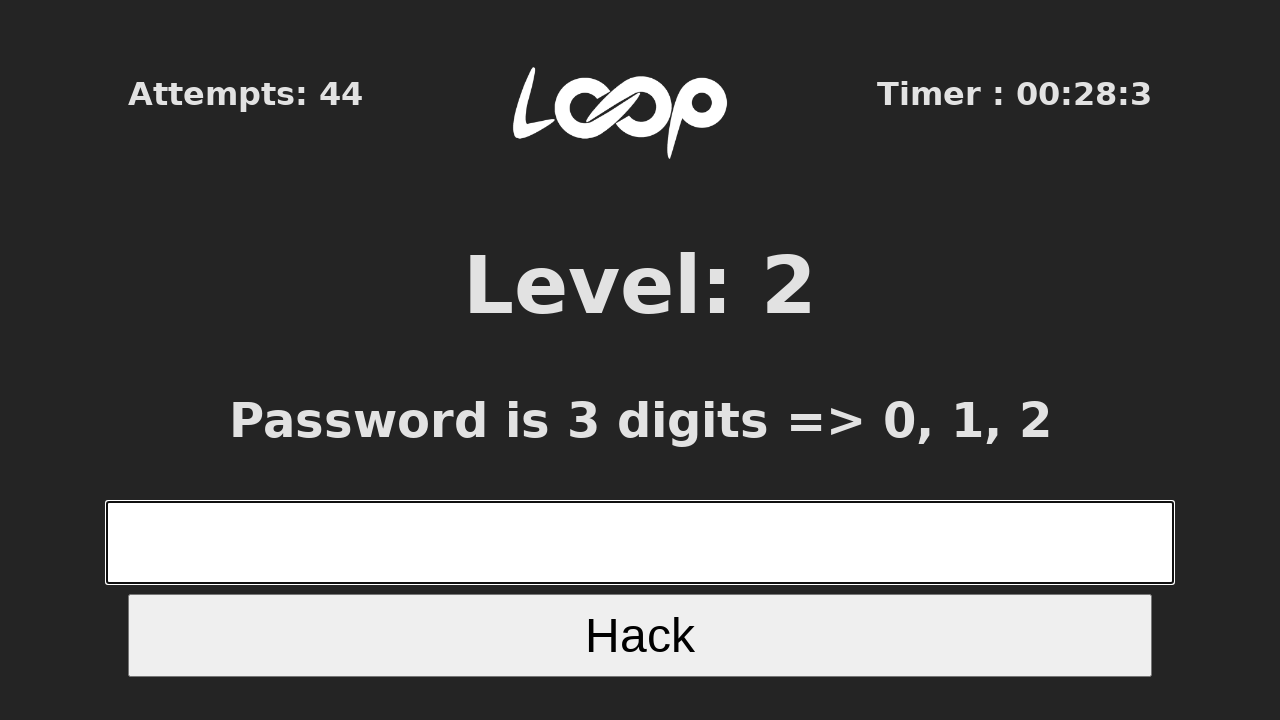

Filled Level 2 input with 3-digit number: 210 on xpath=//*[@id="root"]/div/form/input[1]
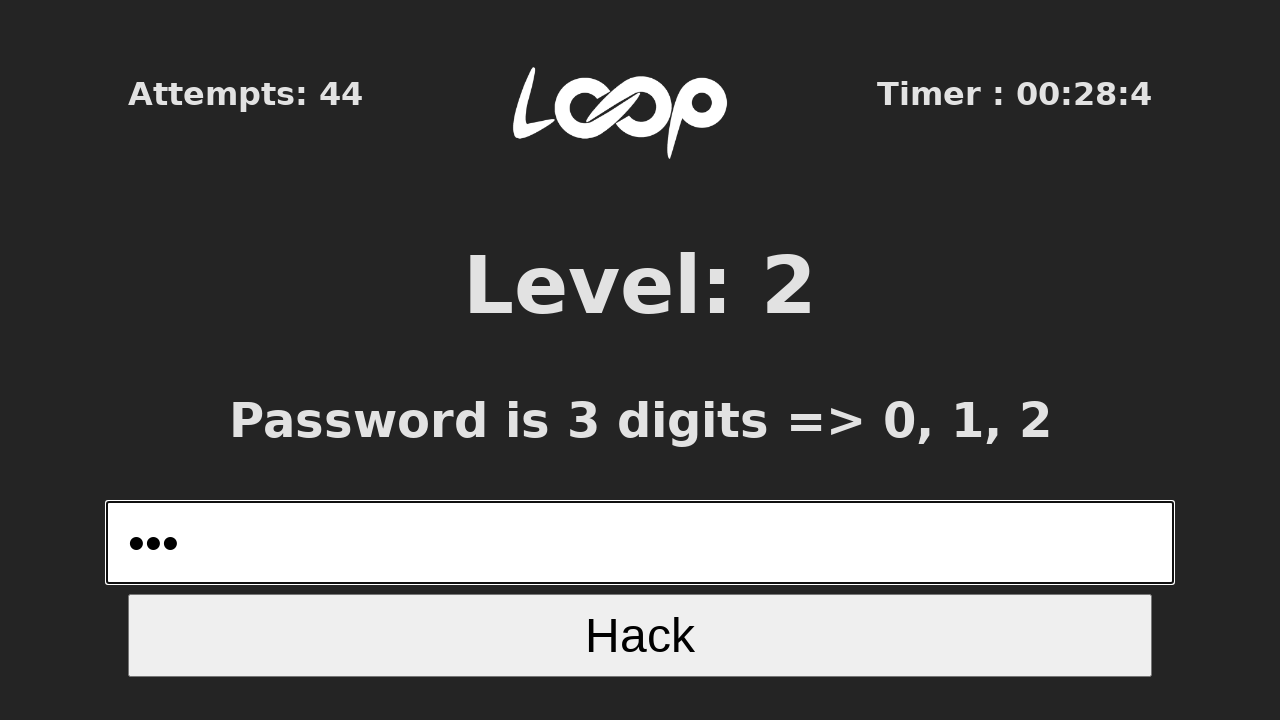

Pressed Enter to submit Level 2 answer on xpath=//*[@id="root"]/div/form/input[1]
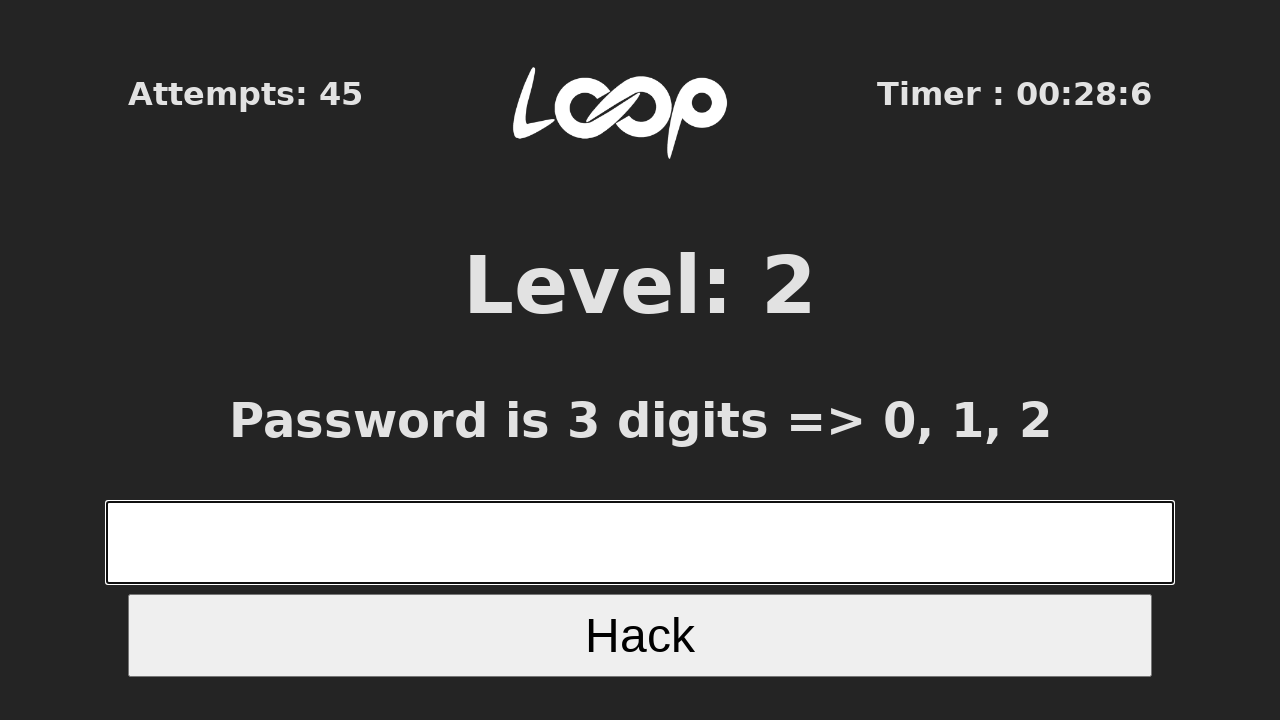

Waited 100ms before next attempt
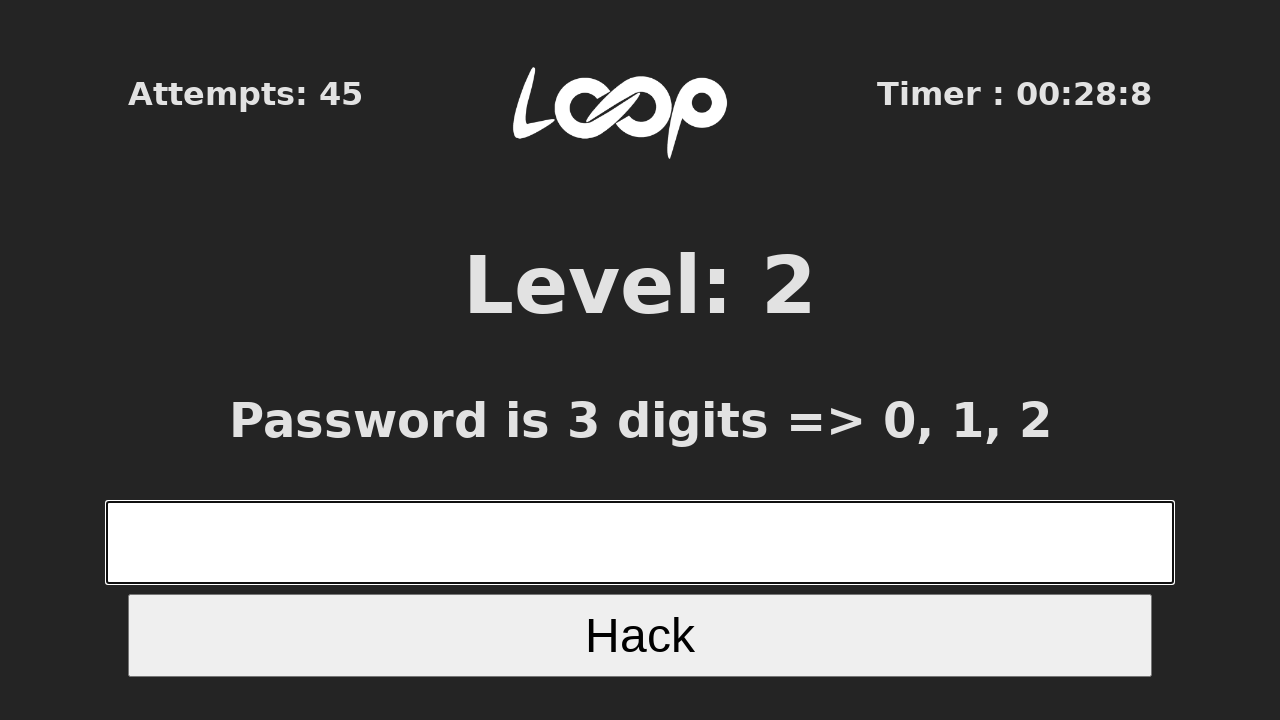

Retrieved page title: Level 2
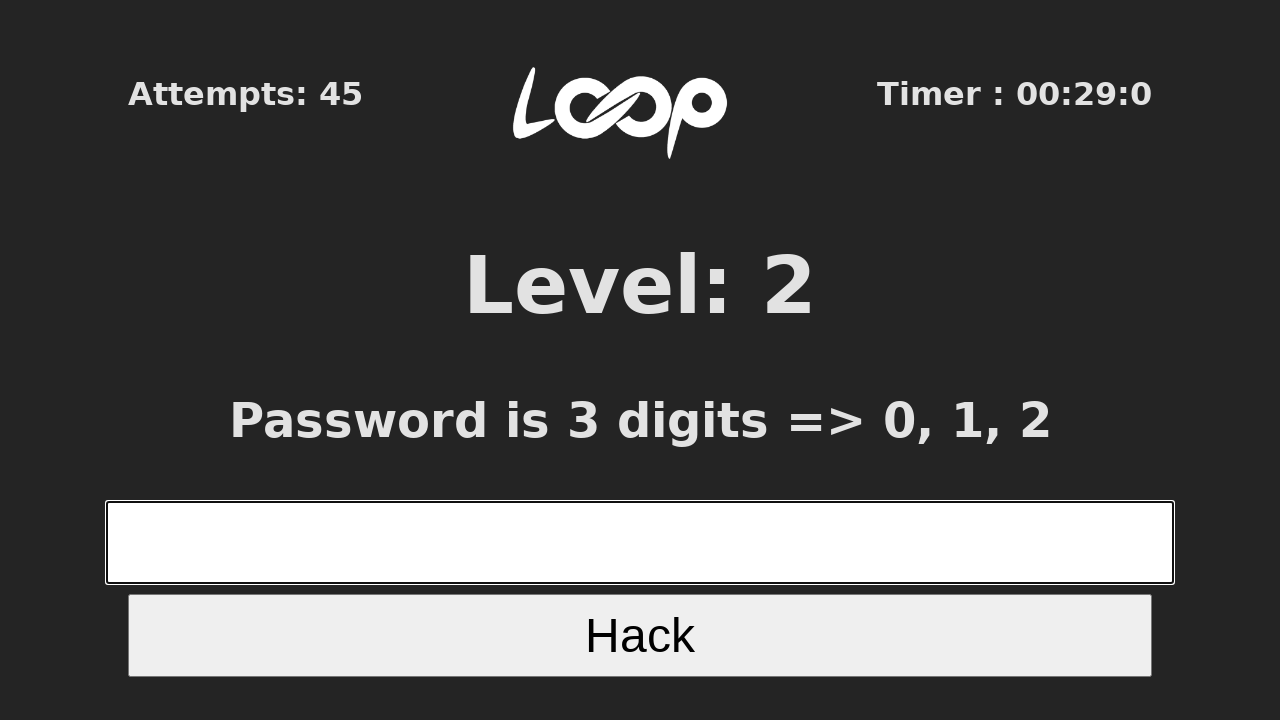

Filled Level 2 input with 3-digit number: 222 on xpath=//*[@id="root"]/div/form/input[1]
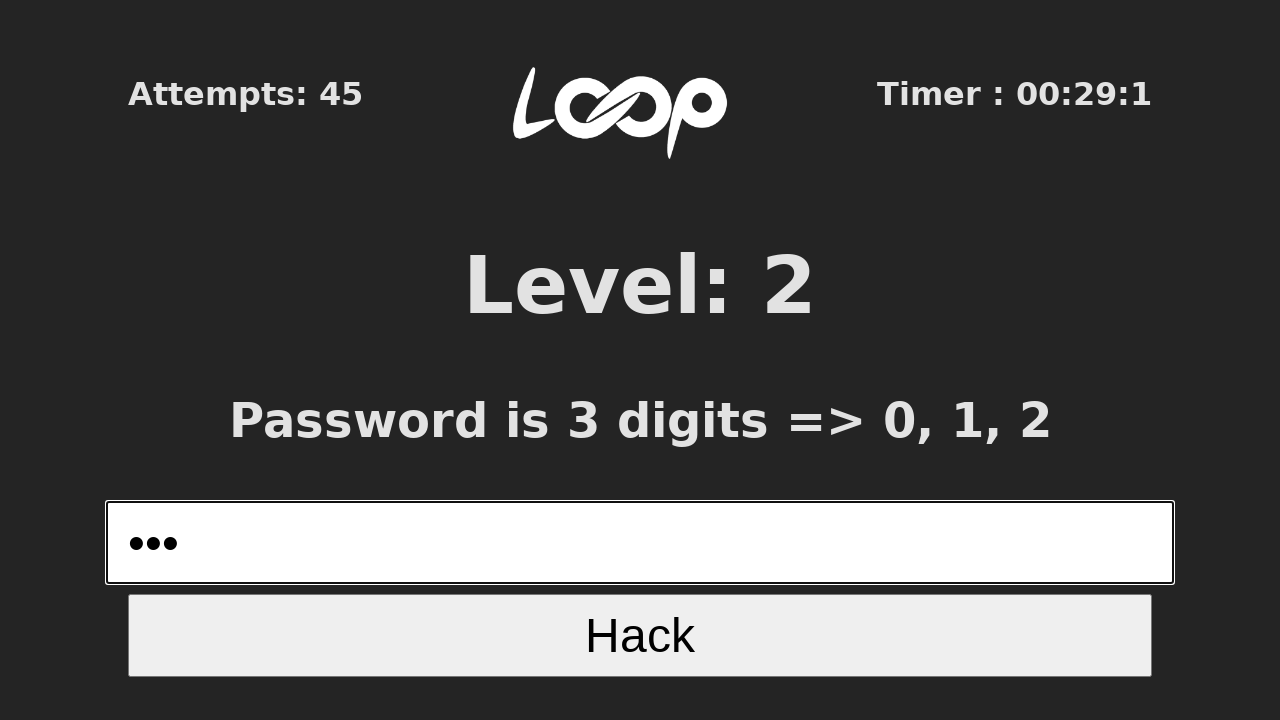

Pressed Enter to submit Level 2 answer on xpath=//*[@id="root"]/div/form/input[1]
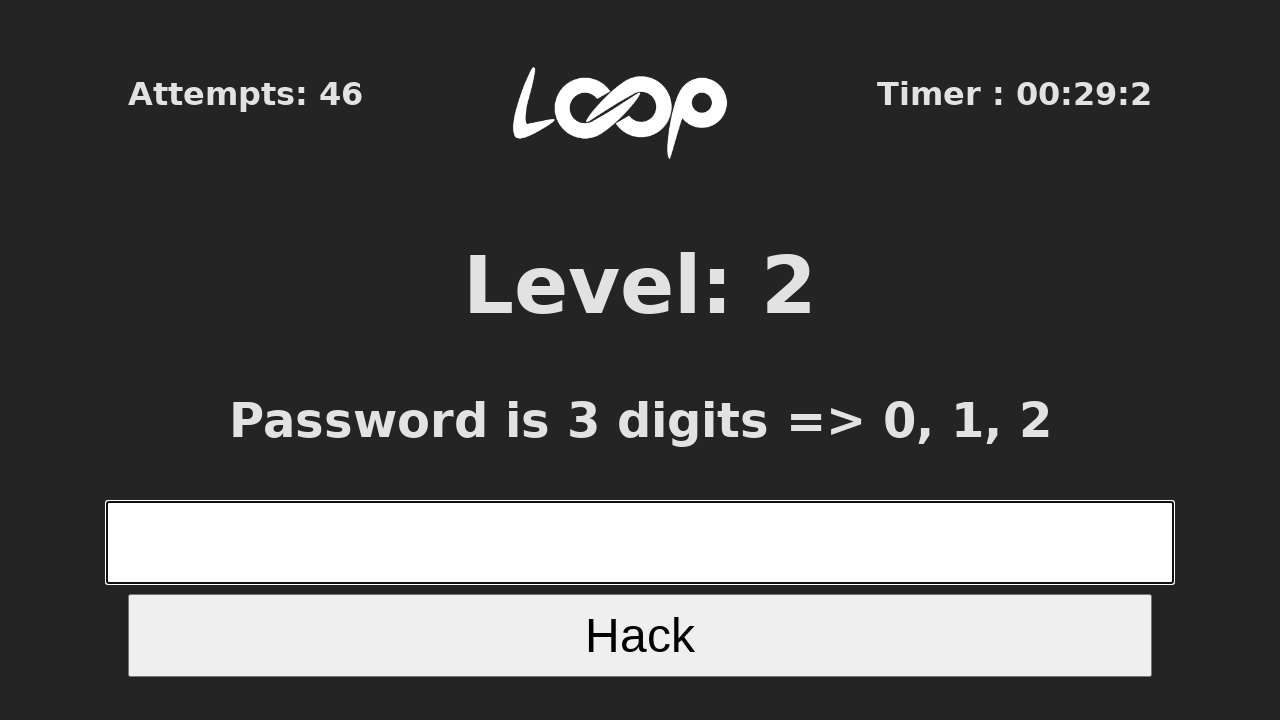

Waited 100ms before next attempt
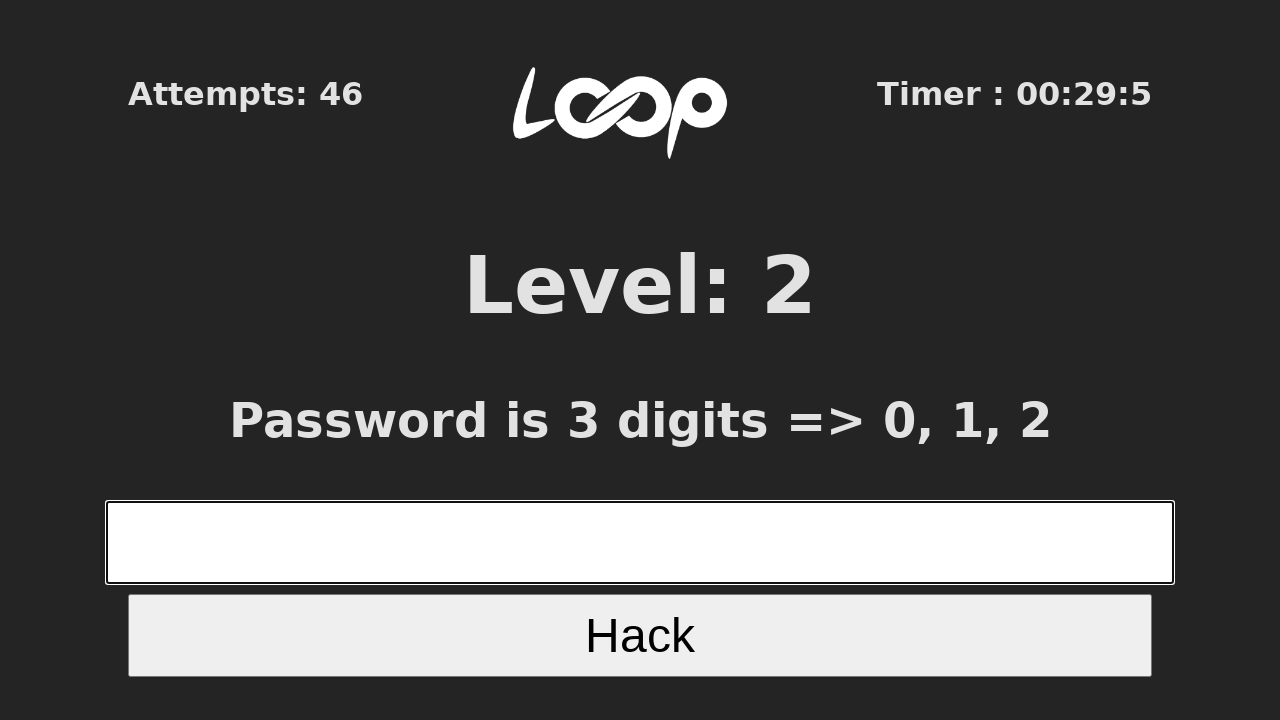

Retrieved page title: Level 2
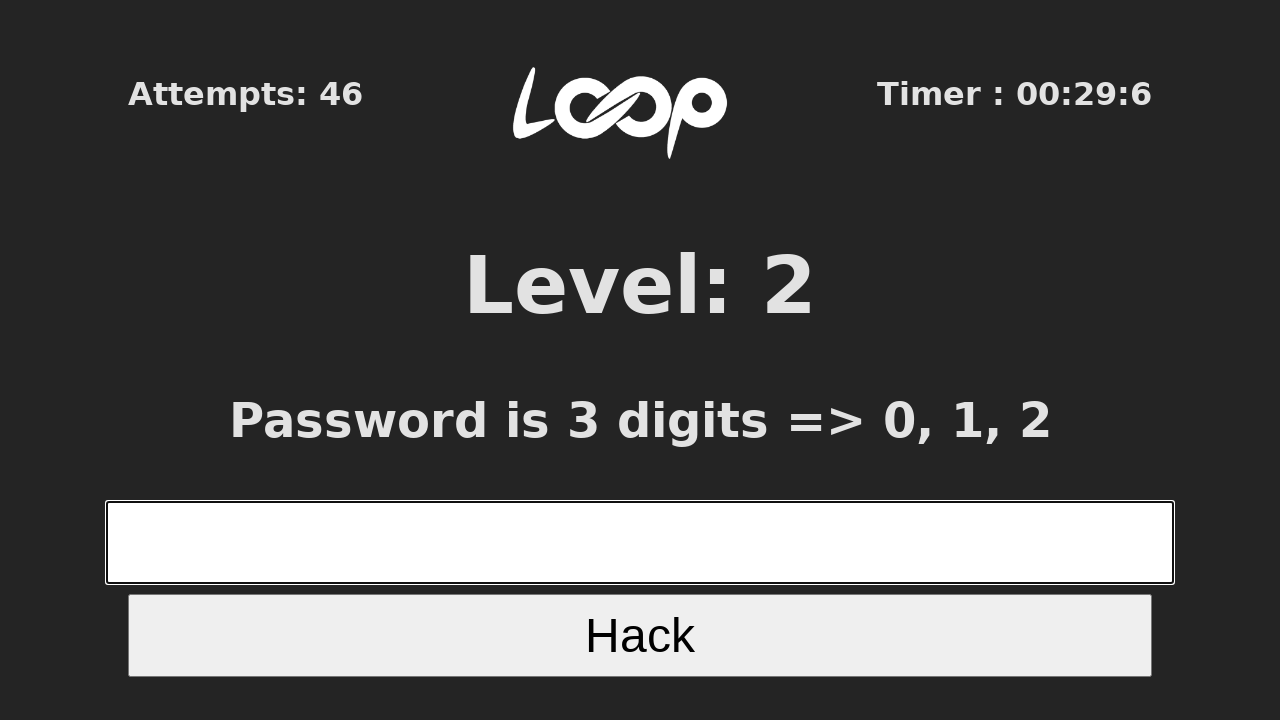

Filled Level 2 input with 3-digit number: 201 on xpath=//*[@id="root"]/div/form/input[1]
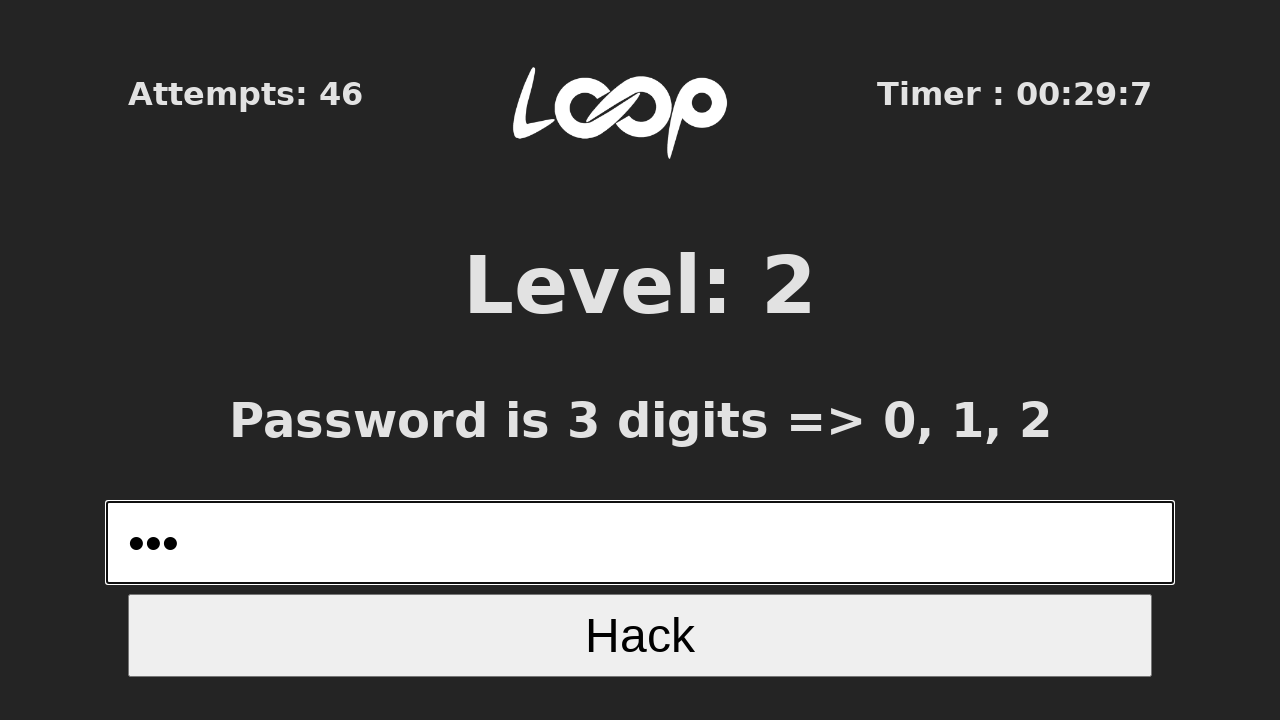

Pressed Enter to submit Level 2 answer on xpath=//*[@id="root"]/div/form/input[1]
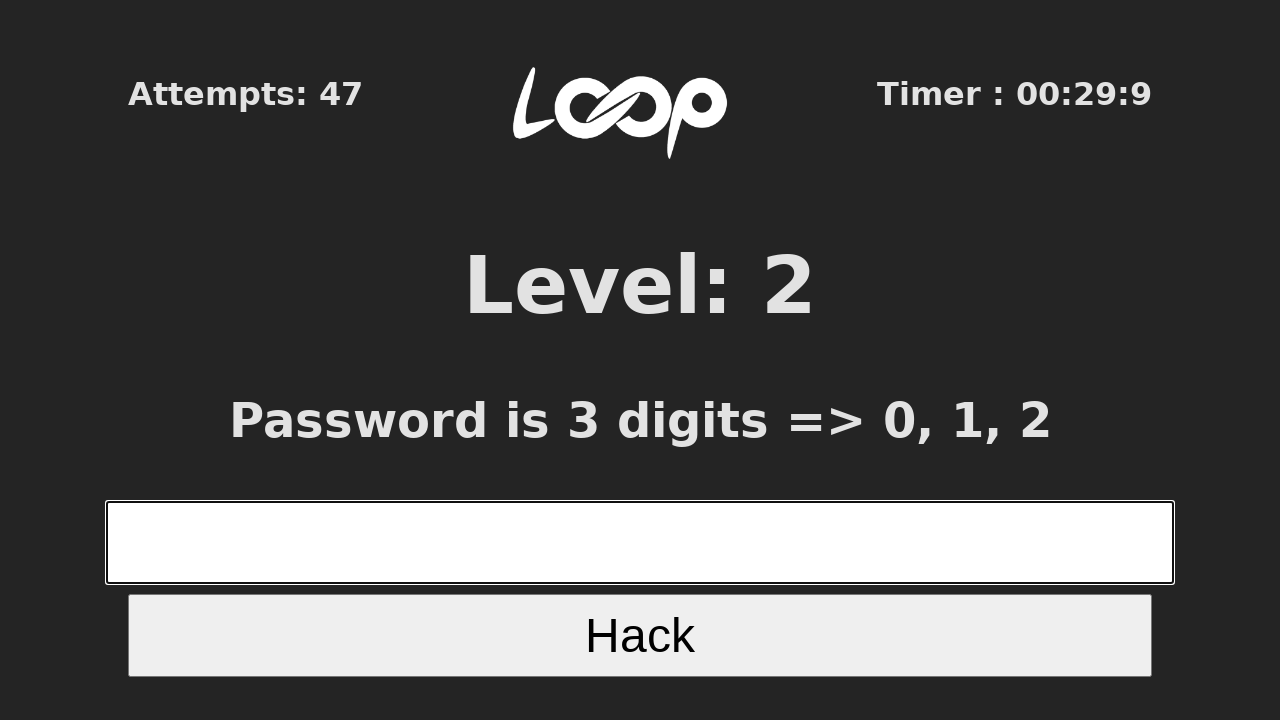

Waited 100ms before next attempt
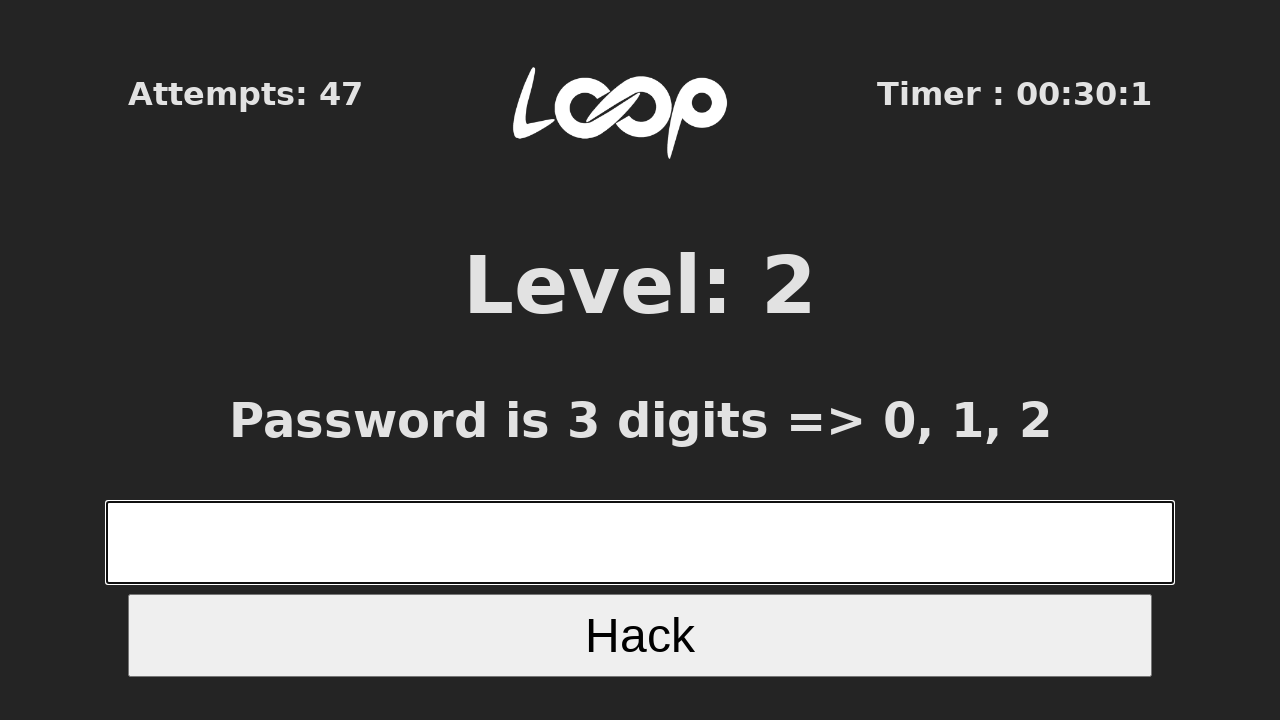

Retrieved page title: Level 2
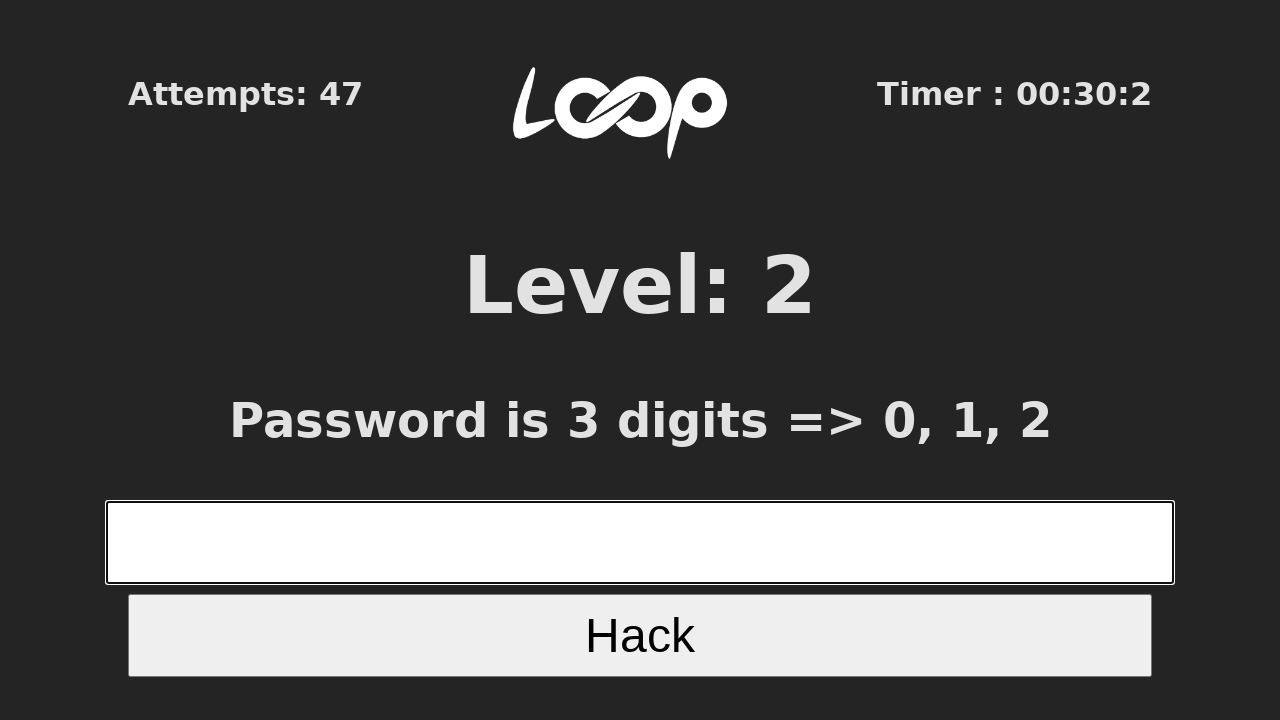

Filled Level 2 input with 3-digit number: 212 on xpath=//*[@id="root"]/div/form/input[1]
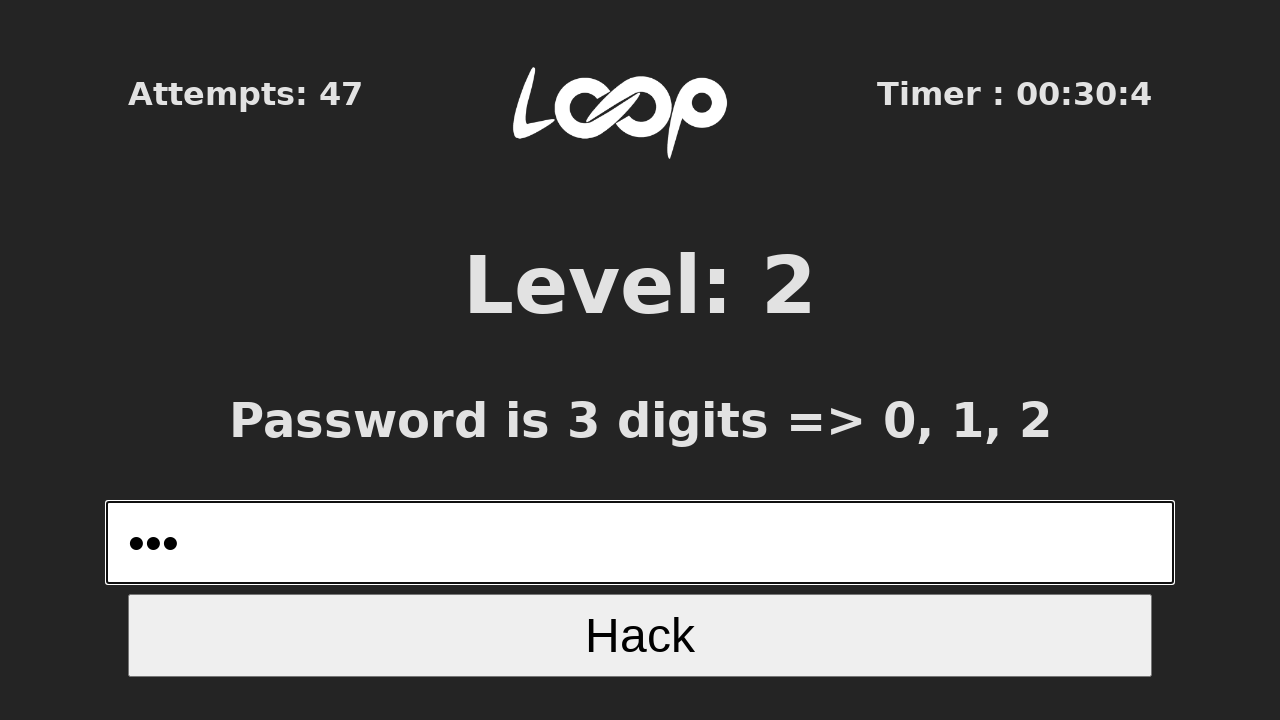

Pressed Enter to submit Level 2 answer on xpath=//*[@id="root"]/div/form/input[1]
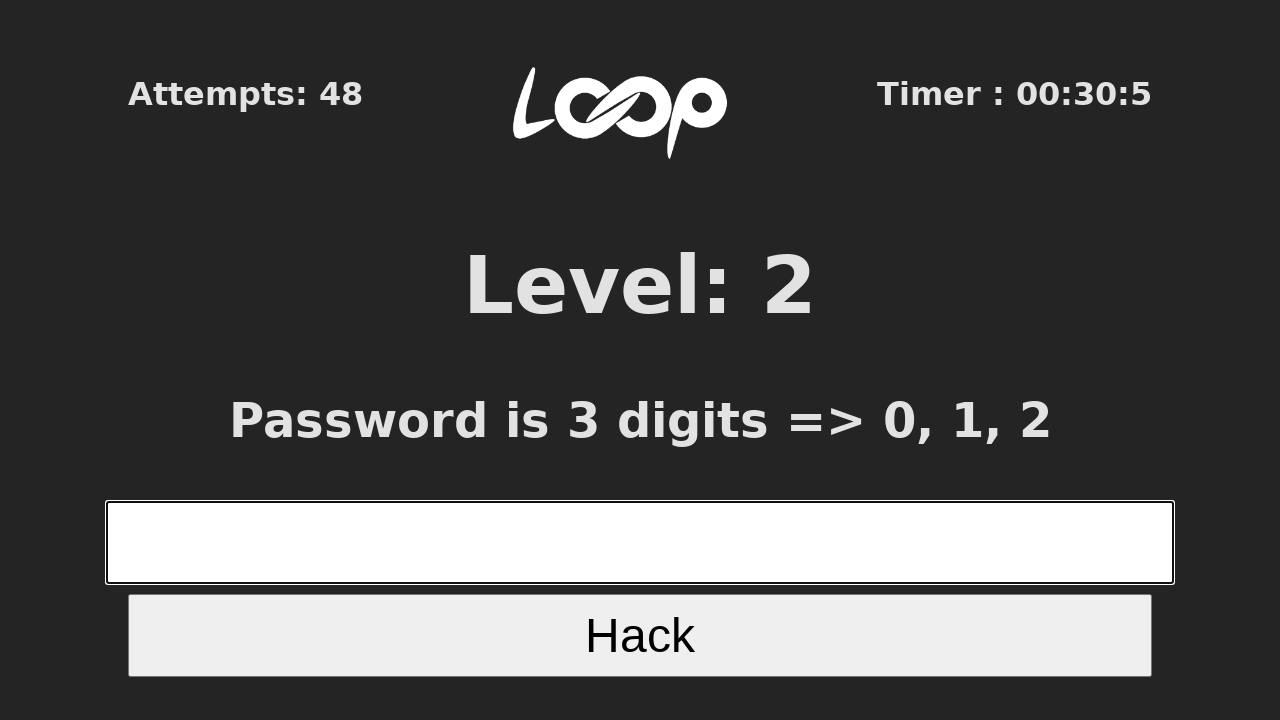

Waited 100ms before next attempt
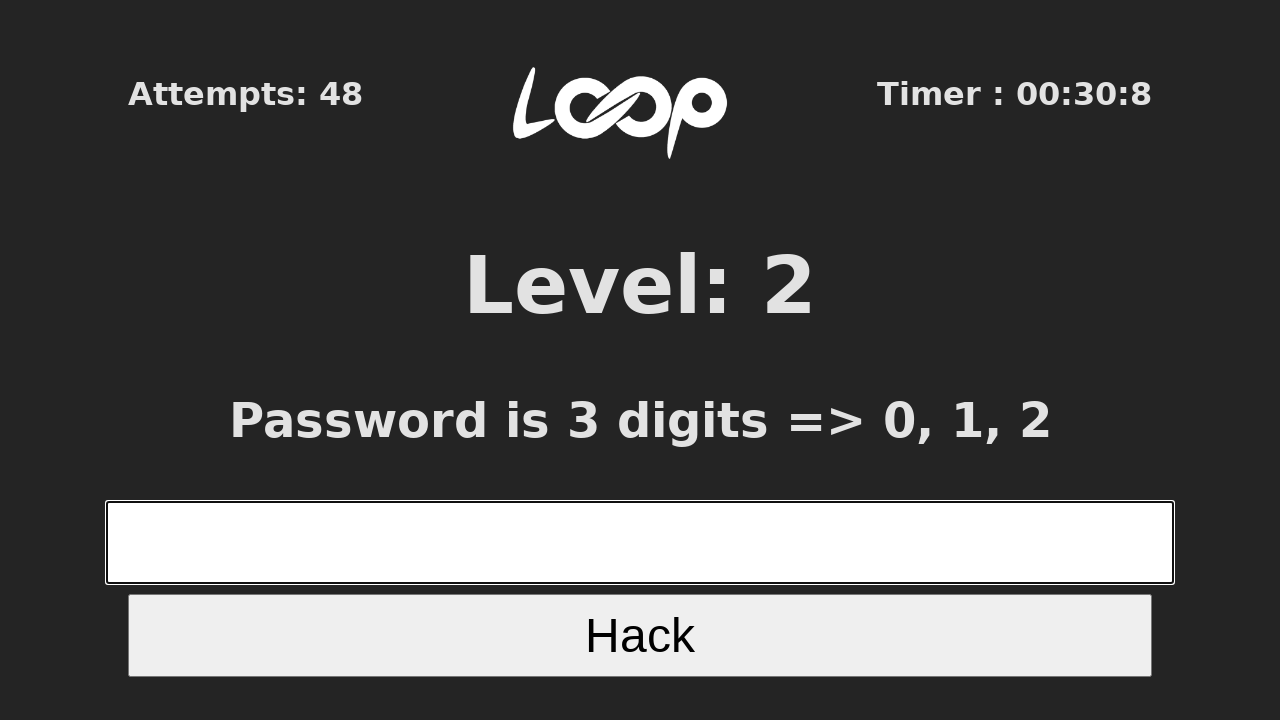

Retrieved page title: Level 2
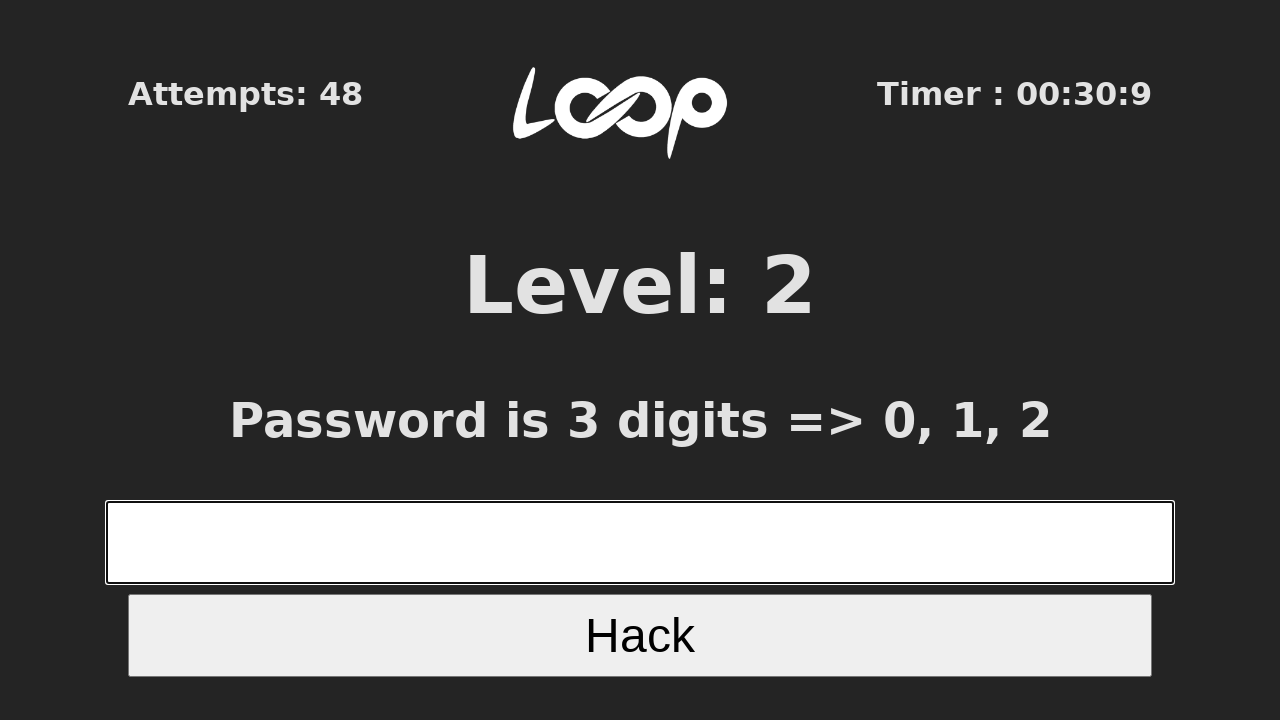

Filled Level 2 input with 3-digit number: 202 on xpath=//*[@id="root"]/div/form/input[1]
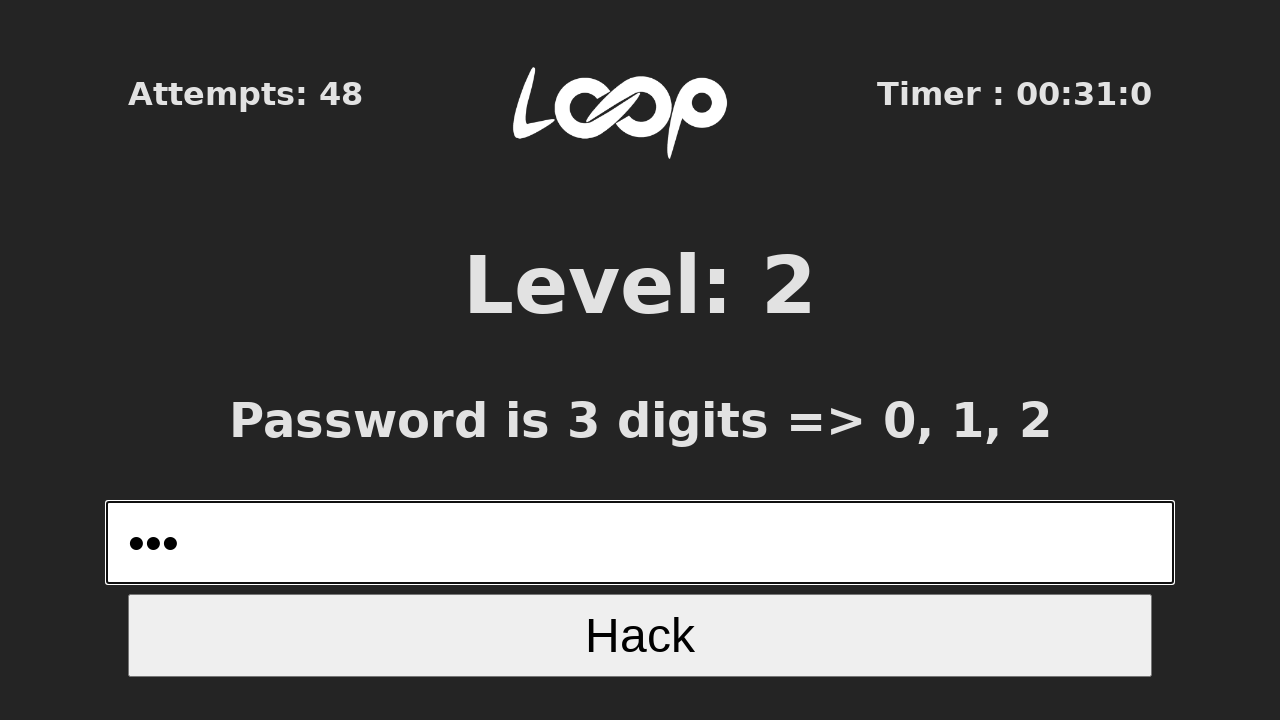

Pressed Enter to submit Level 2 answer on xpath=//*[@id="root"]/div/form/input[1]
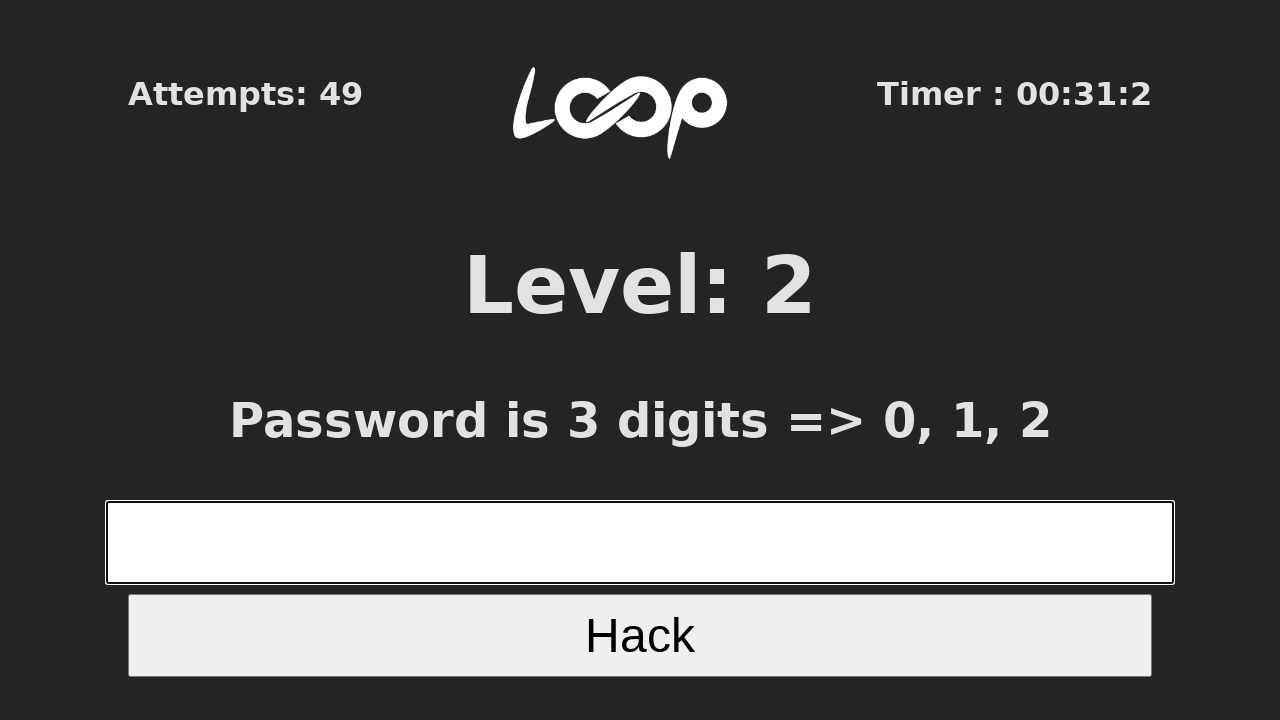

Waited 100ms before next attempt
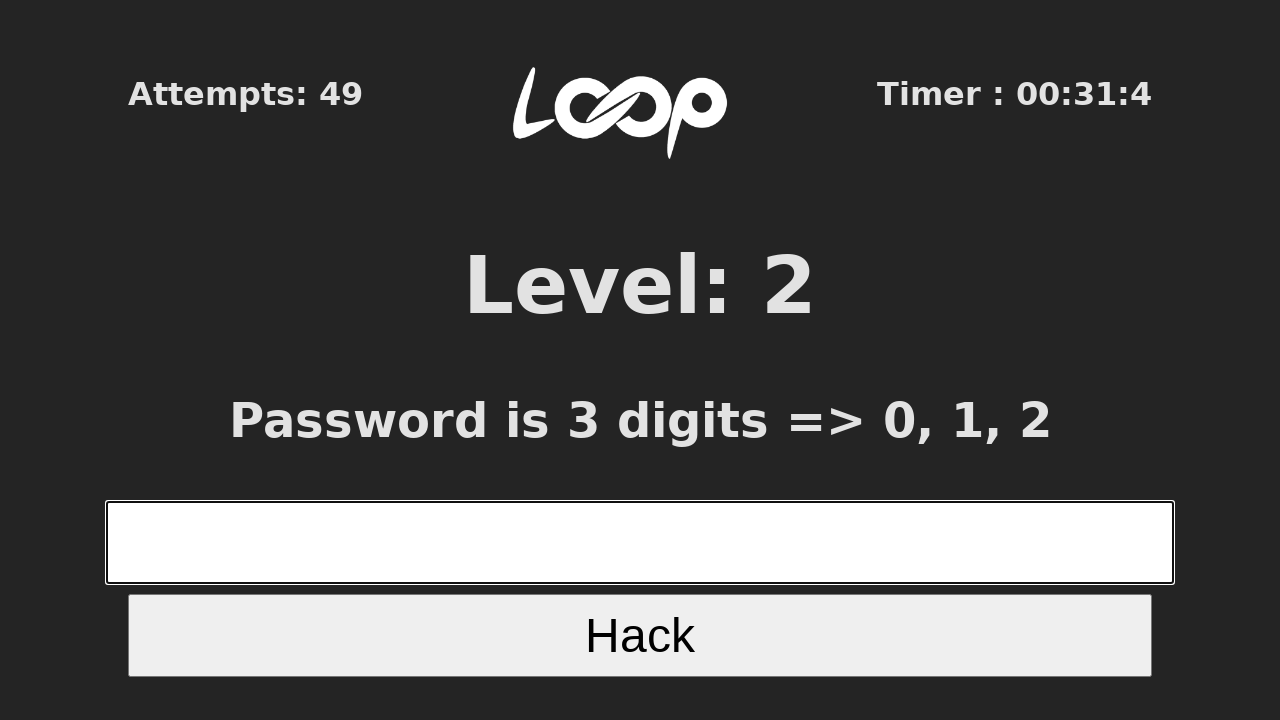

Retrieved page title: Level 2
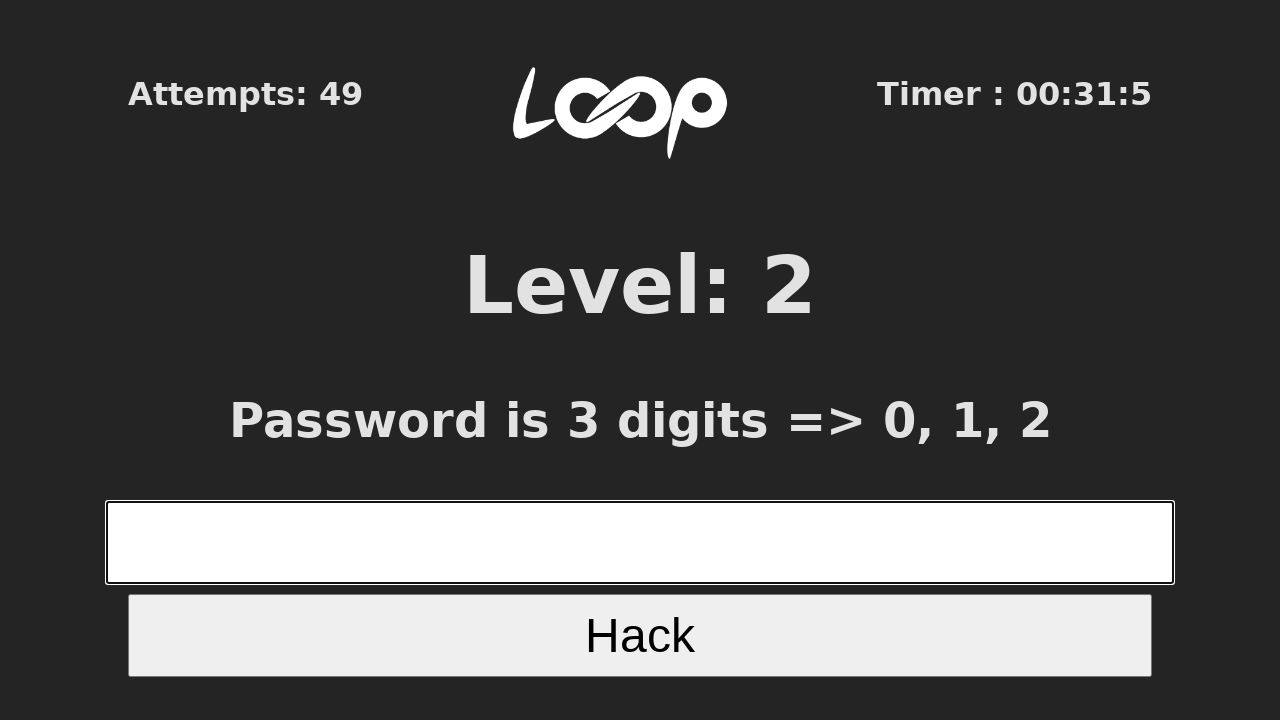

Filled Level 2 input with 3-digit number: 100 on xpath=//*[@id="root"]/div/form/input[1]
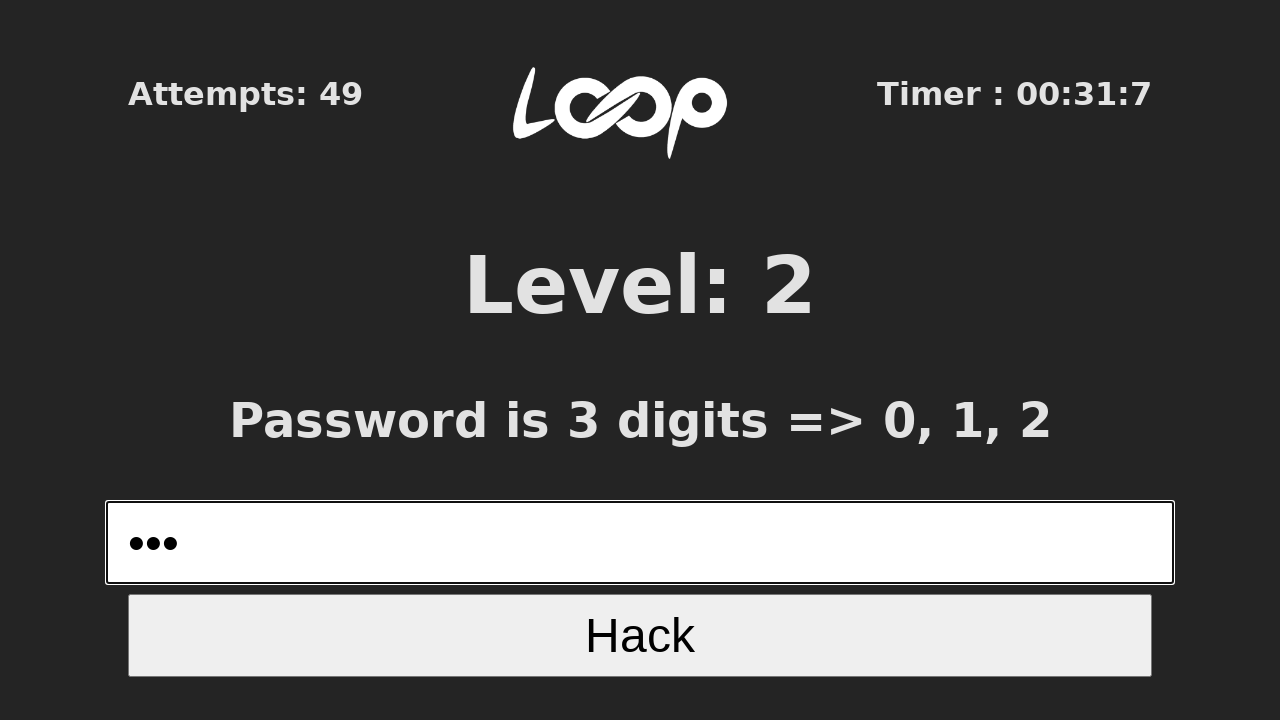

Pressed Enter to submit Level 2 answer on xpath=//*[@id="root"]/div/form/input[1]
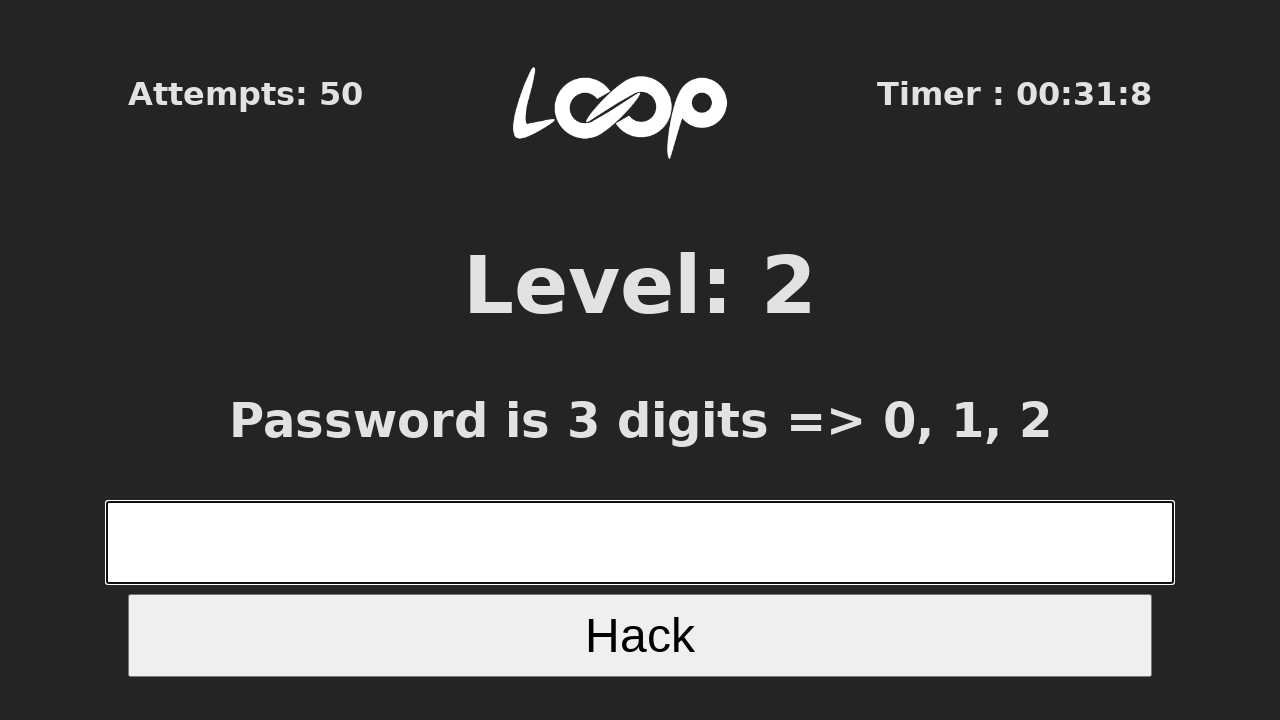

Waited 100ms before next attempt
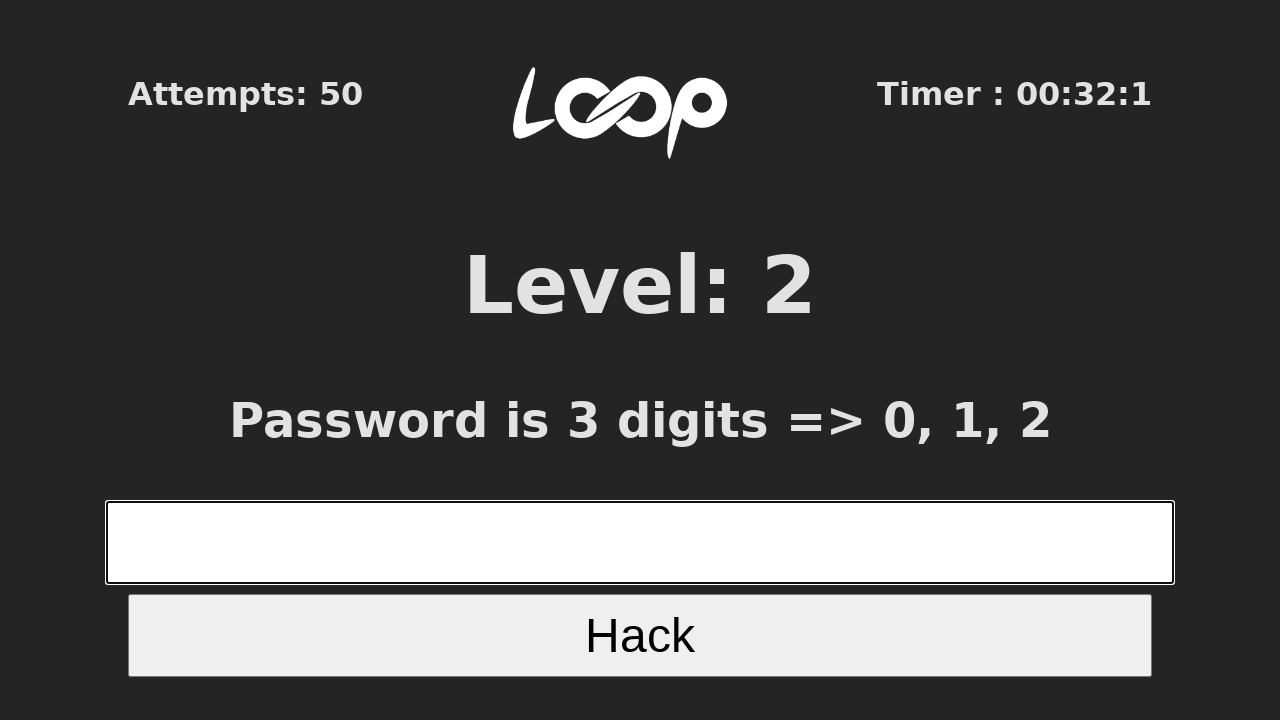

Retrieved page title: Level 2
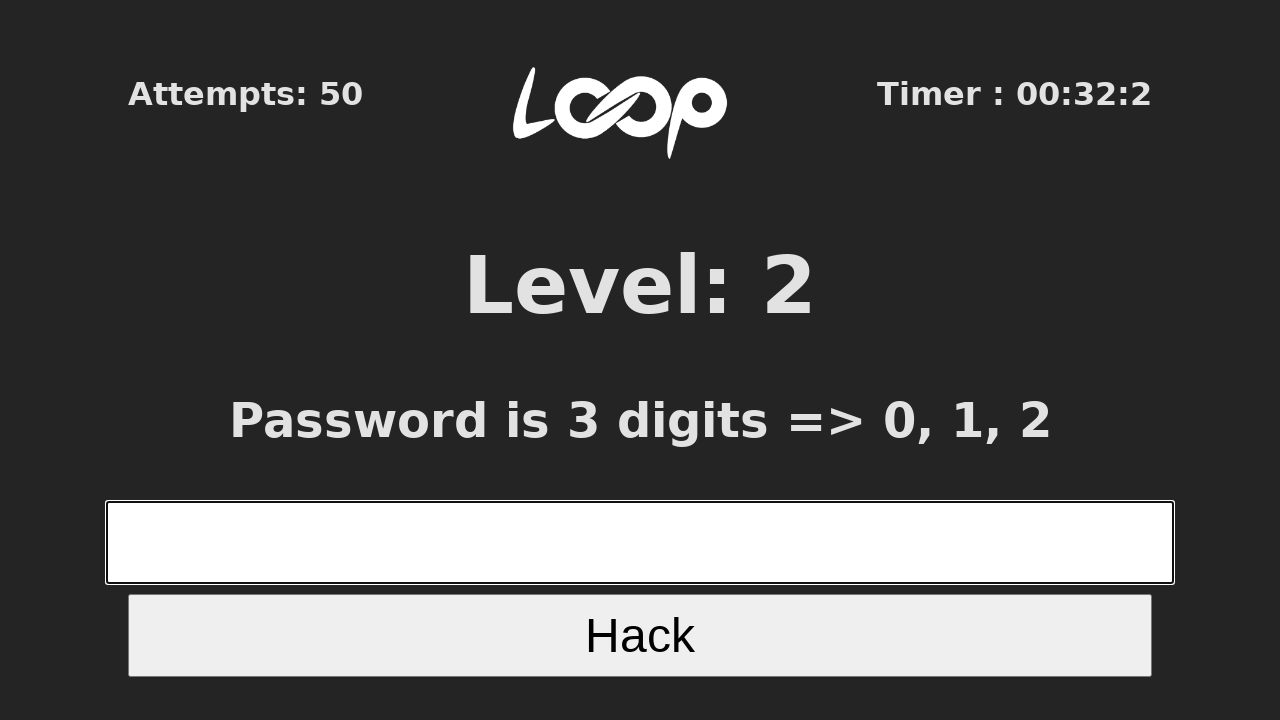

Filled Level 2 input with 3-digit number: 100 on xpath=//*[@id="root"]/div/form/input[1]
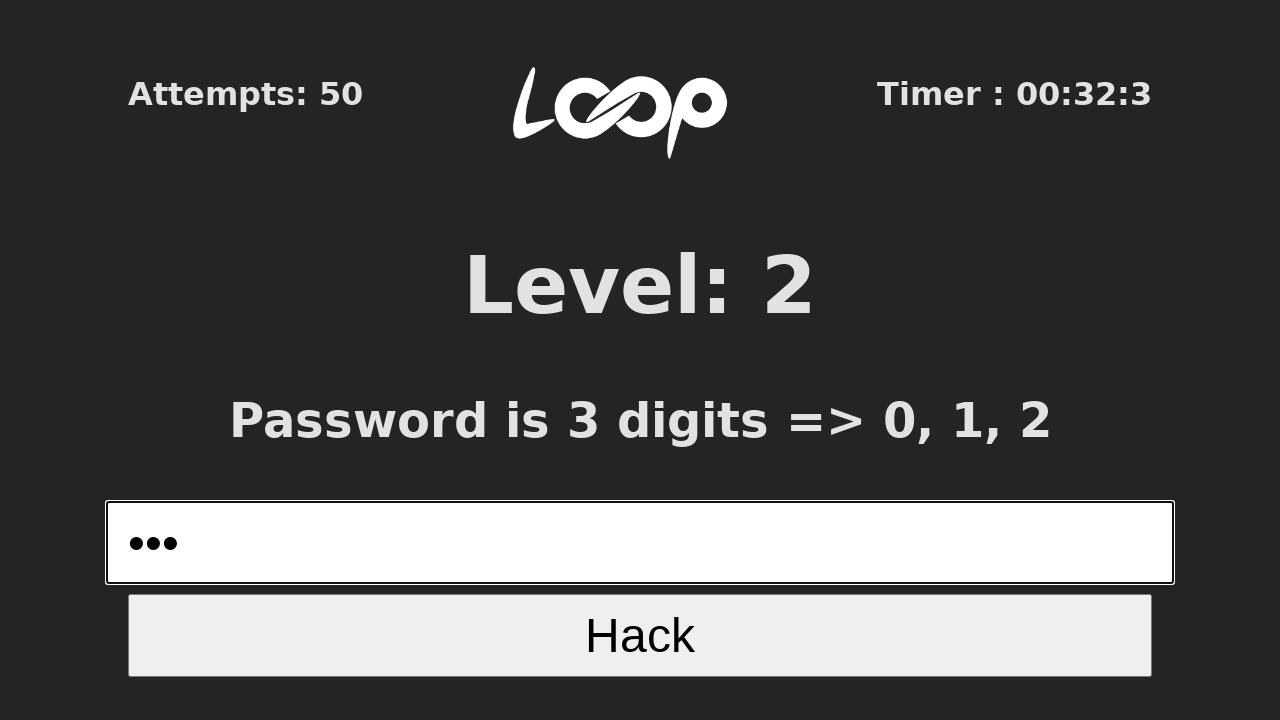

Pressed Enter to submit Level 2 answer on xpath=//*[@id="root"]/div/form/input[1]
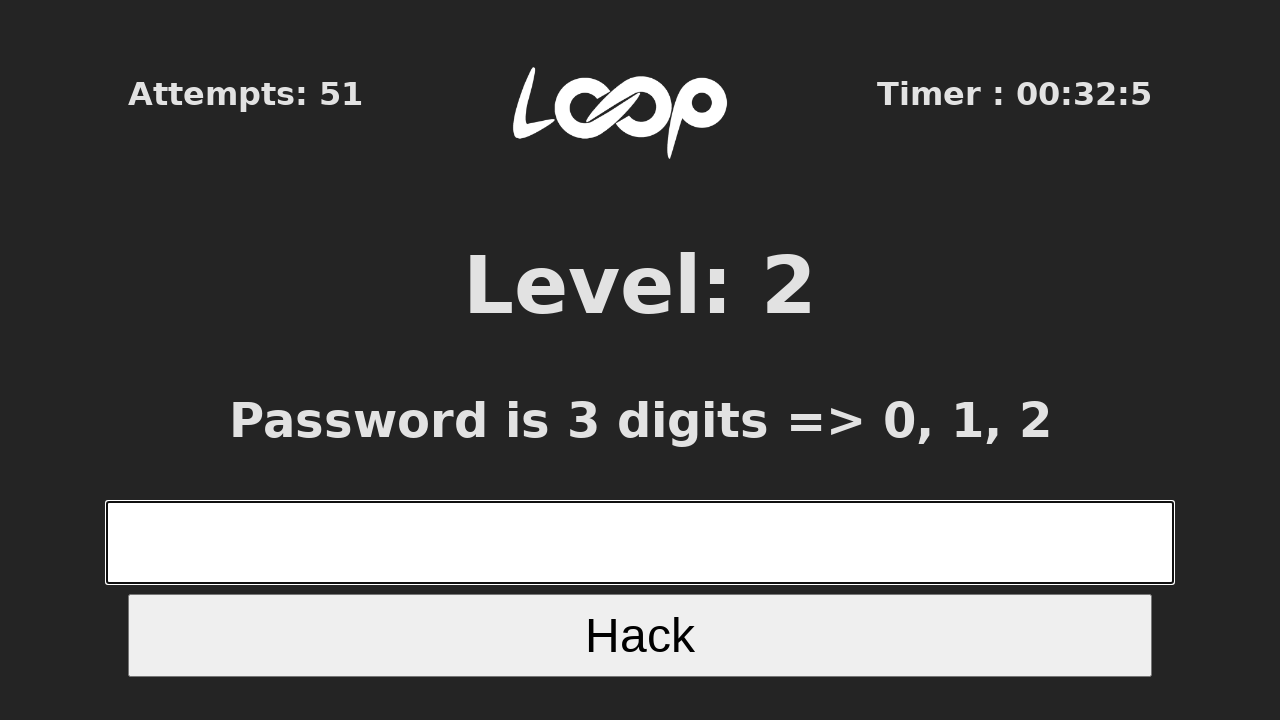

Waited 100ms before next attempt
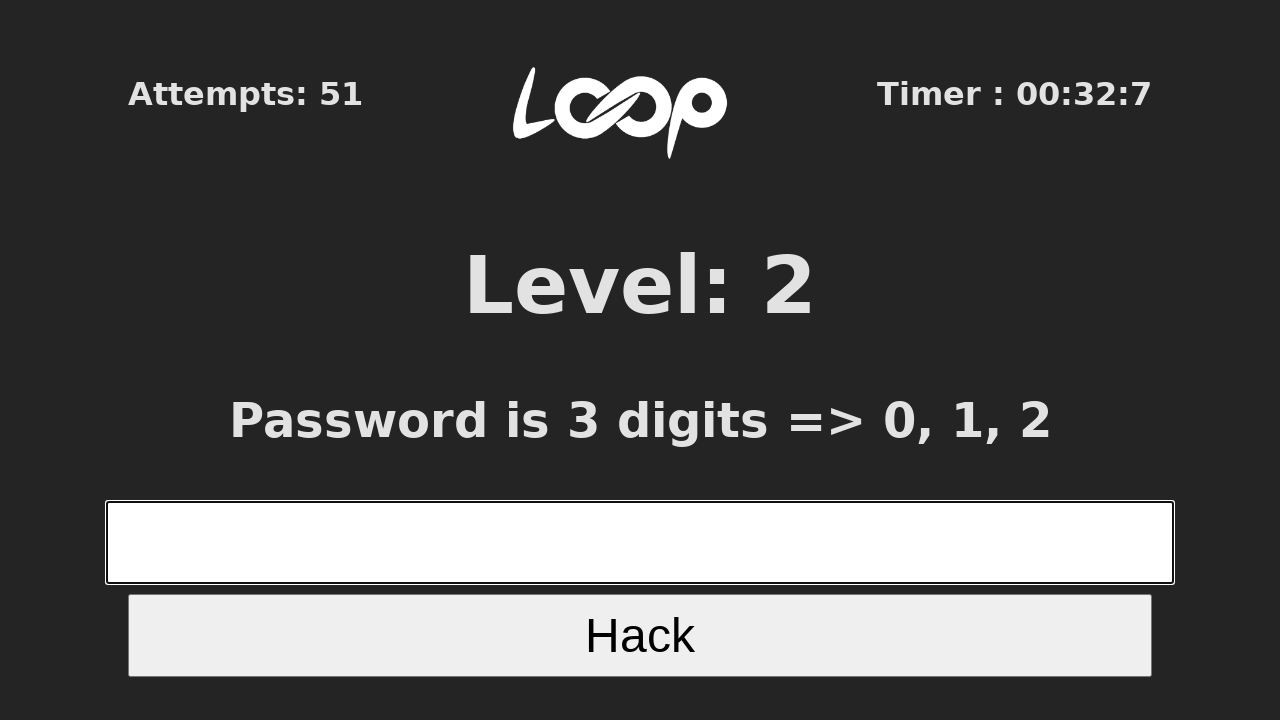

Retrieved page title: Level 2
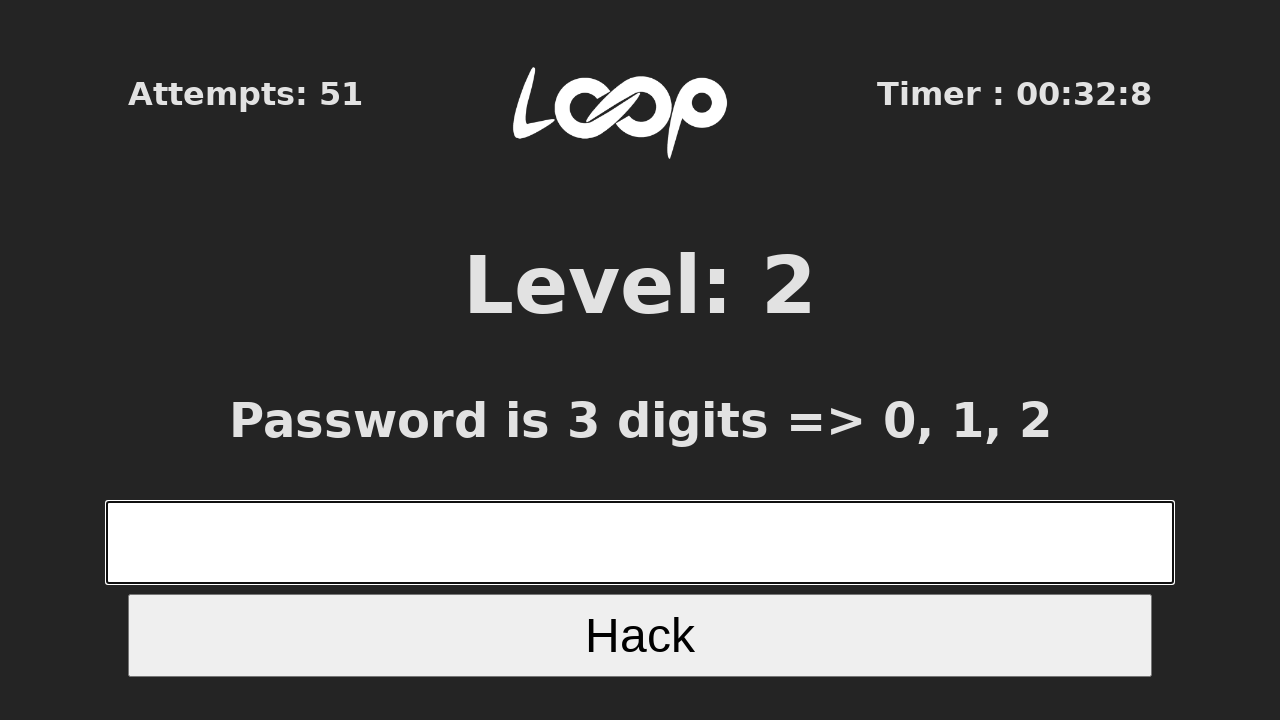

Filled Level 2 input with 3-digit number: 101 on xpath=//*[@id="root"]/div/form/input[1]
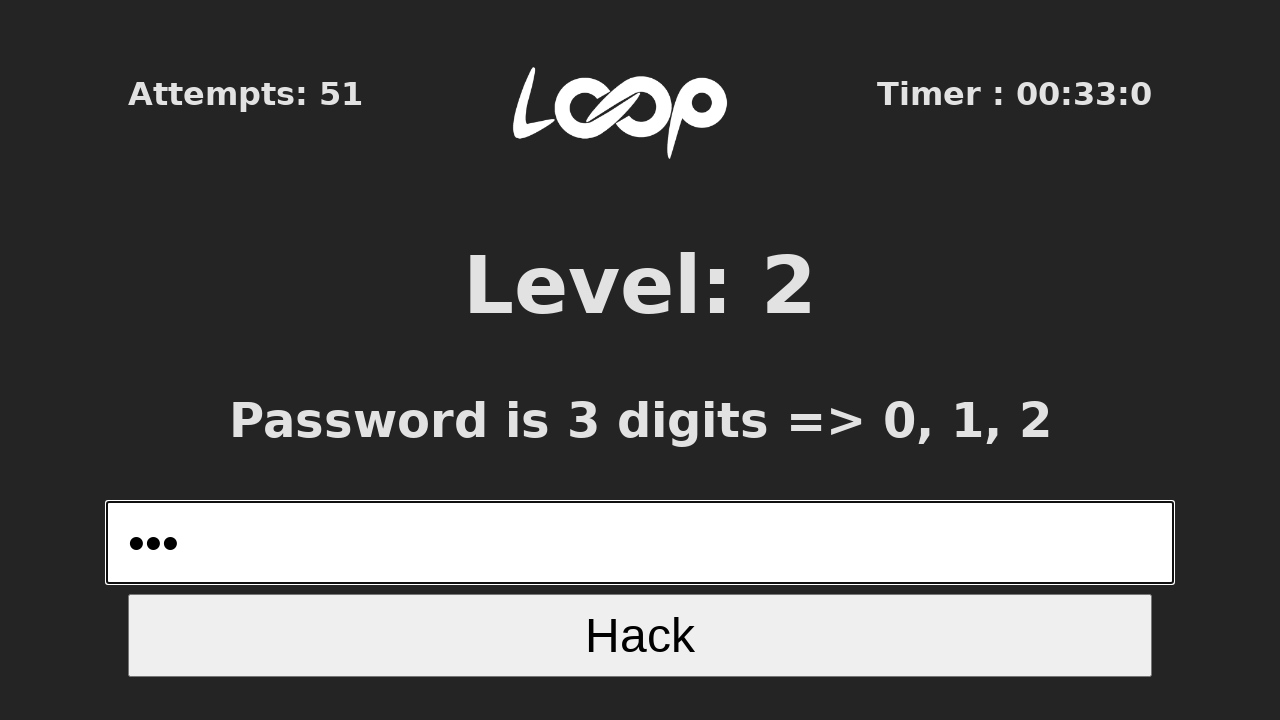

Pressed Enter to submit Level 2 answer on xpath=//*[@id="root"]/div/form/input[1]
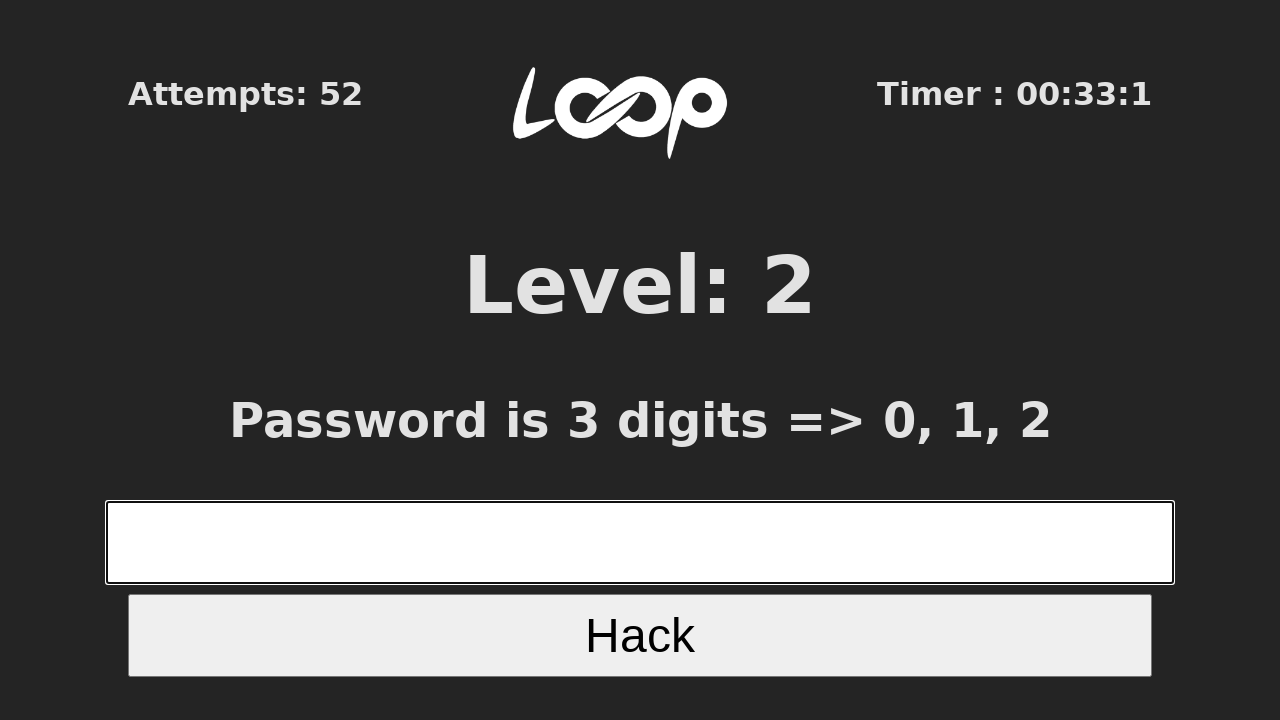

Waited 100ms before next attempt
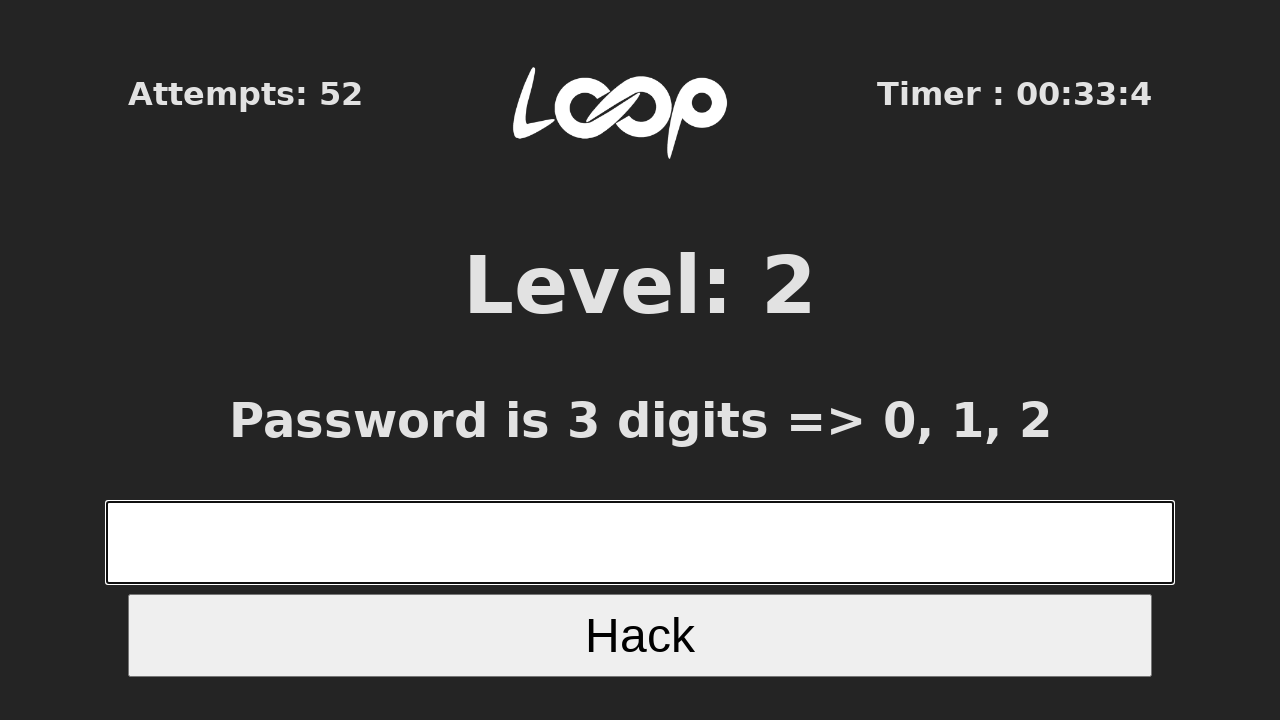

Retrieved page title: Level 2
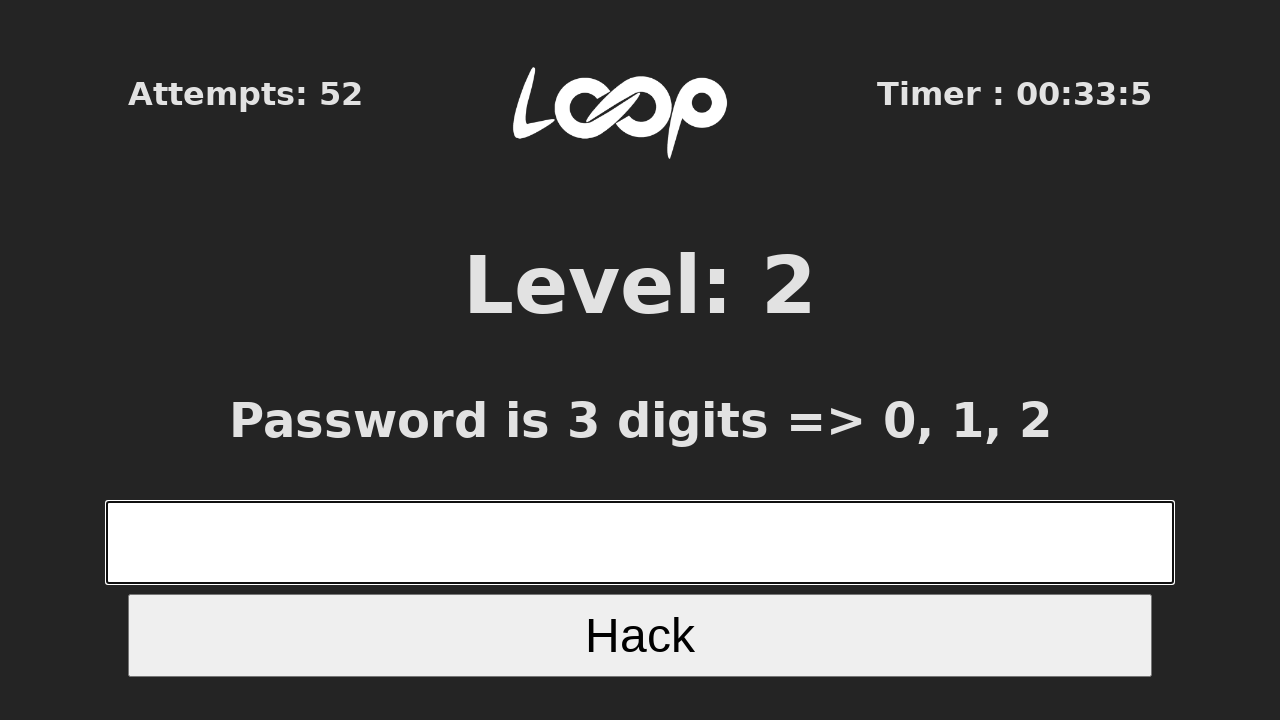

Filled Level 2 input with 3-digit number: 200 on xpath=//*[@id="root"]/div/form/input[1]
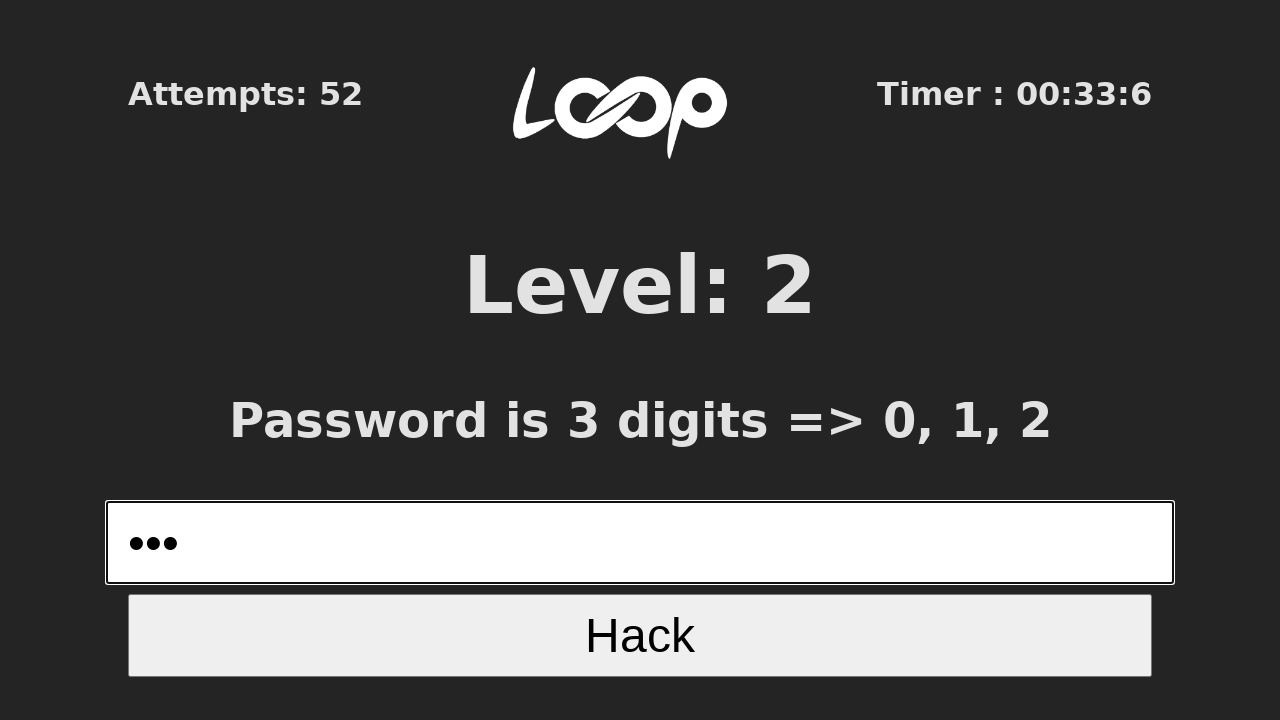

Pressed Enter to submit Level 2 answer on xpath=//*[@id="root"]/div/form/input[1]
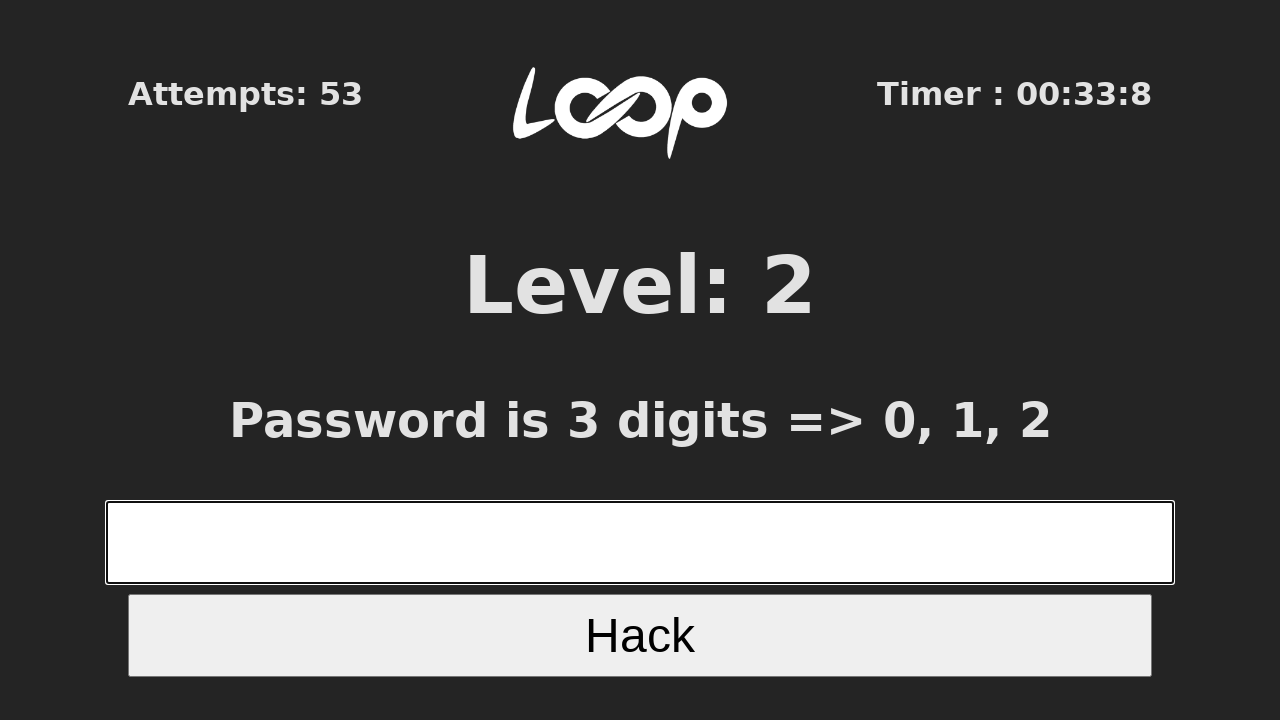

Waited 100ms before next attempt
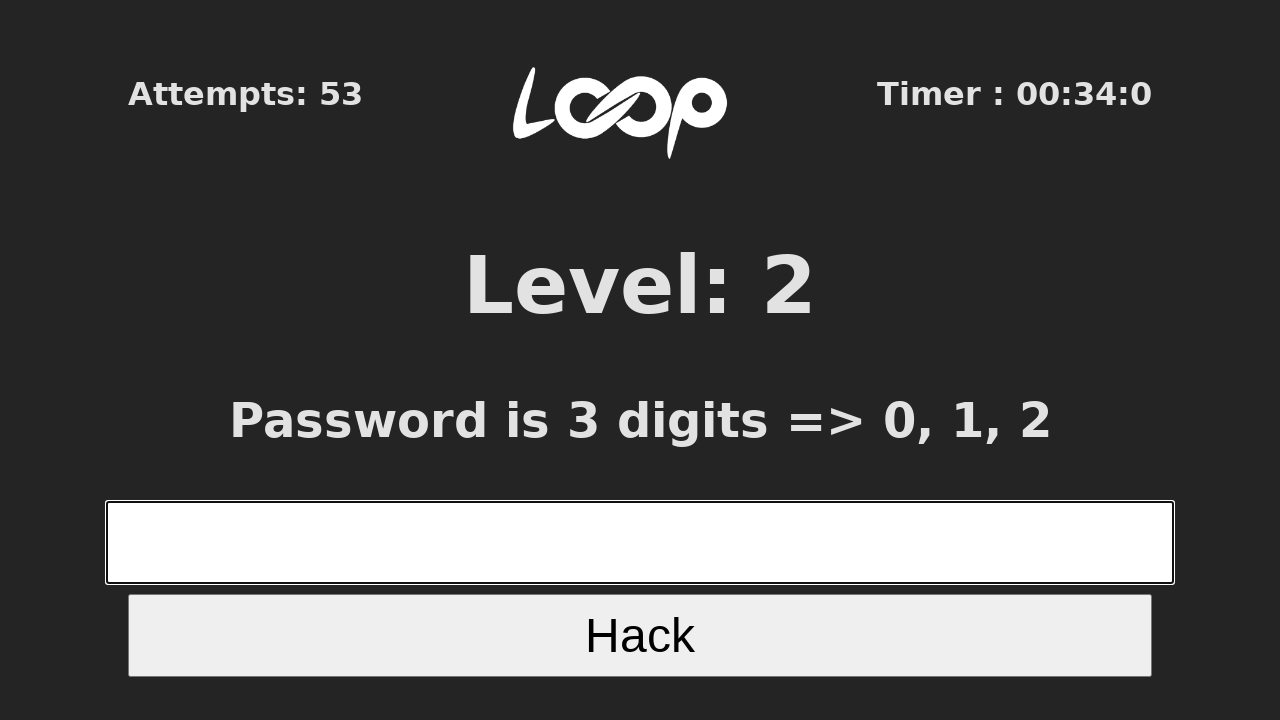

Retrieved page title: Level 2
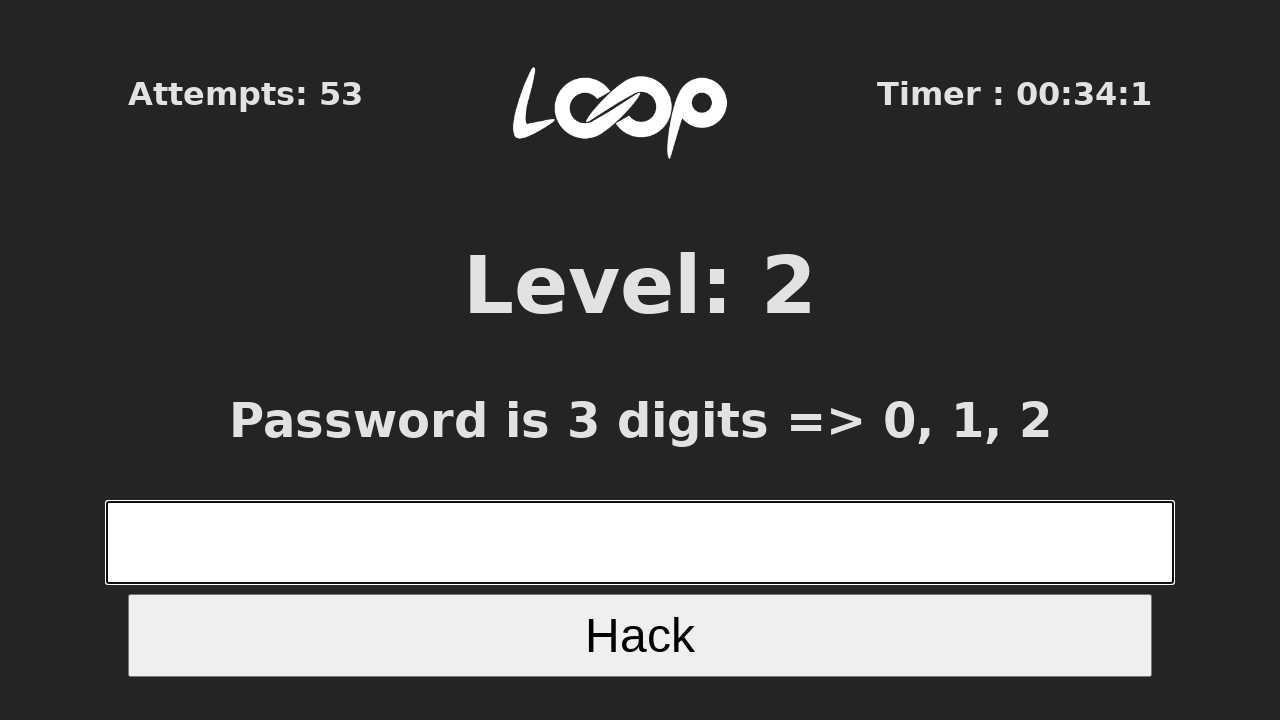

Filled Level 2 input with 3-digit number: 011 on xpath=//*[@id="root"]/div/form/input[1]
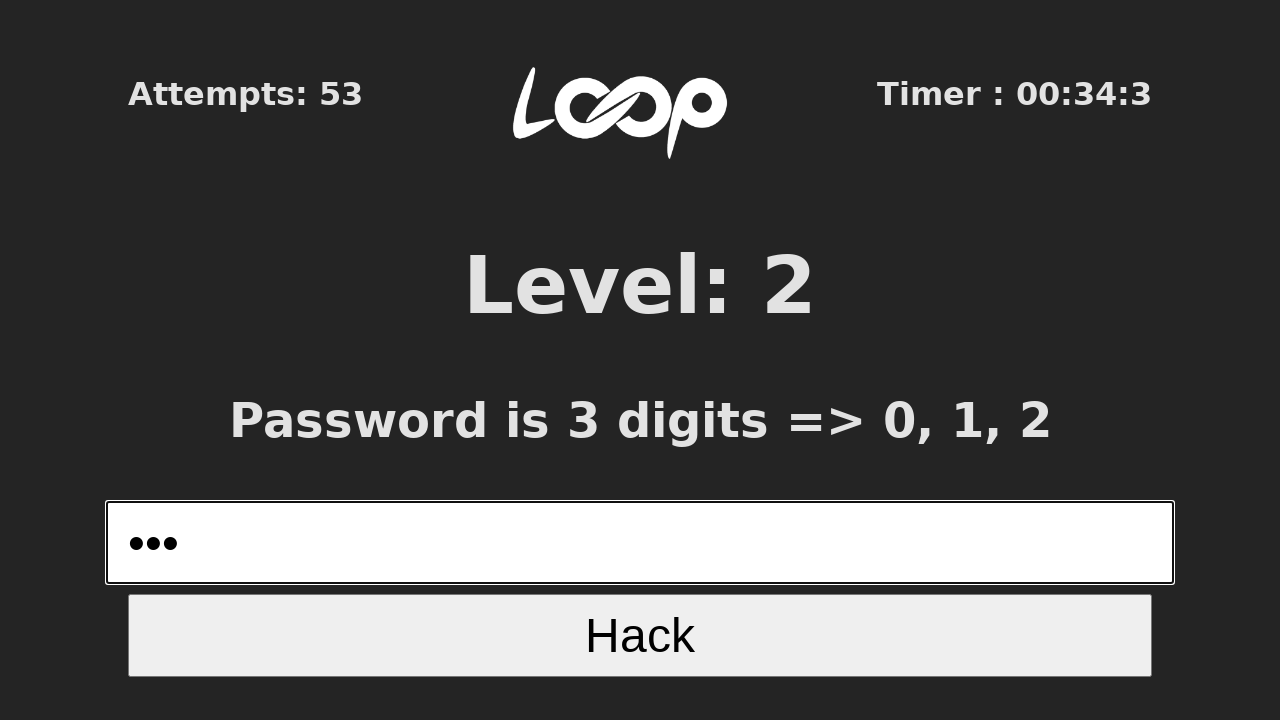

Pressed Enter to submit Level 2 answer on xpath=//*[@id="root"]/div/form/input[1]
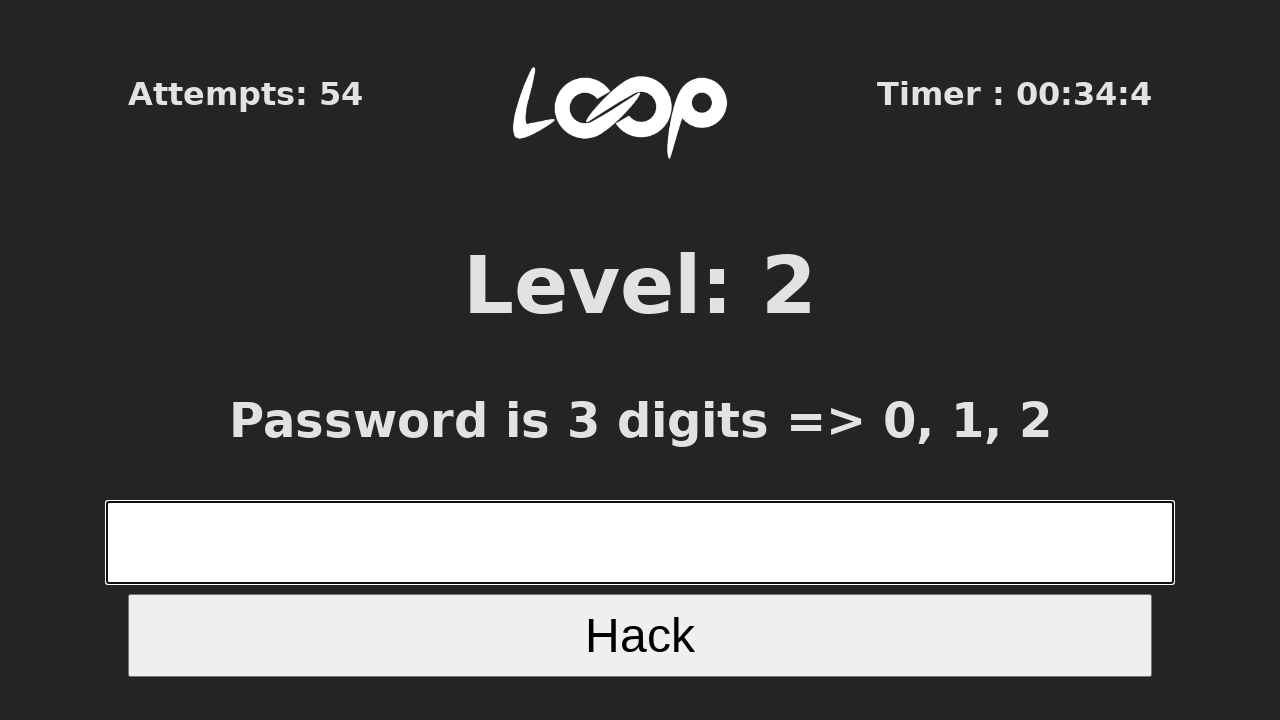

Waited 100ms before next attempt
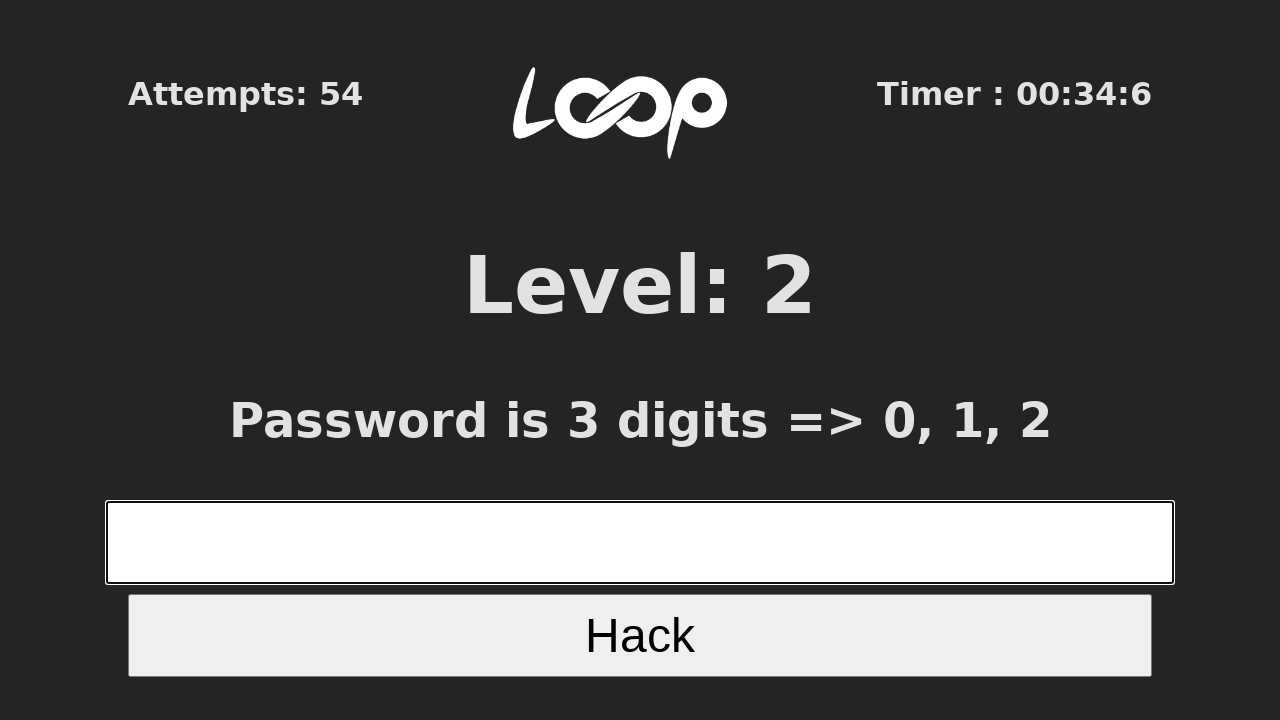

Retrieved page title: Level 2
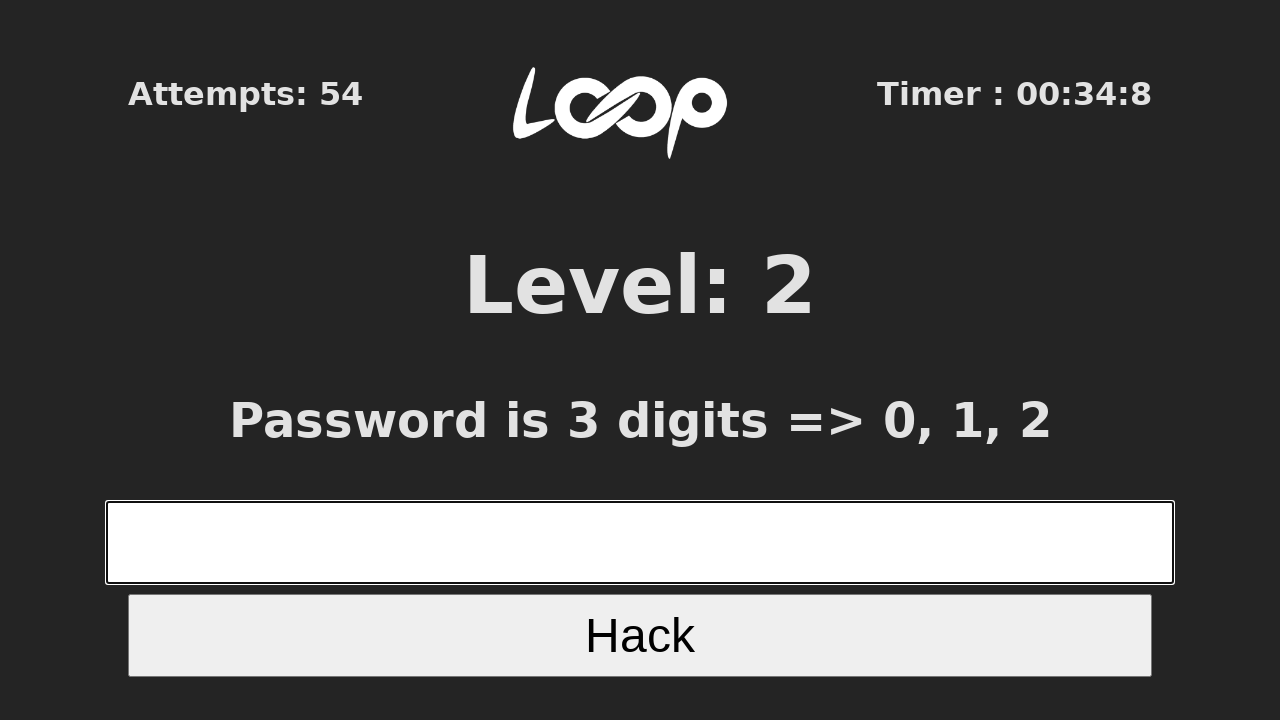

Filled Level 2 input with 3-digit number: 221 on xpath=//*[@id="root"]/div/form/input[1]
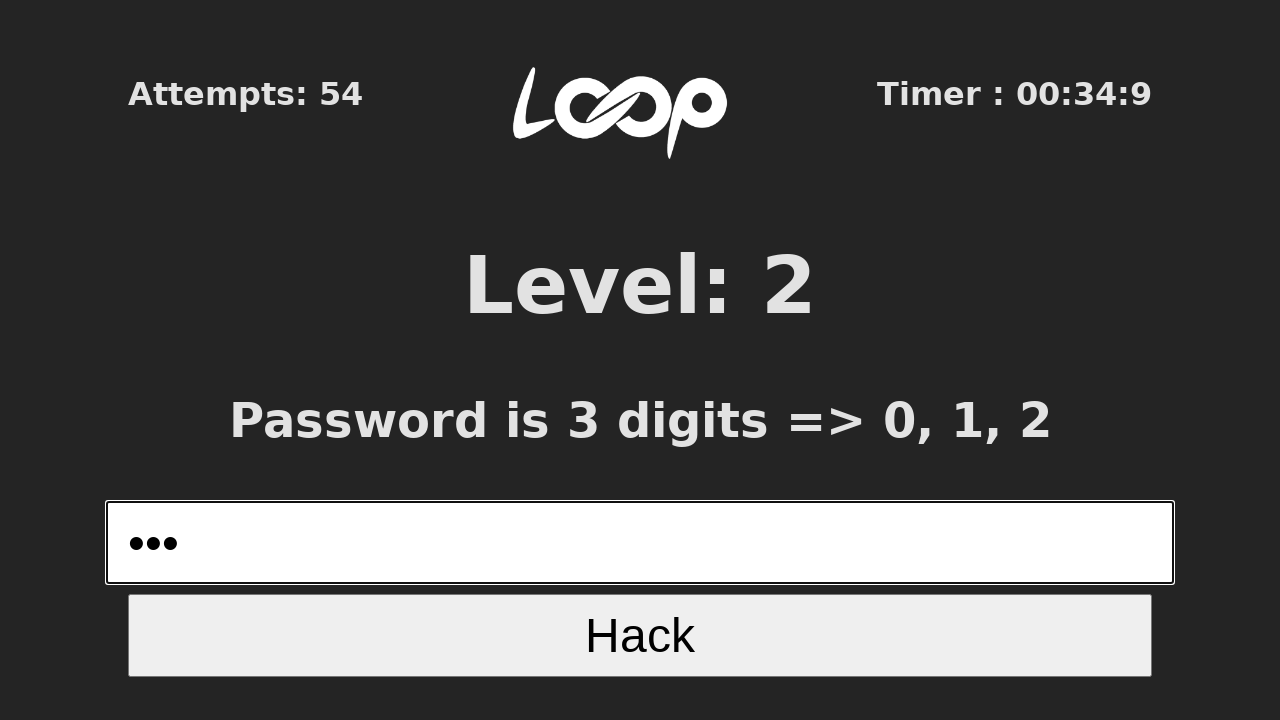

Pressed Enter to submit Level 2 answer on xpath=//*[@id="root"]/div/form/input[1]
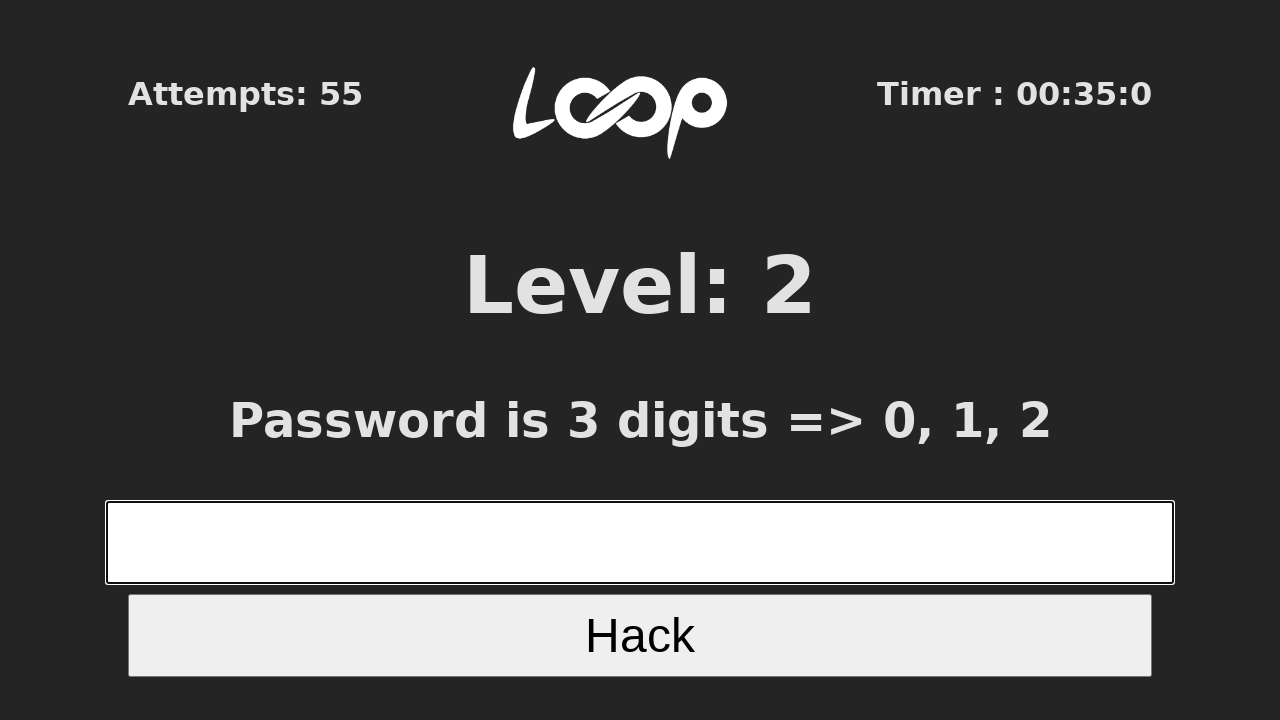

Waited 100ms before next attempt
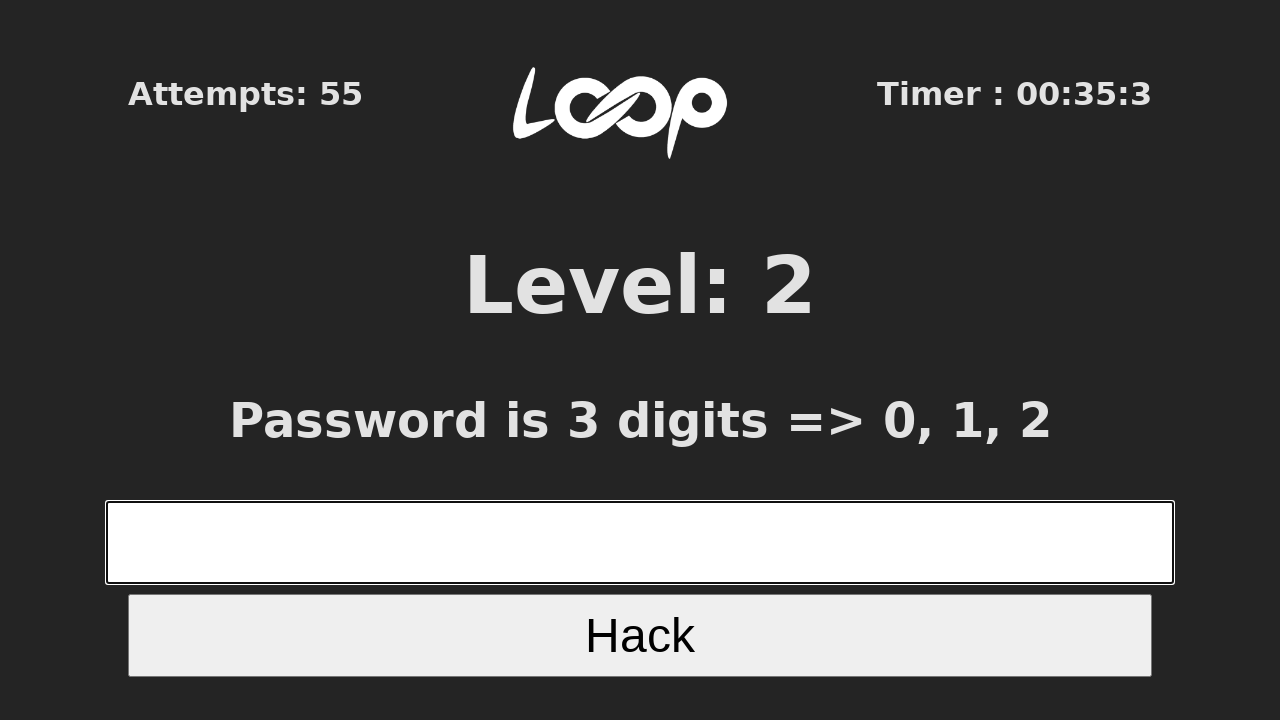

Retrieved page title: Level 2
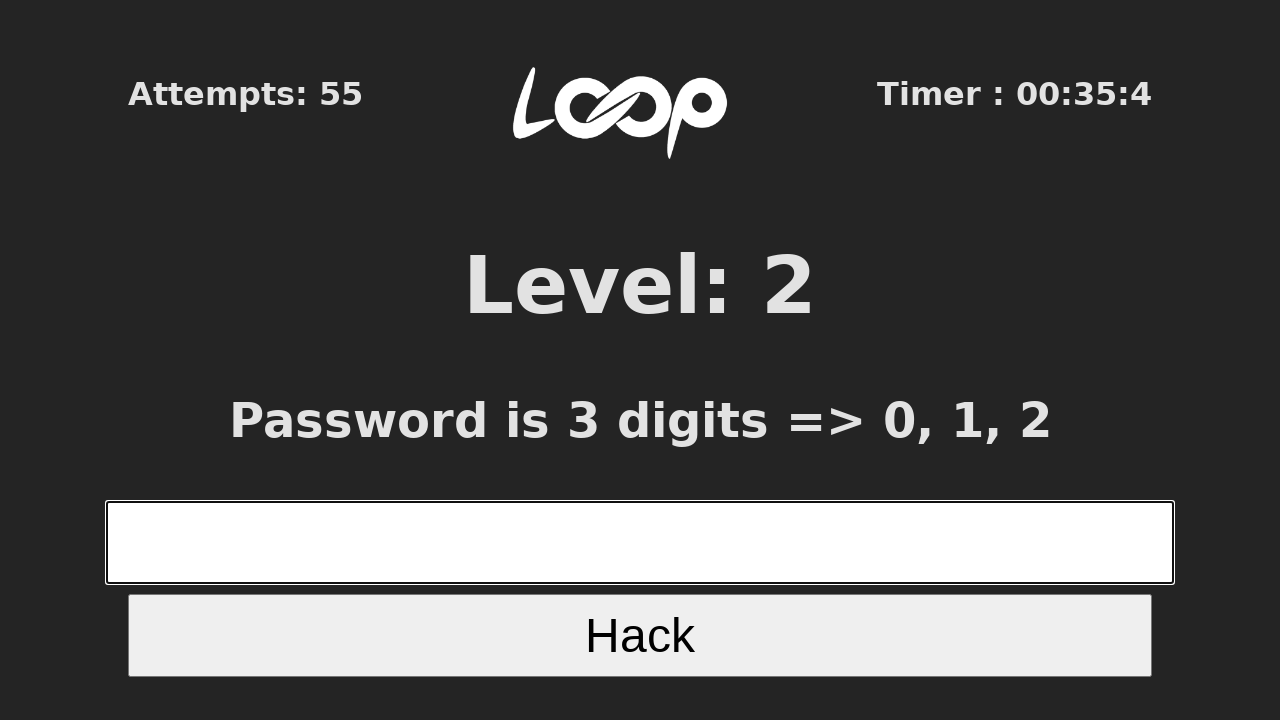

Filled Level 2 input with 3-digit number: 001 on xpath=//*[@id="root"]/div/form/input[1]
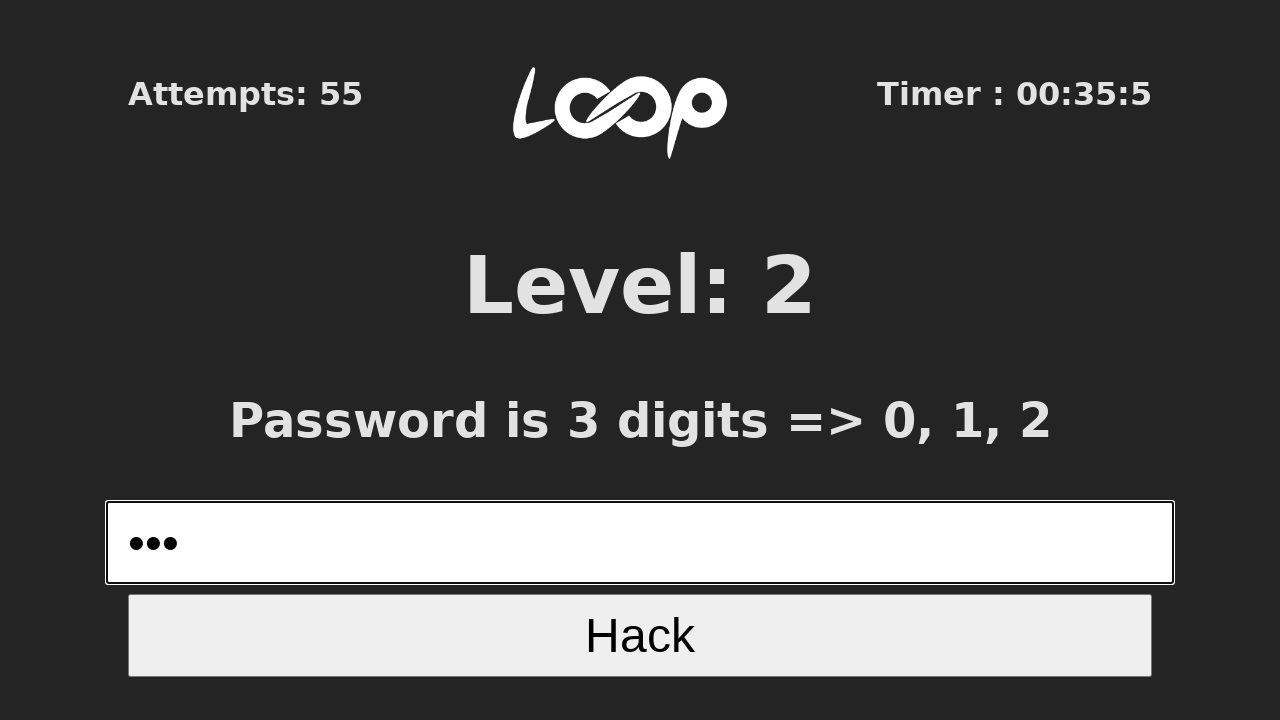

Pressed Enter to submit Level 2 answer on xpath=//*[@id="root"]/div/form/input[1]
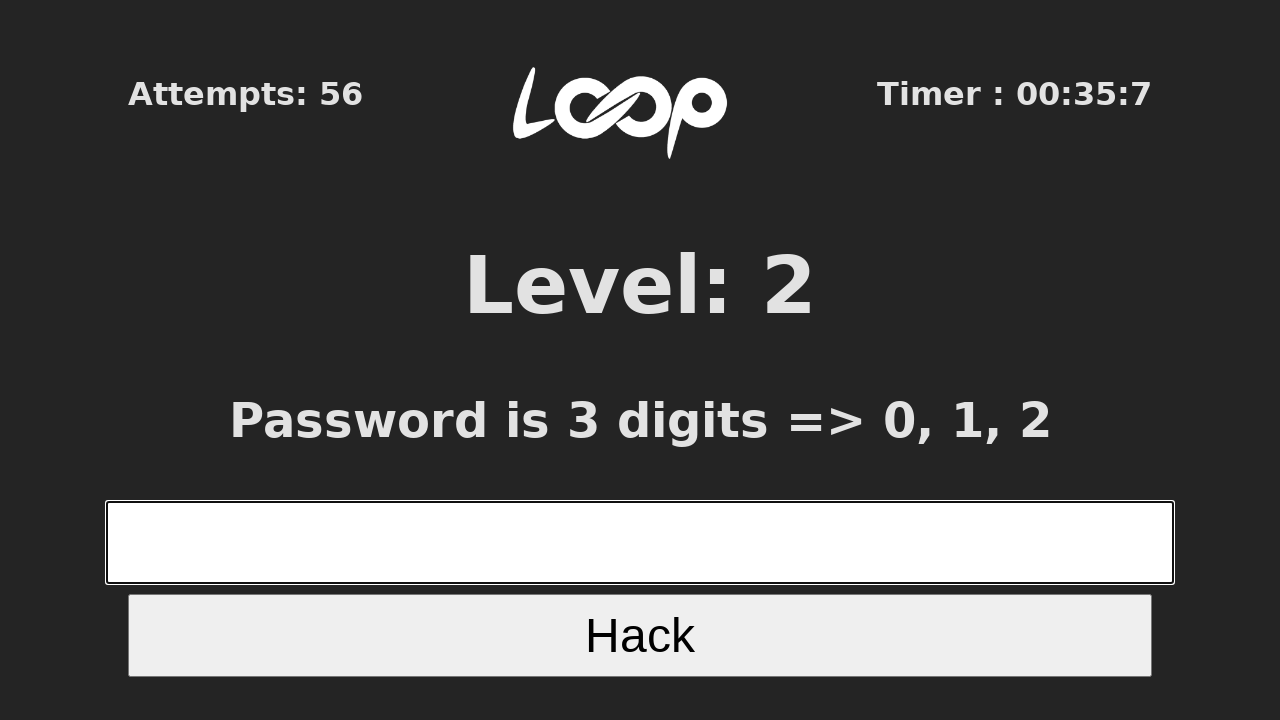

Waited 100ms before next attempt
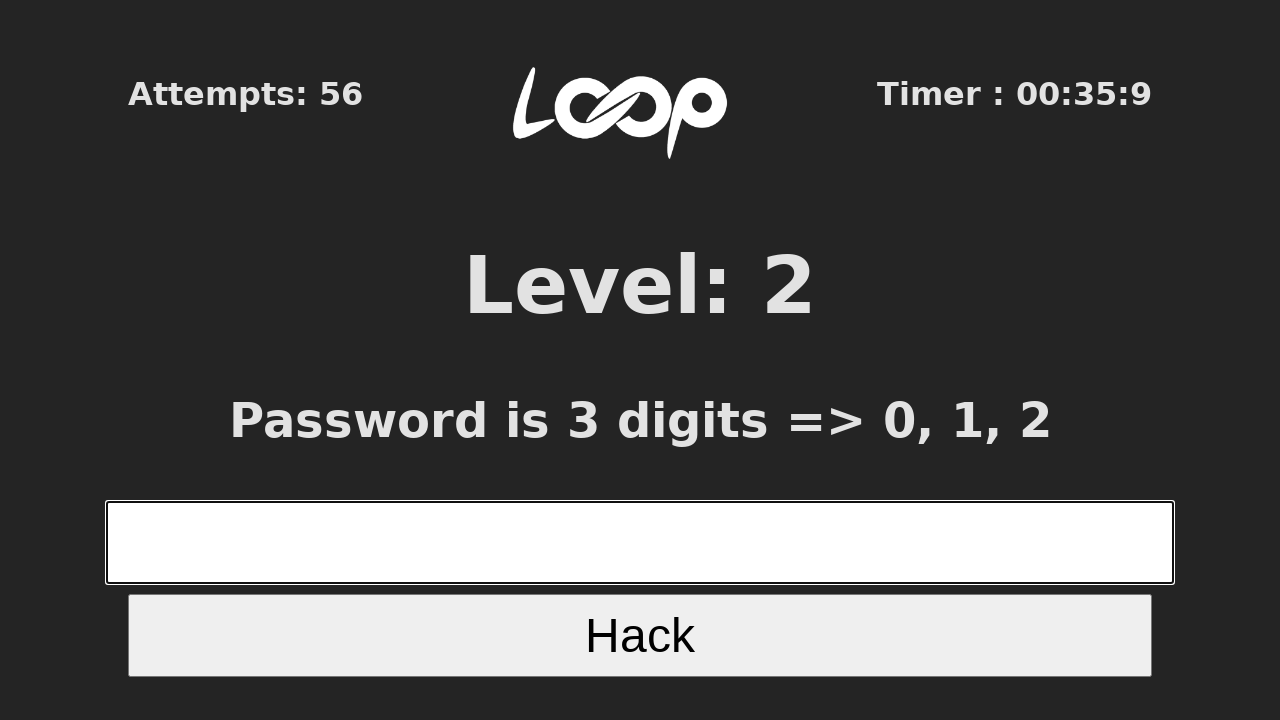

Retrieved page title: Level 2
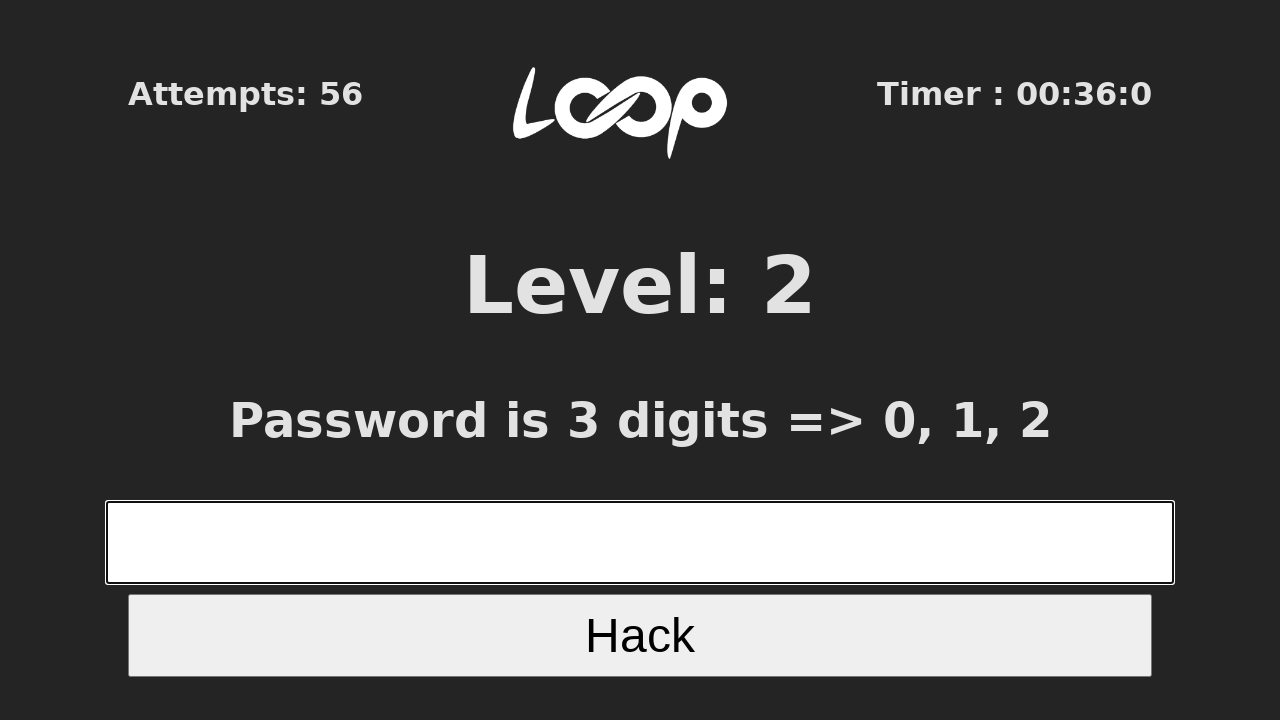

Filled Level 2 input with 3-digit number: 210 on xpath=//*[@id="root"]/div/form/input[1]
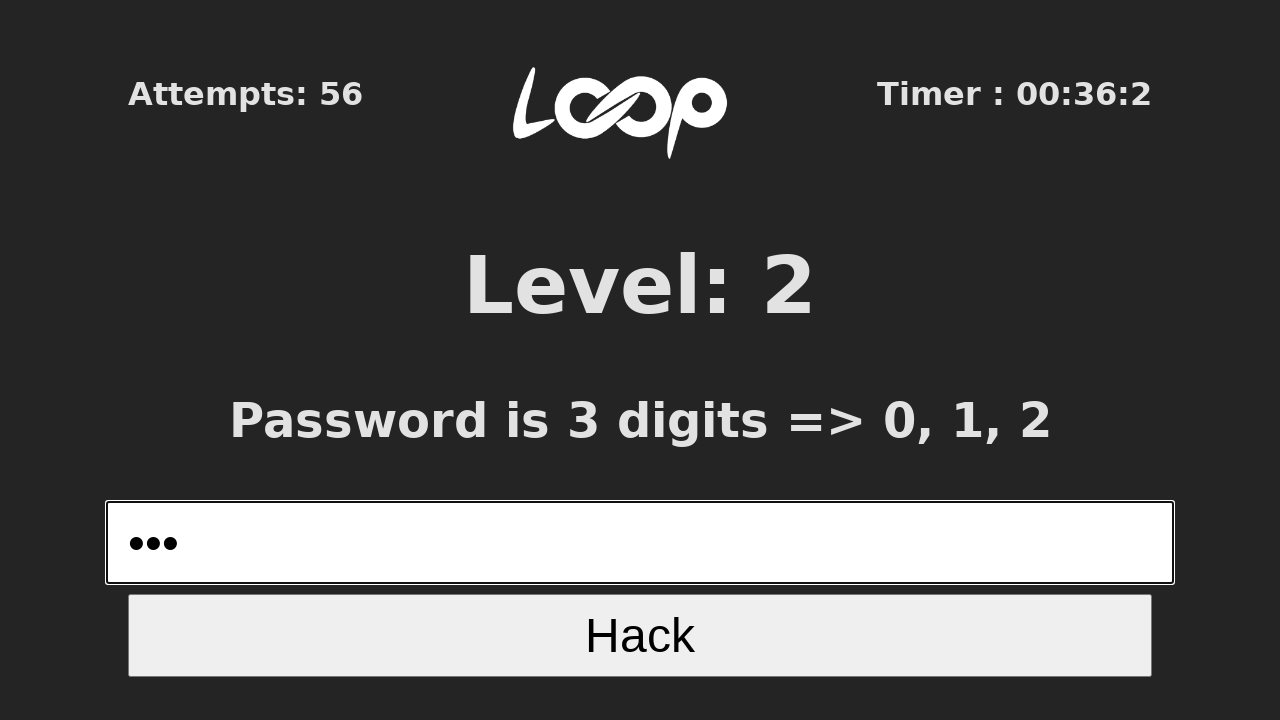

Pressed Enter to submit Level 2 answer on xpath=//*[@id="root"]/div/form/input[1]
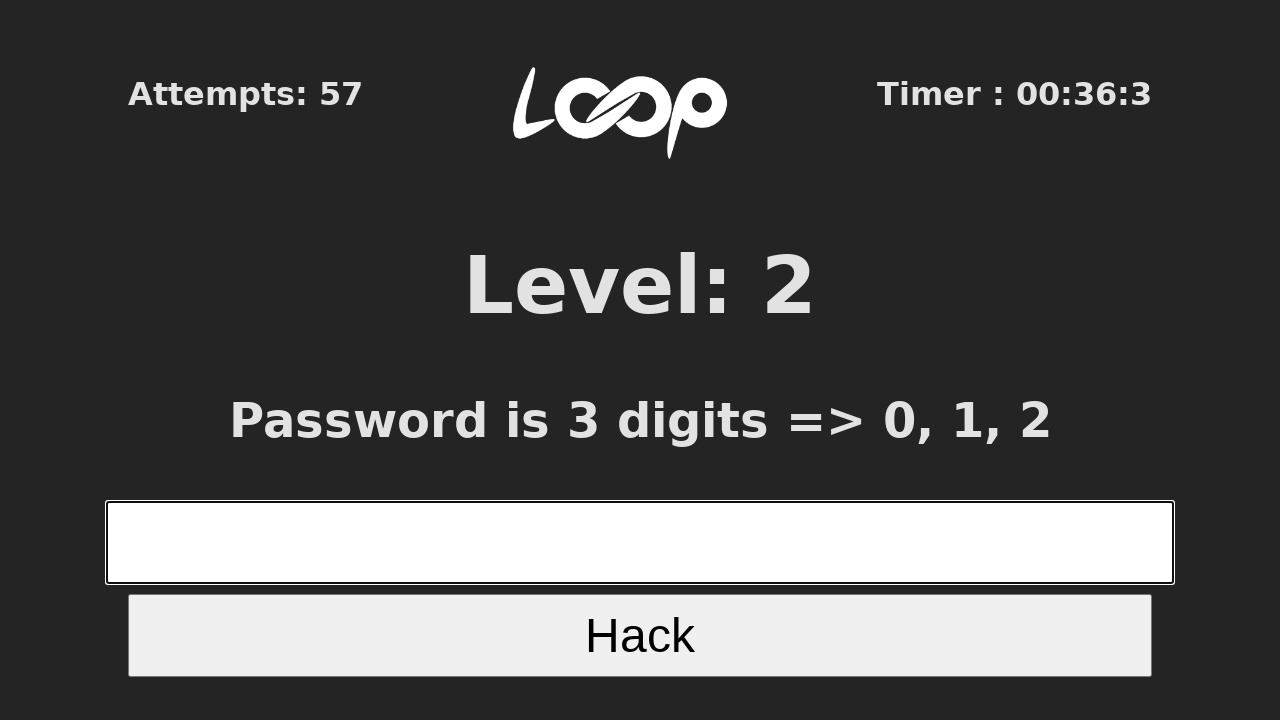

Waited 100ms before next attempt
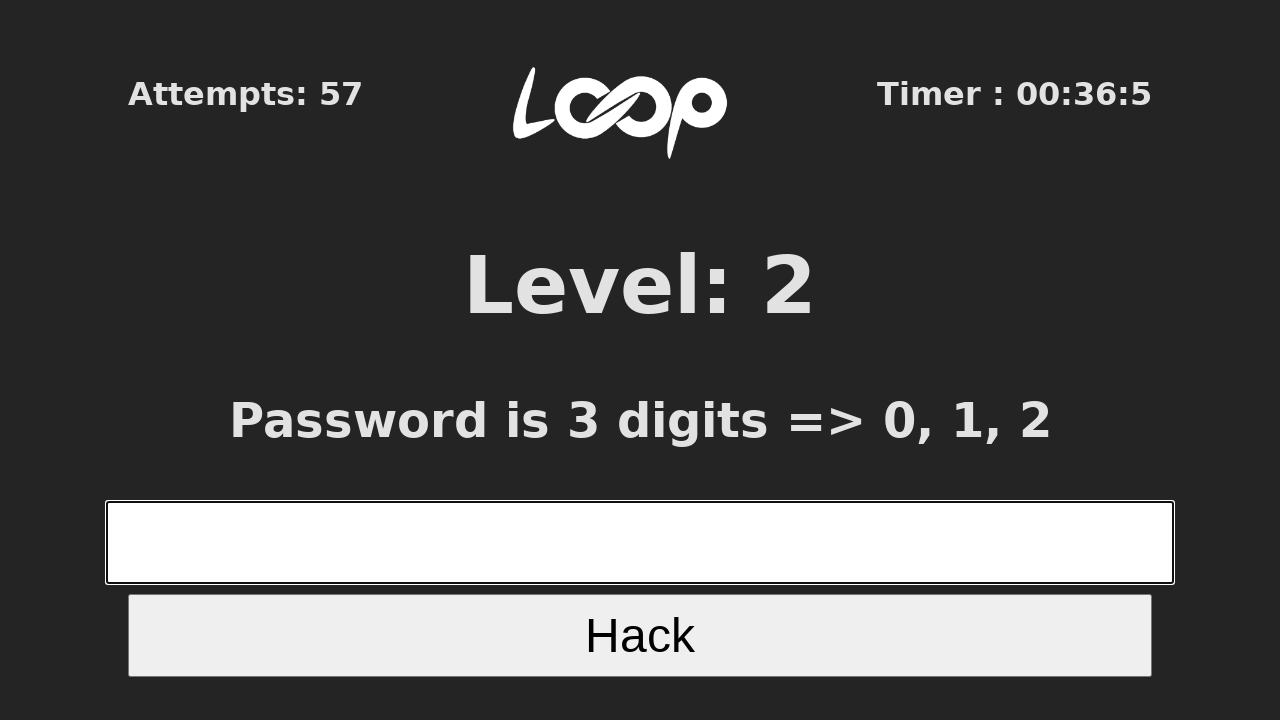

Retrieved page title: Level 2
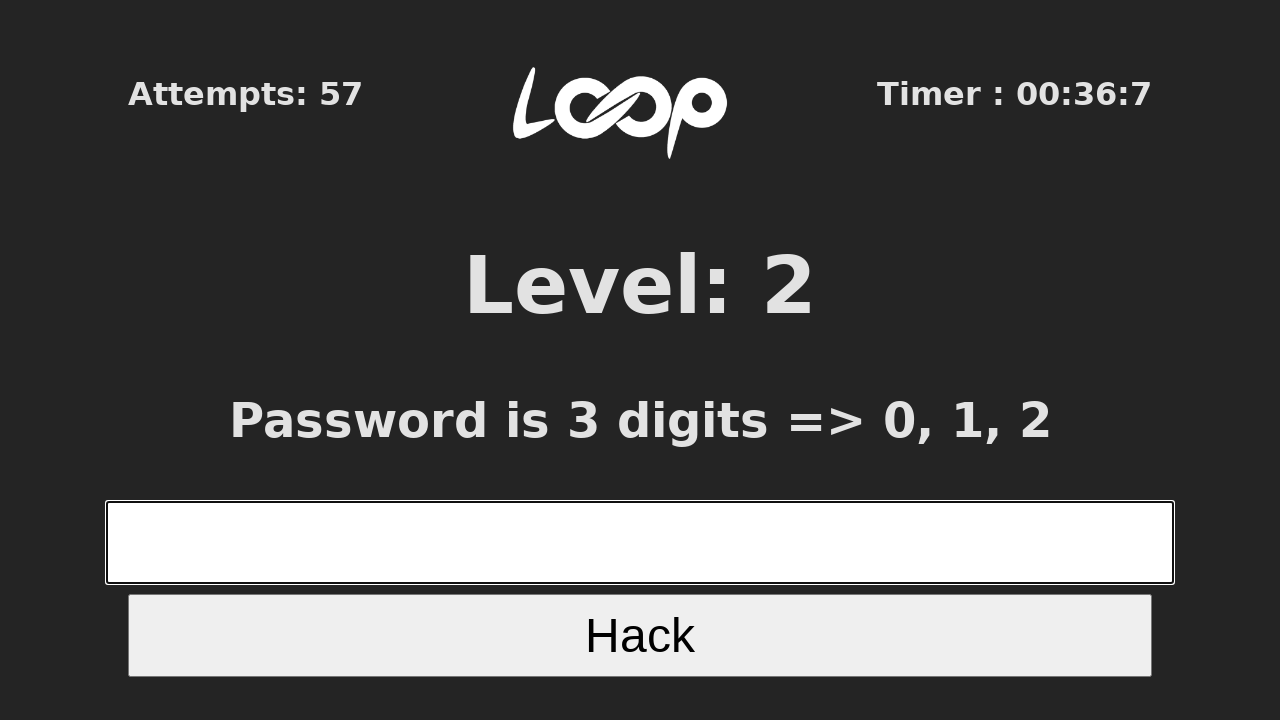

Filled Level 2 input with 3-digit number: 221 on xpath=//*[@id="root"]/div/form/input[1]
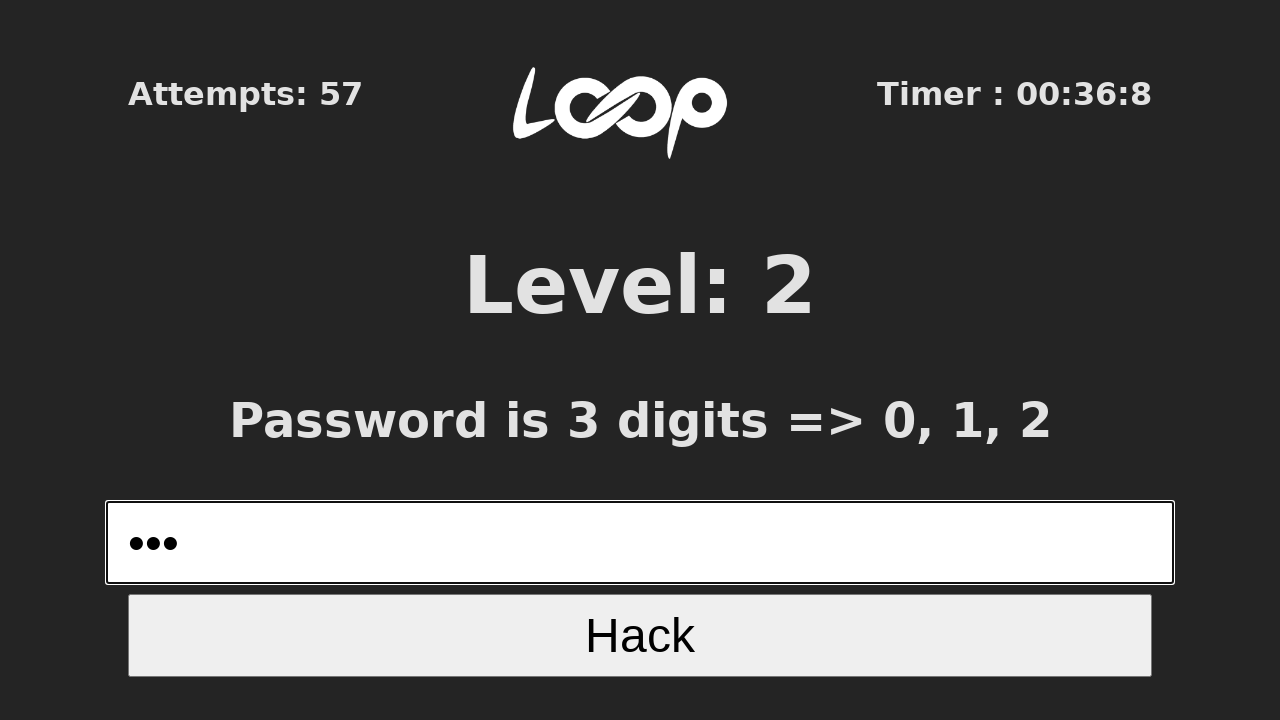

Pressed Enter to submit Level 2 answer on xpath=//*[@id="root"]/div/form/input[1]
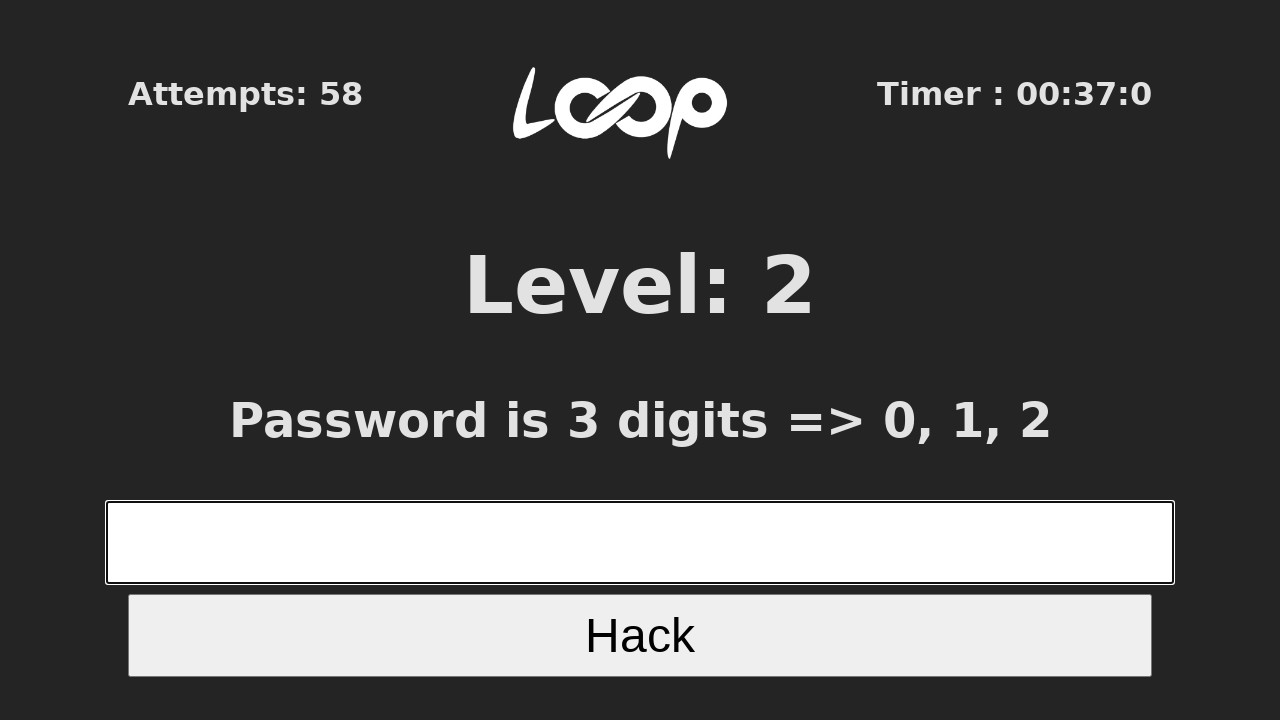

Waited 100ms before next attempt
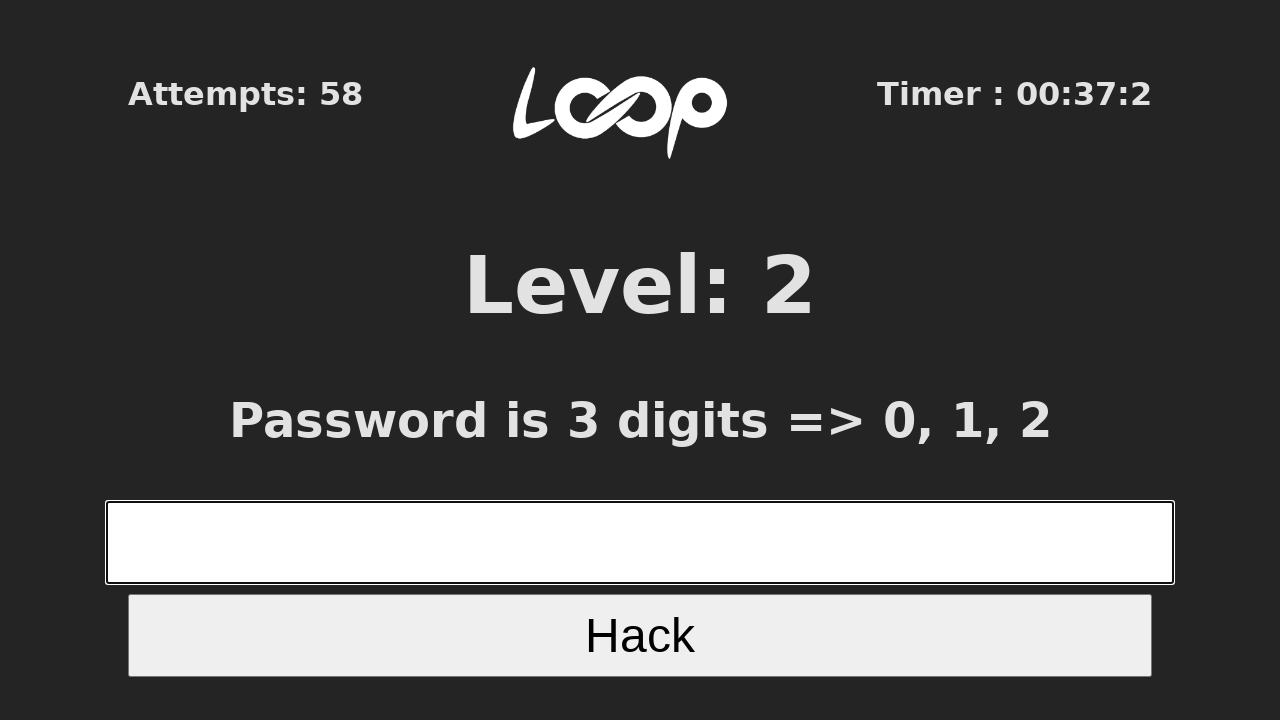

Retrieved page title: Level 2
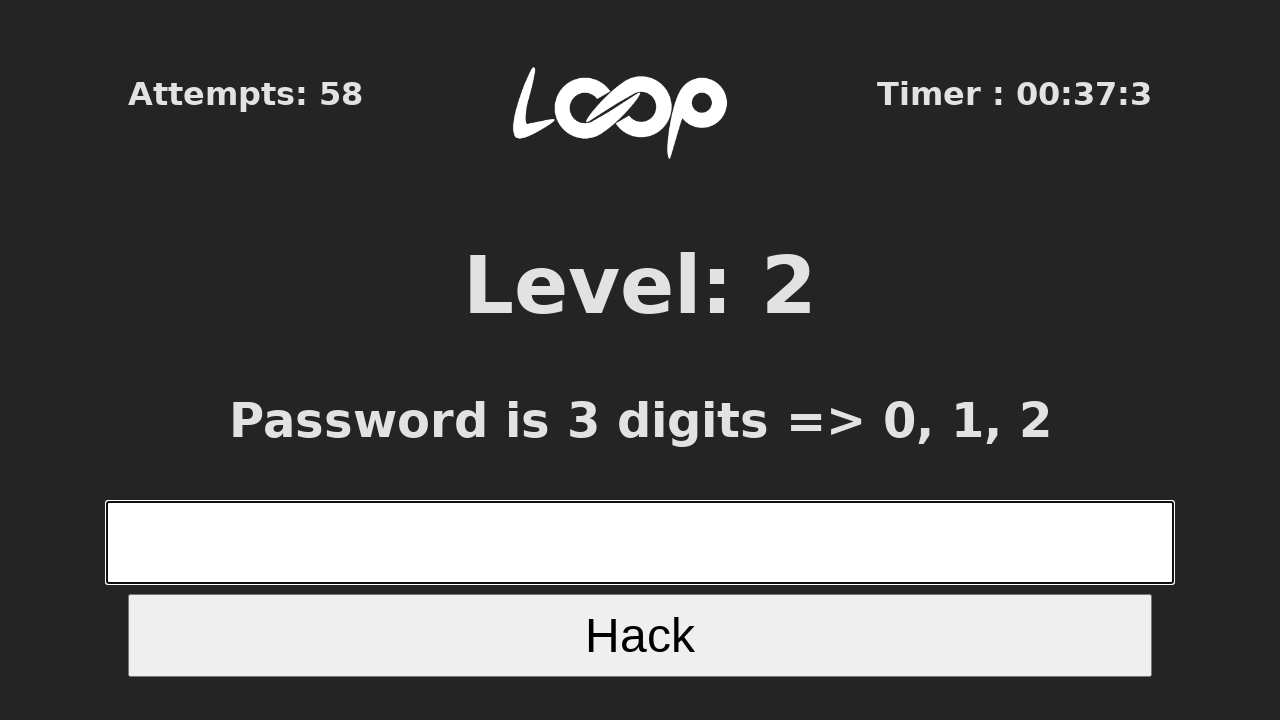

Filled Level 2 input with 3-digit number: 100 on xpath=//*[@id="root"]/div/form/input[1]
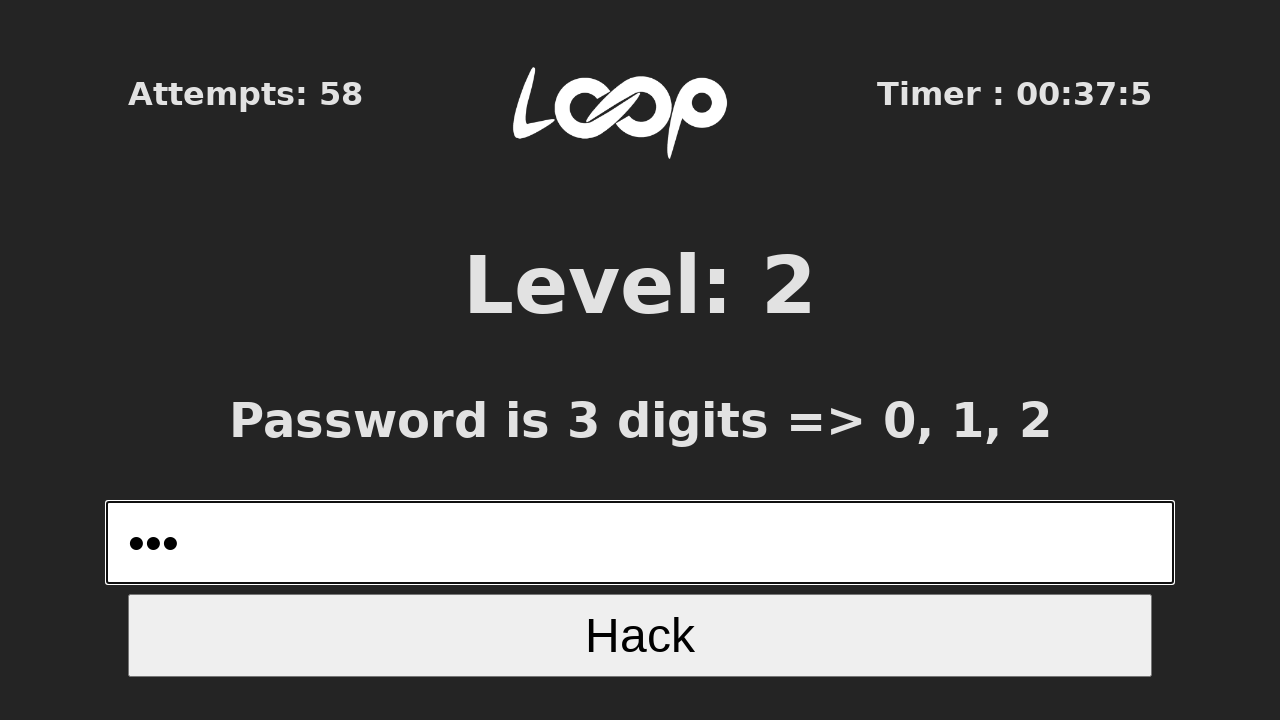

Pressed Enter to submit Level 2 answer on xpath=//*[@id="root"]/div/form/input[1]
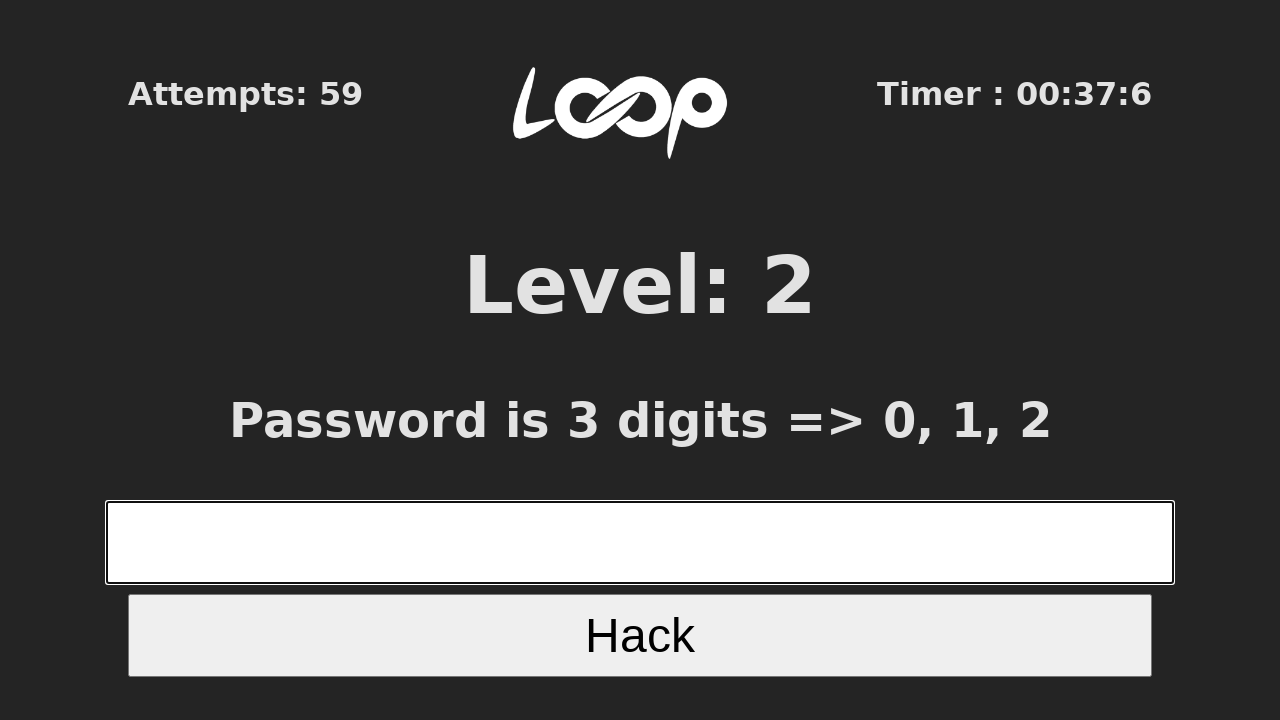

Waited 100ms before next attempt
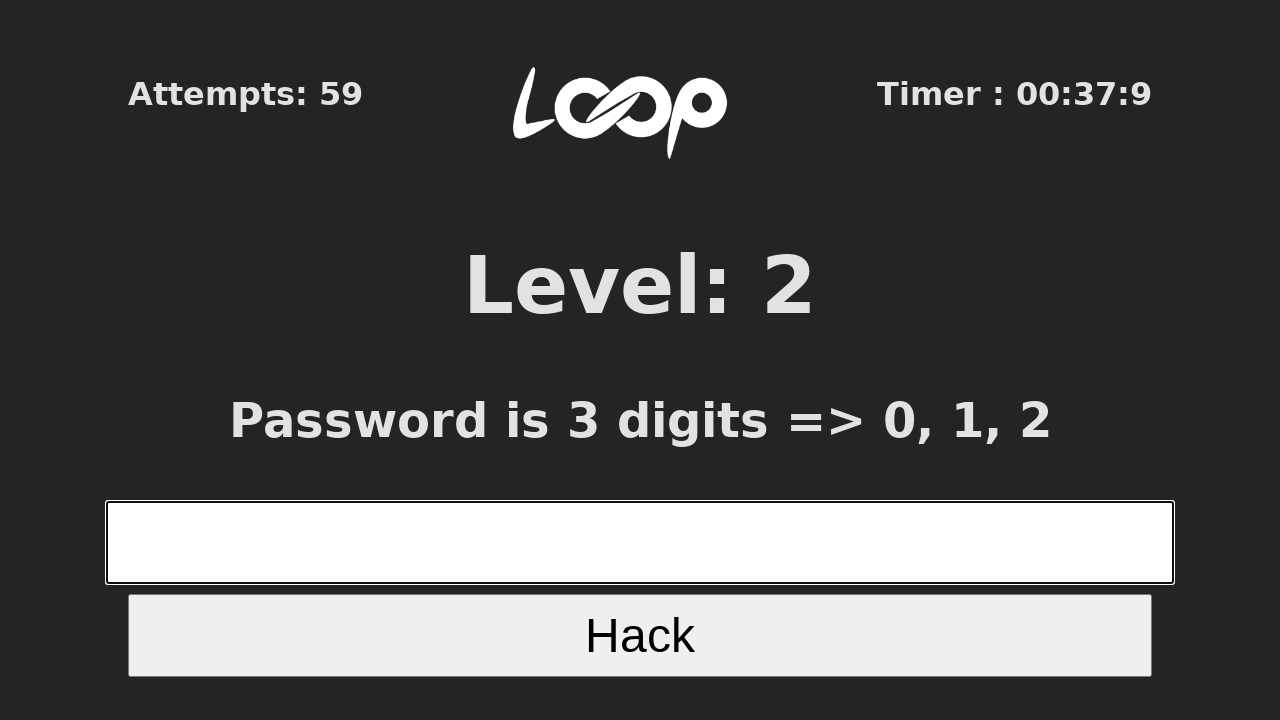

Retrieved page title: Level 2
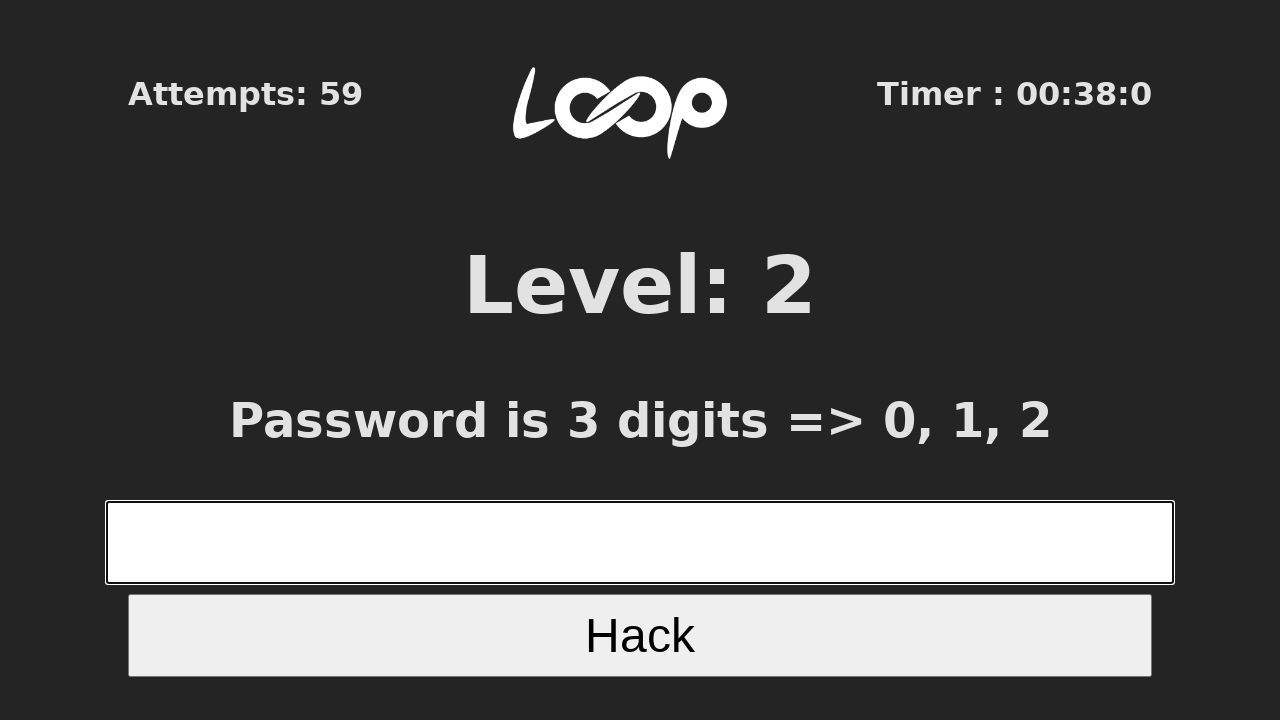

Filled Level 2 input with 3-digit number: 010 on xpath=//*[@id="root"]/div/form/input[1]
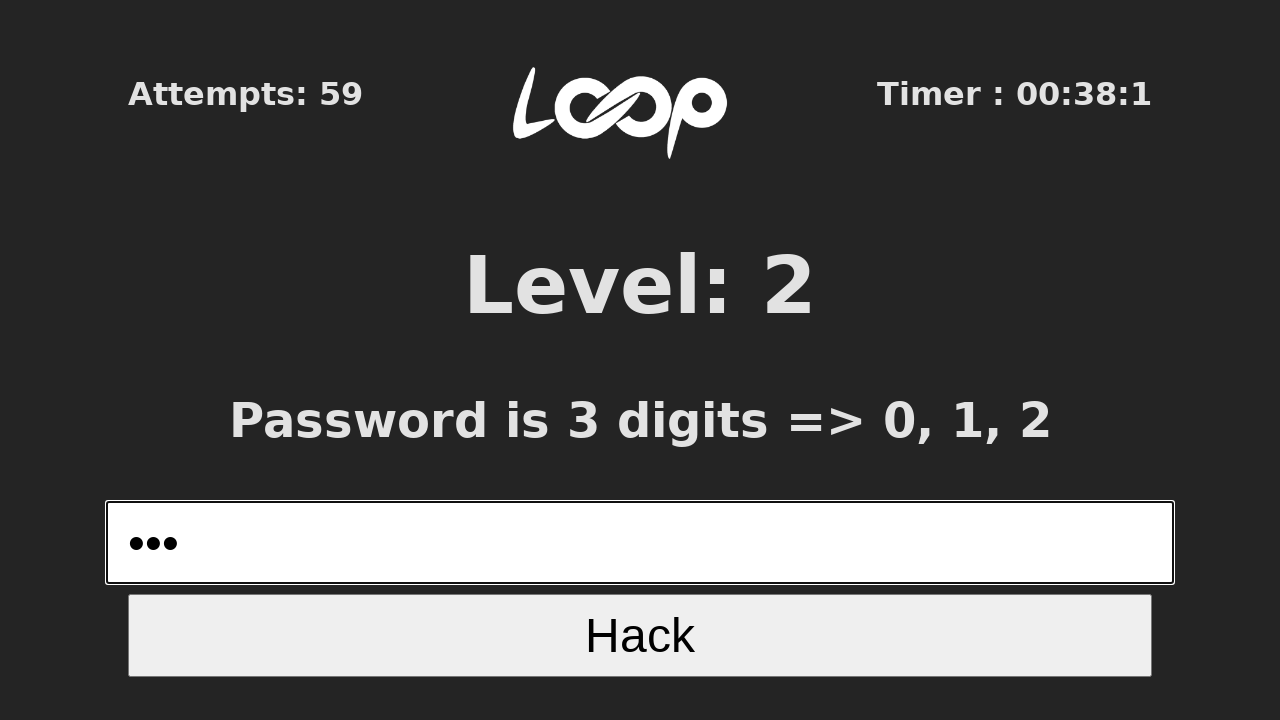

Pressed Enter to submit Level 2 answer on xpath=//*[@id="root"]/div/form/input[1]
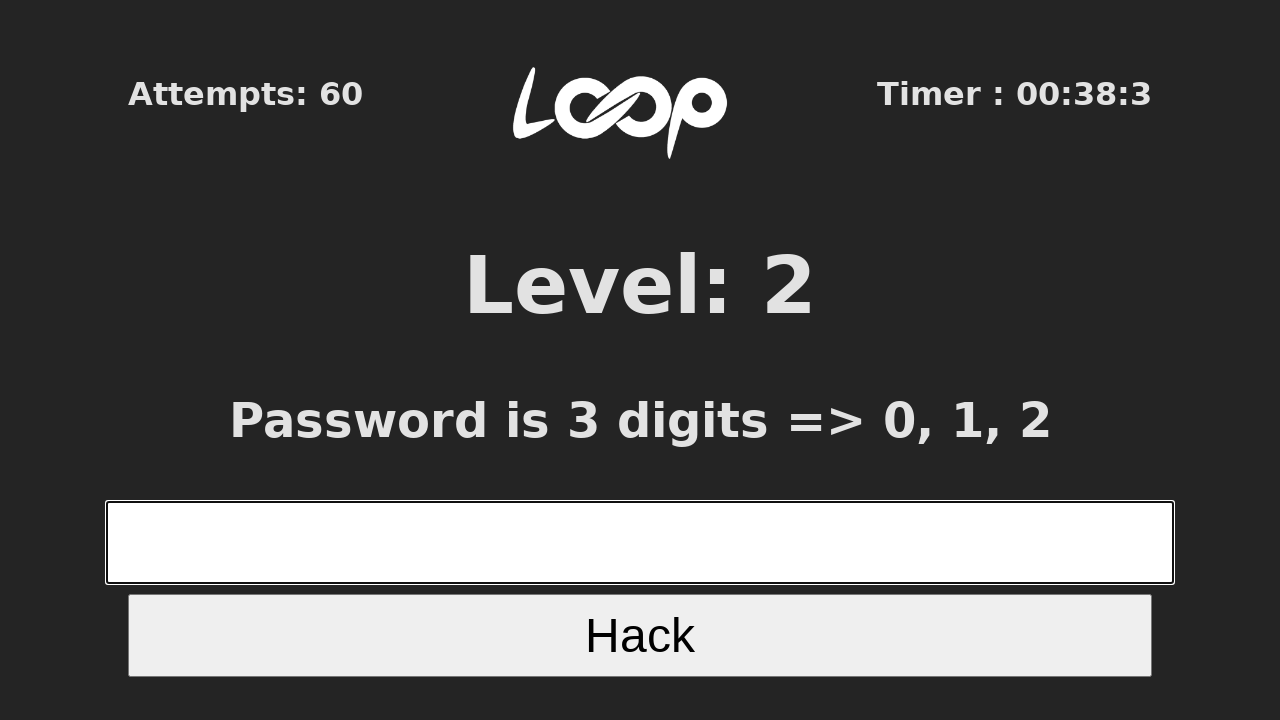

Waited 100ms before next attempt
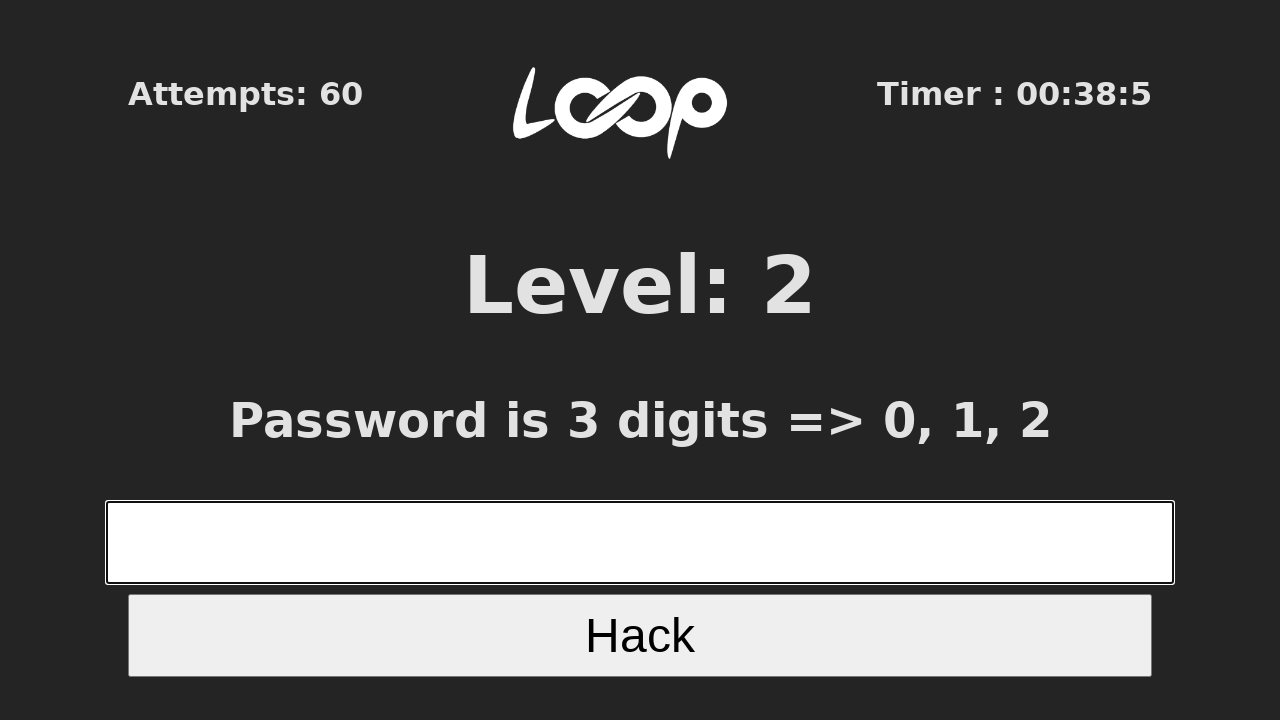

Retrieved page title: Level 2
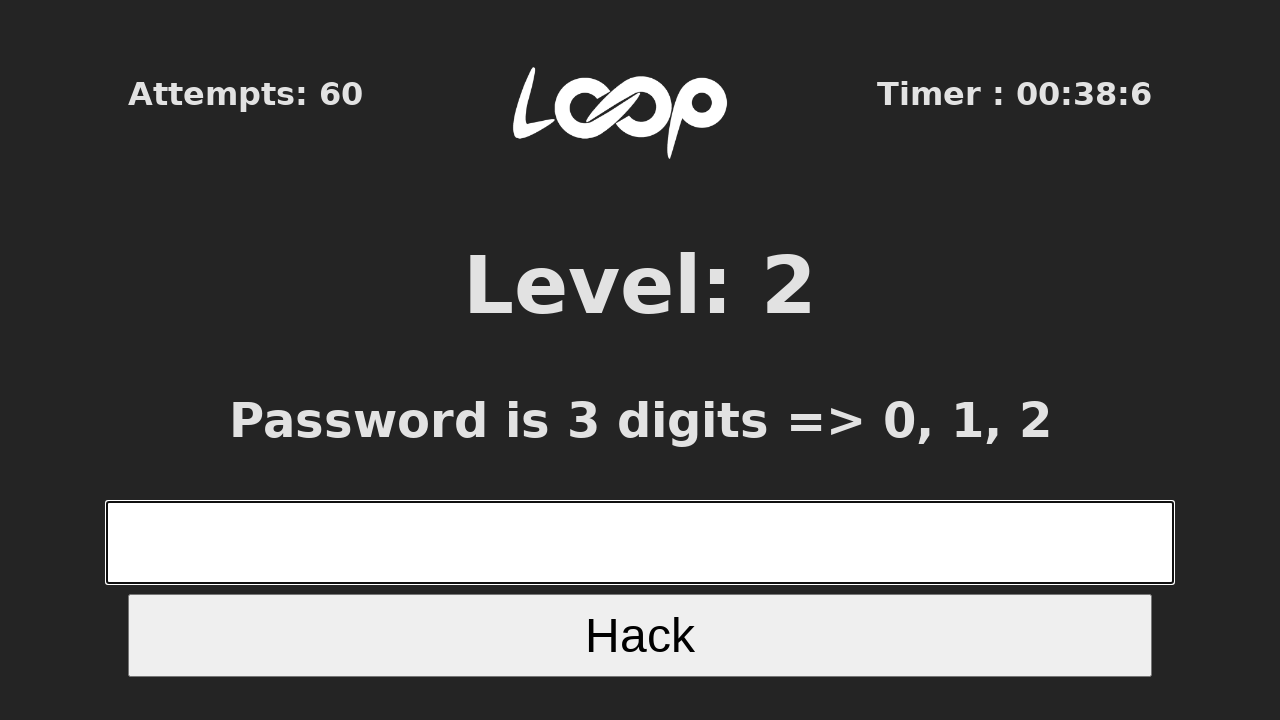

Filled Level 2 input with 3-digit number: 111 on xpath=//*[@id="root"]/div/form/input[1]
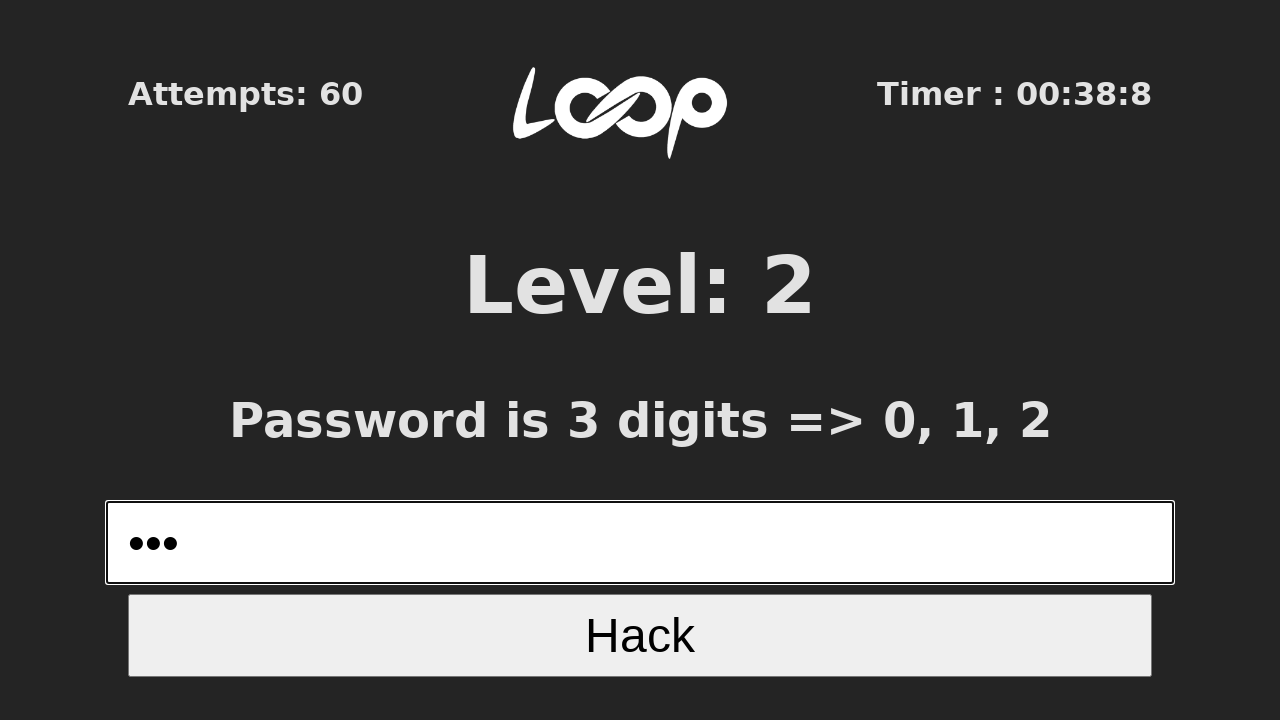

Pressed Enter to submit Level 2 answer on xpath=//*[@id="root"]/div/form/input[1]
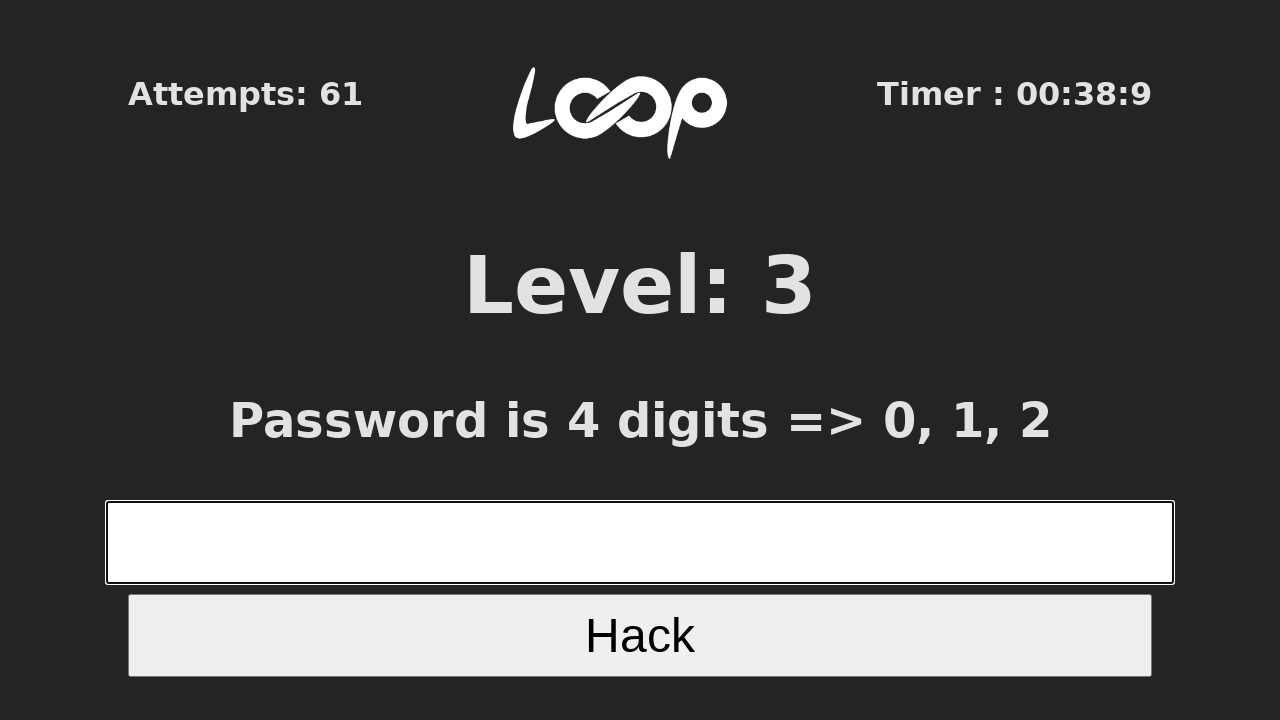

Waited 100ms before next attempt
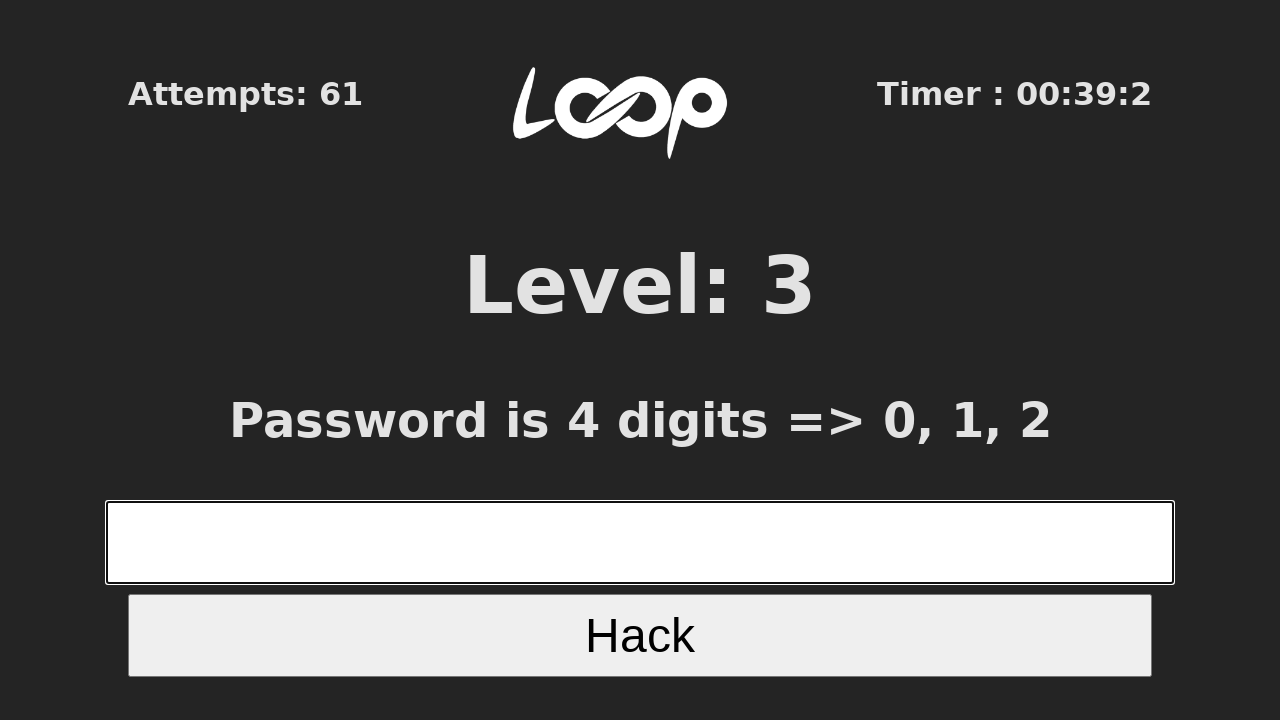

Retrieved page title: Level 3
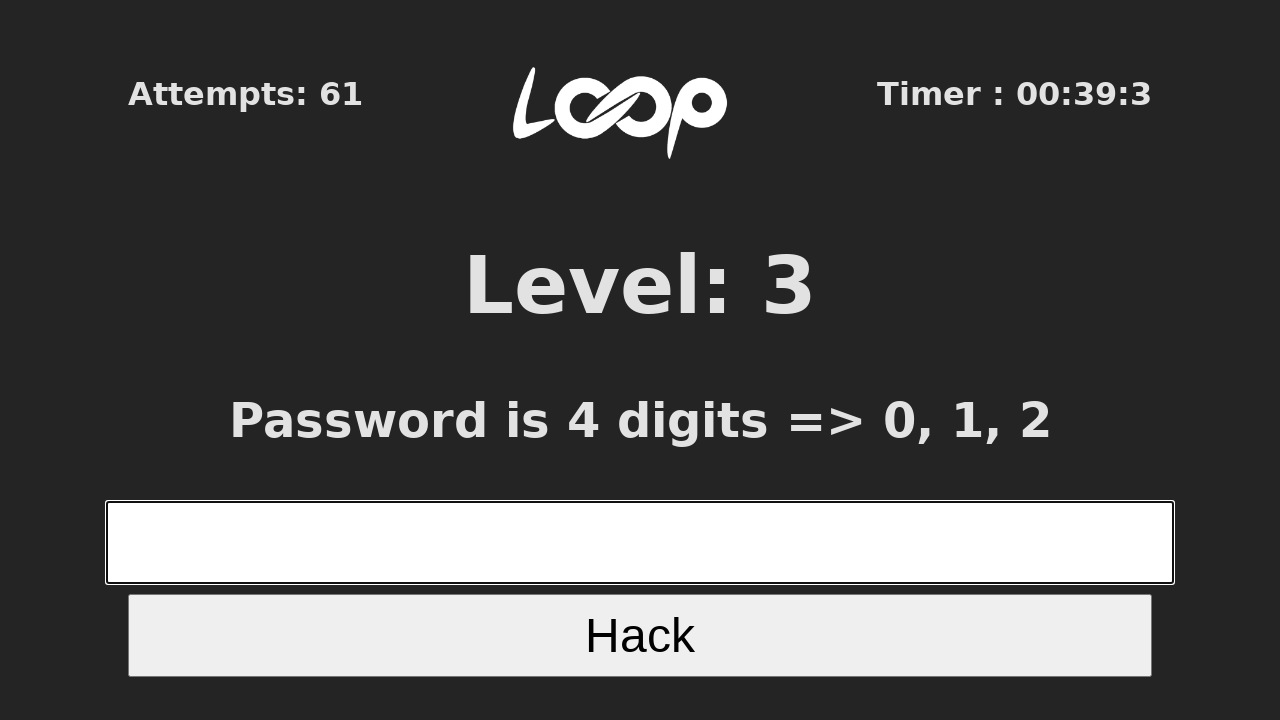

Filled Level 3 input with 4-digit number: 2012 on xpath=//*[@id="root"]/div/form/input[1]
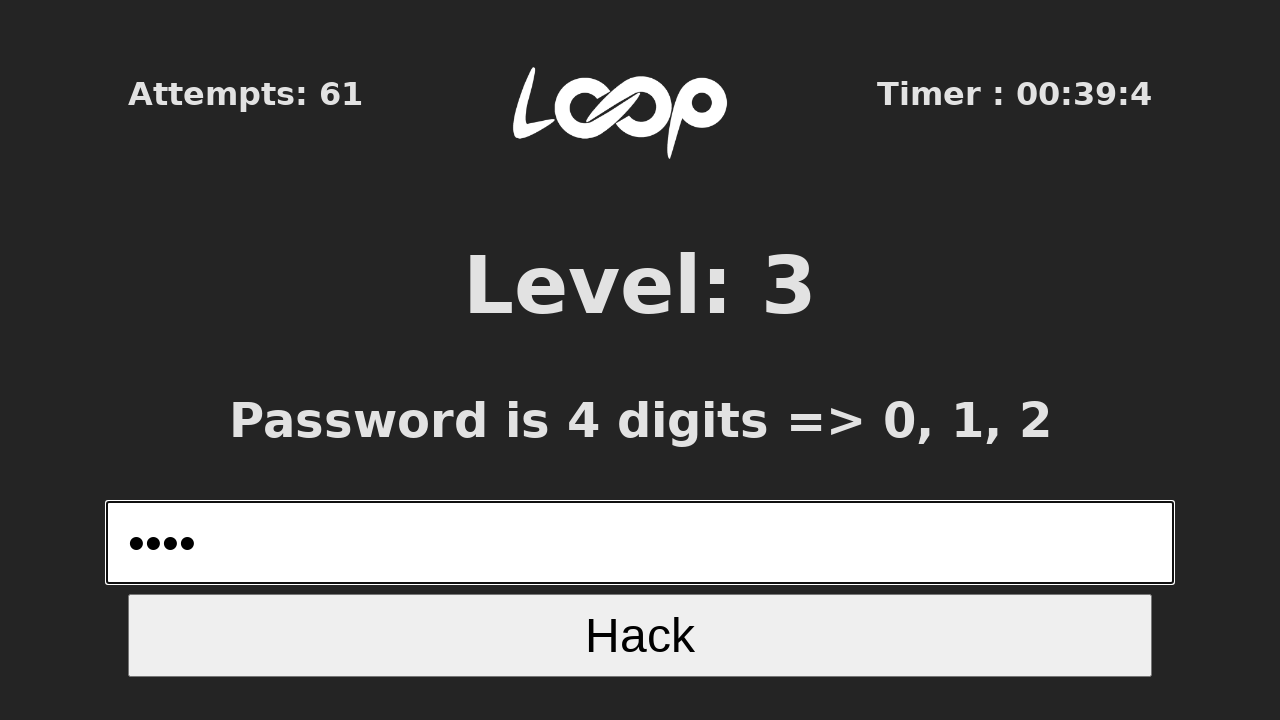

Pressed Enter to submit Level 3 answer on xpath=//*[@id="root"]/div/form/input[1]
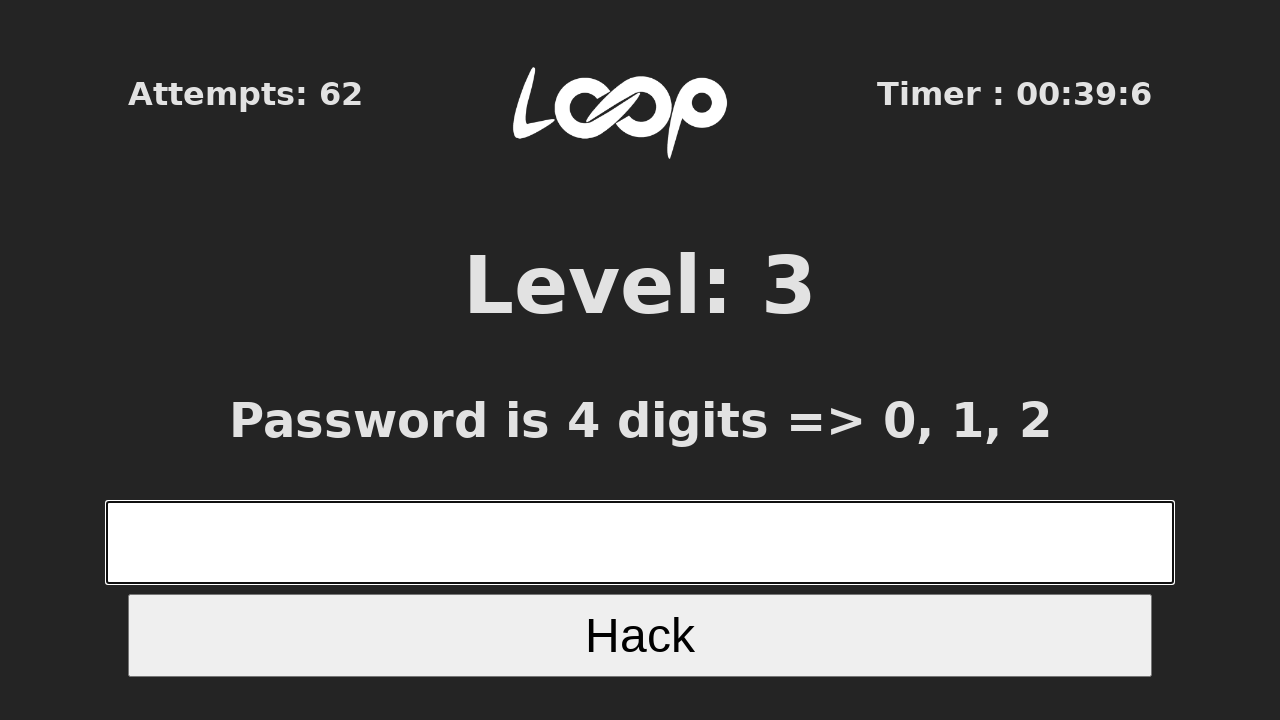

Waited 100ms before next attempt
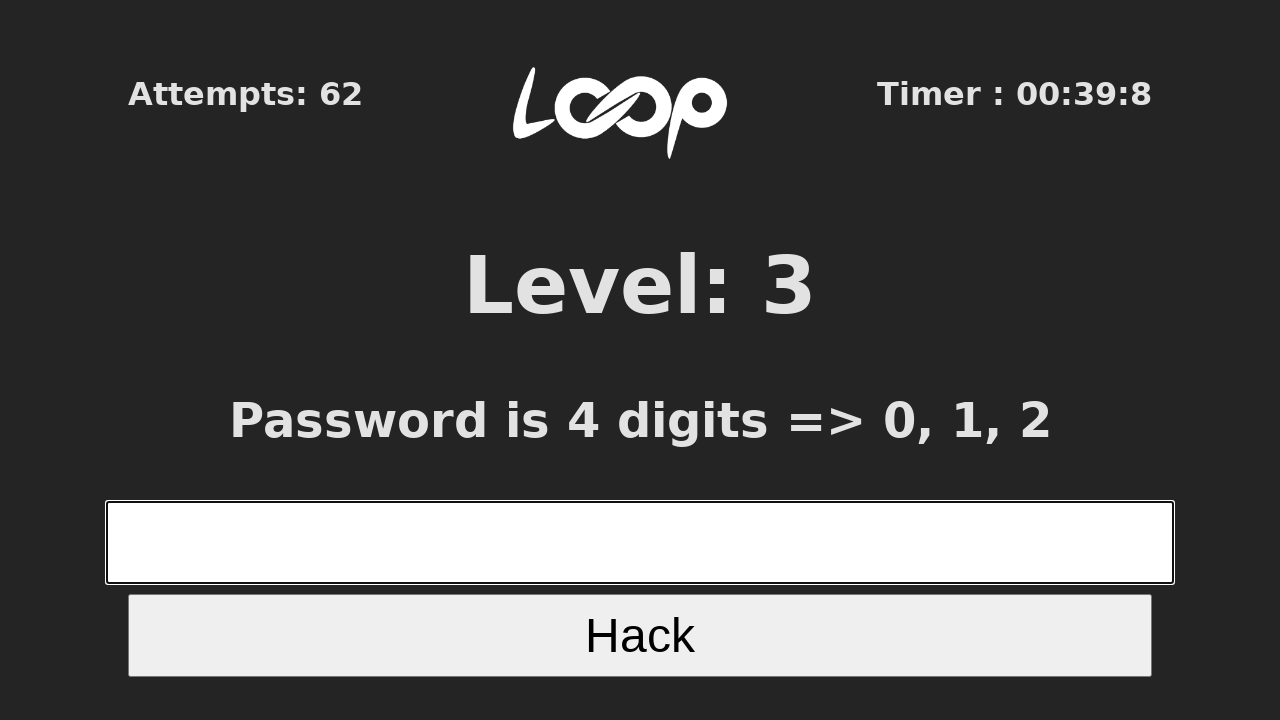

Retrieved page title: Level 3
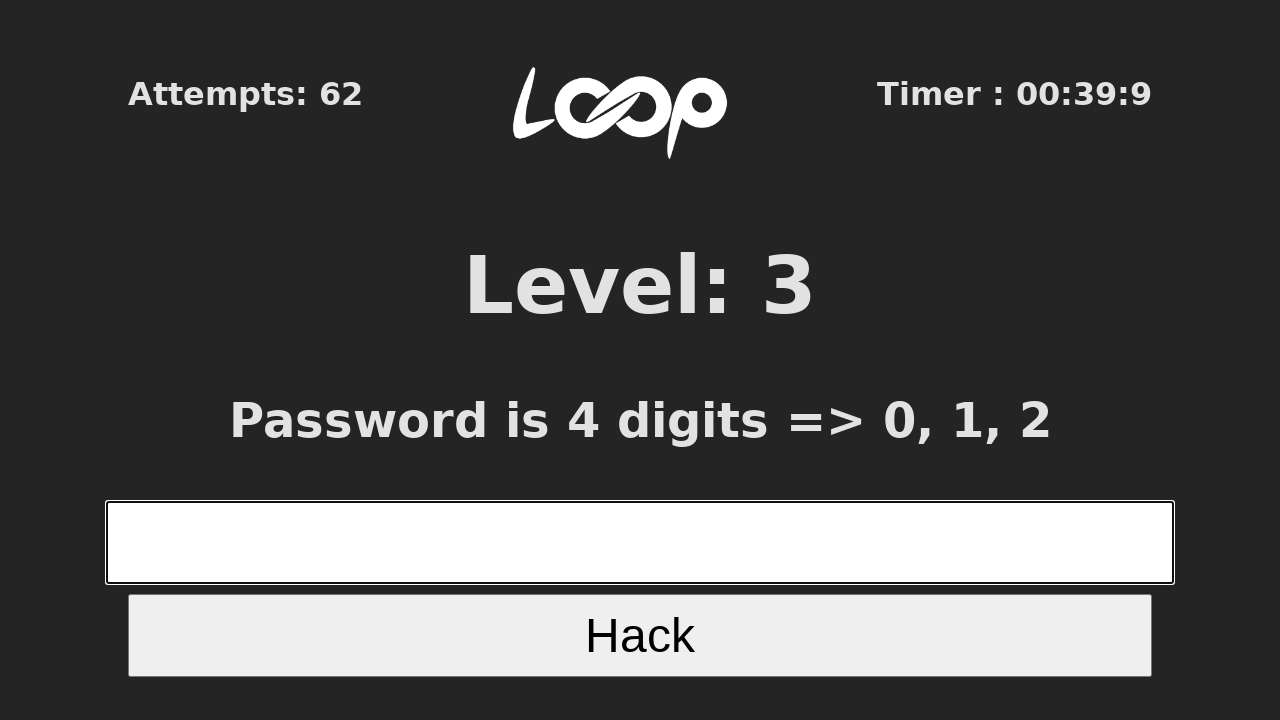

Filled Level 3 input with 4-digit number: 1202 on xpath=//*[@id="root"]/div/form/input[1]
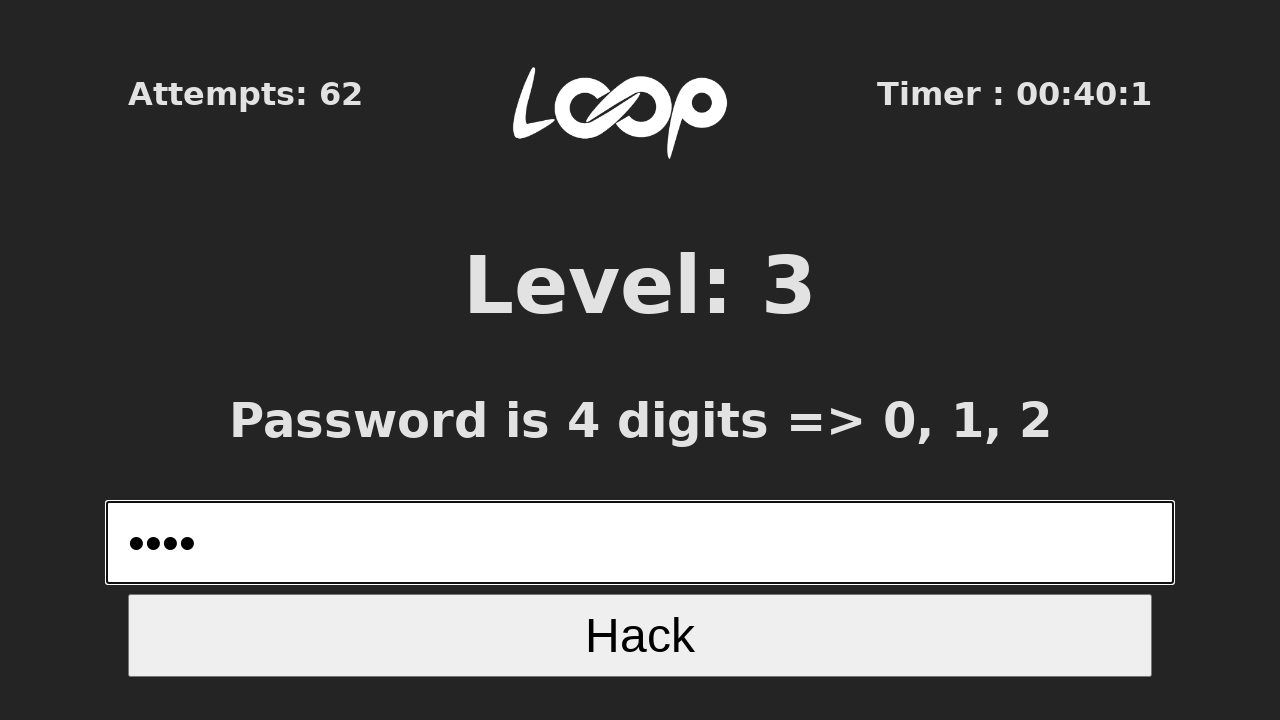

Pressed Enter to submit Level 3 answer on xpath=//*[@id="root"]/div/form/input[1]
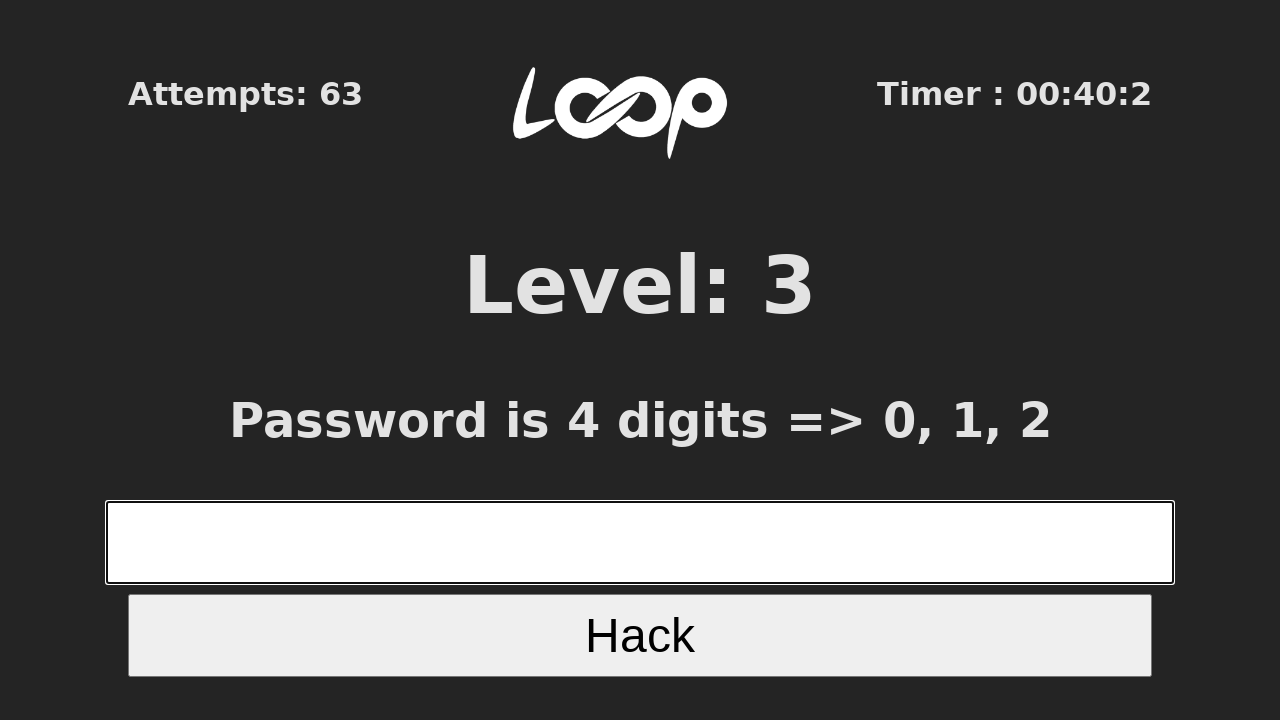

Waited 100ms before next attempt
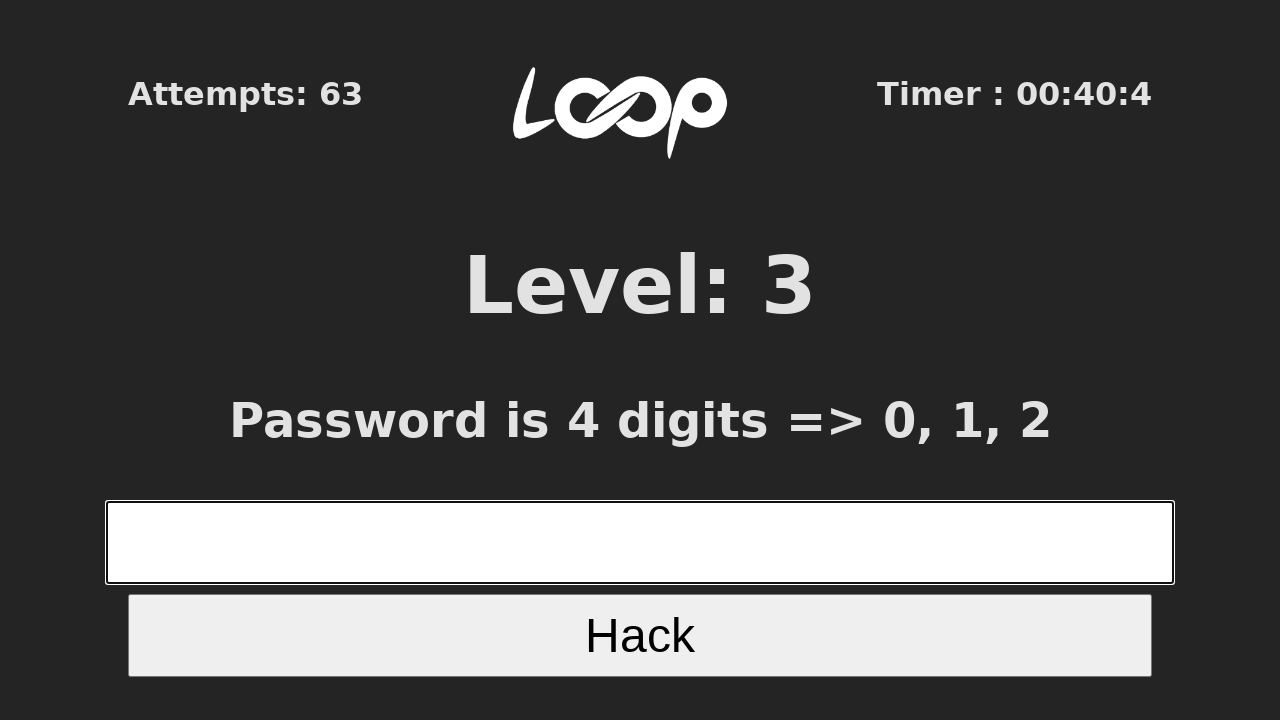

Retrieved page title: Level 3
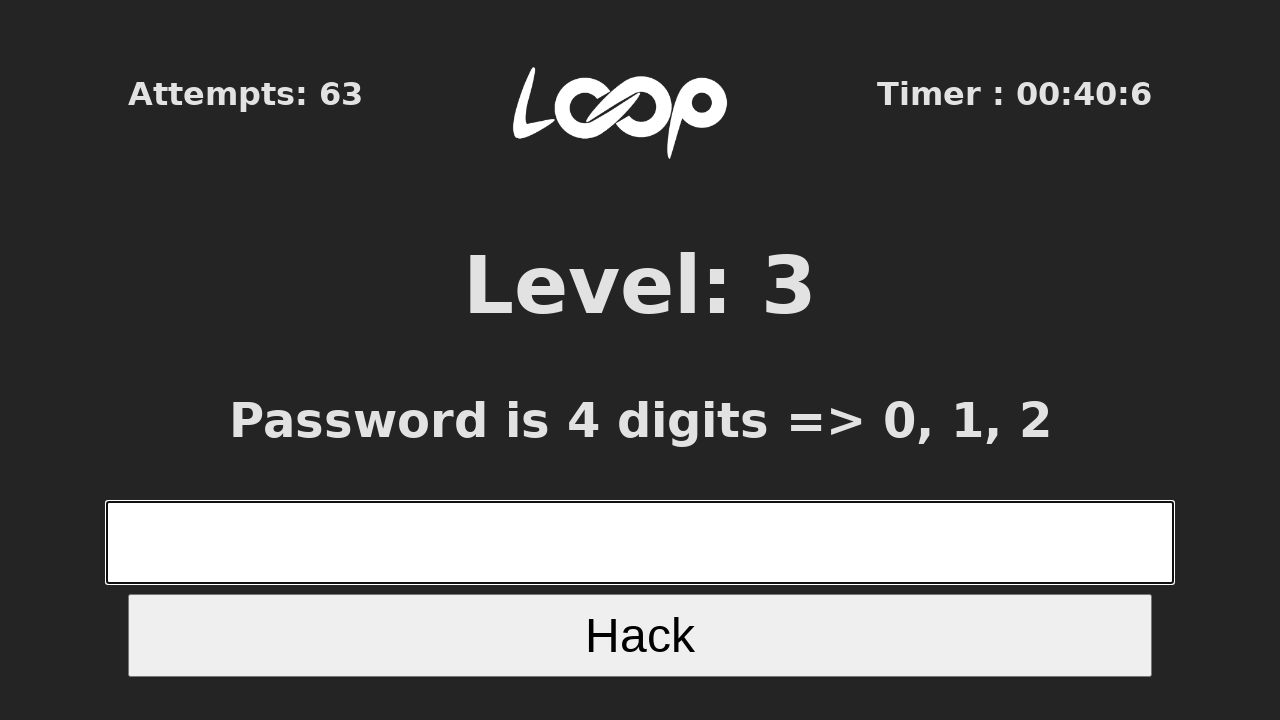

Filled Level 3 input with 4-digit number: 2100 on xpath=//*[@id="root"]/div/form/input[1]
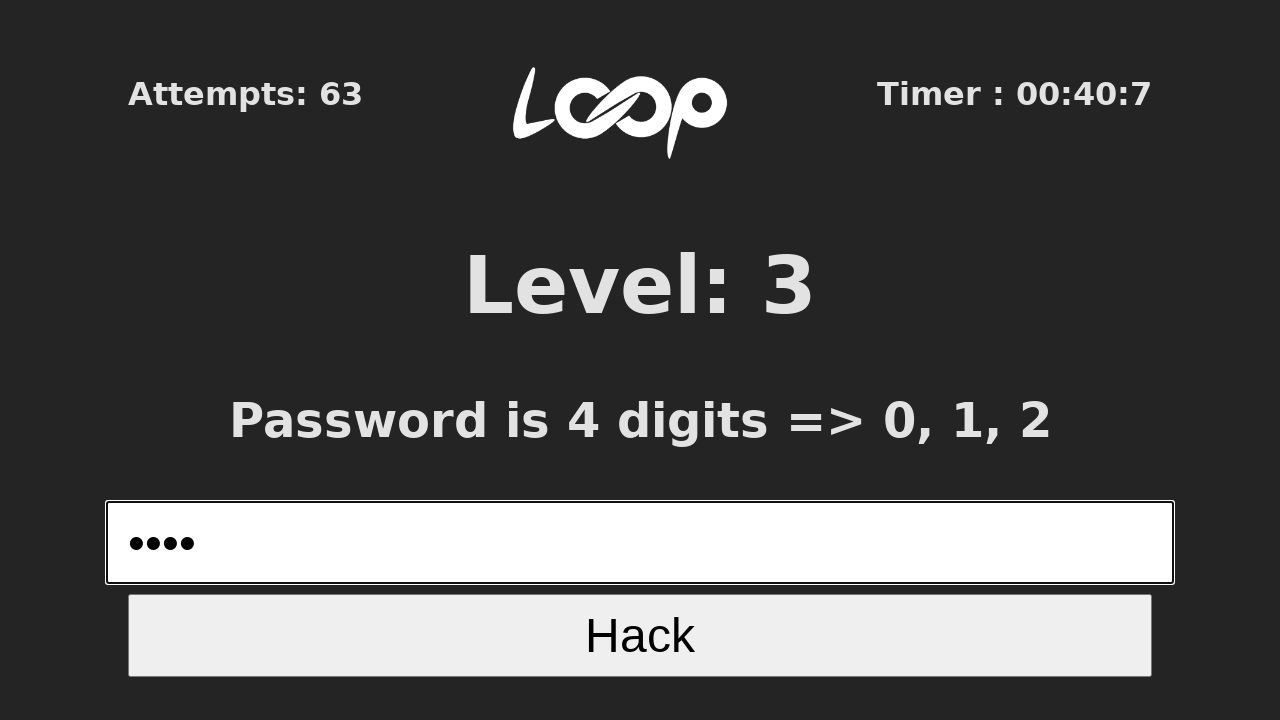

Pressed Enter to submit Level 3 answer on xpath=//*[@id="root"]/div/form/input[1]
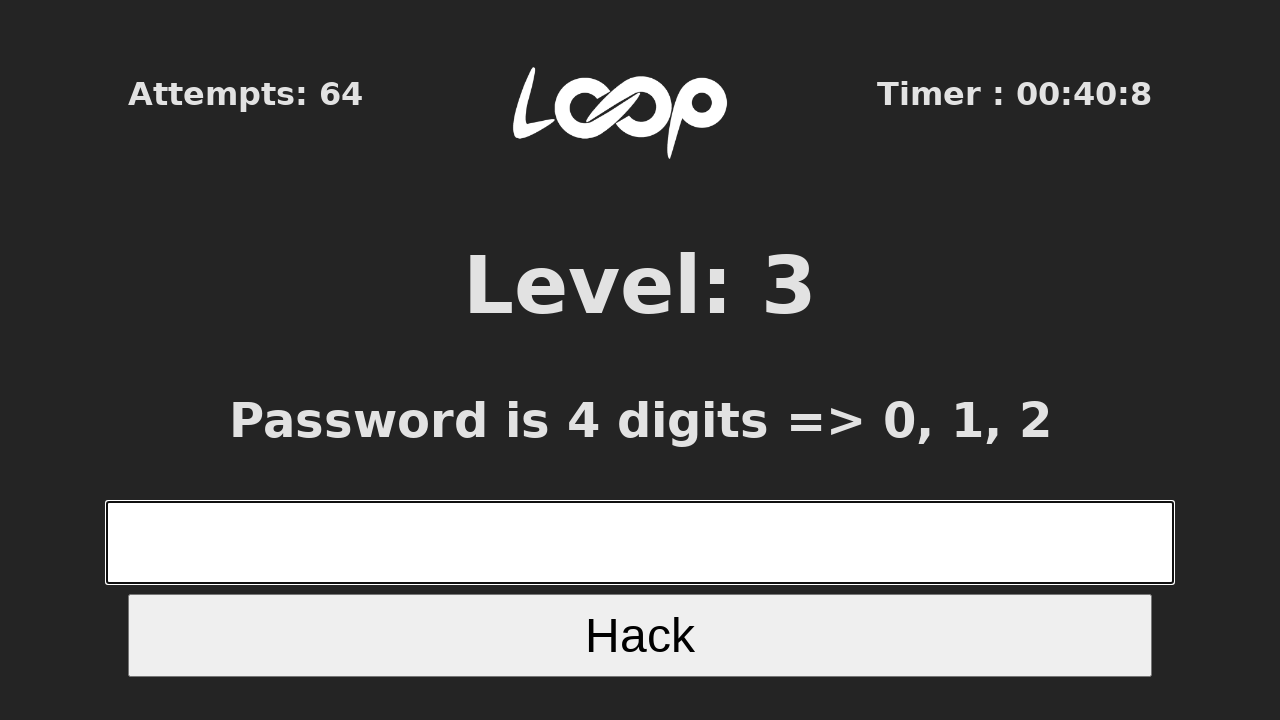

Waited 100ms before next attempt
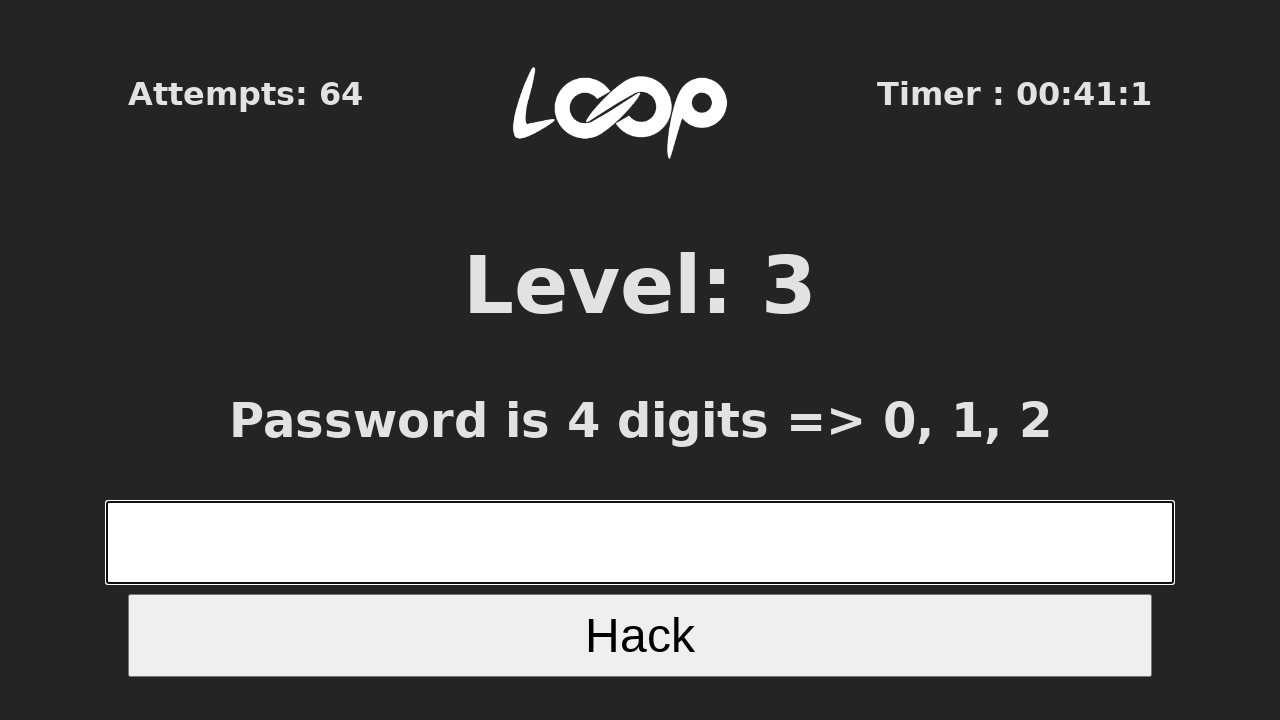

Retrieved page title: Level 3
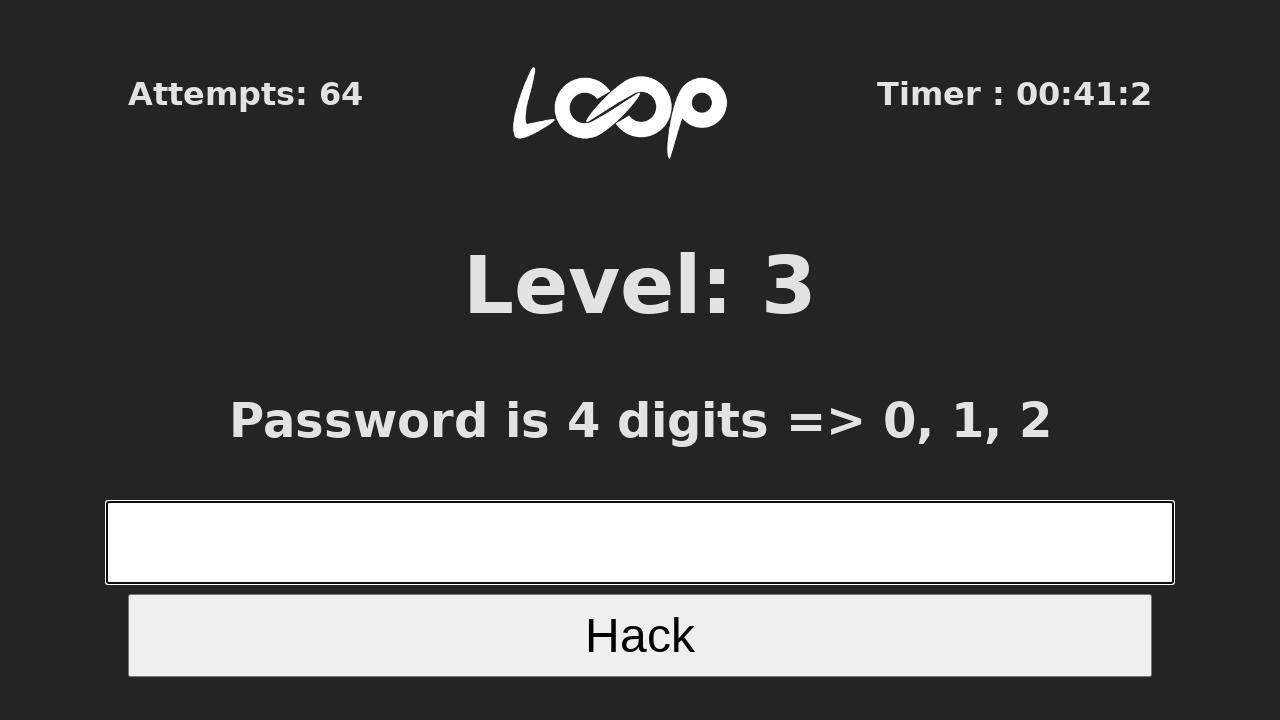

Filled Level 3 input with 4-digit number: 0202 on xpath=//*[@id="root"]/div/form/input[1]
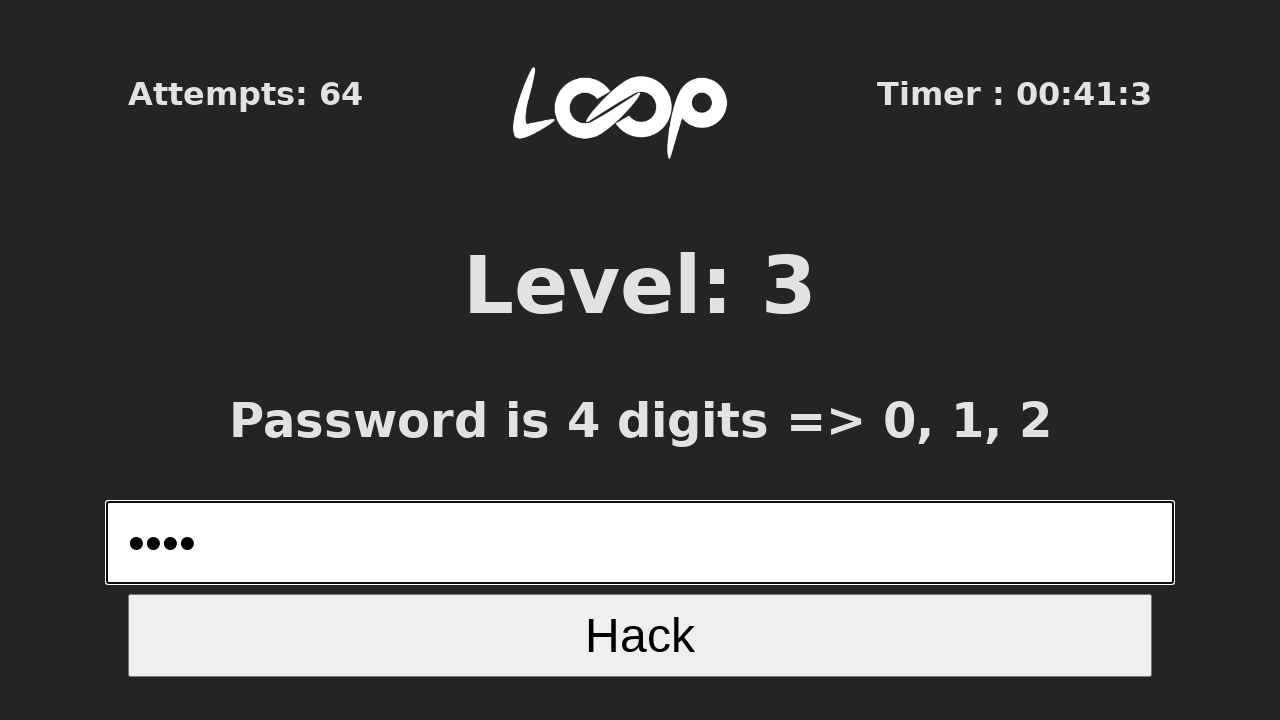

Pressed Enter to submit Level 3 answer on xpath=//*[@id="root"]/div/form/input[1]
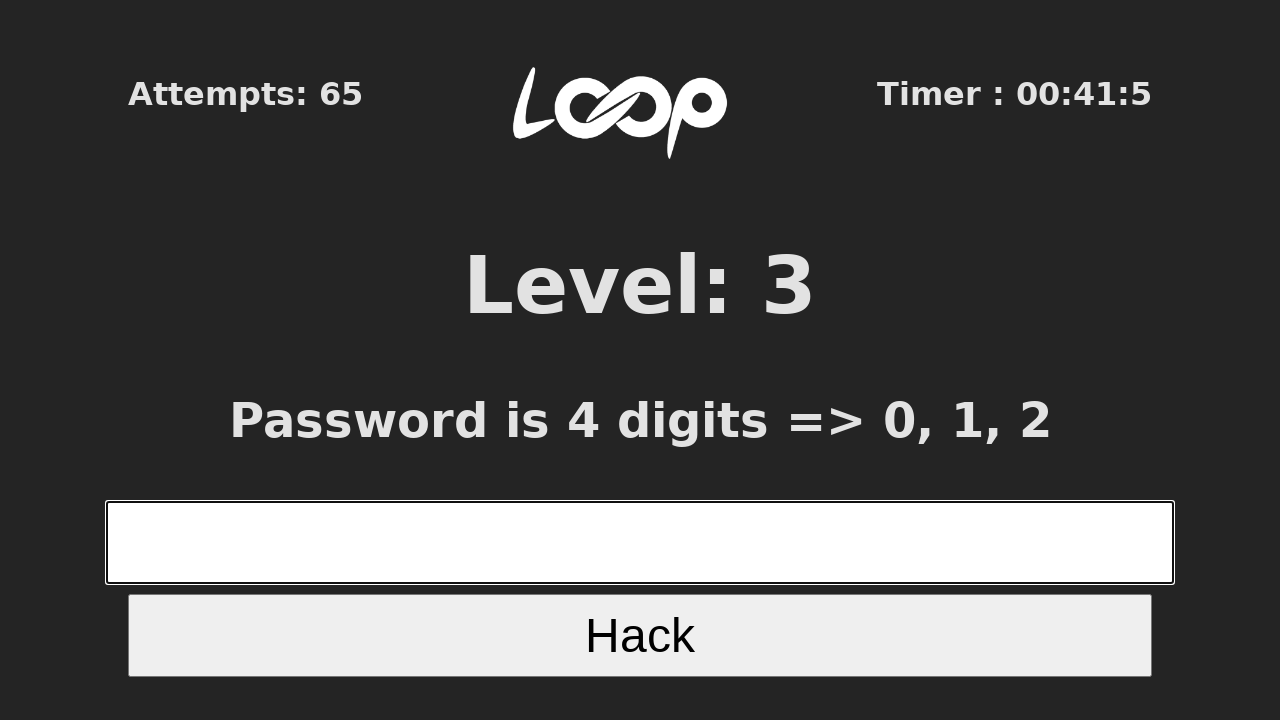

Waited 100ms before next attempt
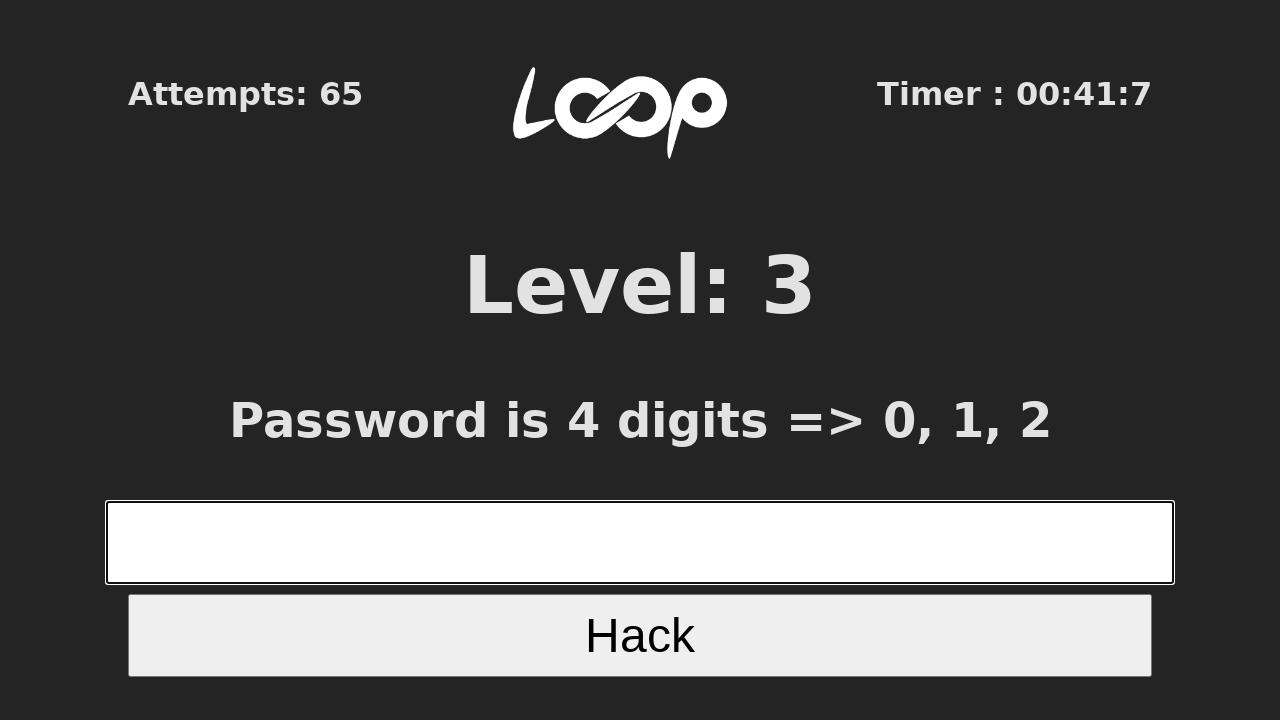

Retrieved page title: Level 3
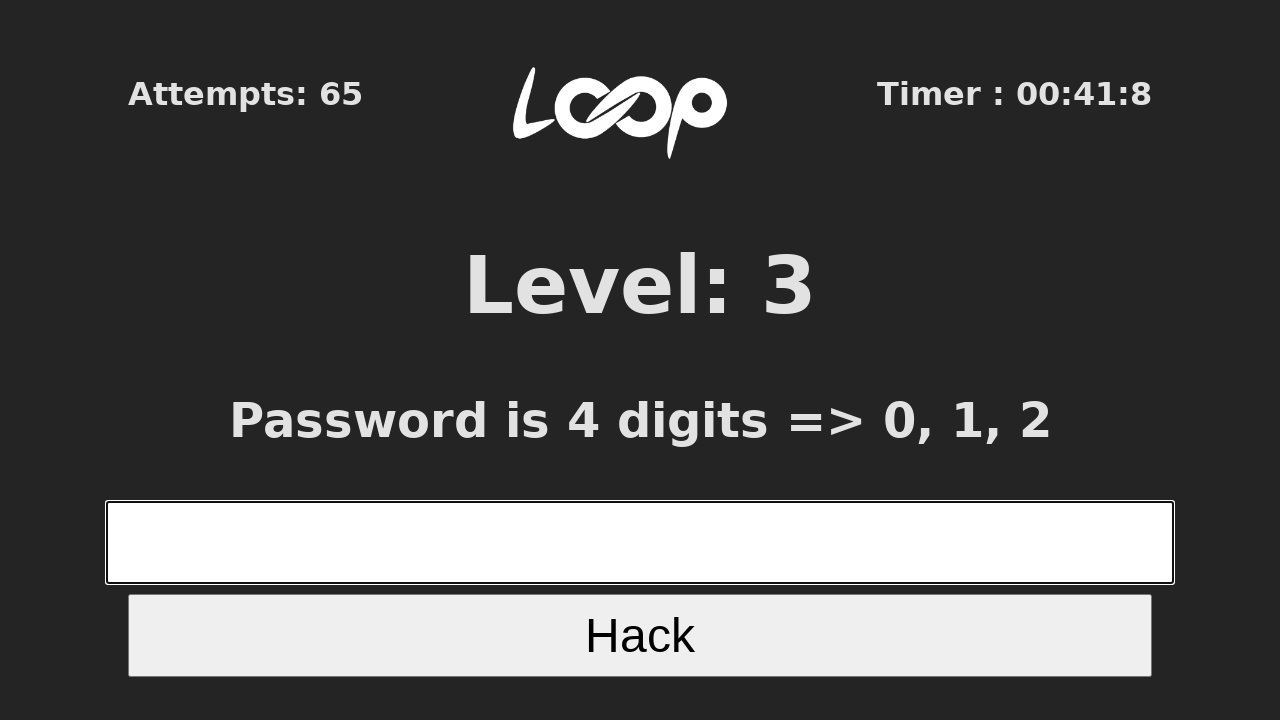

Filled Level 3 input with 4-digit number: 2111 on xpath=//*[@id="root"]/div/form/input[1]
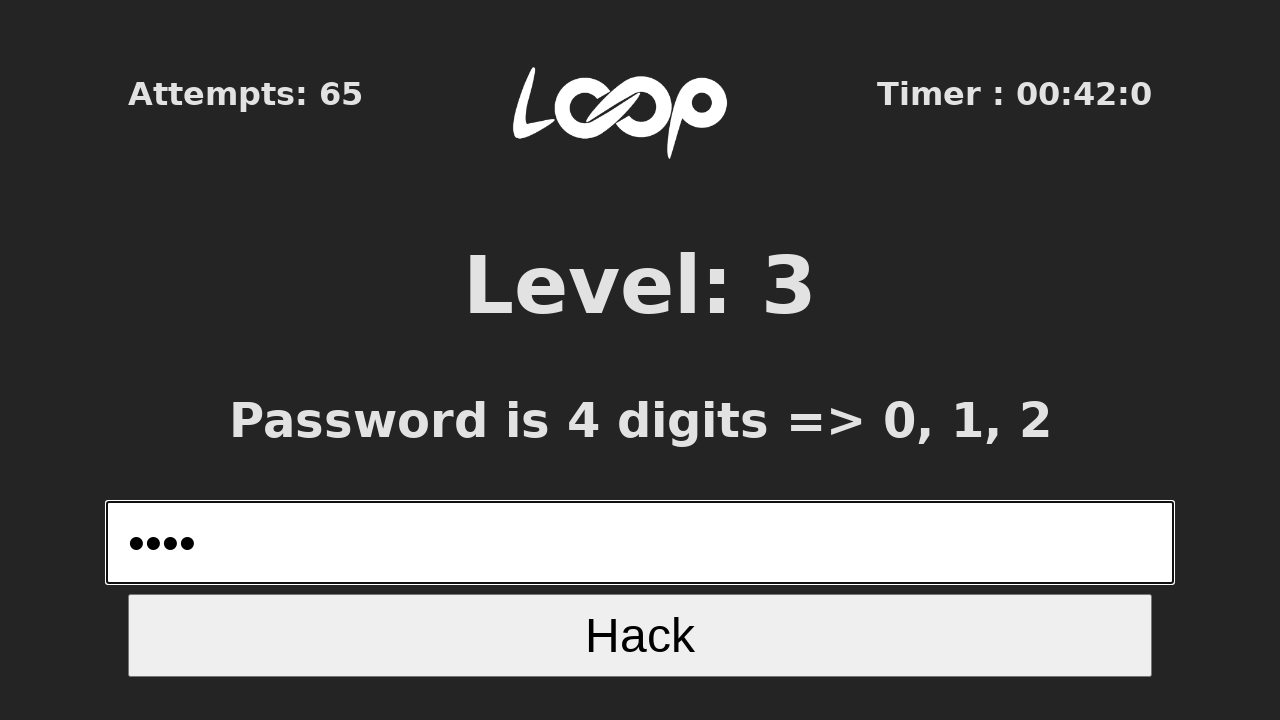

Pressed Enter to submit Level 3 answer on xpath=//*[@id="root"]/div/form/input[1]
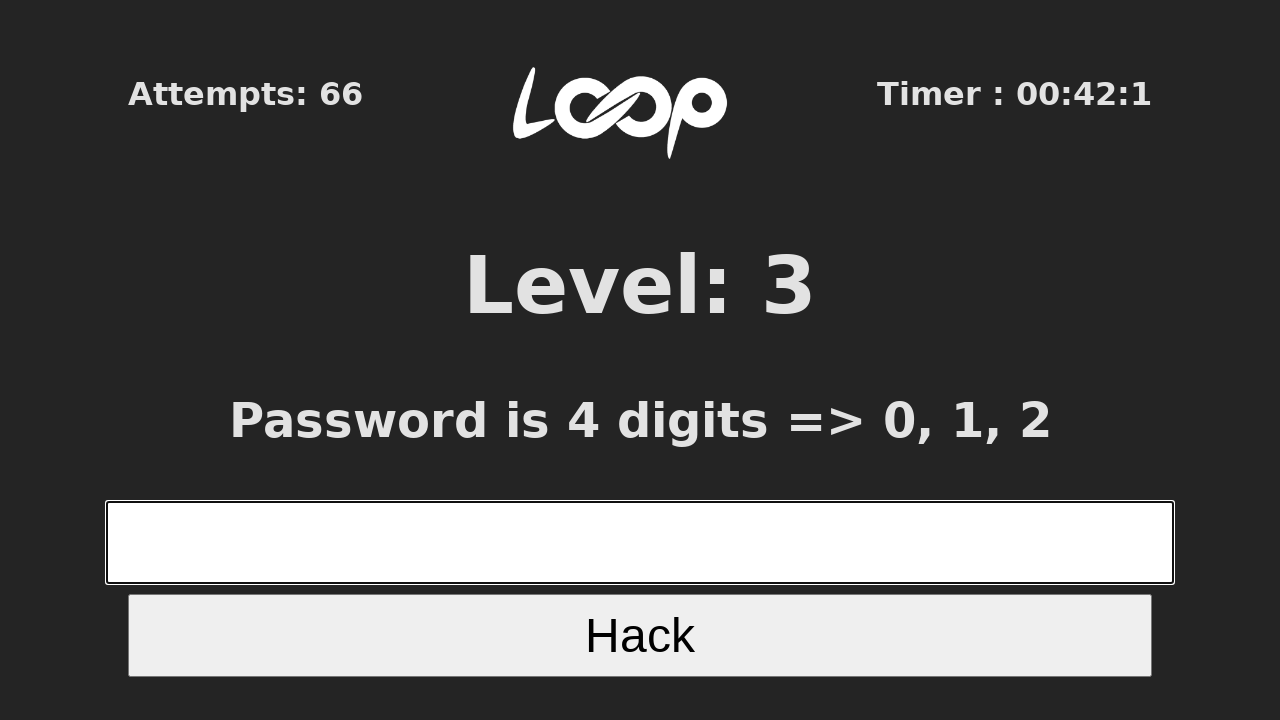

Waited 100ms before next attempt
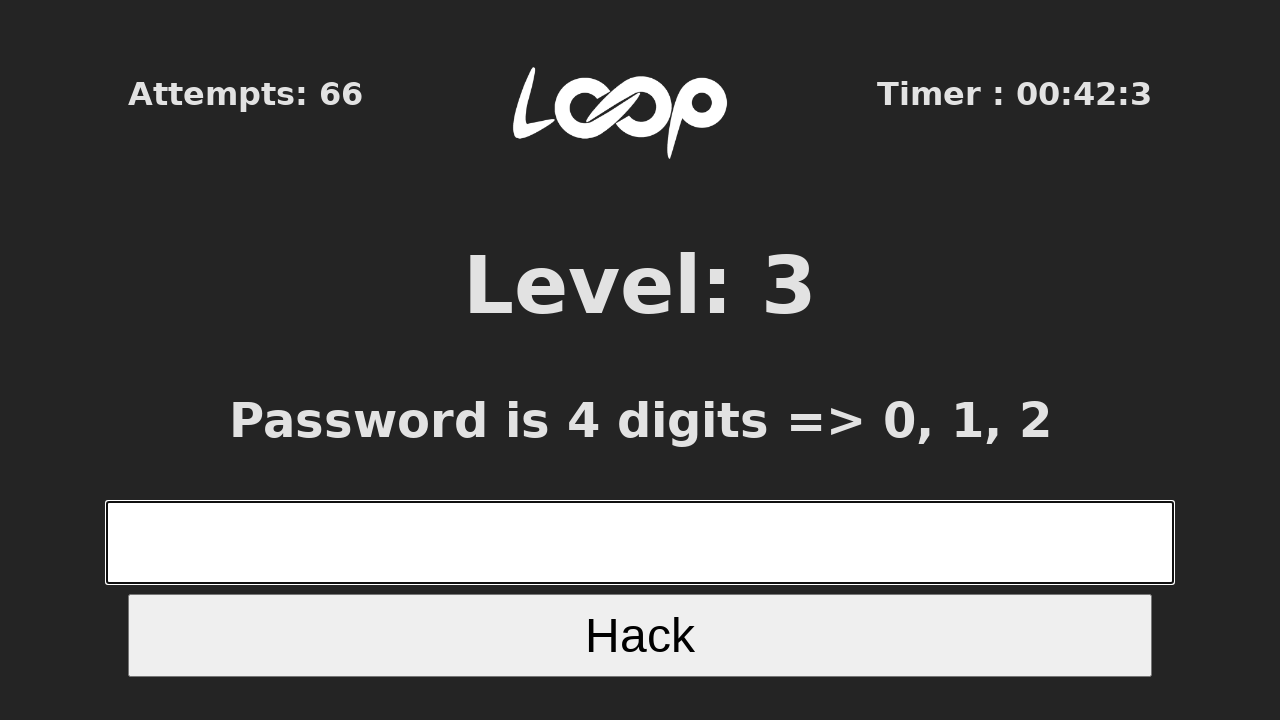

Retrieved page title: Level 3
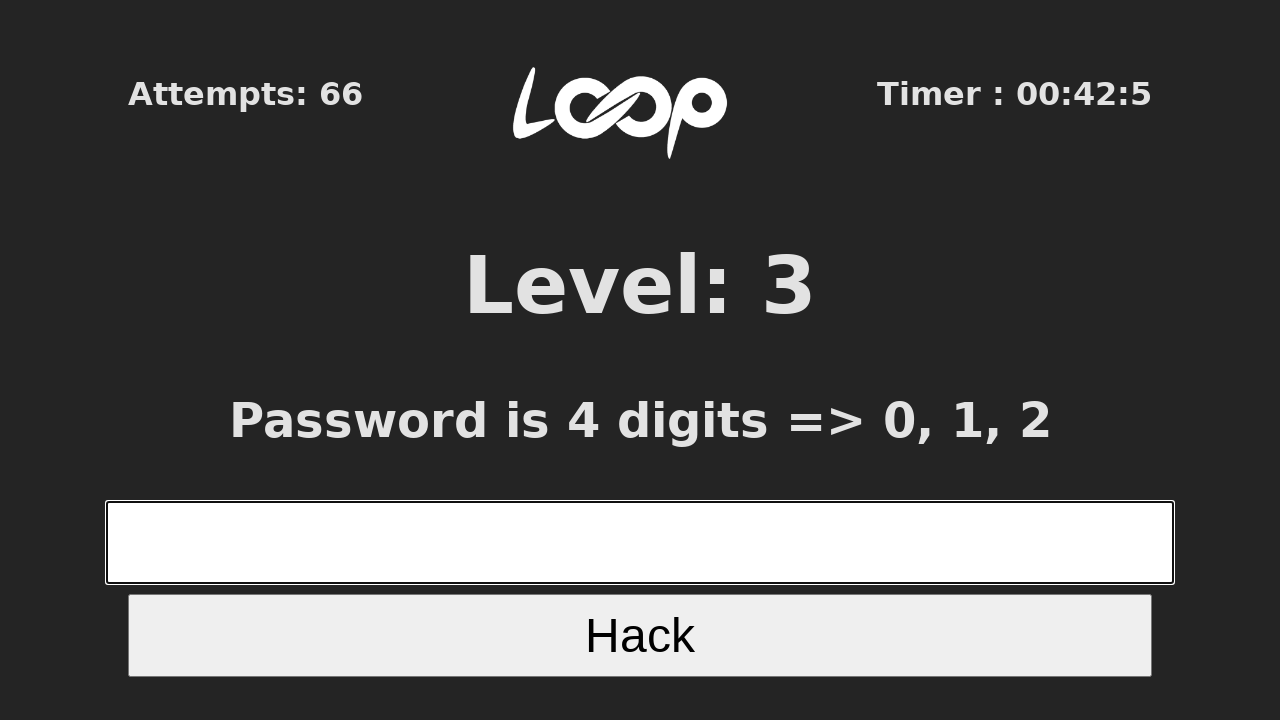

Filled Level 3 input with 4-digit number: 2221 on xpath=//*[@id="root"]/div/form/input[1]
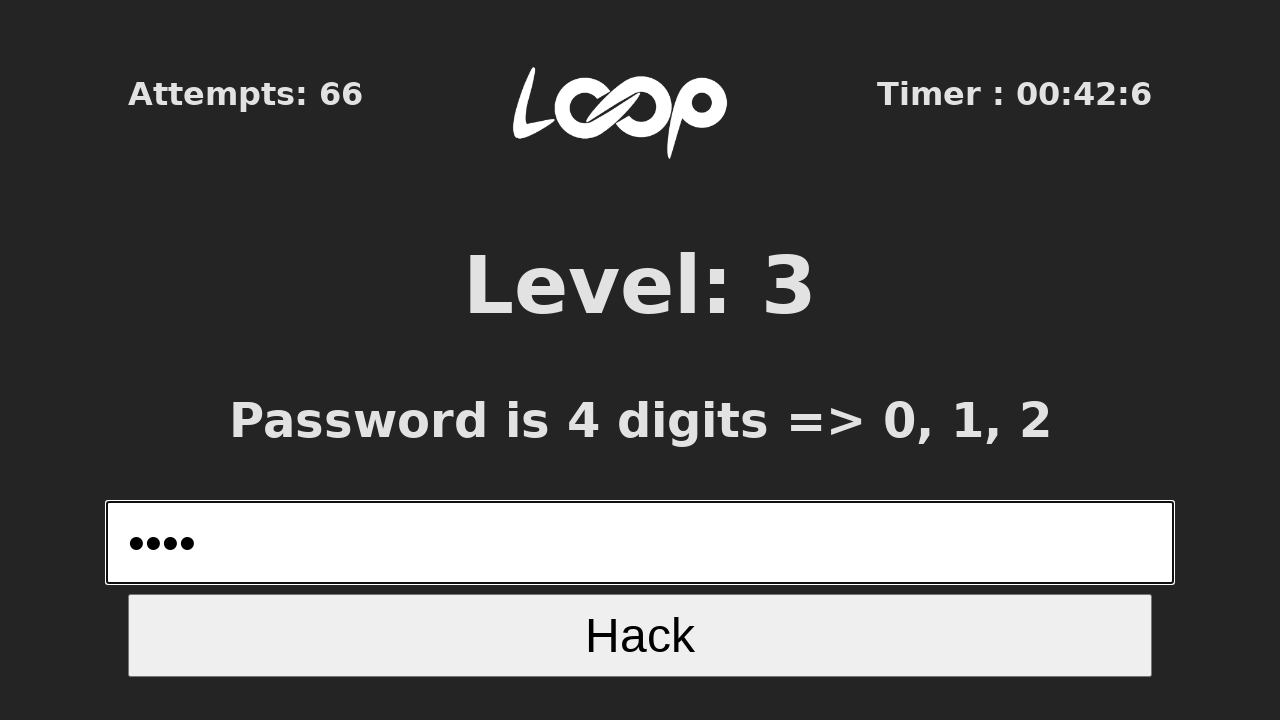

Pressed Enter to submit Level 3 answer on xpath=//*[@id="root"]/div/form/input[1]
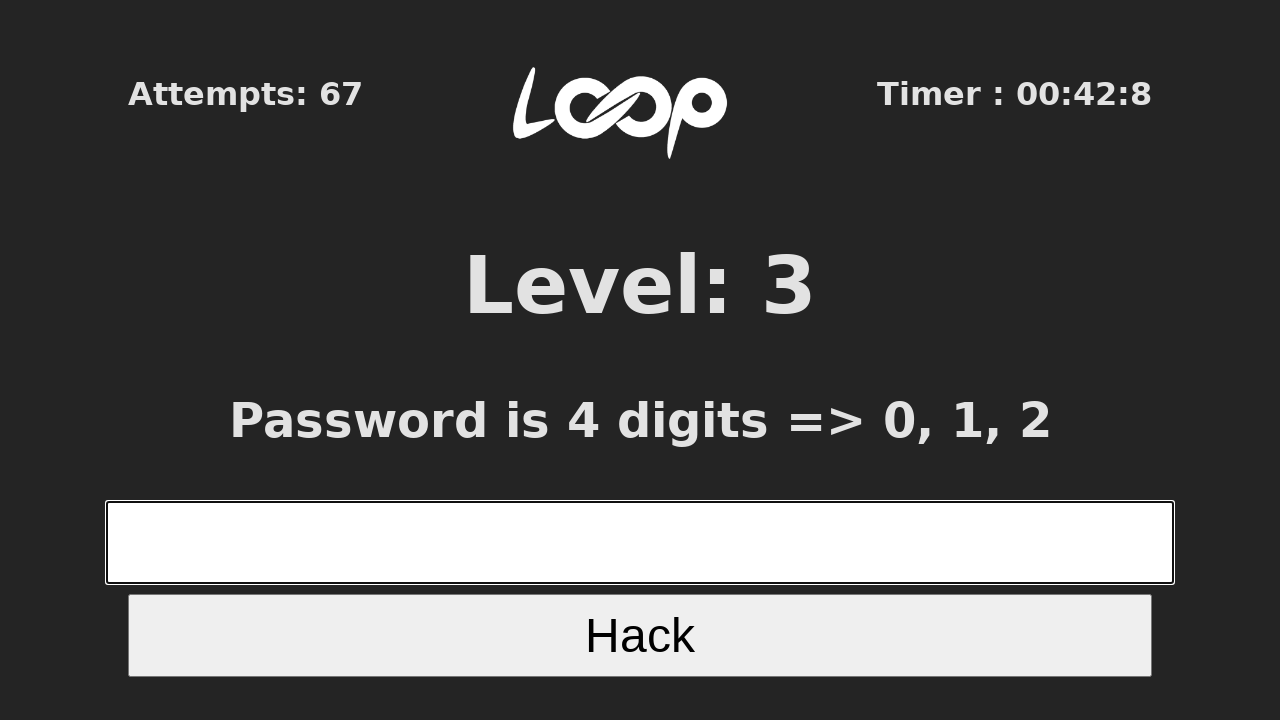

Waited 100ms before next attempt
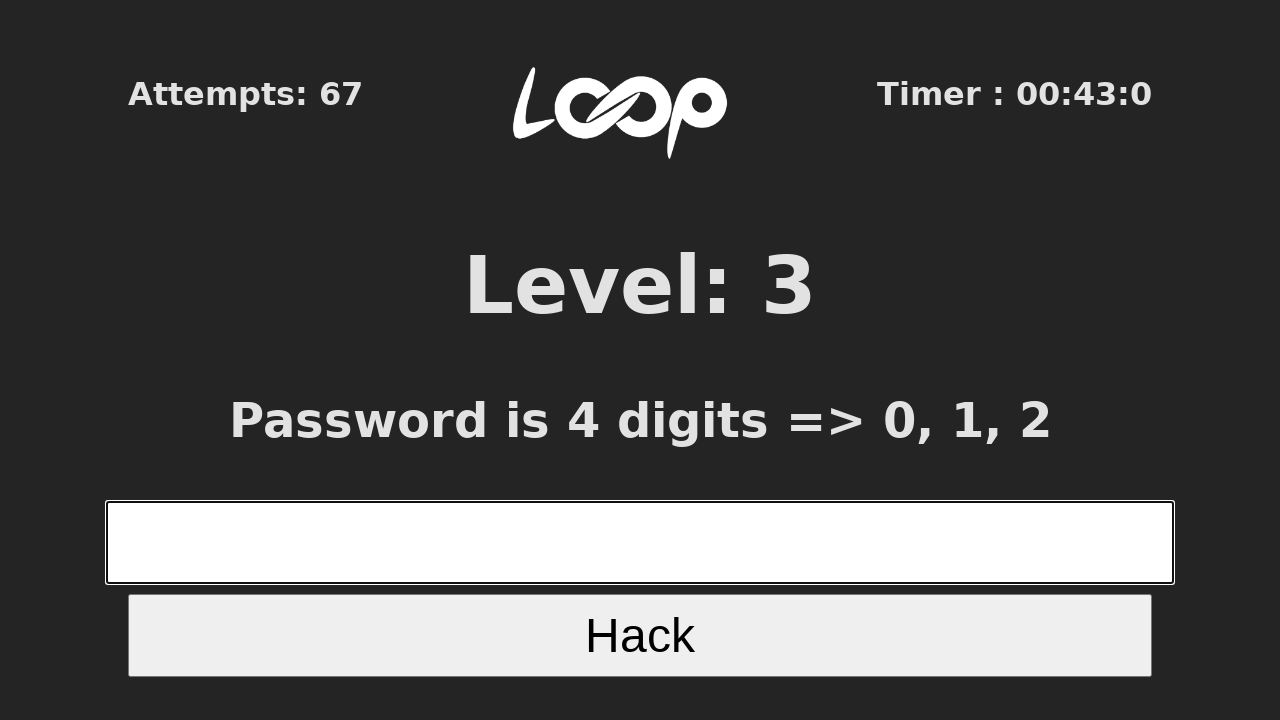

Retrieved page title: Level 3
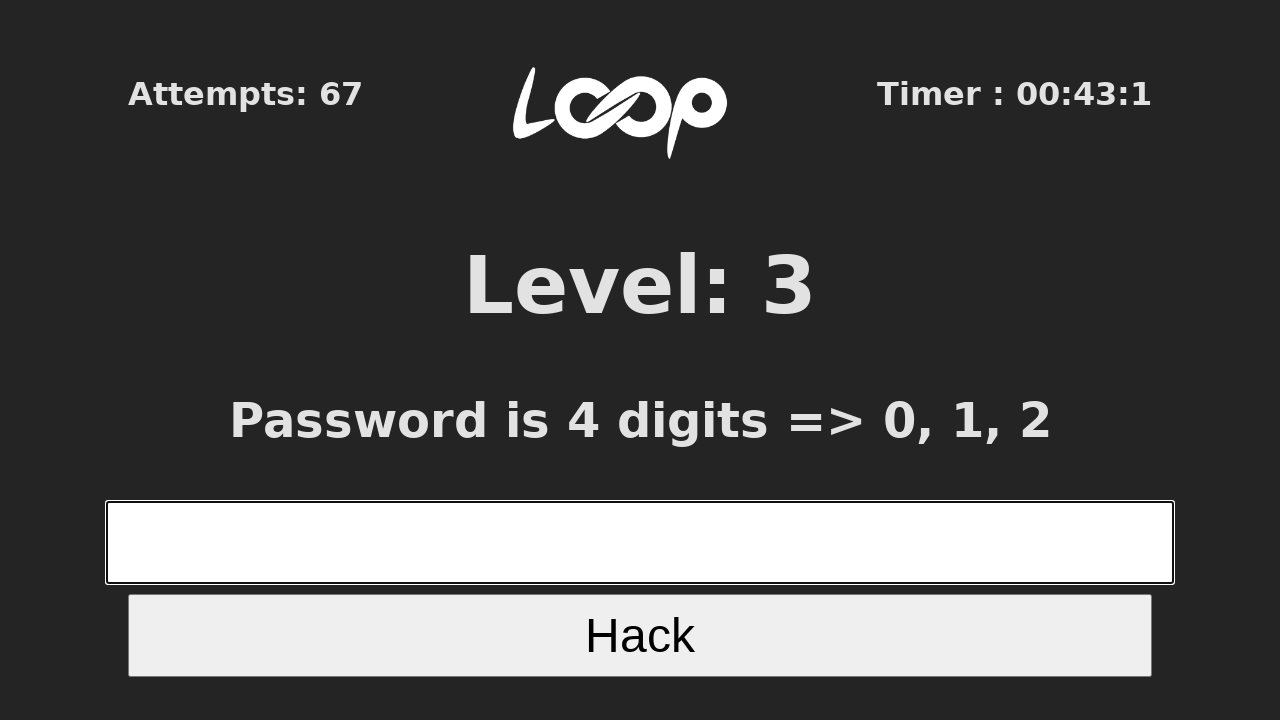

Filled Level 3 input with 4-digit number: 1200 on xpath=//*[@id="root"]/div/form/input[1]
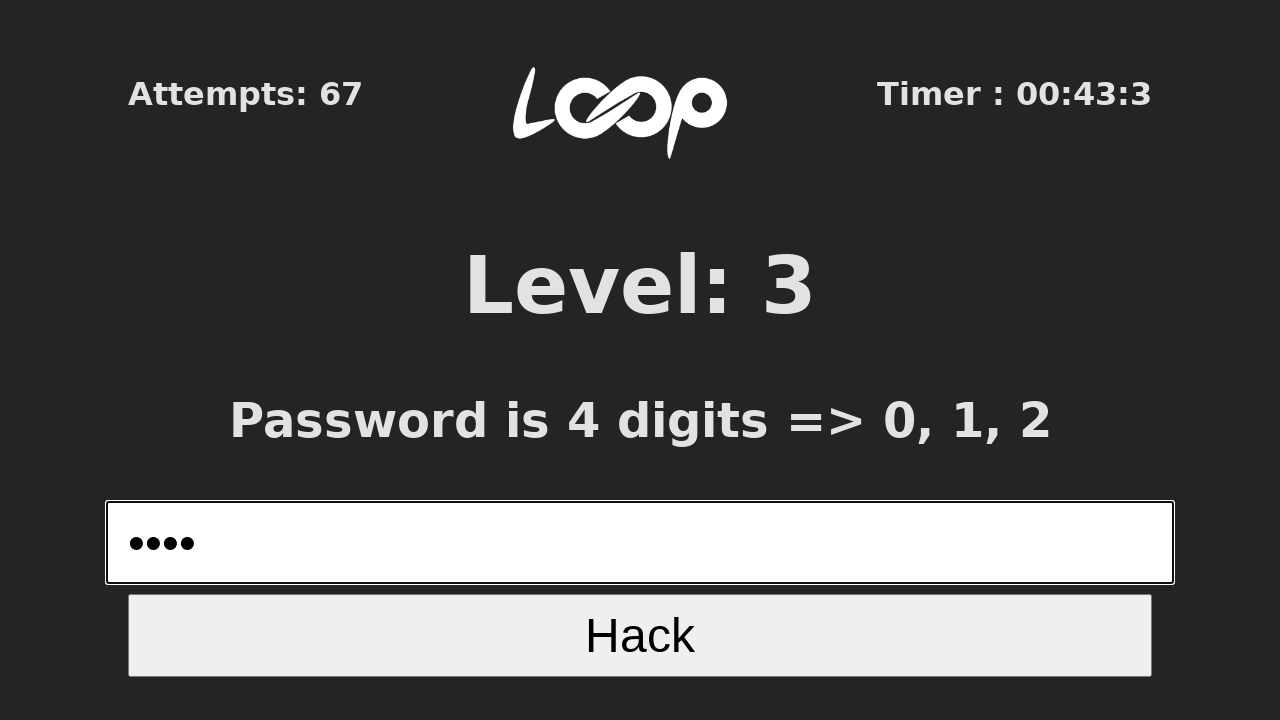

Pressed Enter to submit Level 3 answer on xpath=//*[@id="root"]/div/form/input[1]
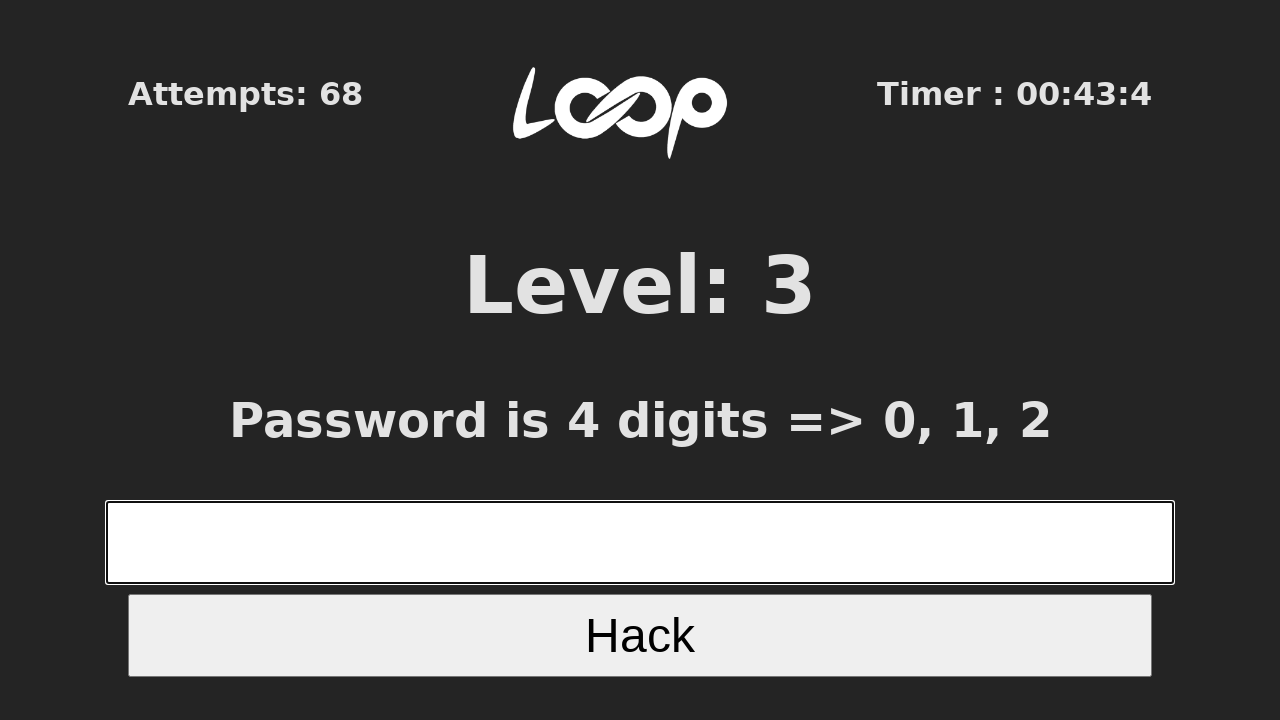

Waited 100ms before next attempt
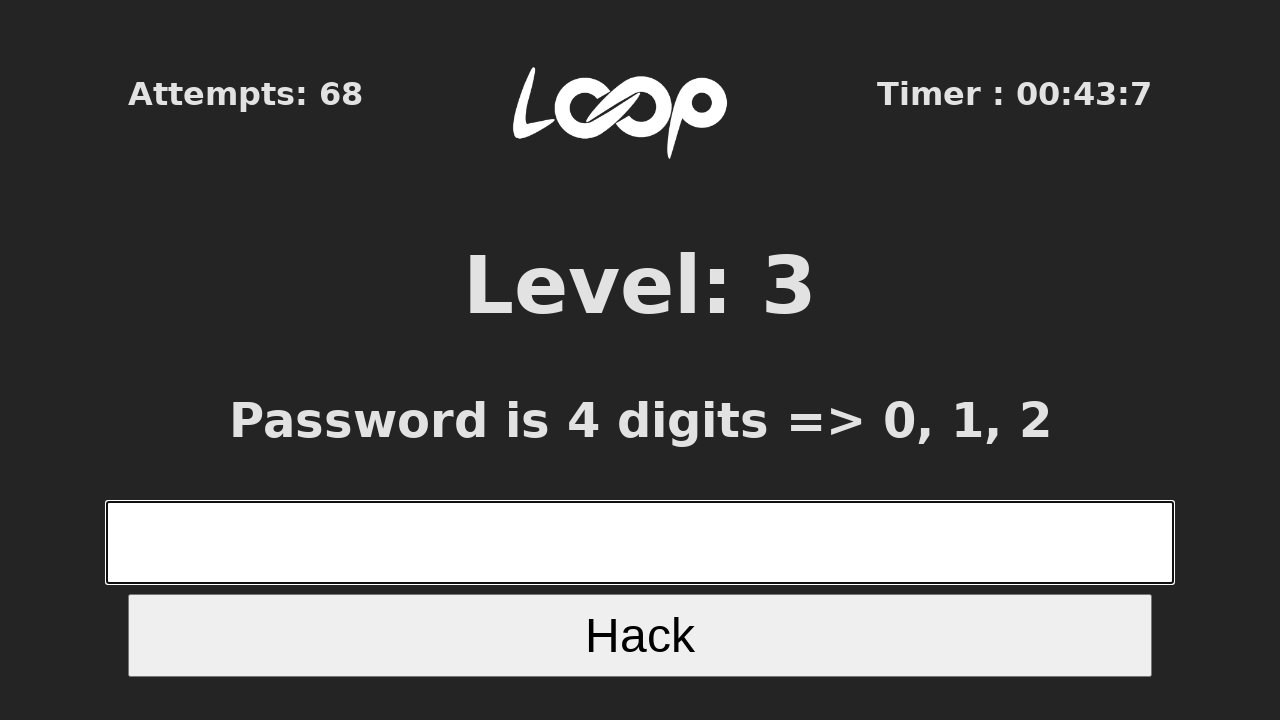

Retrieved page title: Level 3
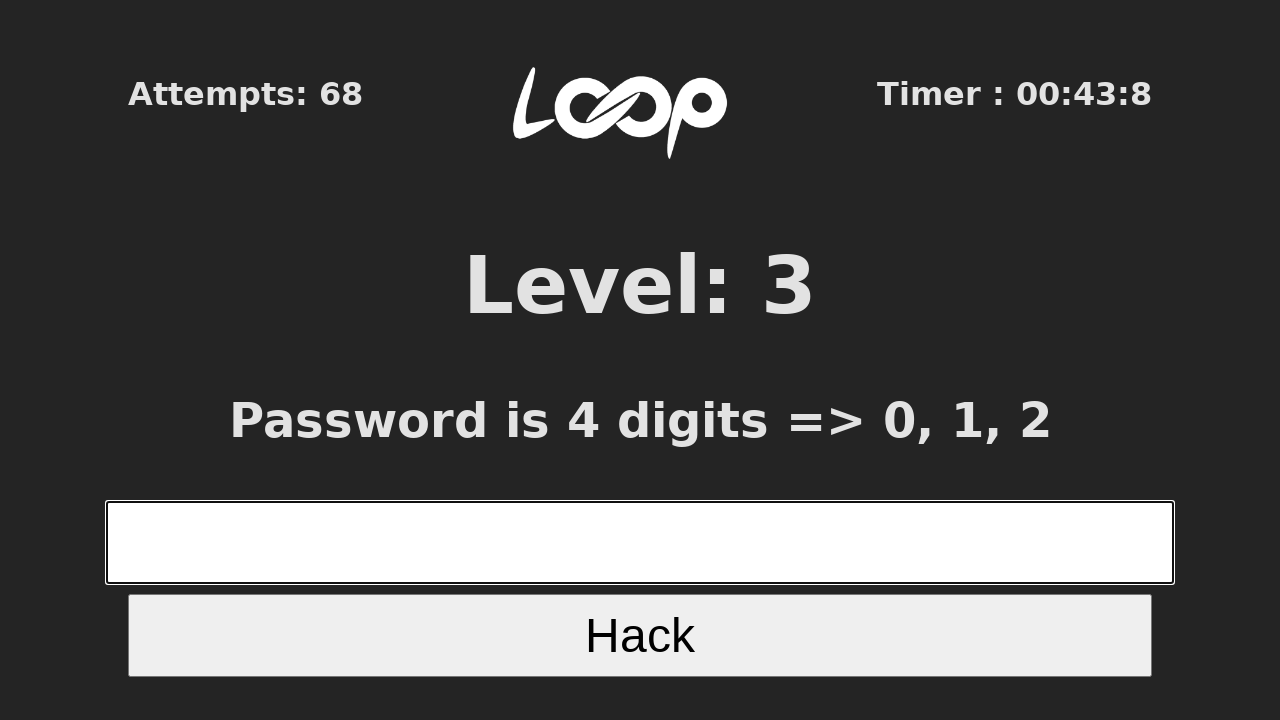

Filled Level 3 input with 4-digit number: 1002 on xpath=//*[@id="root"]/div/form/input[1]
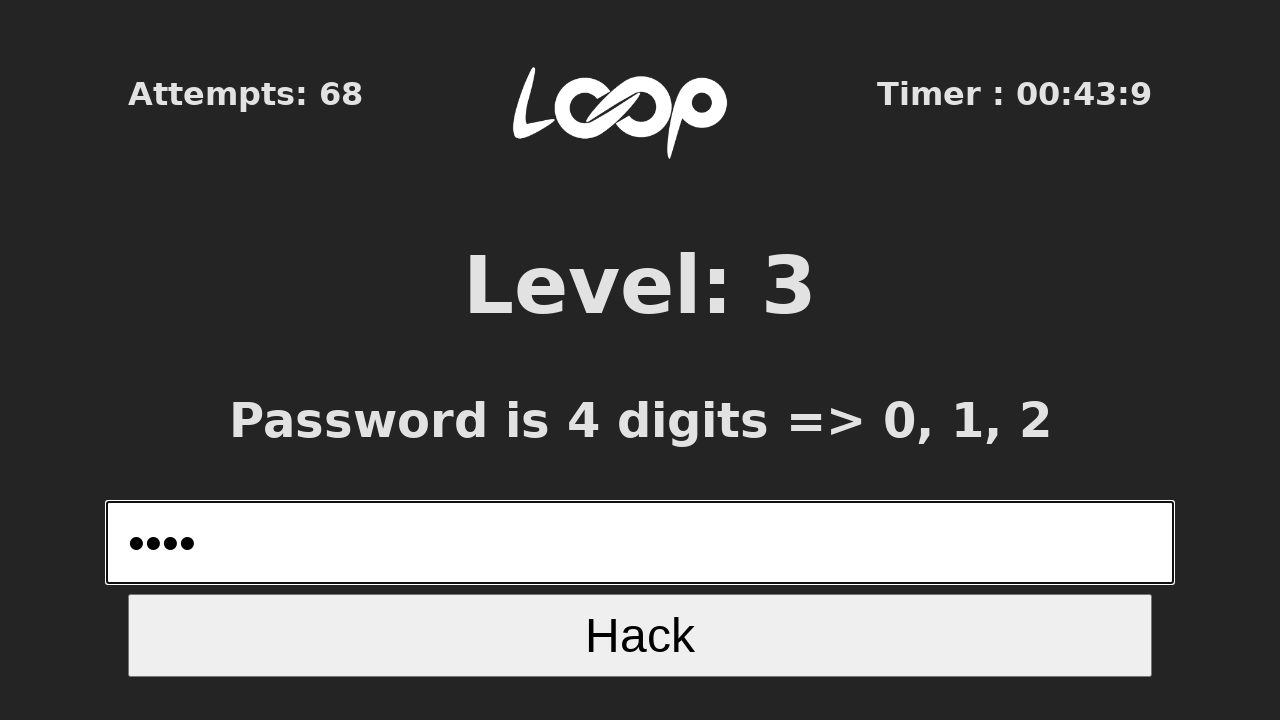

Pressed Enter to submit Level 3 answer on xpath=//*[@id="root"]/div/form/input[1]
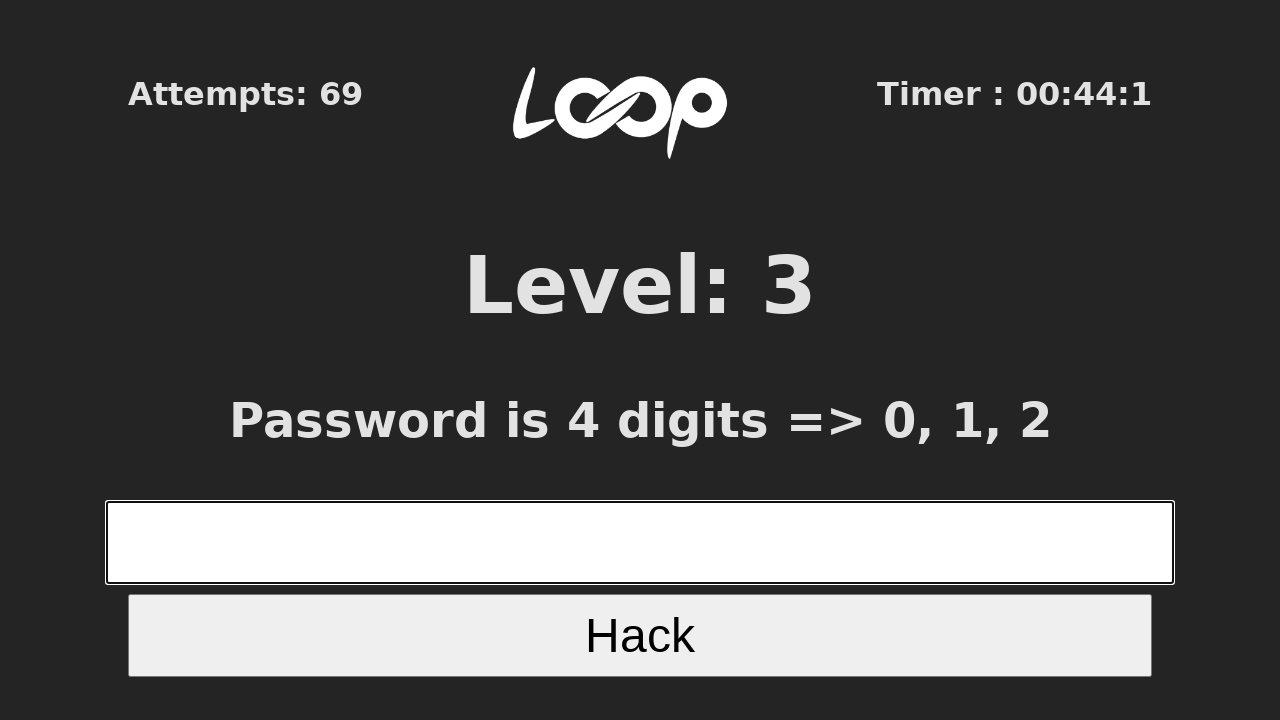

Waited 100ms before next attempt
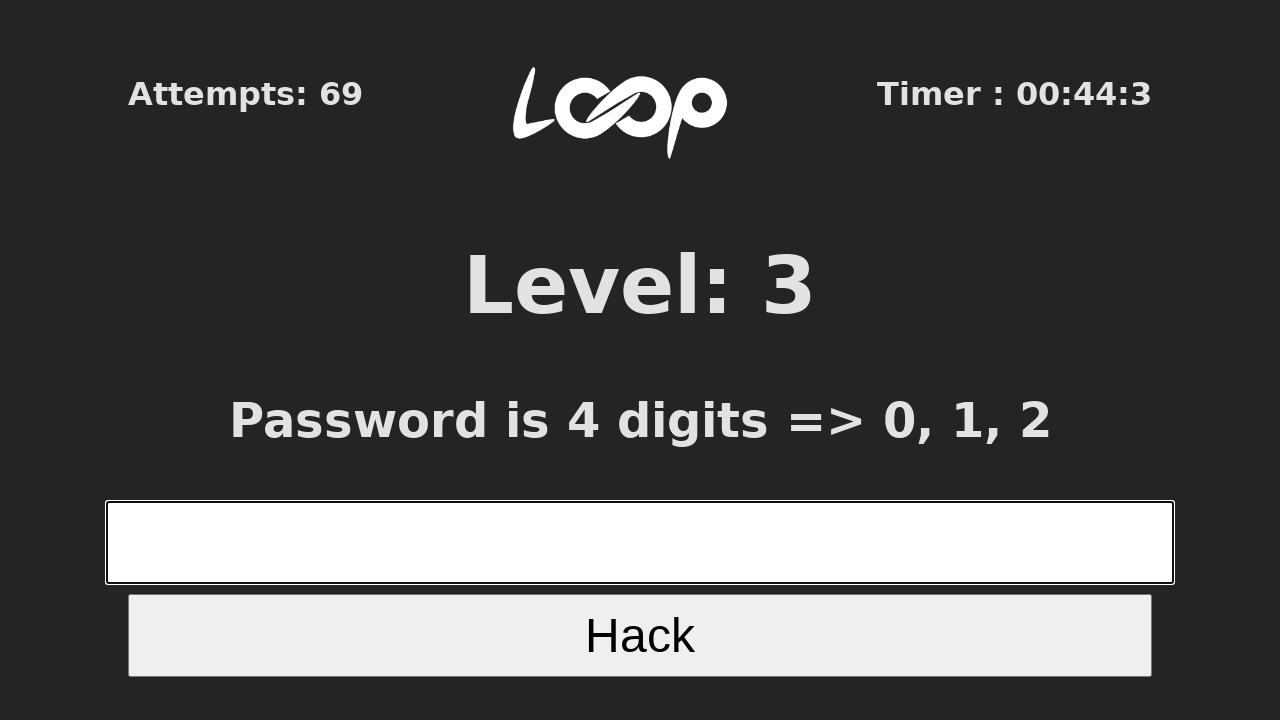

Retrieved page title: Level 3
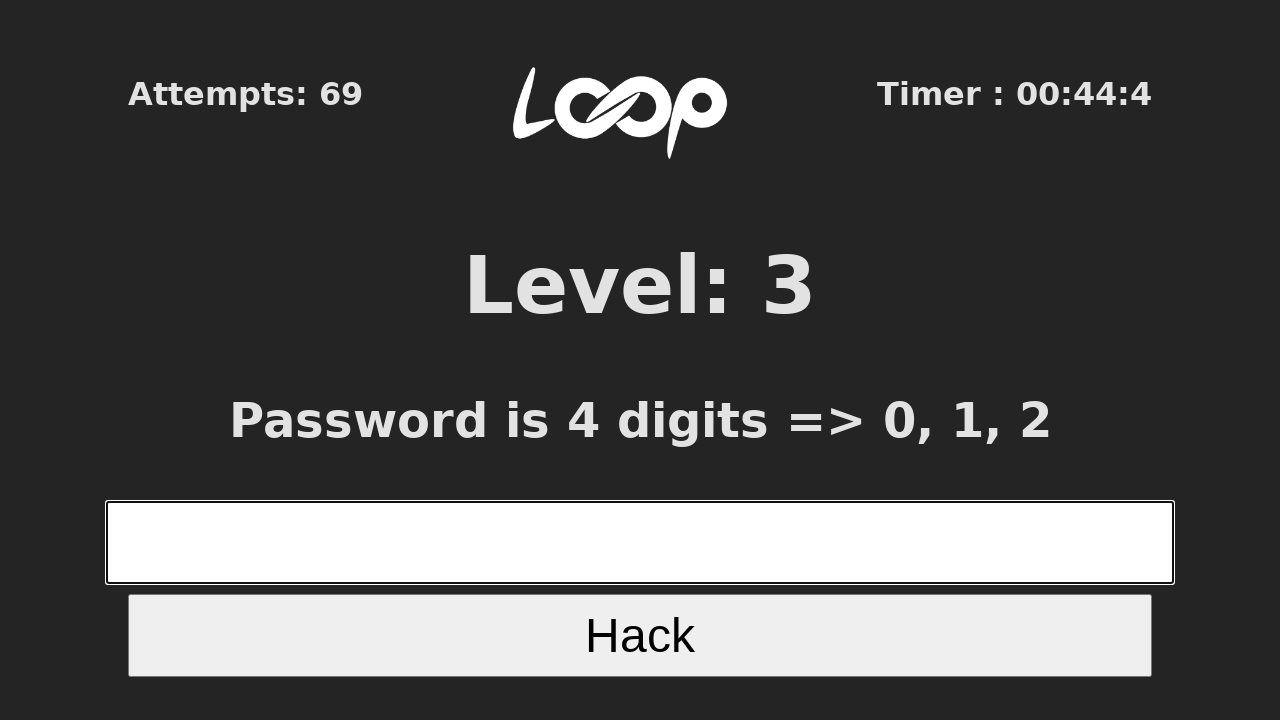

Filled Level 3 input with 4-digit number: 1202 on xpath=//*[@id="root"]/div/form/input[1]
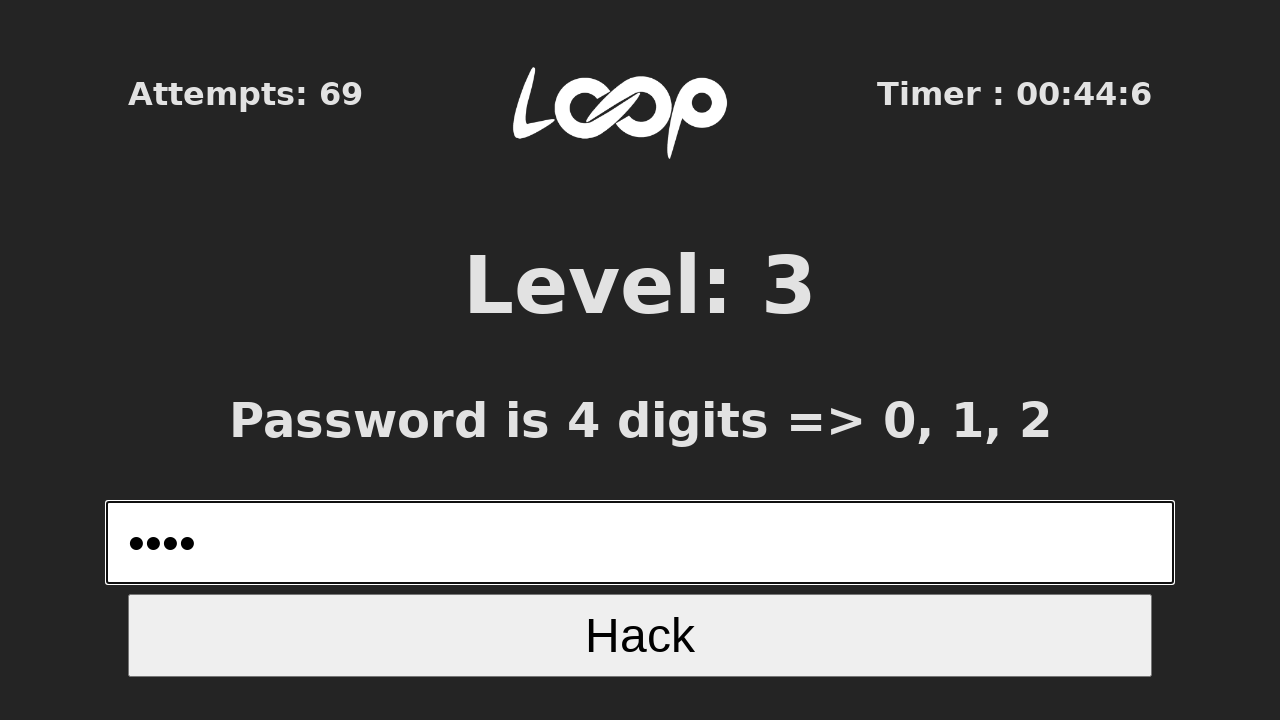

Pressed Enter to submit Level 3 answer on xpath=//*[@id="root"]/div/form/input[1]
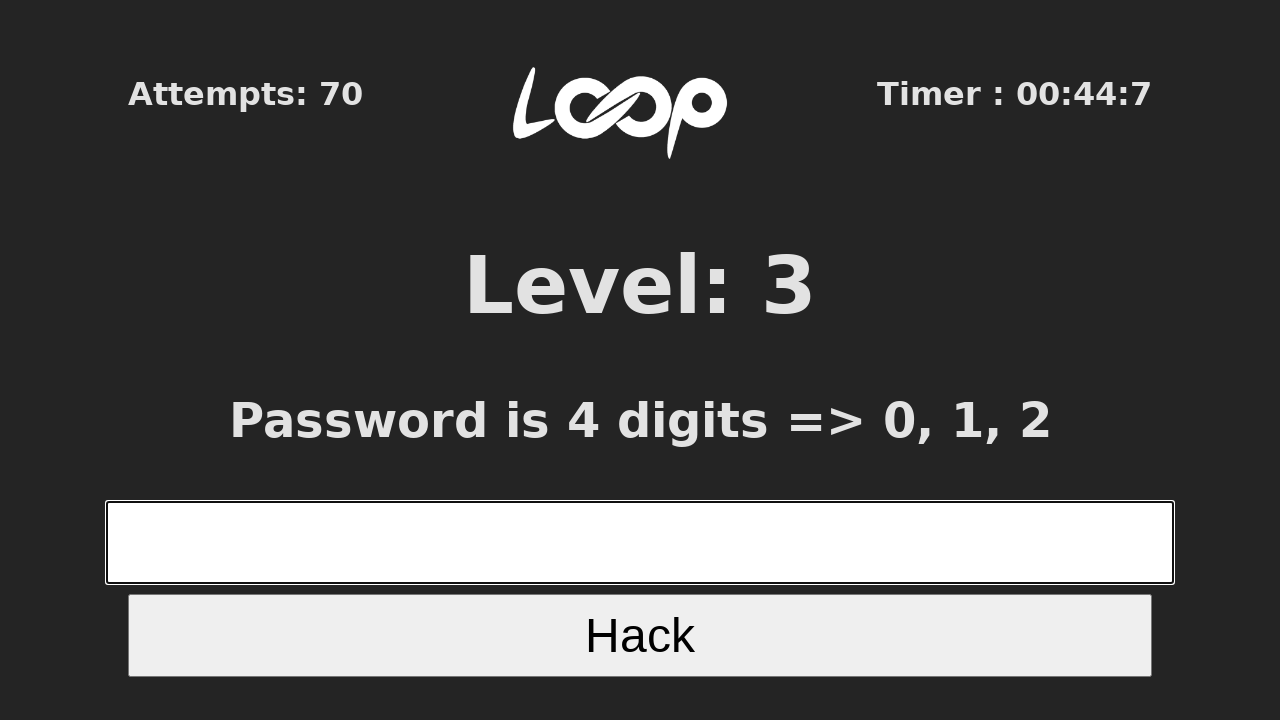

Waited 100ms before next attempt
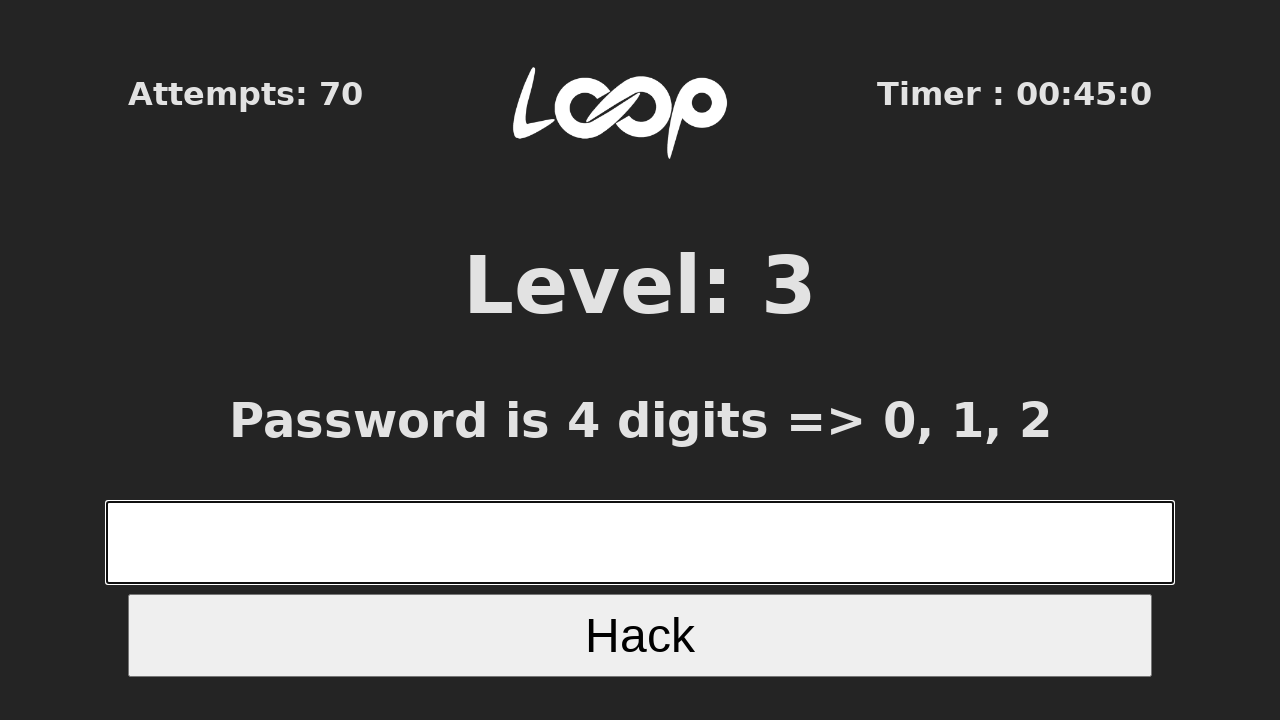

Retrieved page title: Level 3
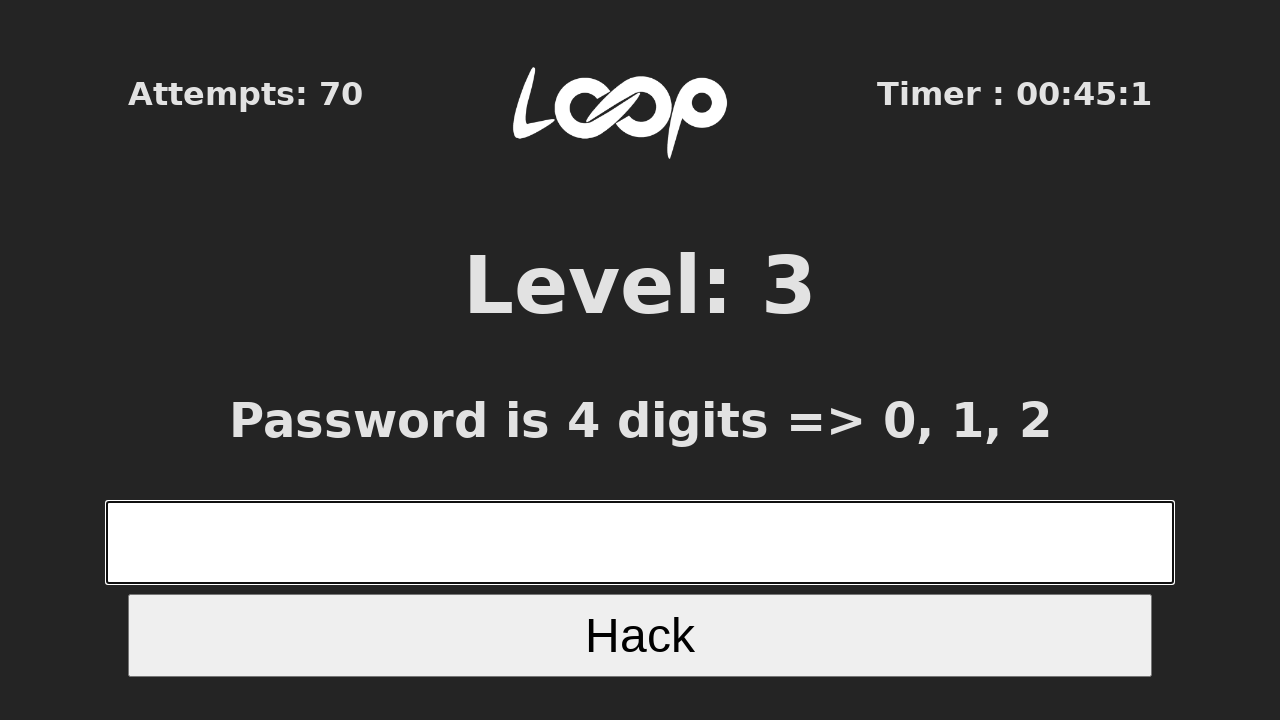

Filled Level 3 input with 4-digit number: 2122 on xpath=//*[@id="root"]/div/form/input[1]
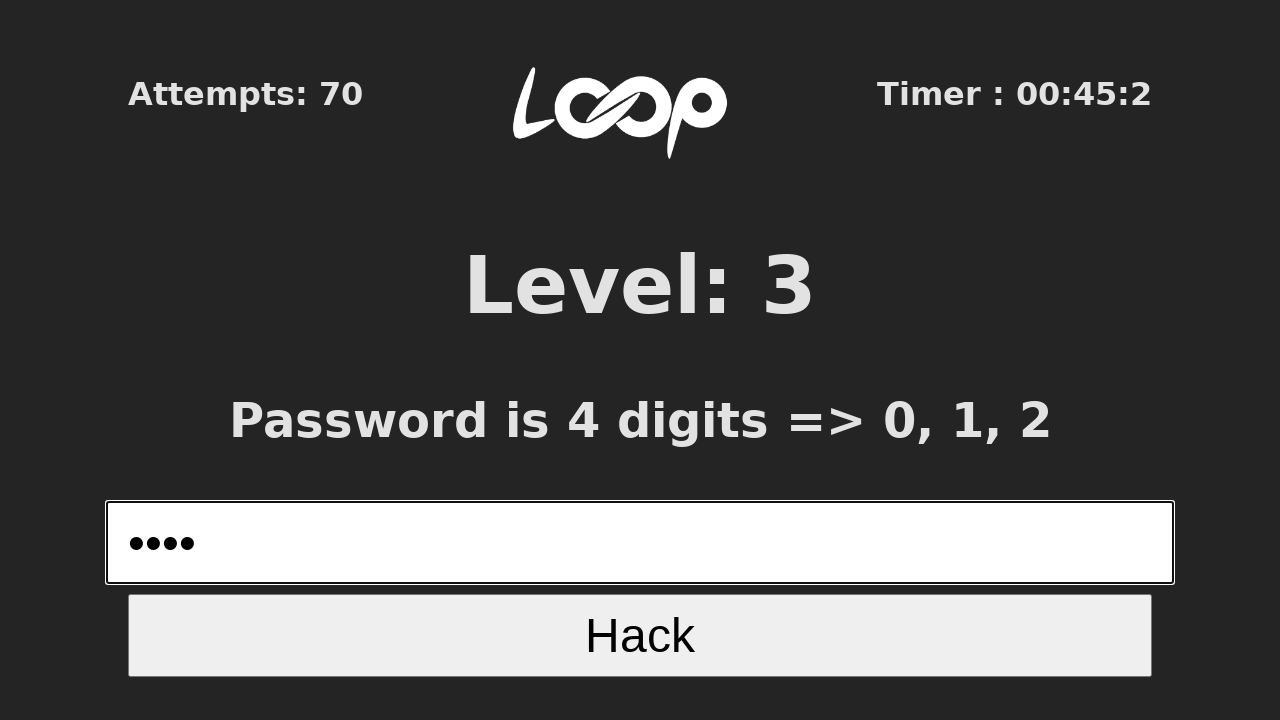

Pressed Enter to submit Level 3 answer on xpath=//*[@id="root"]/div/form/input[1]
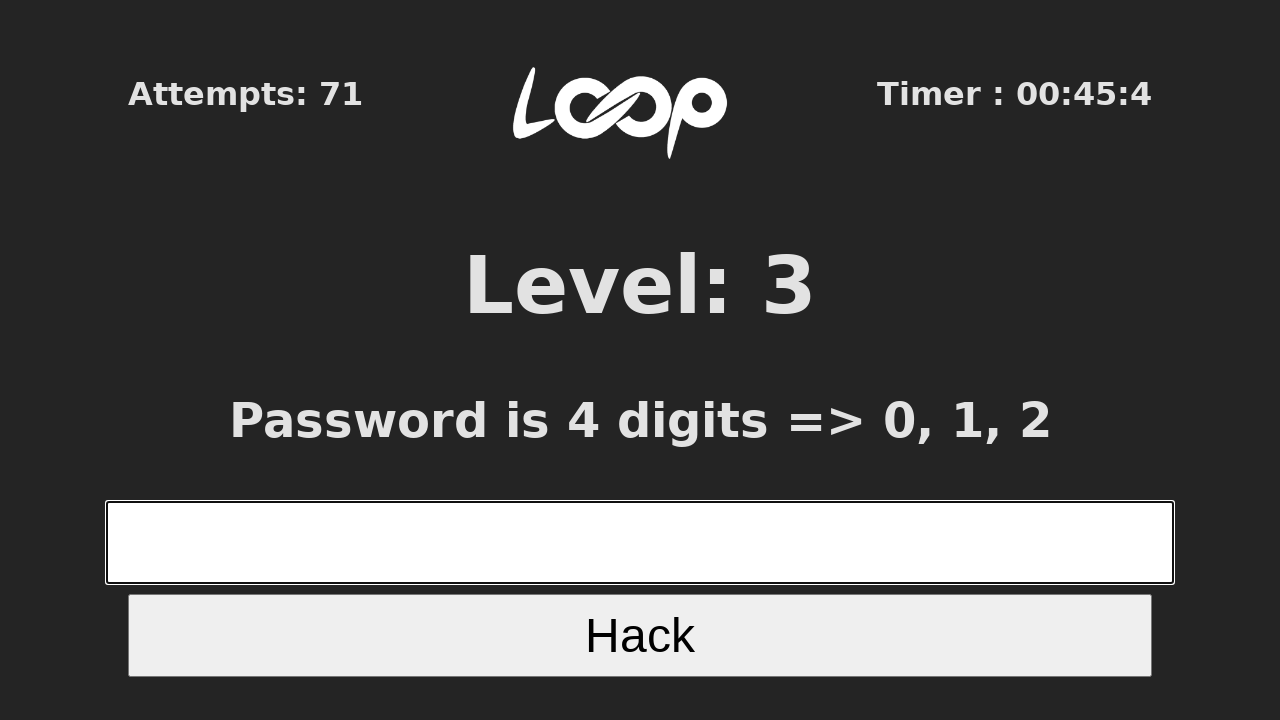

Waited 100ms before next attempt
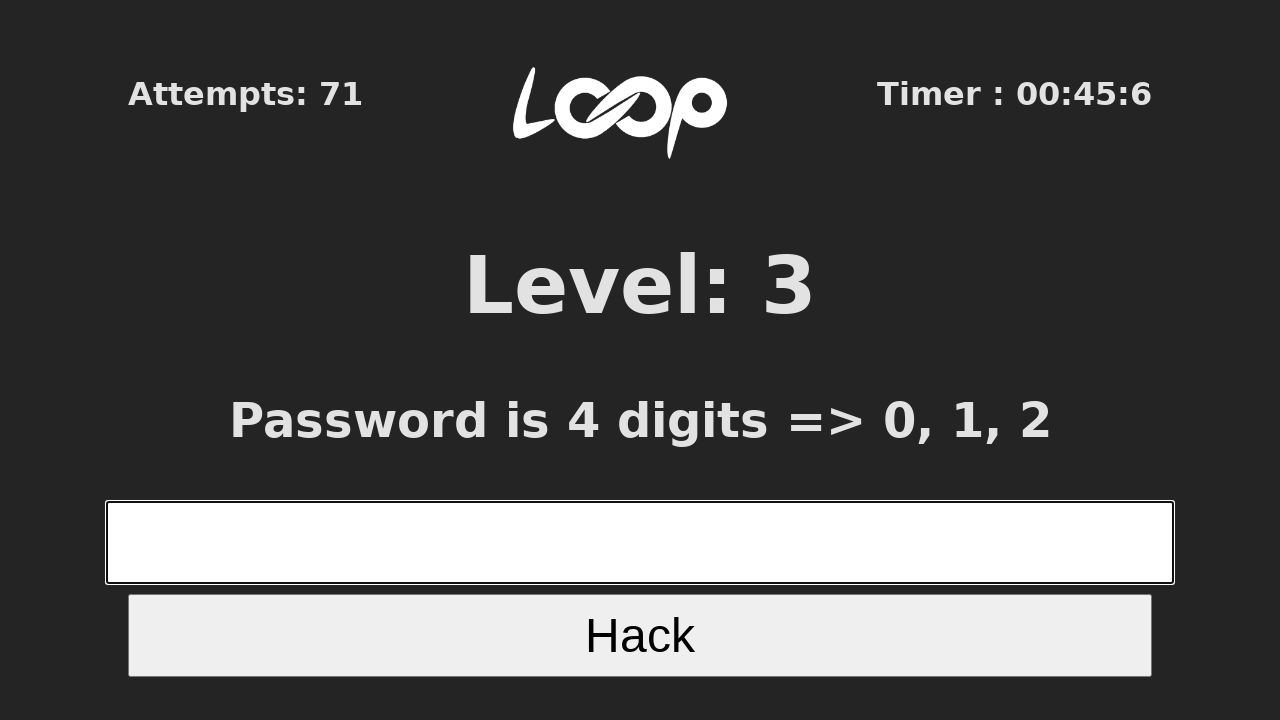

Retrieved page title: Level 3
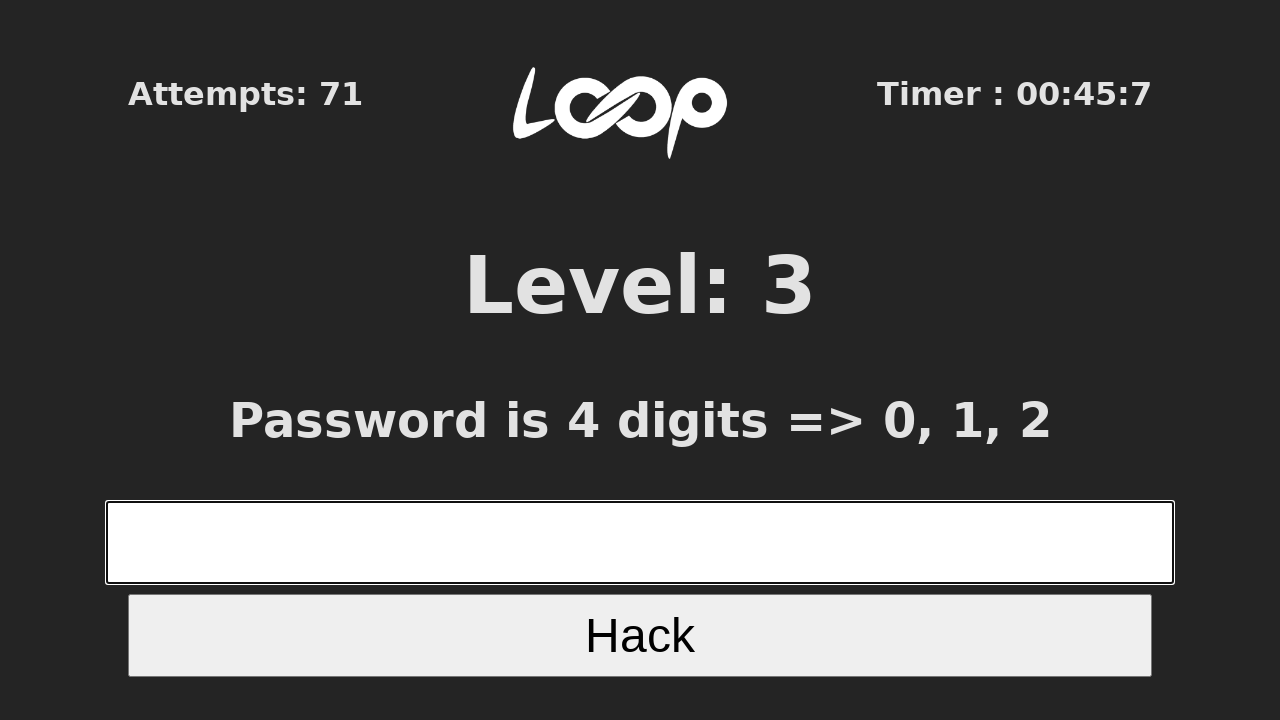

Filled Level 3 input with 4-digit number: 1120 on xpath=//*[@id="root"]/div/form/input[1]
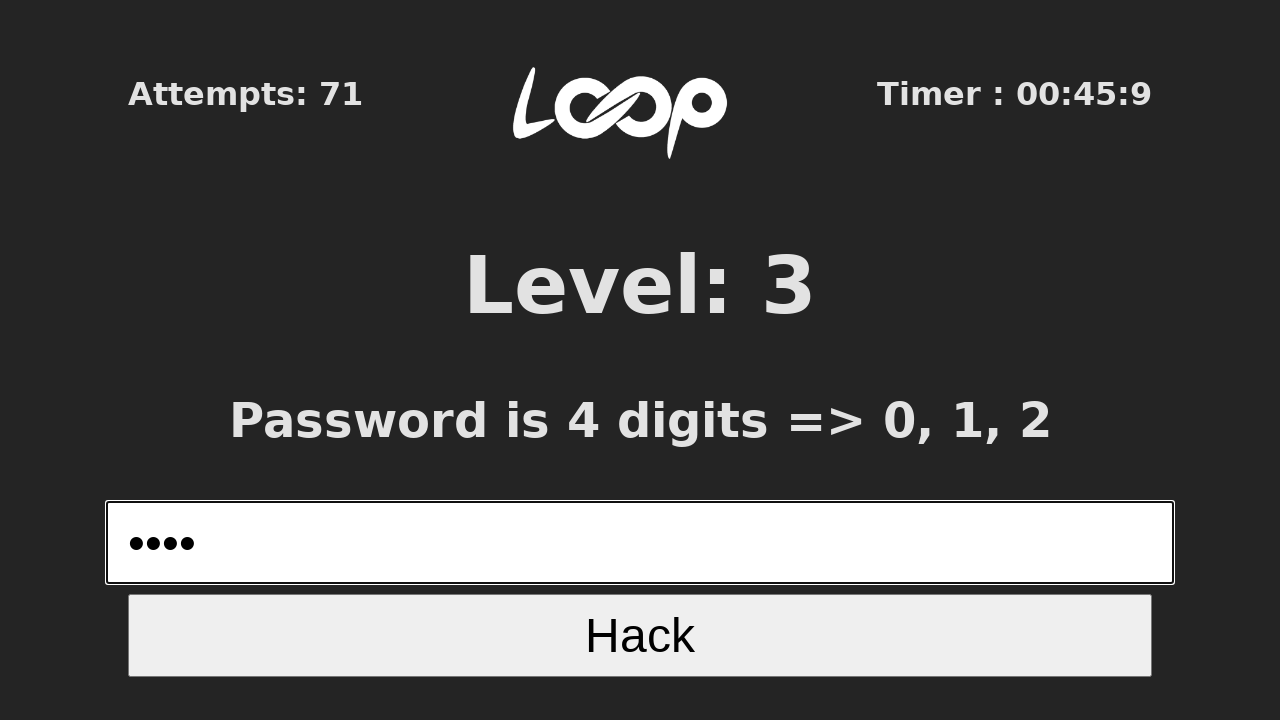

Pressed Enter to submit Level 3 answer on xpath=//*[@id="root"]/div/form/input[1]
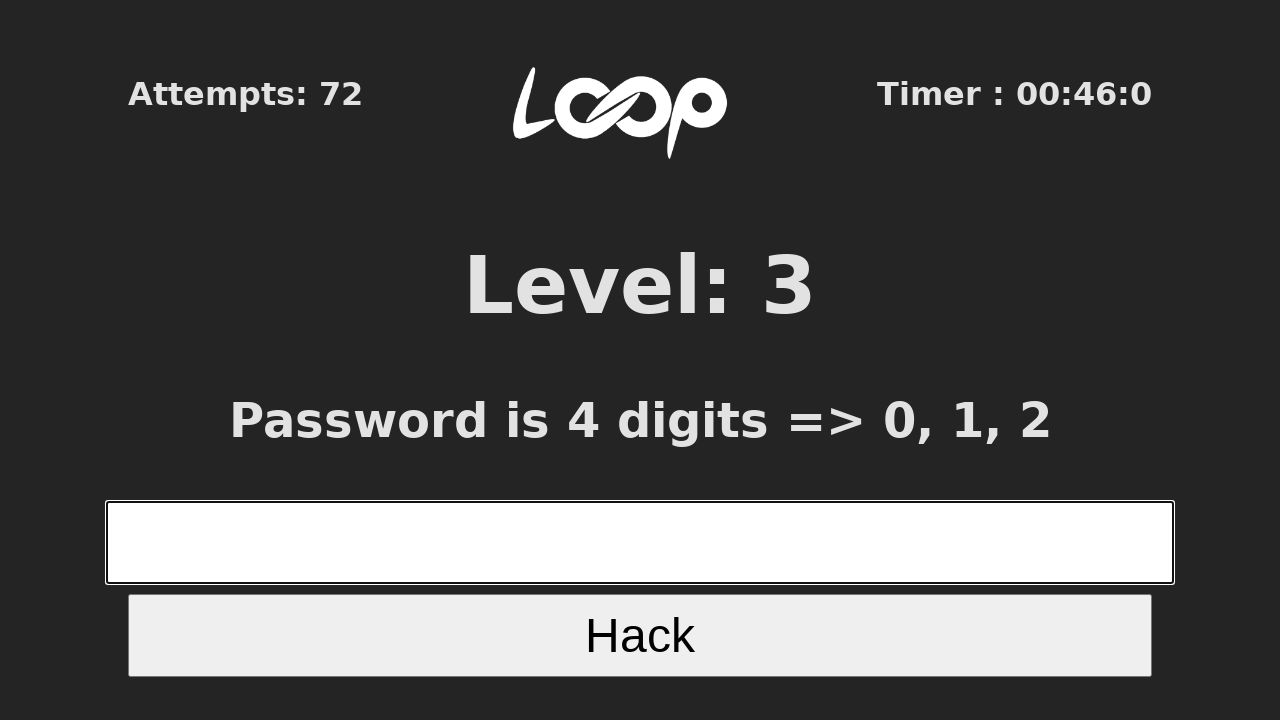

Waited 100ms before next attempt
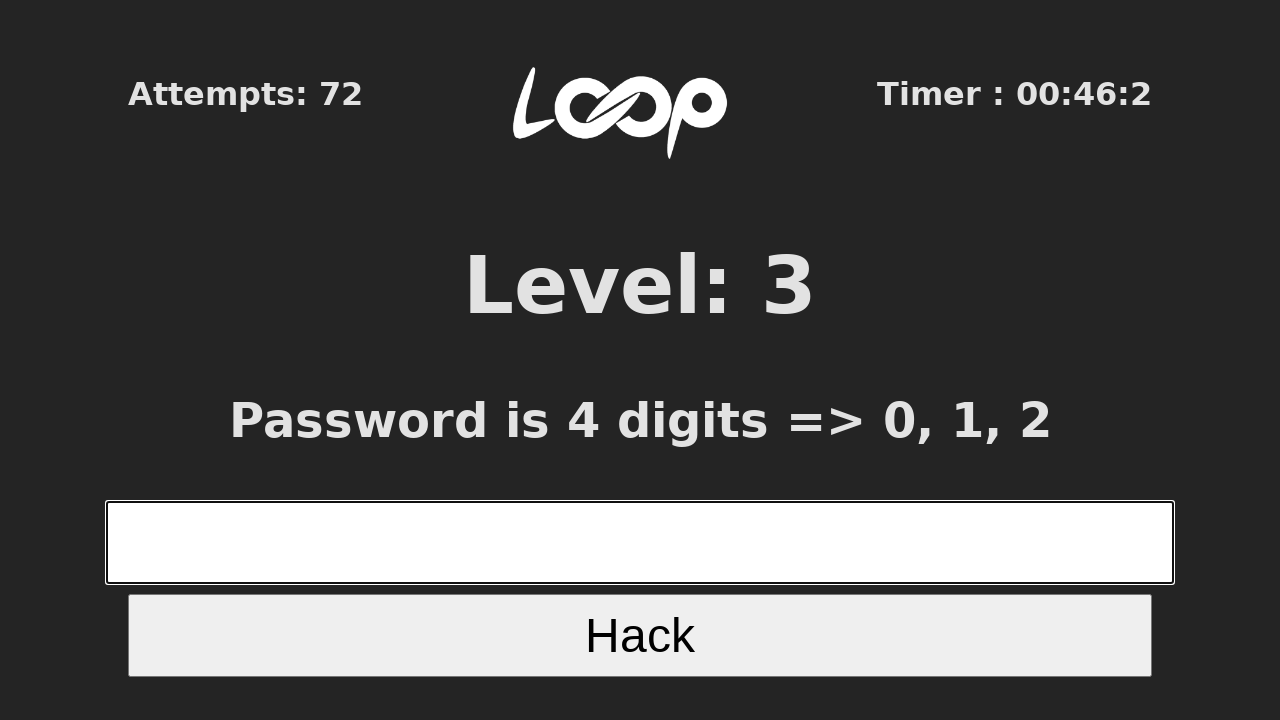

Retrieved page title: Level 3
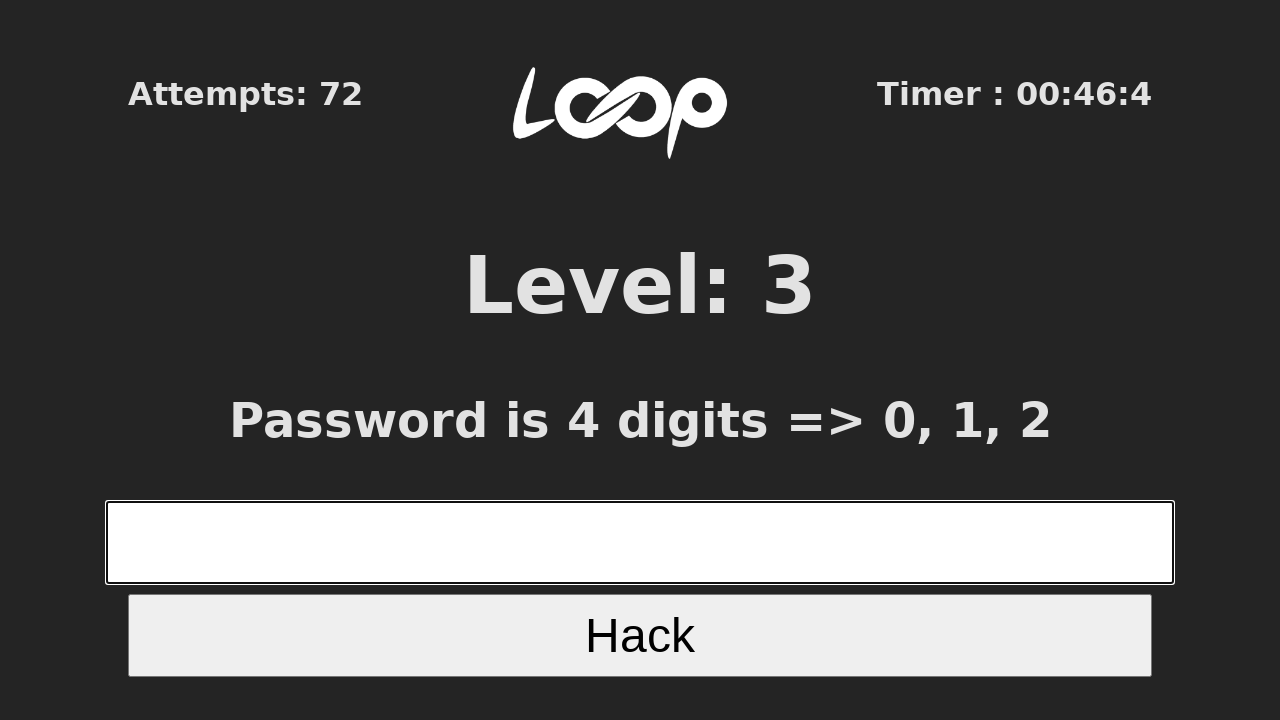

Filled Level 3 input with 4-digit number: 1021 on xpath=//*[@id="root"]/div/form/input[1]
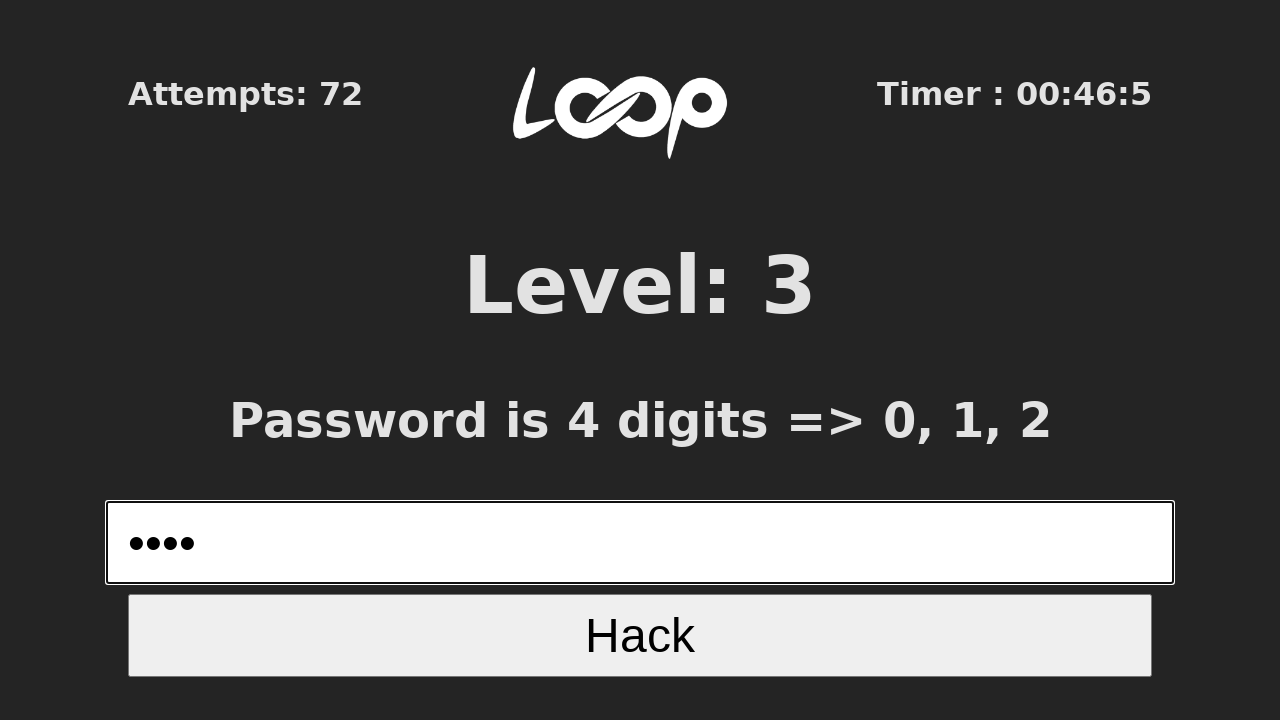

Pressed Enter to submit Level 3 answer on xpath=//*[@id="root"]/div/form/input[1]
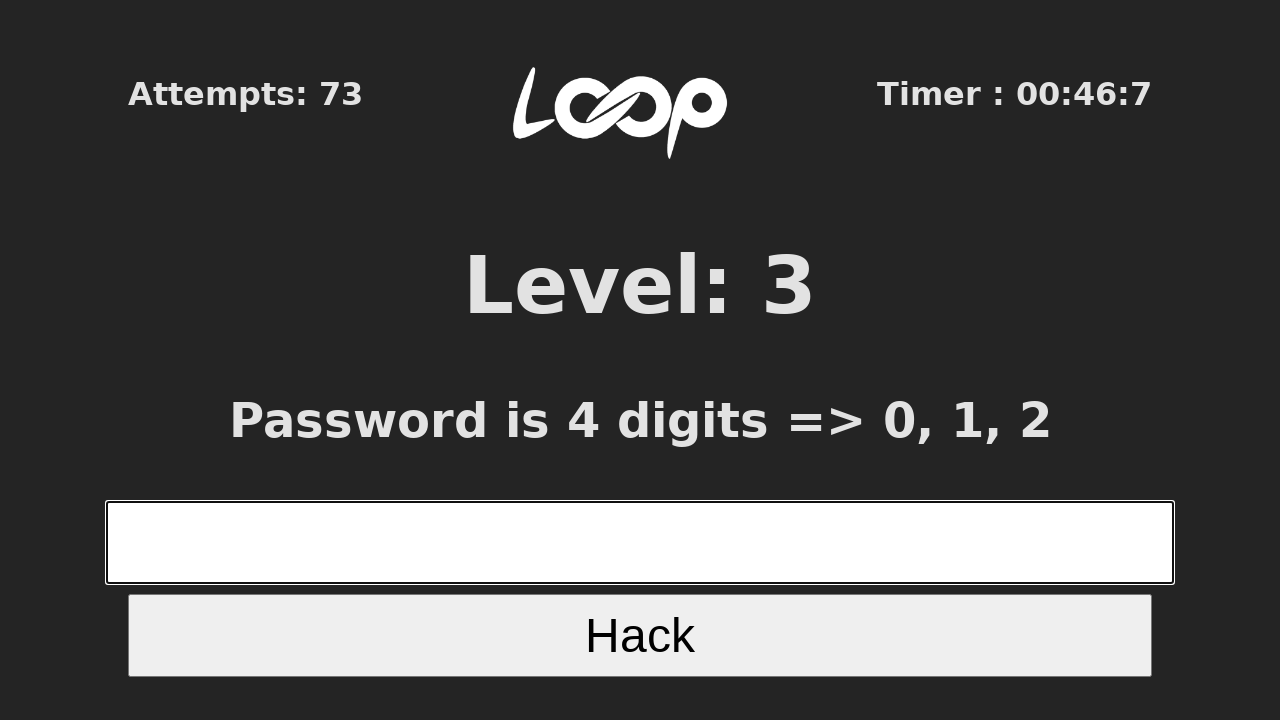

Waited 100ms before next attempt
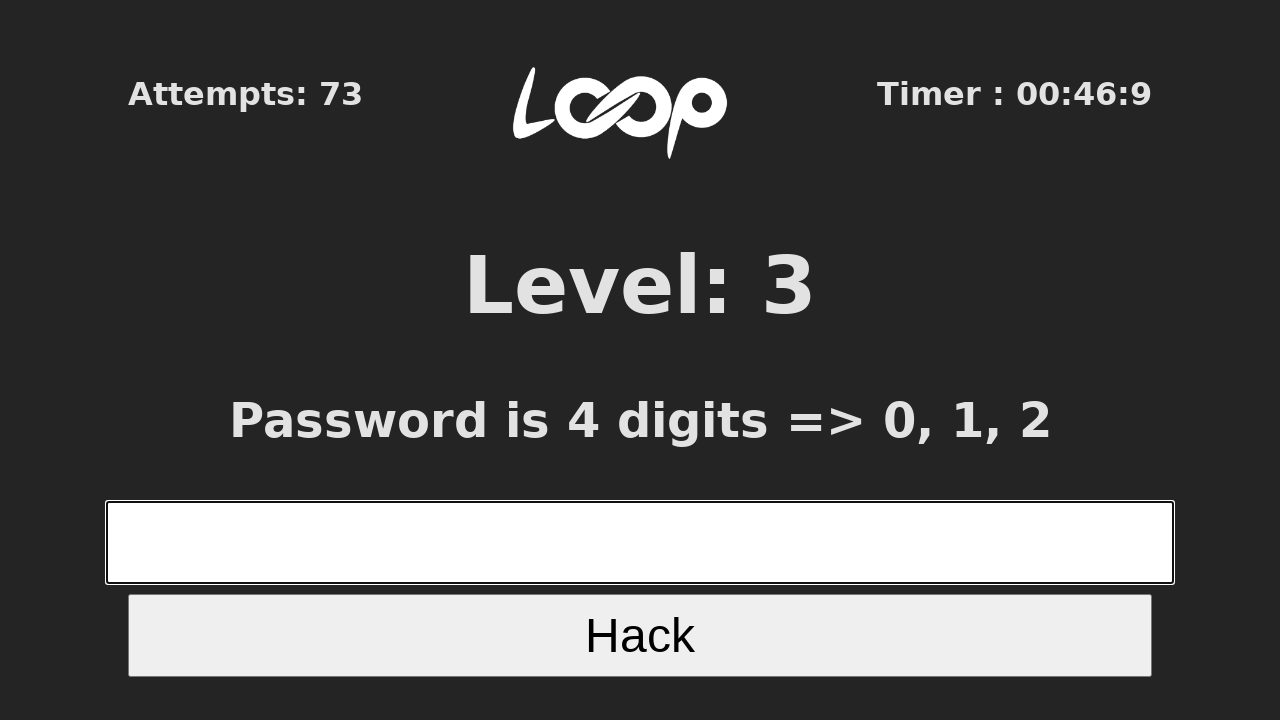

Retrieved page title: Level 3
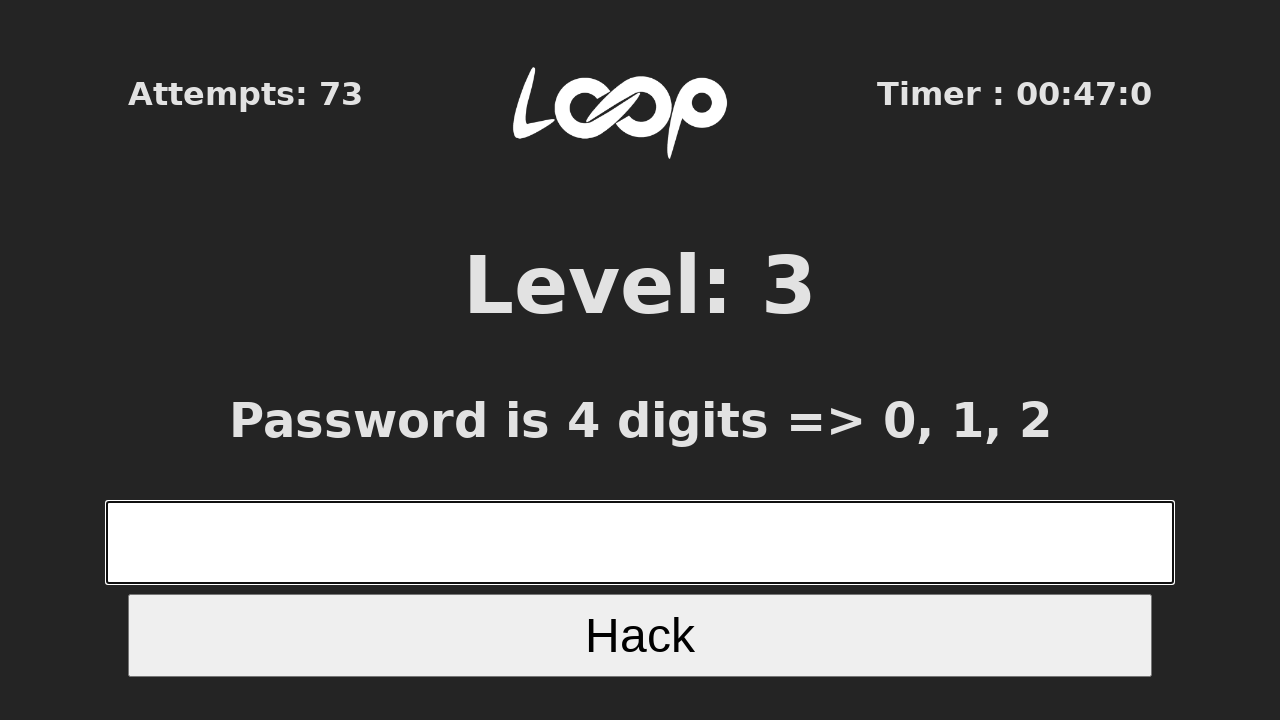

Filled Level 3 input with 4-digit number: 1200 on xpath=//*[@id="root"]/div/form/input[1]
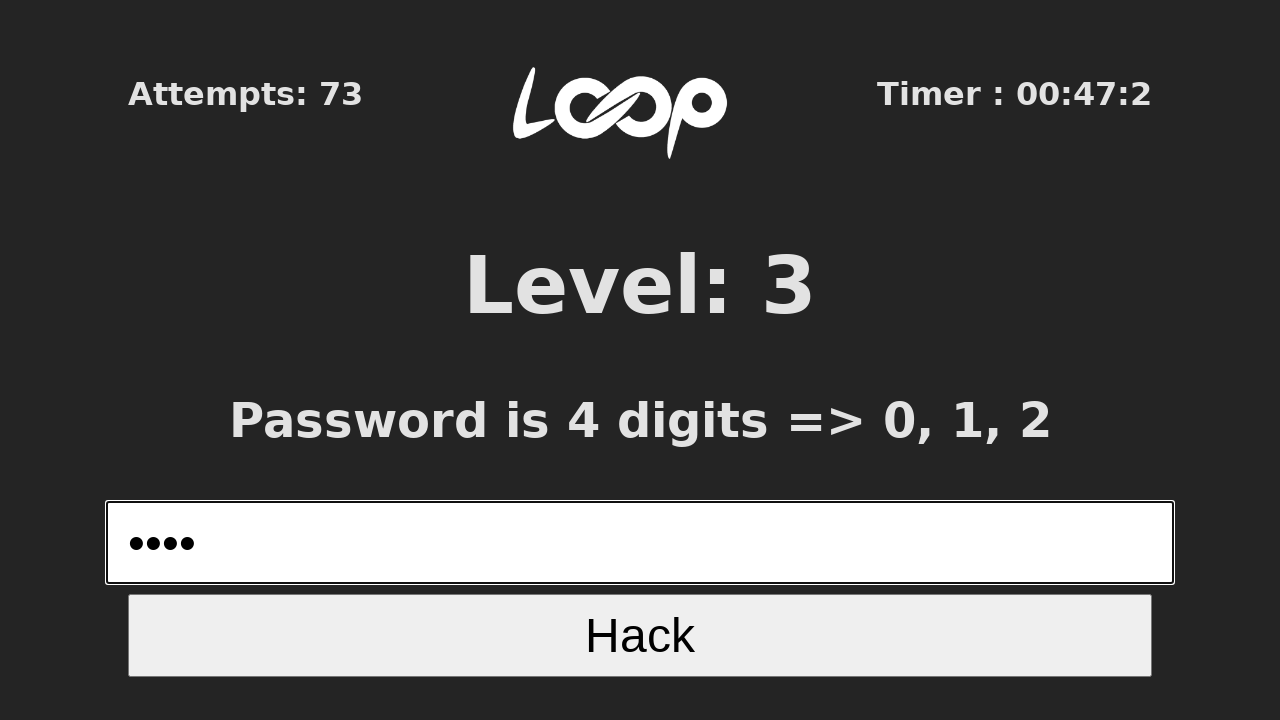

Pressed Enter to submit Level 3 answer on xpath=//*[@id="root"]/div/form/input[1]
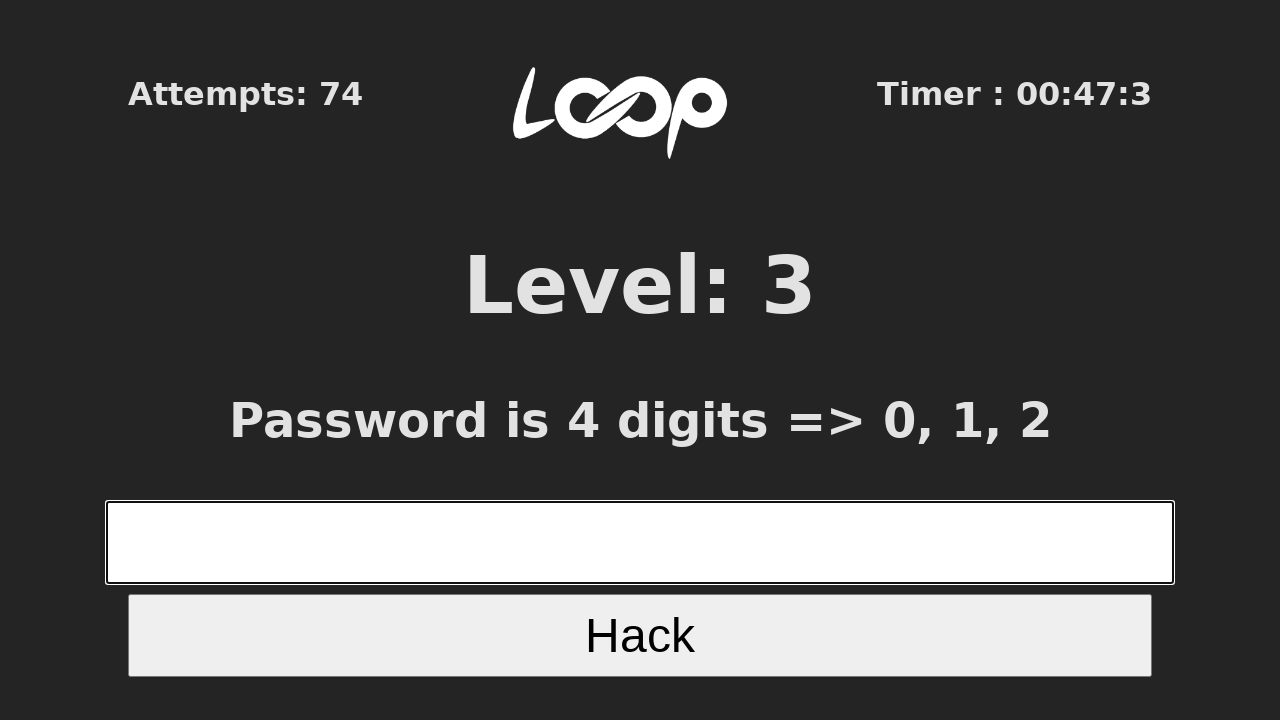

Waited 100ms before next attempt
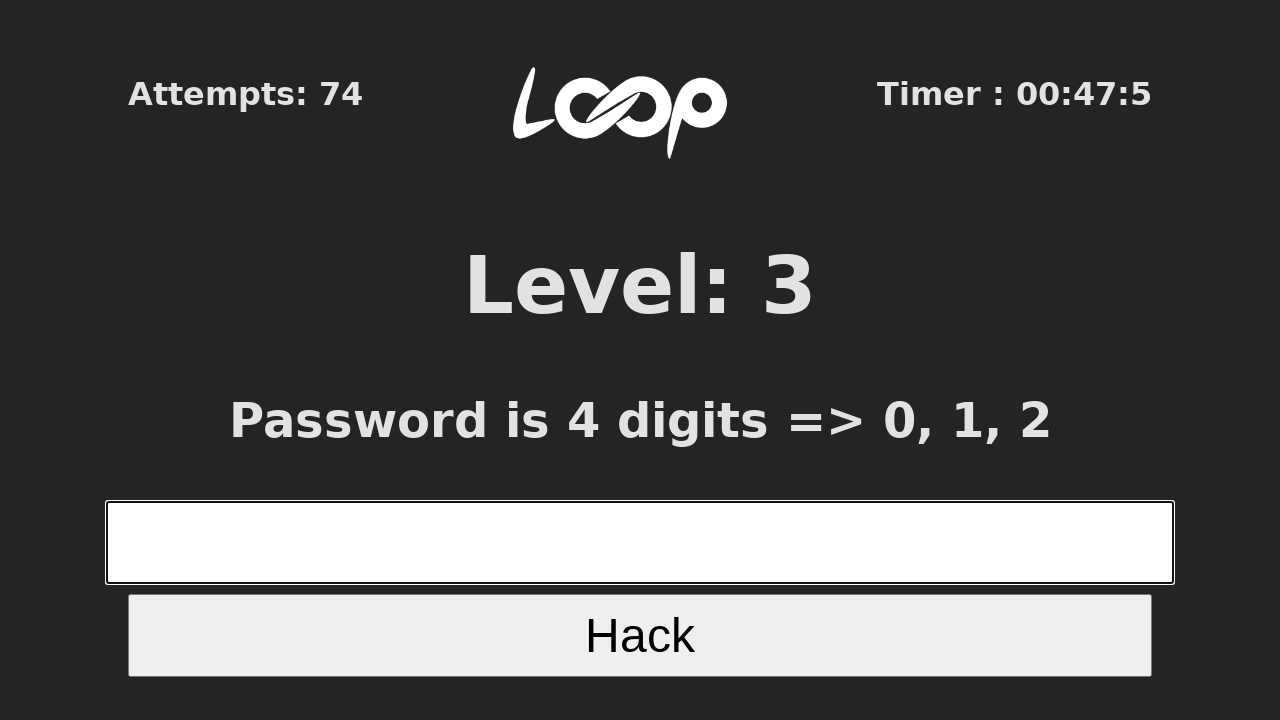

Retrieved page title: Level 3
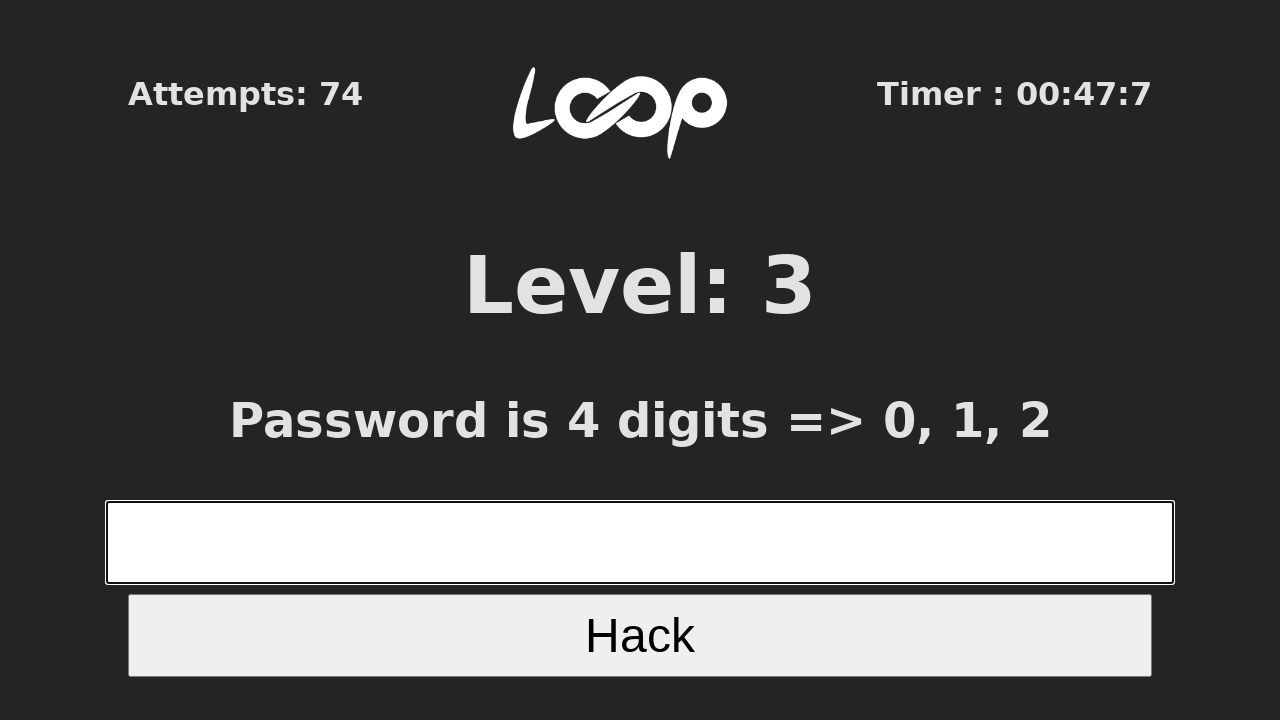

Filled Level 3 input with 4-digit number: 2020 on xpath=//*[@id="root"]/div/form/input[1]
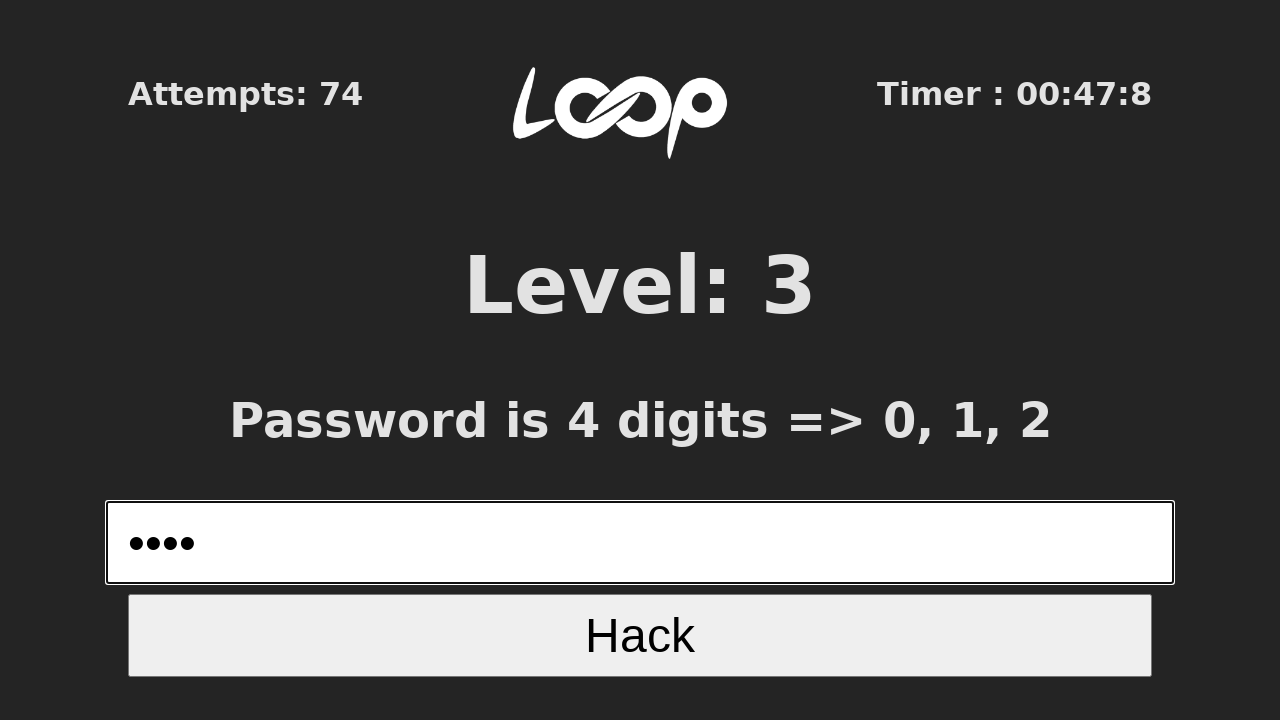

Pressed Enter to submit Level 3 answer on xpath=//*[@id="root"]/div/form/input[1]
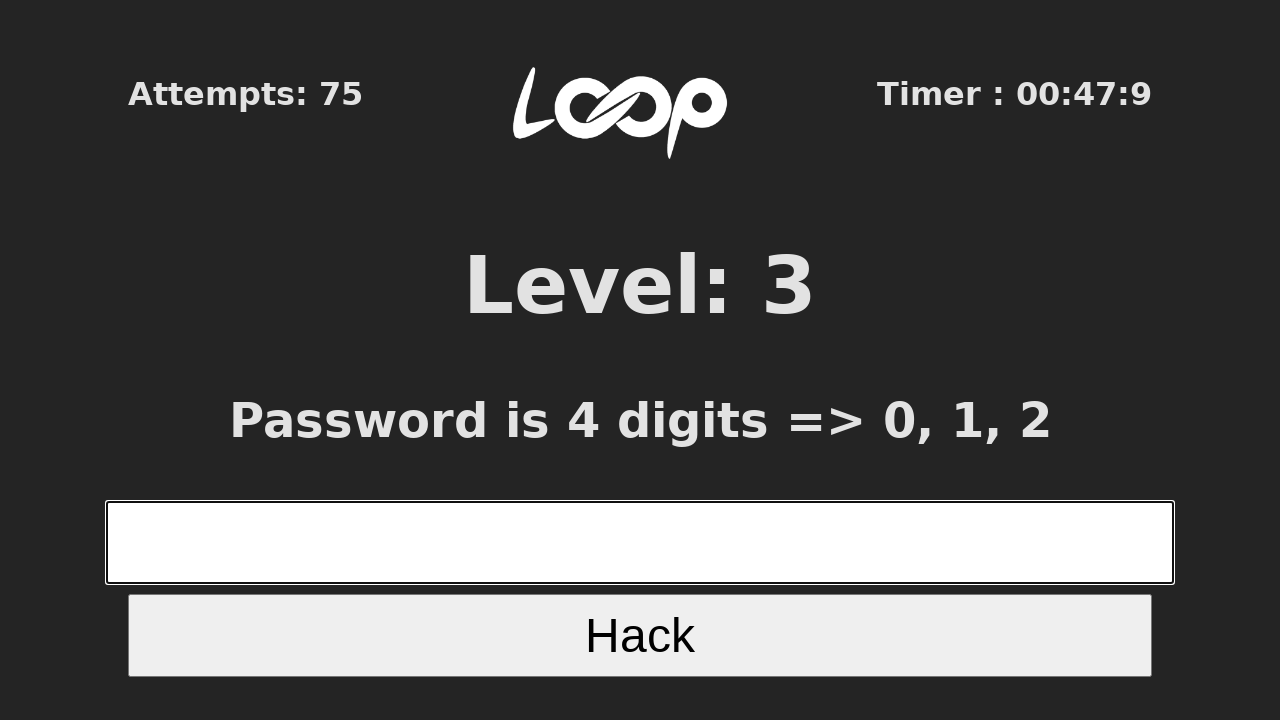

Waited 100ms before next attempt
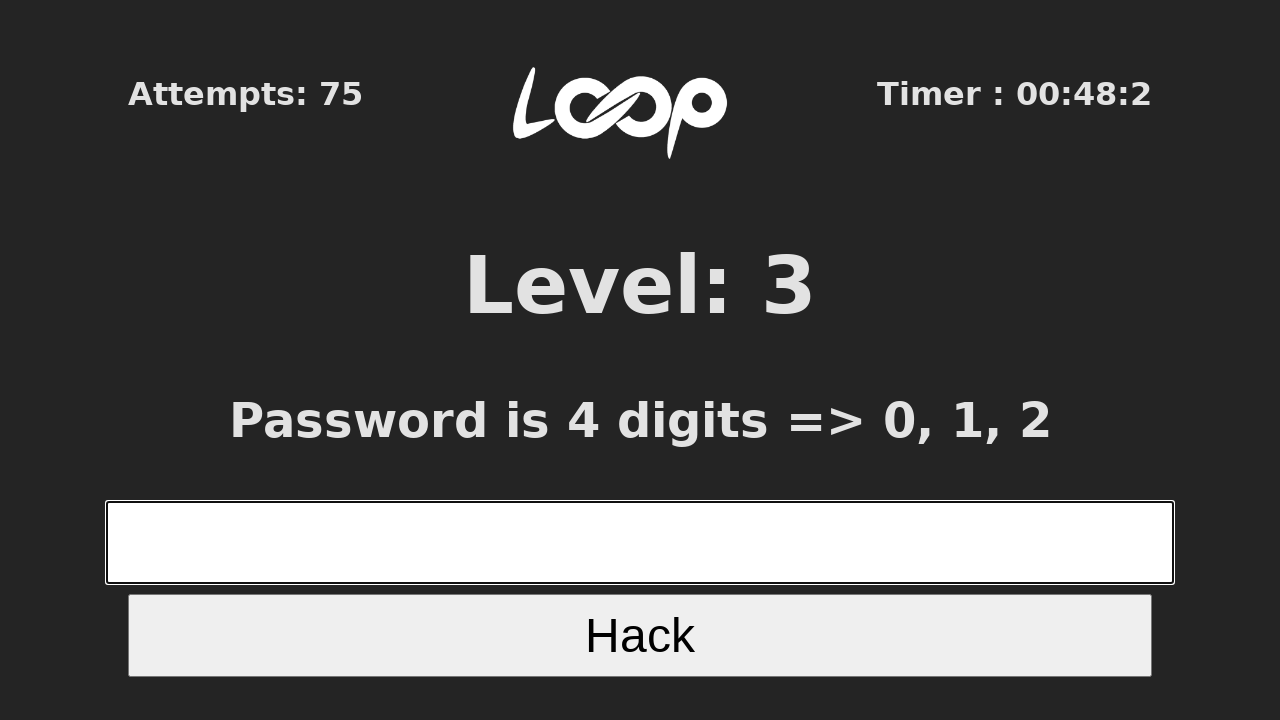

Retrieved page title: Level 3
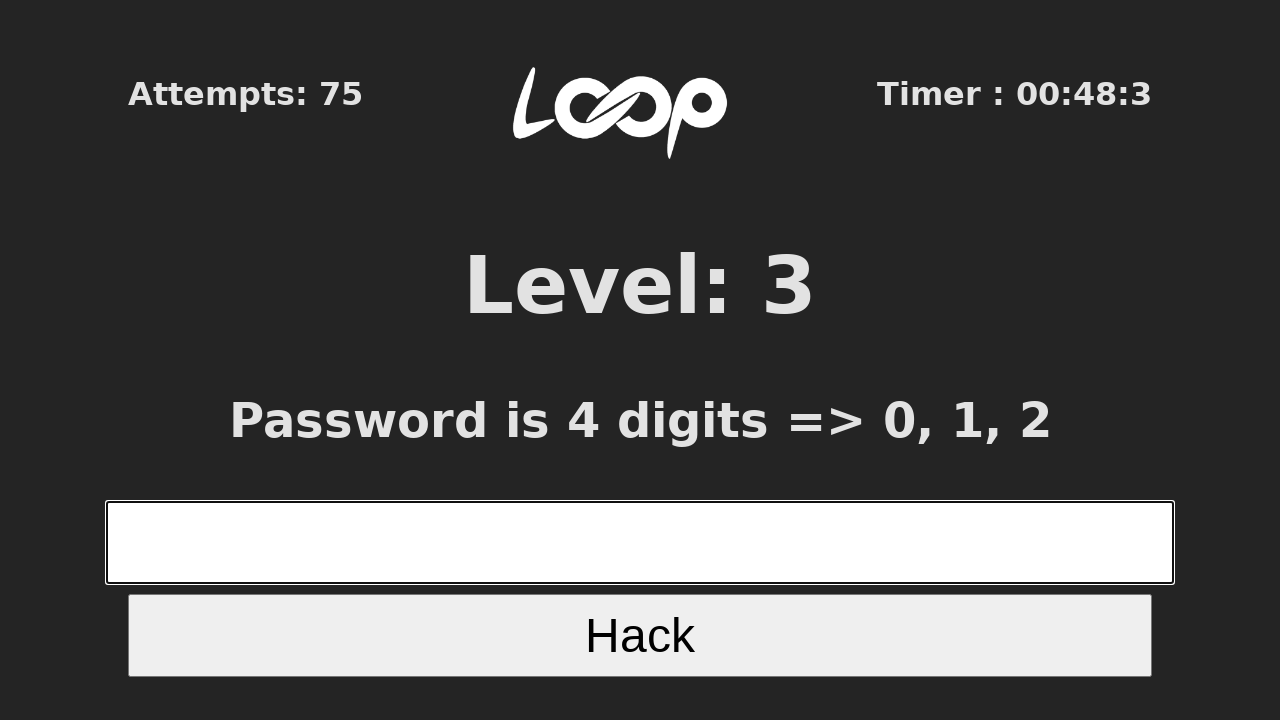

Filled Level 3 input with 4-digit number: 2021 on xpath=//*[@id="root"]/div/form/input[1]
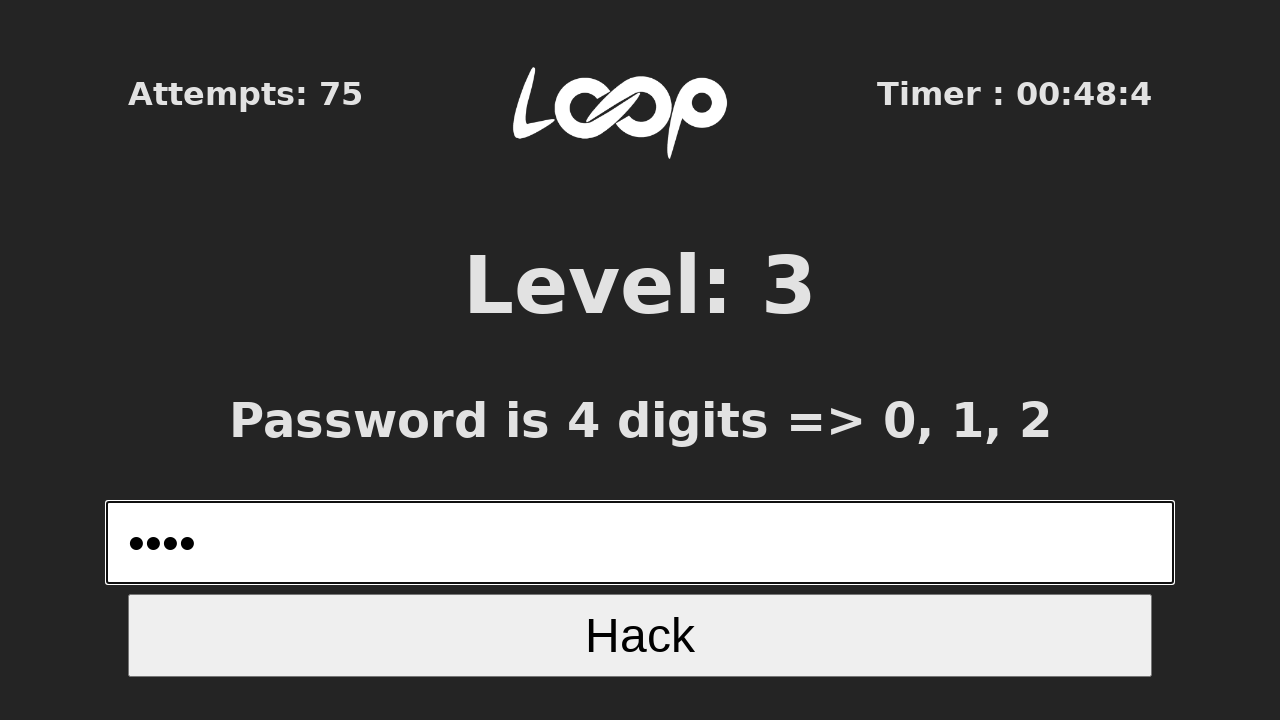

Pressed Enter to submit Level 3 answer on xpath=//*[@id="root"]/div/form/input[1]
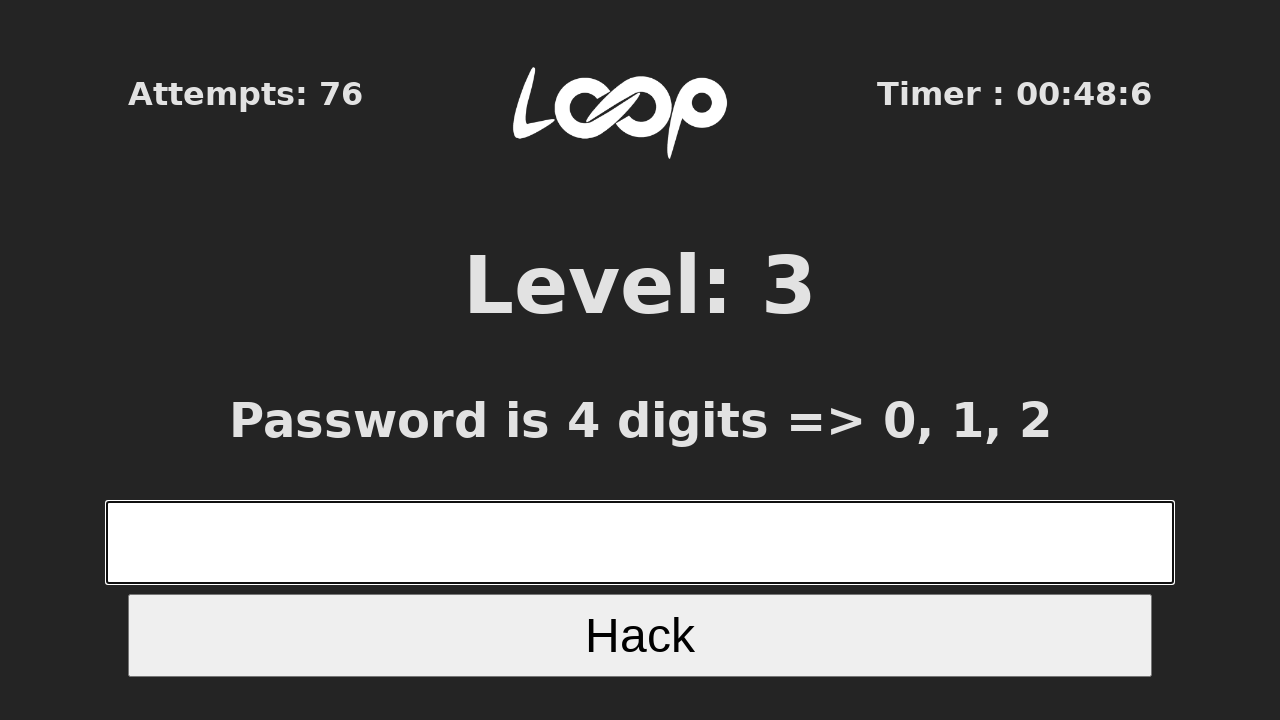

Waited 100ms before next attempt
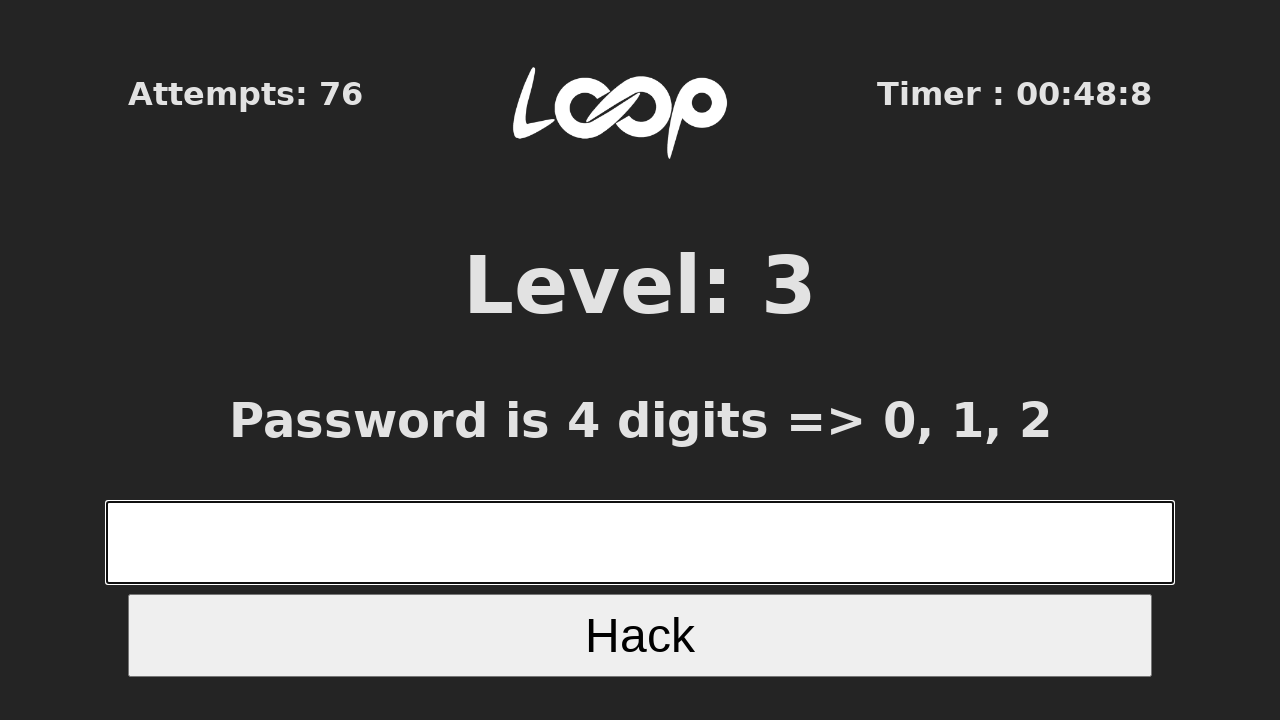

Retrieved page title: Level 3
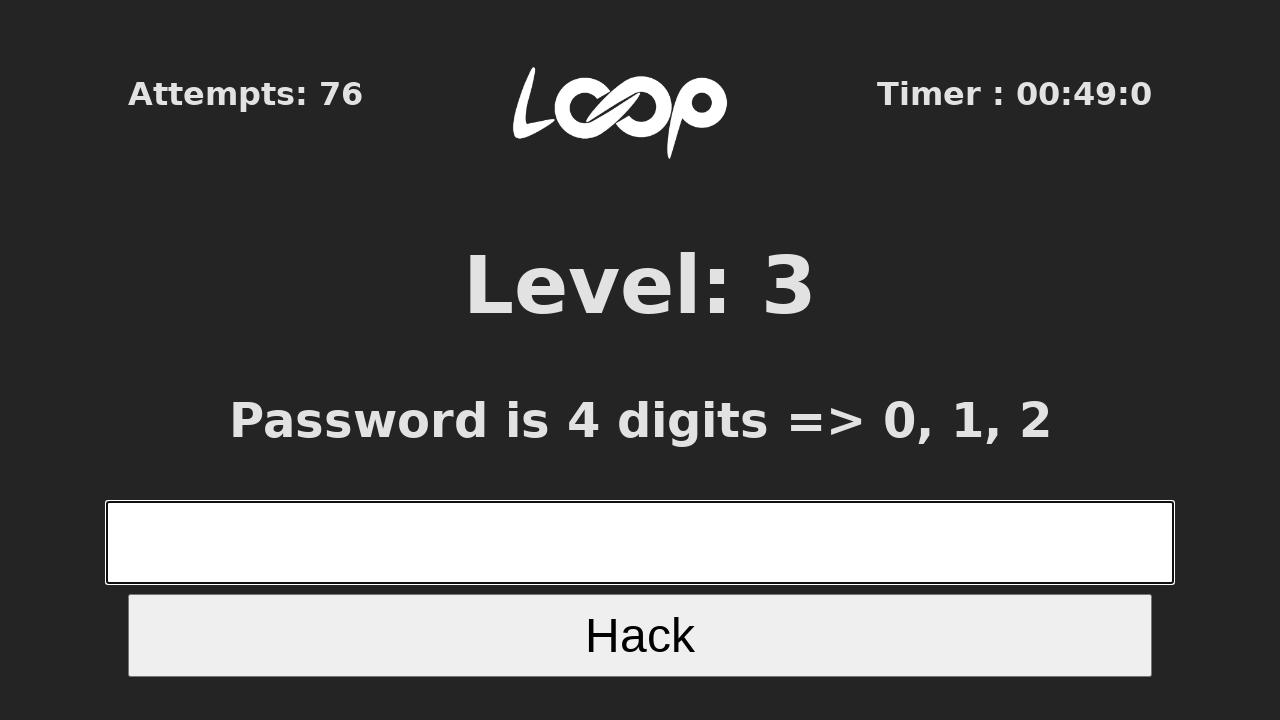

Filled Level 3 input with 4-digit number: 1220 on xpath=//*[@id="root"]/div/form/input[1]
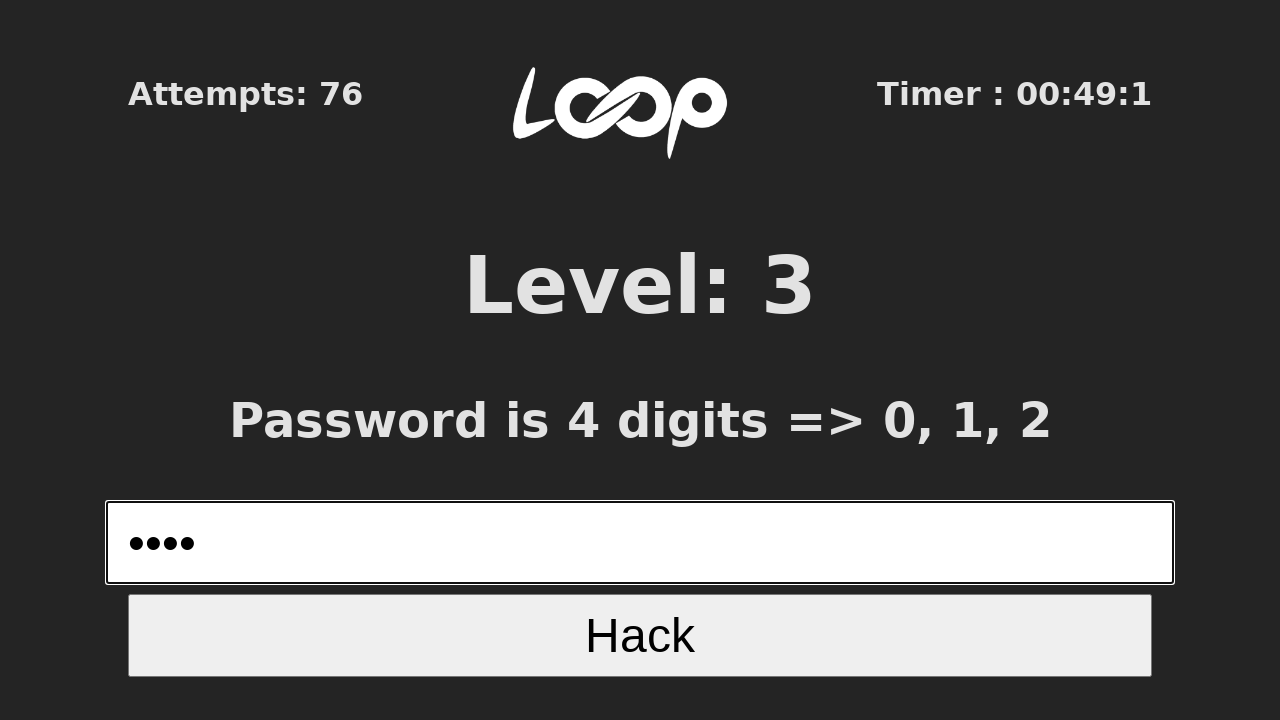

Pressed Enter to submit Level 3 answer on xpath=//*[@id="root"]/div/form/input[1]
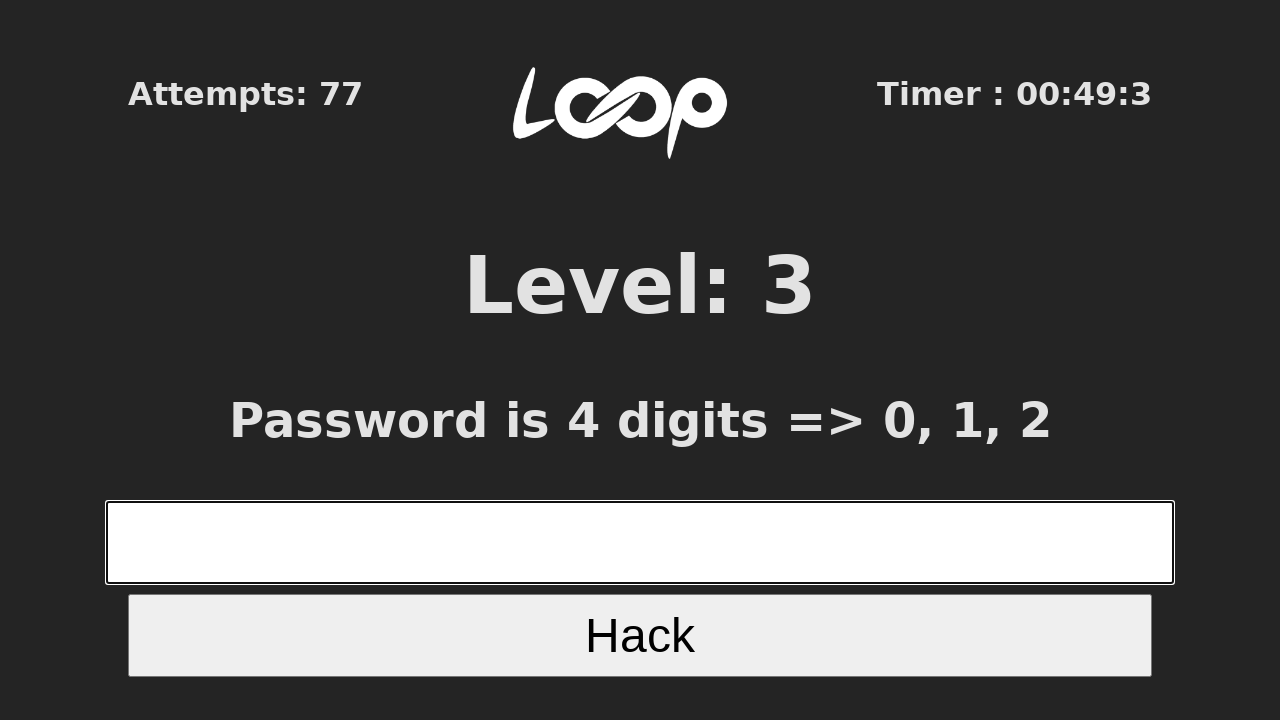

Waited 100ms before next attempt
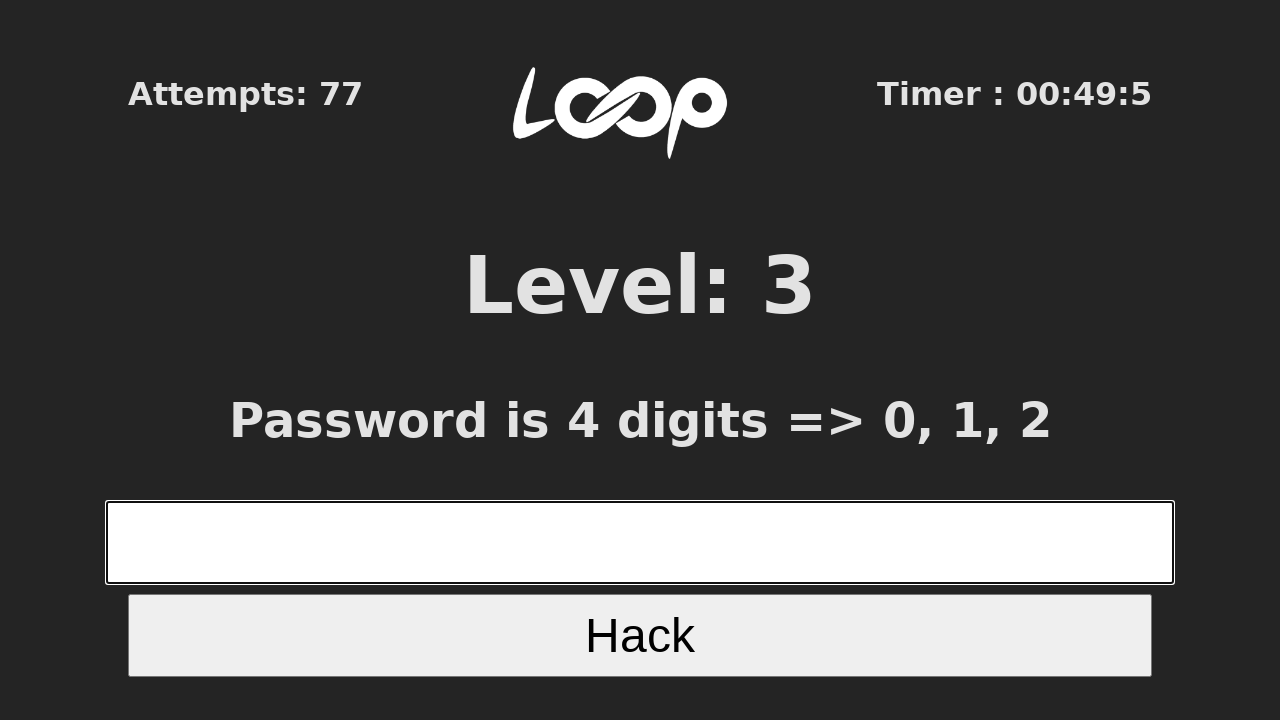

Retrieved page title: Level 3
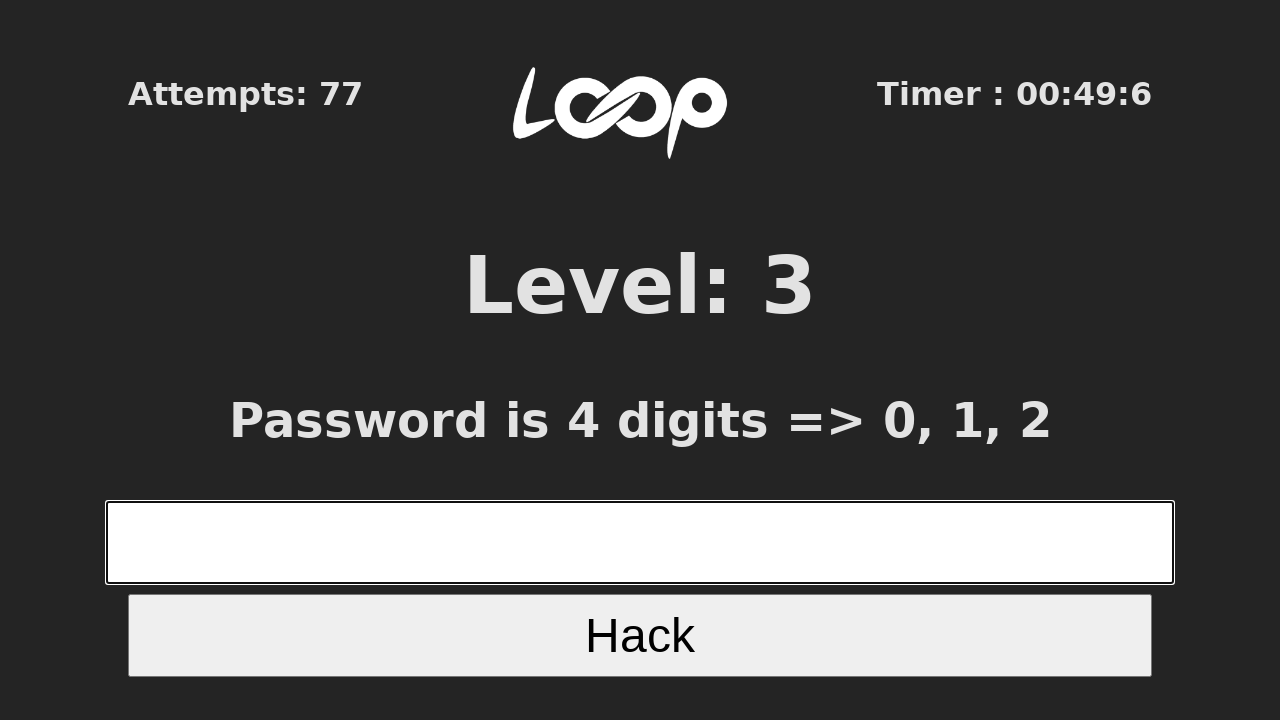

Filled Level 3 input with 4-digit number: 0101 on xpath=//*[@id="root"]/div/form/input[1]
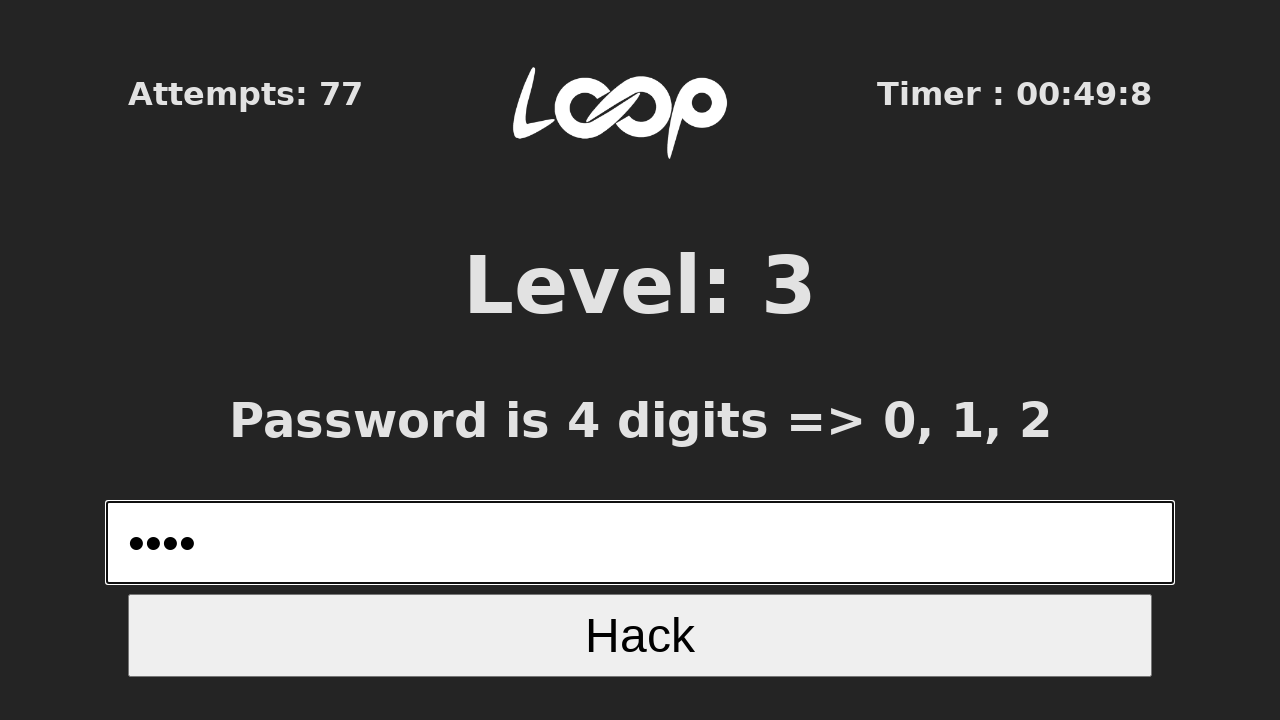

Pressed Enter to submit Level 3 answer on xpath=//*[@id="root"]/div/form/input[1]
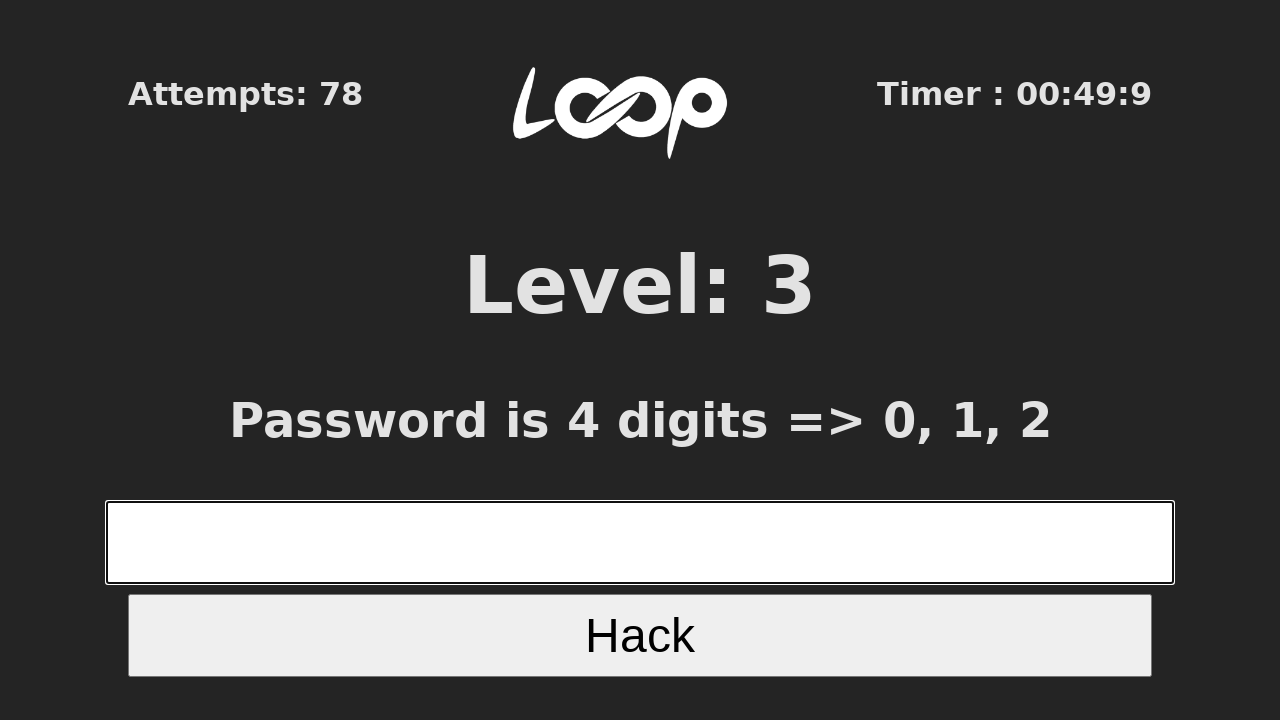

Waited 100ms before next attempt
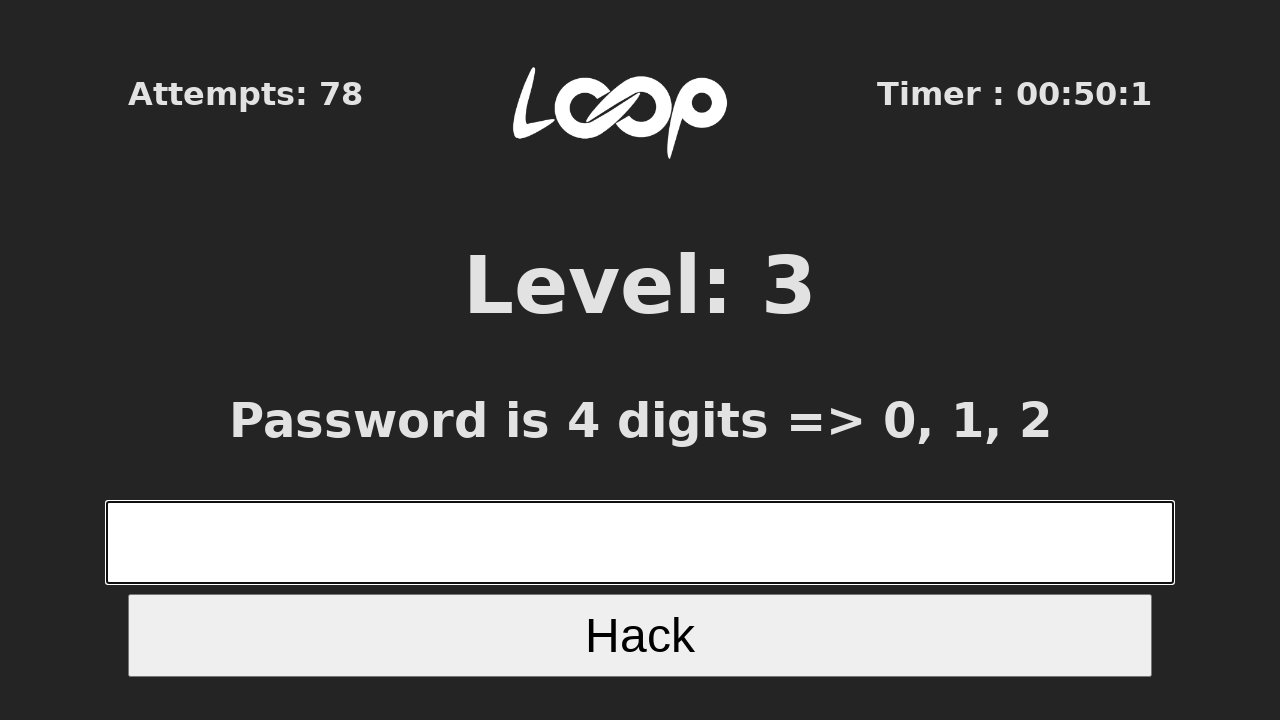

Retrieved page title: Level 3
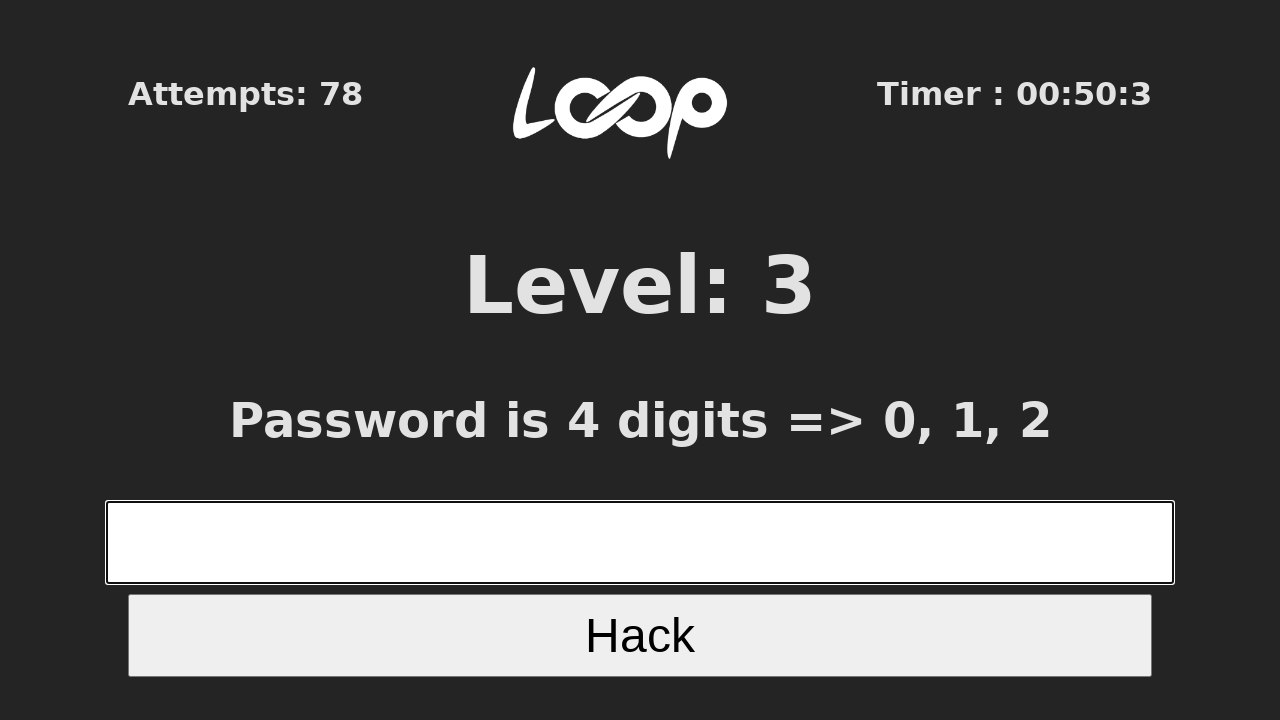

Filled Level 3 input with 4-digit number: 1011 on xpath=//*[@id="root"]/div/form/input[1]
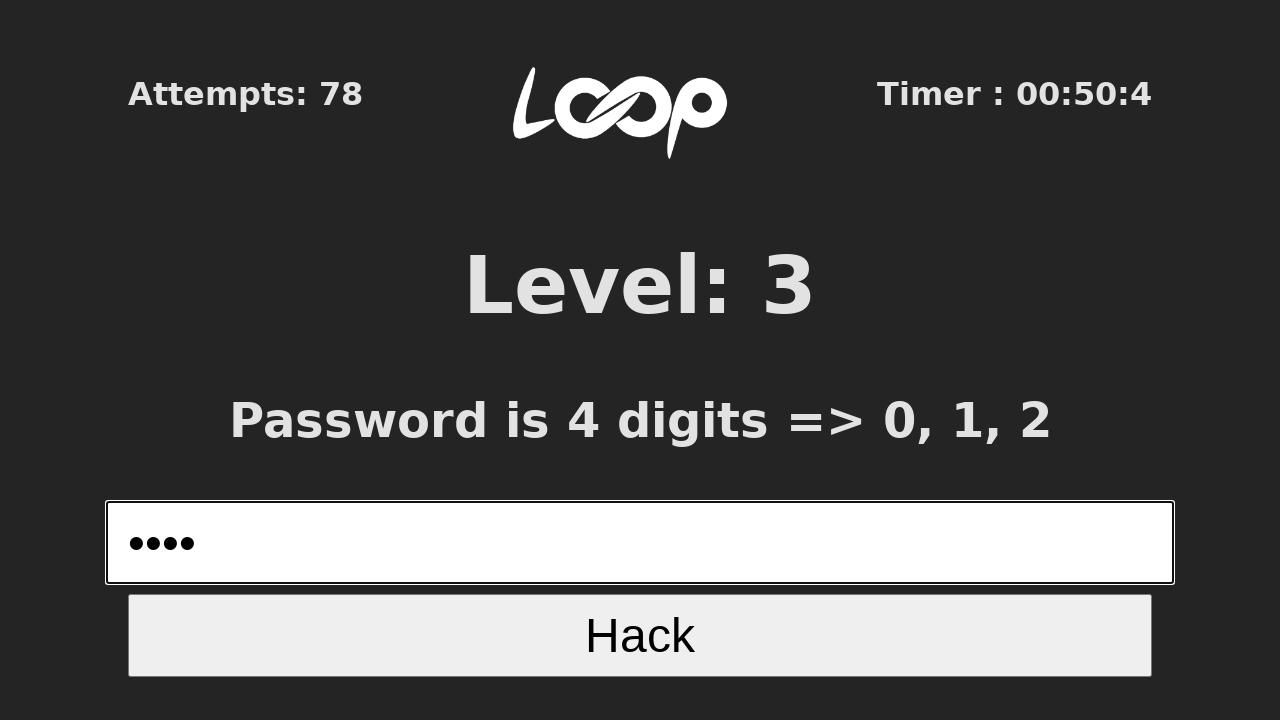

Pressed Enter to submit Level 3 answer on xpath=//*[@id="root"]/div/form/input[1]
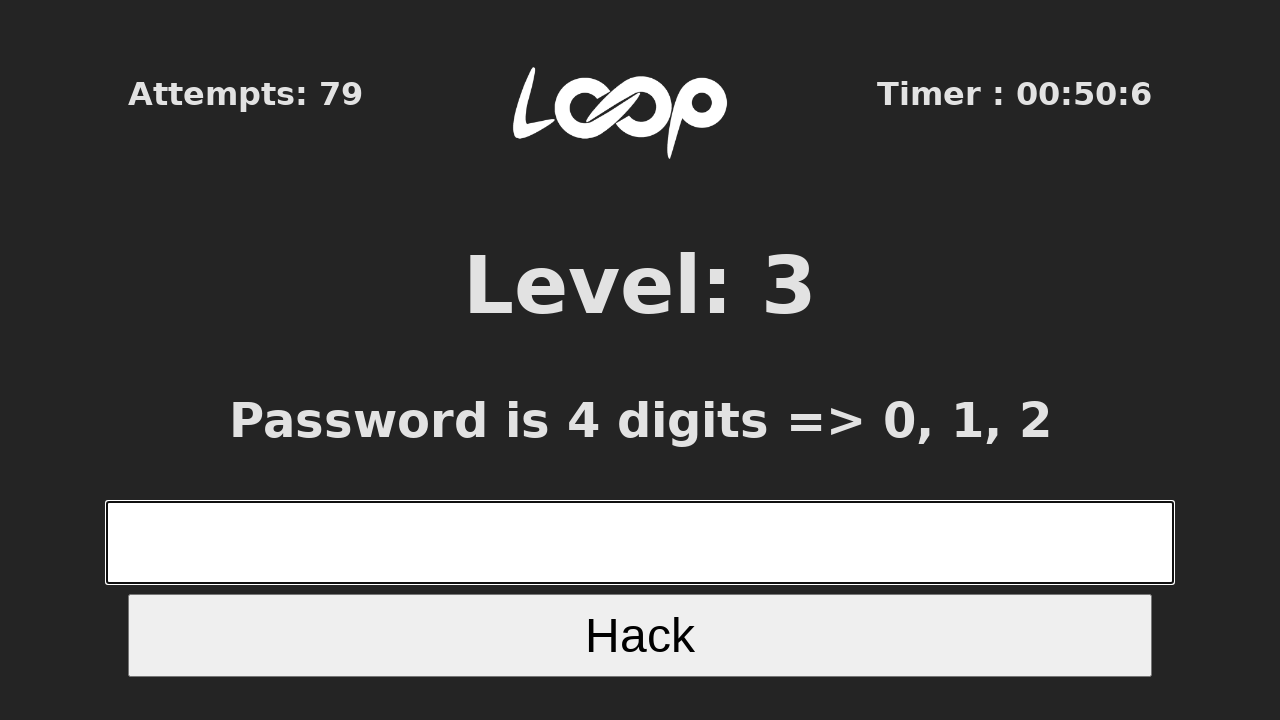

Waited 100ms before next attempt
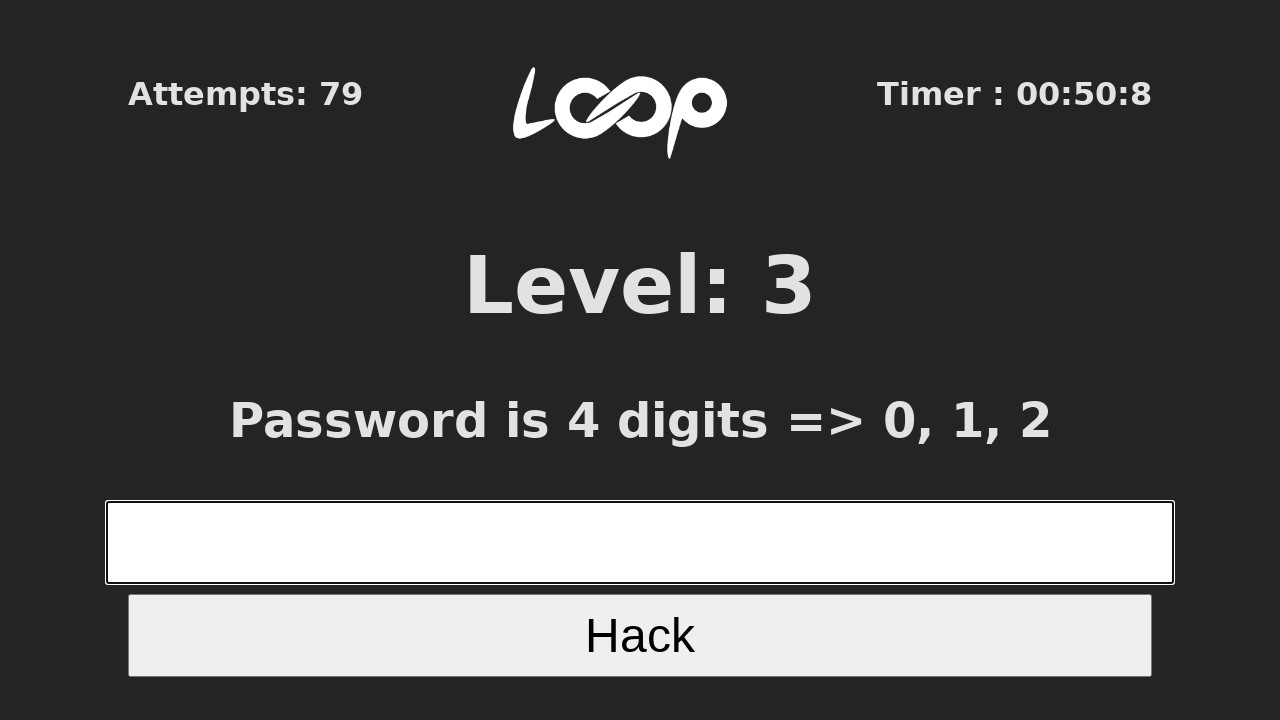

Retrieved page title: Level 3
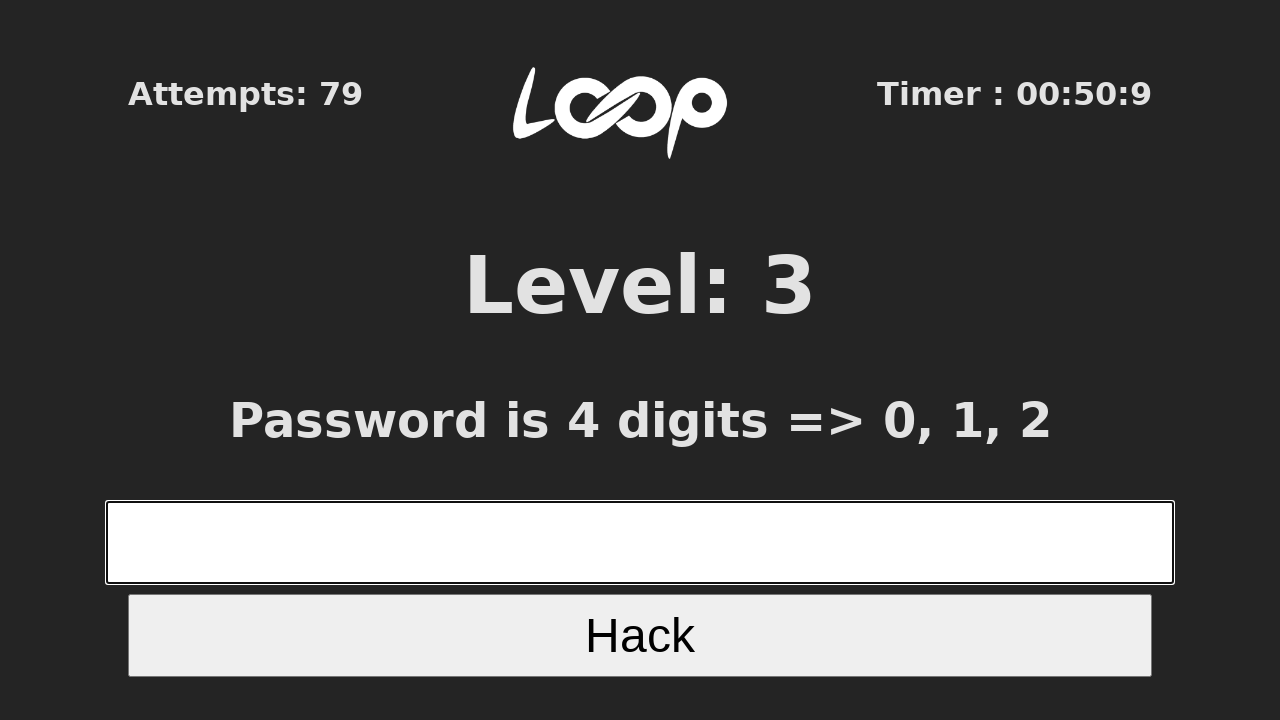

Filled Level 3 input with 4-digit number: 1020 on xpath=//*[@id="root"]/div/form/input[1]
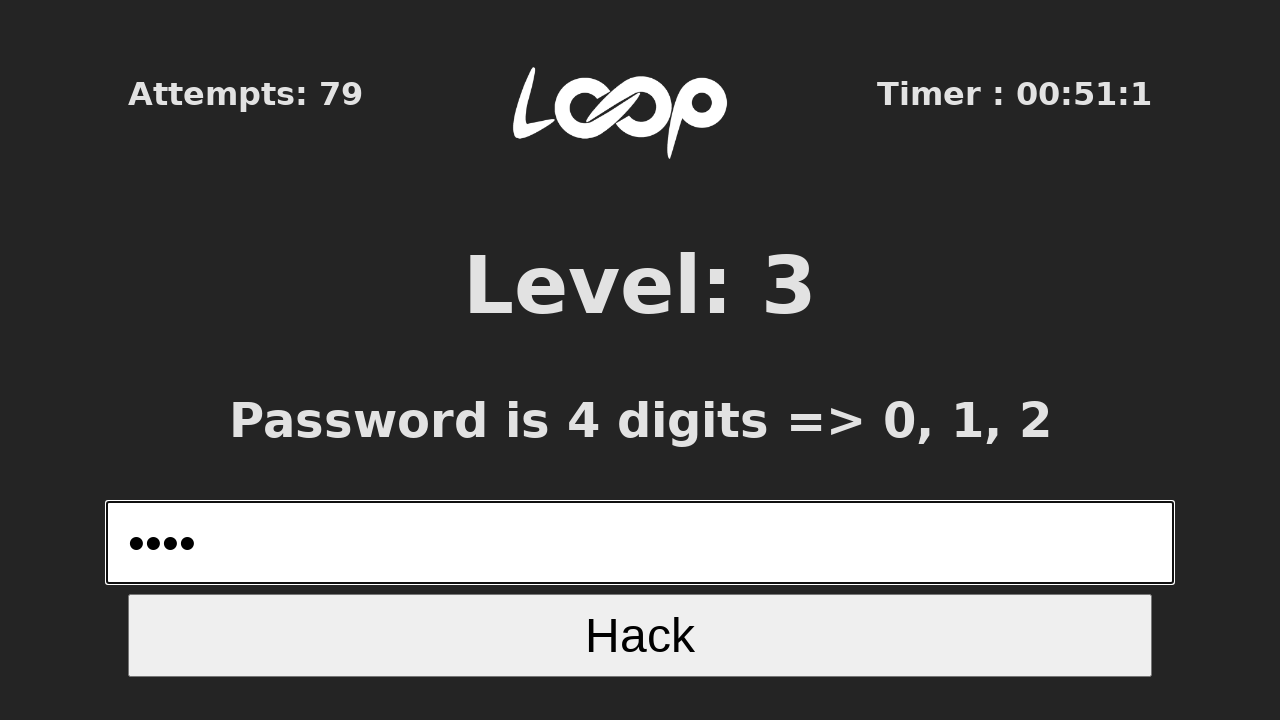

Pressed Enter to submit Level 3 answer on xpath=//*[@id="root"]/div/form/input[1]
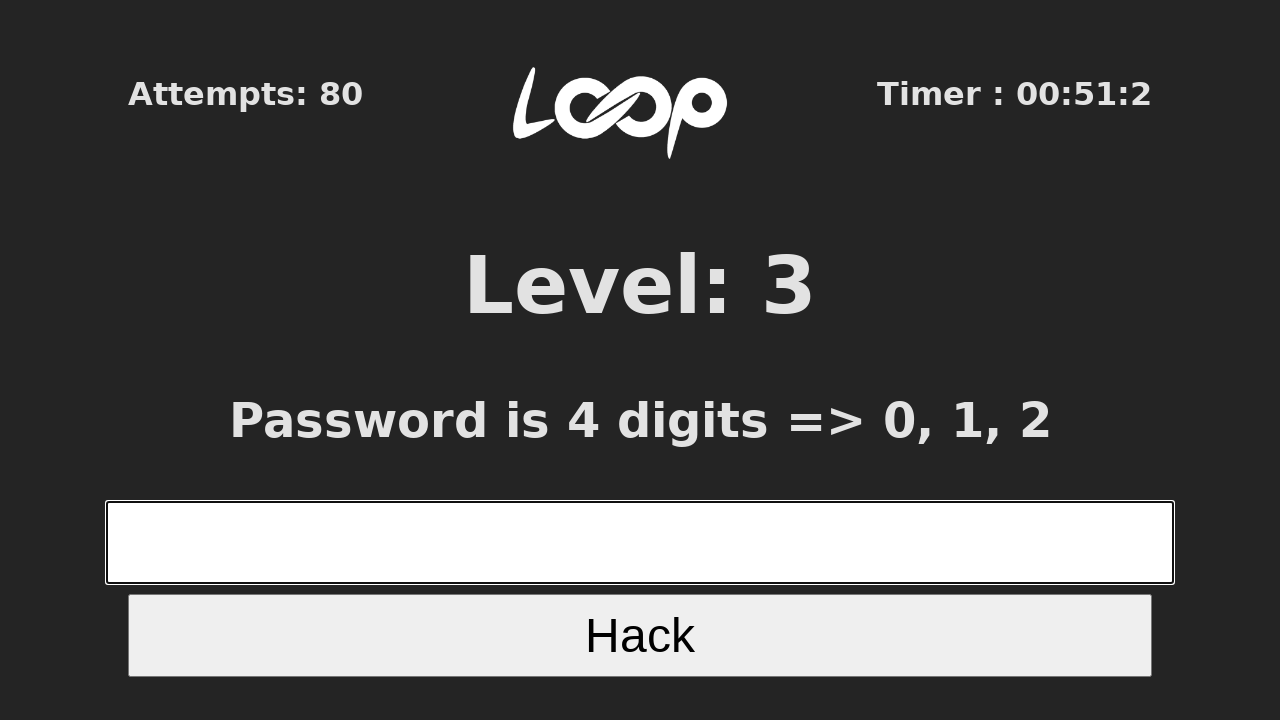

Waited 100ms before next attempt
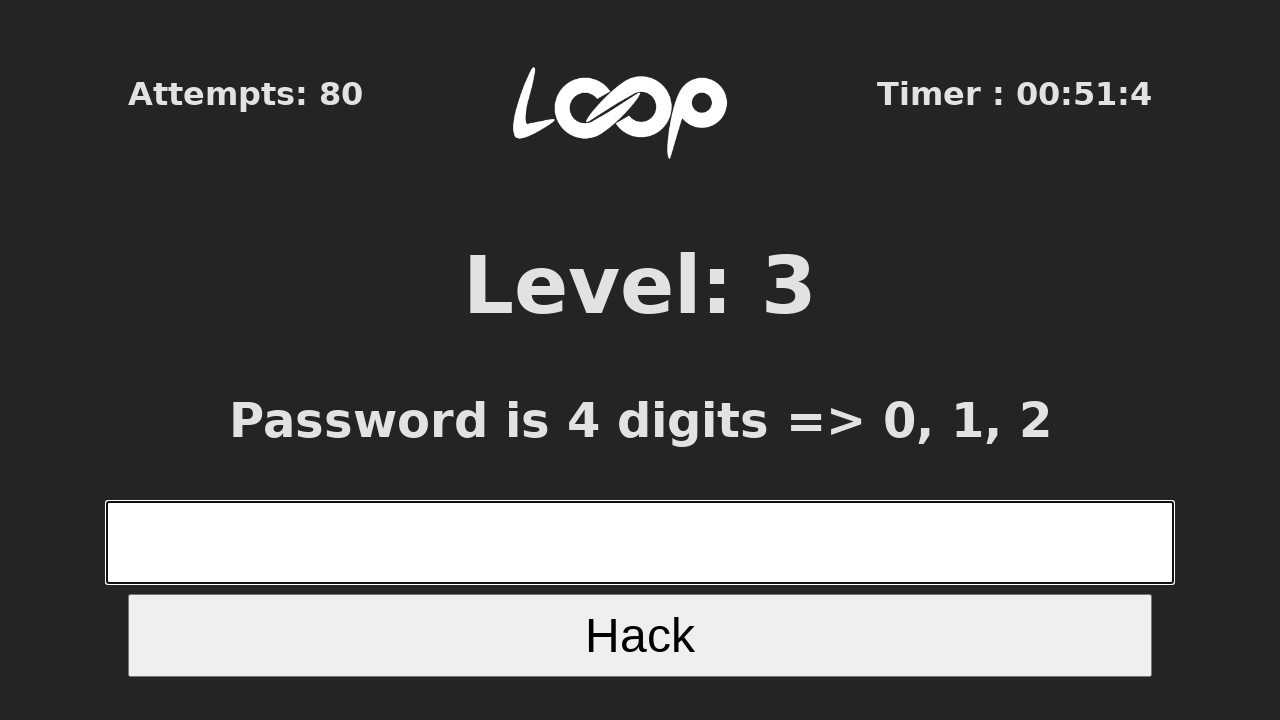

Retrieved page title: Level 3
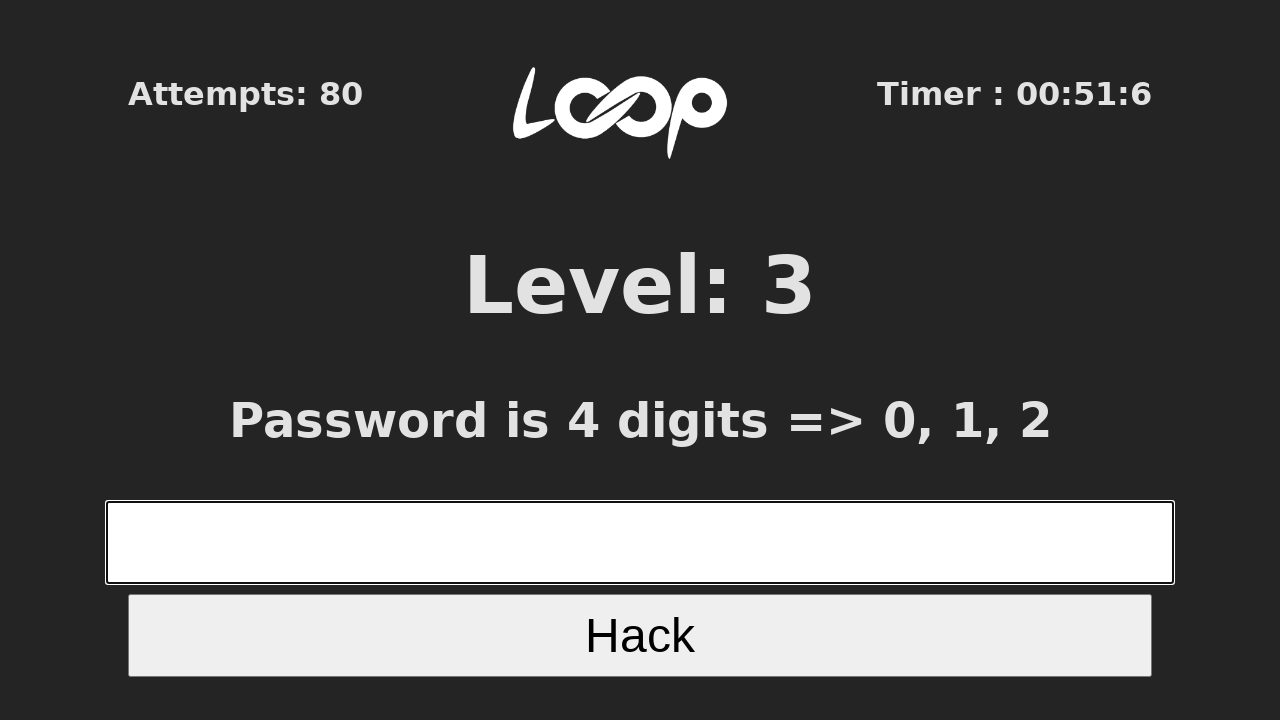

Filled Level 3 input with 4-digit number: 2222 on xpath=//*[@id="root"]/div/form/input[1]
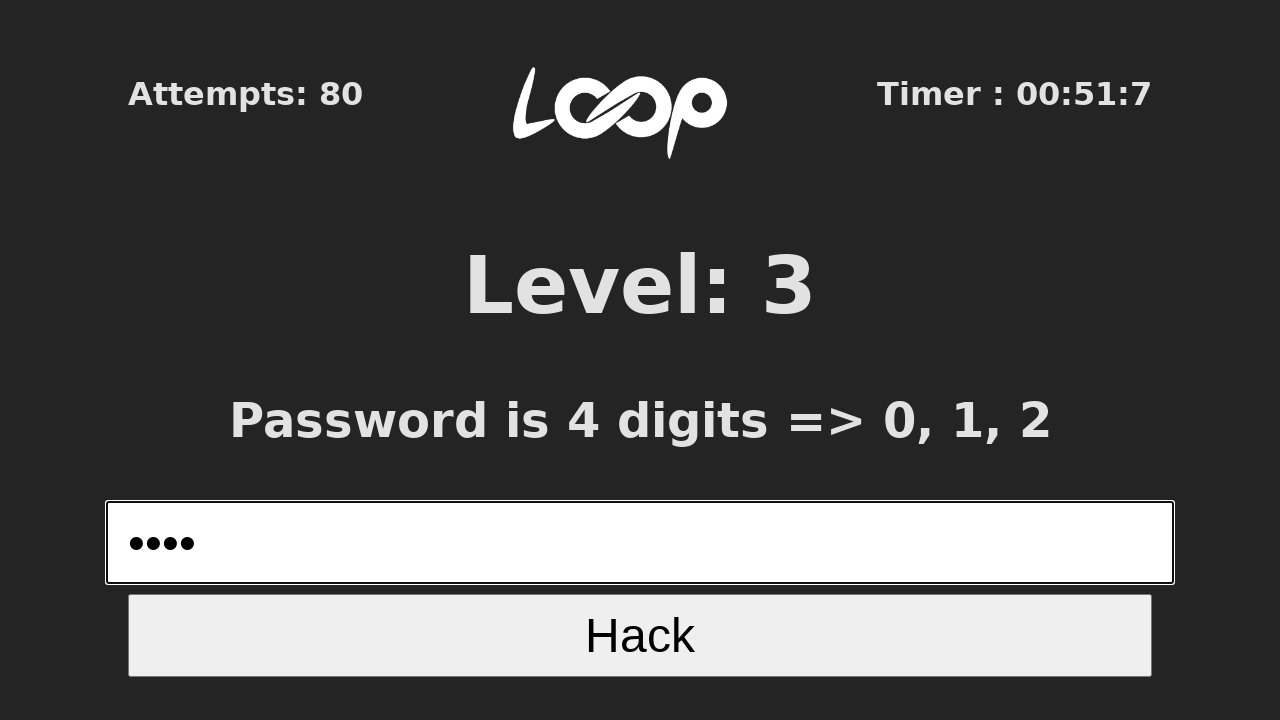

Pressed Enter to submit Level 3 answer on xpath=//*[@id="root"]/div/form/input[1]
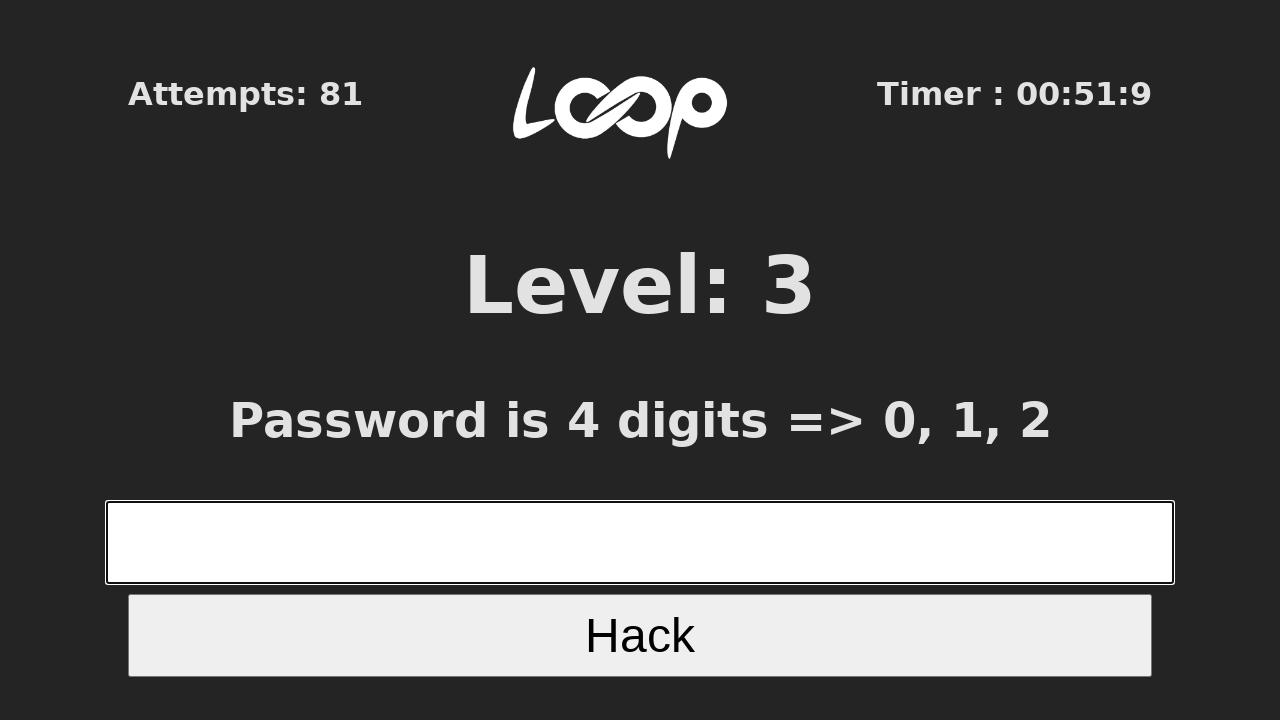

Waited 100ms before next attempt
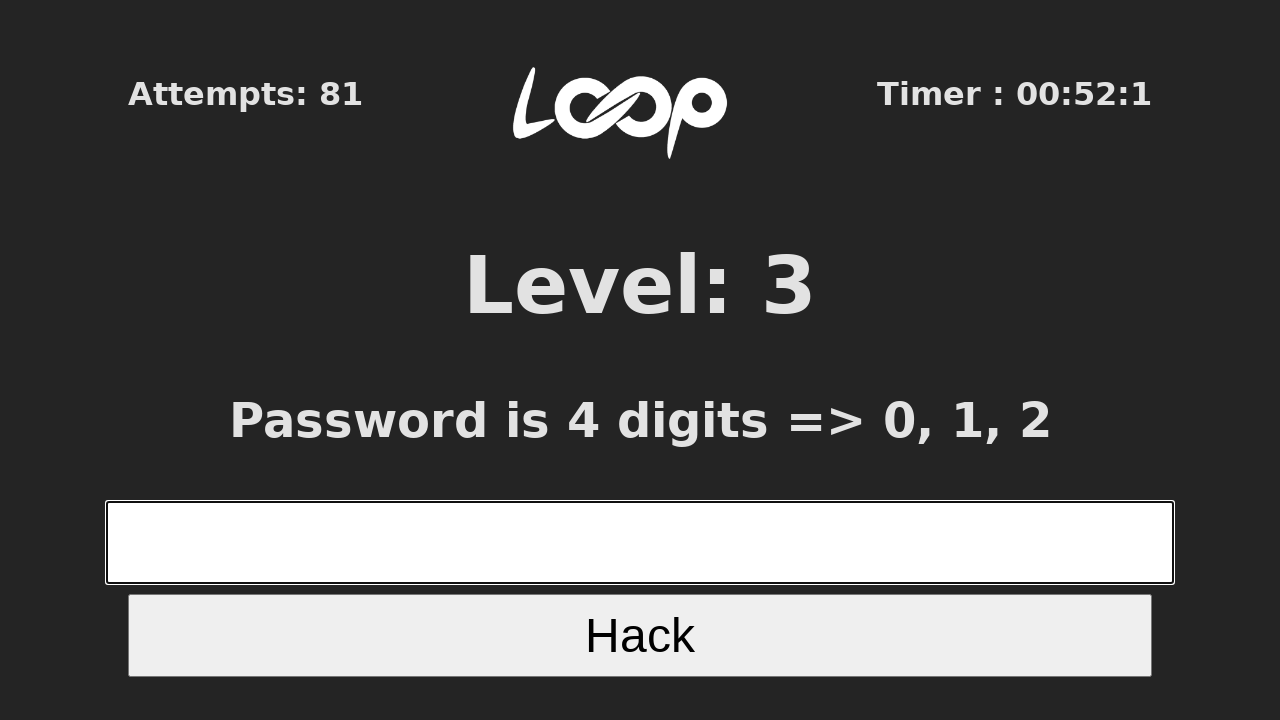

Retrieved page title: Level 3
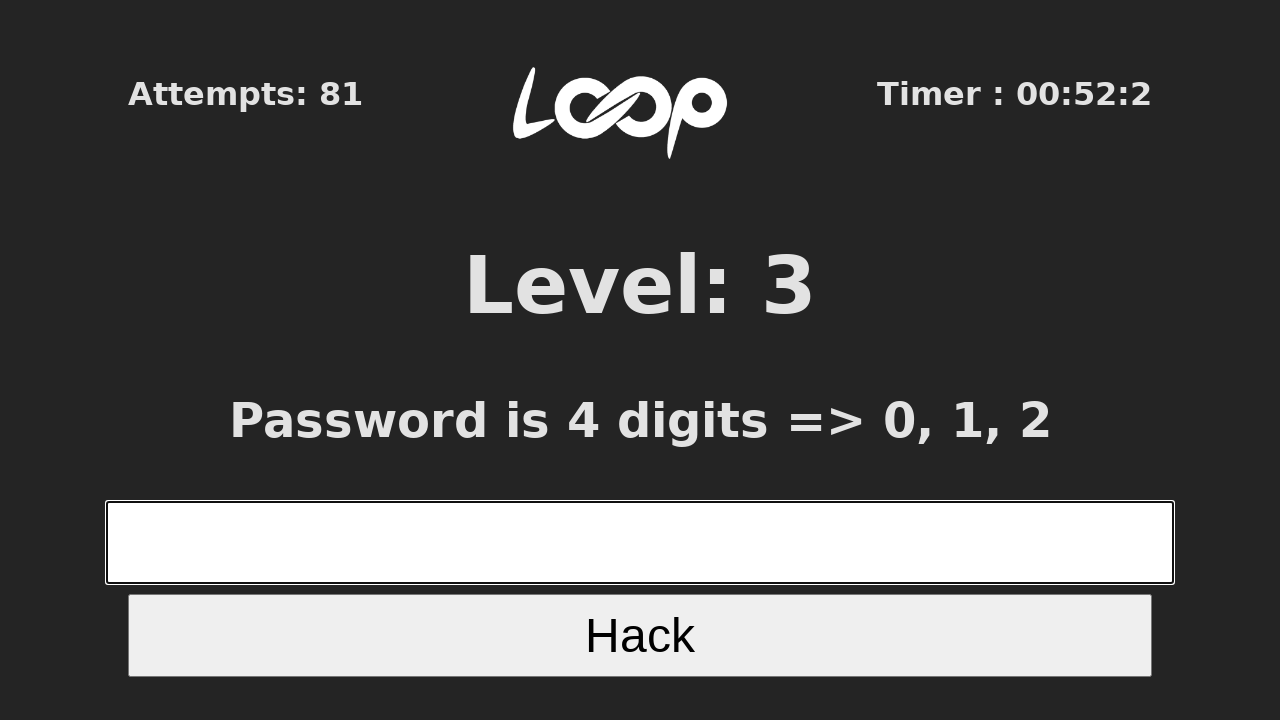

Filled Level 3 input with 4-digit number: 0210 on xpath=//*[@id="root"]/div/form/input[1]
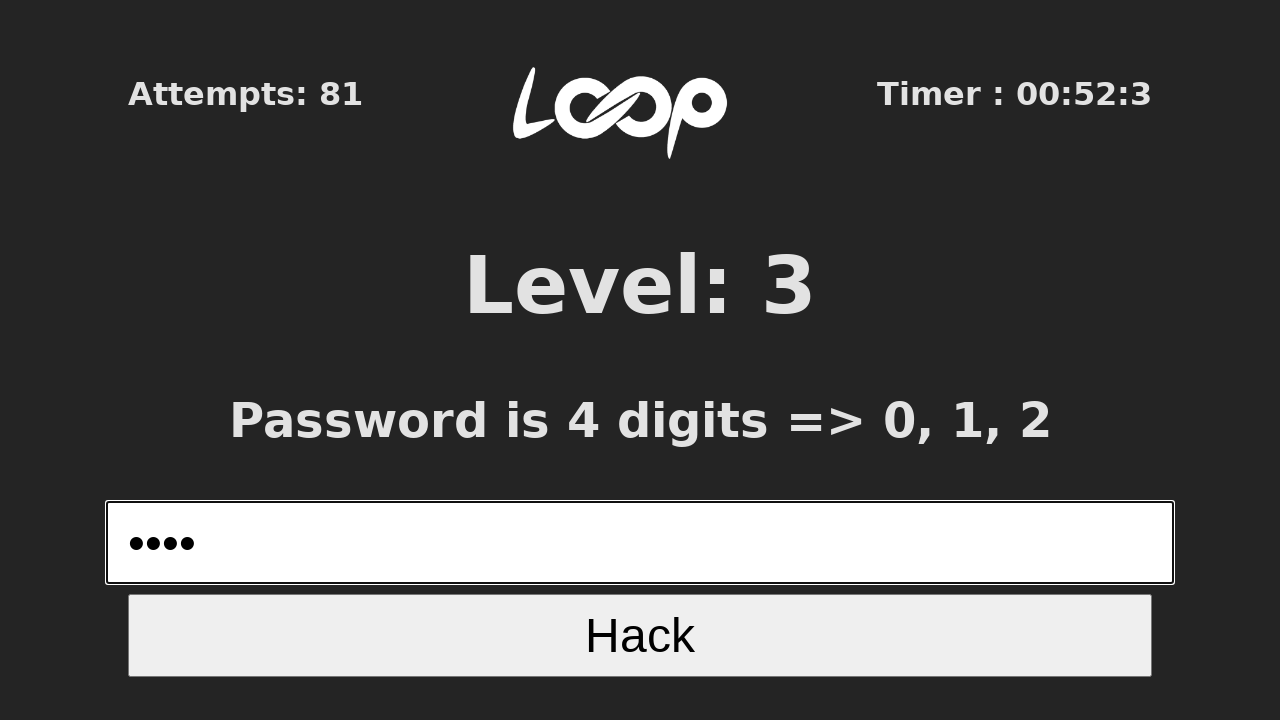

Pressed Enter to submit Level 3 answer on xpath=//*[@id="root"]/div/form/input[1]
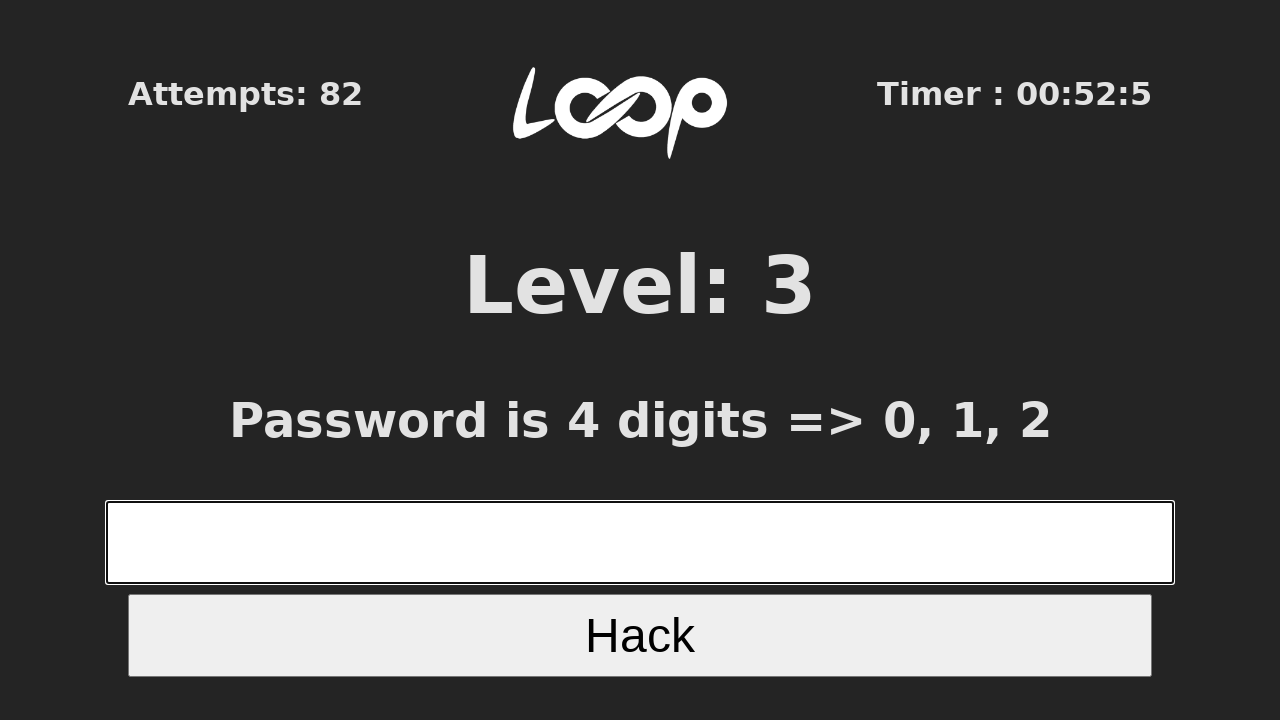

Waited 100ms before next attempt
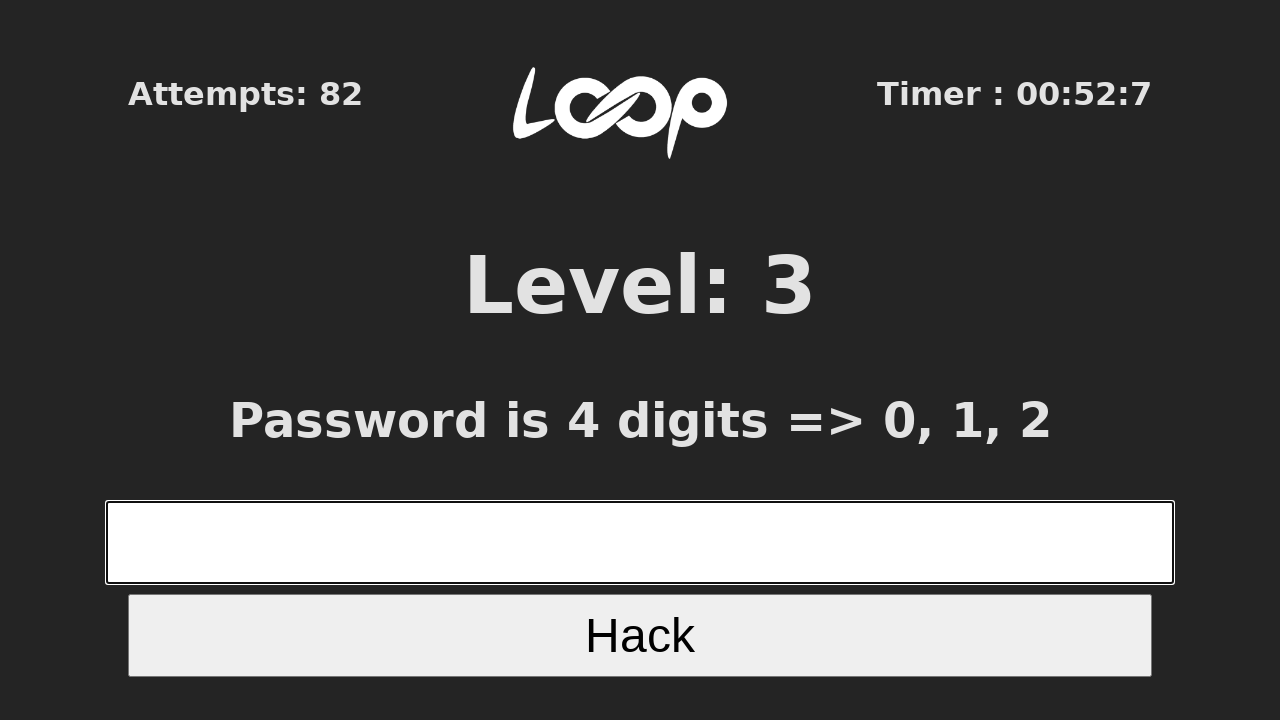

Retrieved page title: Level 3
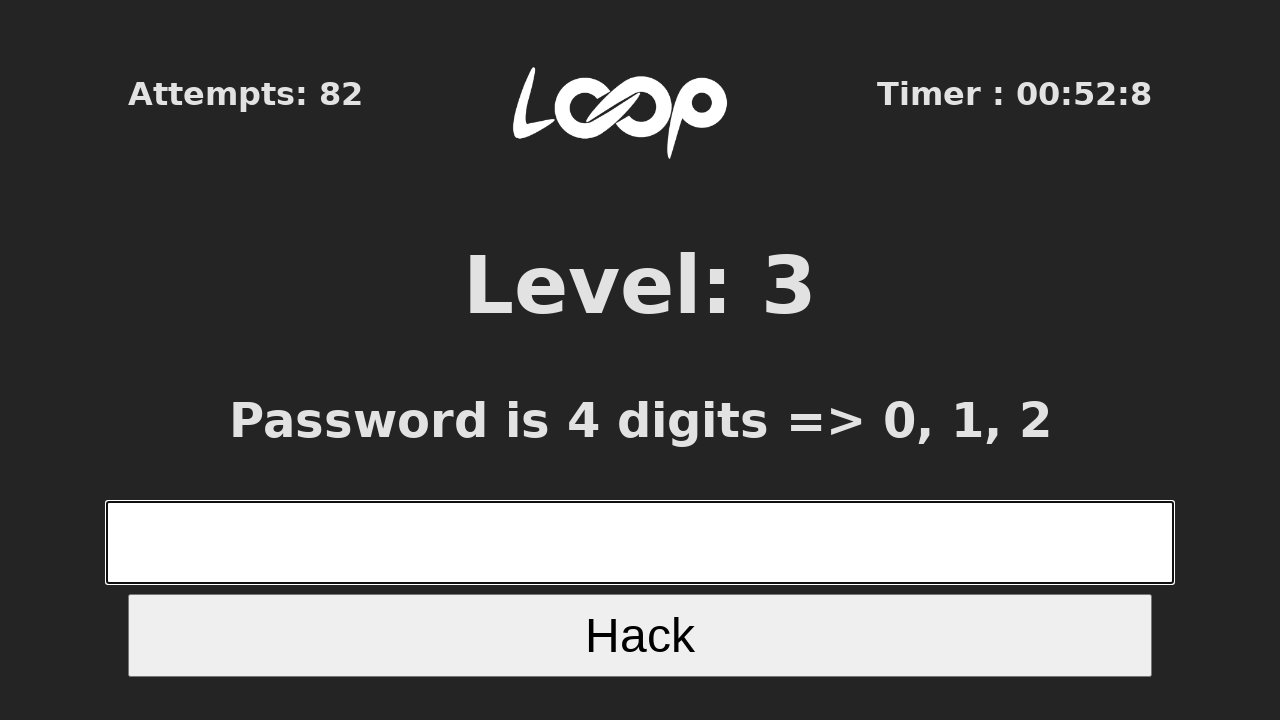

Filled Level 3 input with 4-digit number: 0101 on xpath=//*[@id="root"]/div/form/input[1]
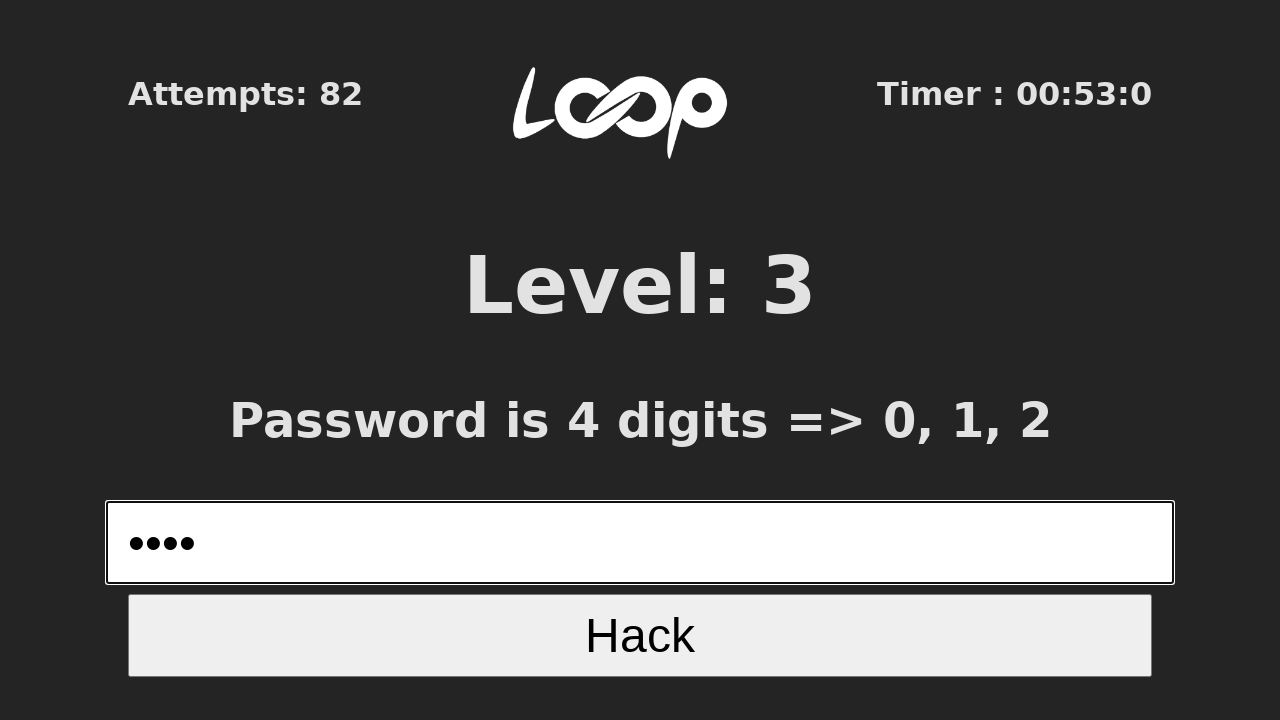

Pressed Enter to submit Level 3 answer on xpath=//*[@id="root"]/div/form/input[1]
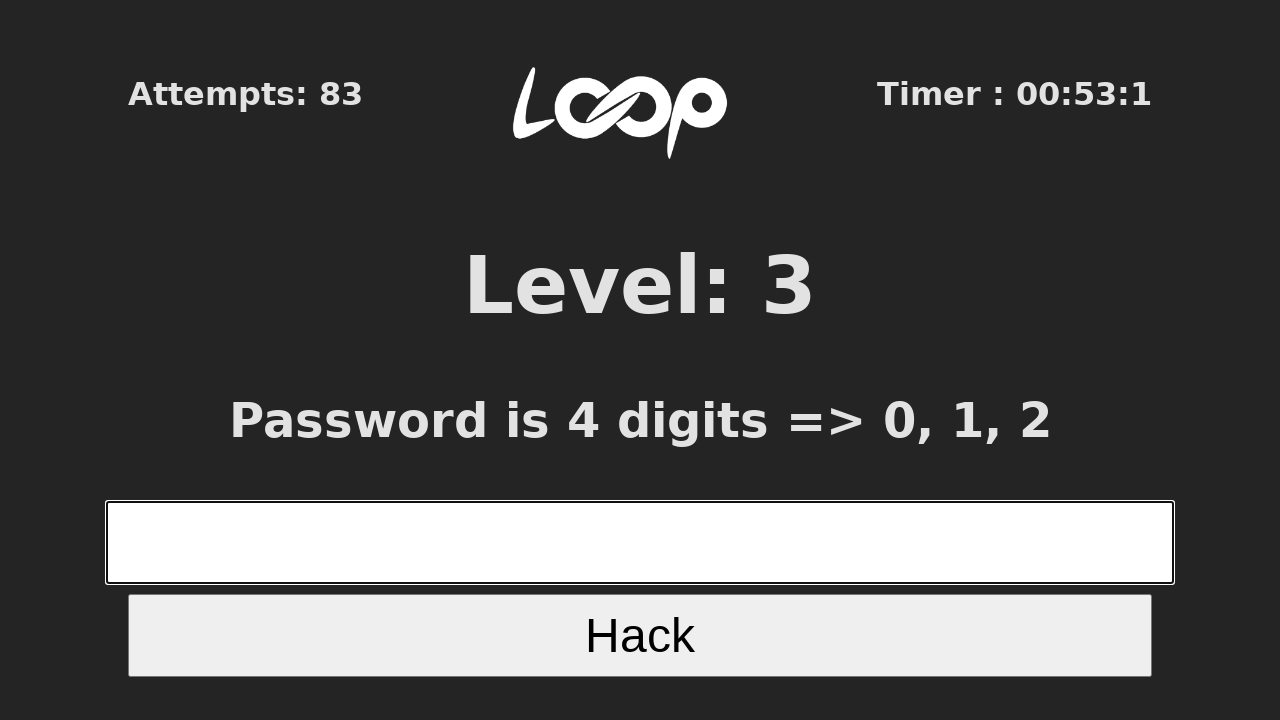

Waited 100ms before next attempt
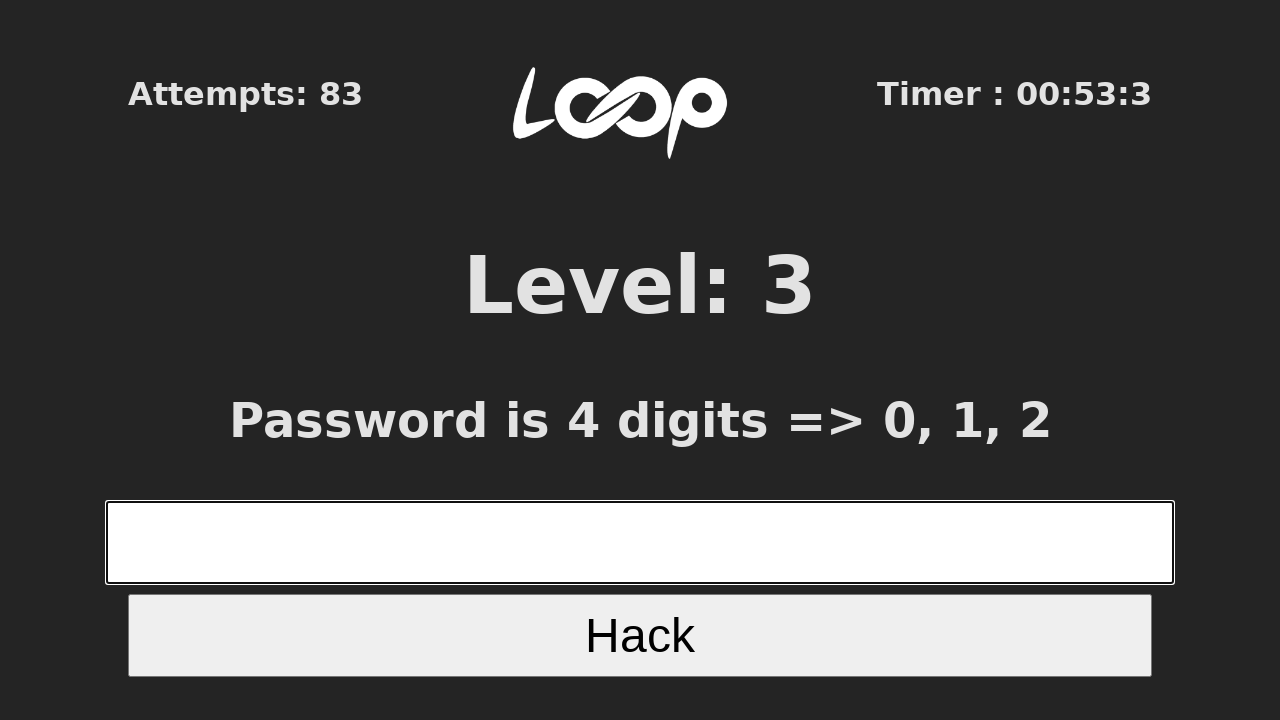

Retrieved page title: Level 3
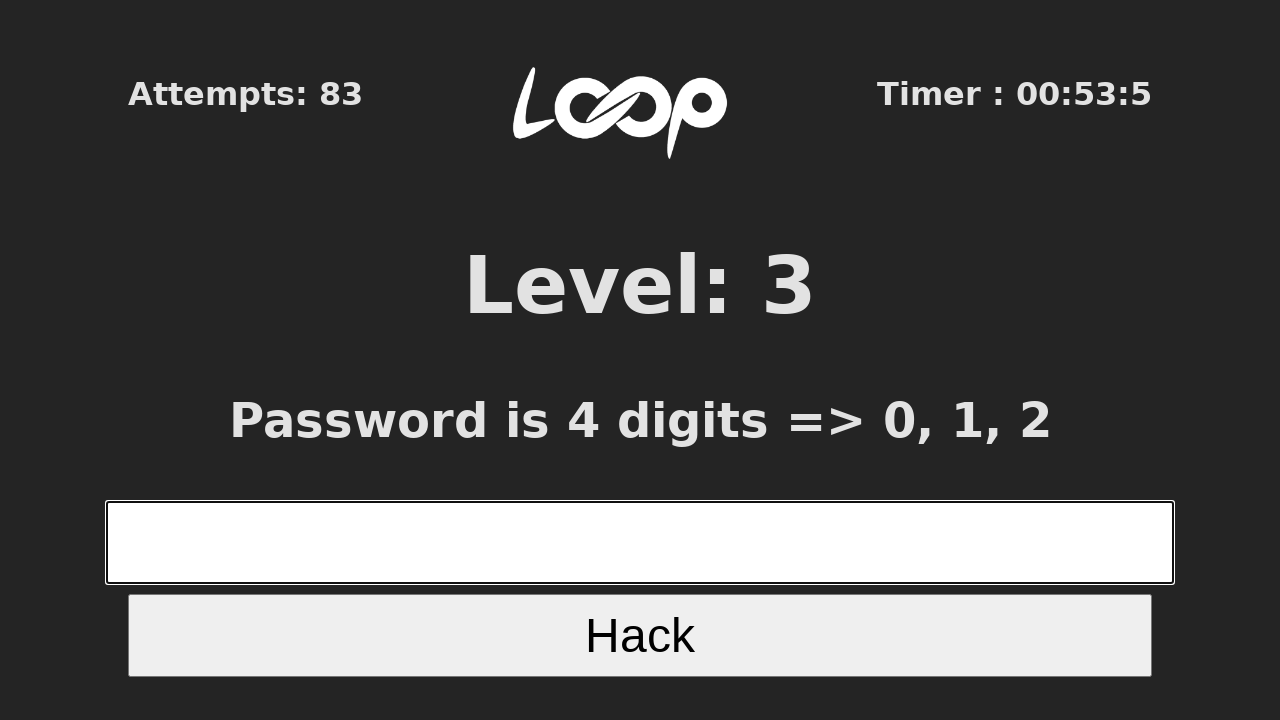

Filled Level 3 input with 4-digit number: 0002 on xpath=//*[@id="root"]/div/form/input[1]
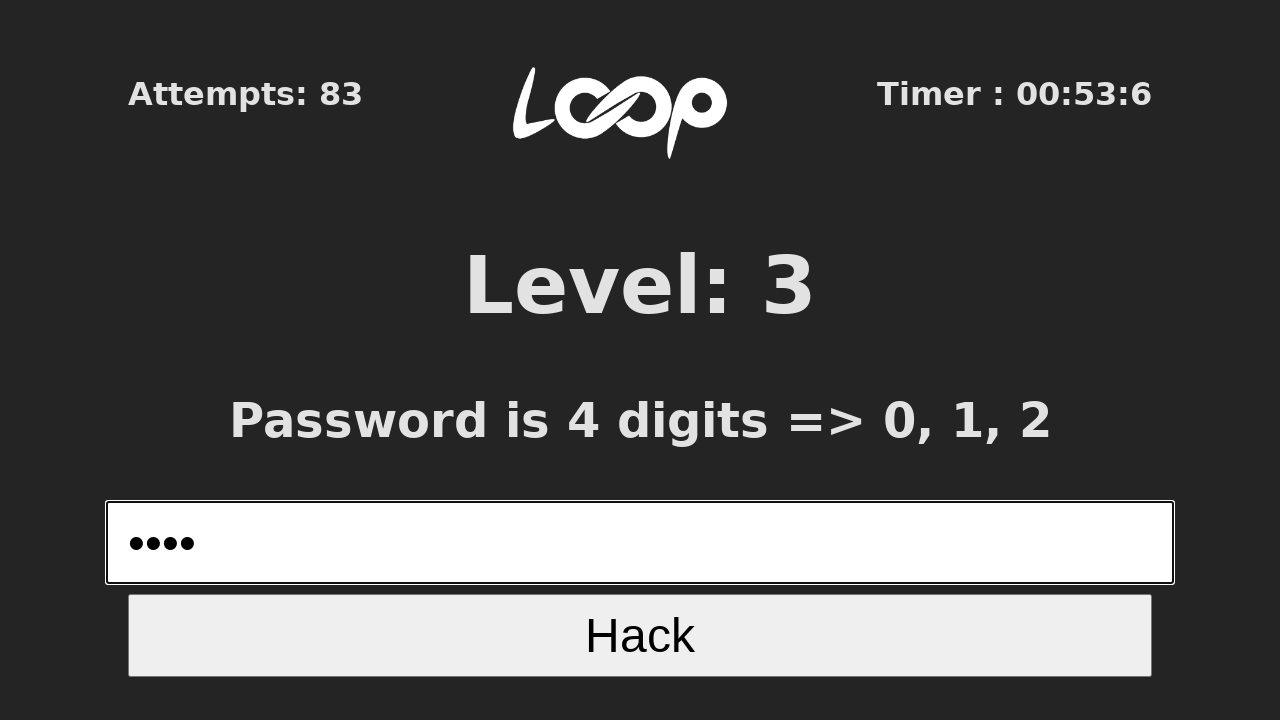

Pressed Enter to submit Level 3 answer on xpath=//*[@id="root"]/div/form/input[1]
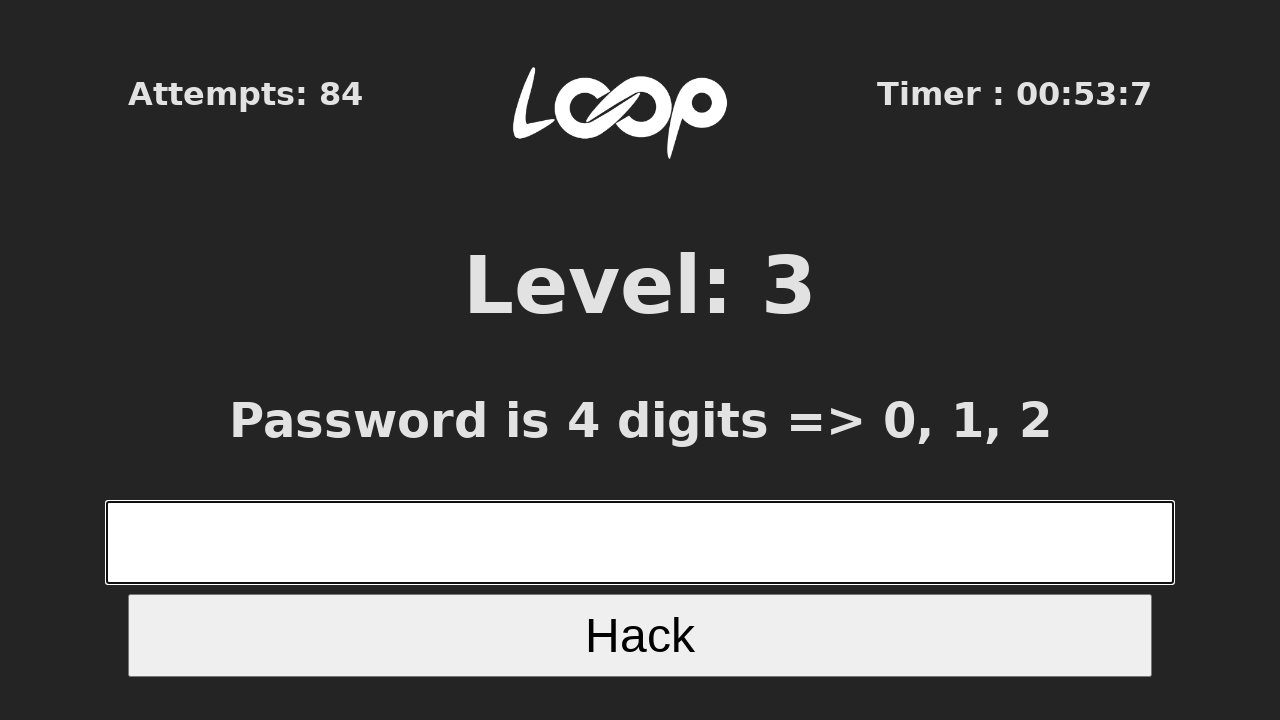

Waited 100ms before next attempt
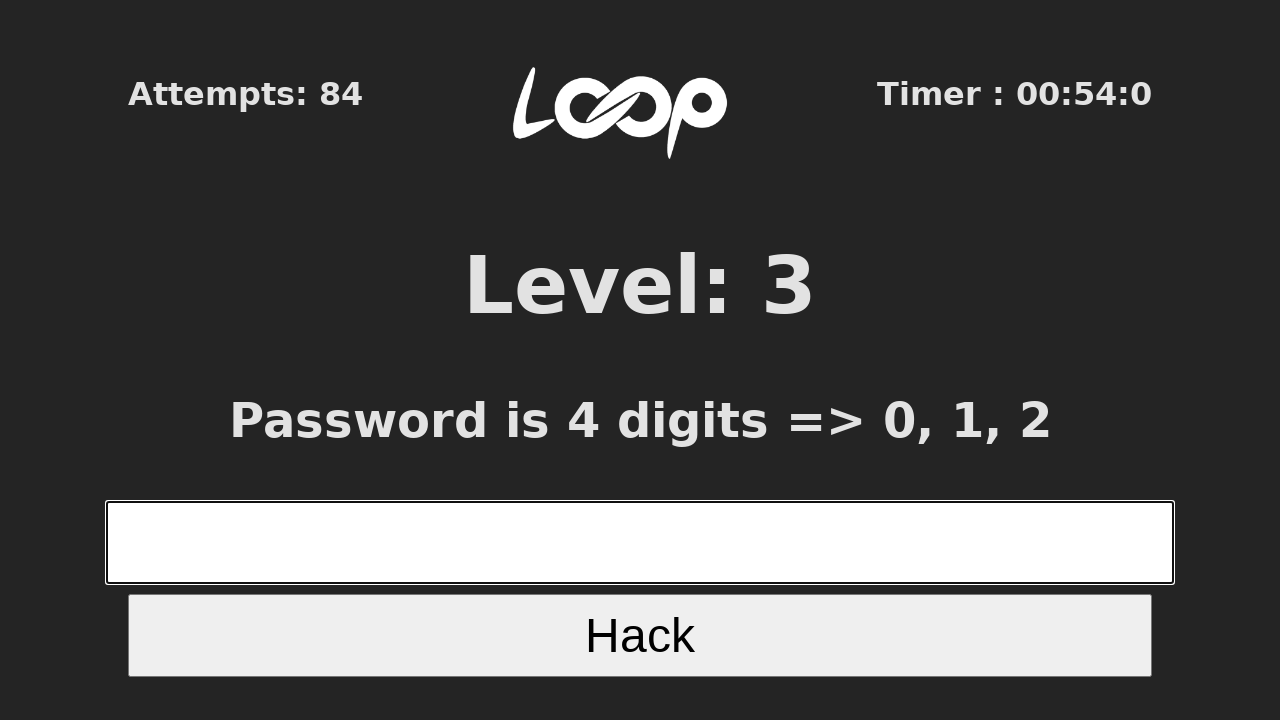

Retrieved page title: Level 3
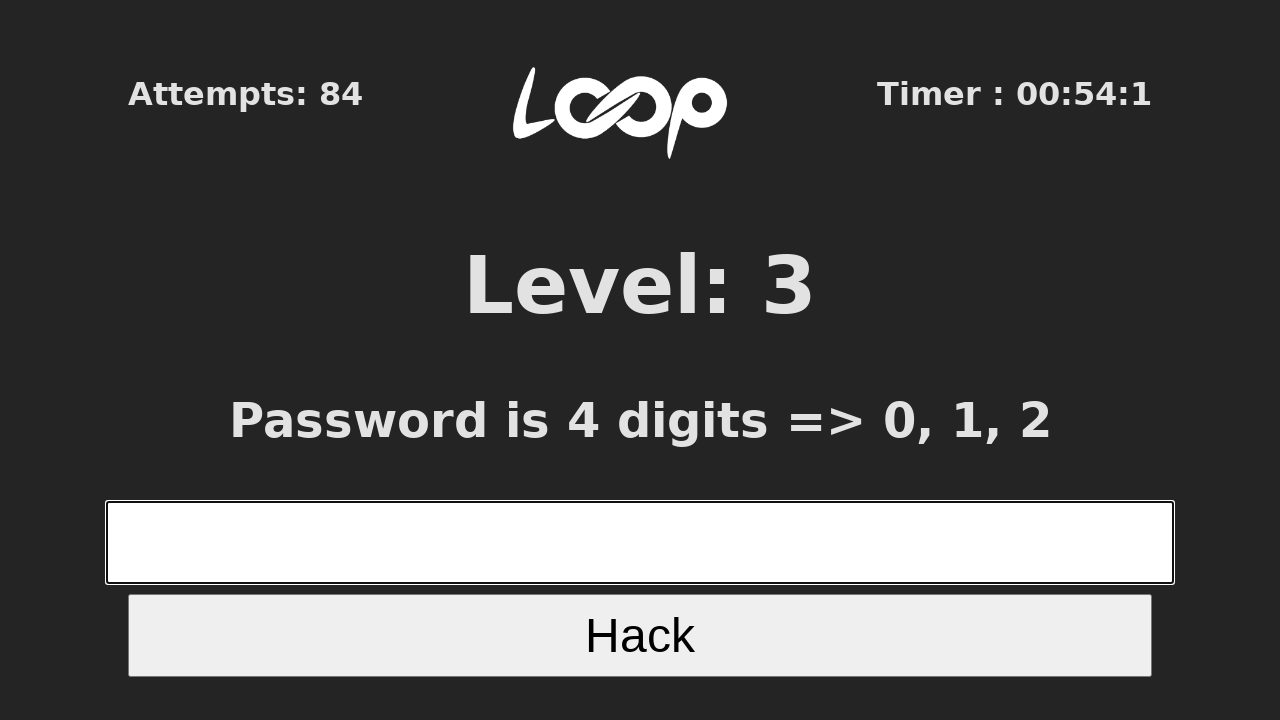

Filled Level 3 input with 4-digit number: 2121 on xpath=//*[@id="root"]/div/form/input[1]
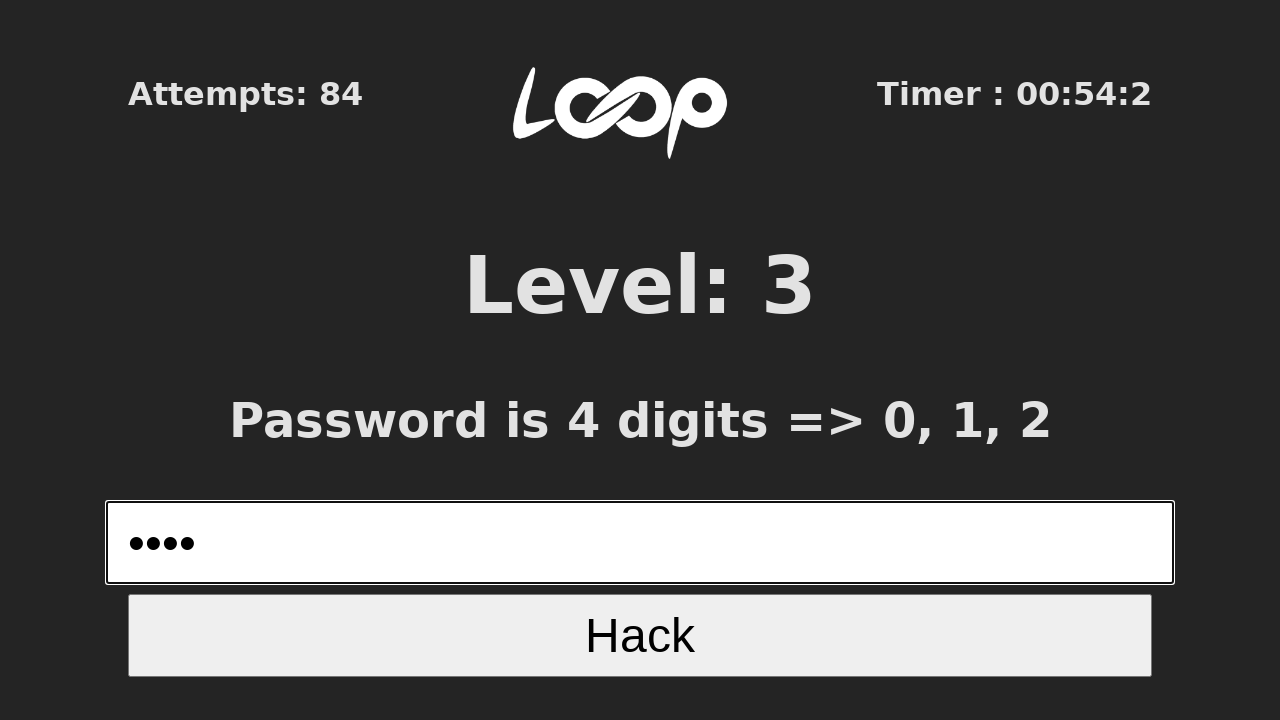

Pressed Enter to submit Level 3 answer on xpath=//*[@id="root"]/div/form/input[1]
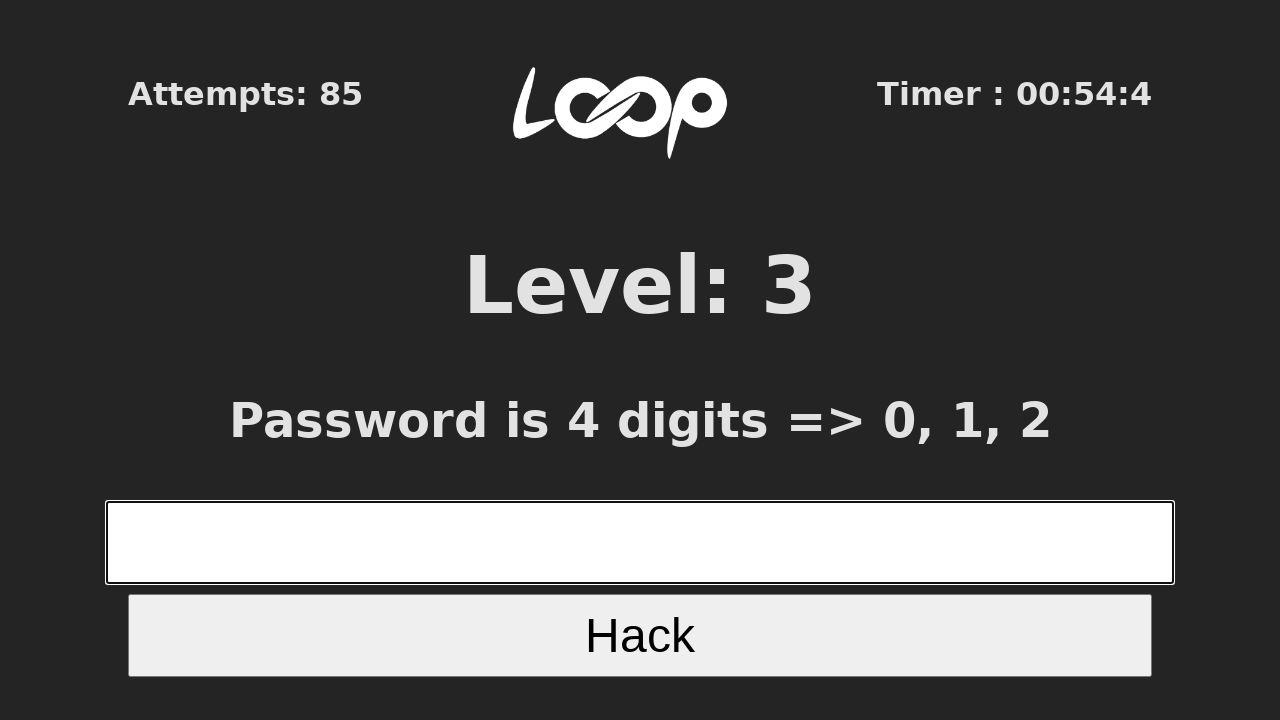

Waited 100ms before next attempt
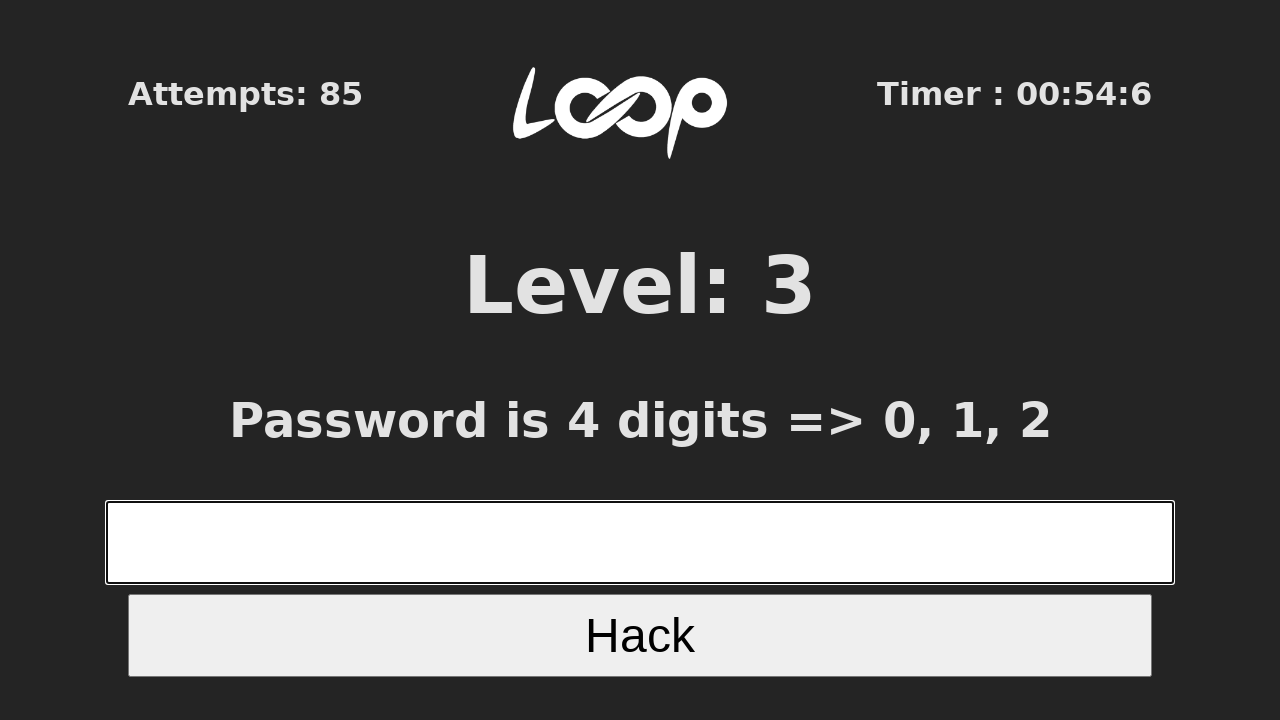

Retrieved page title: Level 3
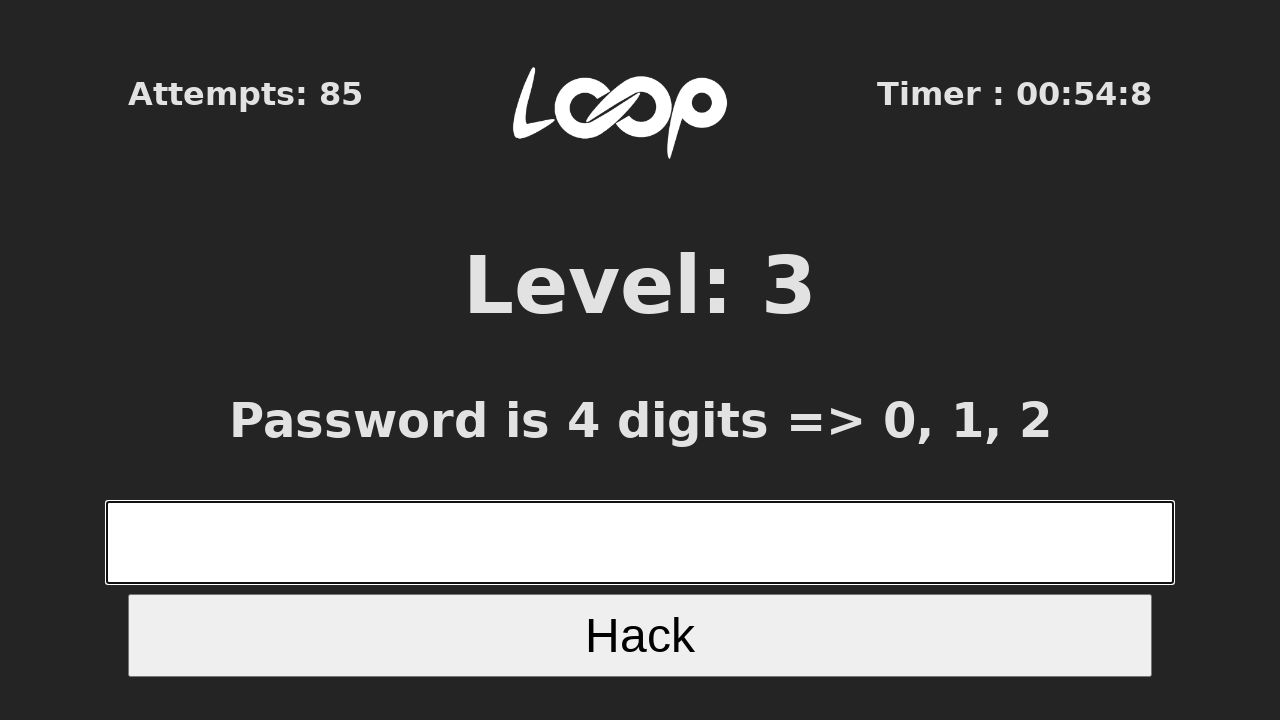

Filled Level 3 input with 4-digit number: 2210 on xpath=//*[@id="root"]/div/form/input[1]
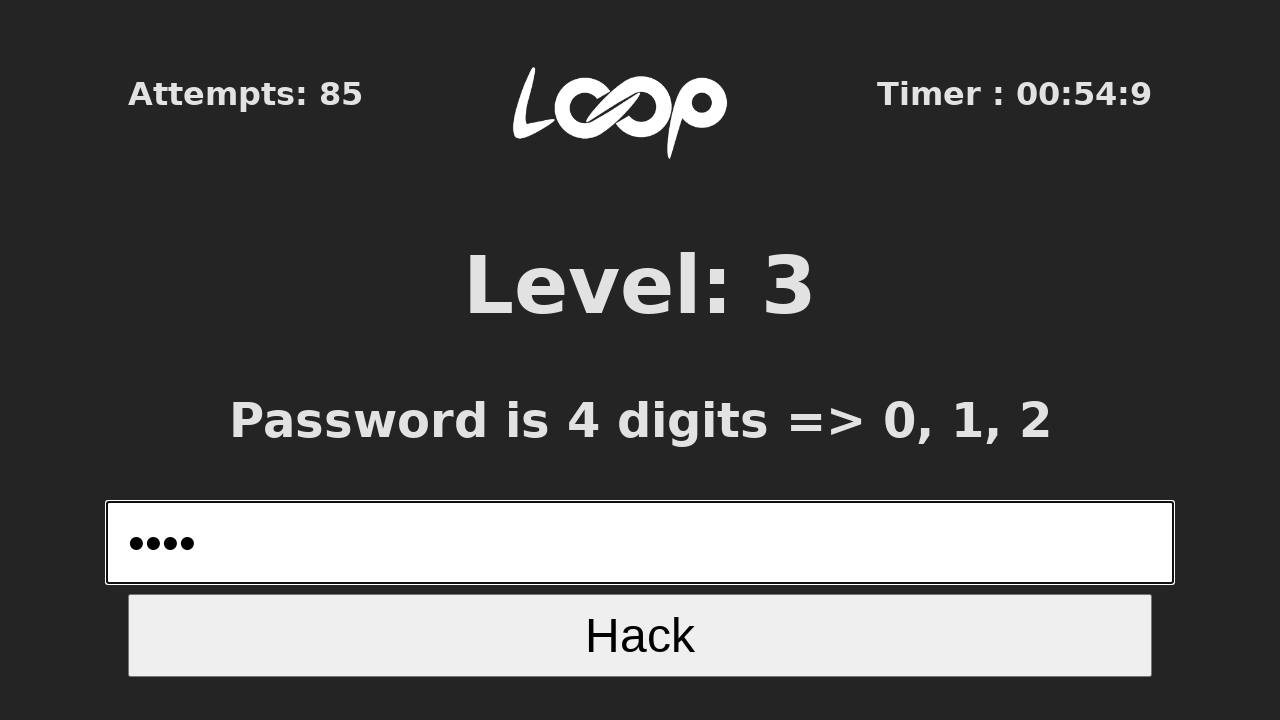

Pressed Enter to submit Level 3 answer on xpath=//*[@id="root"]/div/form/input[1]
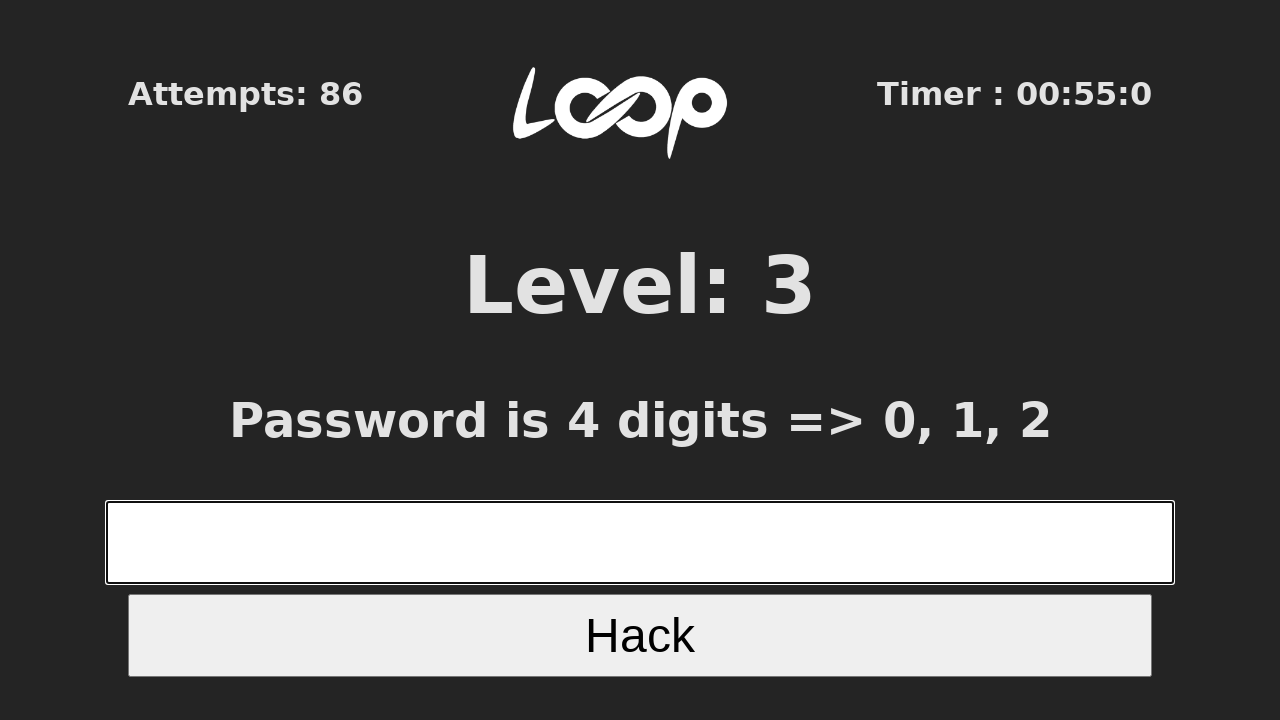

Waited 100ms before next attempt
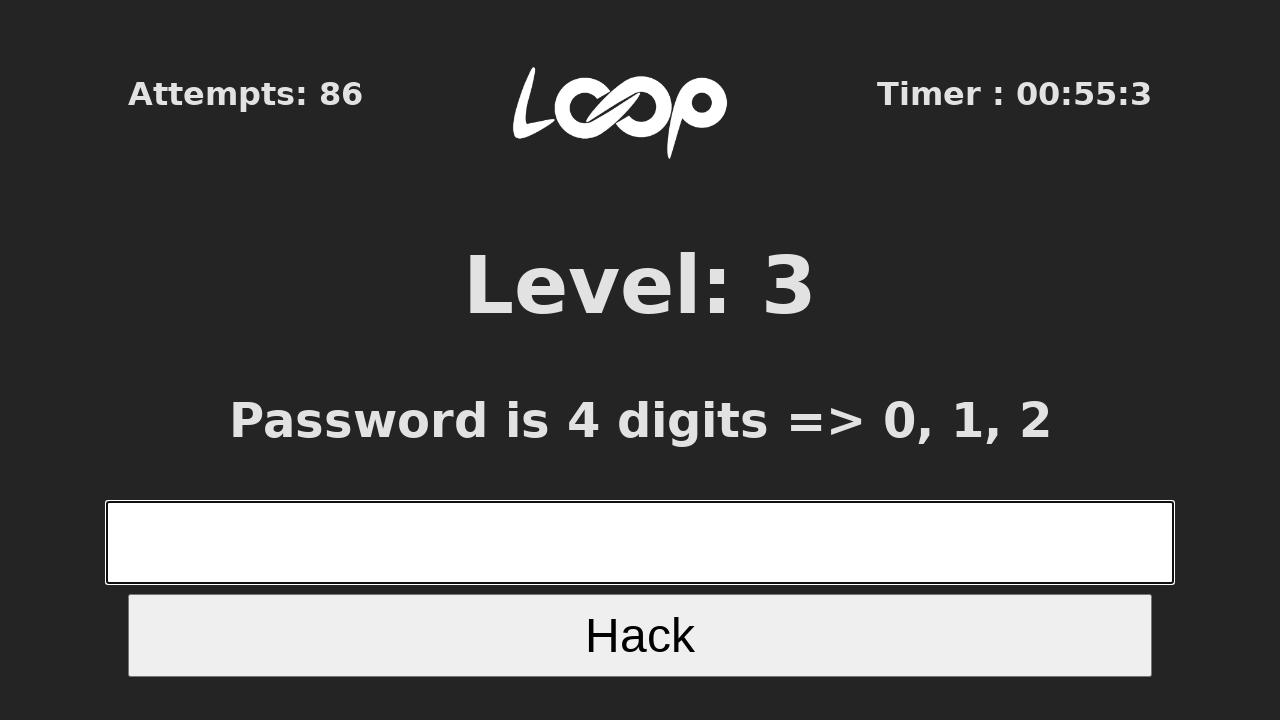

Retrieved page title: Level 3
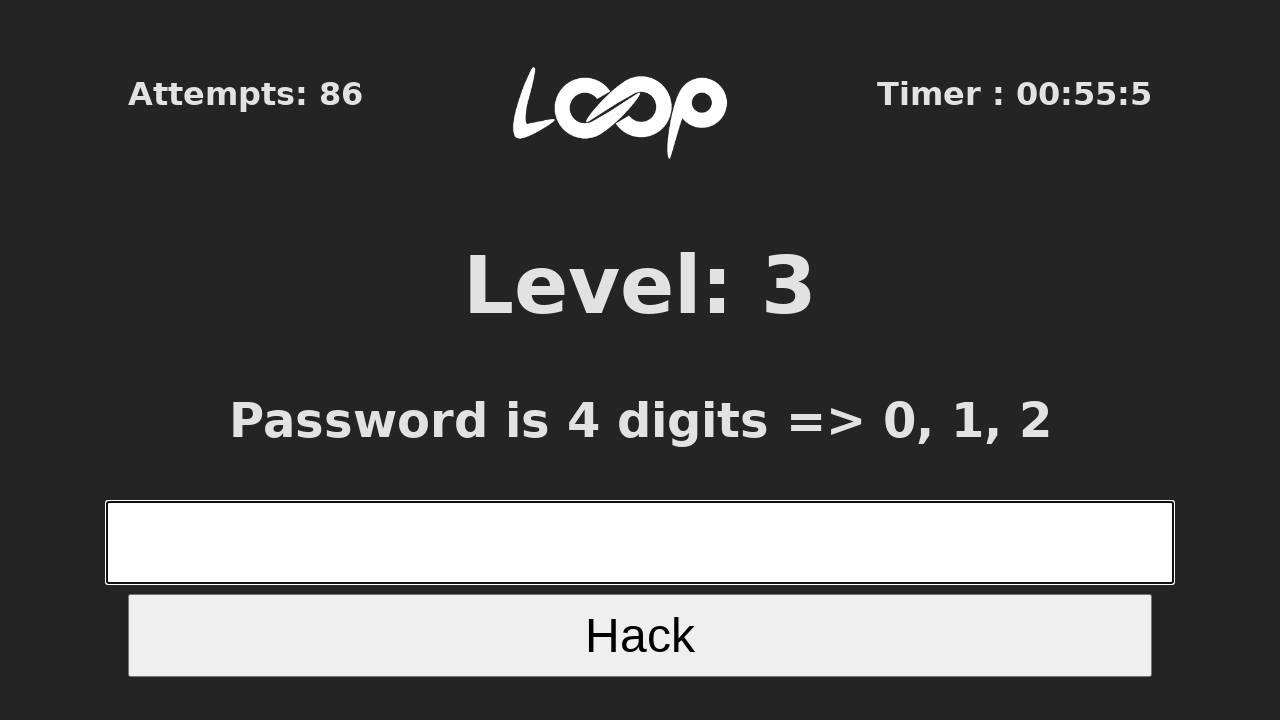

Filled Level 3 input with 4-digit number: 2212 on xpath=//*[@id="root"]/div/form/input[1]
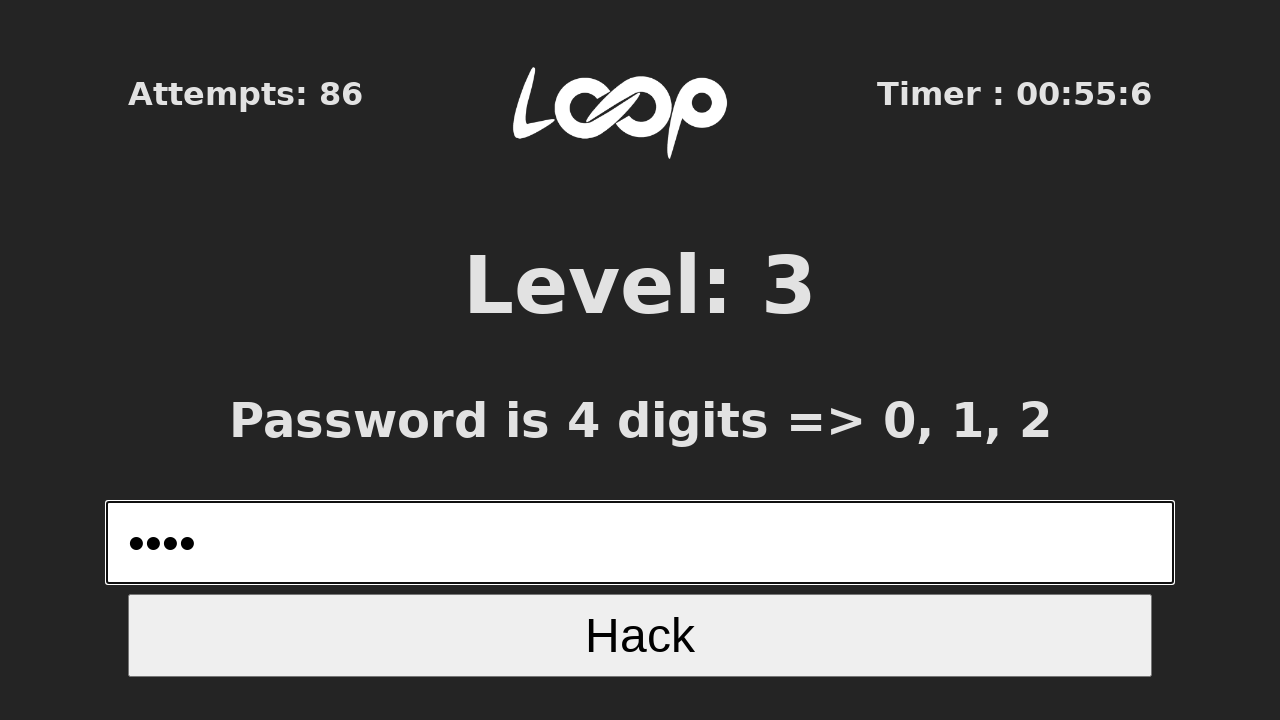

Pressed Enter to submit Level 3 answer on xpath=//*[@id="root"]/div/form/input[1]
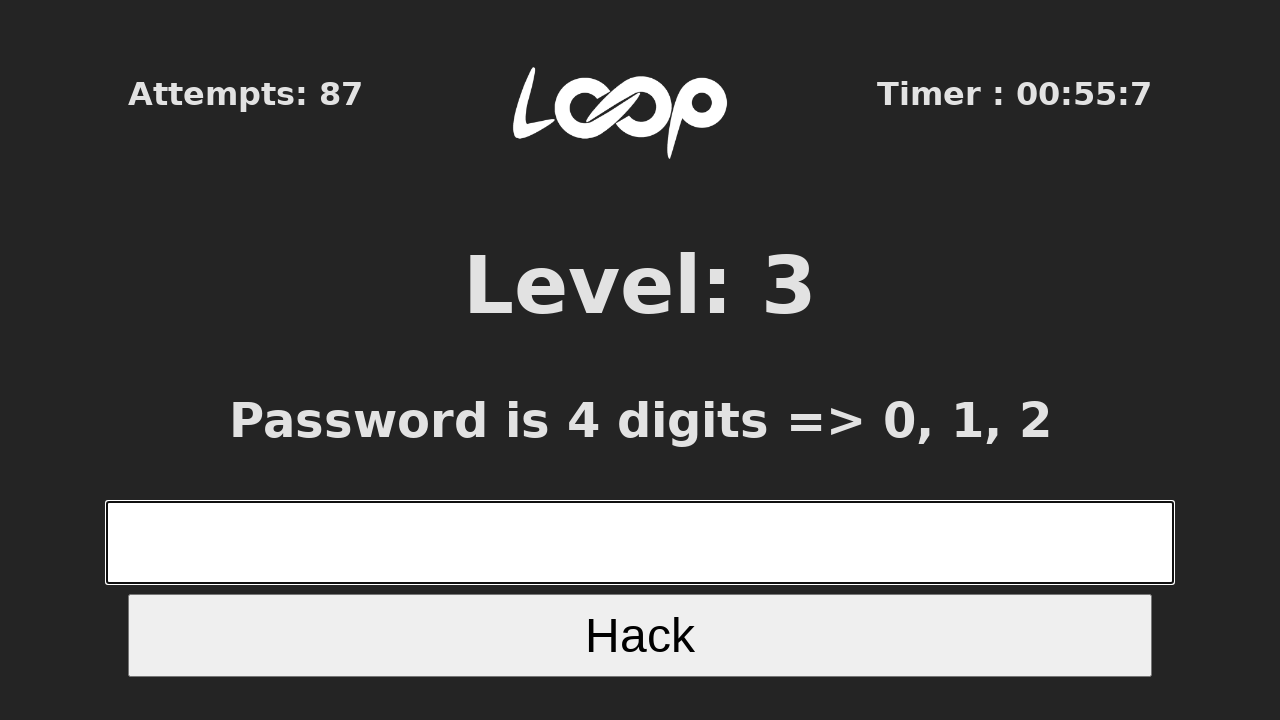

Waited 100ms before next attempt
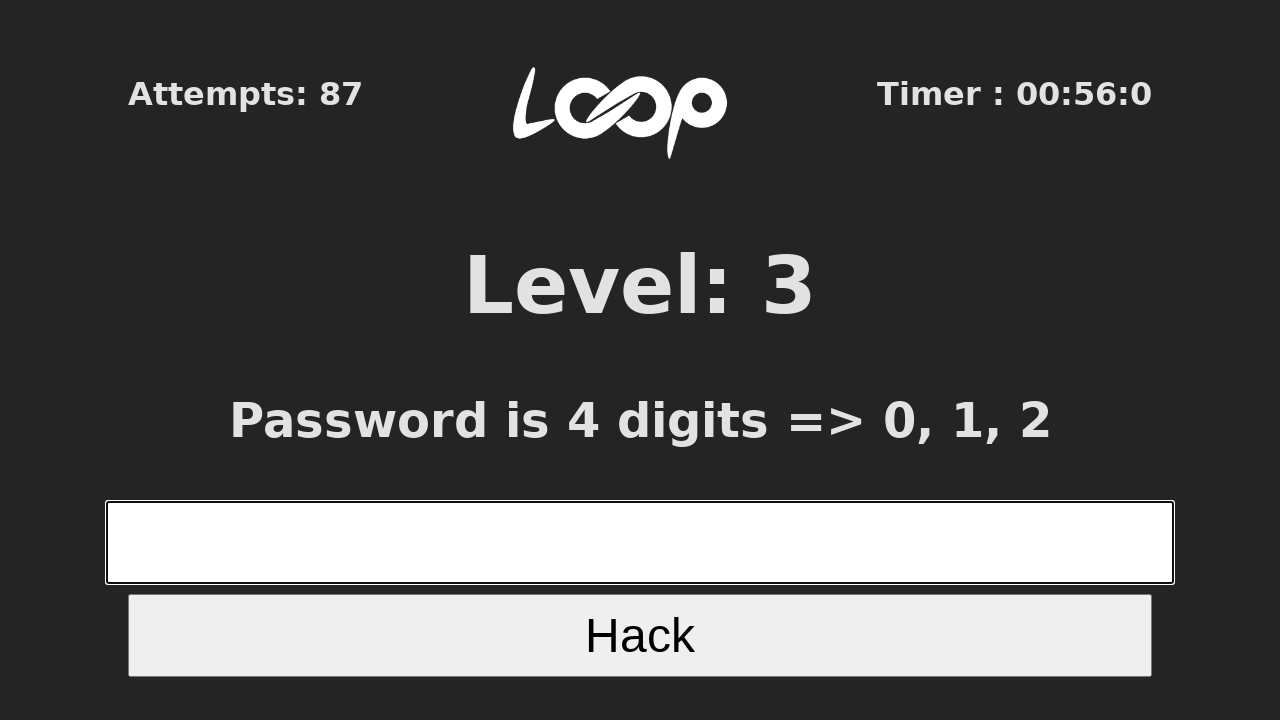

Retrieved page title: Level 3
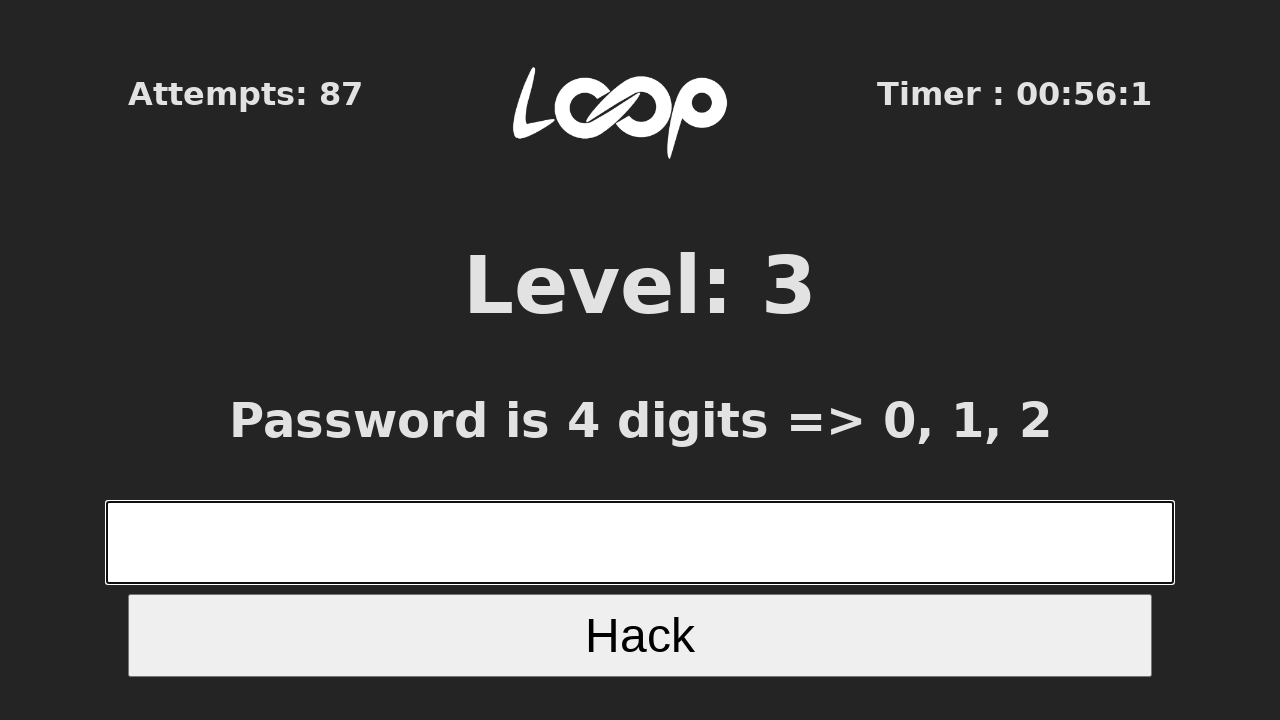

Filled Level 3 input with 4-digit number: 2211 on xpath=//*[@id="root"]/div/form/input[1]
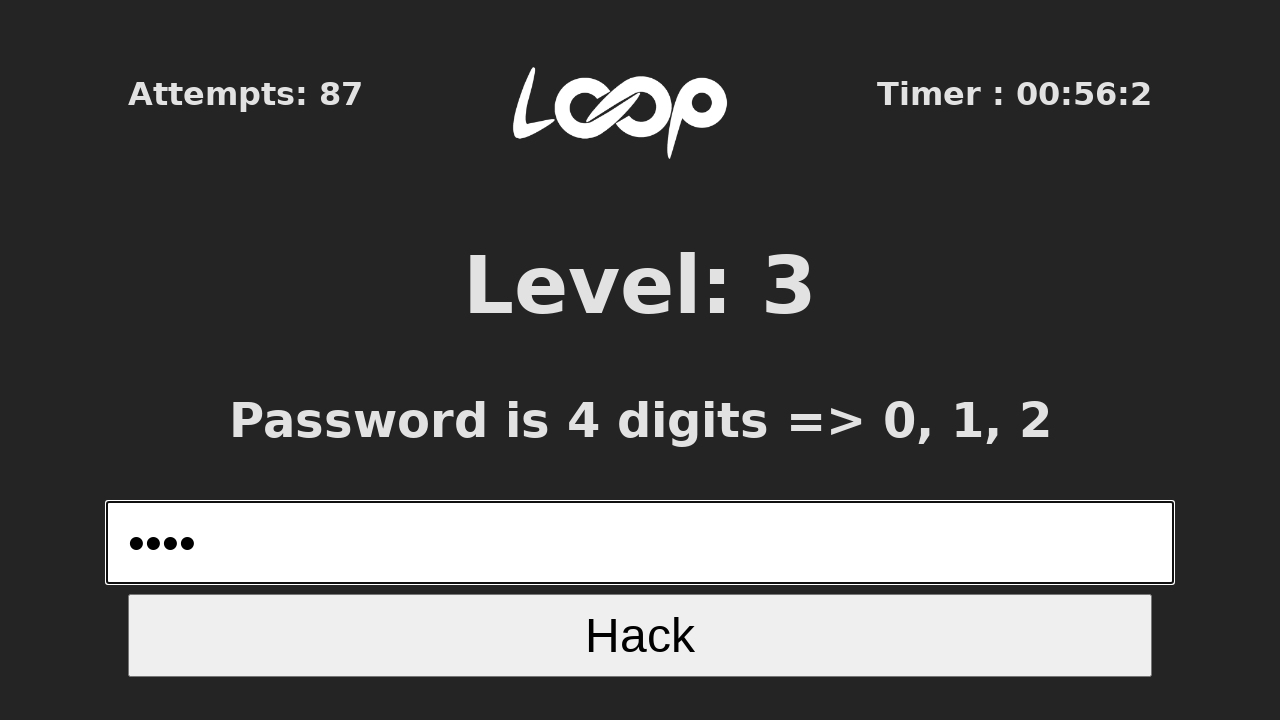

Pressed Enter to submit Level 3 answer on xpath=//*[@id="root"]/div/form/input[1]
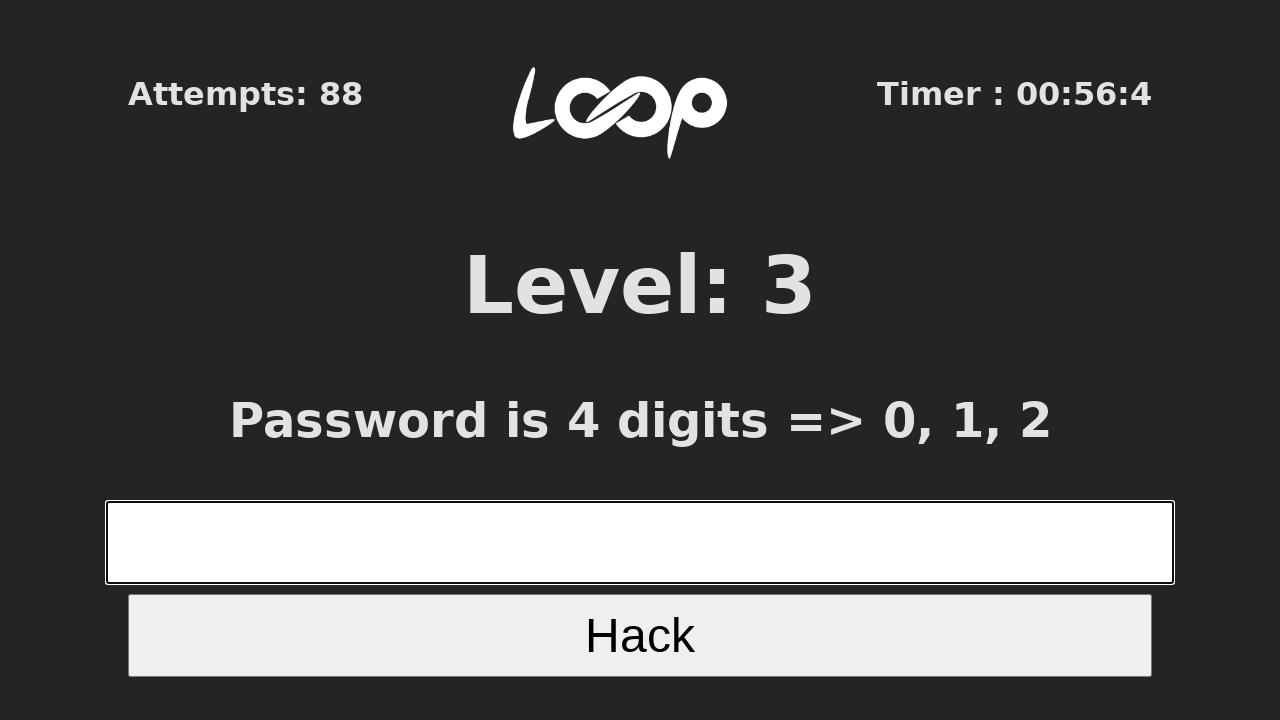

Waited 100ms before next attempt
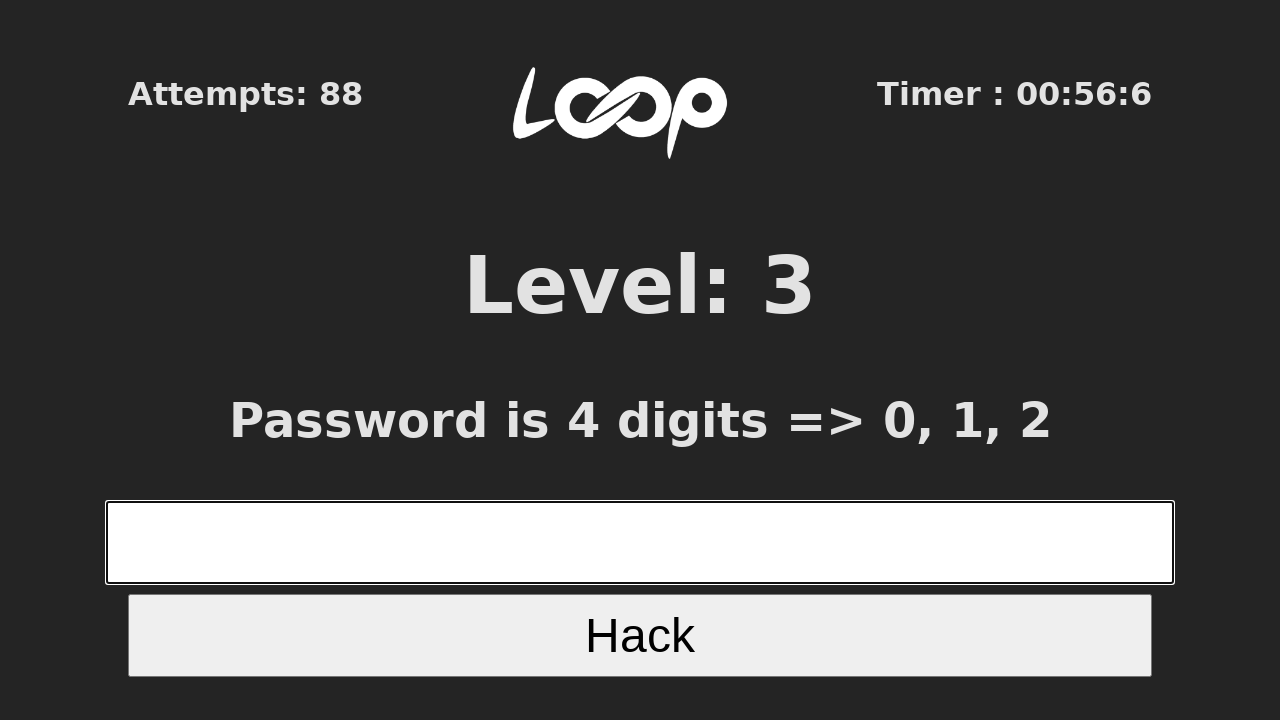

Retrieved page title: Level 3
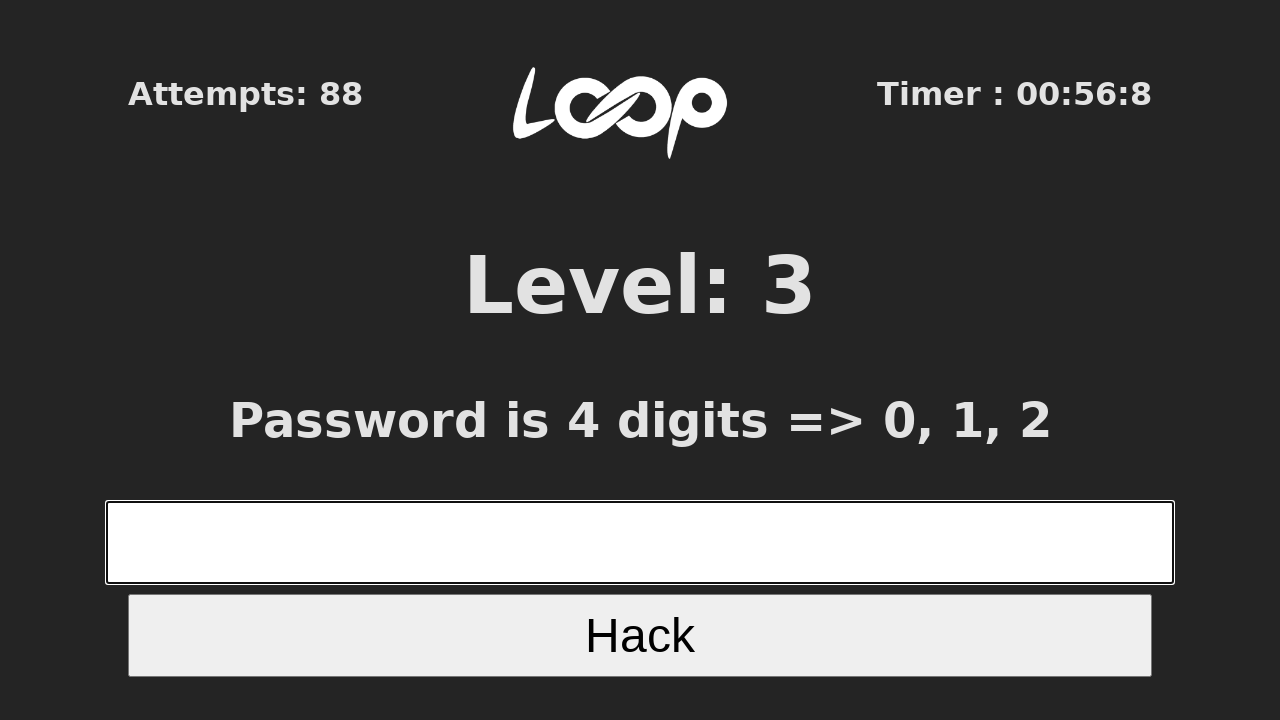

Filled Level 3 input with 4-digit number: 1200 on xpath=//*[@id="root"]/div/form/input[1]
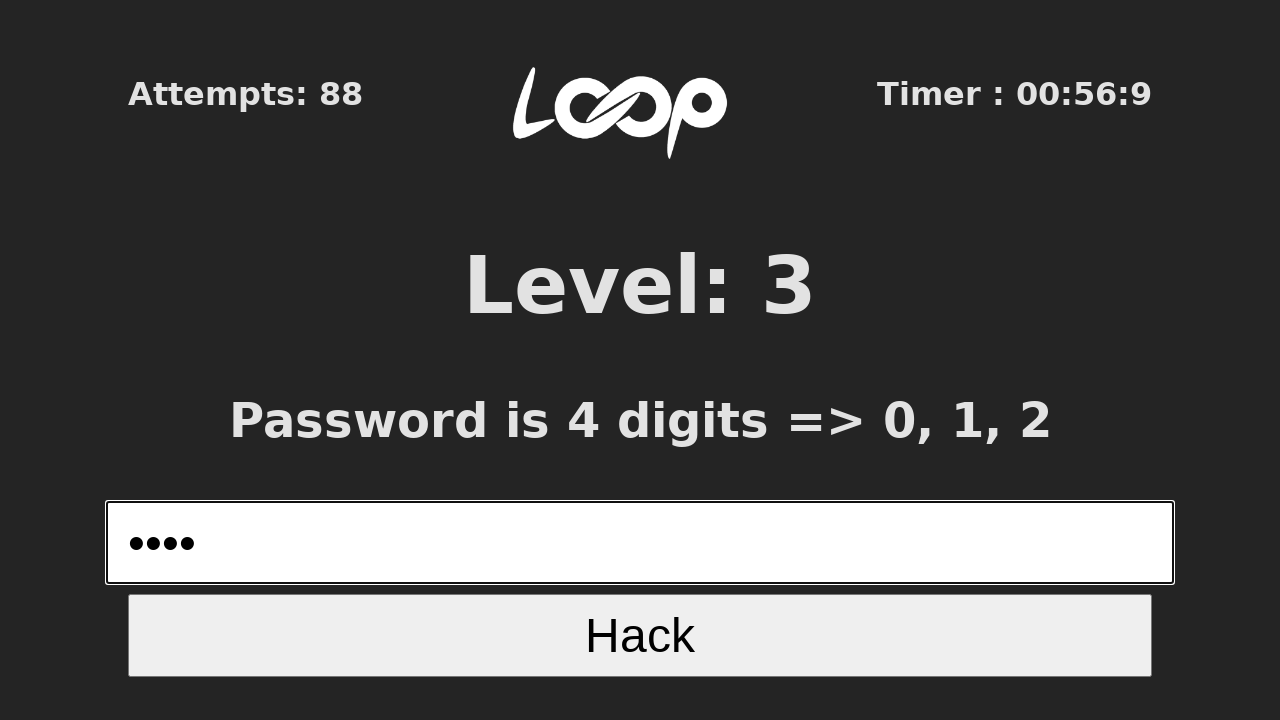

Pressed Enter to submit Level 3 answer on xpath=//*[@id="root"]/div/form/input[1]
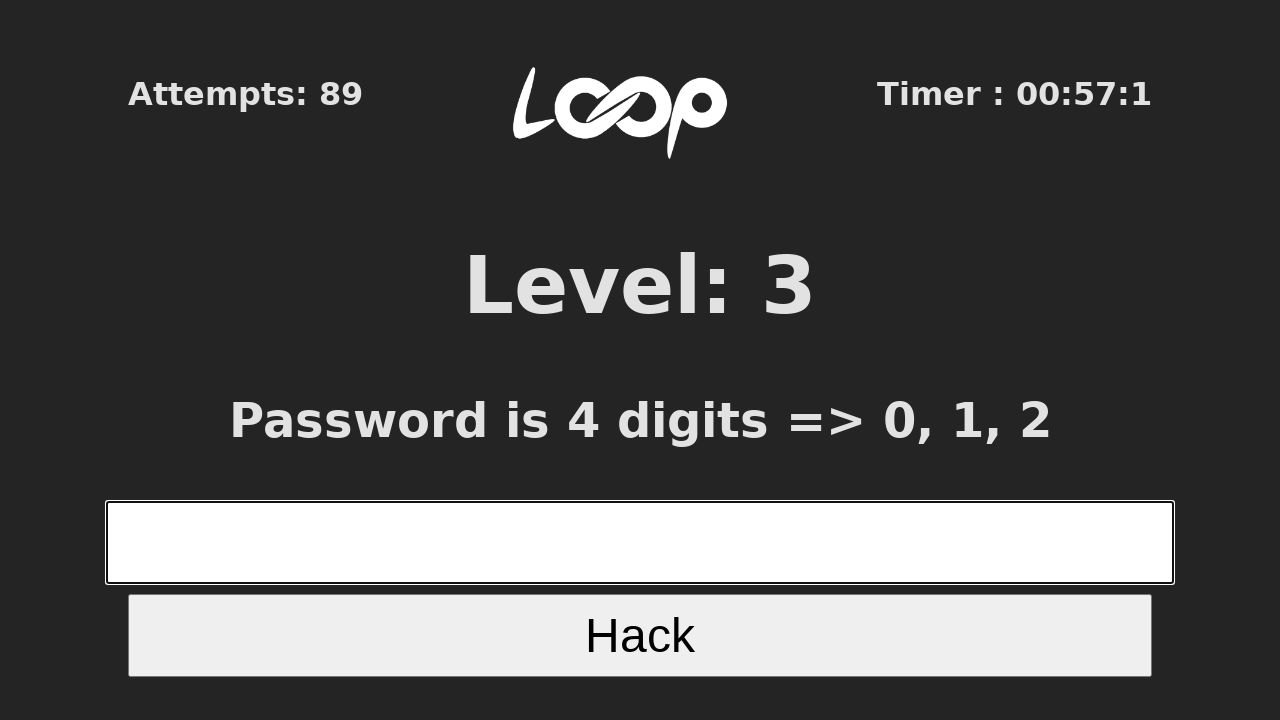

Waited 100ms before next attempt
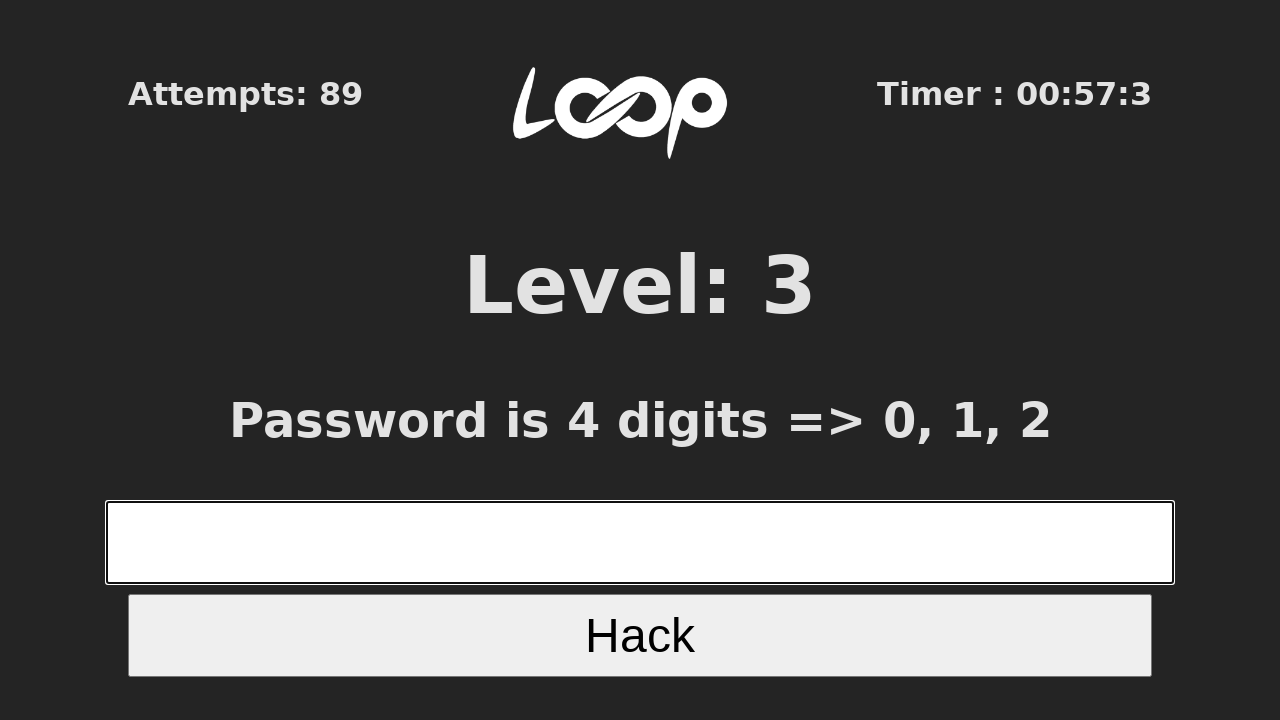

Retrieved page title: Level 3
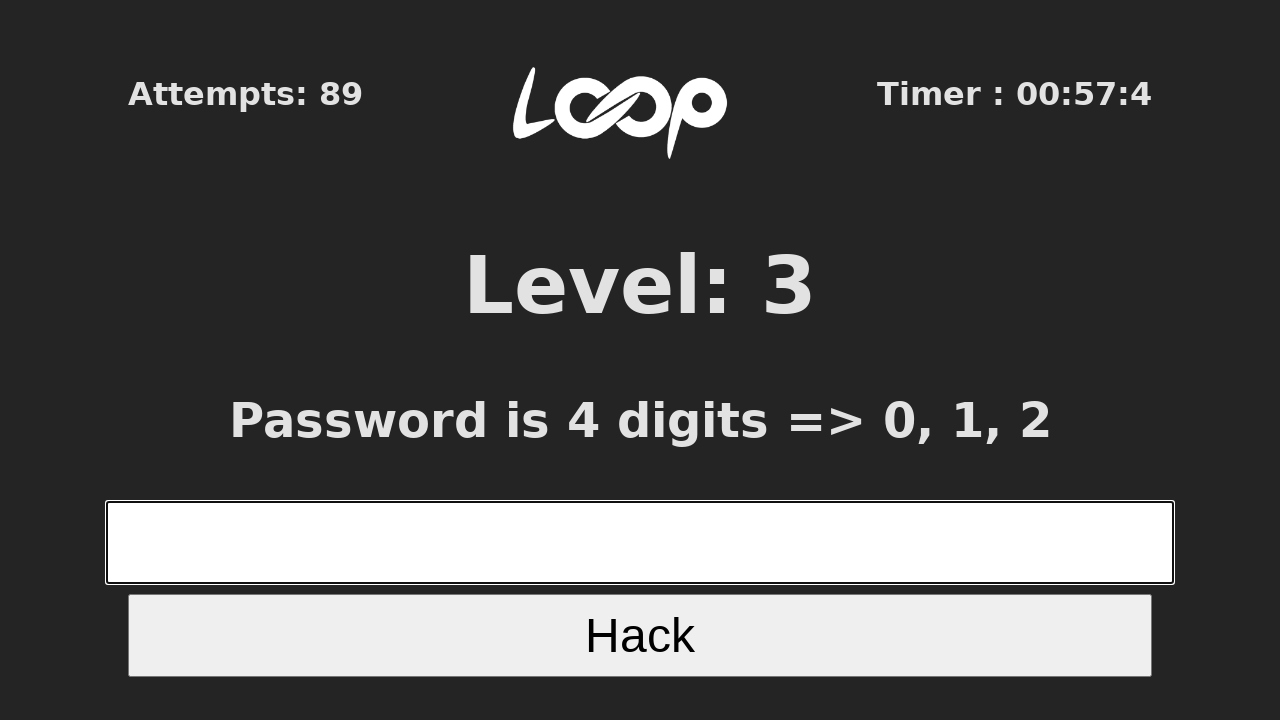

Filled Level 3 input with 4-digit number: 1211 on xpath=//*[@id="root"]/div/form/input[1]
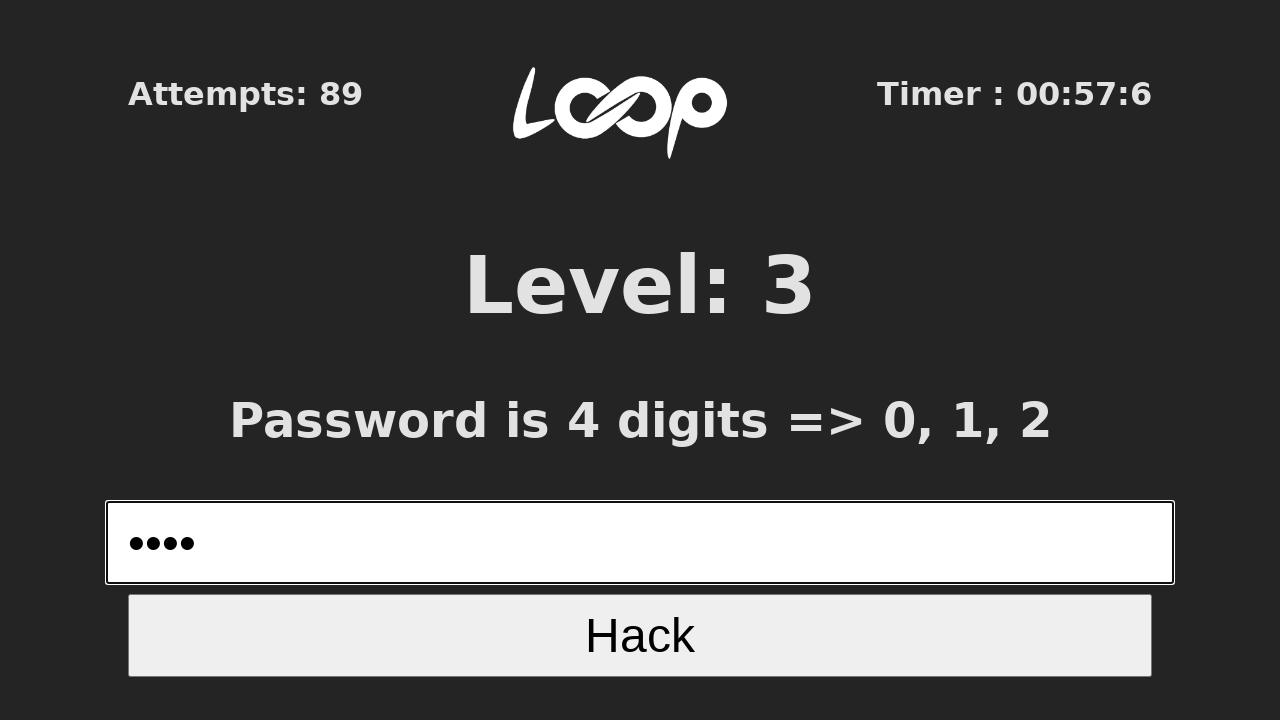

Pressed Enter to submit Level 3 answer on xpath=//*[@id="root"]/div/form/input[1]
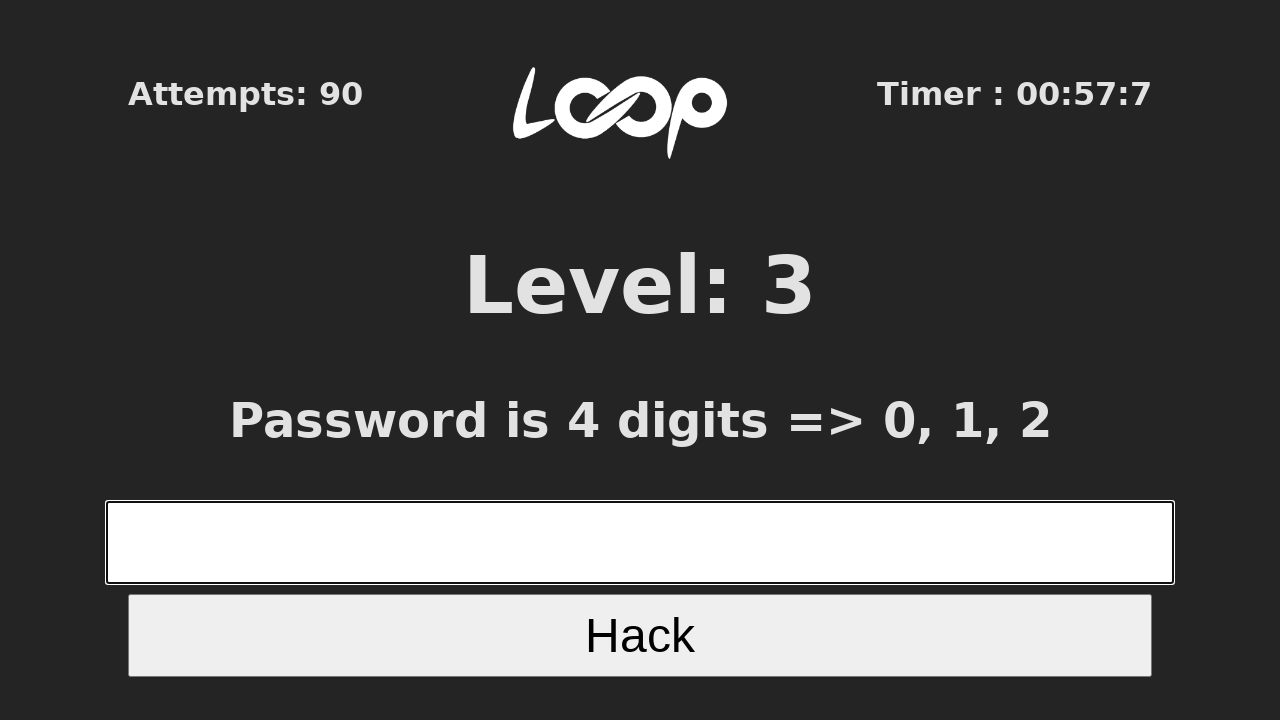

Waited 100ms before next attempt
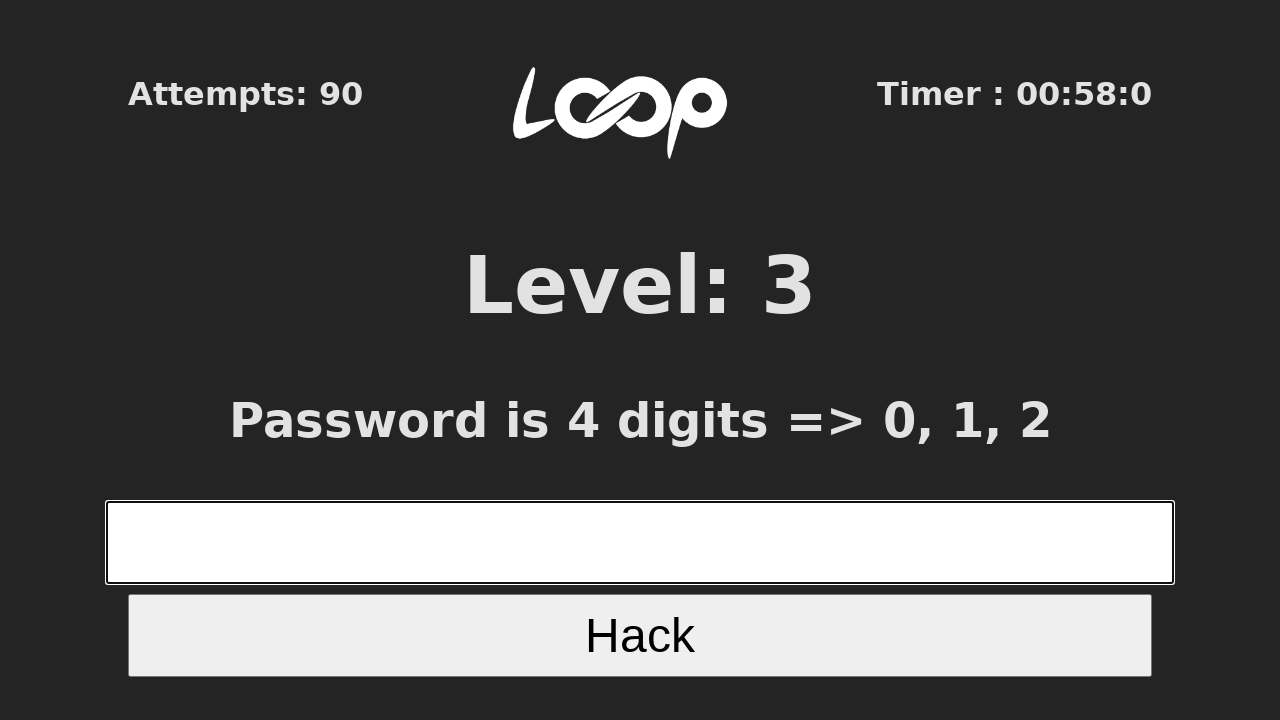

Retrieved page title: Level 3
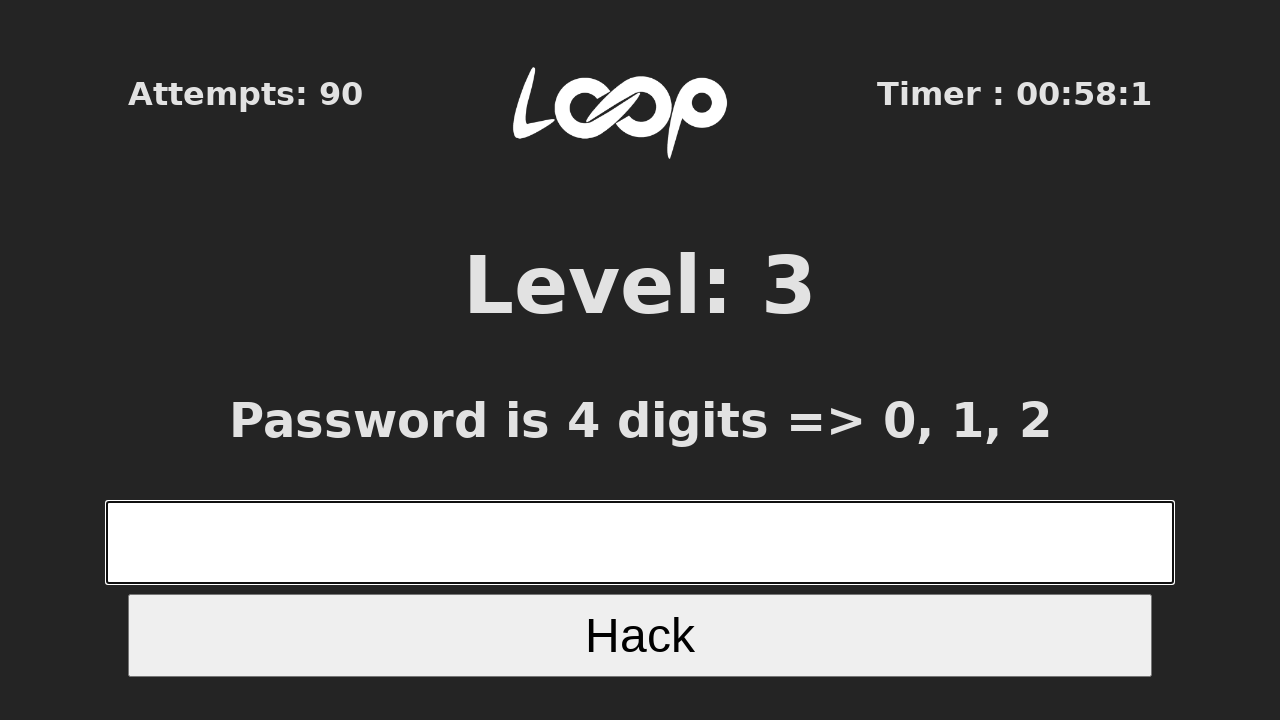

Filled Level 3 input with 4-digit number: 1211 on xpath=//*[@id="root"]/div/form/input[1]
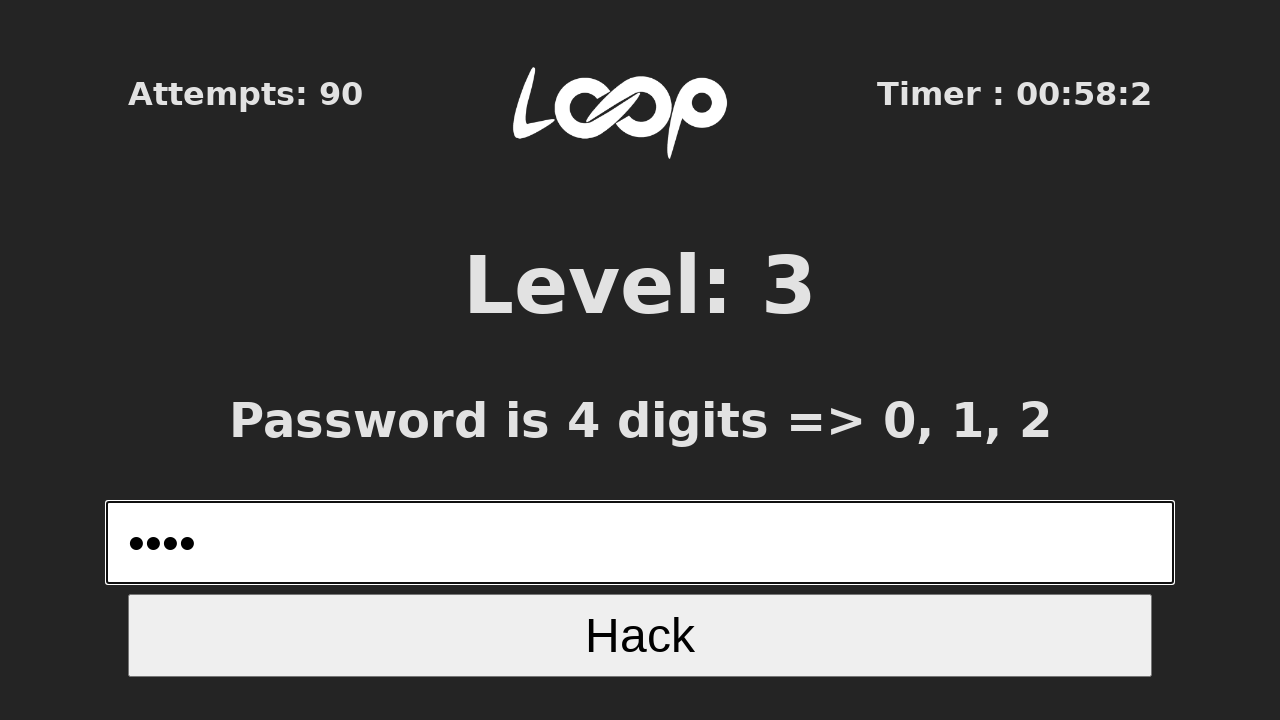

Pressed Enter to submit Level 3 answer on xpath=//*[@id="root"]/div/form/input[1]
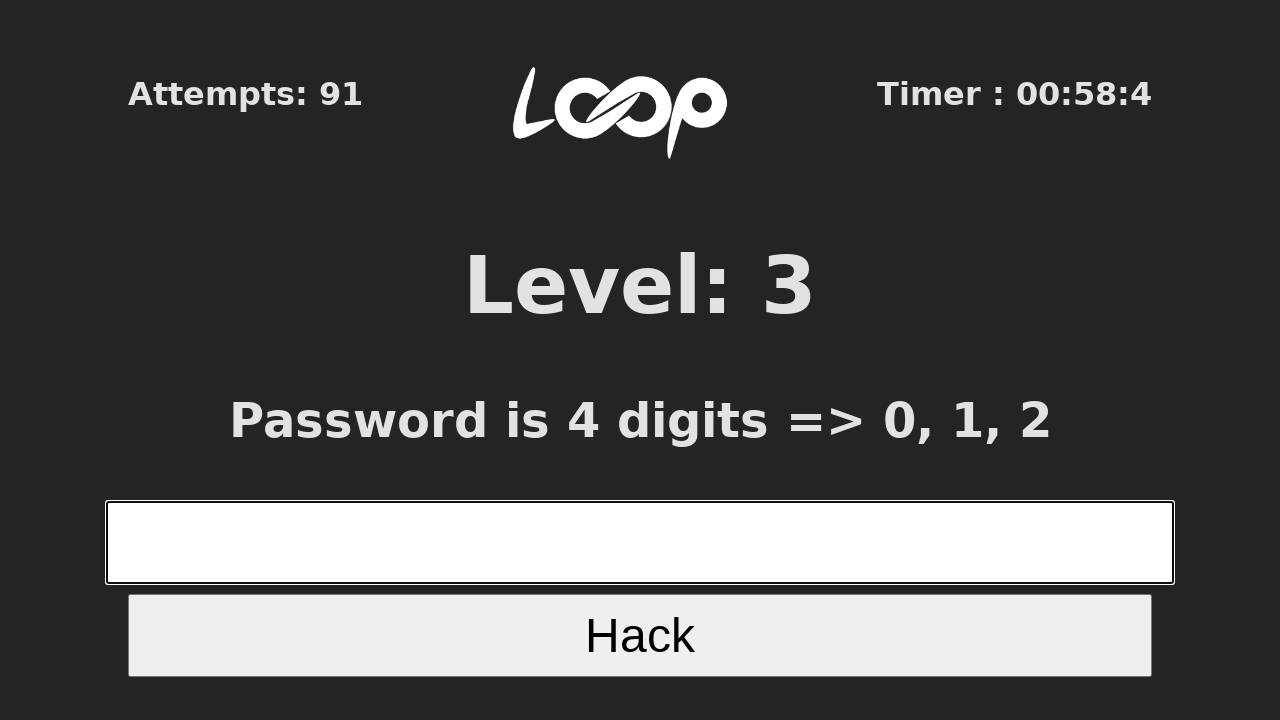

Waited 100ms before next attempt
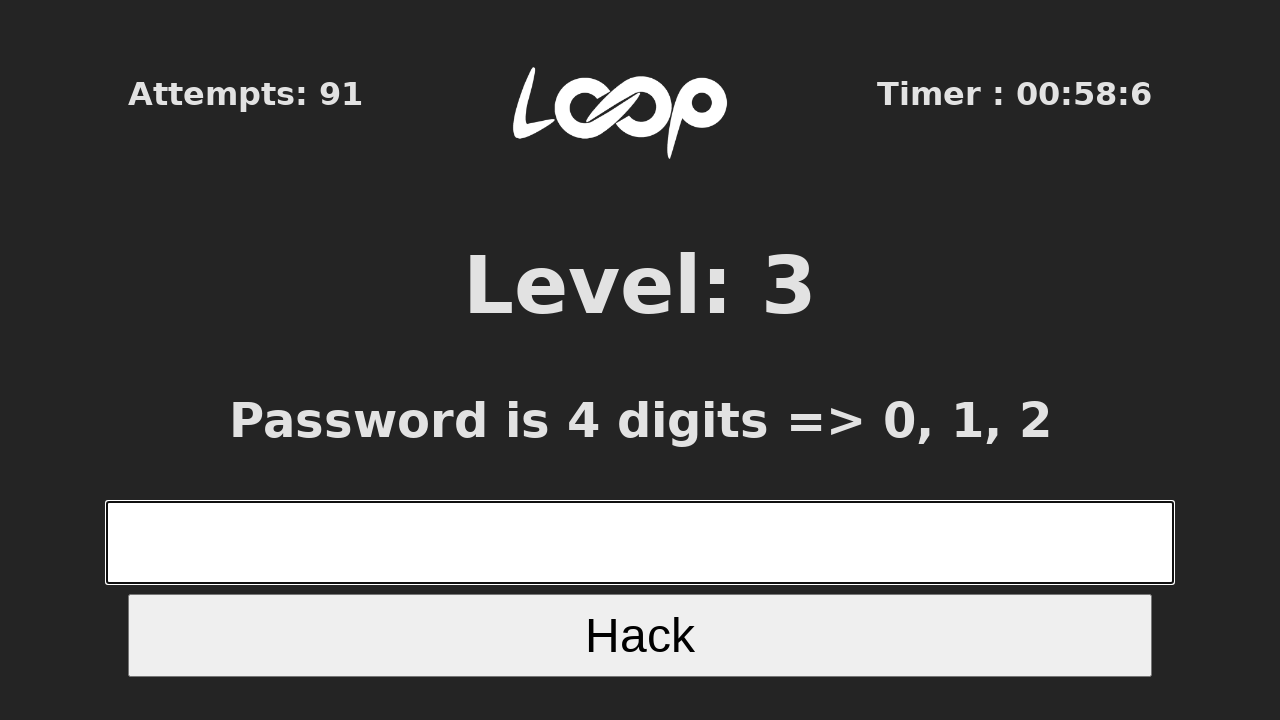

Retrieved page title: Level 3
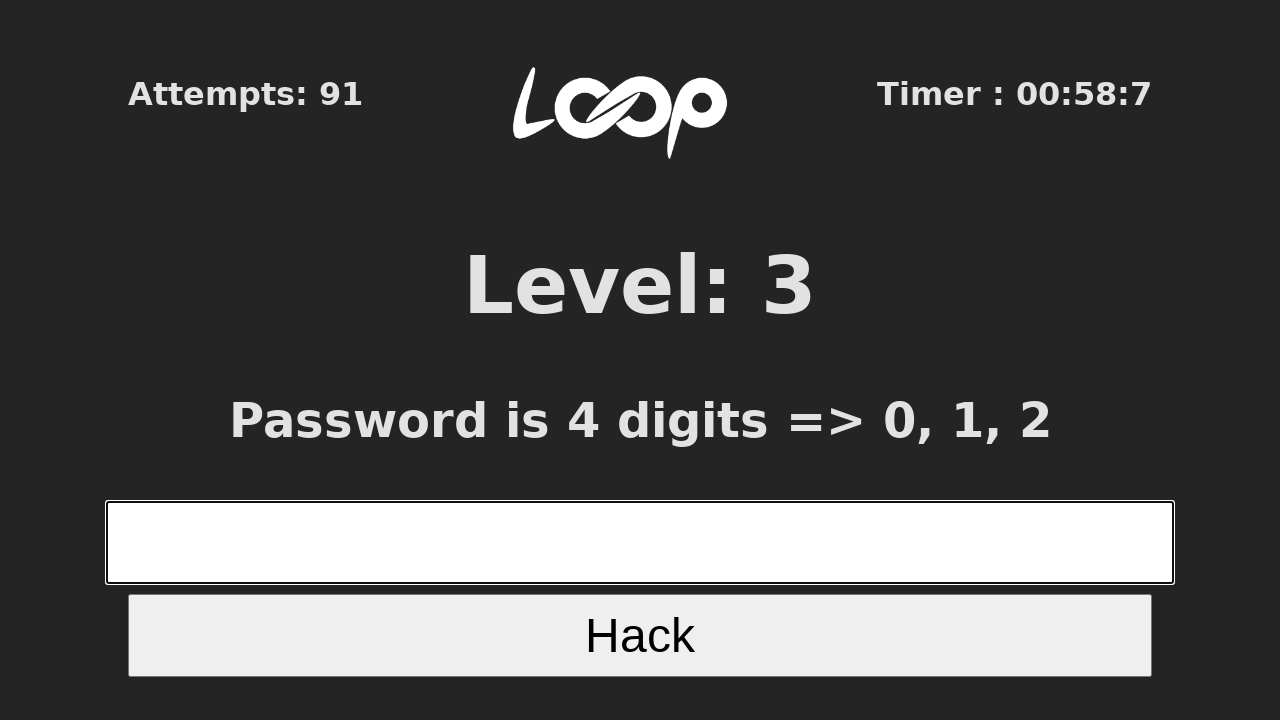

Filled Level 3 input with 4-digit number: 2202 on xpath=//*[@id="root"]/div/form/input[1]
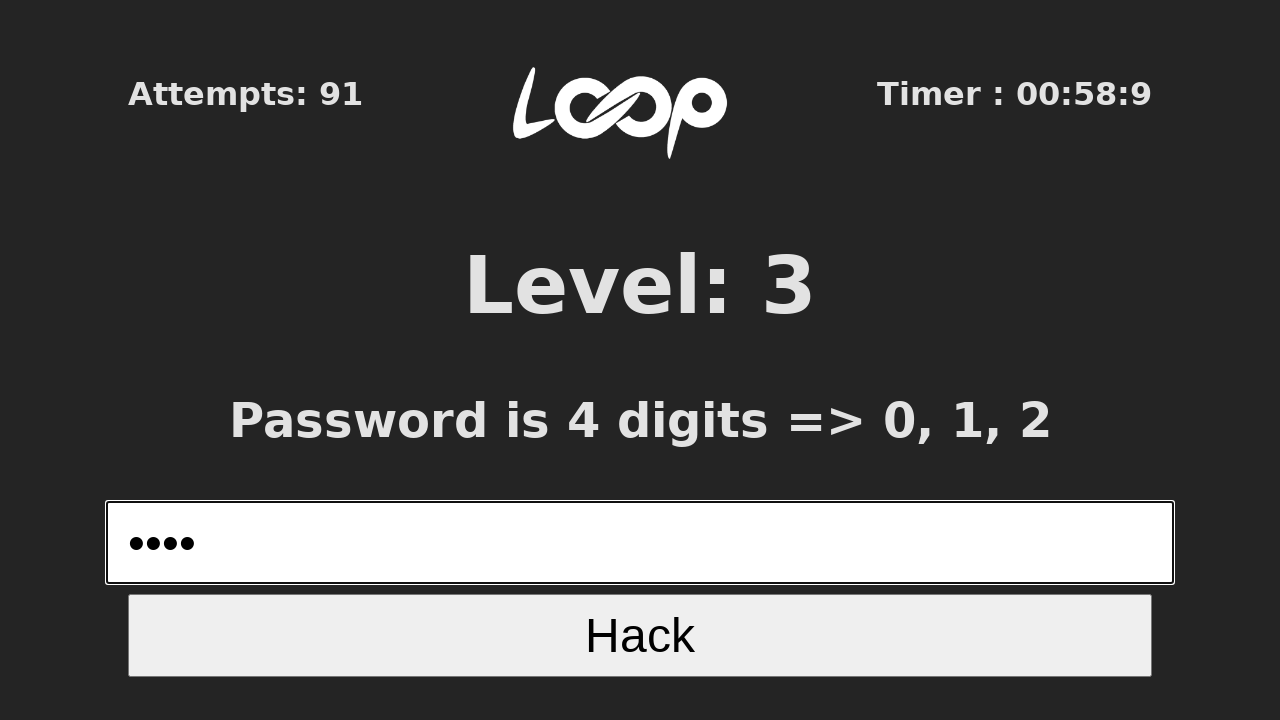

Pressed Enter to submit Level 3 answer on xpath=//*[@id="root"]/div/form/input[1]
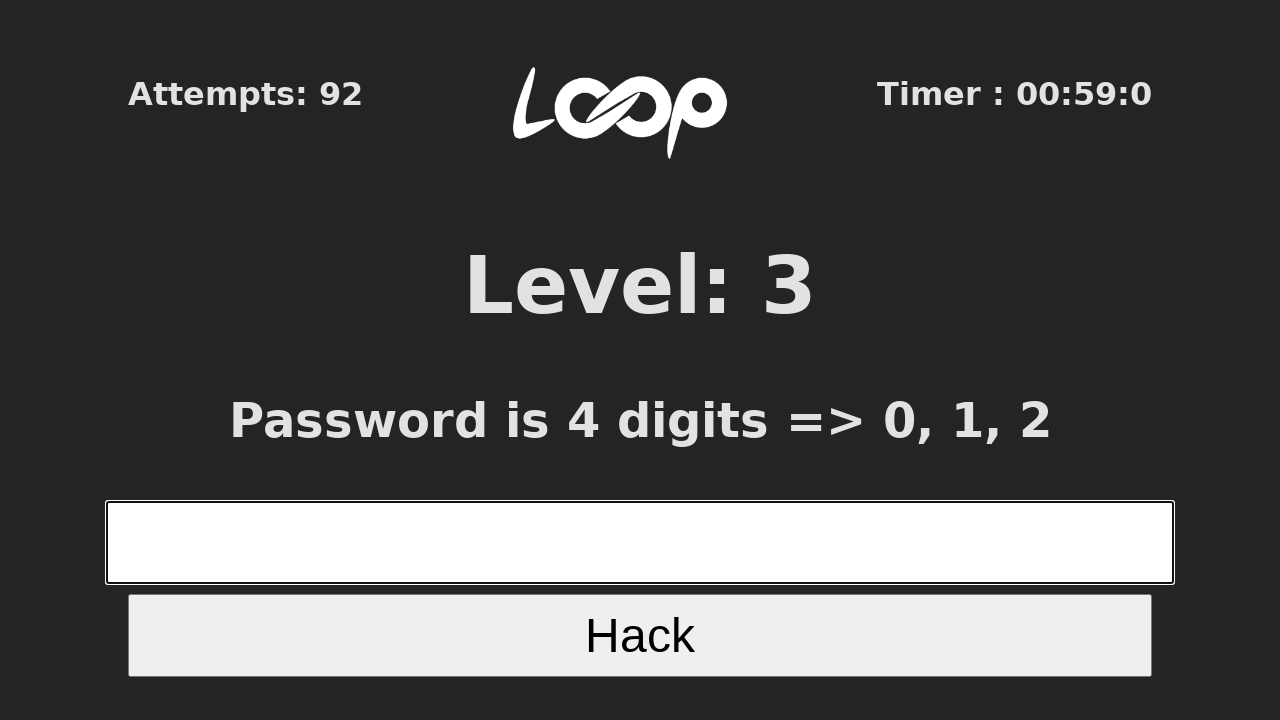

Waited 100ms before next attempt
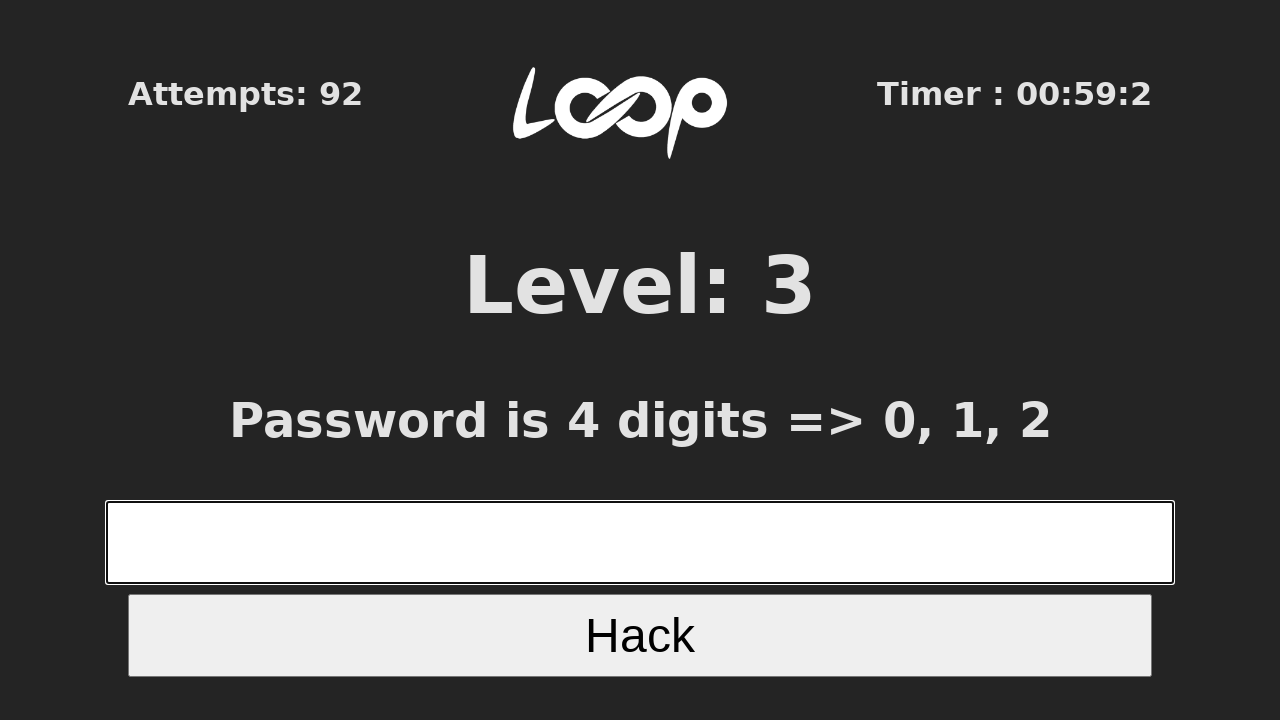

Retrieved page title: Level 3
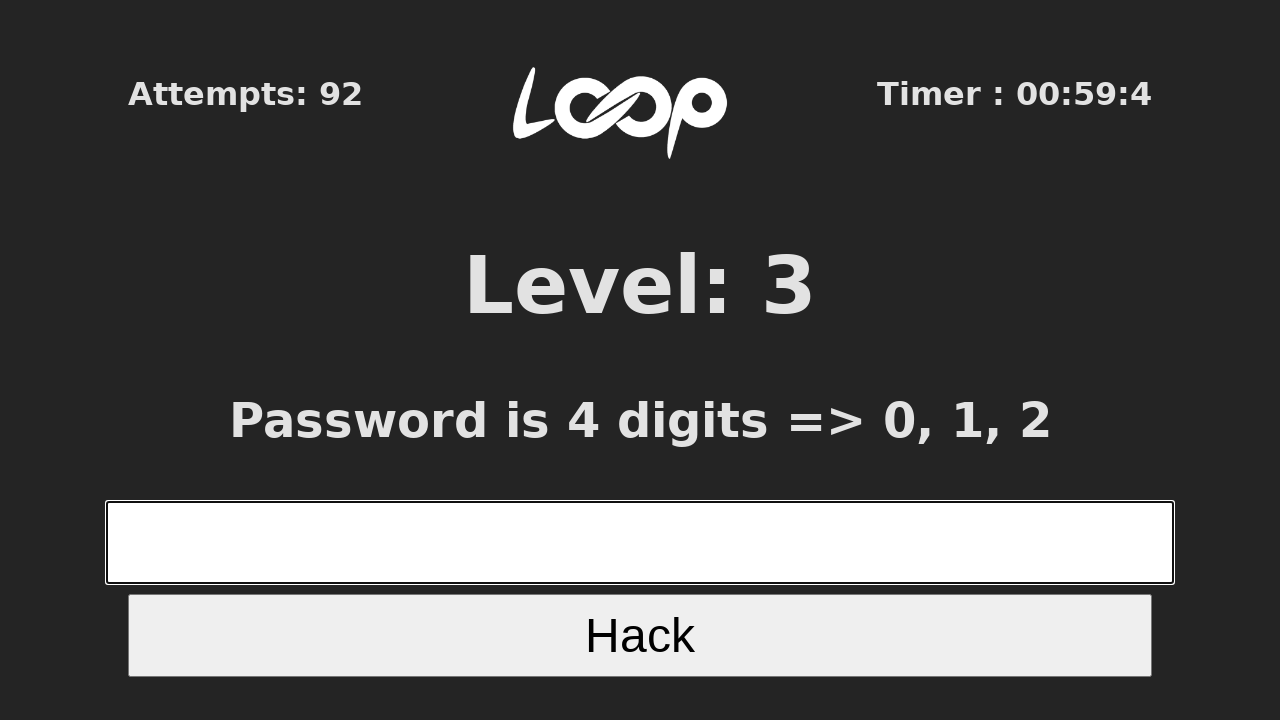

Filled Level 3 input with 4-digit number: 0100 on xpath=//*[@id="root"]/div/form/input[1]
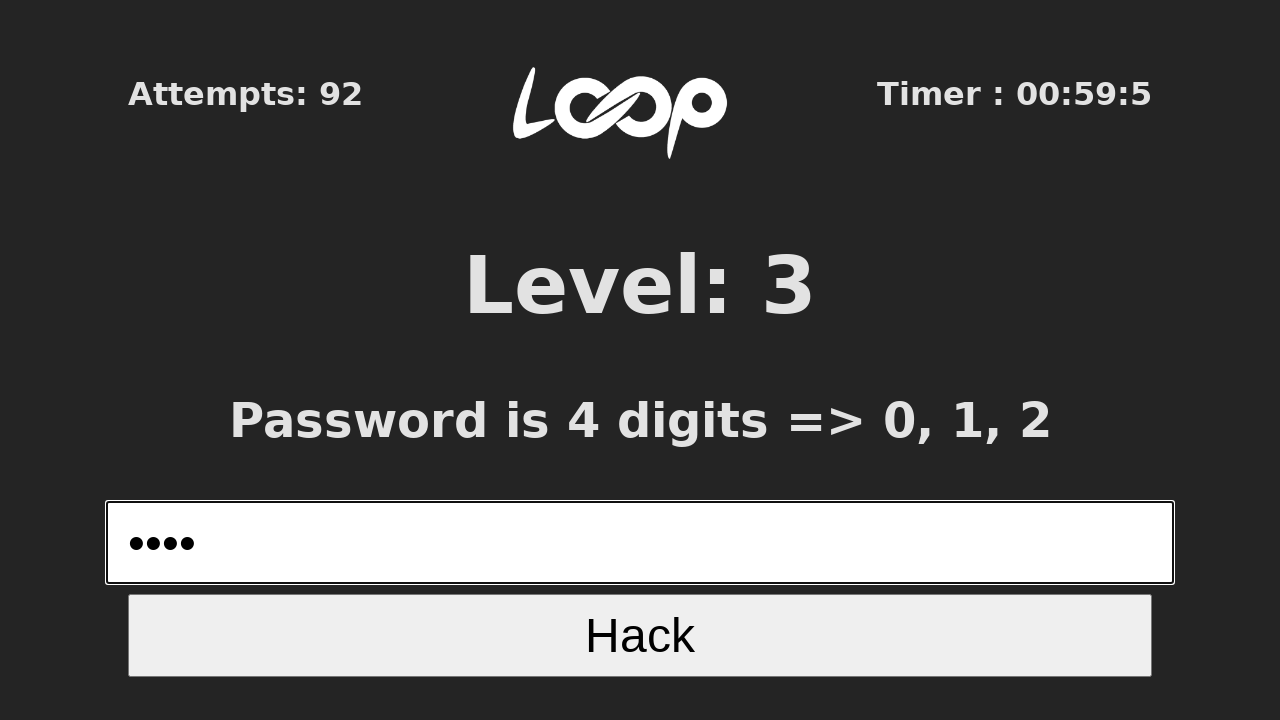

Pressed Enter to submit Level 3 answer on xpath=//*[@id="root"]/div/form/input[1]
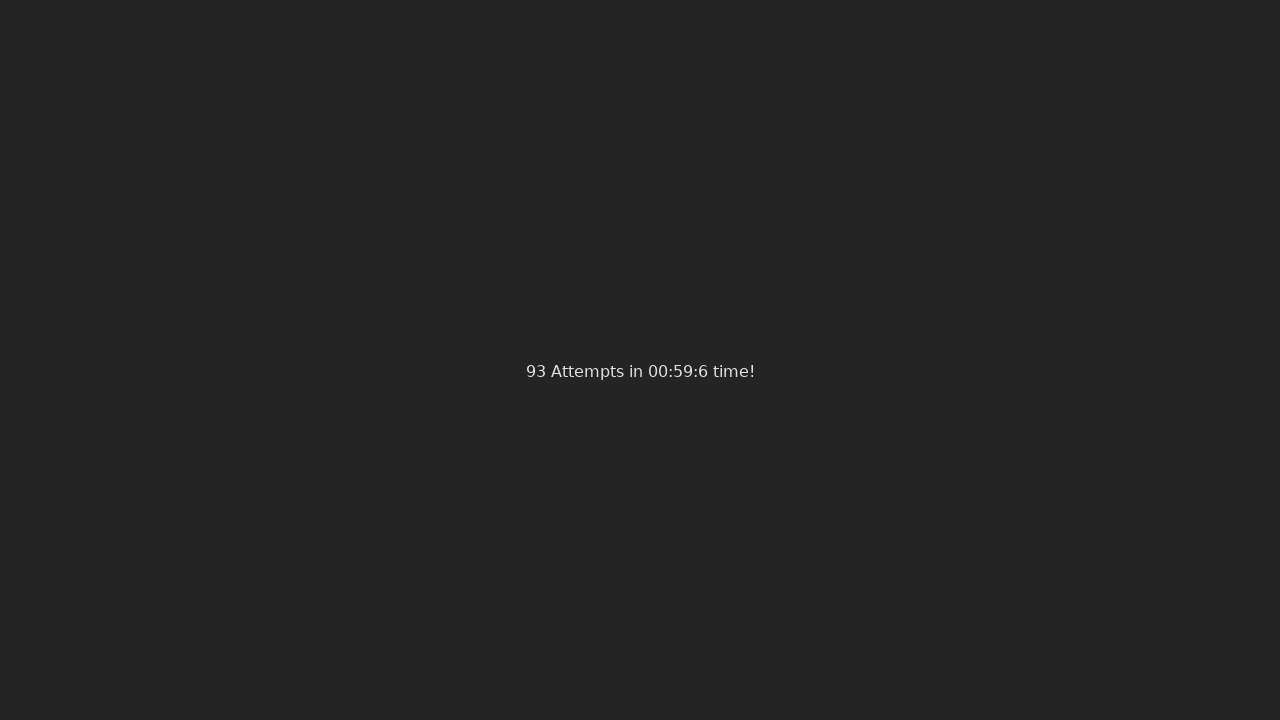

Waited 100ms before next attempt
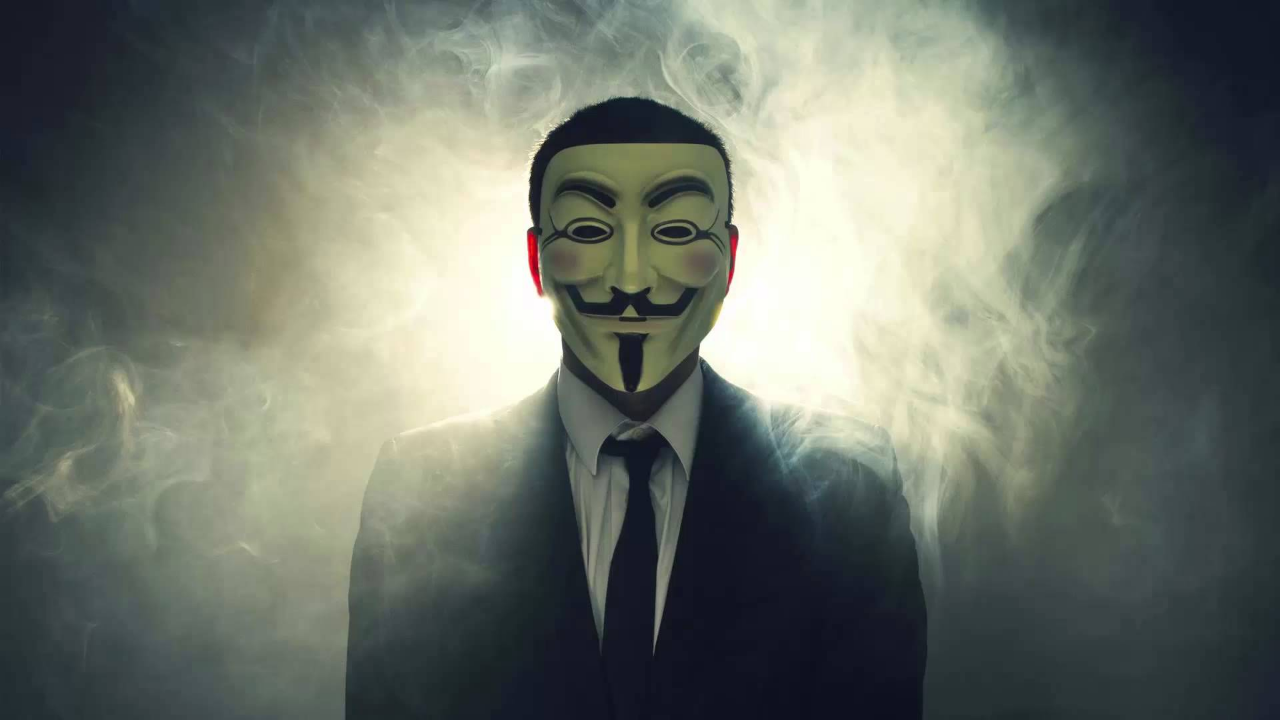

Retrieved page title: Winner!
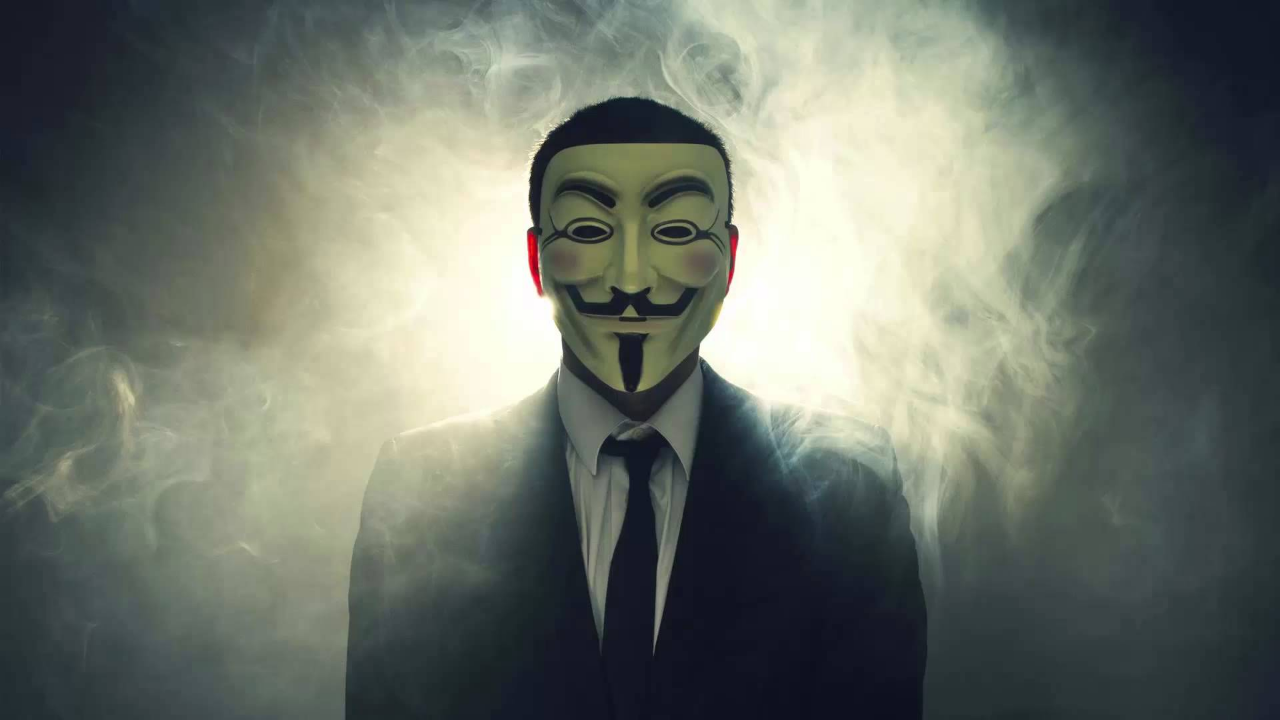

Game completed or reached unexpected page: Winner!
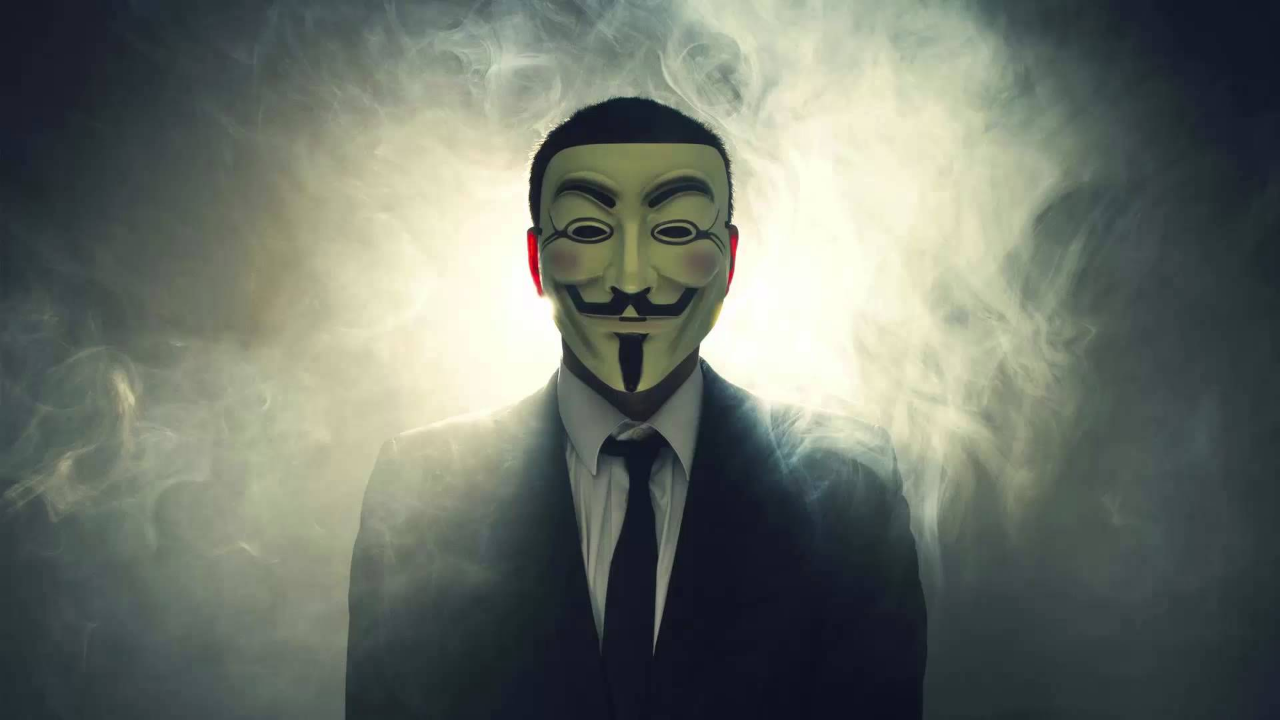

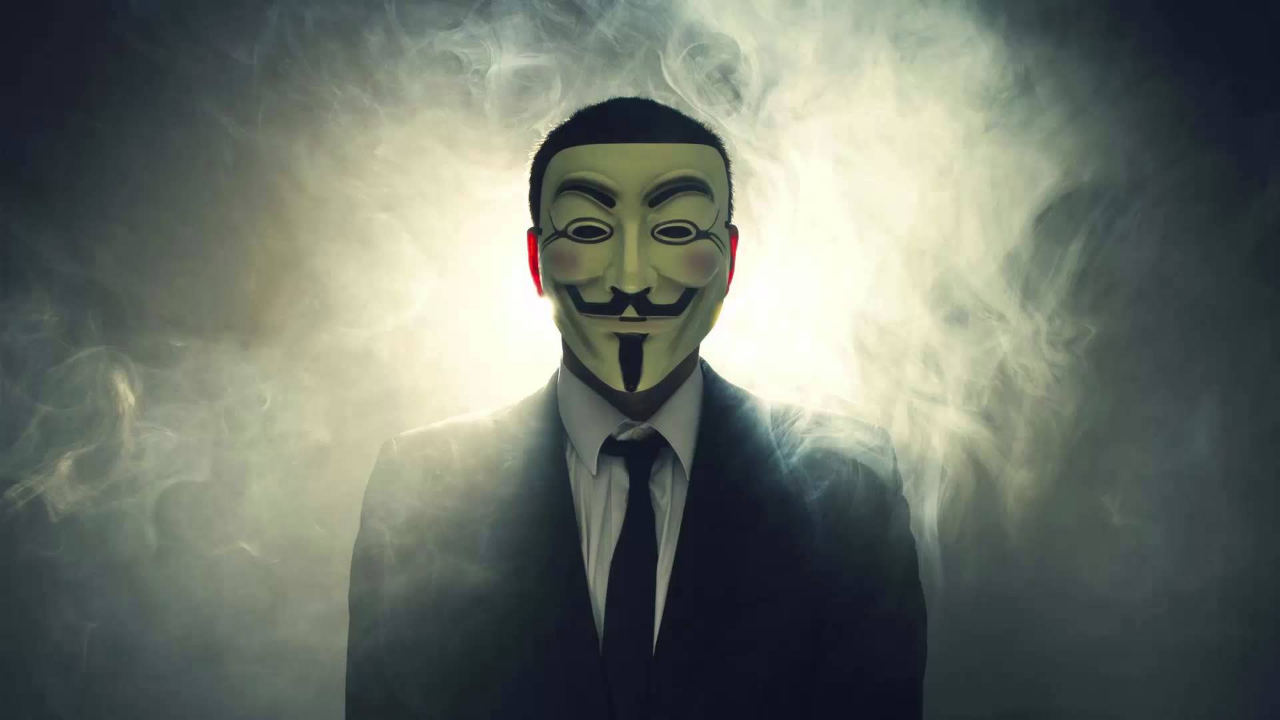